Tests drag and drop interactions on a canvas element by performing multiple drag operations with random offsets and verifying that draw events are recorded in the event list.

Starting URL: https://testpages.eviltester.com/styled/gui-scribble.html

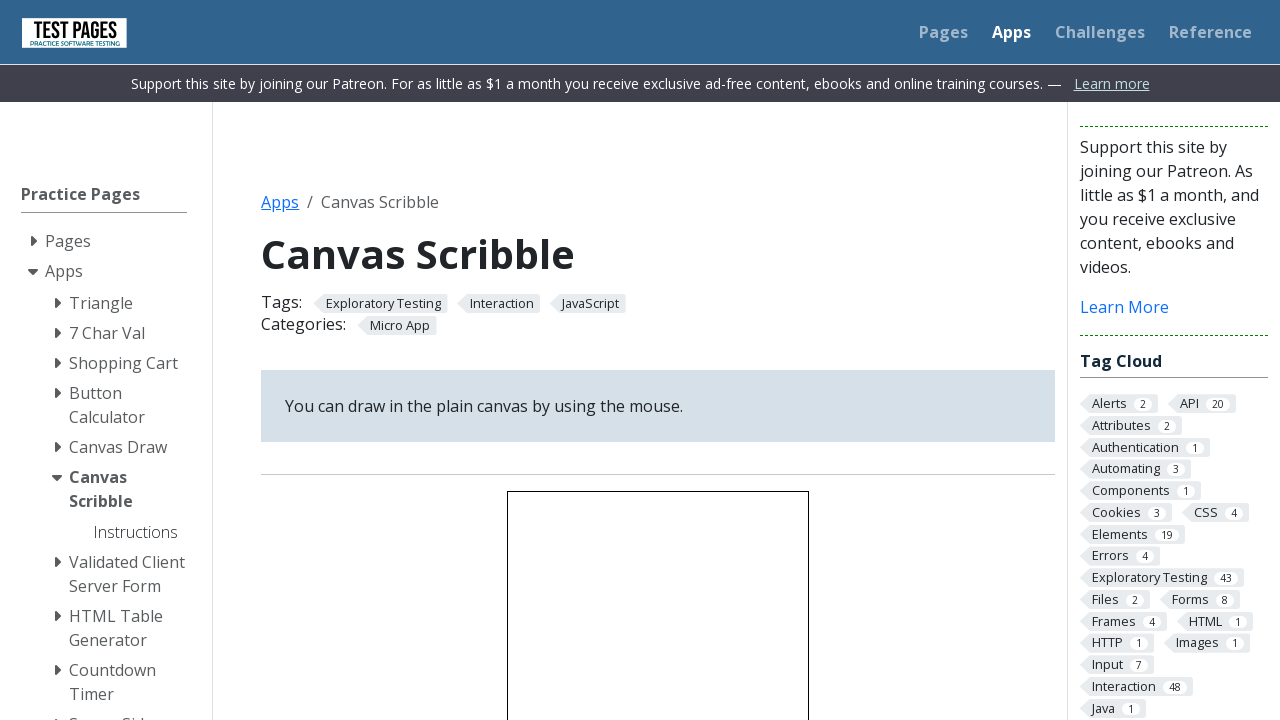

Canvas element became visible
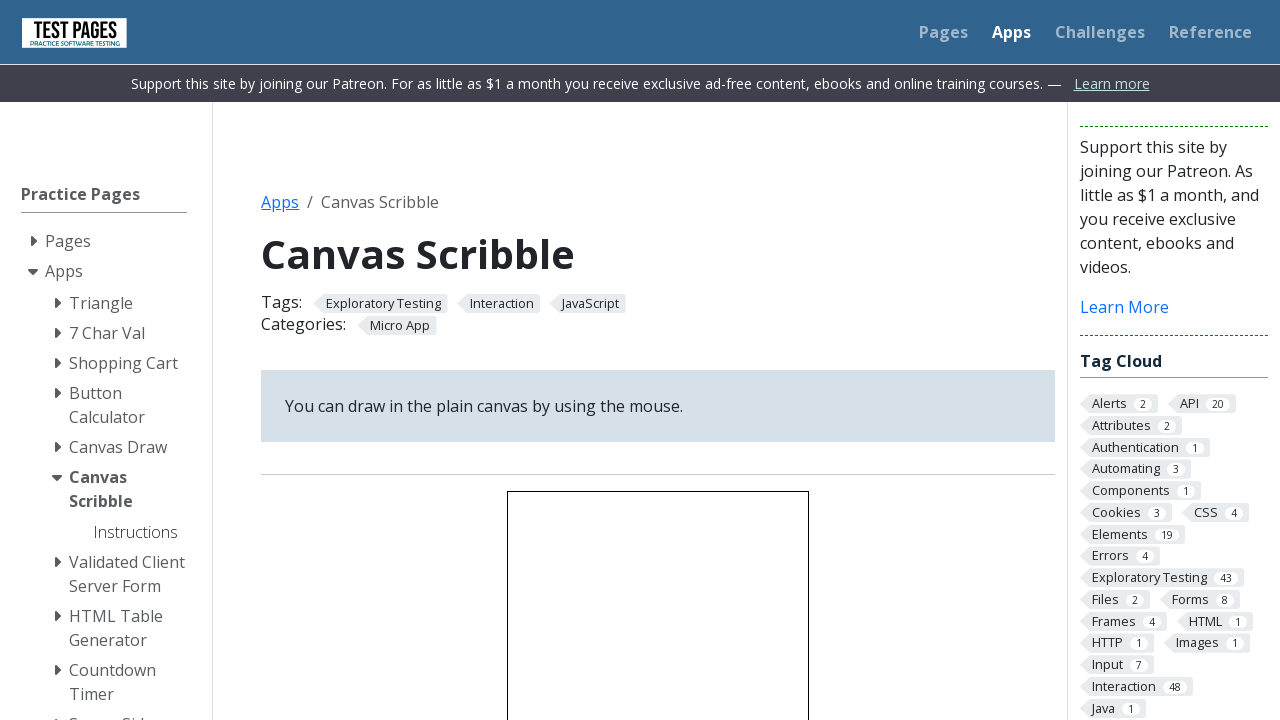

Located draw events list element
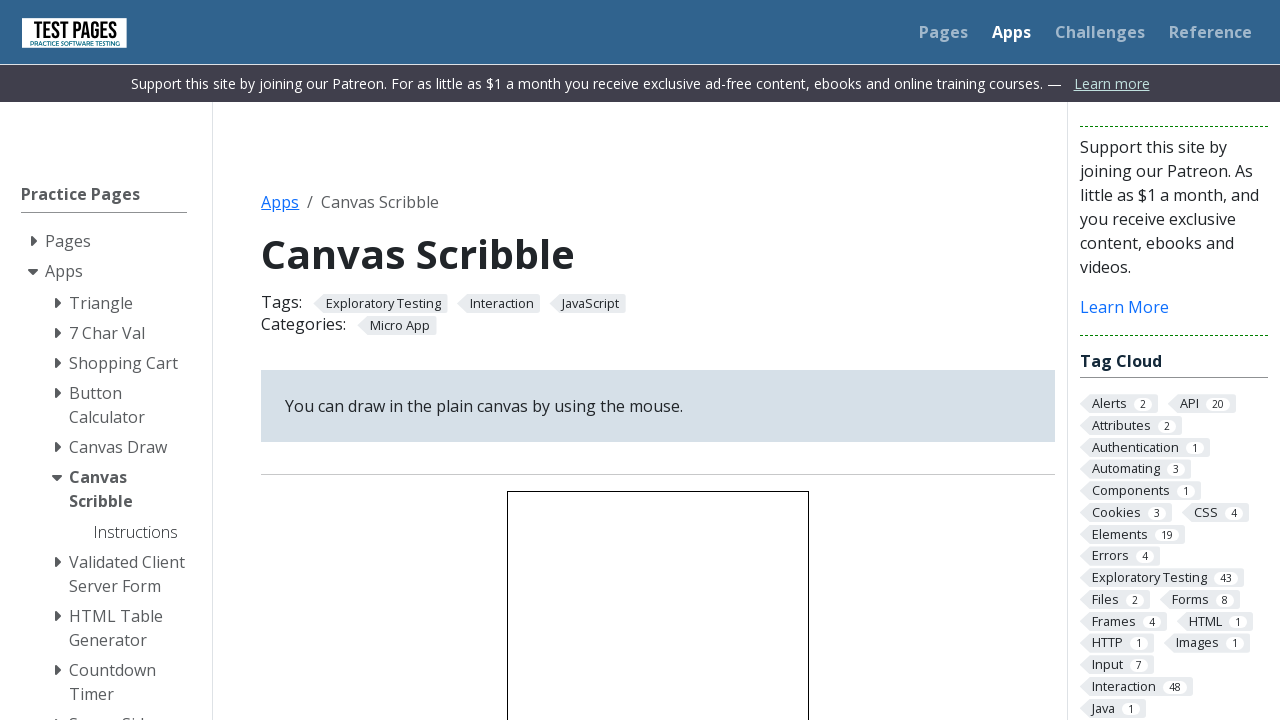

Counted initial events: 0
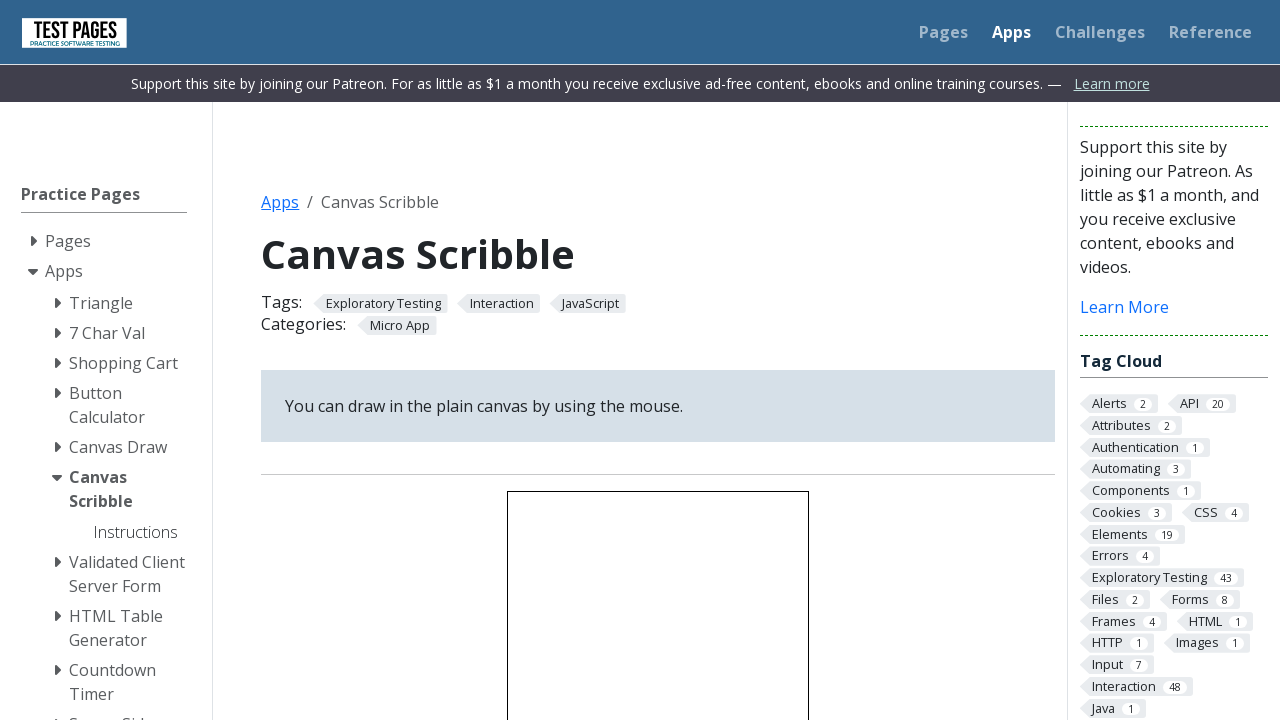

Drag operation 1/100: Moved mouse to canvas center at (658, 642)
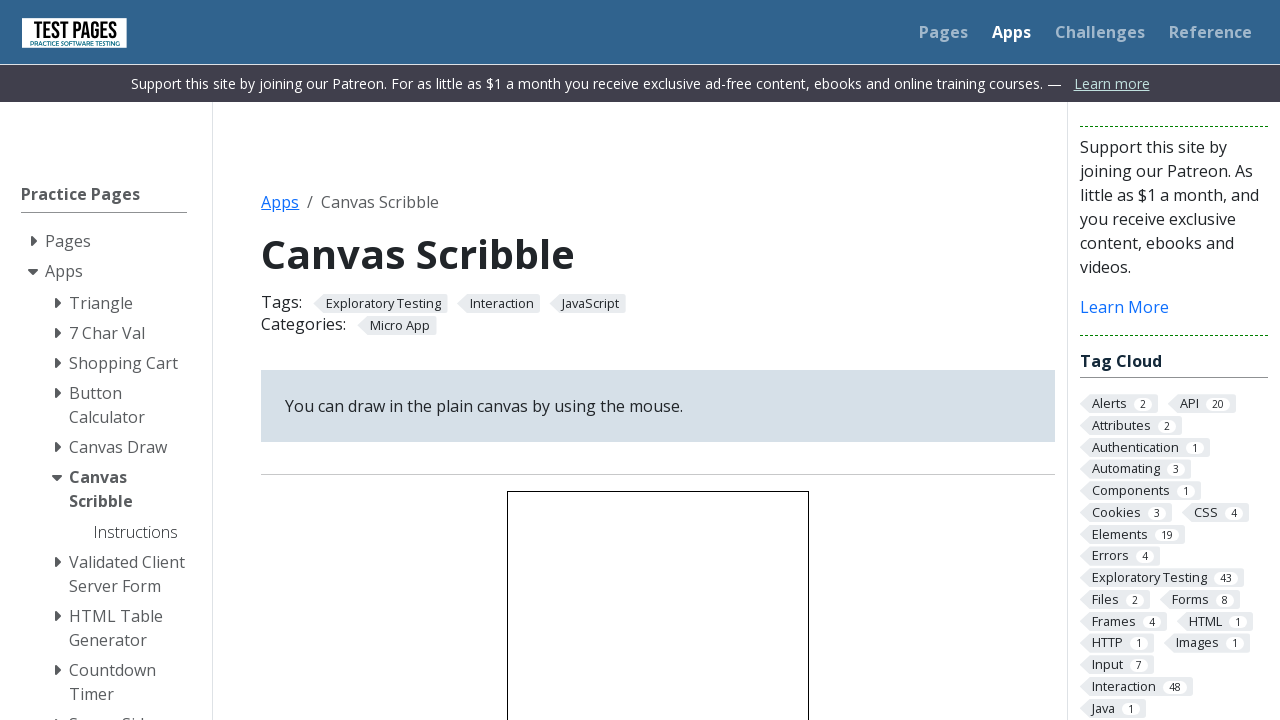

Drag operation 1/100: Mouse button pressed down at (658, 642)
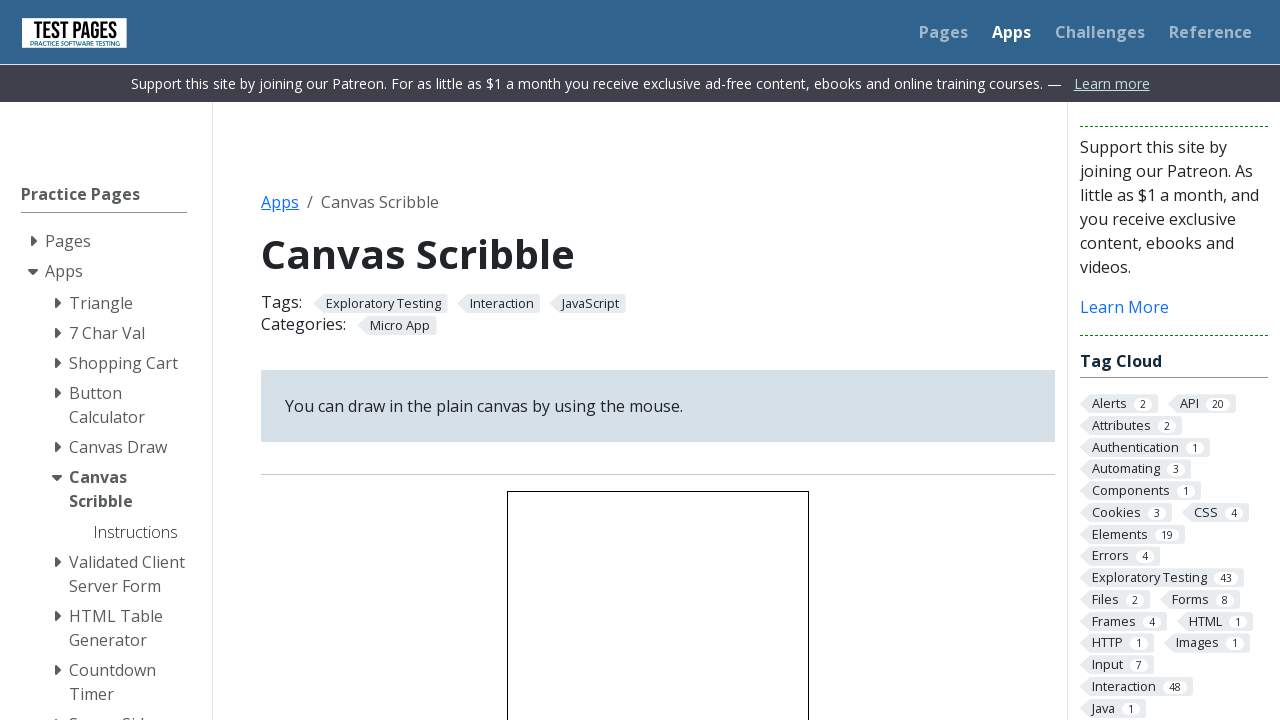

Drag operation 1/100: Moved mouse to offset (31, 76) at (689, 718)
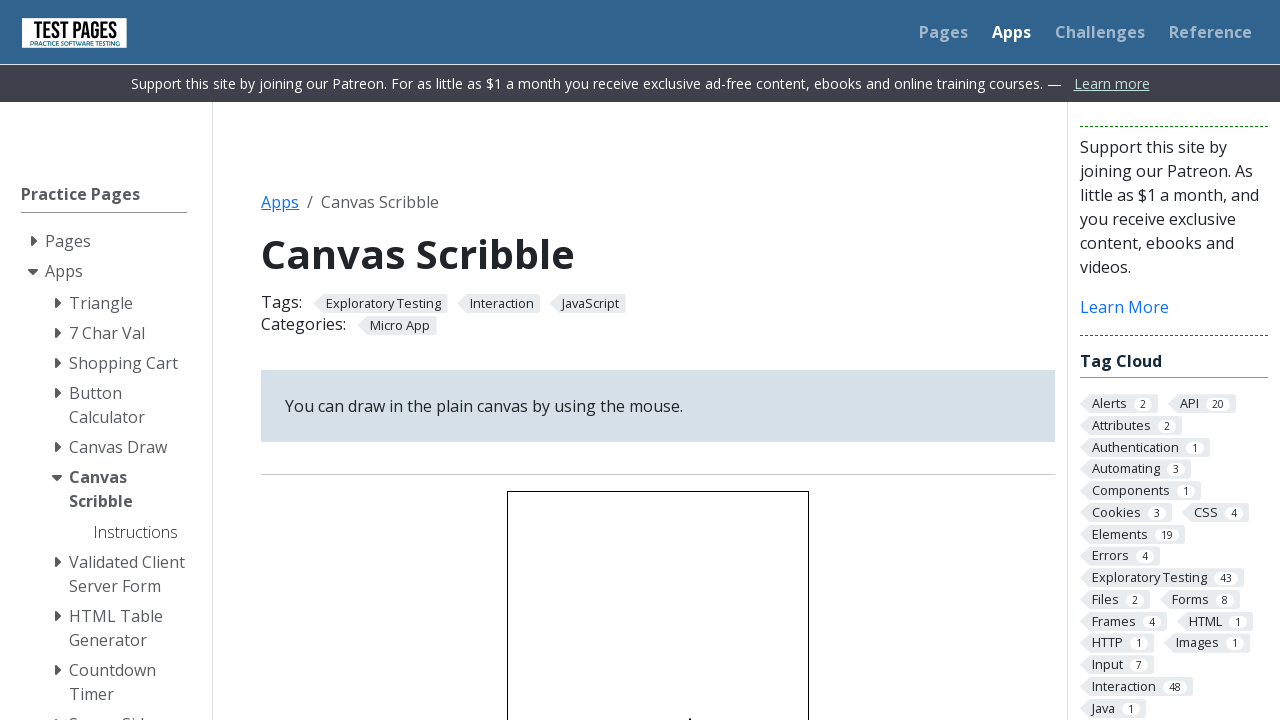

Drag operation 1/100: Mouse button released at (689, 718)
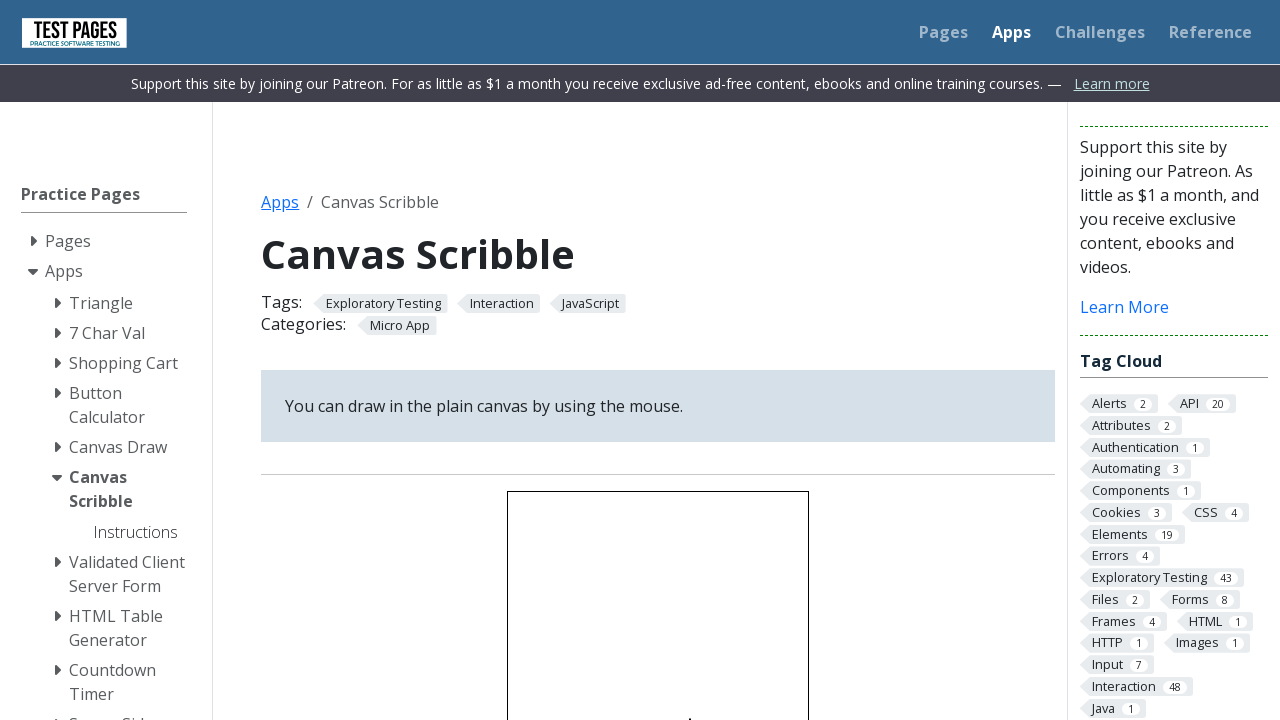

Drag operation 2/100: Moved mouse to canvas center at (658, 642)
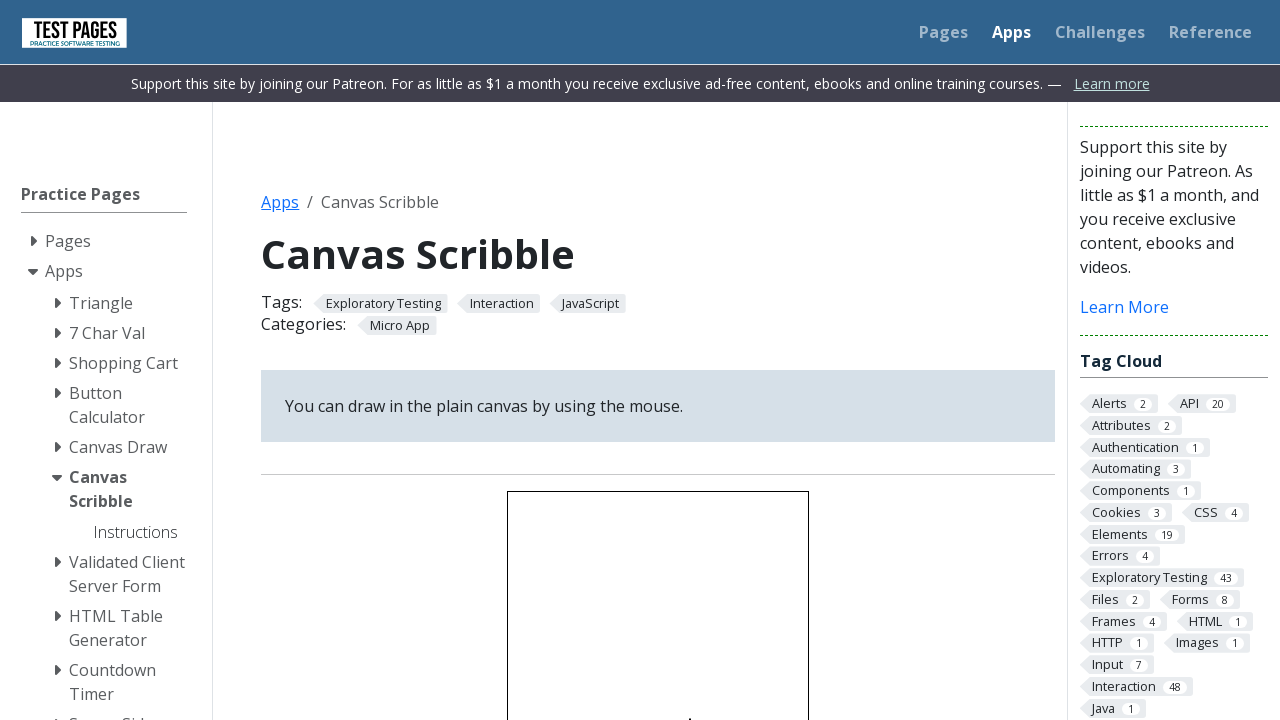

Drag operation 2/100: Mouse button pressed down at (658, 642)
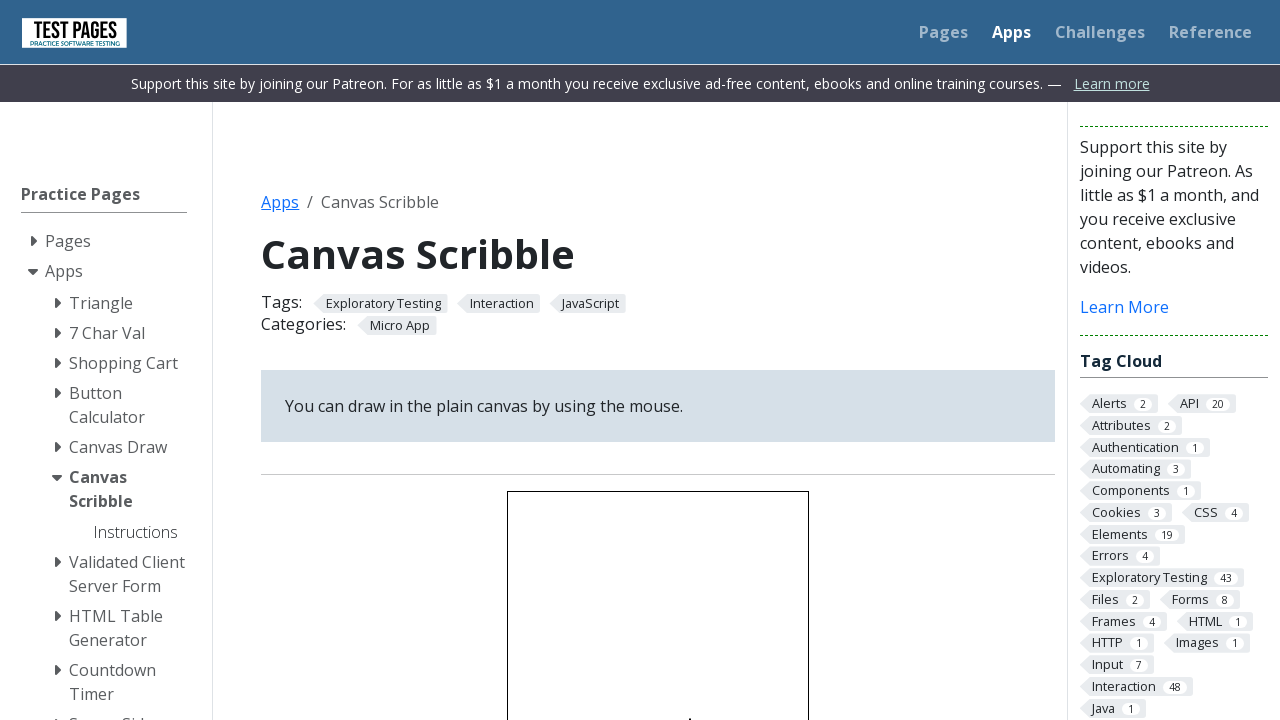

Drag operation 2/100: Moved mouse to offset (31, 39) at (689, 680)
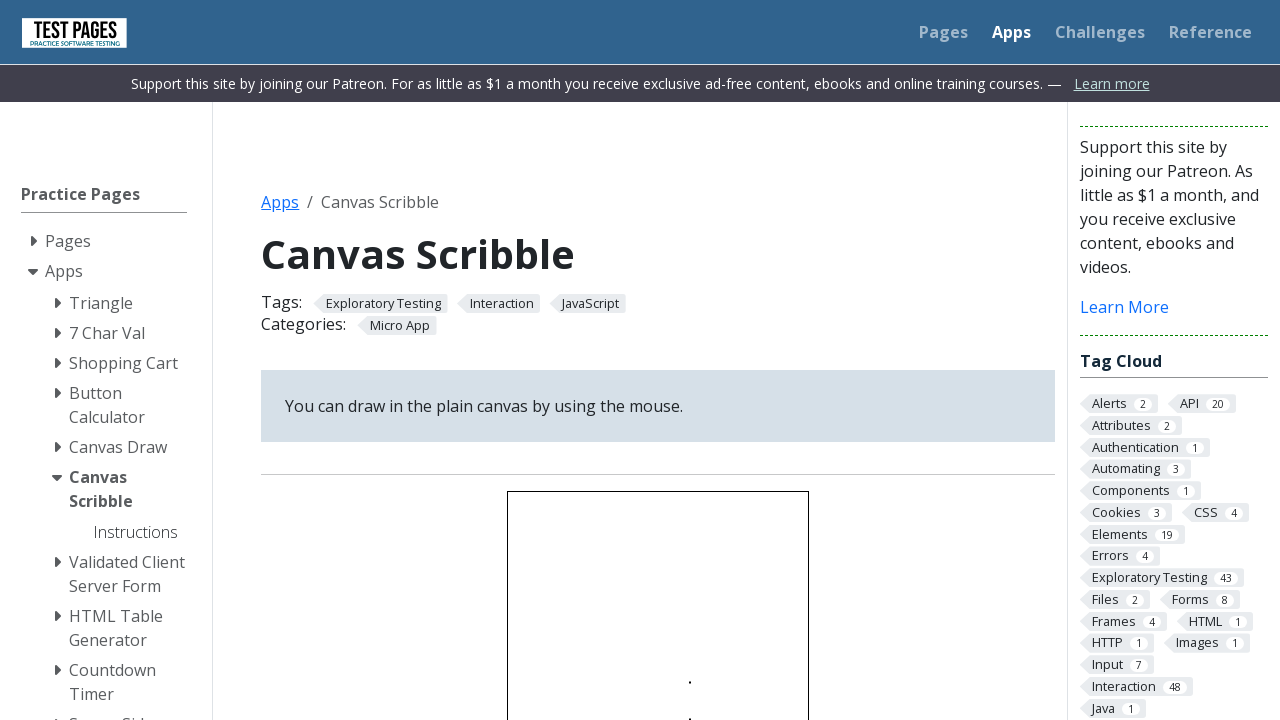

Drag operation 2/100: Mouse button released at (689, 680)
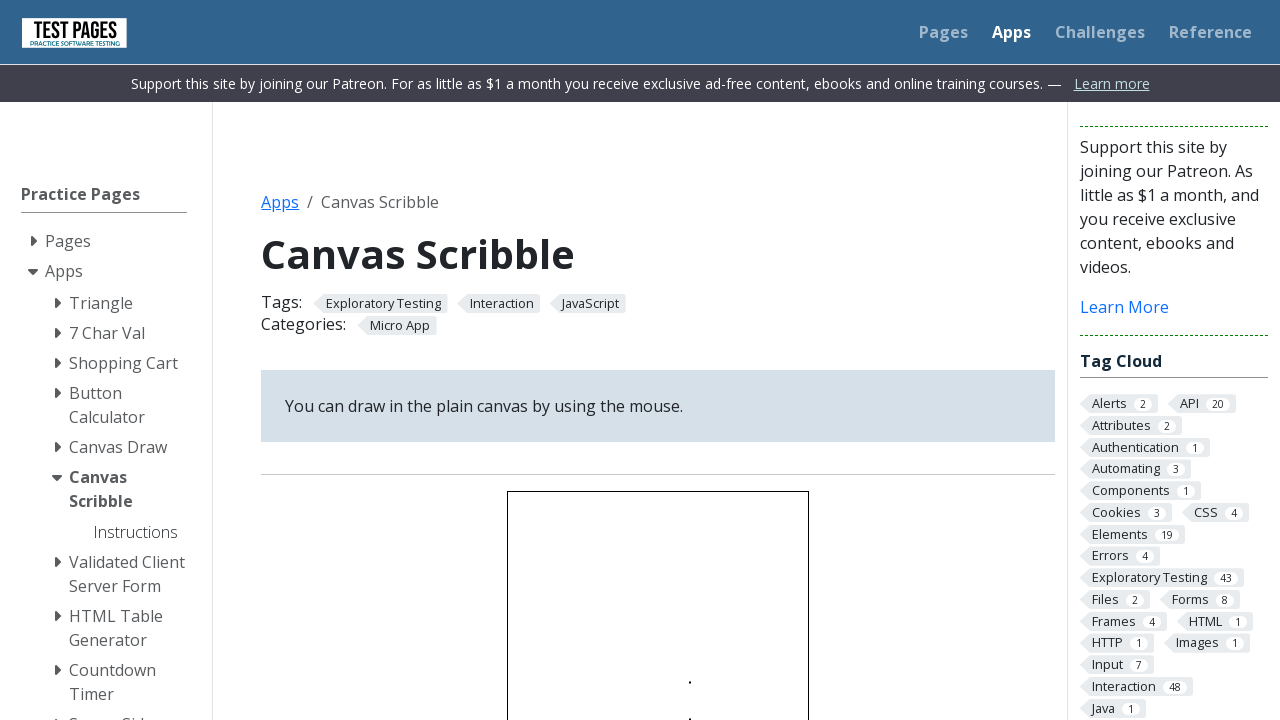

Drag operation 3/100: Moved mouse to canvas center at (658, 642)
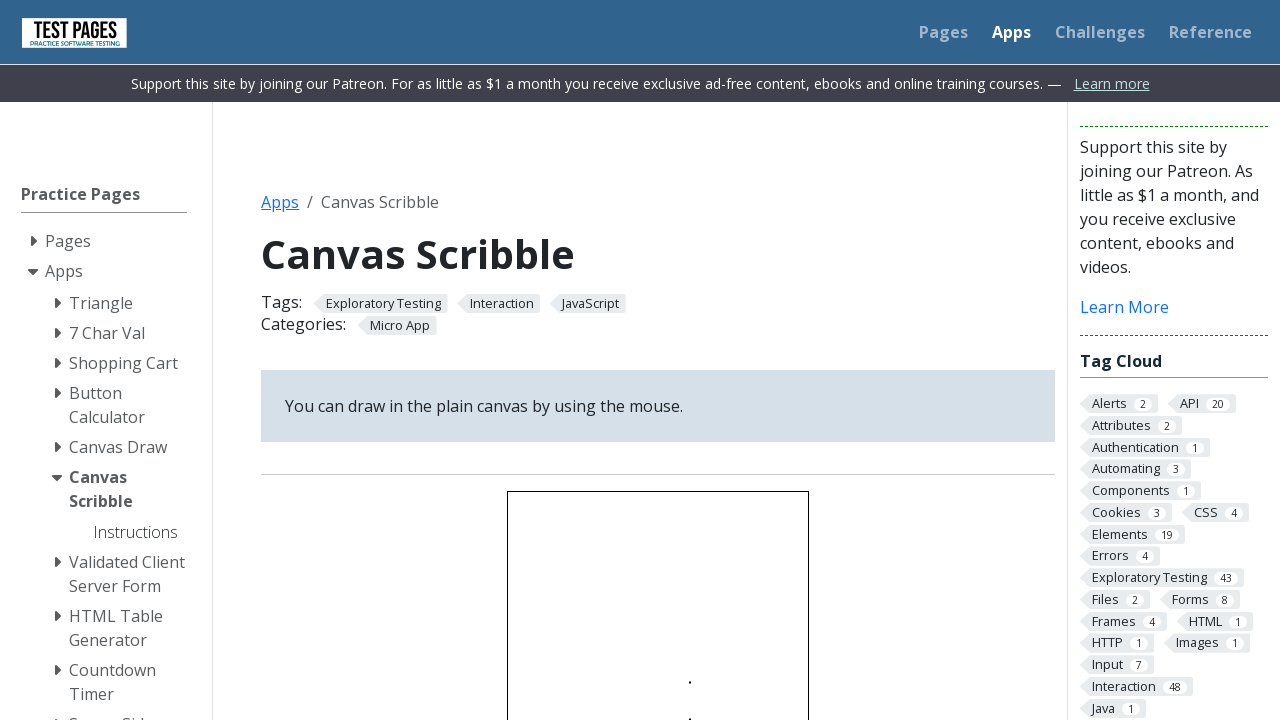

Drag operation 3/100: Mouse button pressed down at (658, 642)
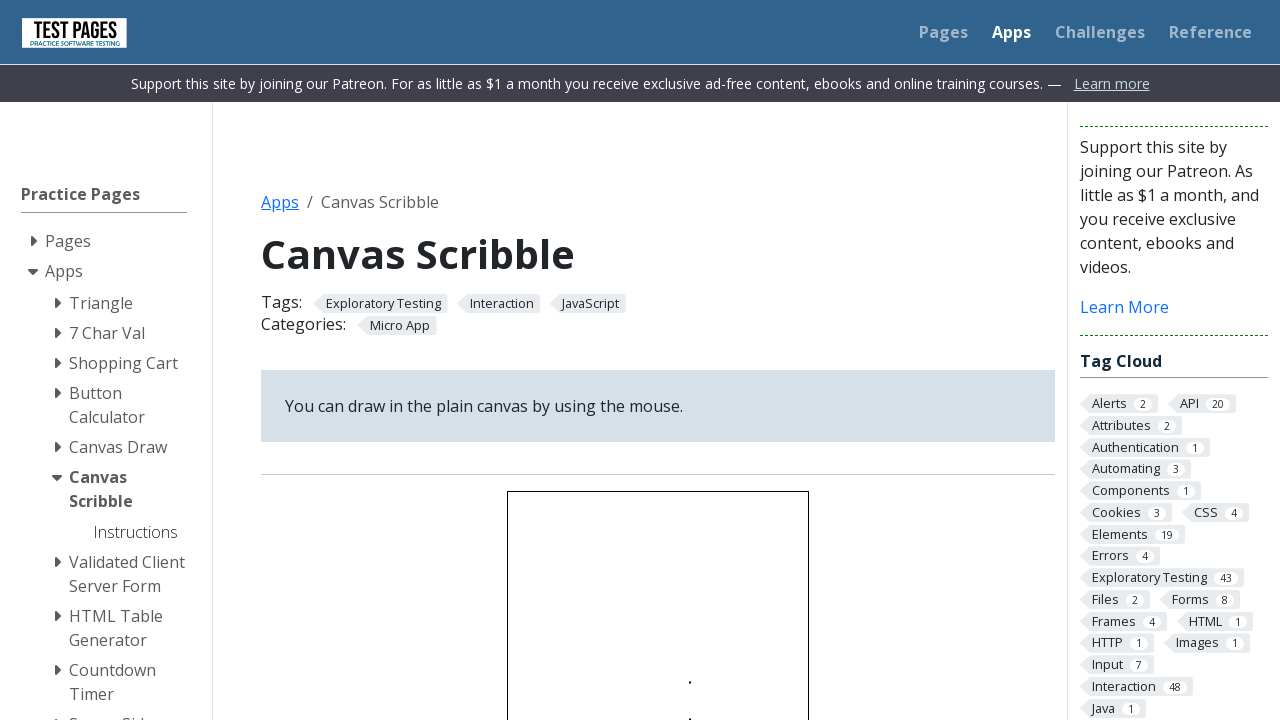

Drag operation 3/100: Moved mouse to offset (80, 33) at (738, 674)
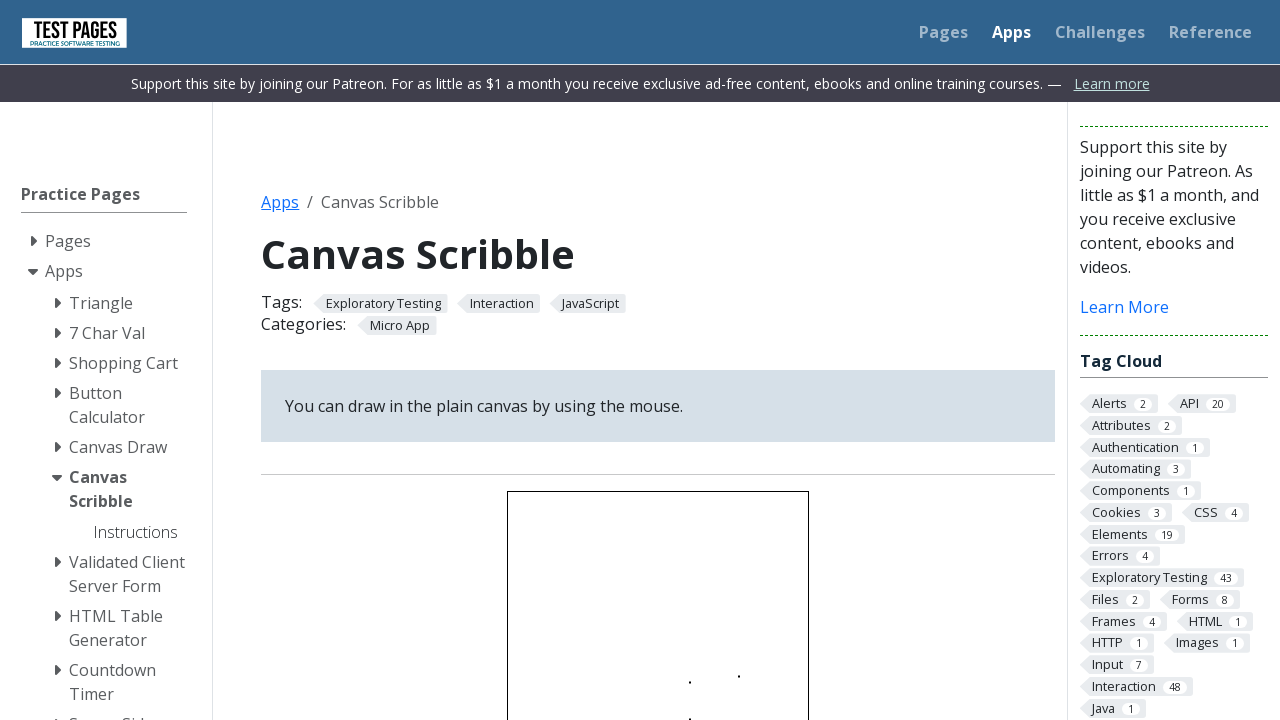

Drag operation 3/100: Mouse button released at (738, 674)
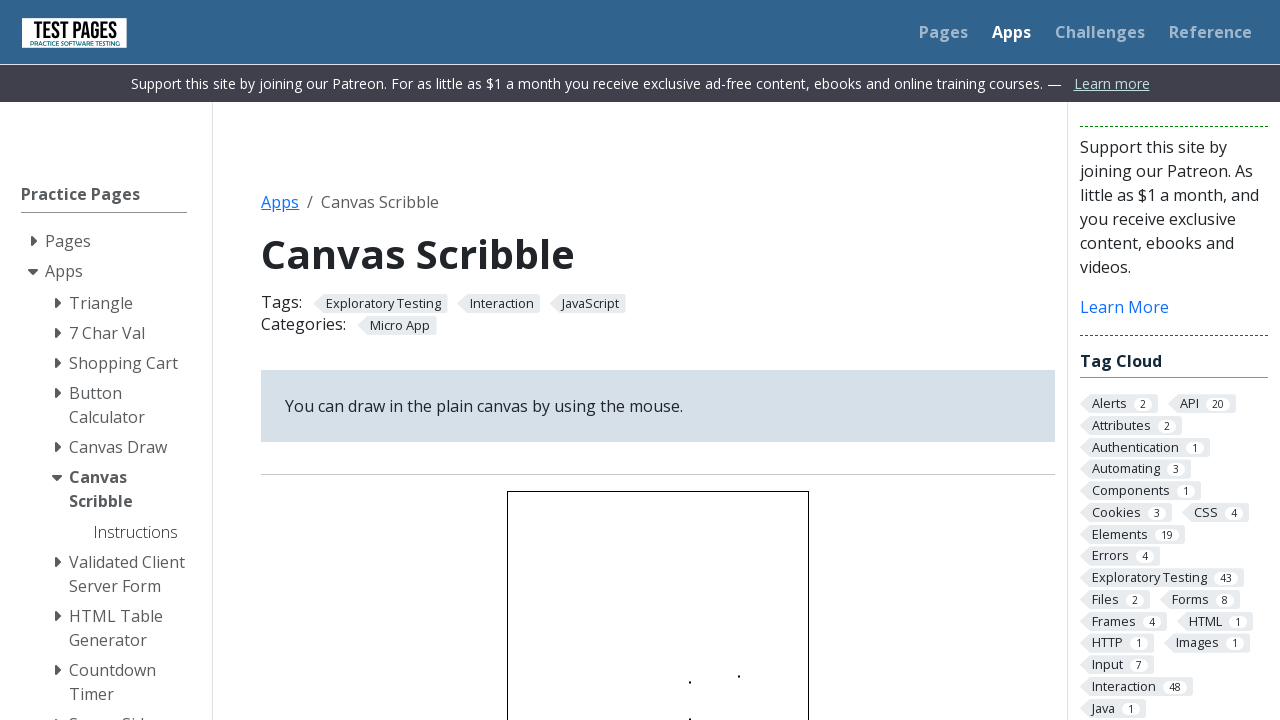

Drag operation 4/100: Moved mouse to canvas center at (658, 642)
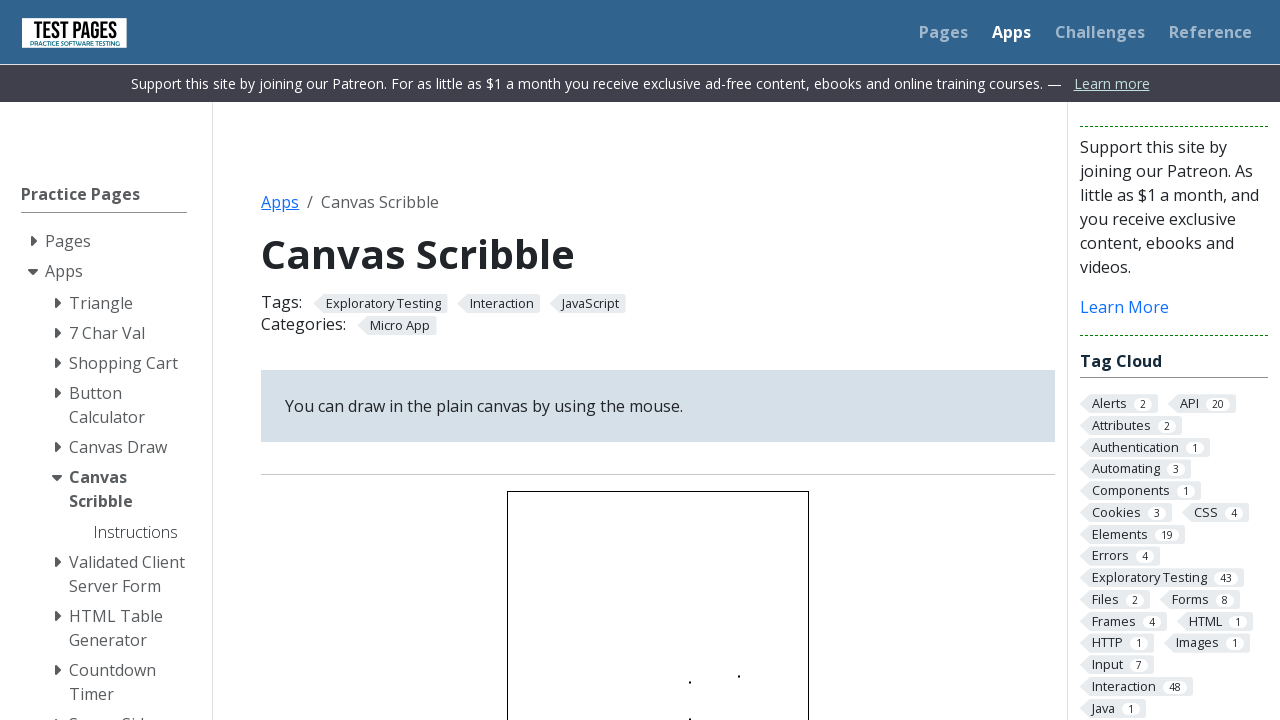

Drag operation 4/100: Mouse button pressed down at (658, 642)
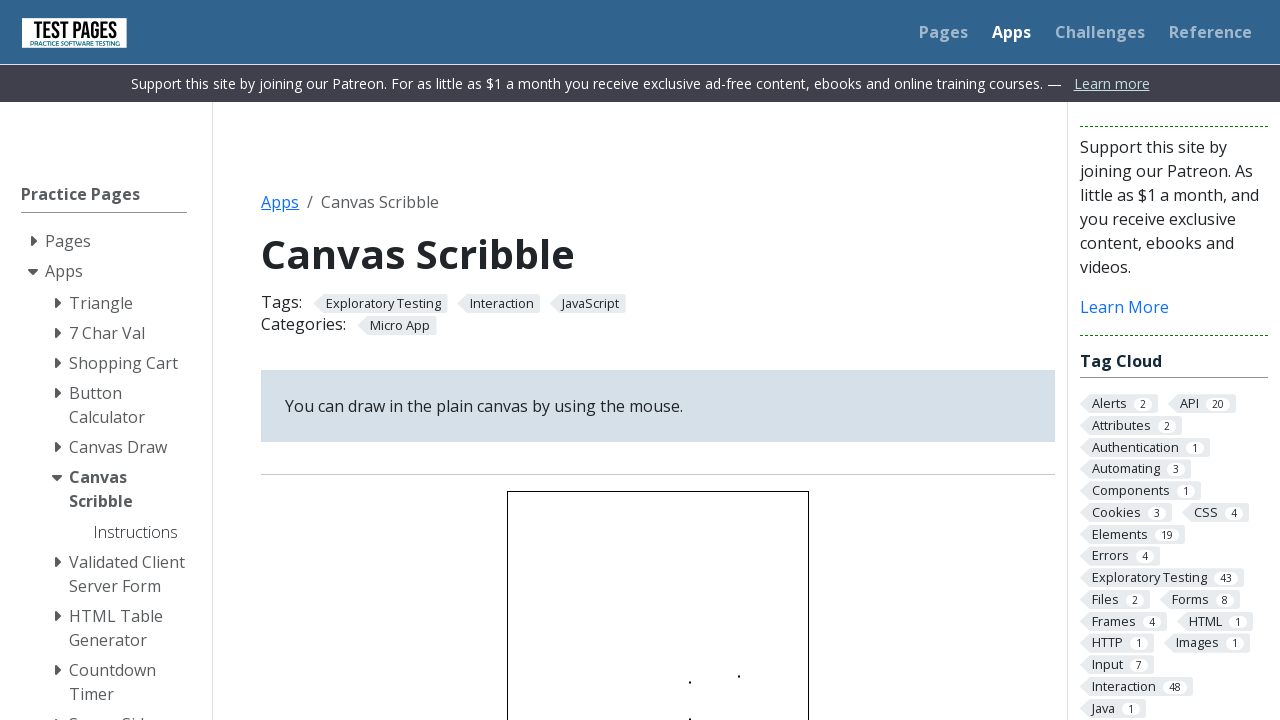

Drag operation 4/100: Moved mouse to offset (74, 11) at (732, 652)
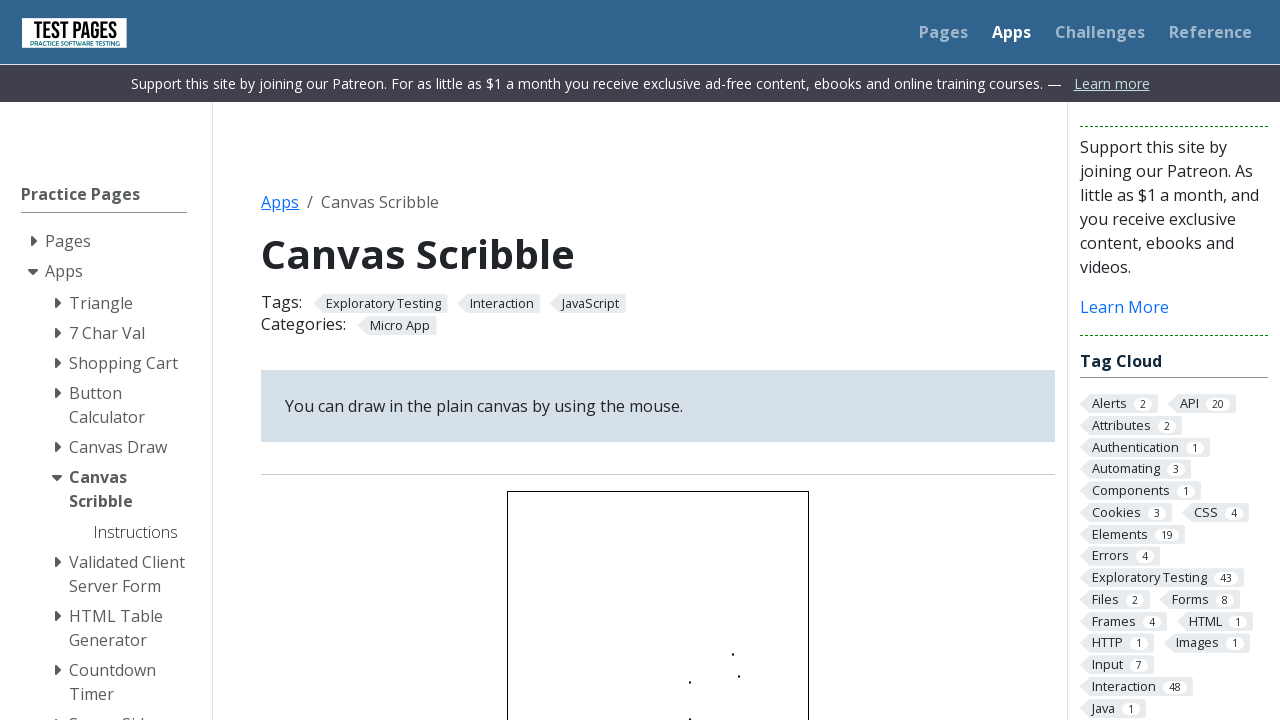

Drag operation 4/100: Mouse button released at (732, 652)
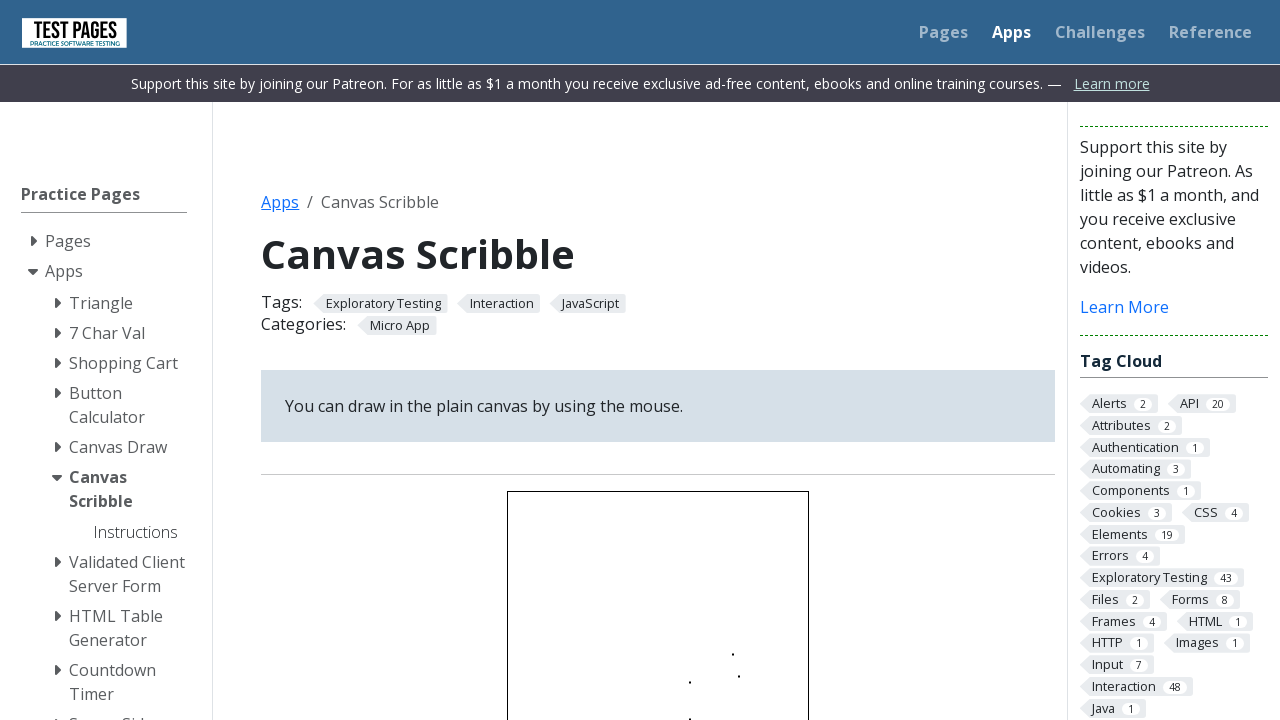

Drag operation 5/100: Moved mouse to canvas center at (658, 642)
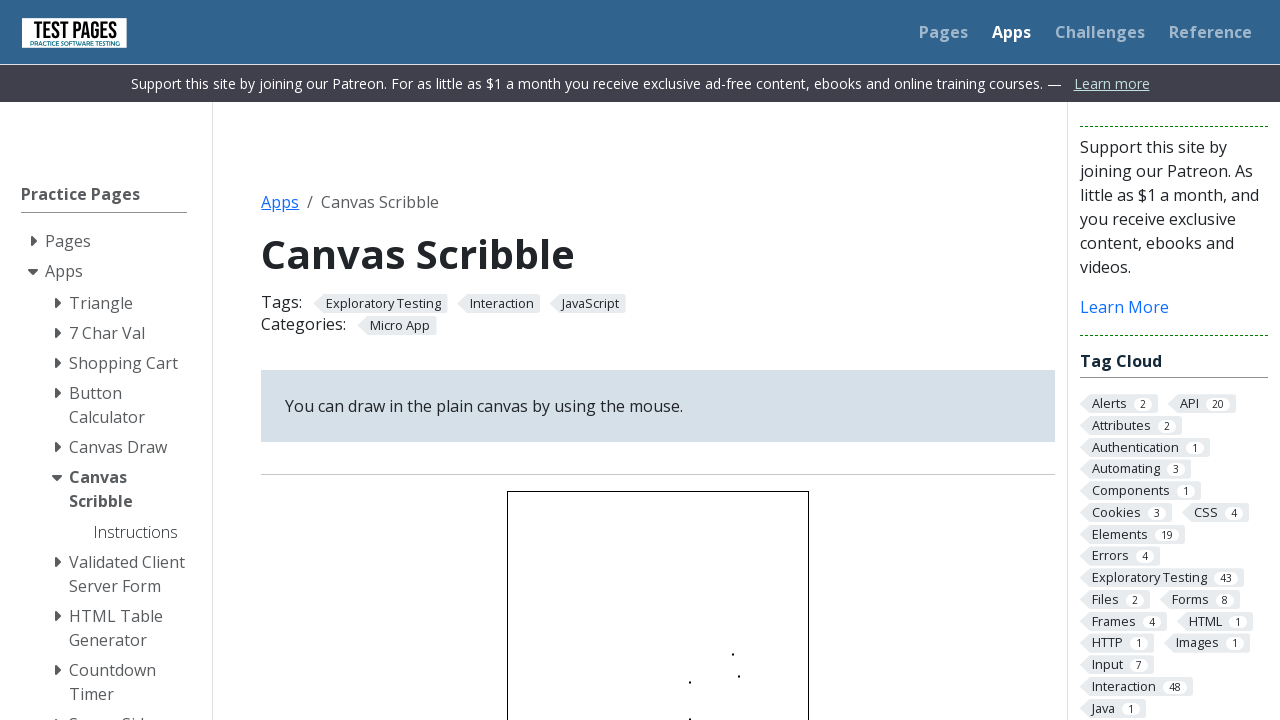

Drag operation 5/100: Mouse button pressed down at (658, 642)
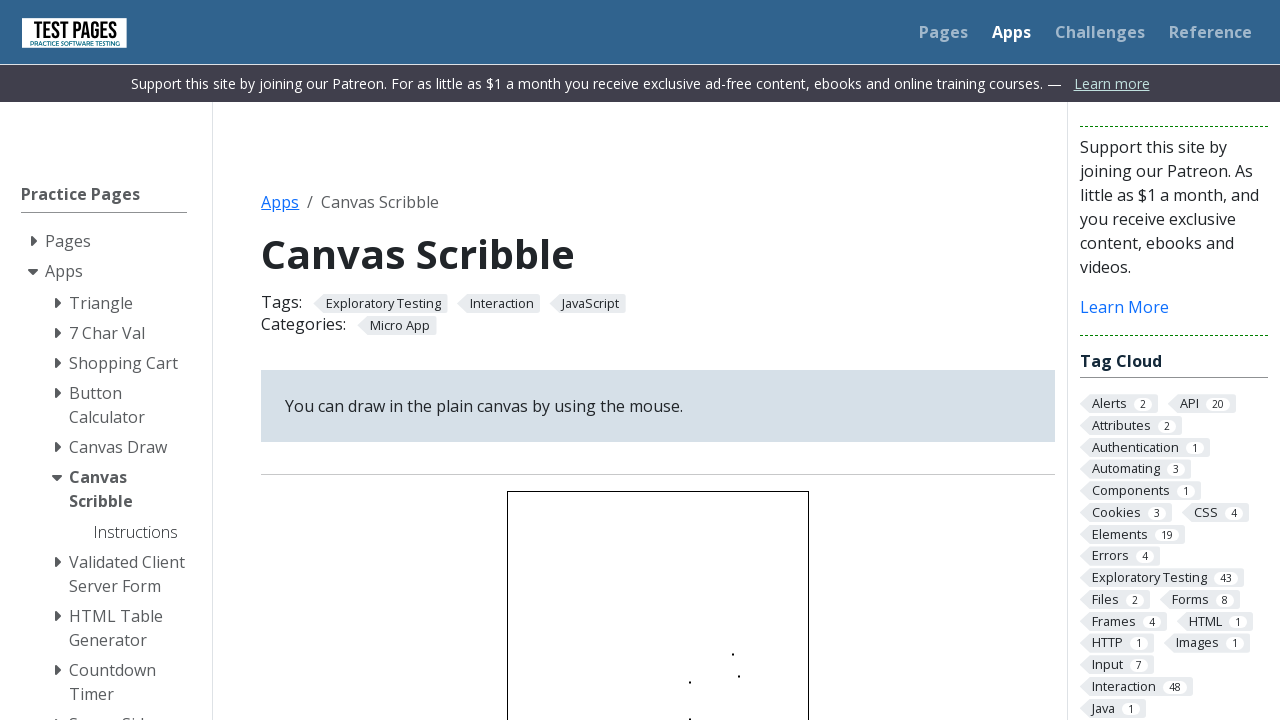

Drag operation 5/100: Moved mouse to offset (42, 20) at (700, 662)
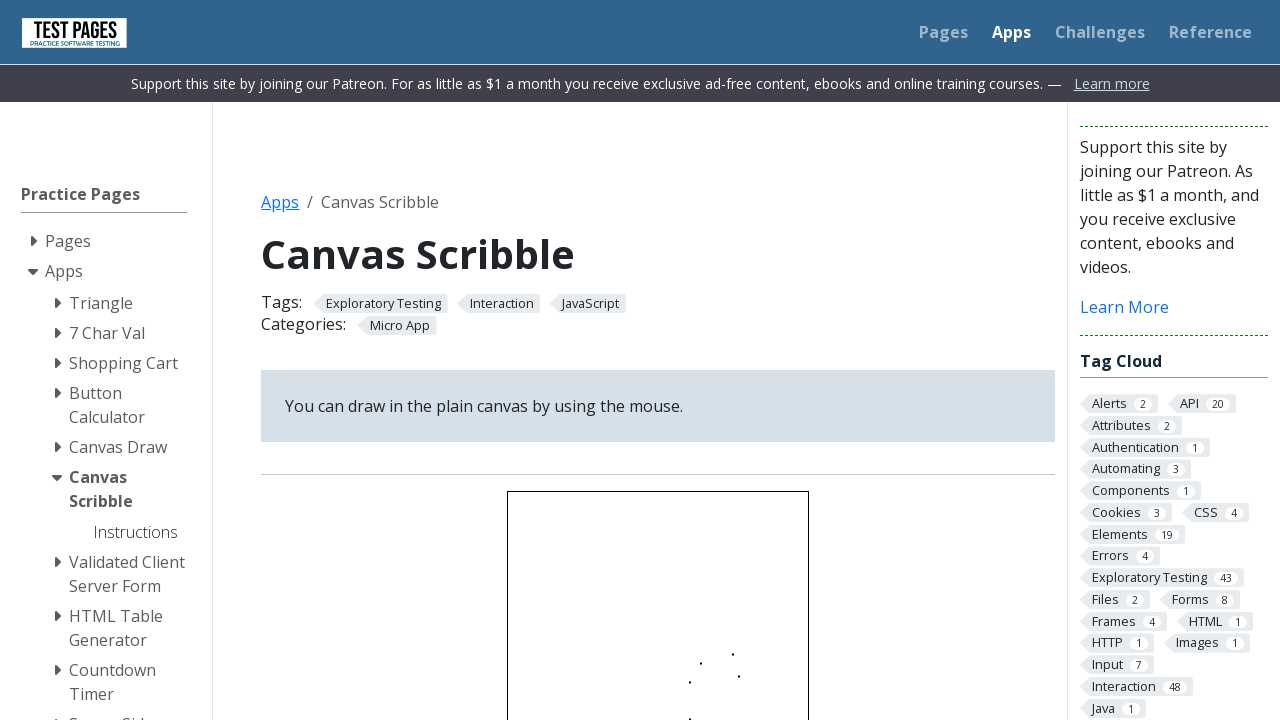

Drag operation 5/100: Mouse button released at (700, 662)
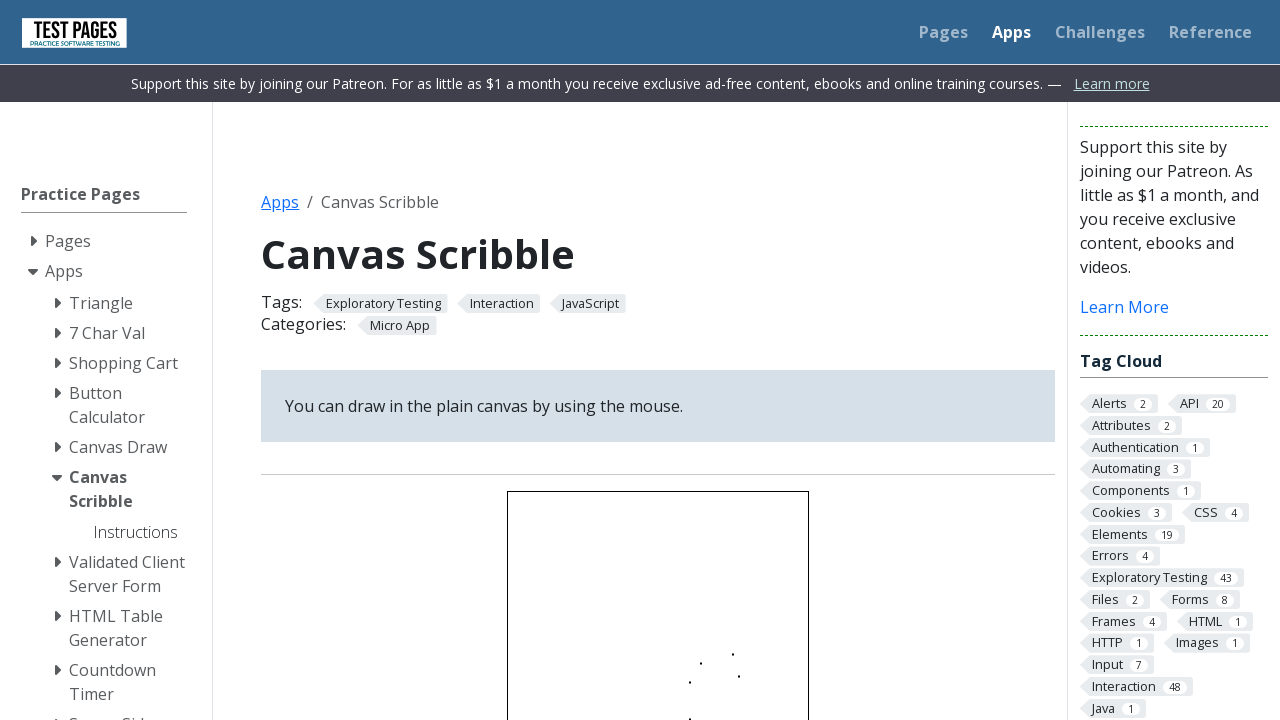

Drag operation 6/100: Moved mouse to canvas center at (658, 642)
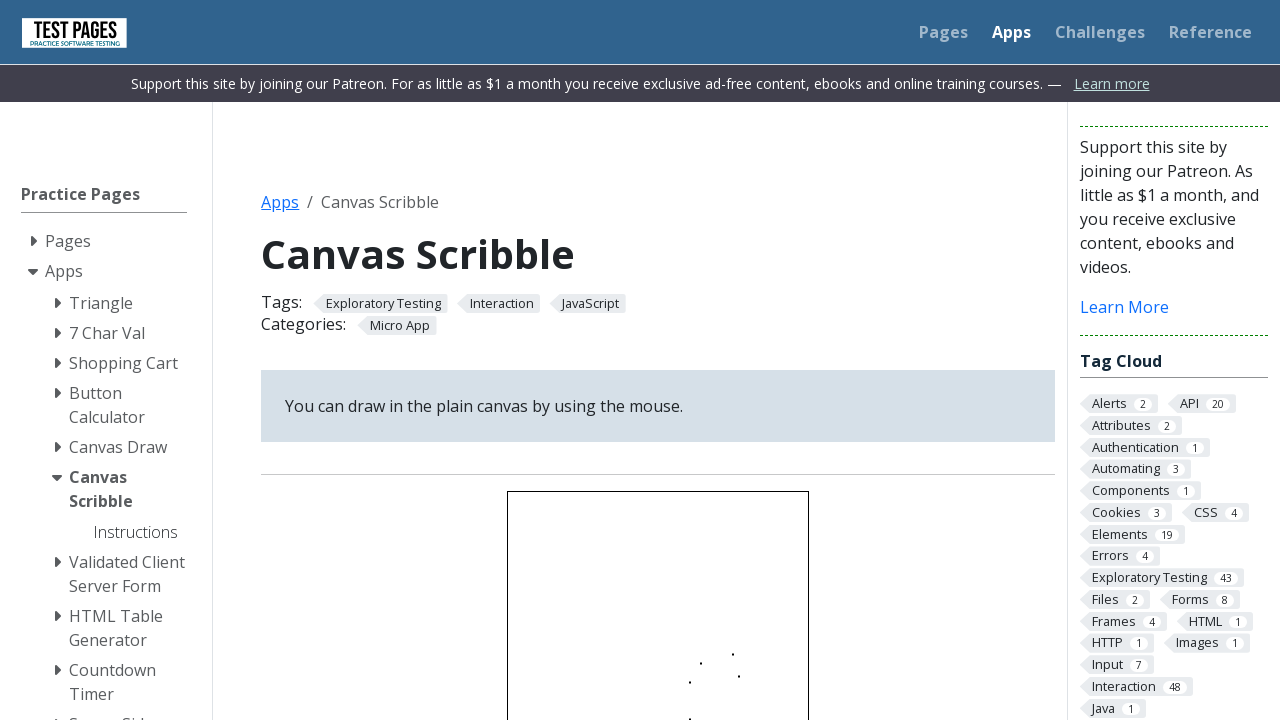

Drag operation 6/100: Mouse button pressed down at (658, 642)
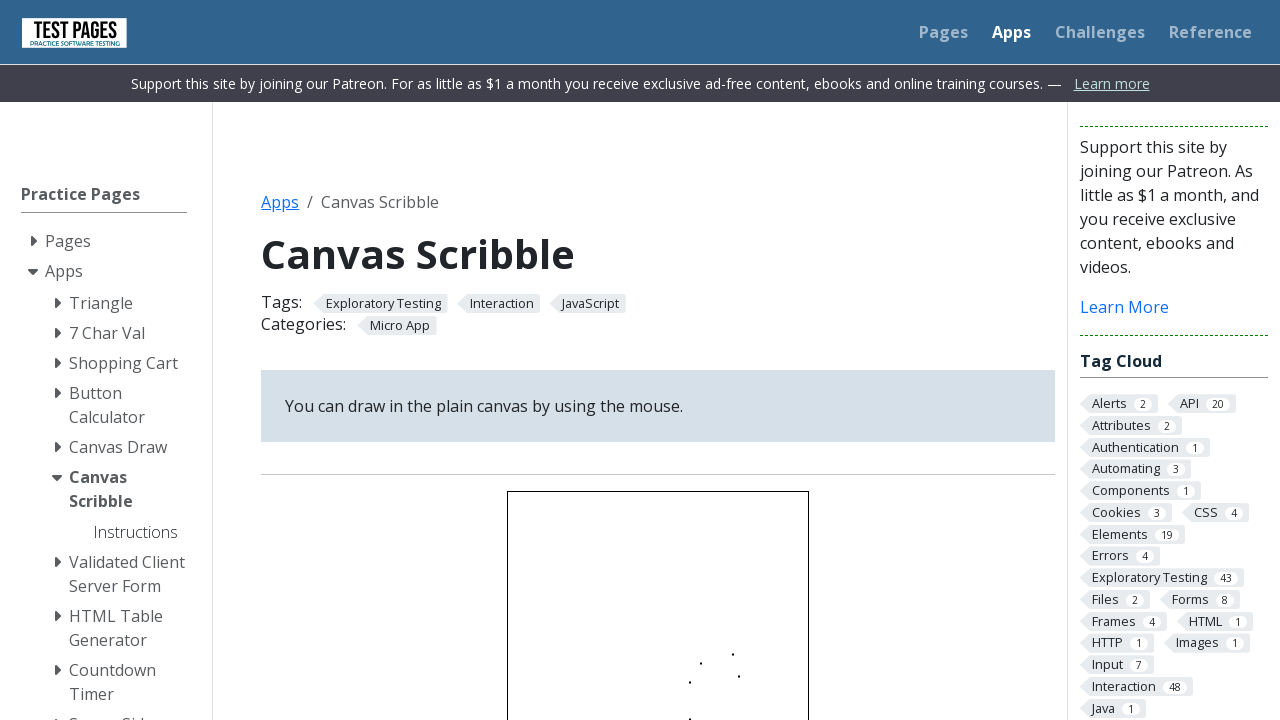

Drag operation 6/100: Moved mouse to offset (30, 48) at (688, 690)
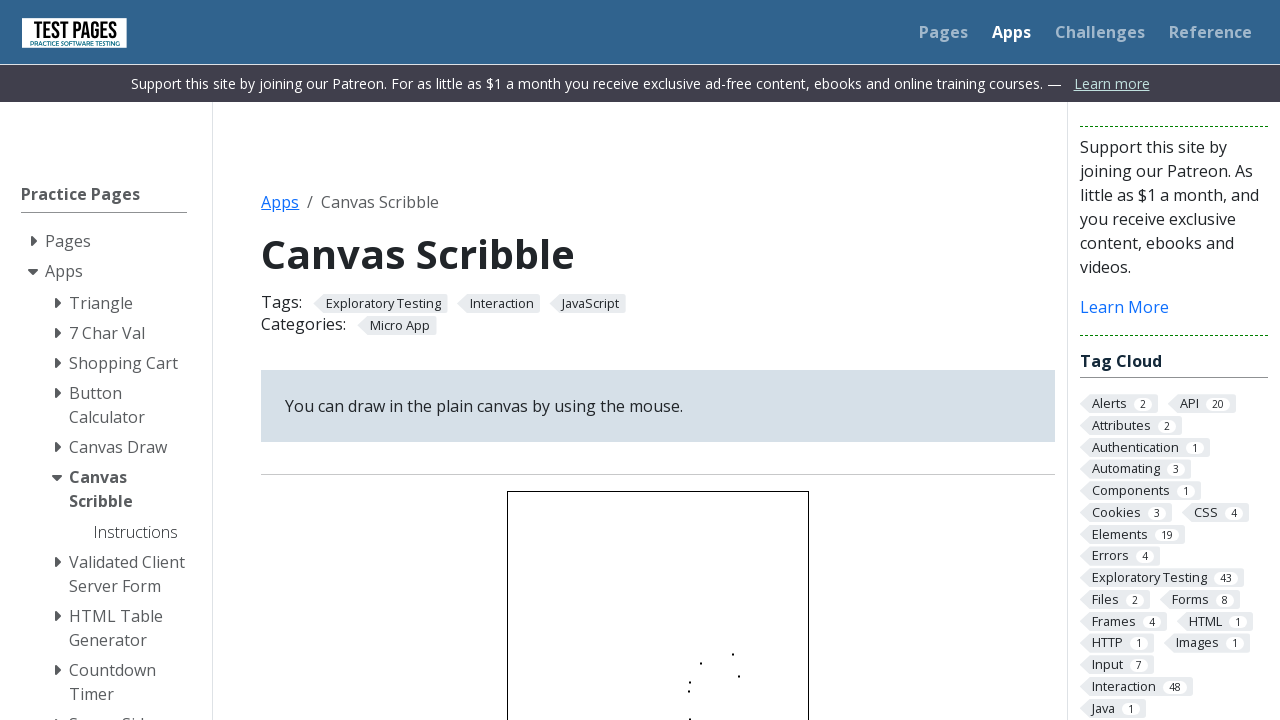

Drag operation 6/100: Mouse button released at (688, 690)
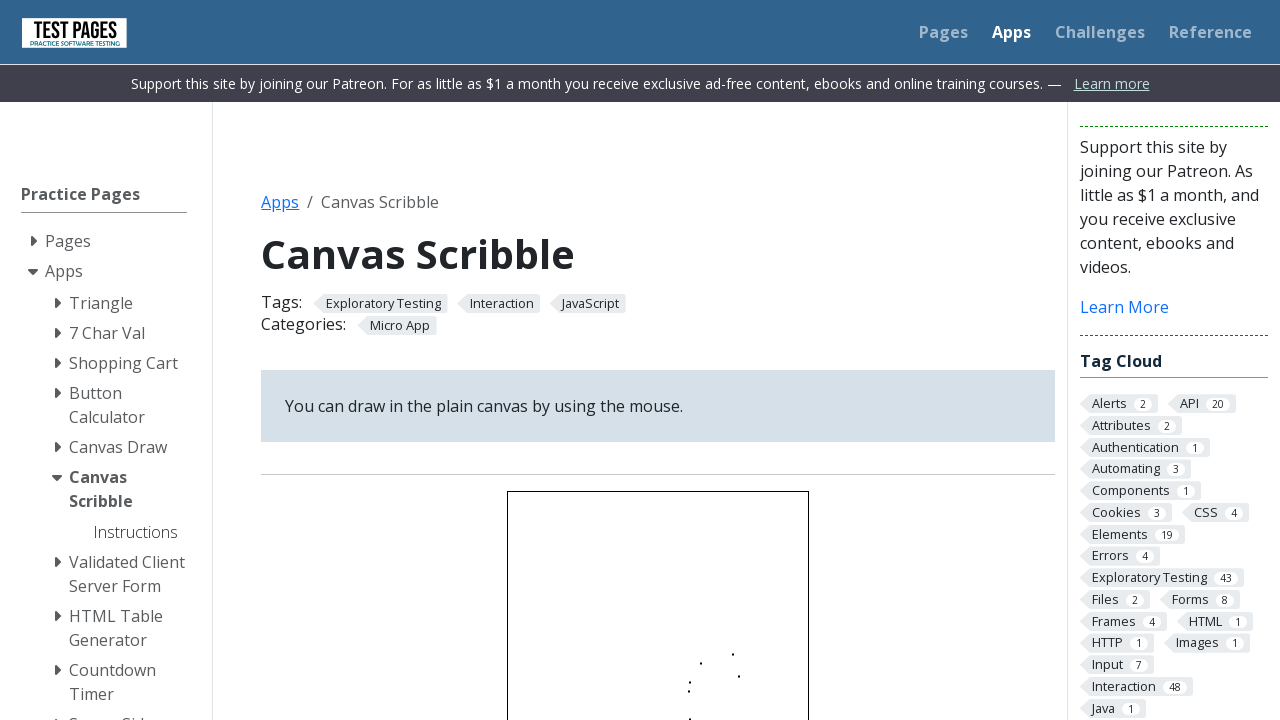

Drag operation 7/100: Moved mouse to canvas center at (658, 642)
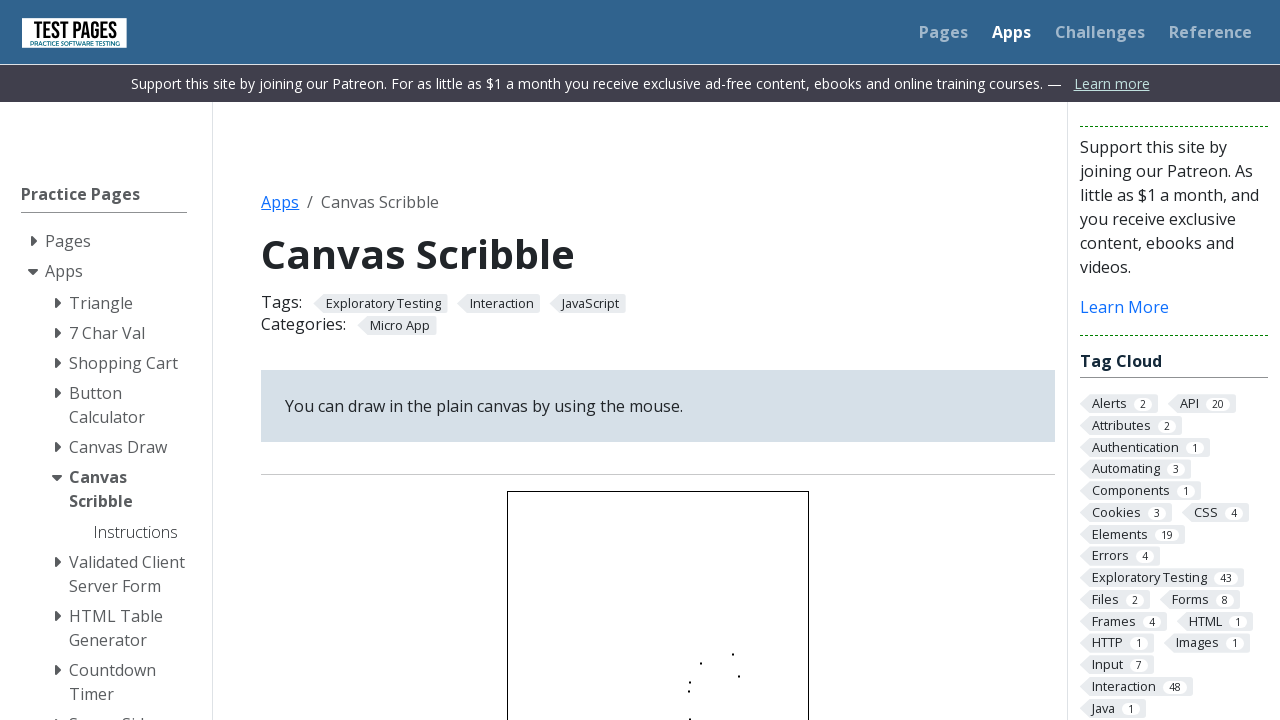

Drag operation 7/100: Mouse button pressed down at (658, 642)
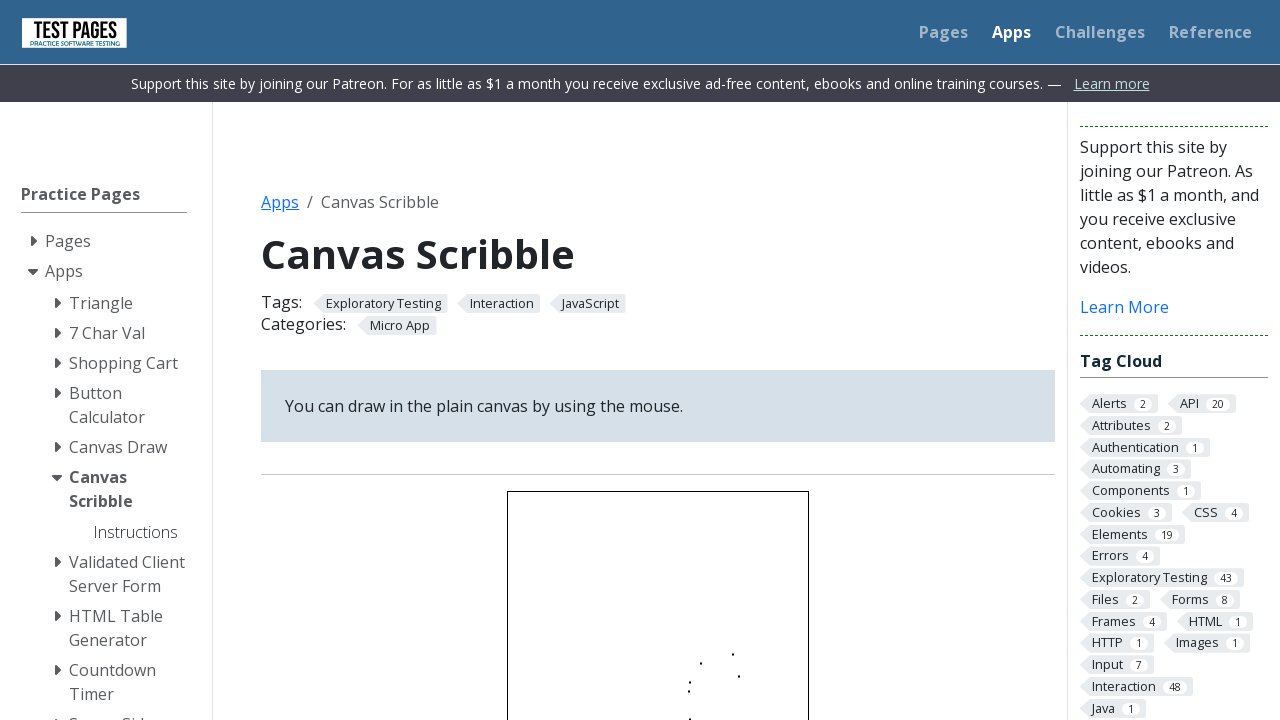

Drag operation 7/100: Moved mouse to offset (60, 79) at (718, 720)
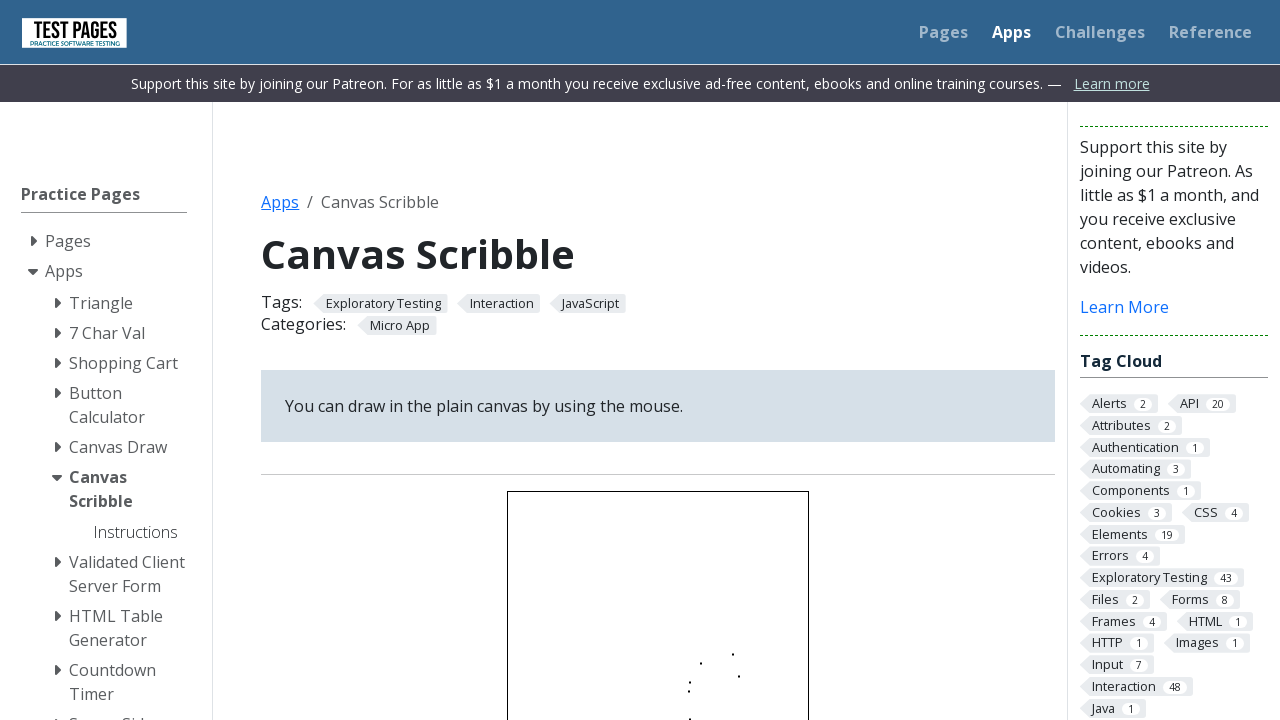

Drag operation 7/100: Mouse button released at (718, 720)
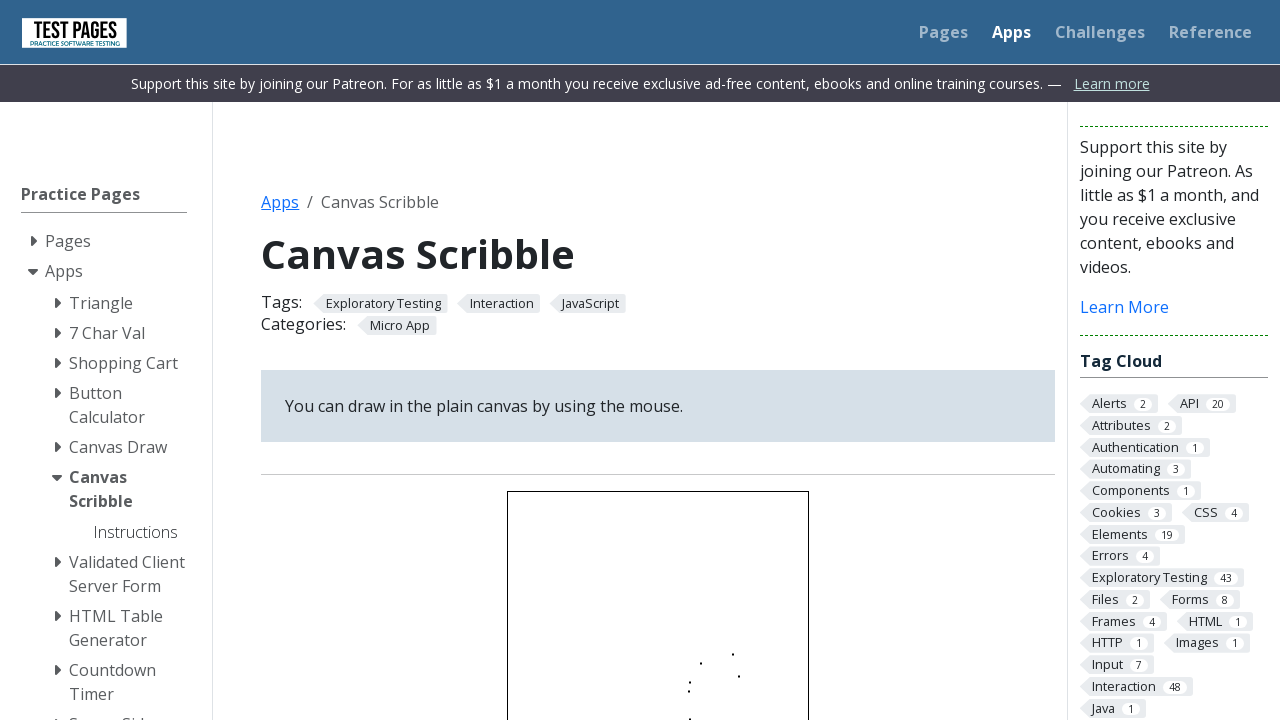

Drag operation 8/100: Moved mouse to canvas center at (658, 642)
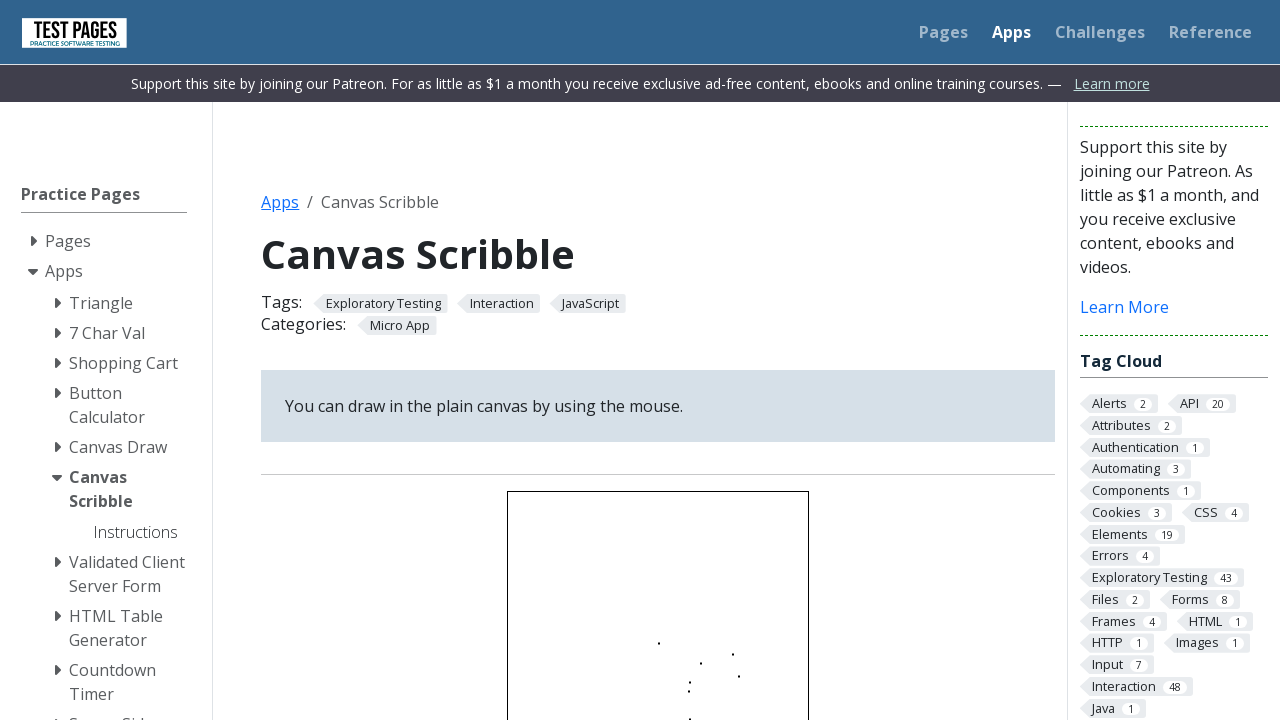

Drag operation 8/100: Mouse button pressed down at (658, 642)
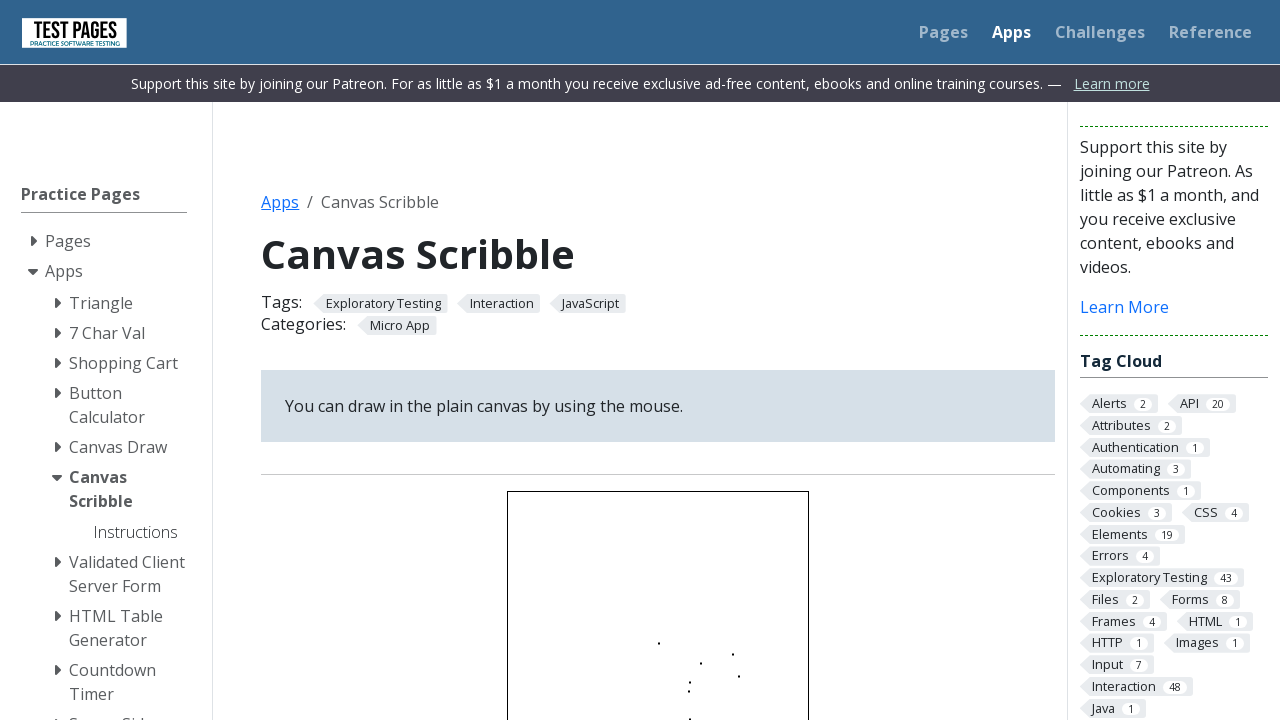

Drag operation 8/100: Moved mouse to offset (74, 5) at (732, 646)
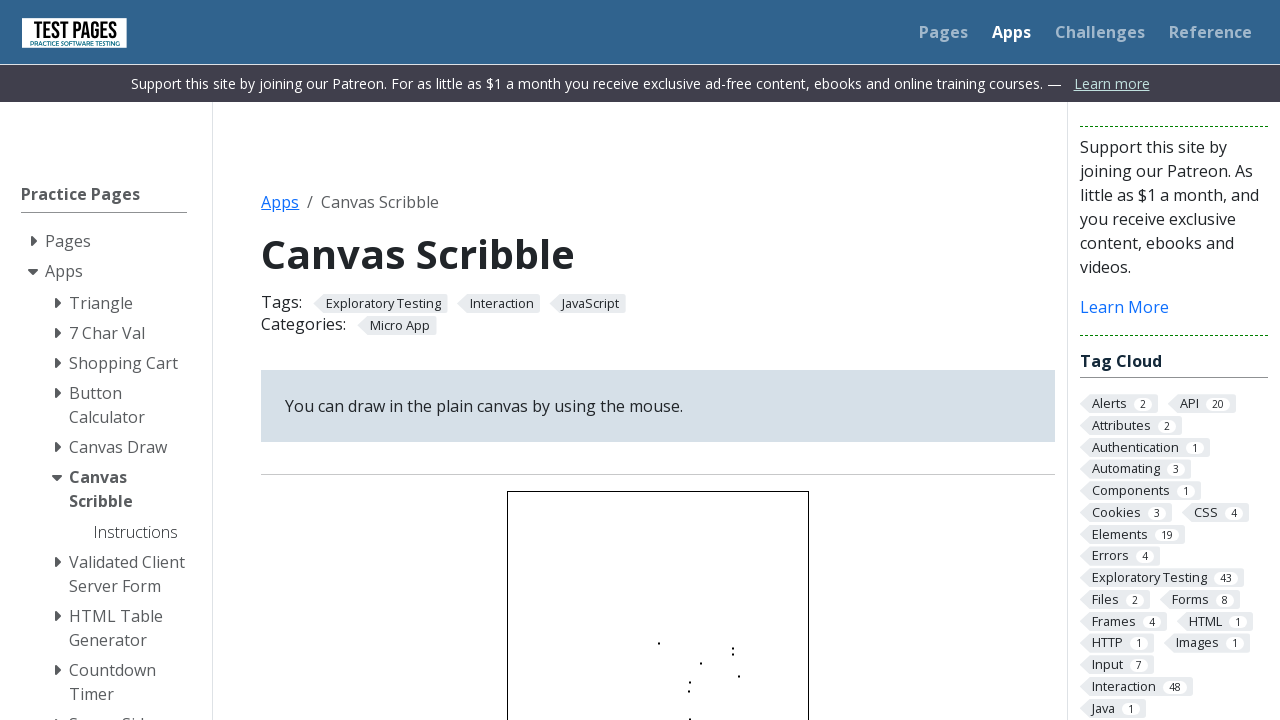

Drag operation 8/100: Mouse button released at (732, 646)
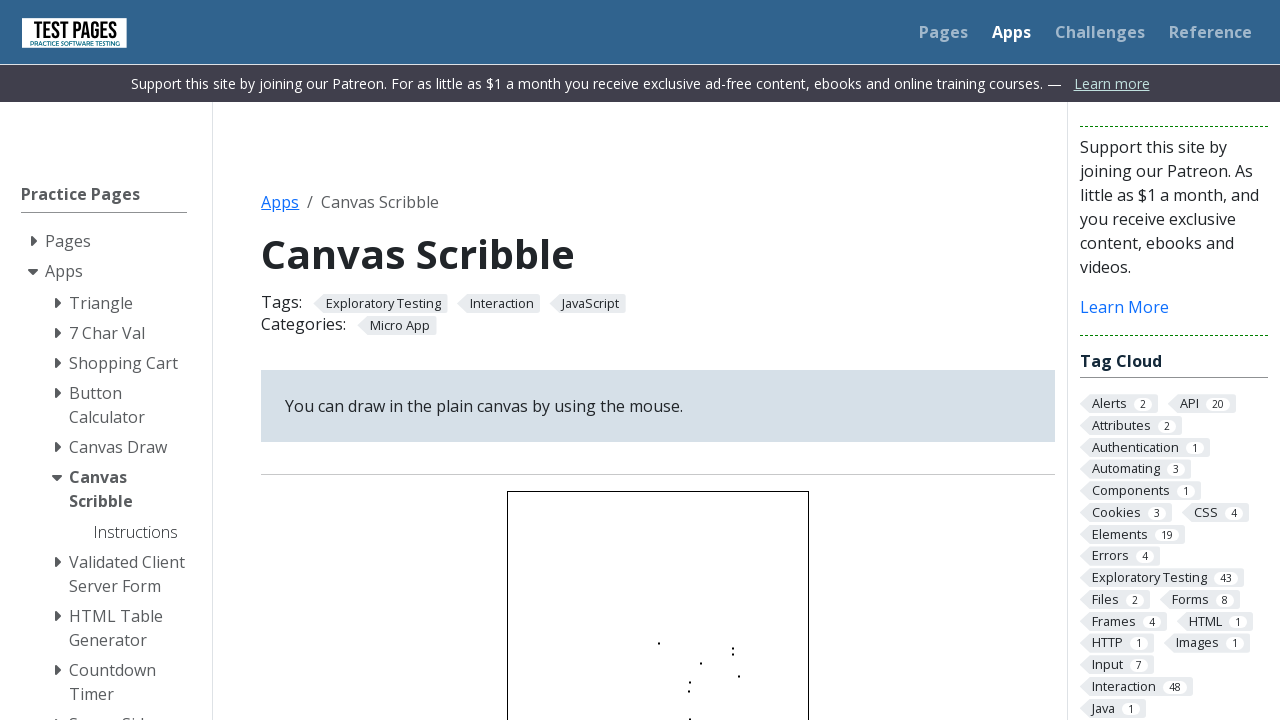

Drag operation 9/100: Moved mouse to canvas center at (658, 642)
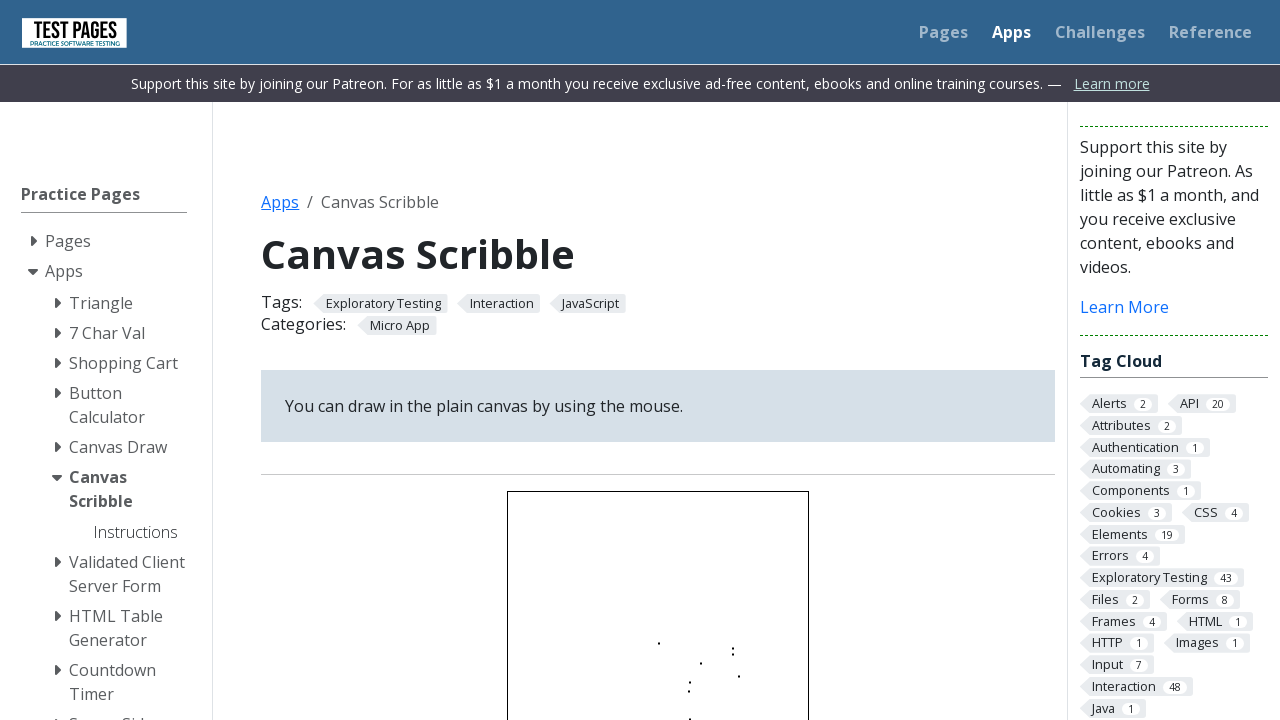

Drag operation 9/100: Mouse button pressed down at (658, 642)
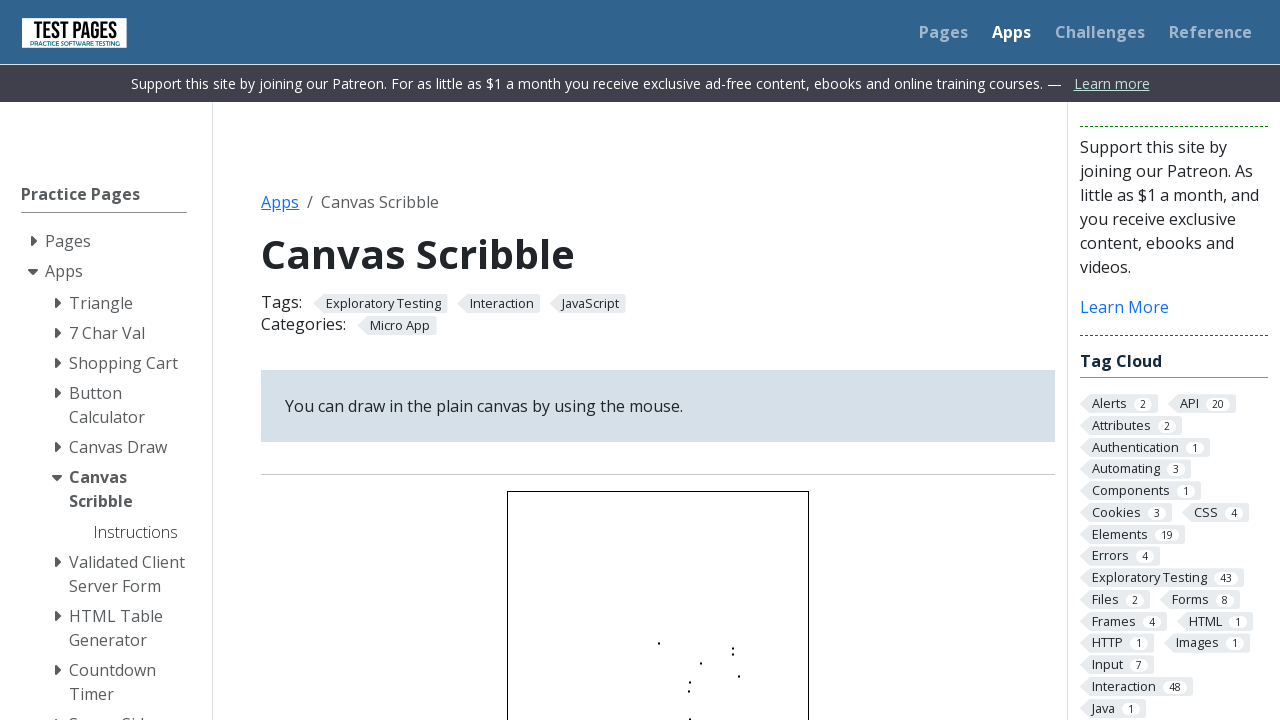

Drag operation 9/100: Moved mouse to offset (58, 72) at (716, 714)
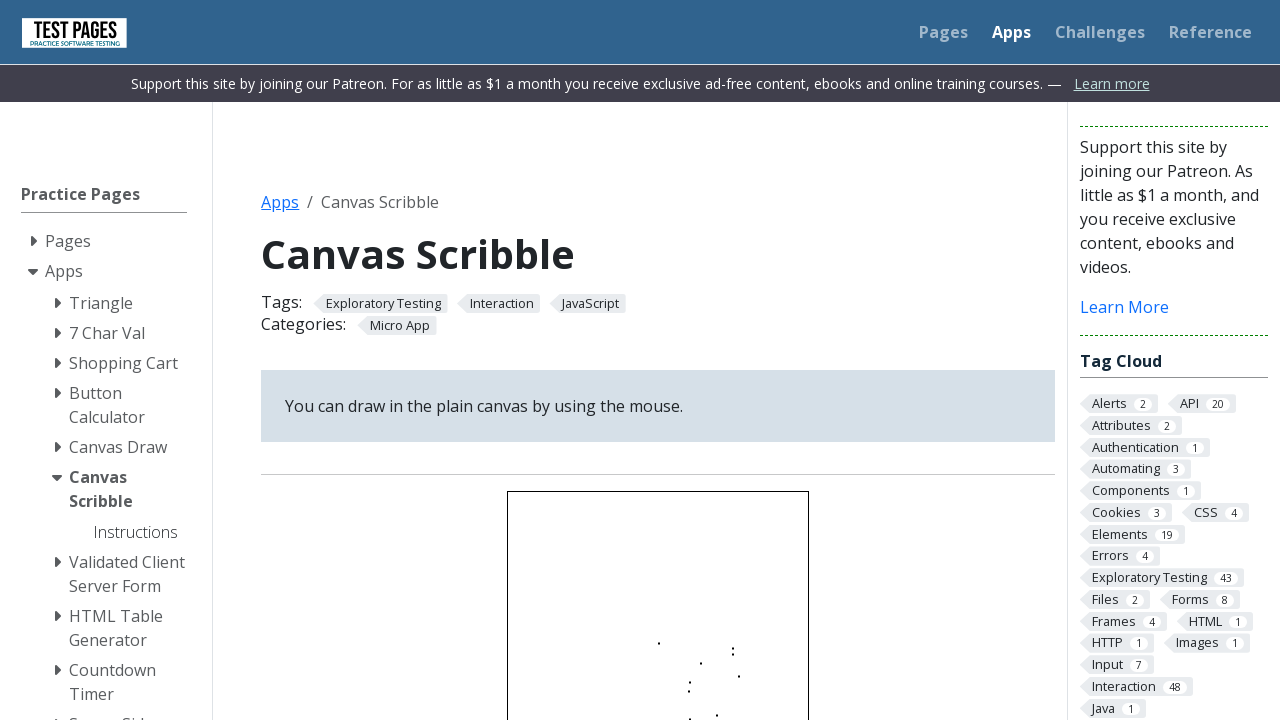

Drag operation 9/100: Mouse button released at (716, 714)
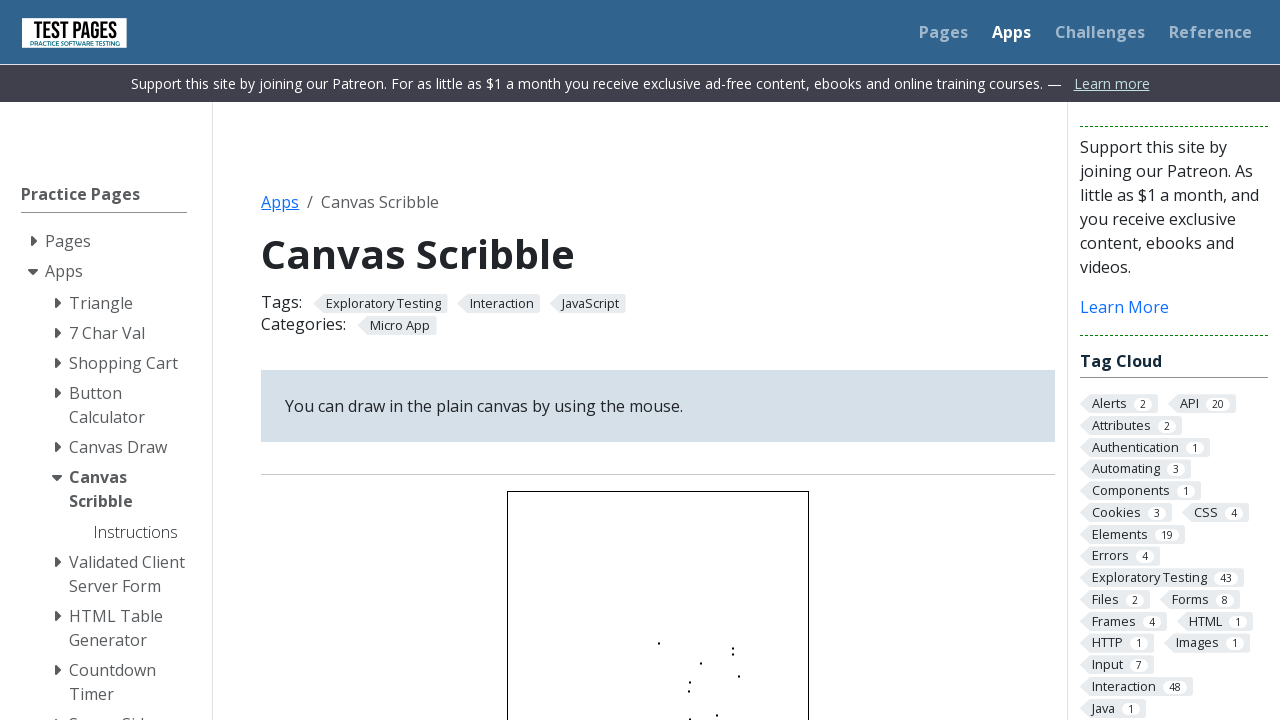

Drag operation 10/100: Moved mouse to canvas center at (658, 642)
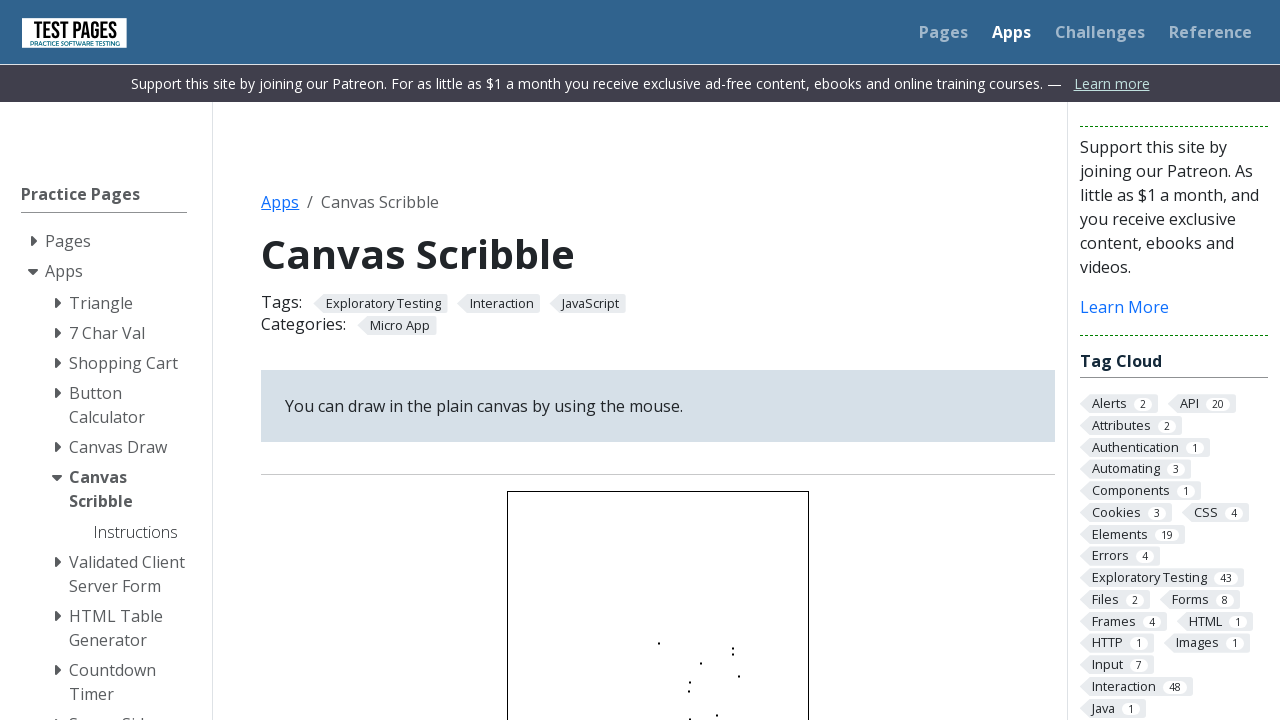

Drag operation 10/100: Mouse button pressed down at (658, 642)
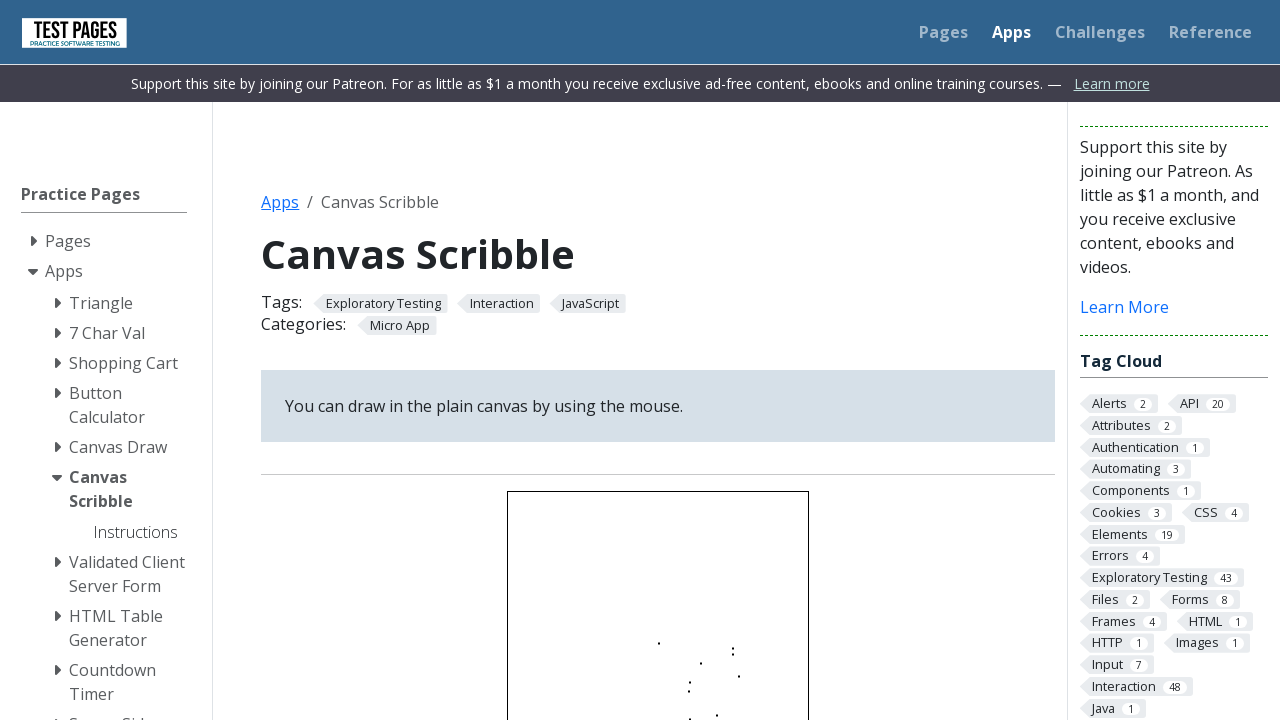

Drag operation 10/100: Moved mouse to offset (61, 35) at (719, 676)
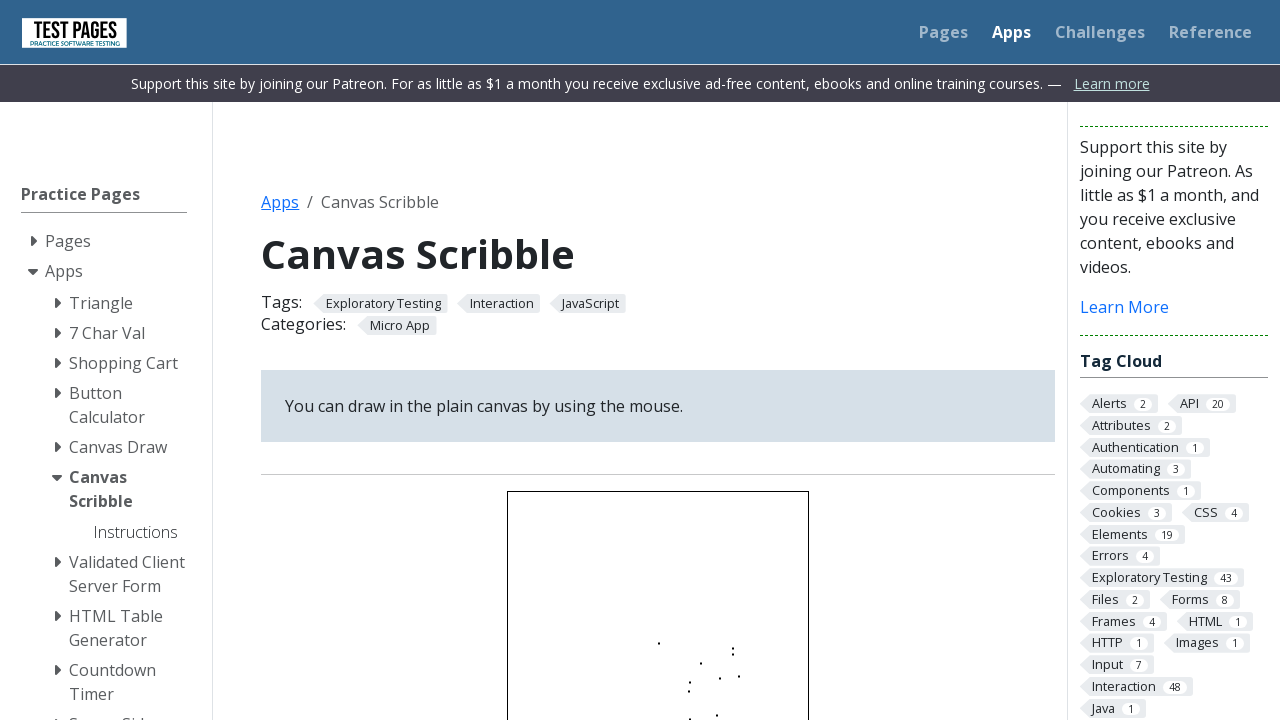

Drag operation 10/100: Mouse button released at (719, 676)
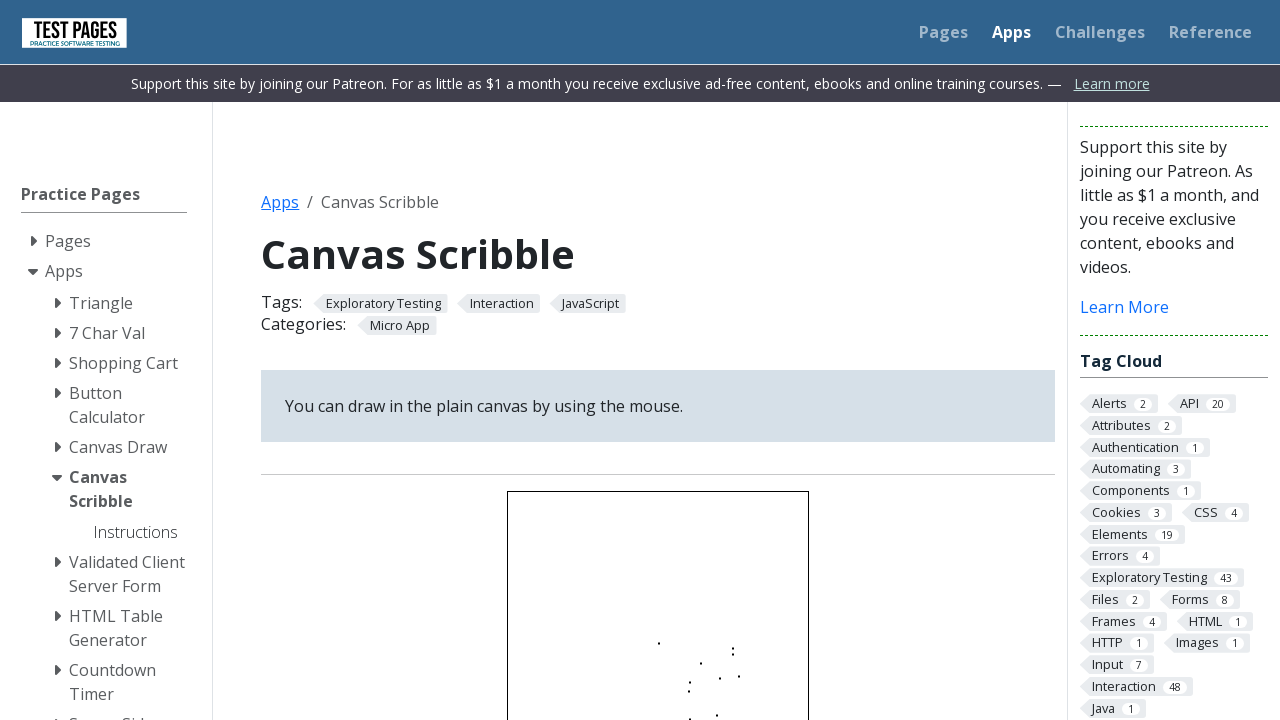

Drag operation 11/100: Moved mouse to canvas center at (658, 642)
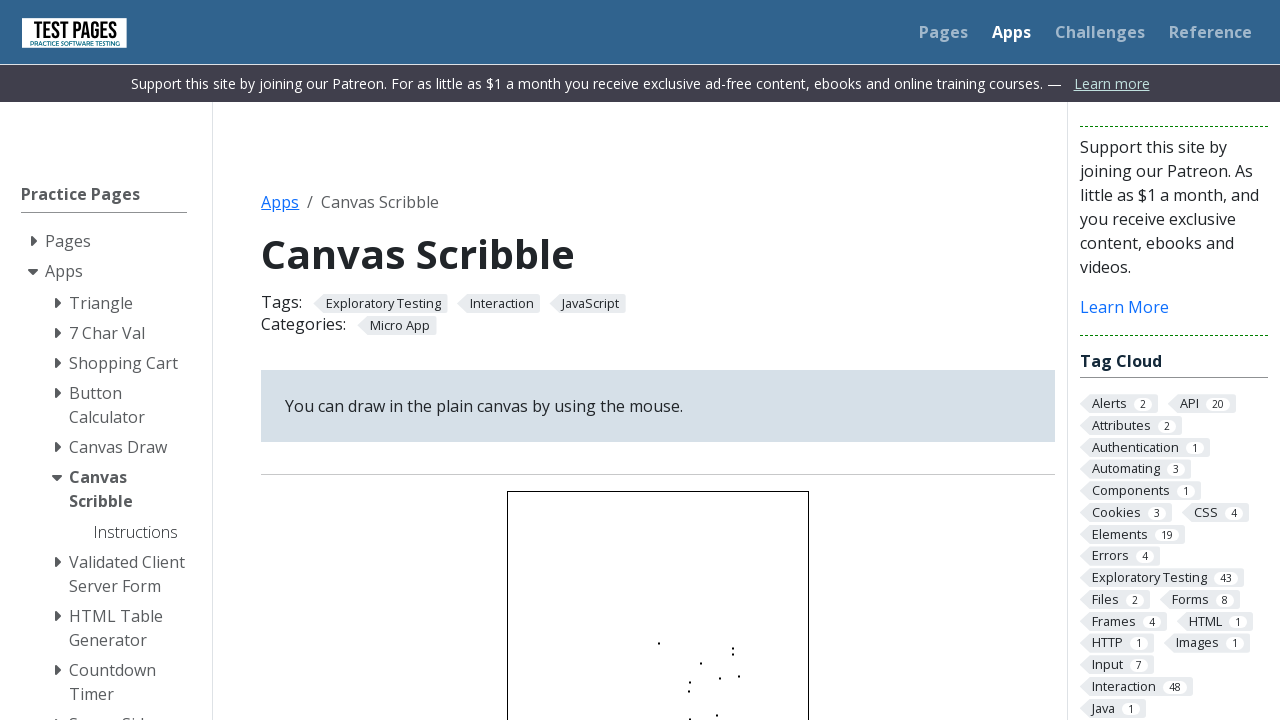

Drag operation 11/100: Mouse button pressed down at (658, 642)
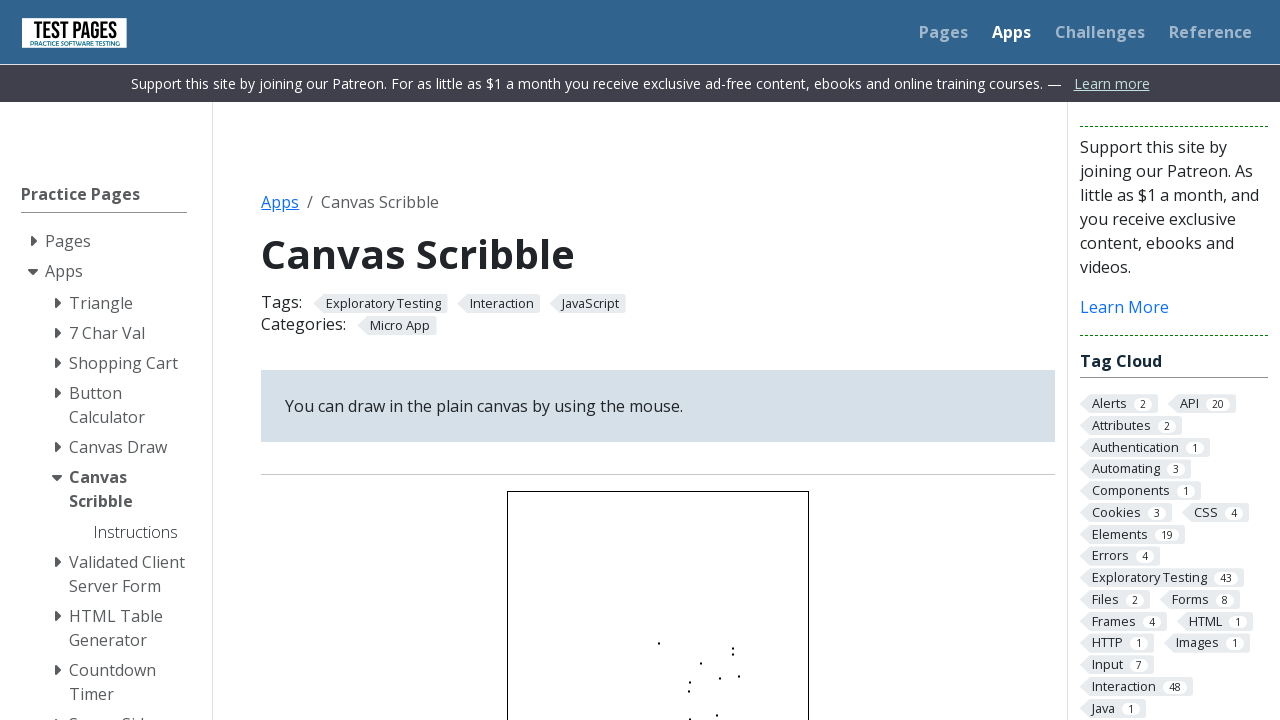

Drag operation 11/100: Moved mouse to offset (34, 38) at (692, 680)
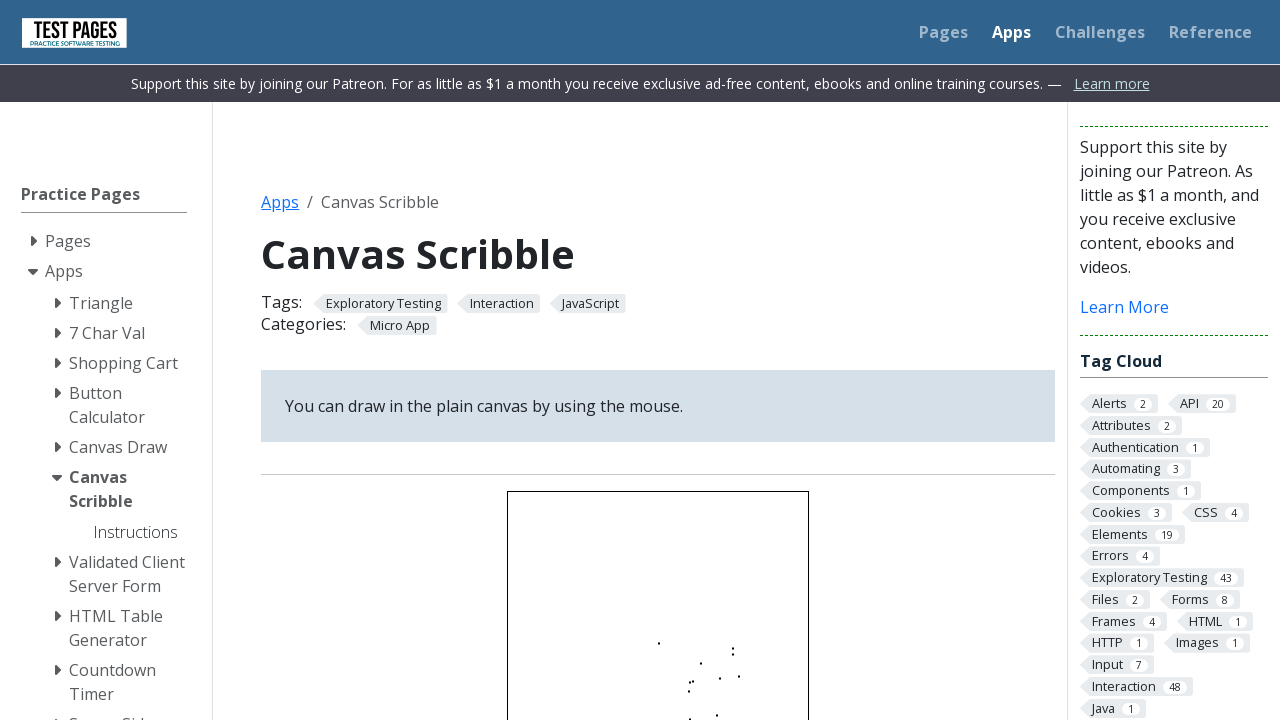

Drag operation 11/100: Mouse button released at (692, 680)
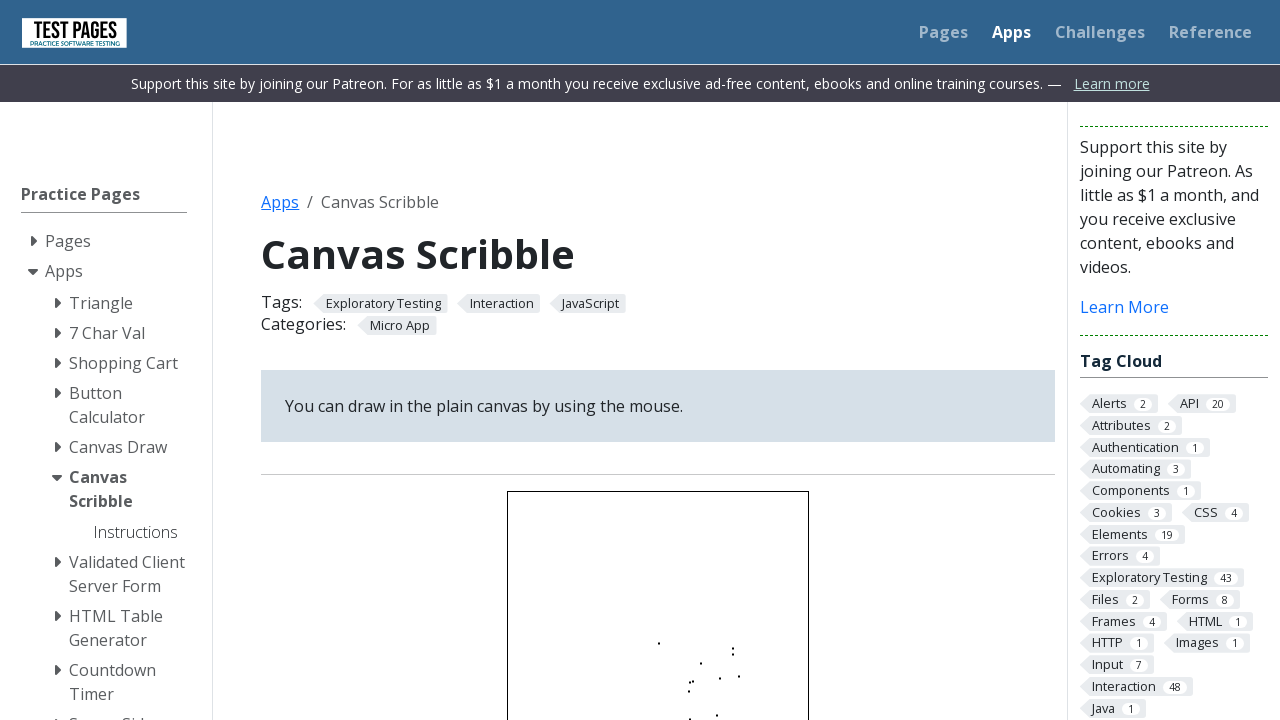

Drag operation 12/100: Moved mouse to canvas center at (658, 642)
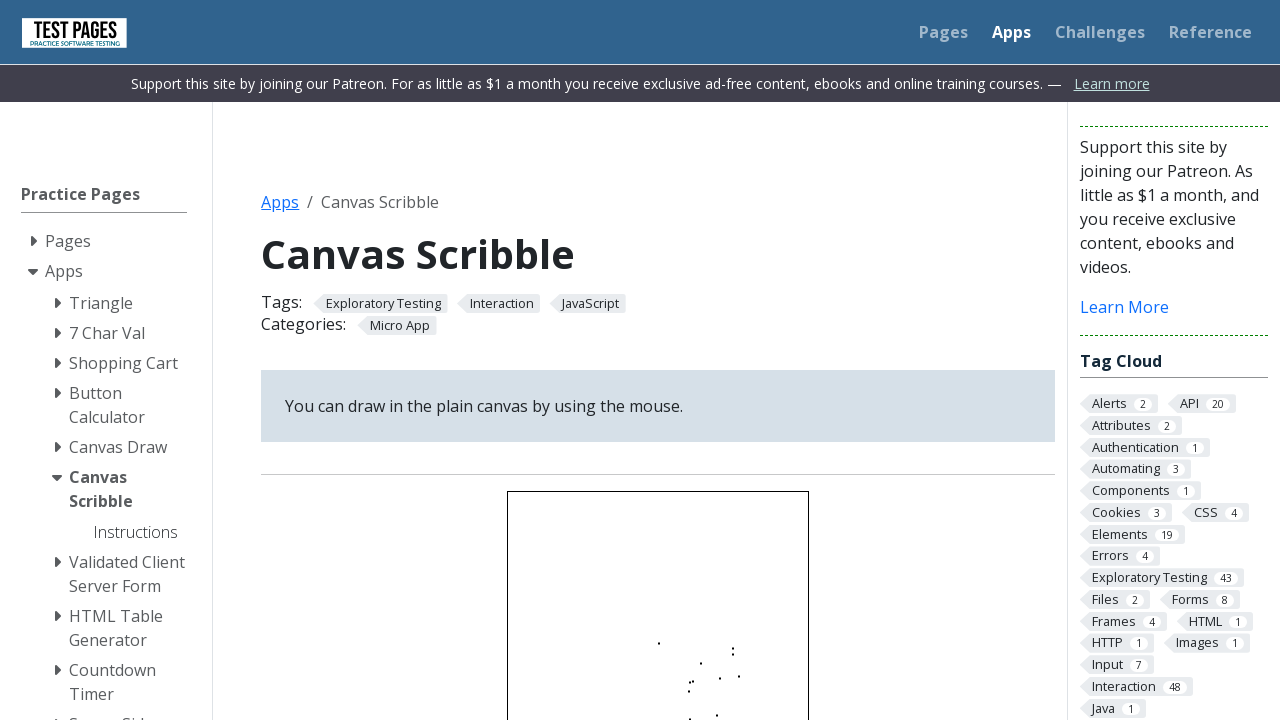

Drag operation 12/100: Mouse button pressed down at (658, 642)
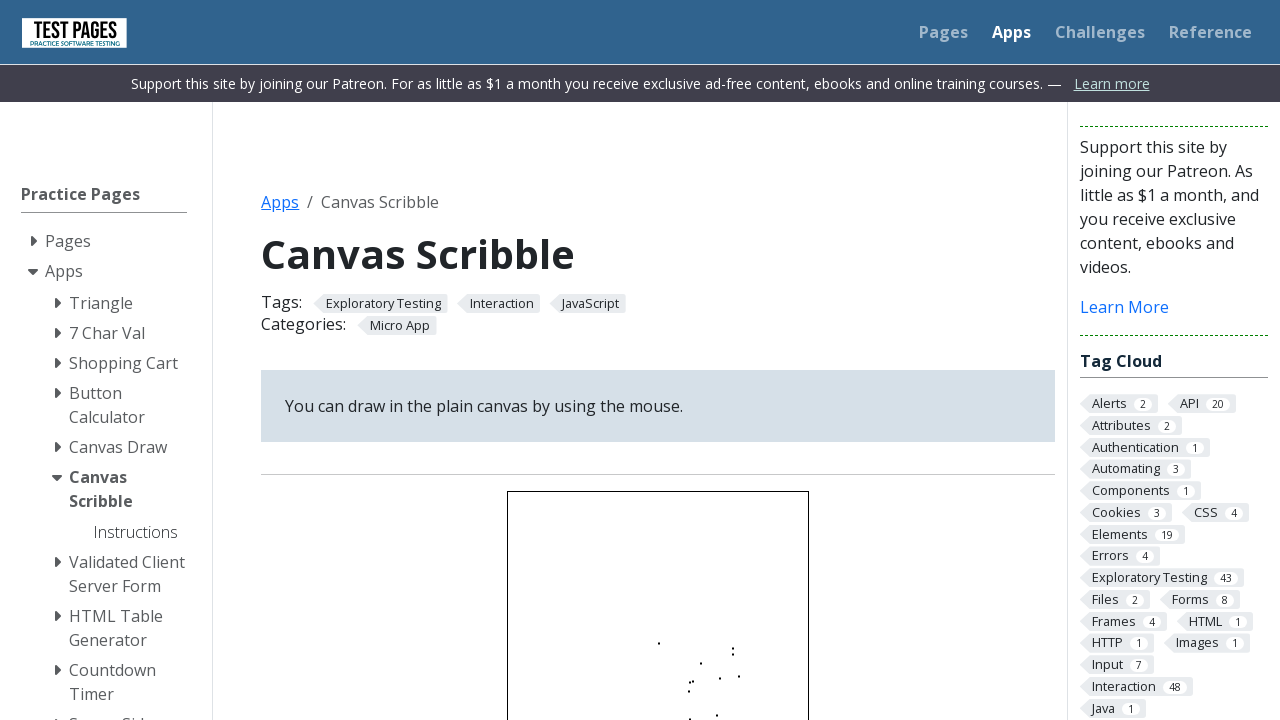

Drag operation 12/100: Moved mouse to offset (14, 79) at (672, 720)
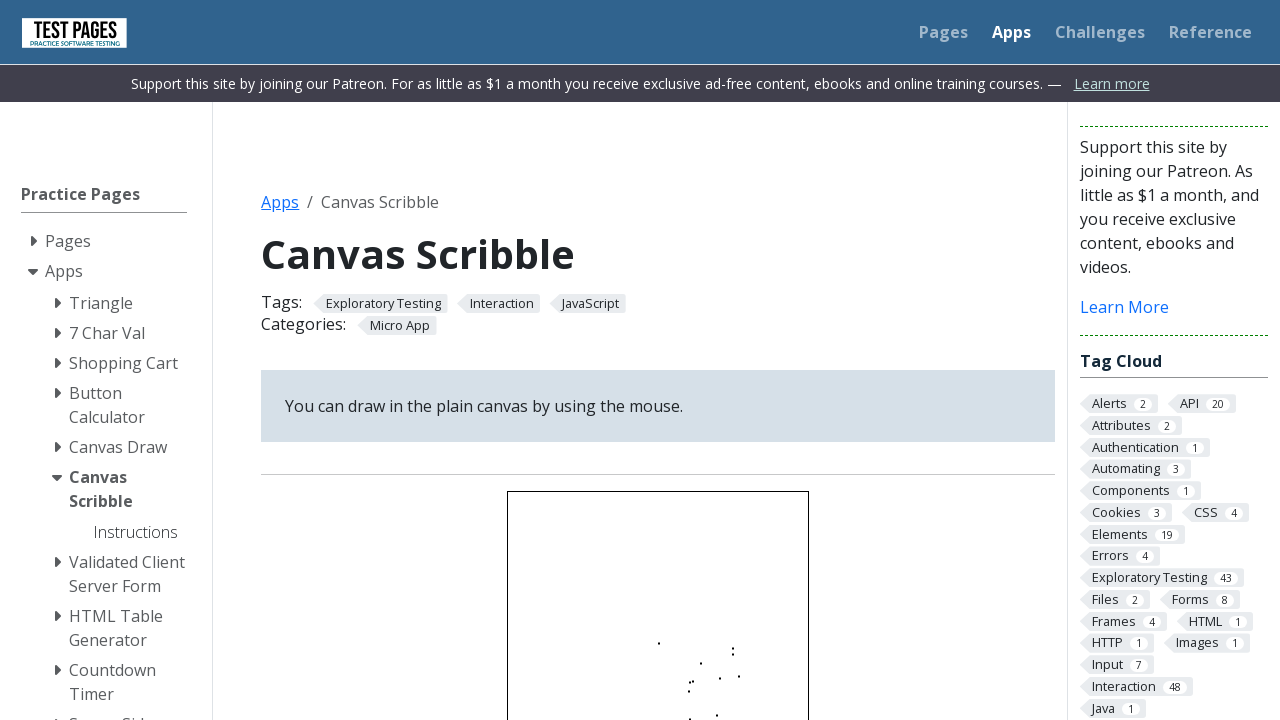

Drag operation 12/100: Mouse button released at (672, 720)
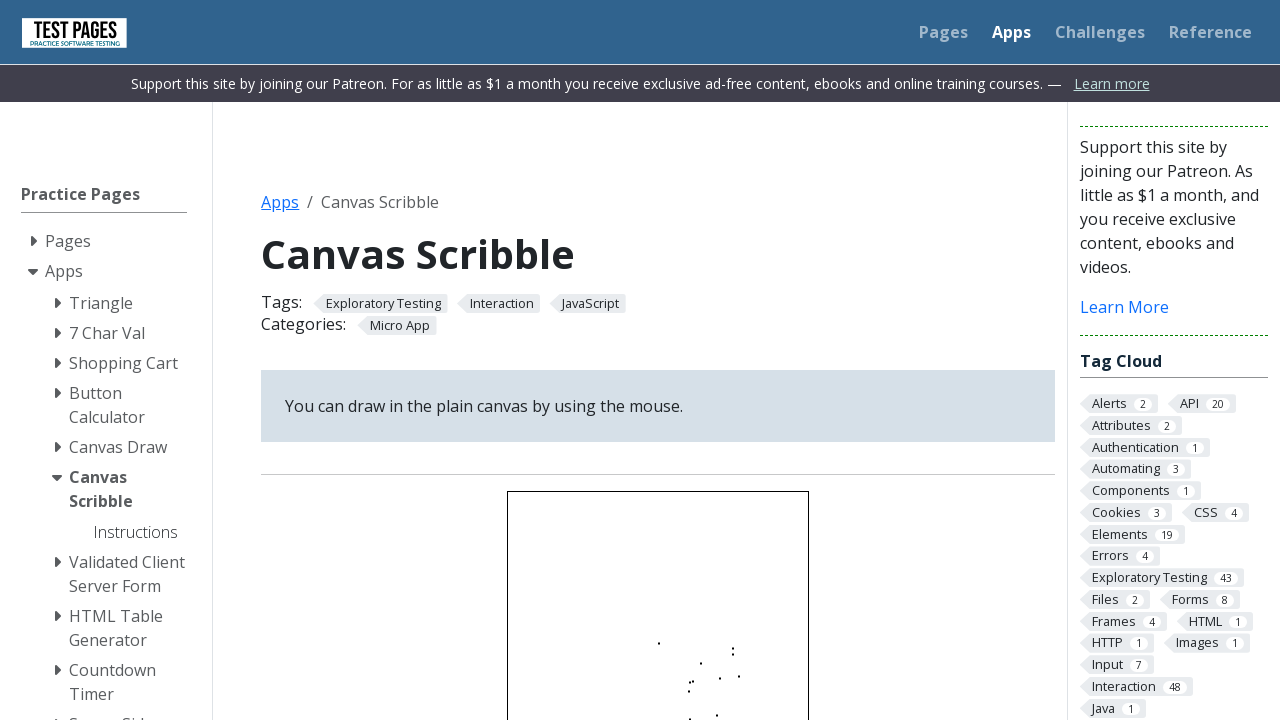

Drag operation 13/100: Moved mouse to canvas center at (658, 642)
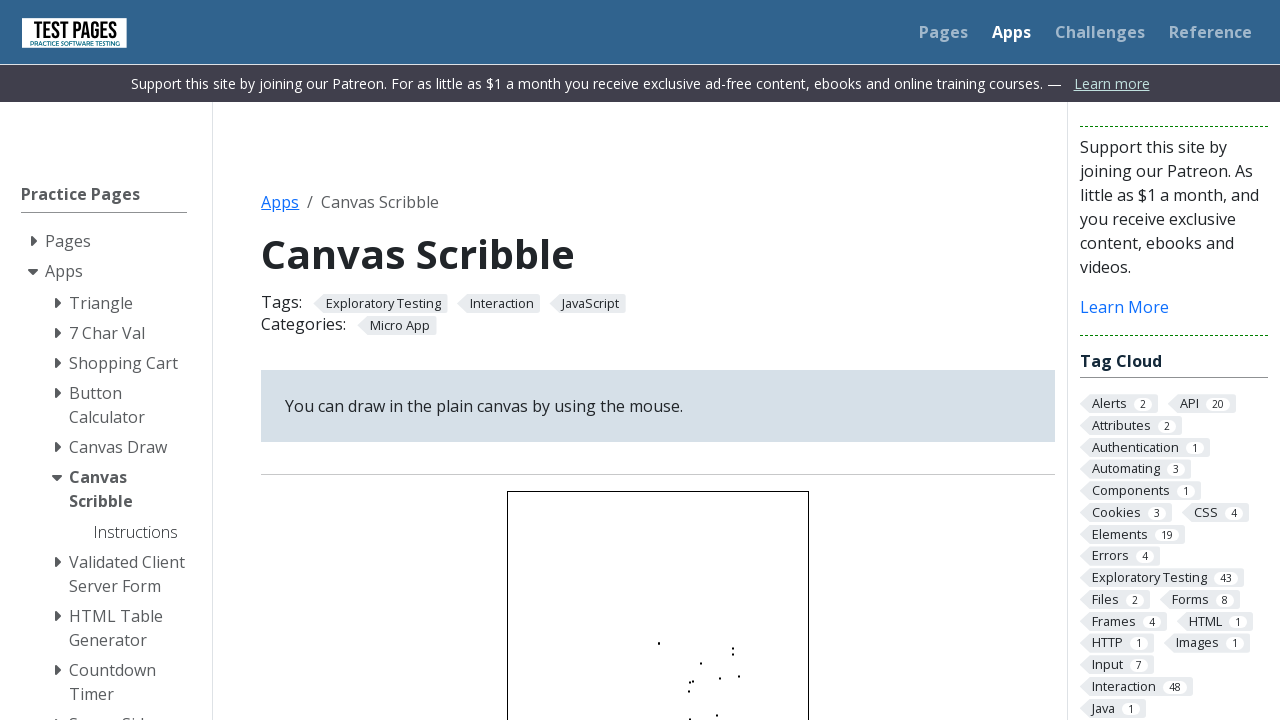

Drag operation 13/100: Mouse button pressed down at (658, 642)
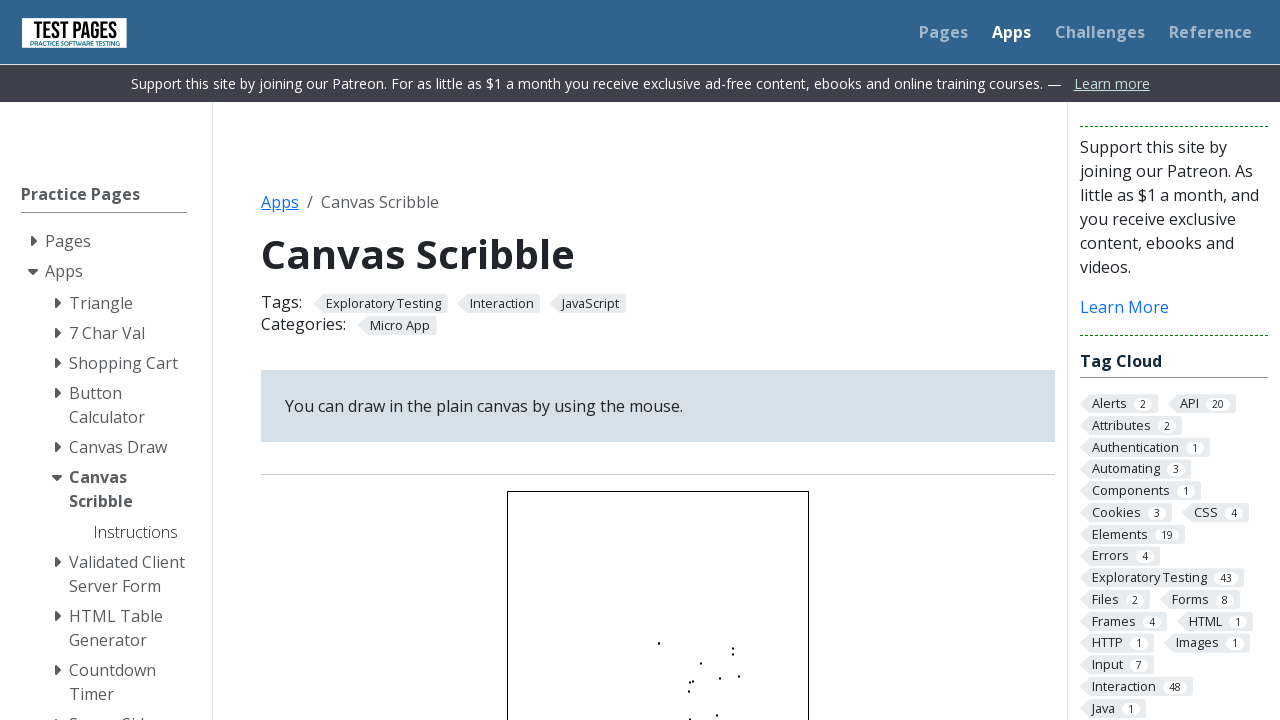

Drag operation 13/100: Moved mouse to offset (27, 2) at (685, 644)
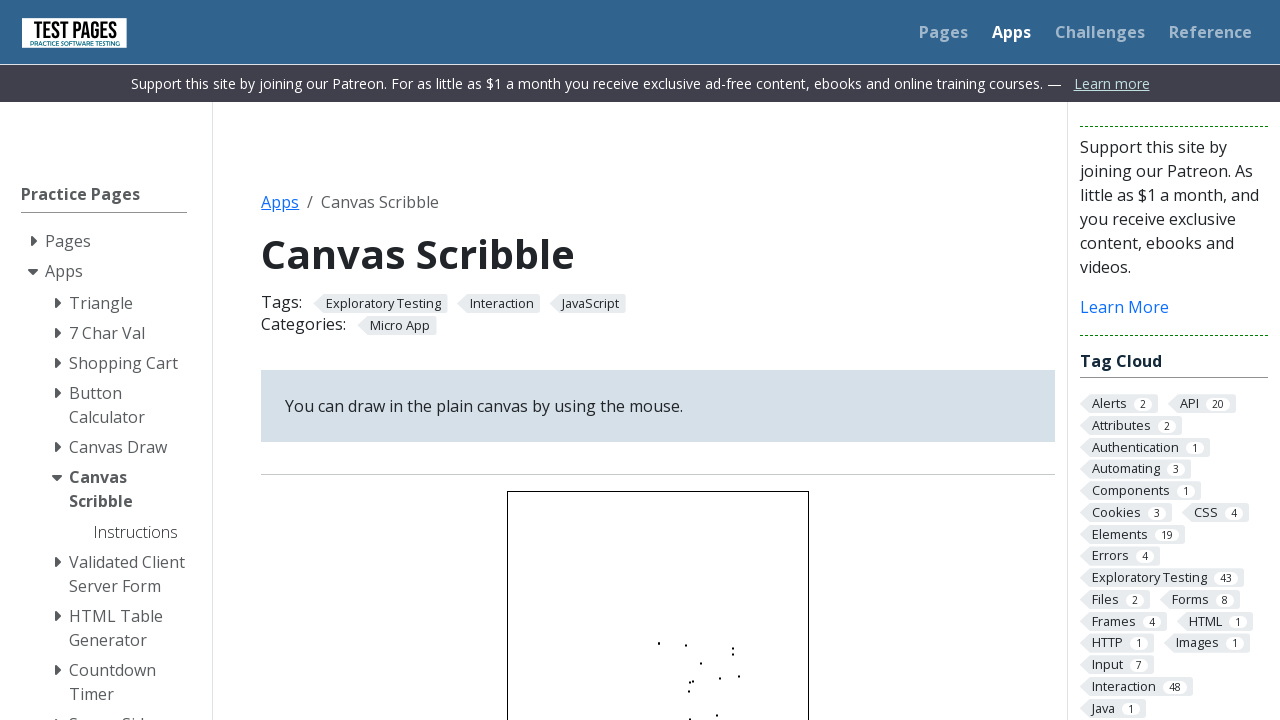

Drag operation 13/100: Mouse button released at (685, 644)
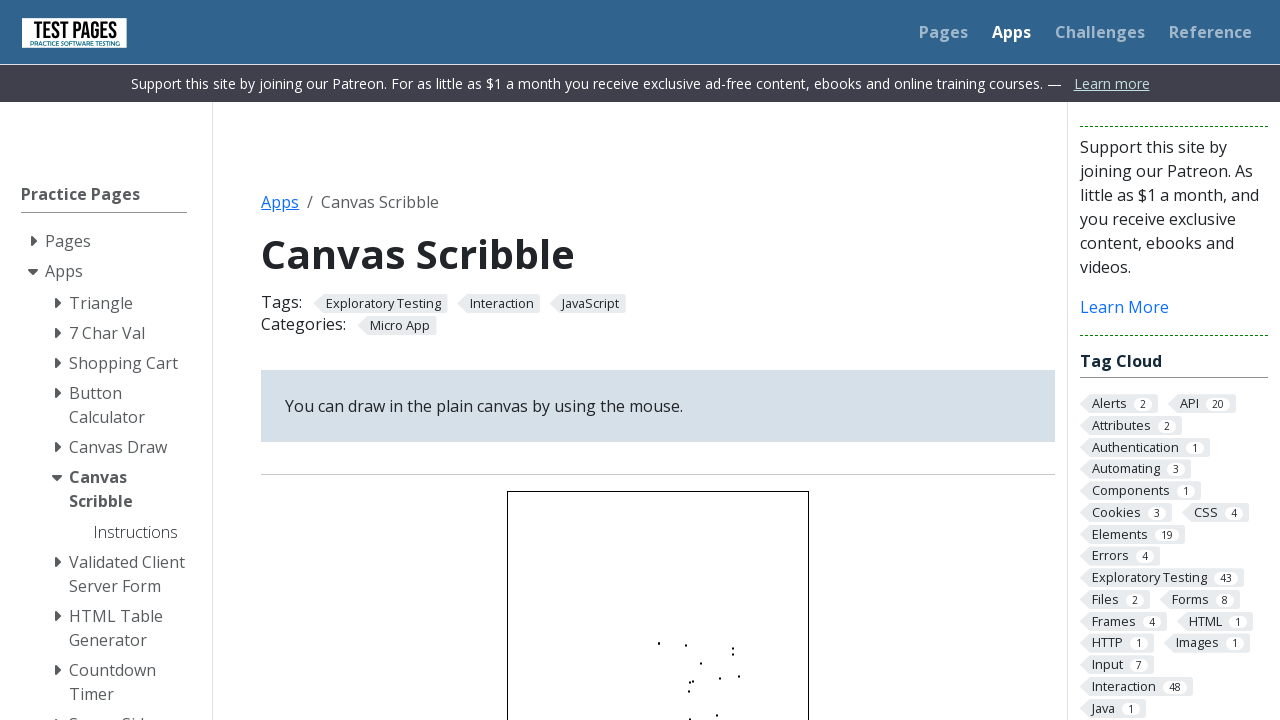

Drag operation 14/100: Moved mouse to canvas center at (658, 642)
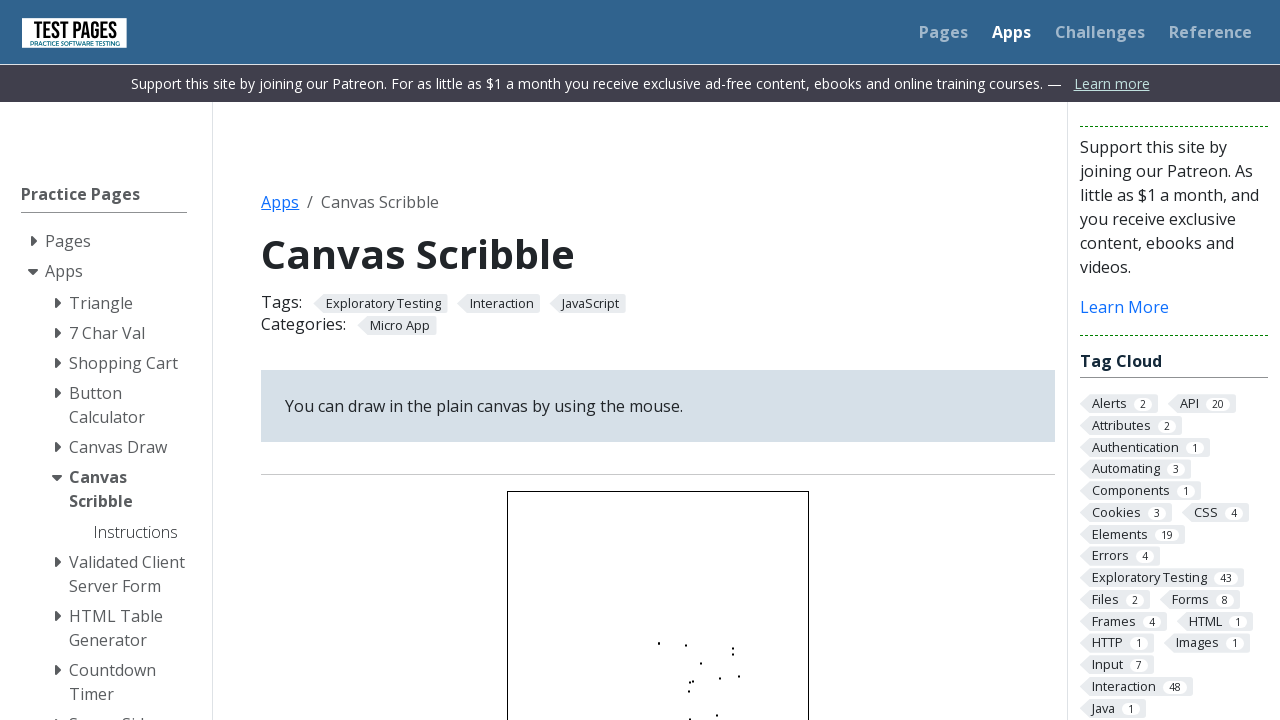

Drag operation 14/100: Mouse button pressed down at (658, 642)
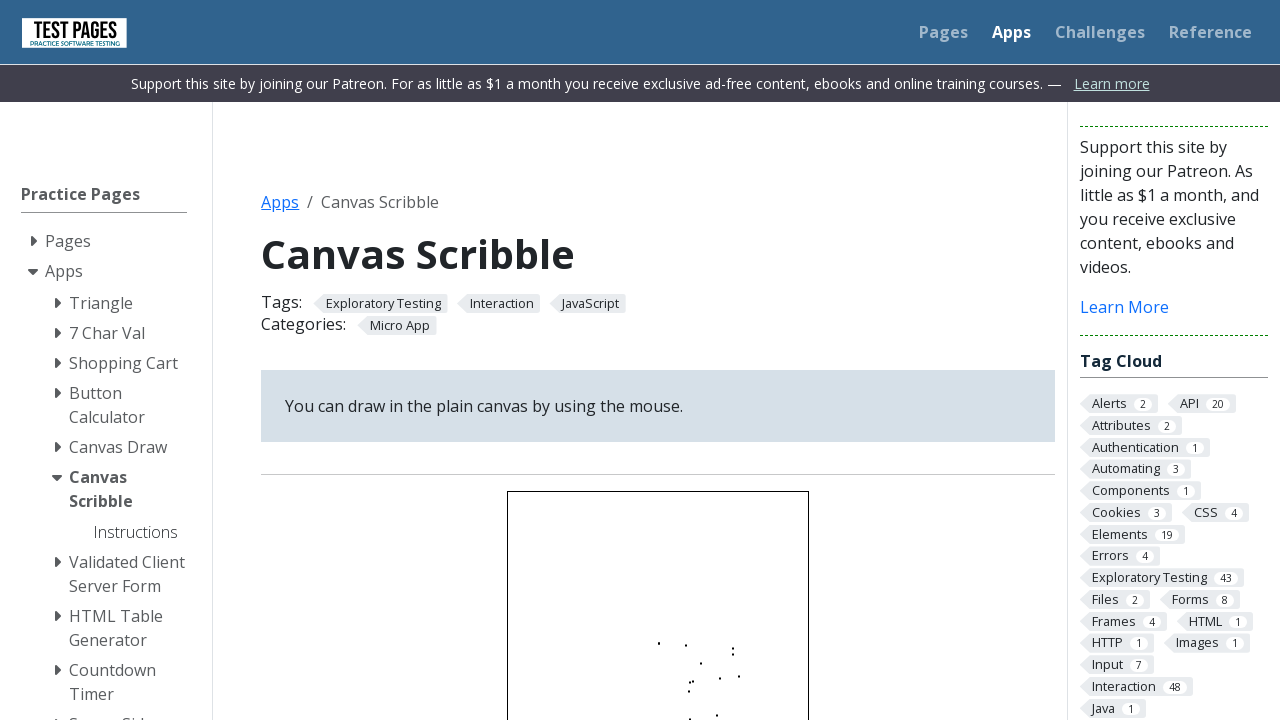

Drag operation 14/100: Moved mouse to offset (47, 61) at (705, 702)
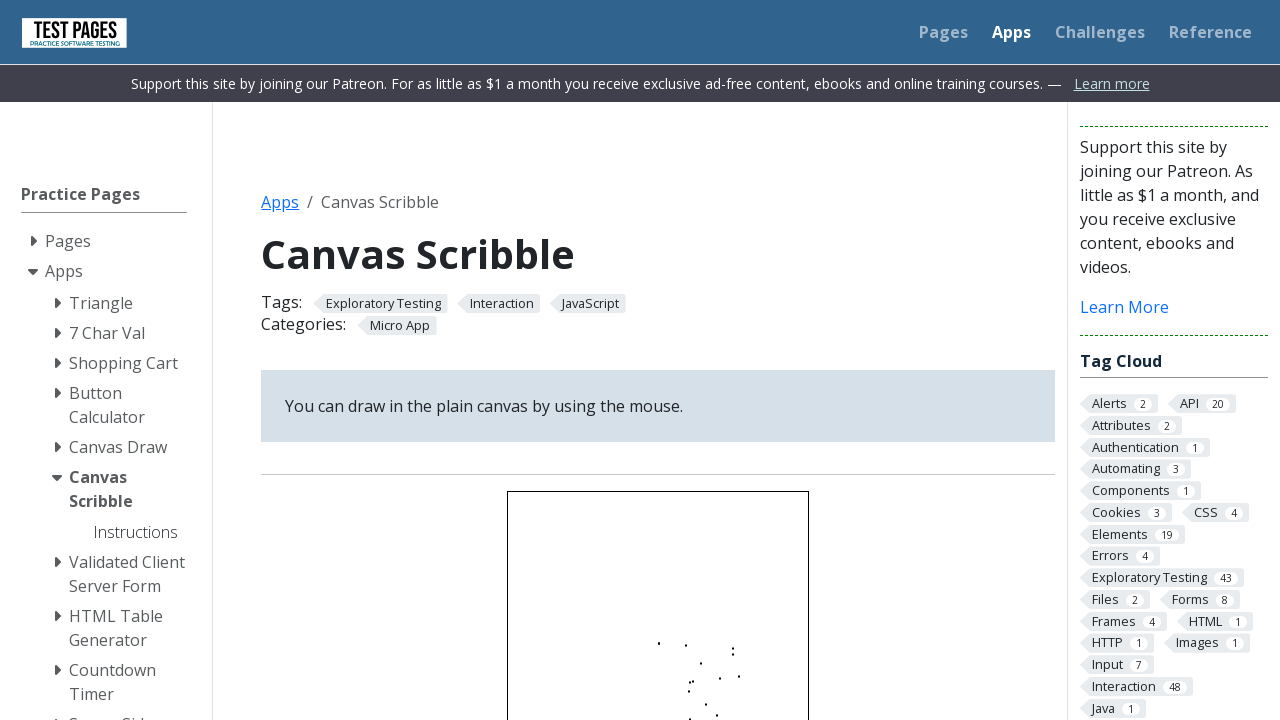

Drag operation 14/100: Mouse button released at (705, 702)
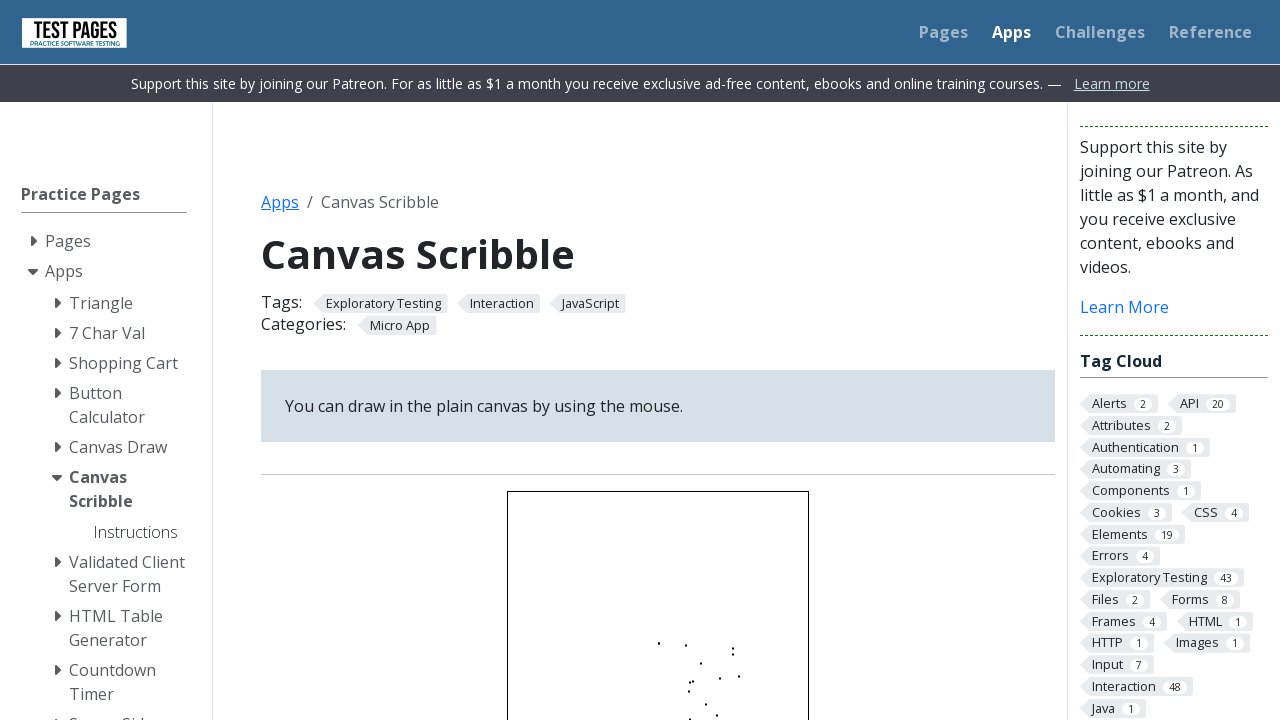

Drag operation 15/100: Moved mouse to canvas center at (658, 642)
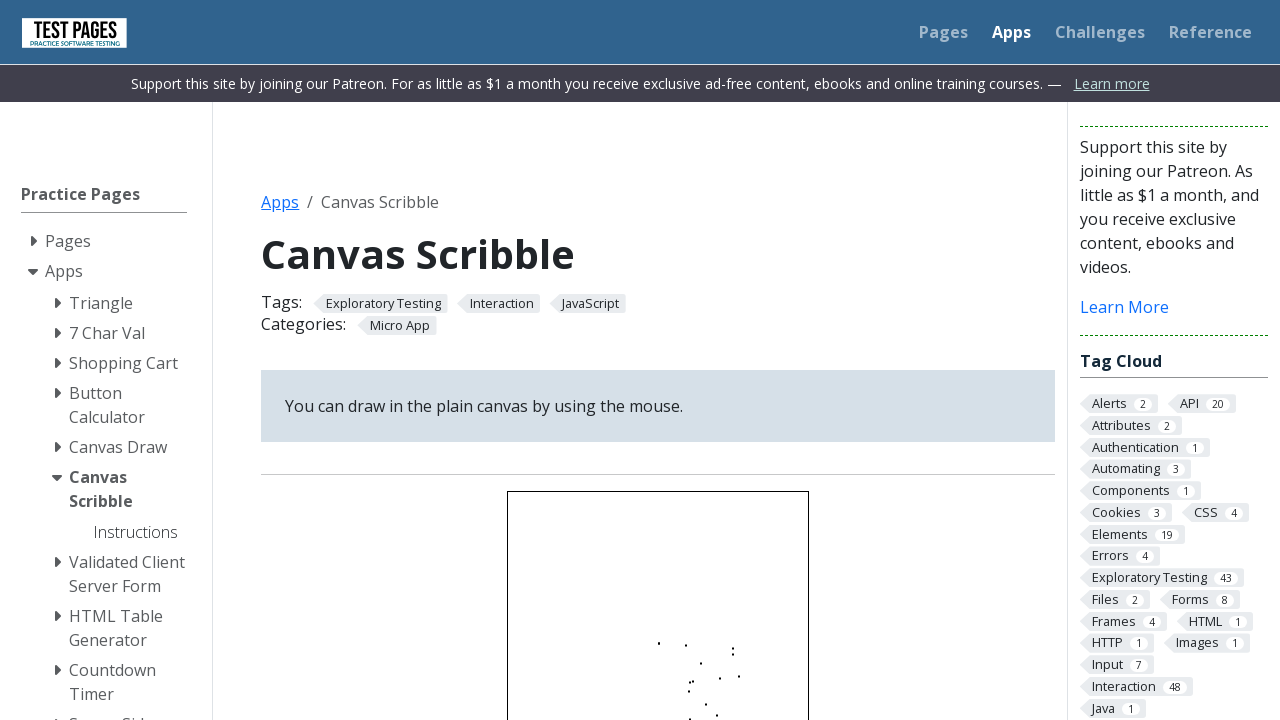

Drag operation 15/100: Mouse button pressed down at (658, 642)
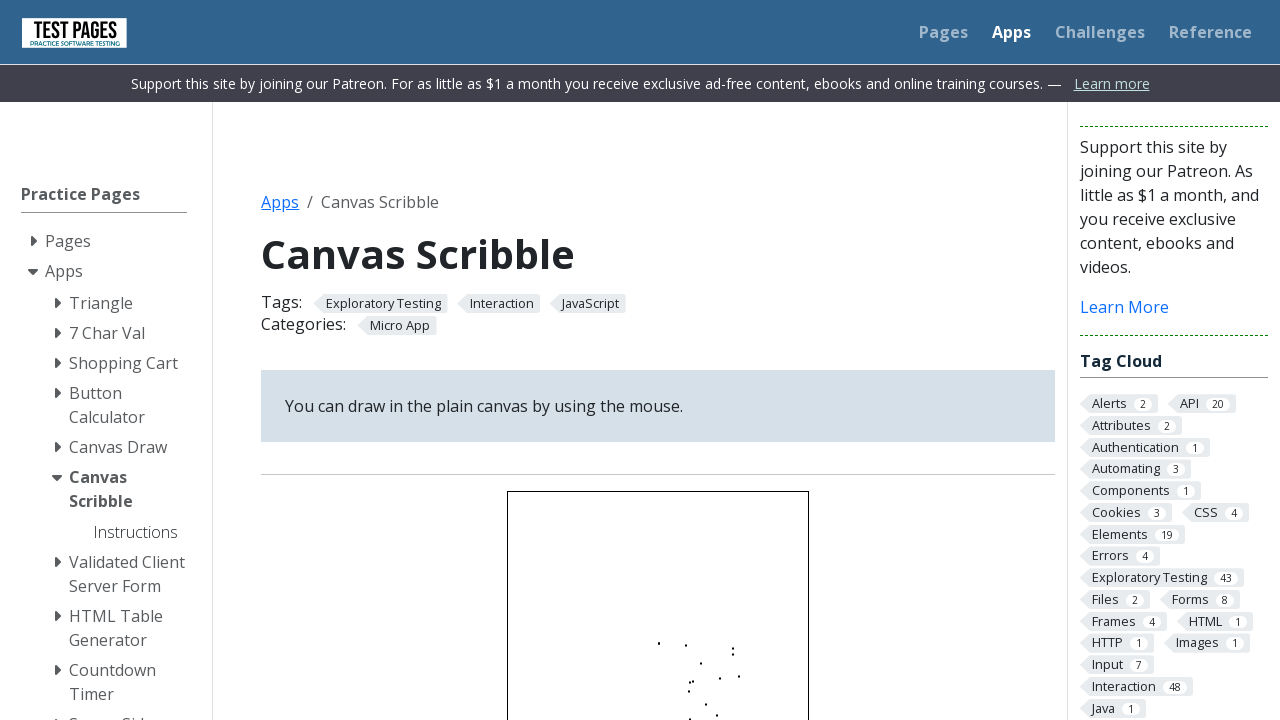

Drag operation 15/100: Moved mouse to offset (67, 54) at (725, 696)
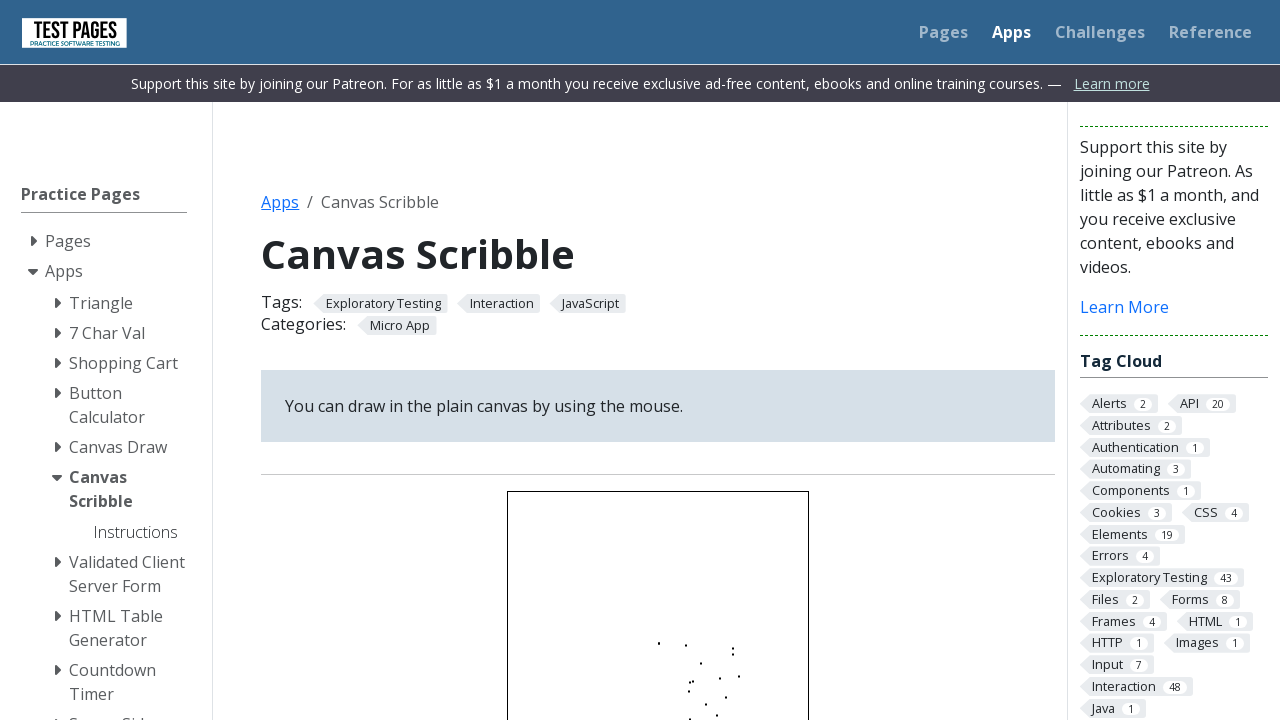

Drag operation 15/100: Mouse button released at (725, 696)
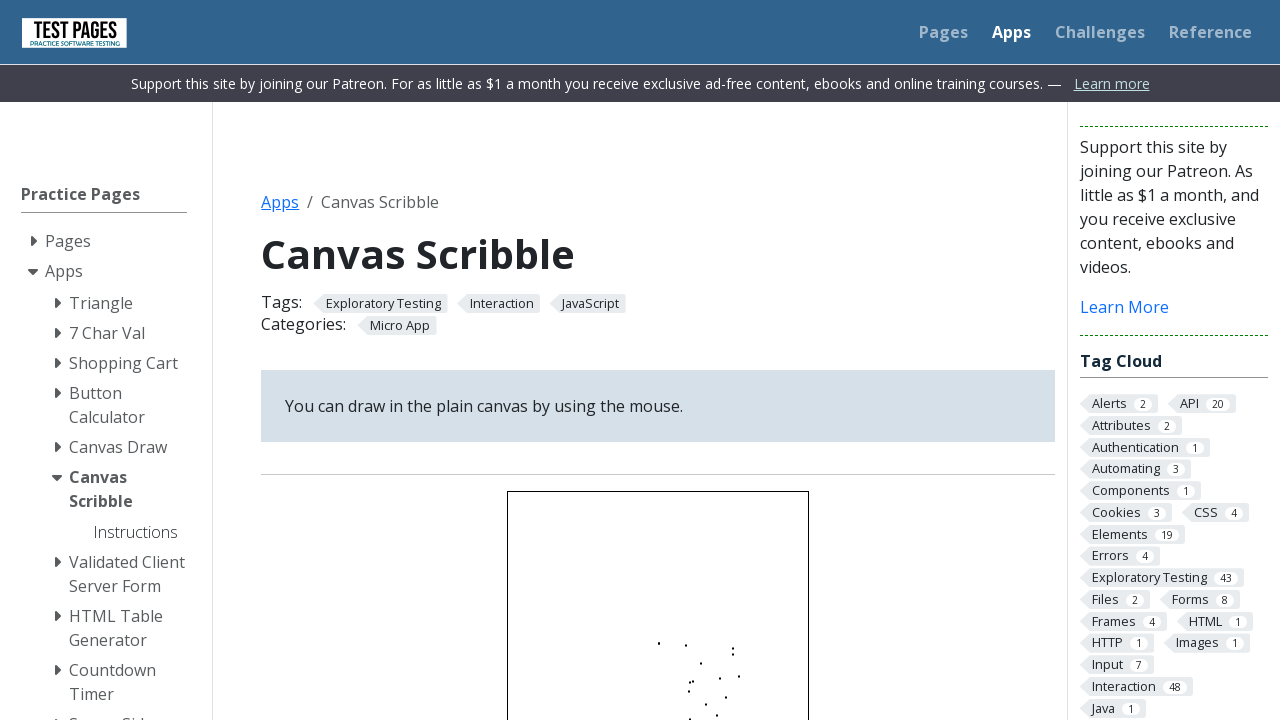

Drag operation 16/100: Moved mouse to canvas center at (658, 642)
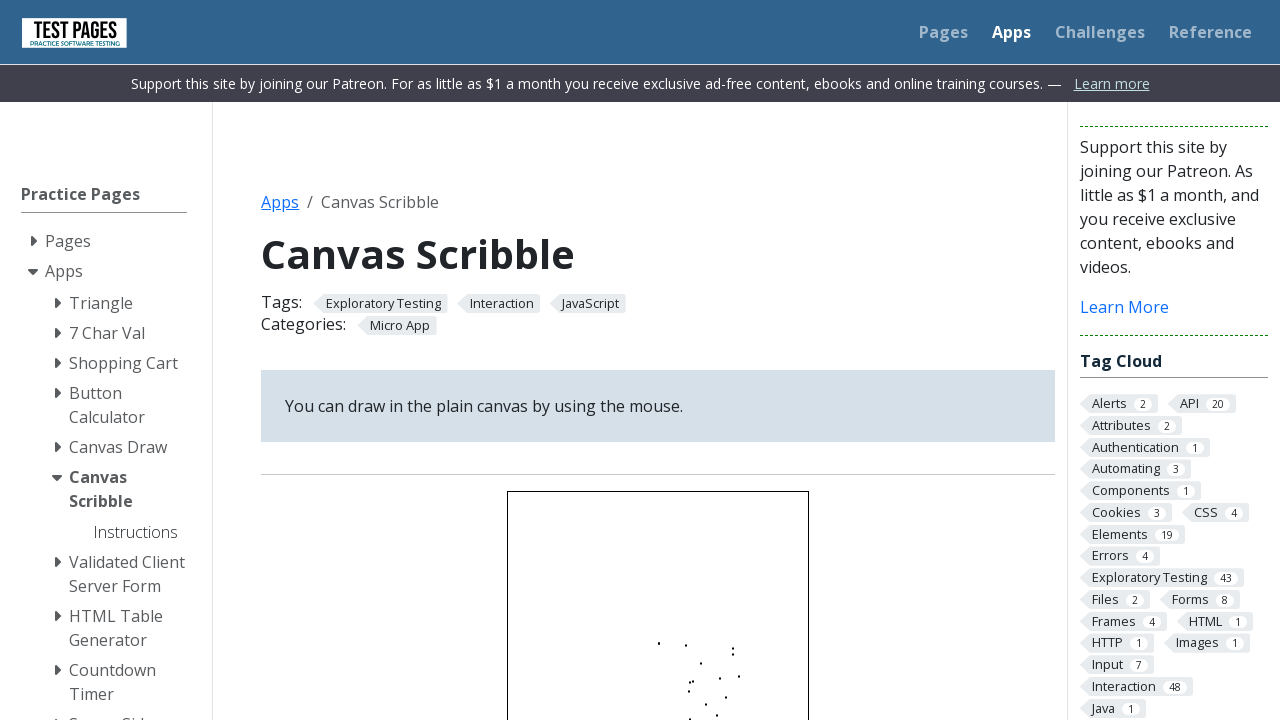

Drag operation 16/100: Mouse button pressed down at (658, 642)
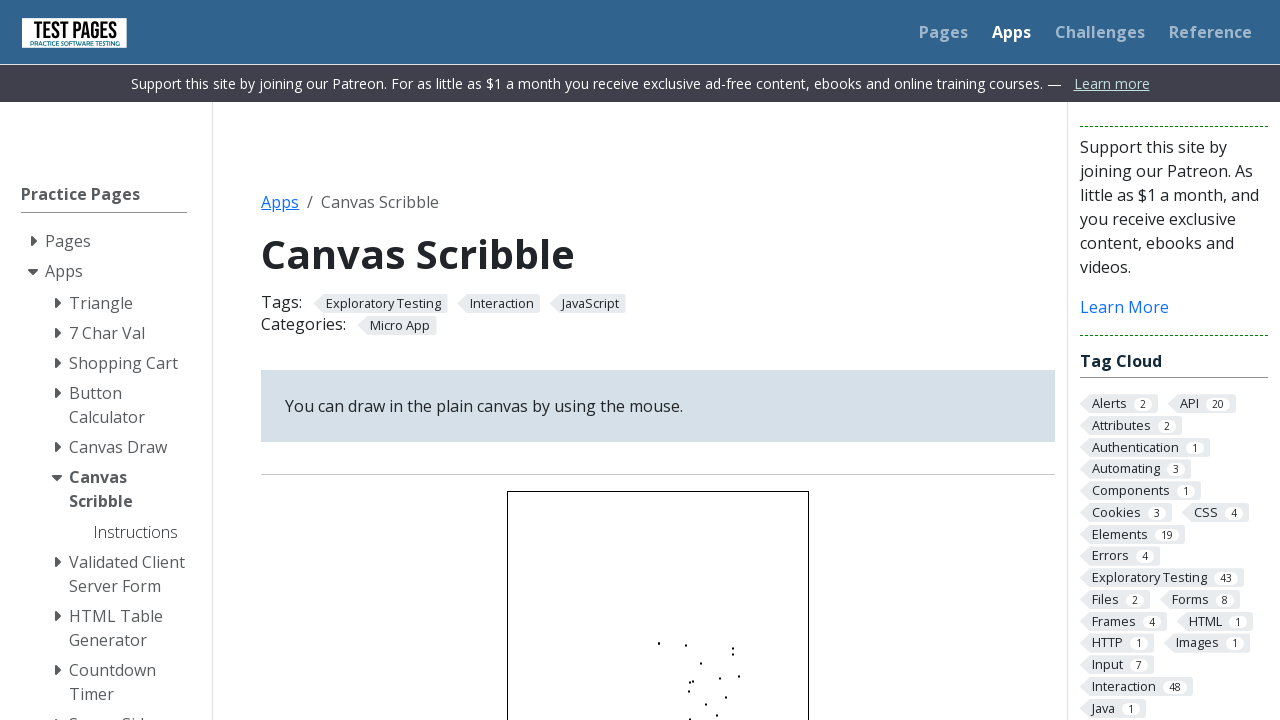

Drag operation 16/100: Moved mouse to offset (24, 16) at (682, 658)
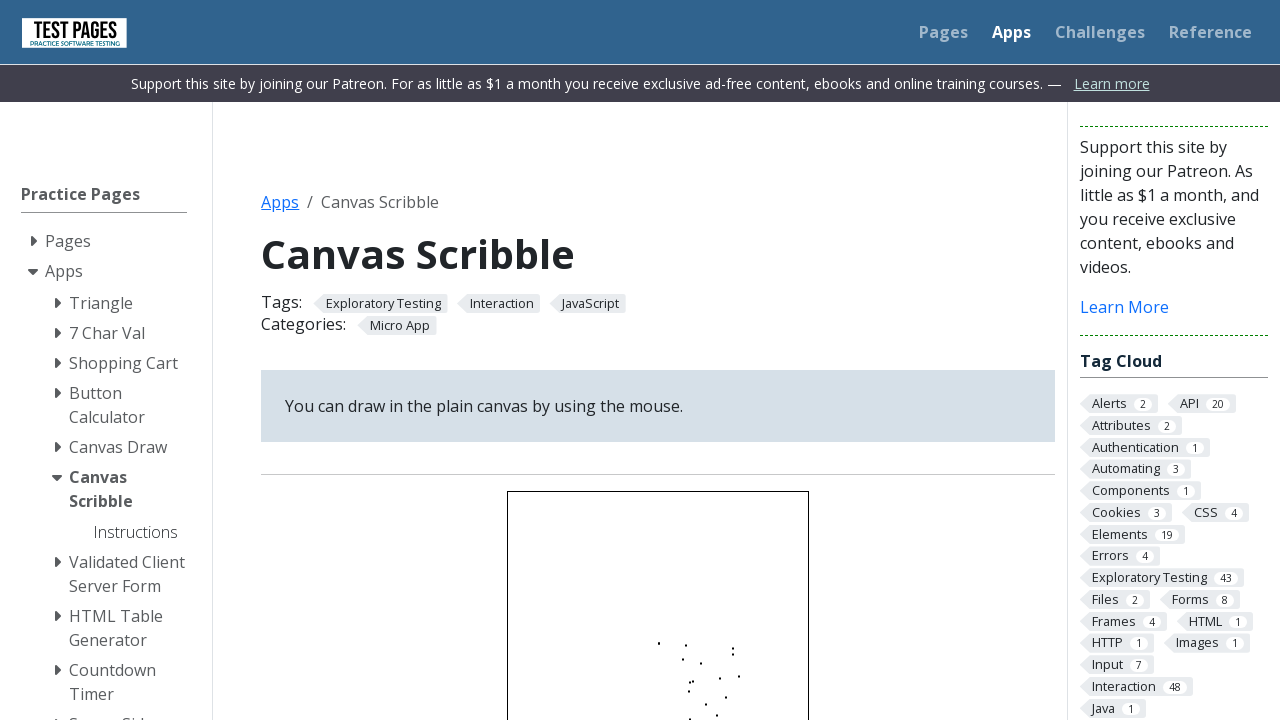

Drag operation 16/100: Mouse button released at (682, 658)
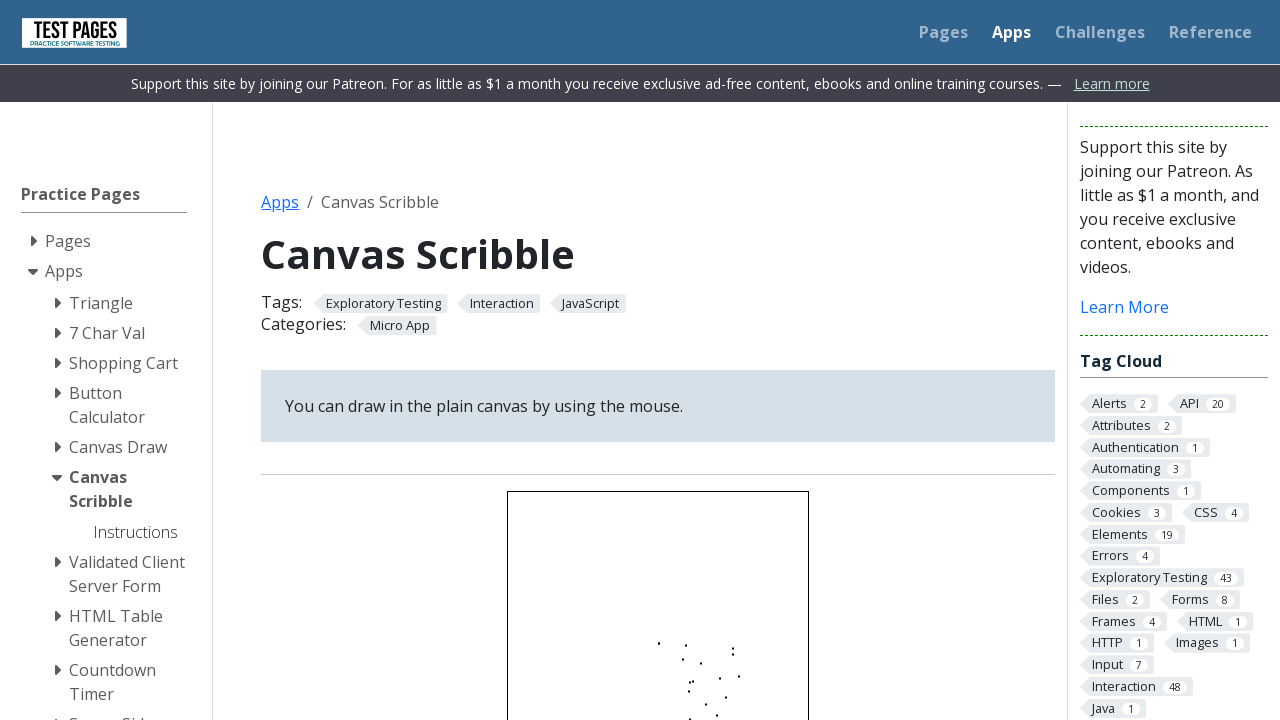

Drag operation 17/100: Moved mouse to canvas center at (658, 642)
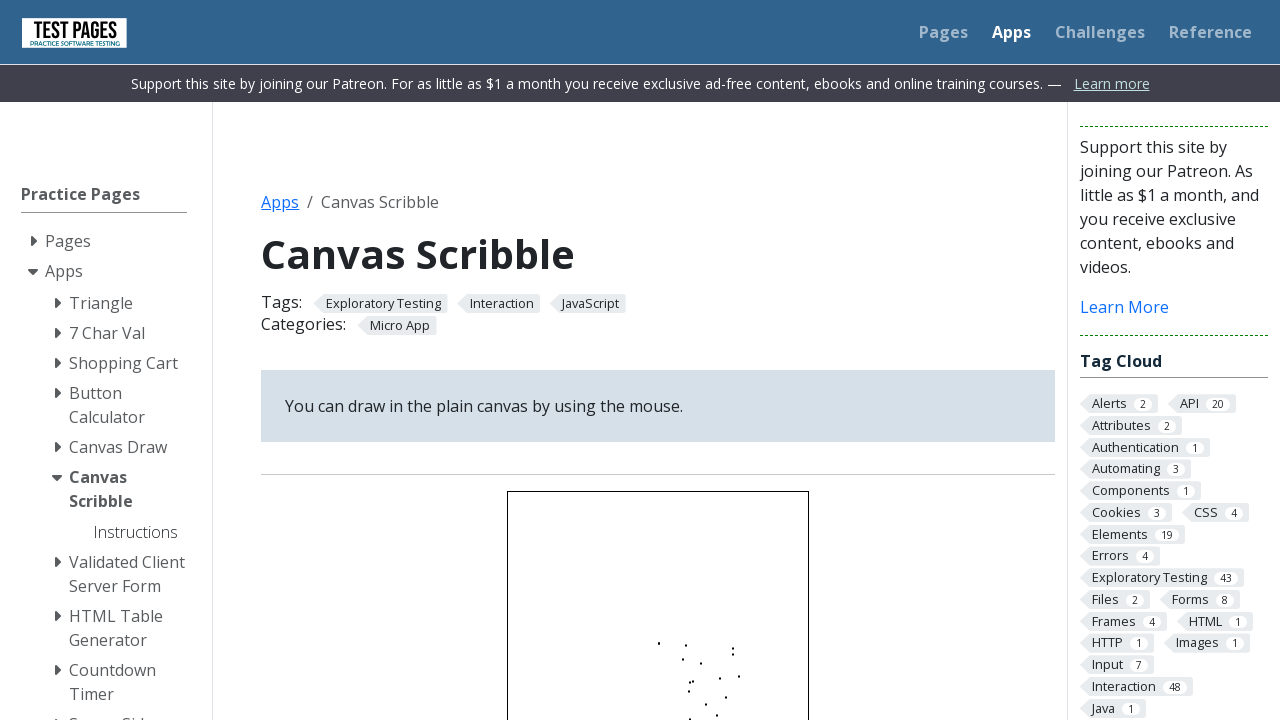

Drag operation 17/100: Mouse button pressed down at (658, 642)
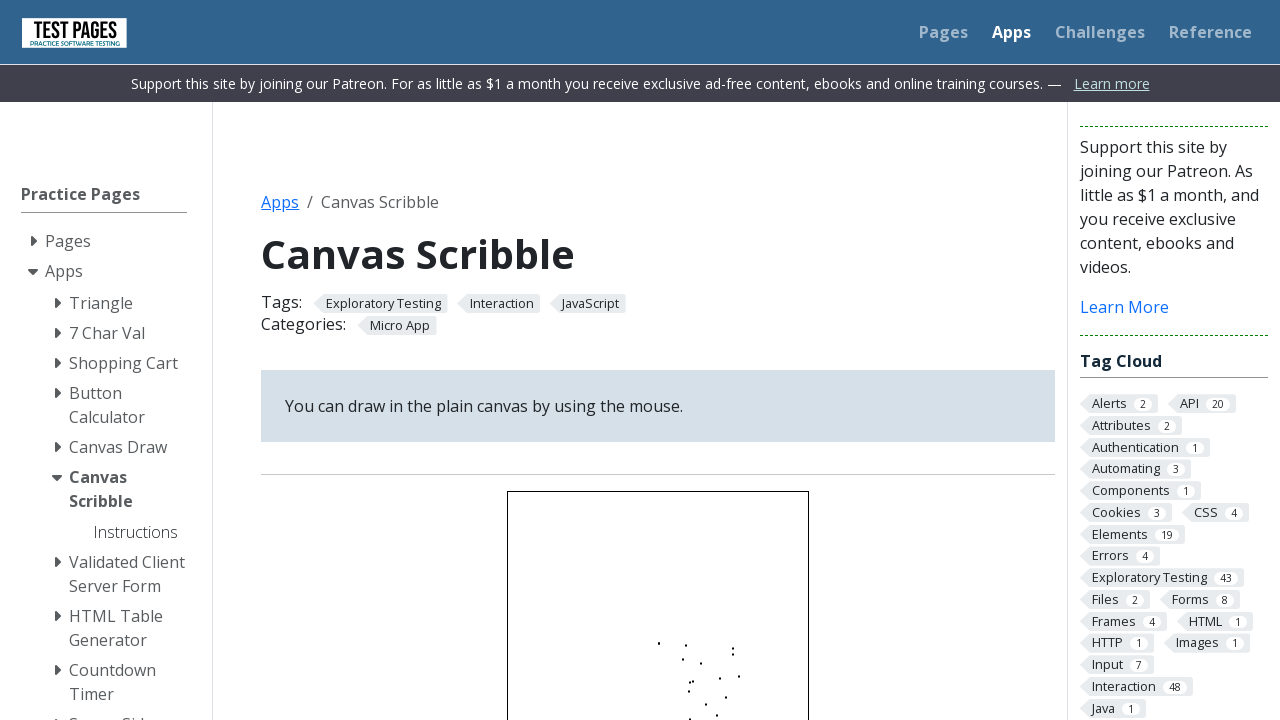

Drag operation 17/100: Moved mouse to offset (87, 6) at (745, 648)
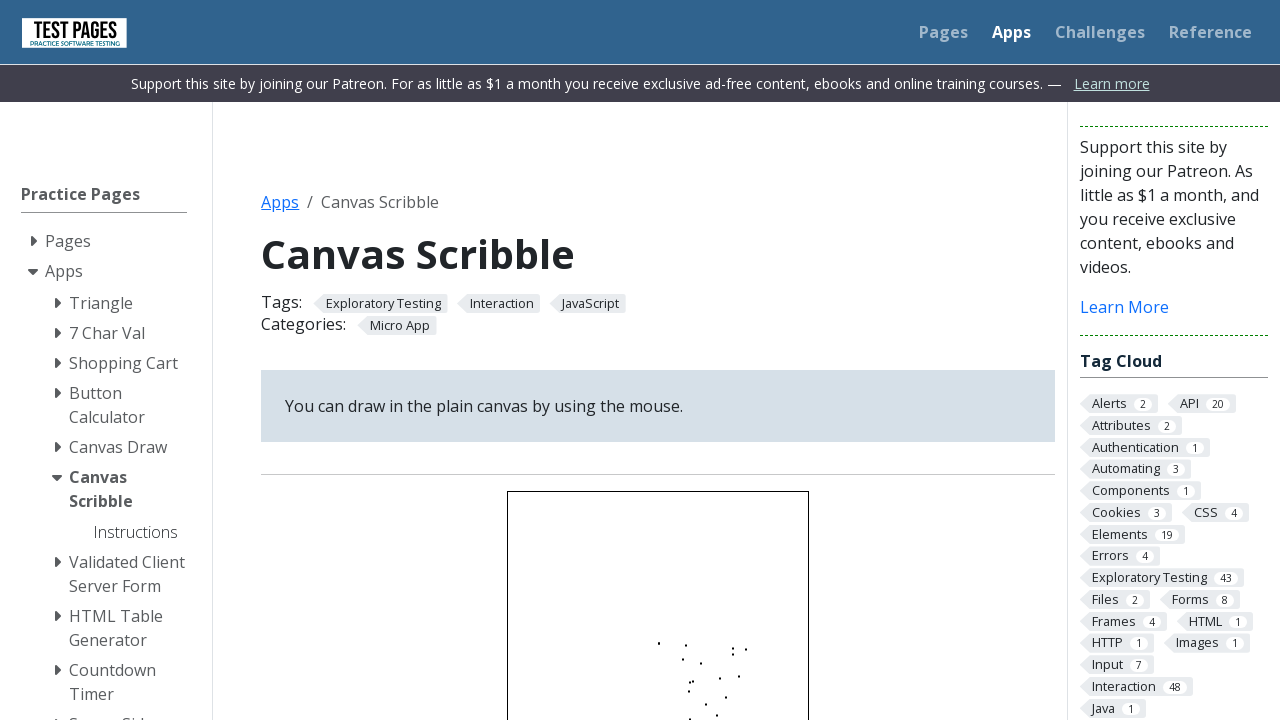

Drag operation 17/100: Mouse button released at (745, 648)
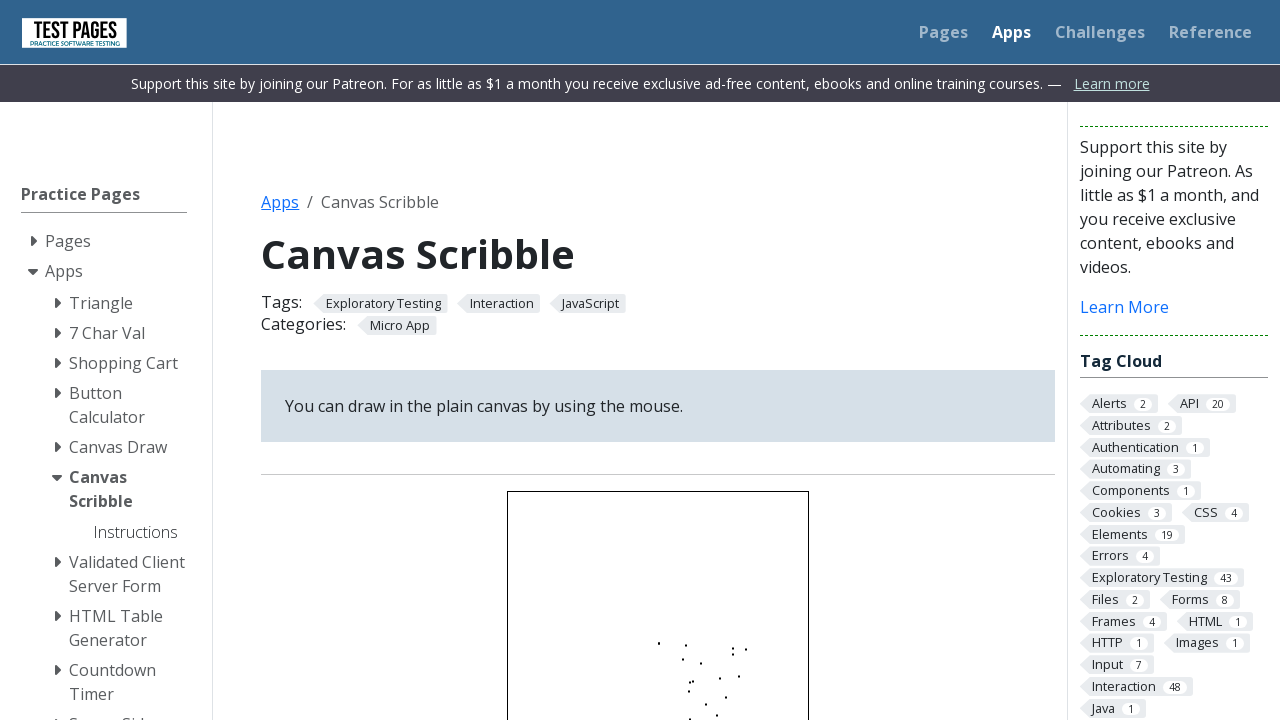

Drag operation 18/100: Moved mouse to canvas center at (658, 642)
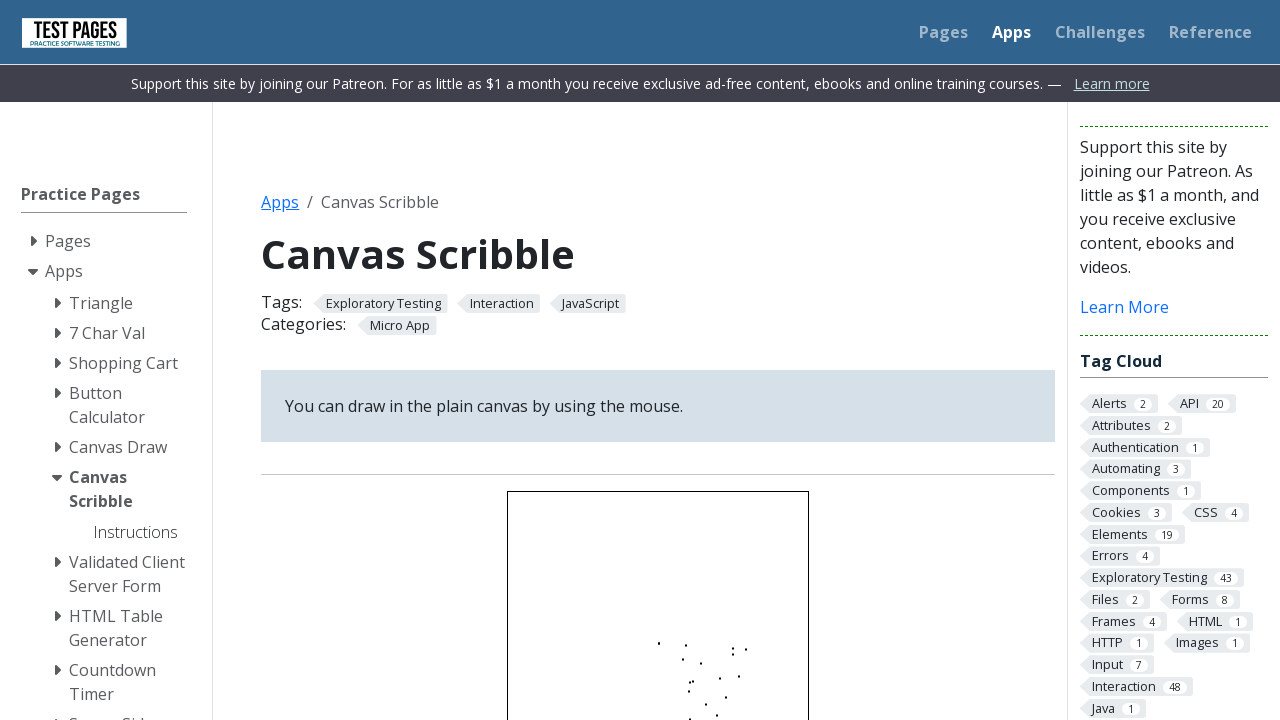

Drag operation 18/100: Mouse button pressed down at (658, 642)
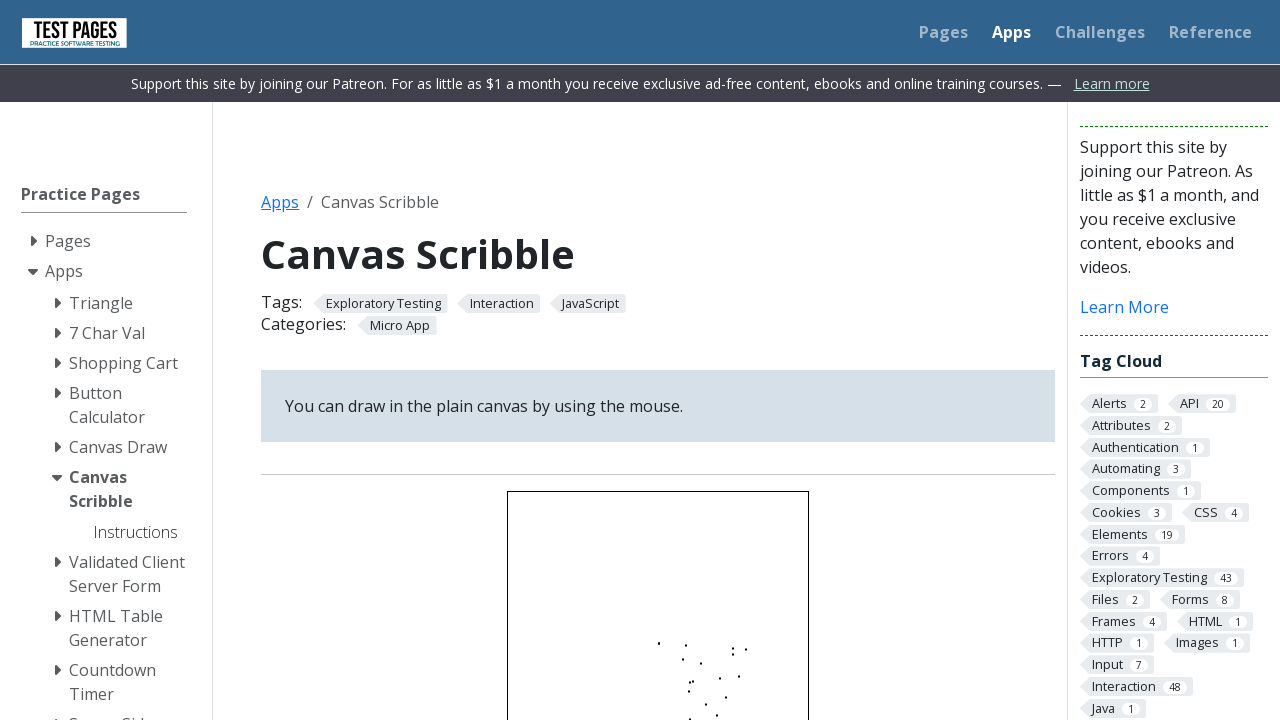

Drag operation 18/100: Moved mouse to offset (93, 88) at (751, 730)
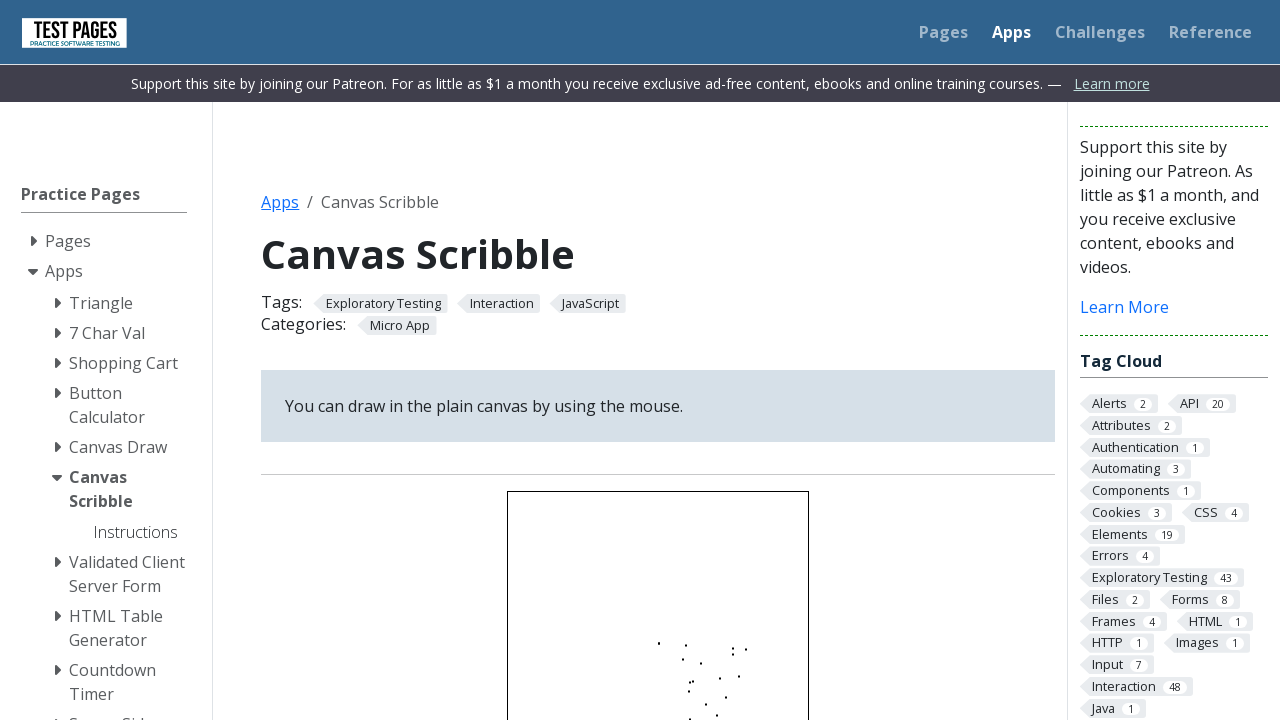

Drag operation 18/100: Mouse button released at (751, 730)
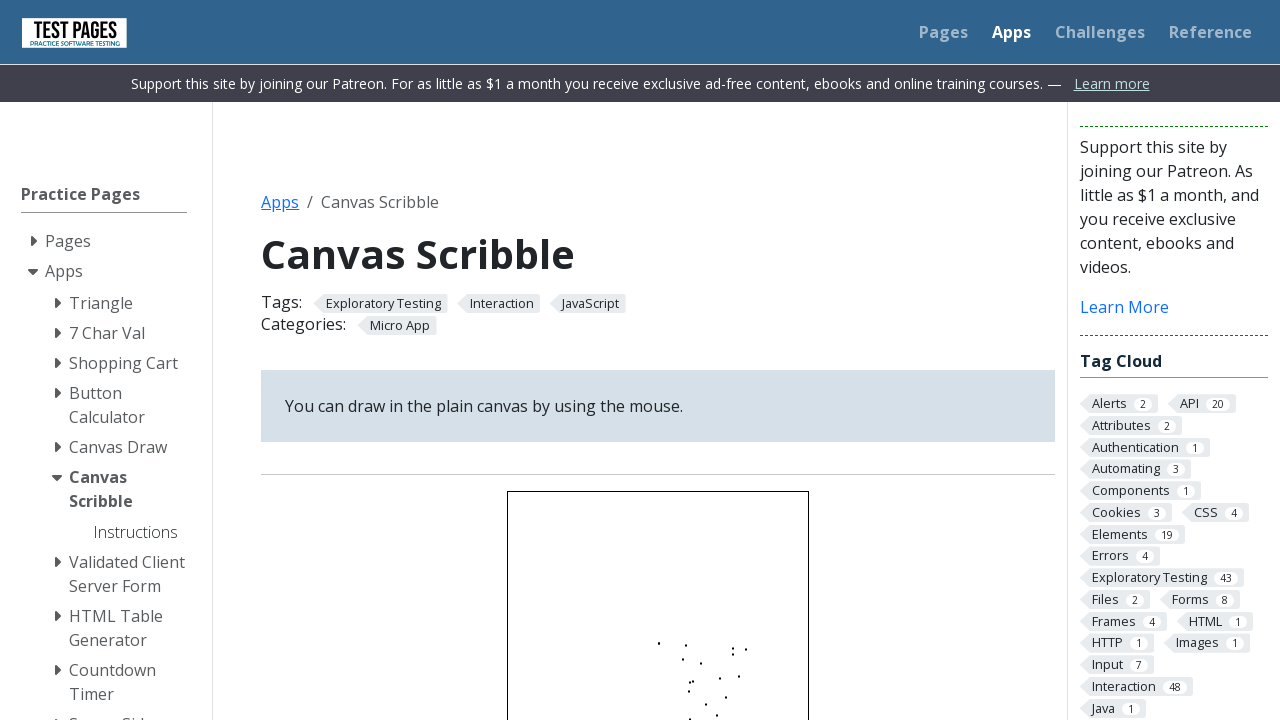

Drag operation 19/100: Moved mouse to canvas center at (658, 642)
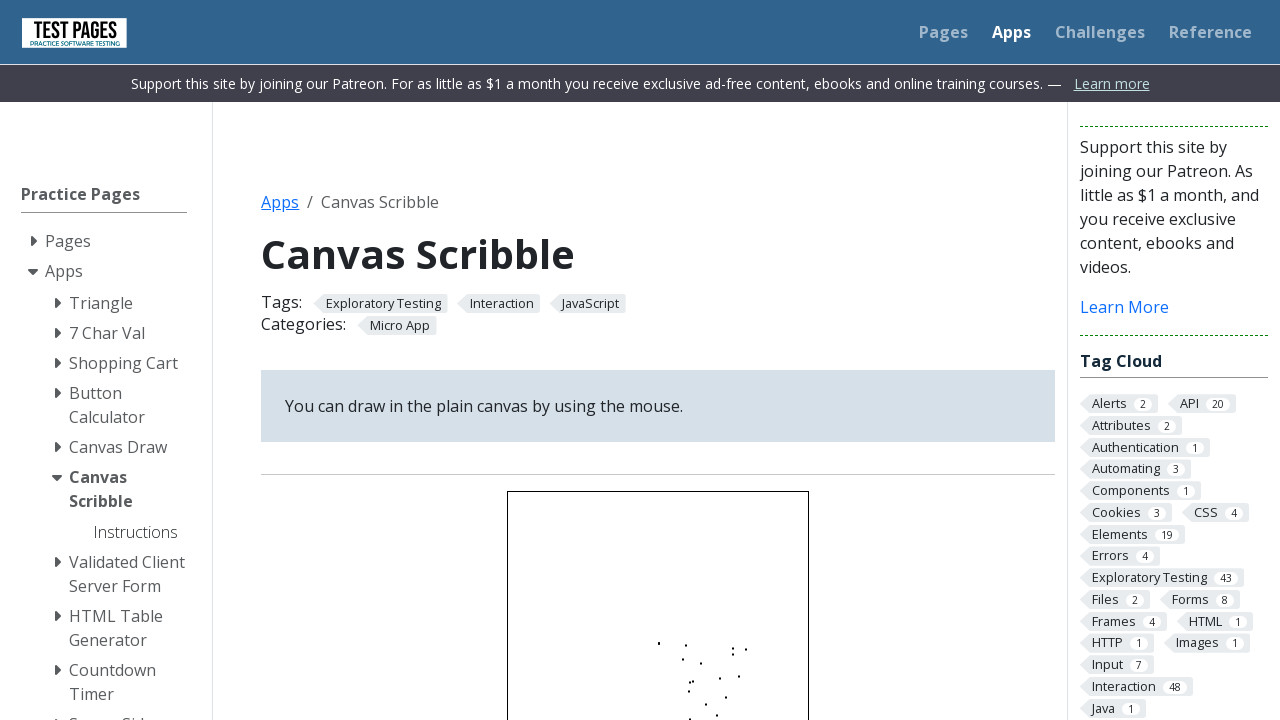

Drag operation 19/100: Mouse button pressed down at (658, 642)
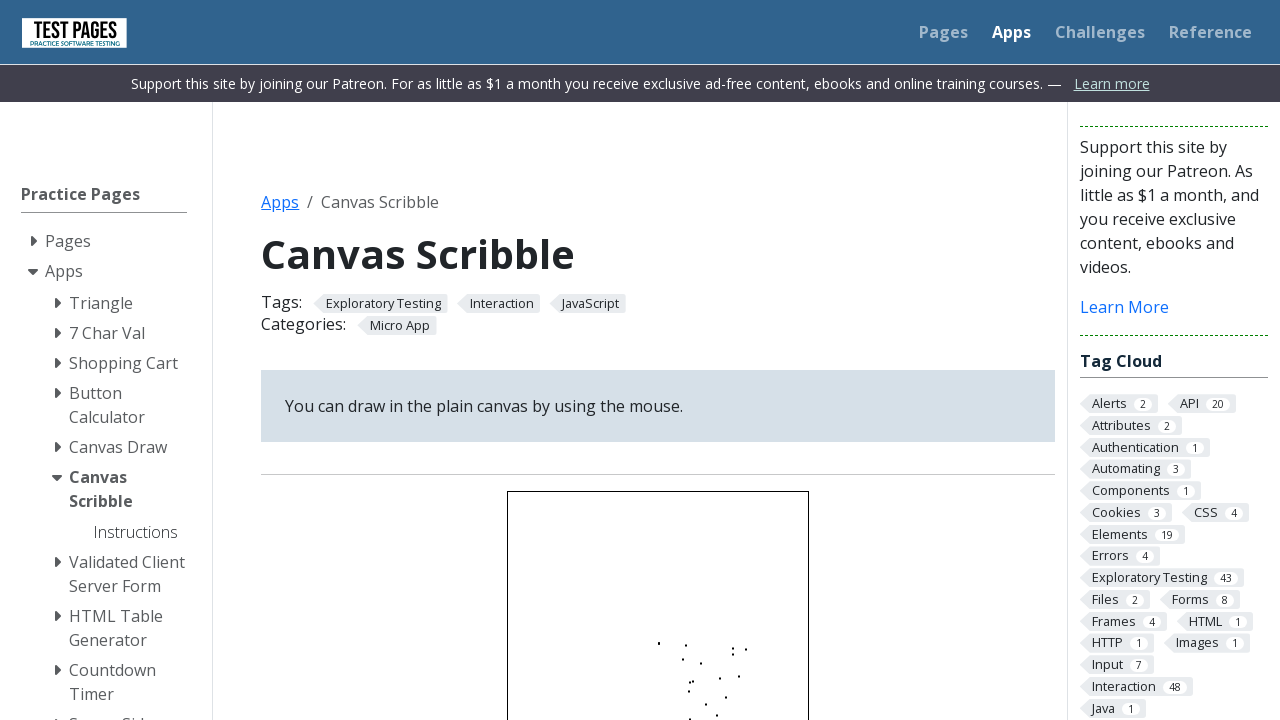

Drag operation 19/100: Moved mouse to offset (22, 54) at (680, 696)
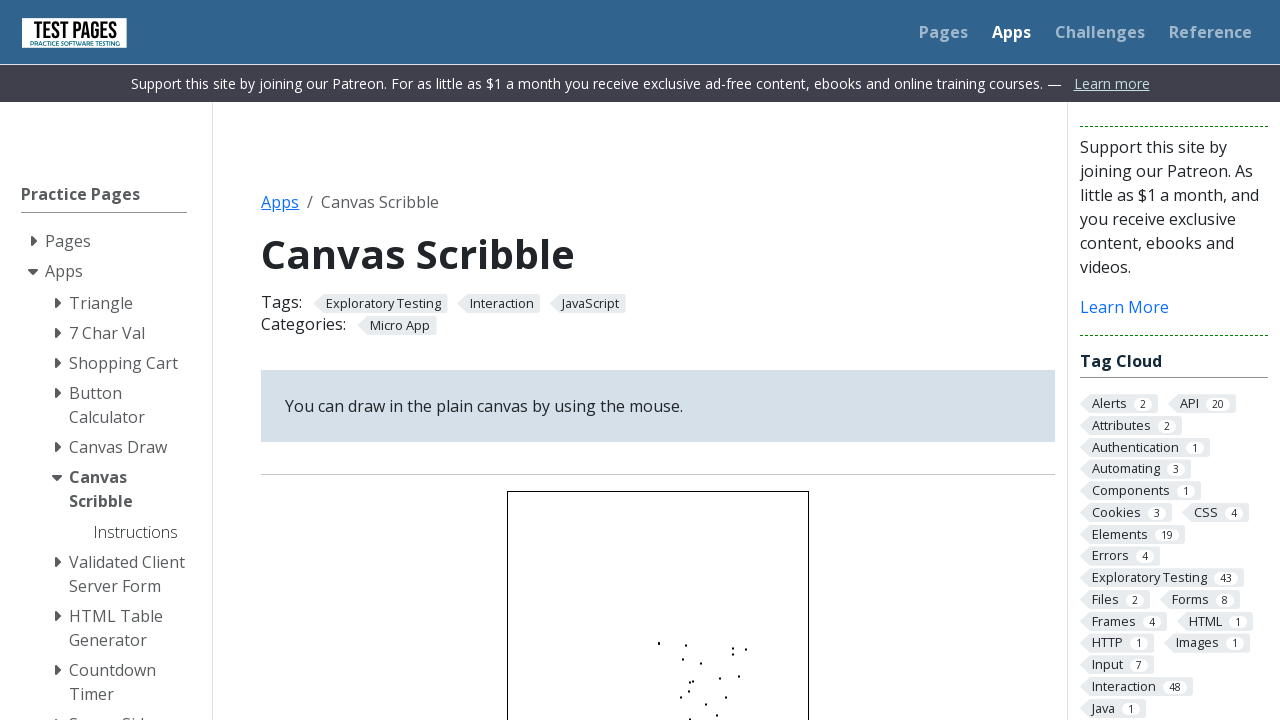

Drag operation 19/100: Mouse button released at (680, 696)
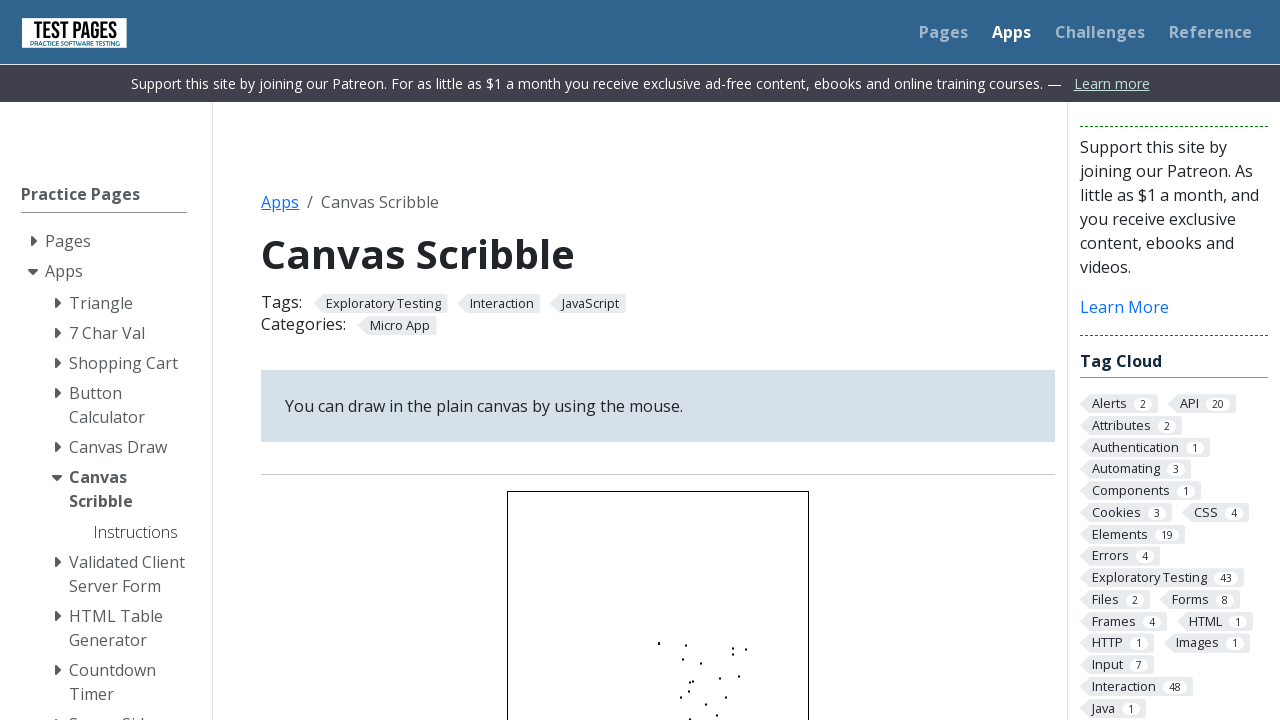

Drag operation 20/100: Moved mouse to canvas center at (658, 642)
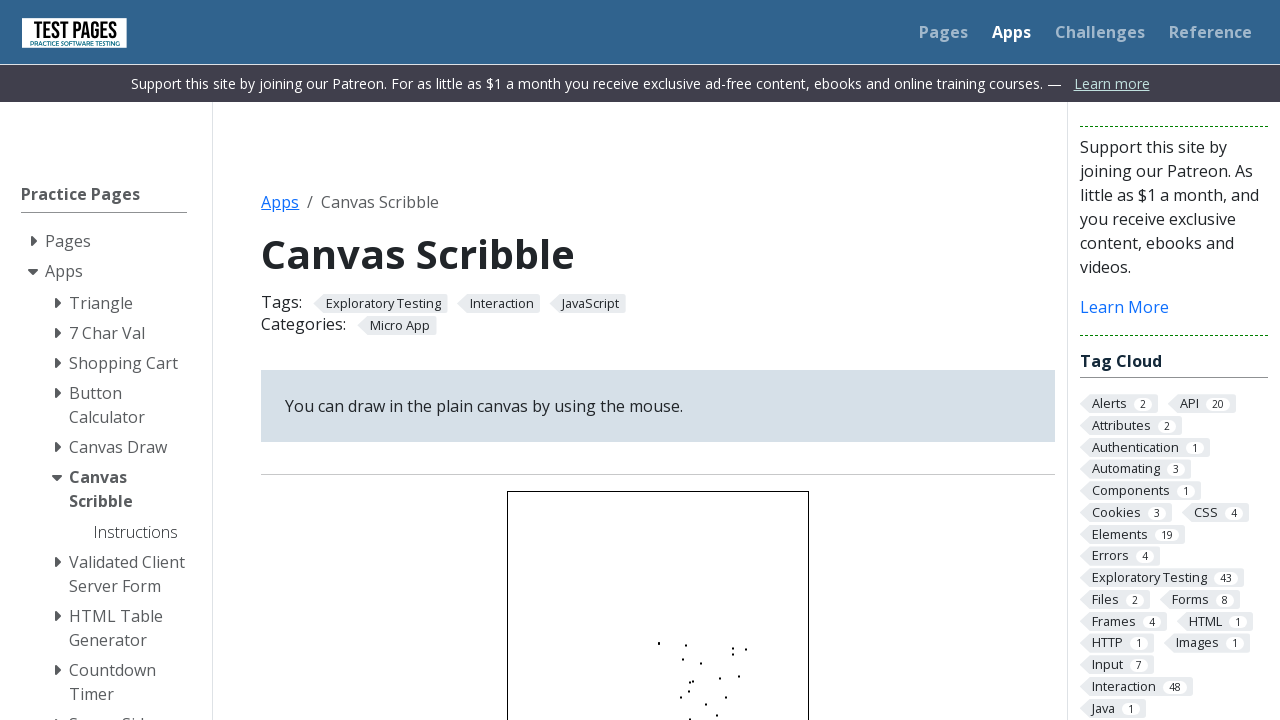

Drag operation 20/100: Mouse button pressed down at (658, 642)
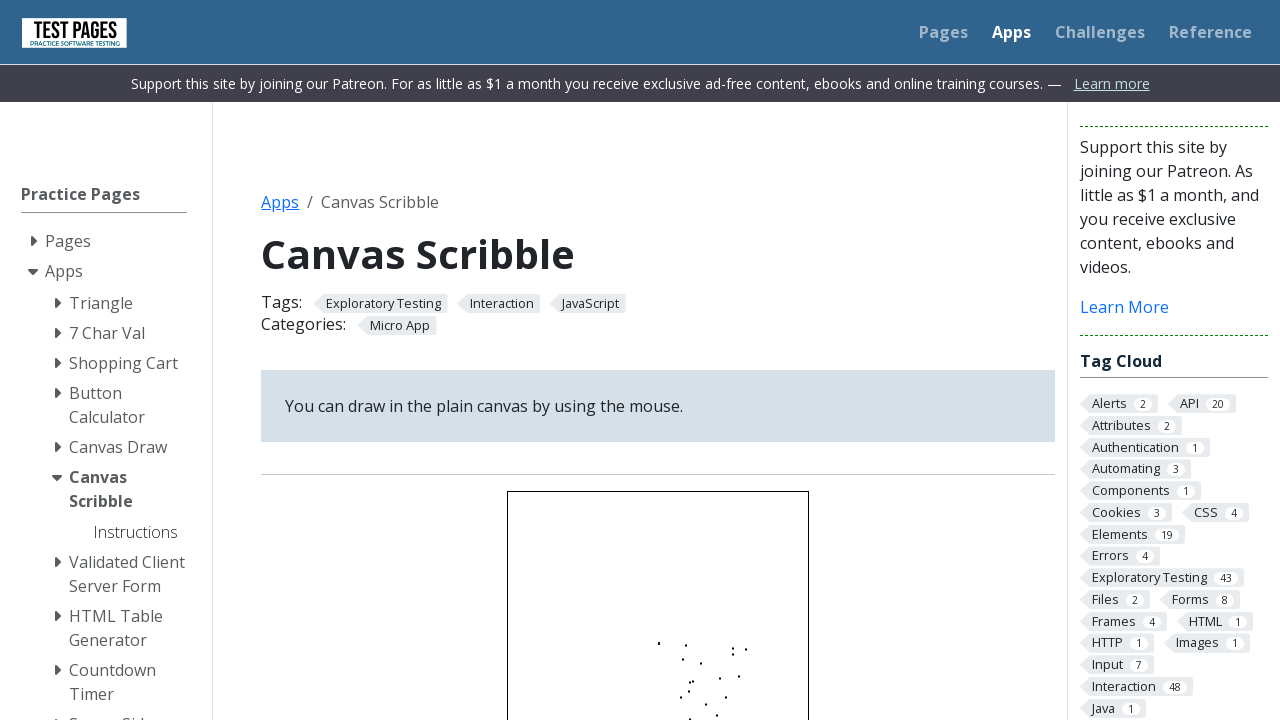

Drag operation 20/100: Moved mouse to offset (18, 32) at (676, 674)
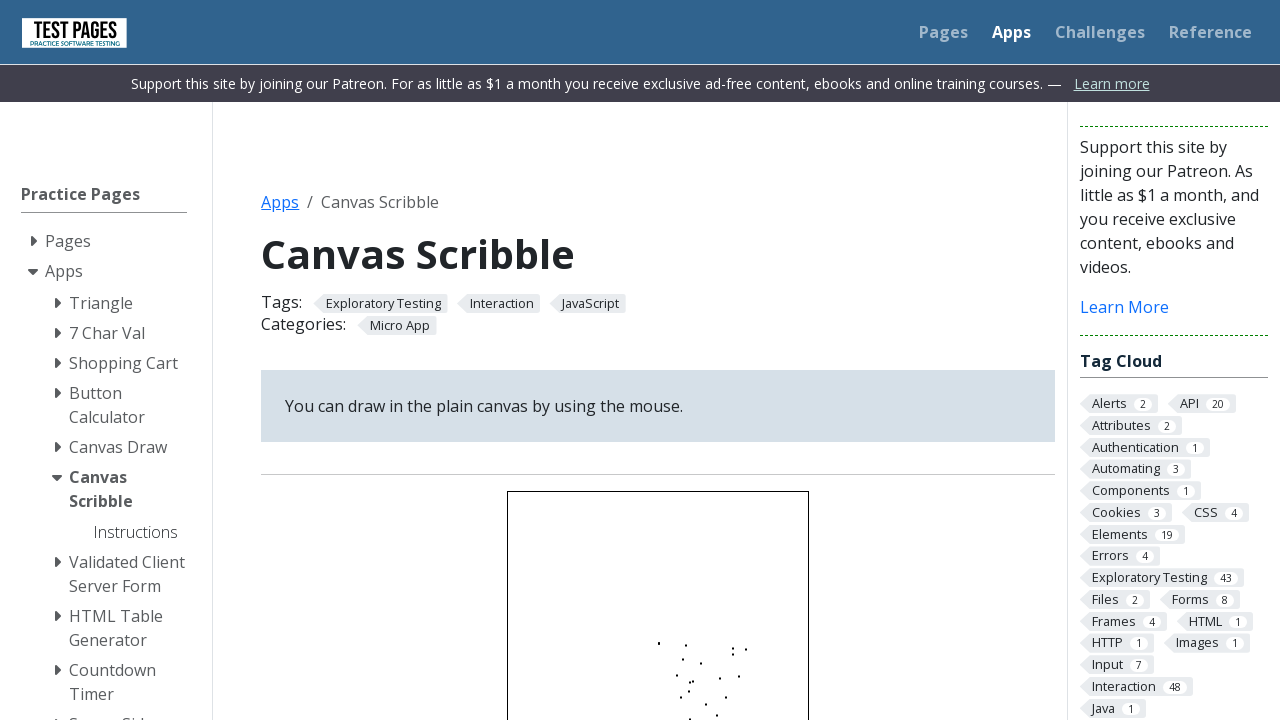

Drag operation 20/100: Mouse button released at (676, 674)
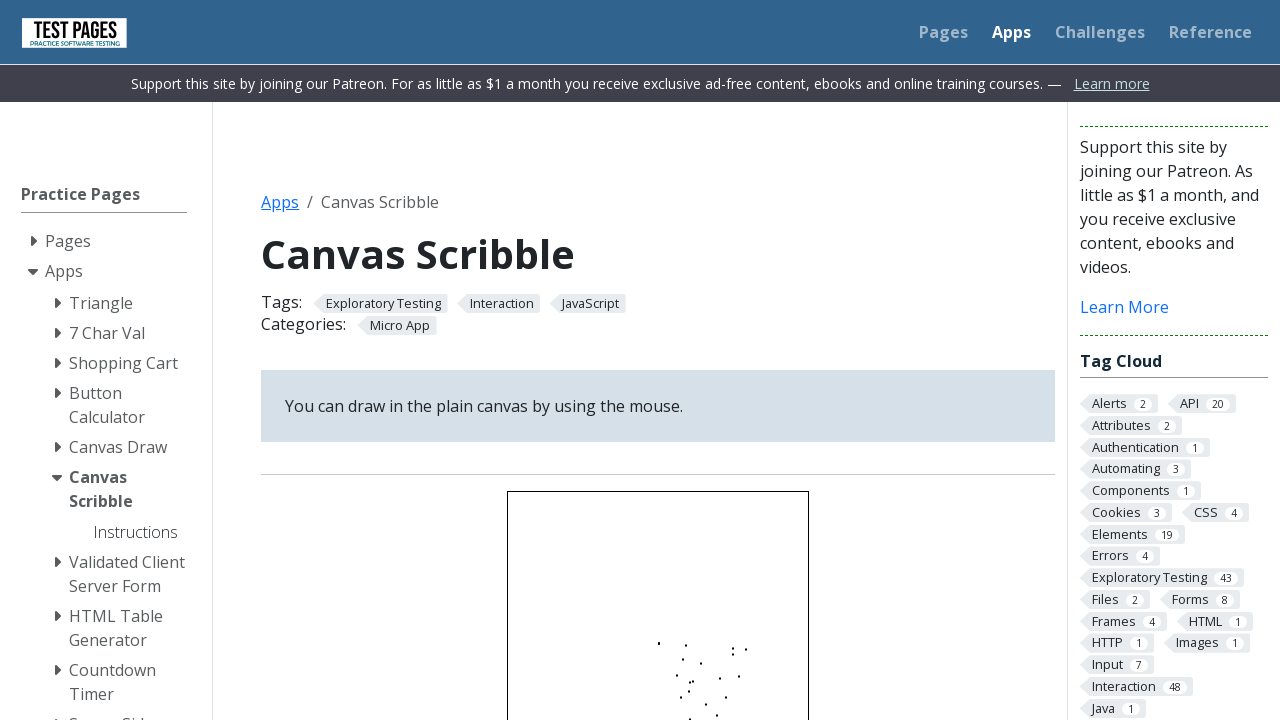

Drag operation 21/100: Moved mouse to canvas center at (658, 642)
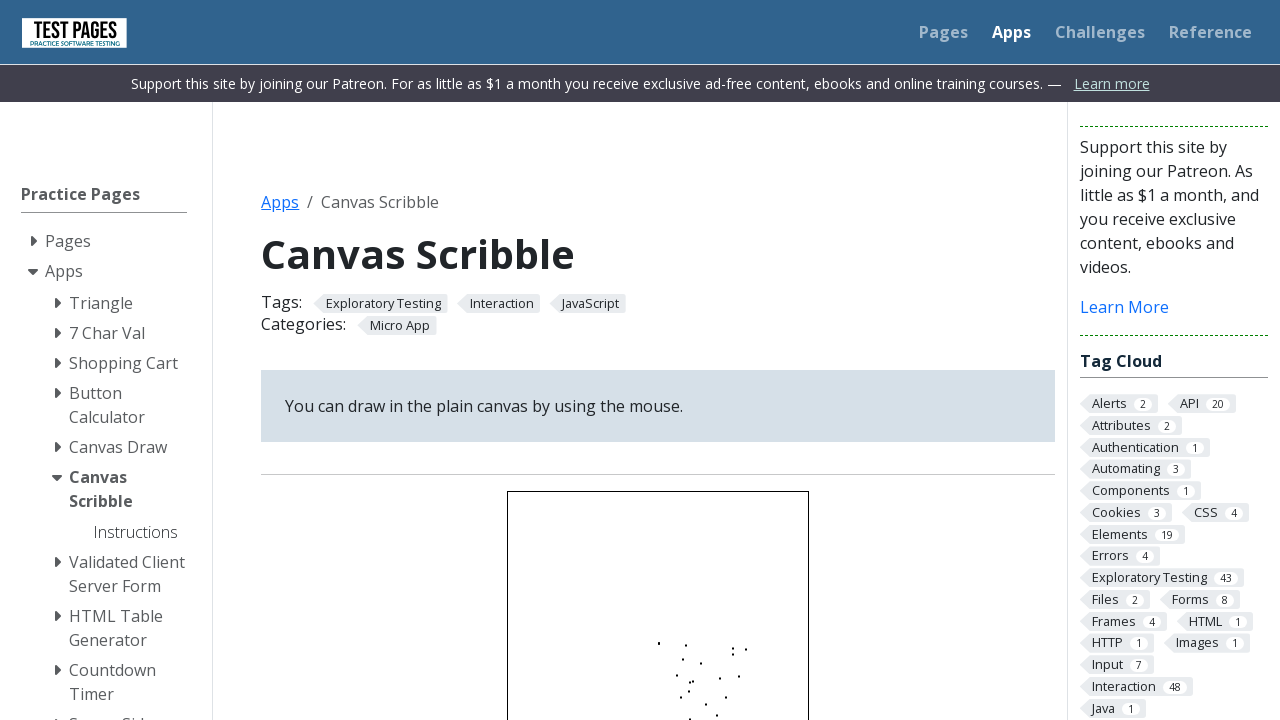

Drag operation 21/100: Mouse button pressed down at (658, 642)
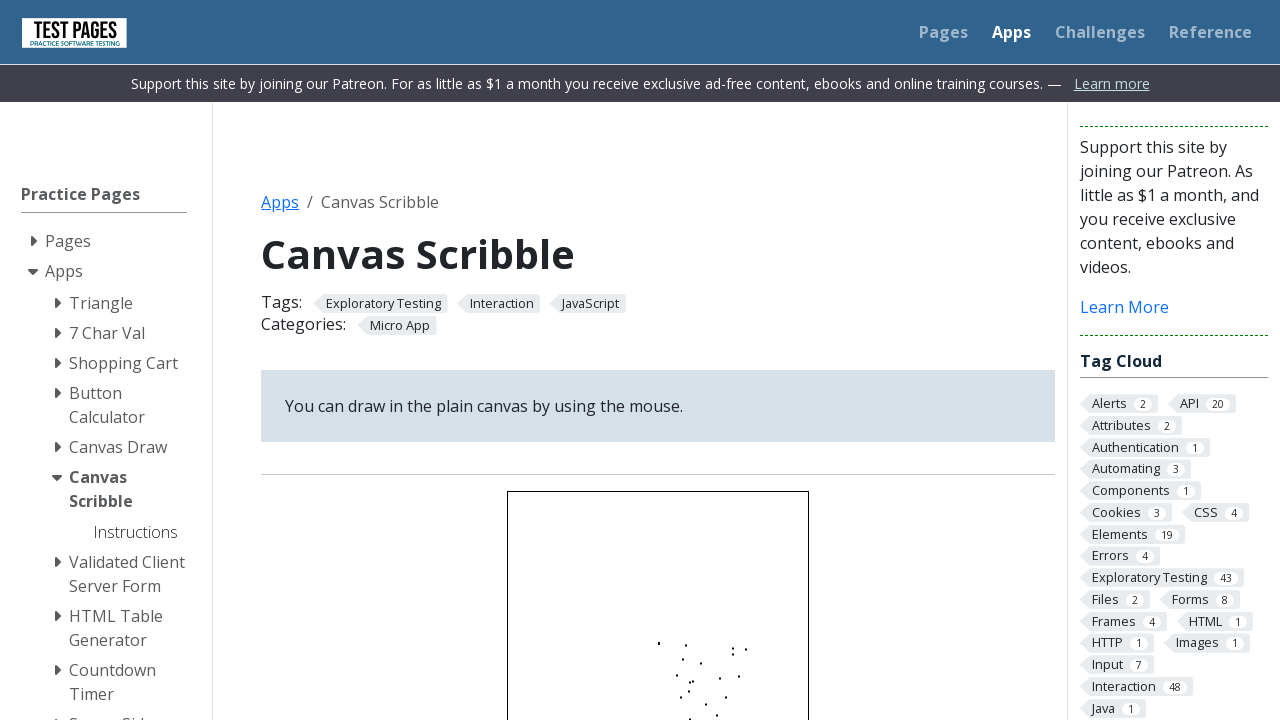

Drag operation 21/100: Moved mouse to offset (100, 38) at (758, 680)
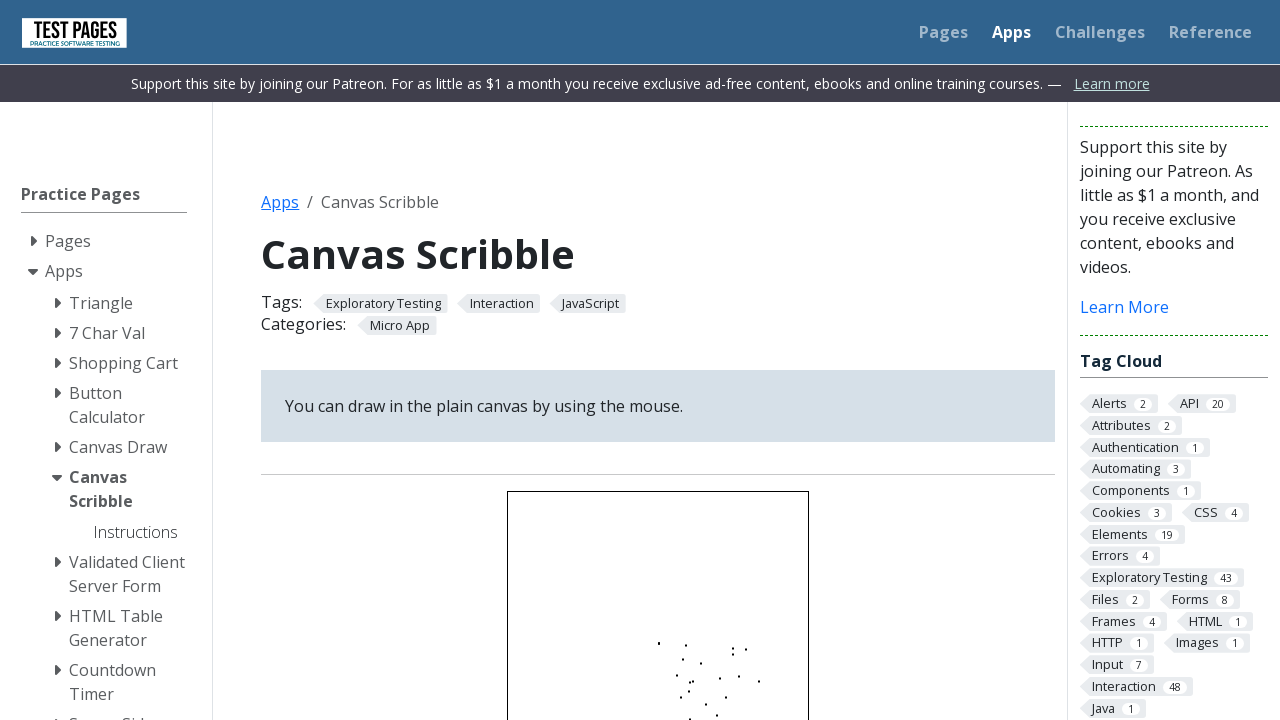

Drag operation 21/100: Mouse button released at (758, 680)
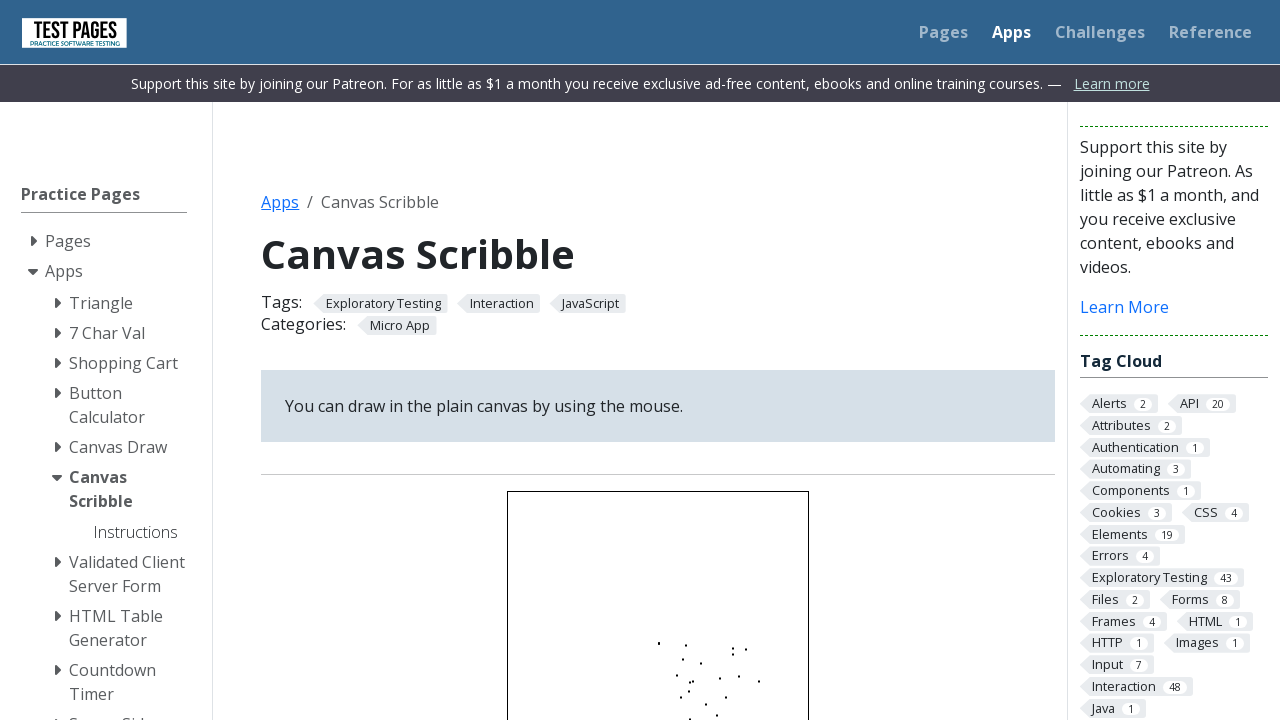

Drag operation 22/100: Moved mouse to canvas center at (658, 642)
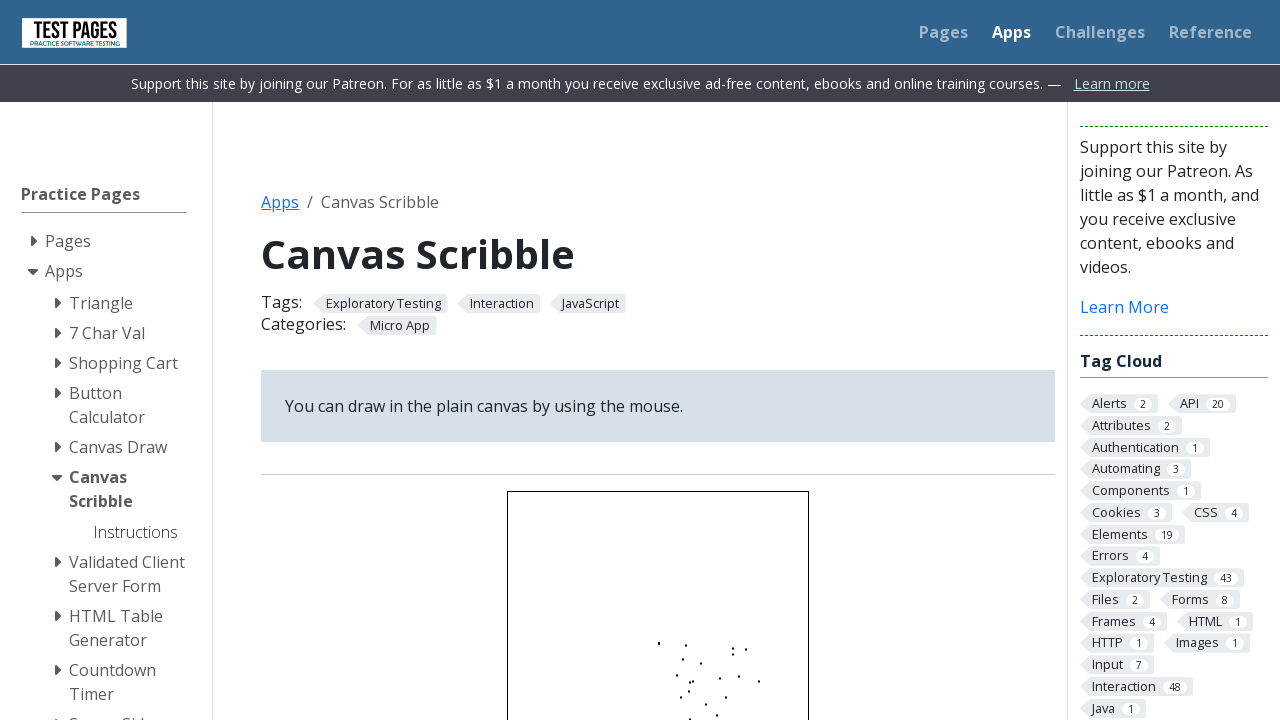

Drag operation 22/100: Mouse button pressed down at (658, 642)
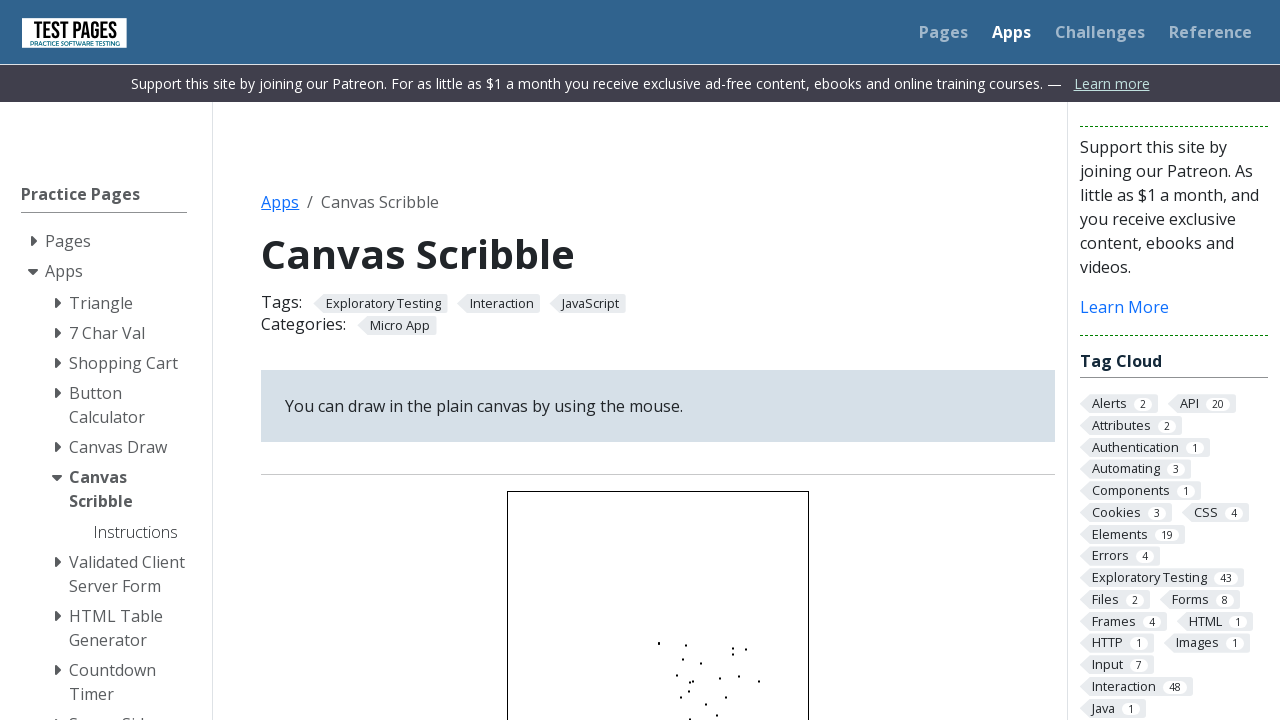

Drag operation 22/100: Moved mouse to offset (92, 50) at (750, 692)
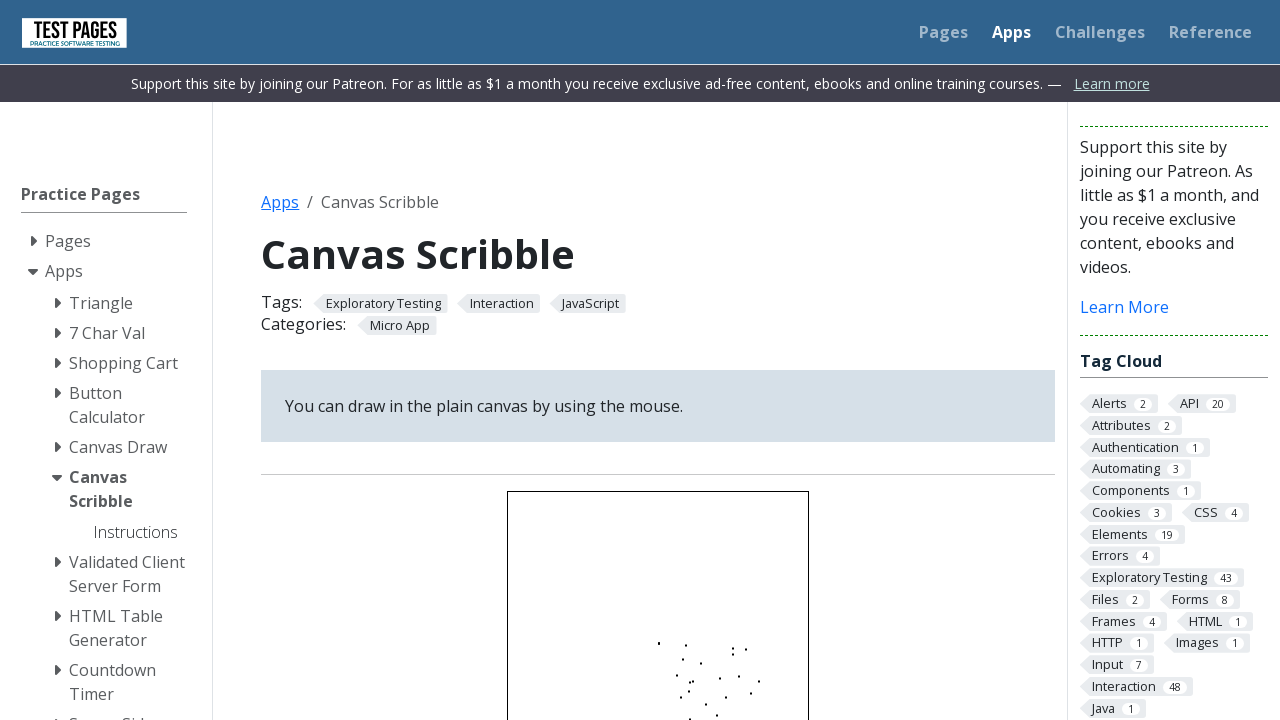

Drag operation 22/100: Mouse button released at (750, 692)
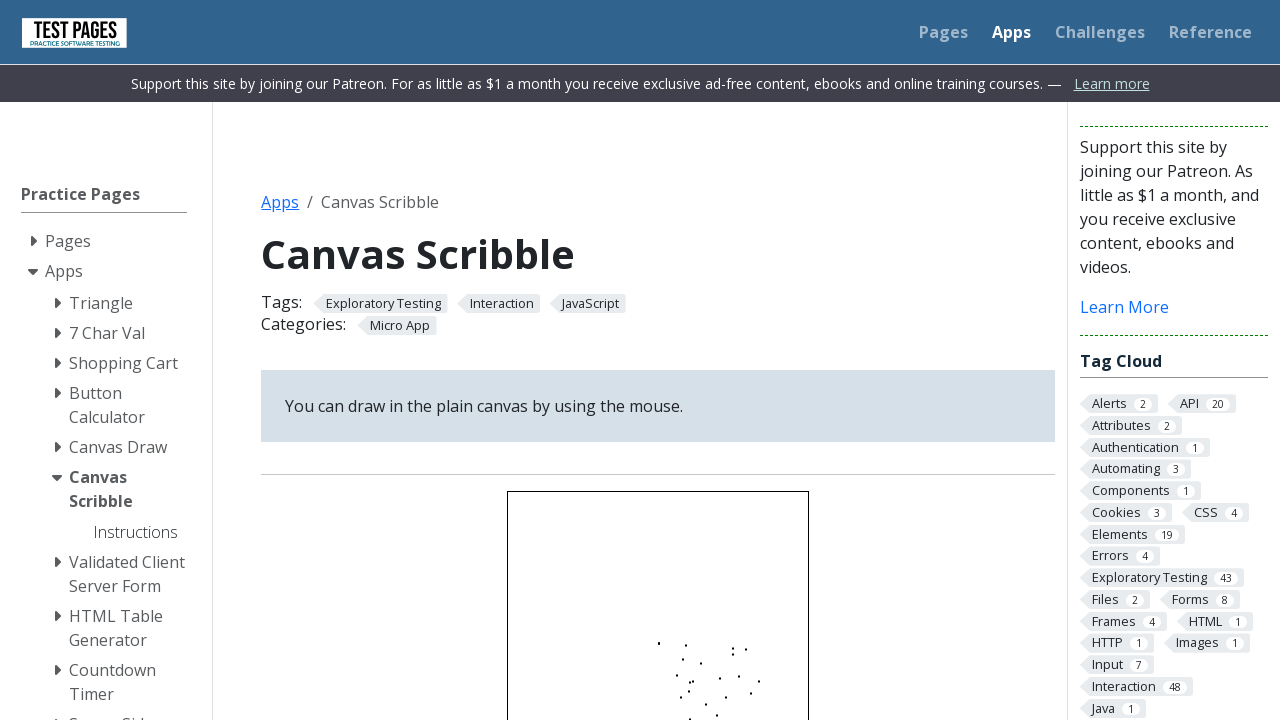

Drag operation 23/100: Moved mouse to canvas center at (658, 642)
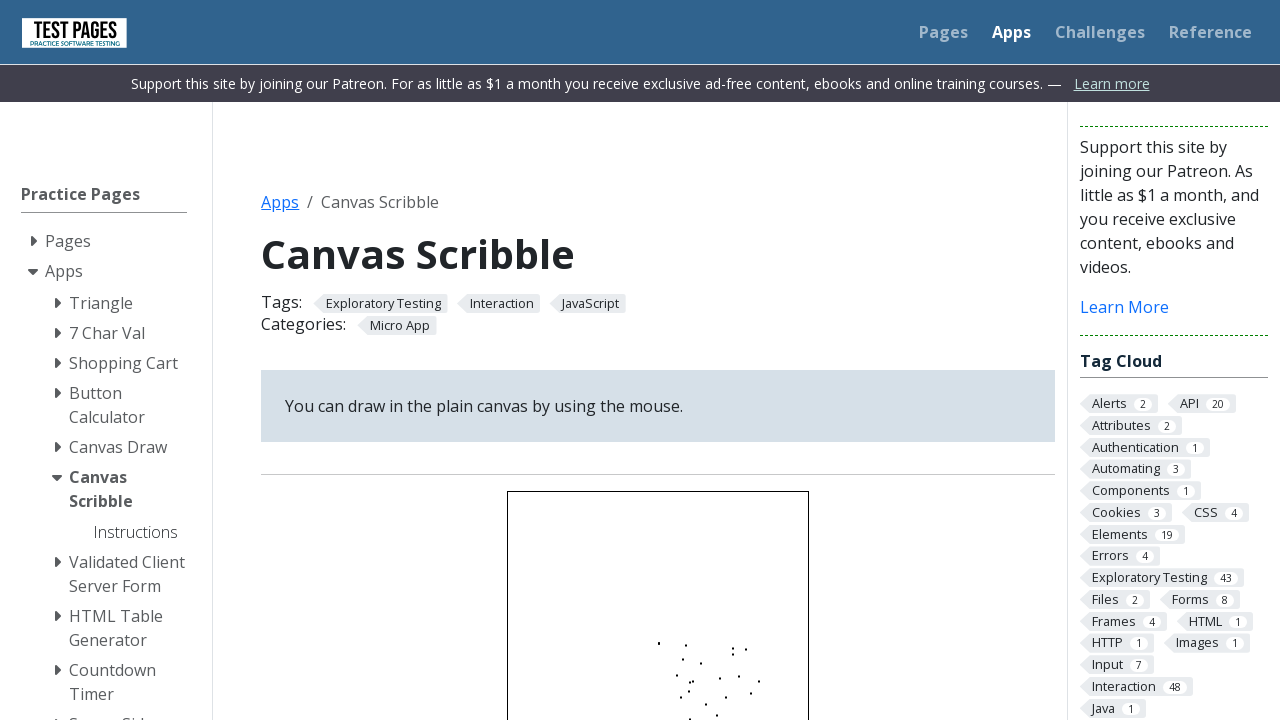

Drag operation 23/100: Mouse button pressed down at (658, 642)
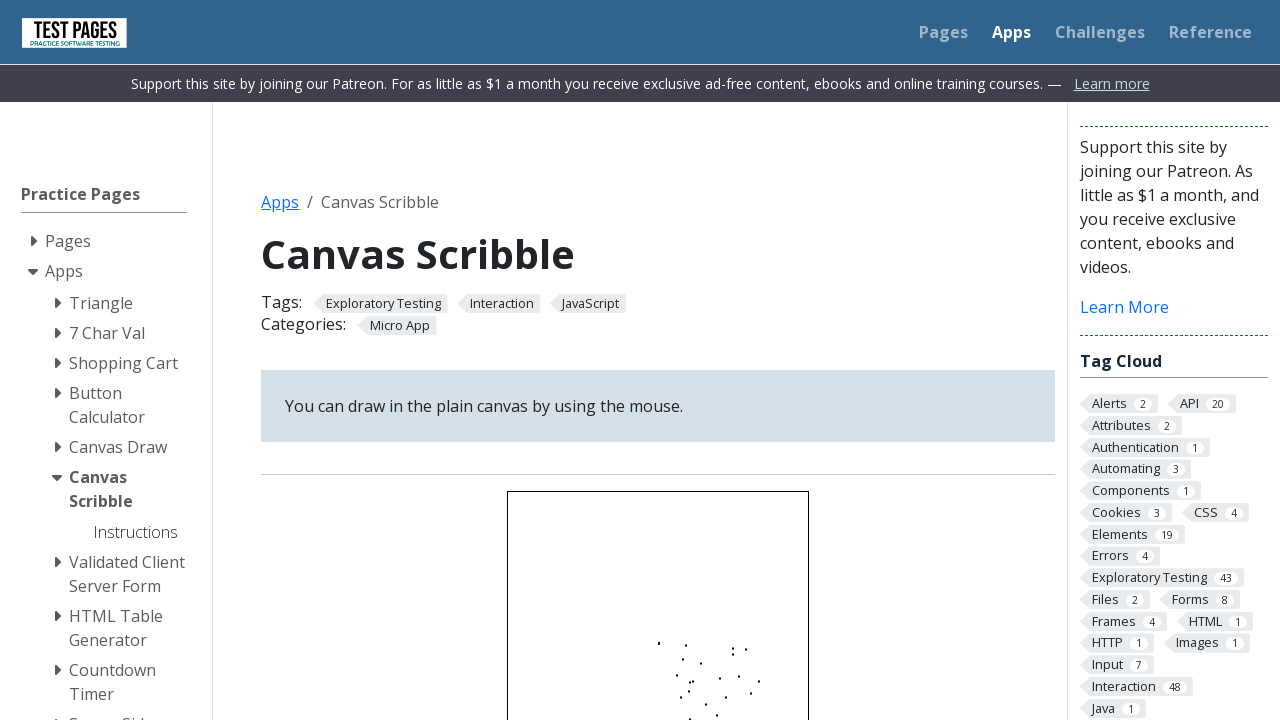

Drag operation 23/100: Moved mouse to offset (49, 99) at (707, 740)
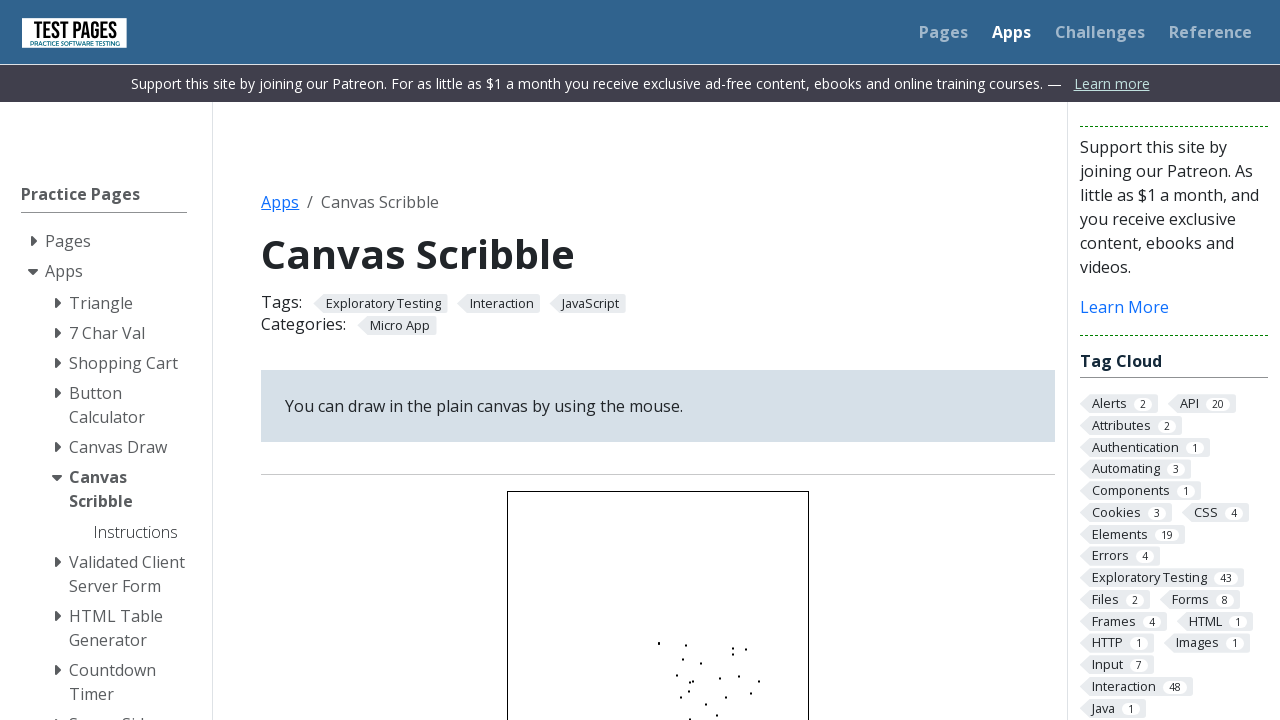

Drag operation 23/100: Mouse button released at (707, 740)
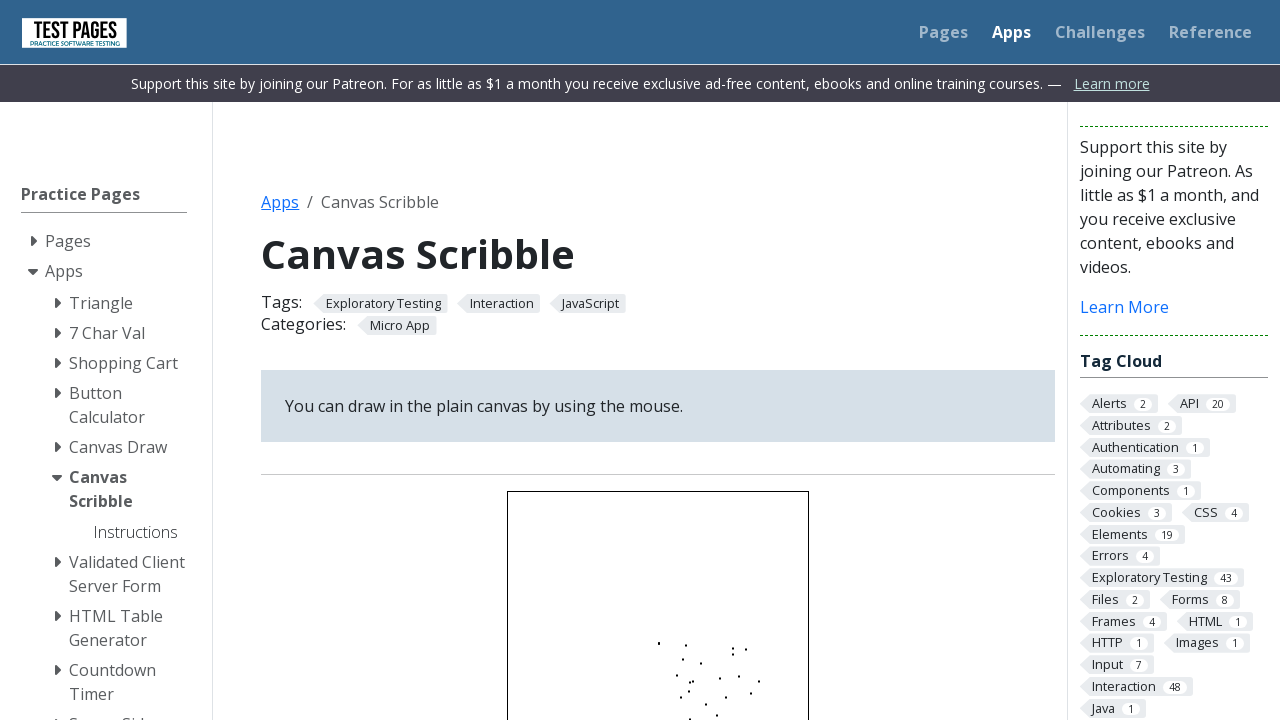

Drag operation 24/100: Moved mouse to canvas center at (658, 642)
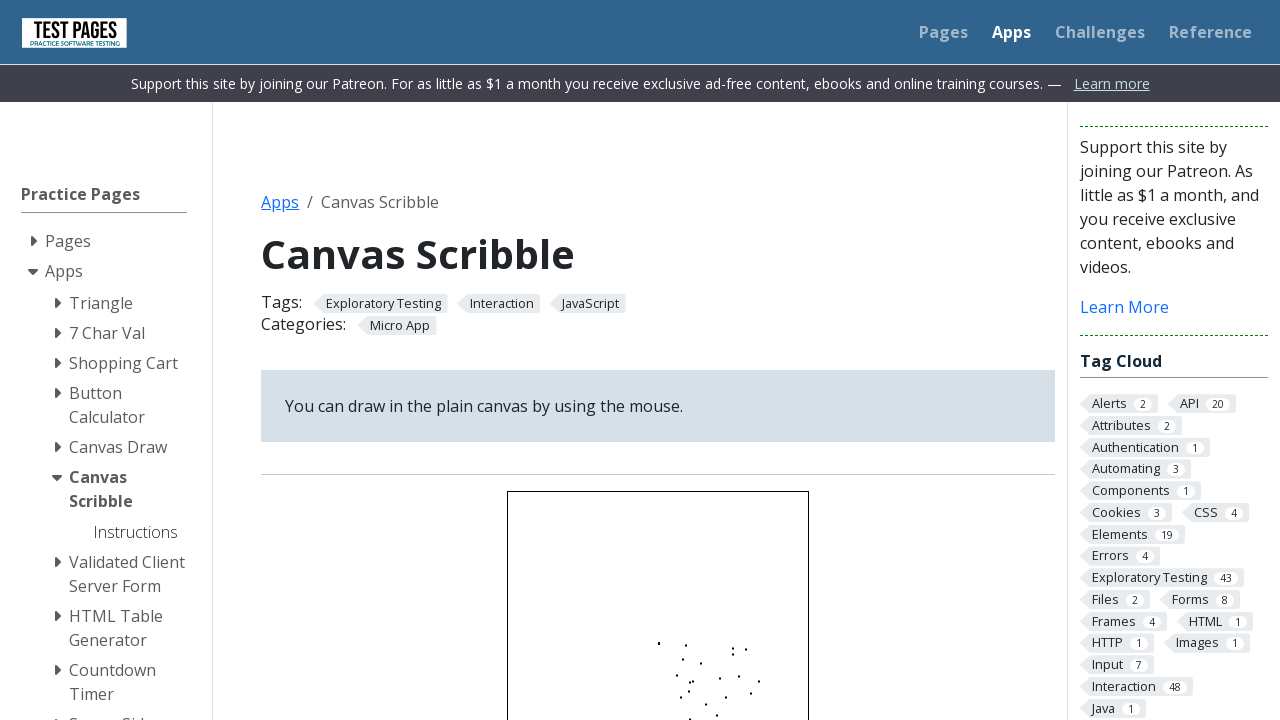

Drag operation 24/100: Mouse button pressed down at (658, 642)
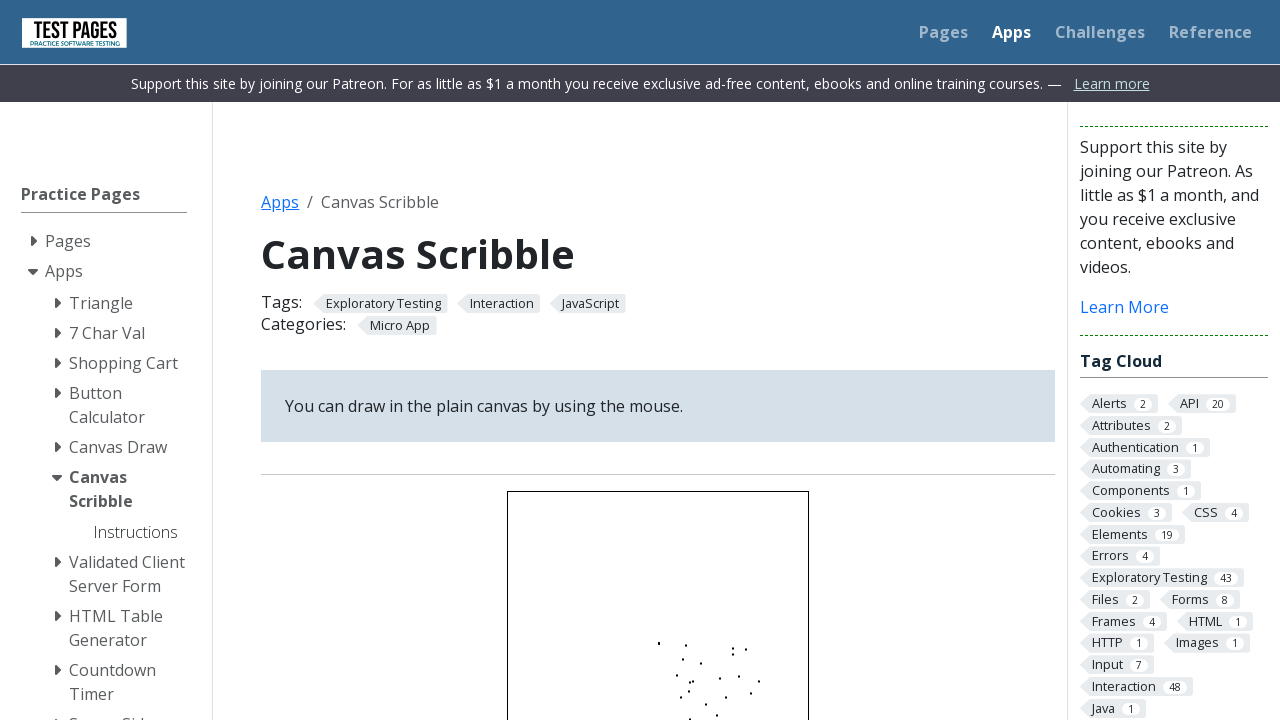

Drag operation 24/100: Moved mouse to offset (96, 26) at (754, 668)
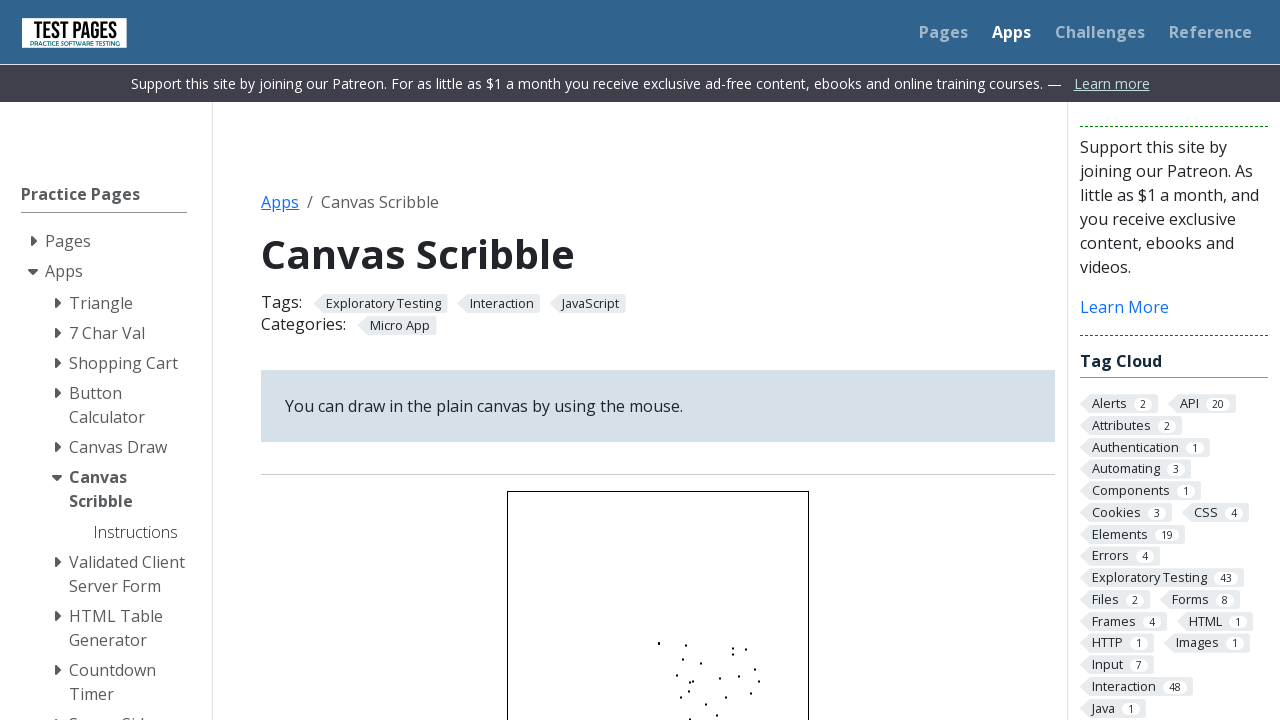

Drag operation 24/100: Mouse button released at (754, 668)
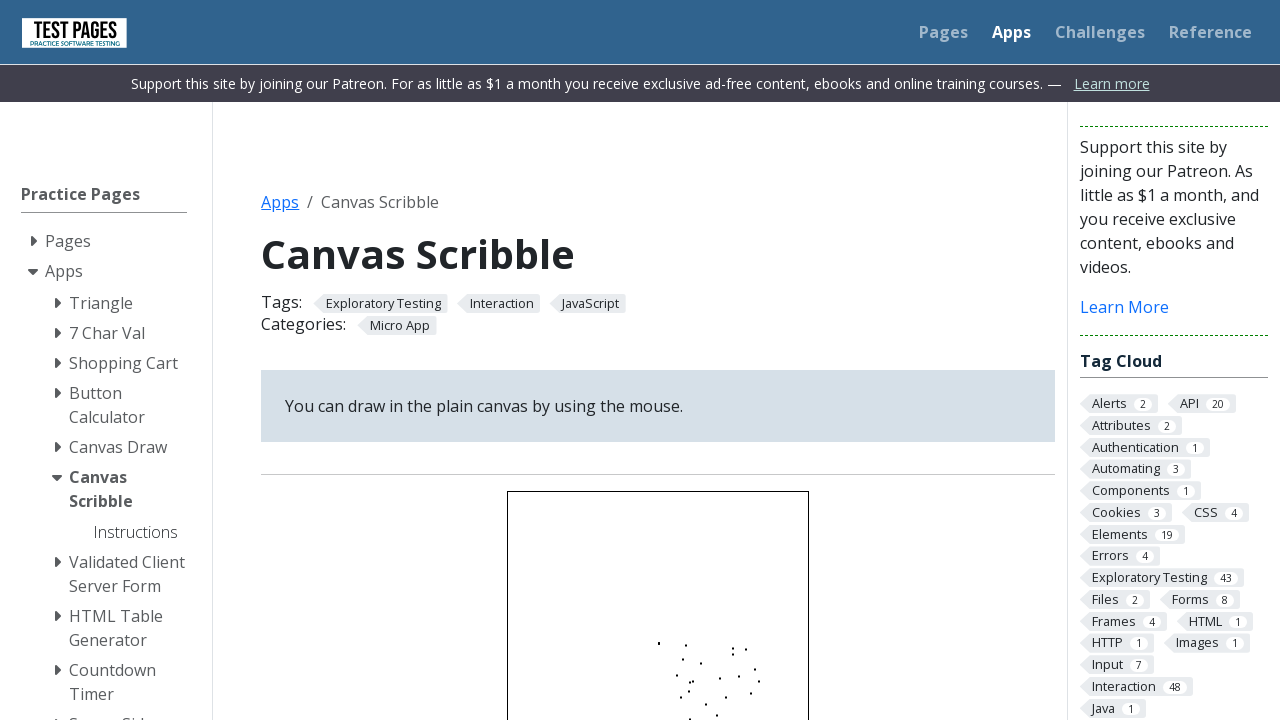

Drag operation 25/100: Moved mouse to canvas center at (658, 642)
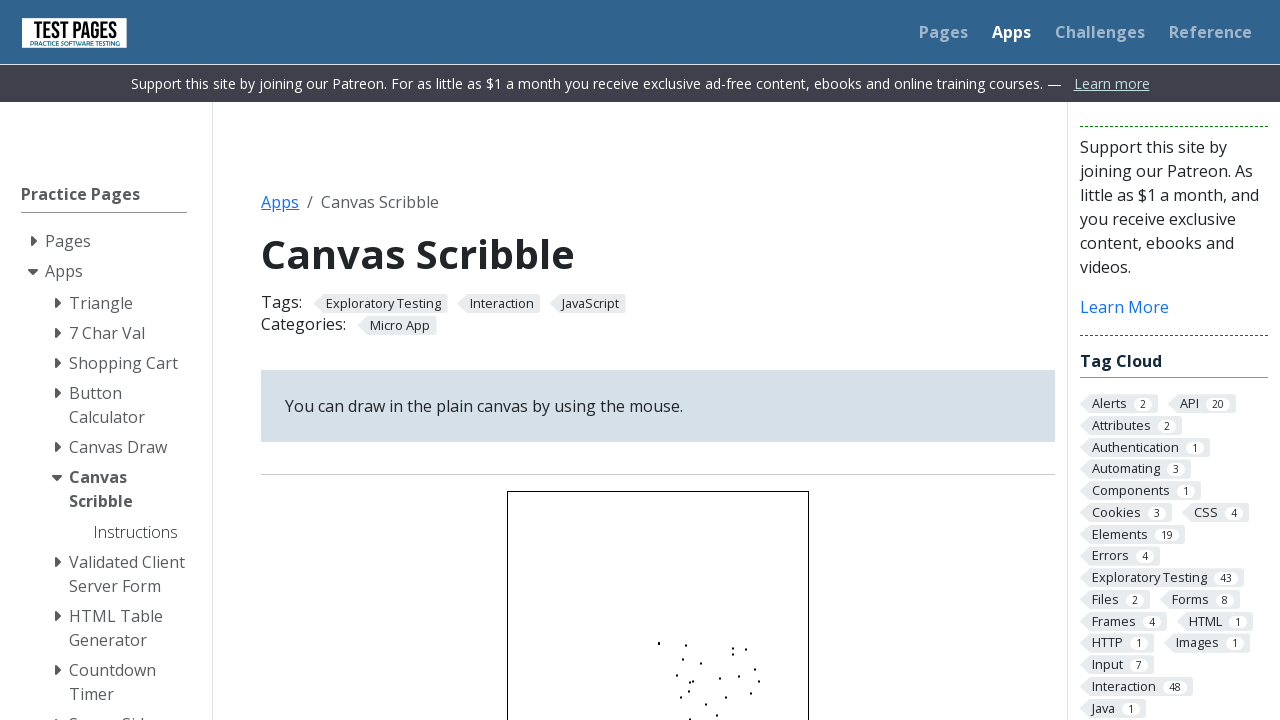

Drag operation 25/100: Mouse button pressed down at (658, 642)
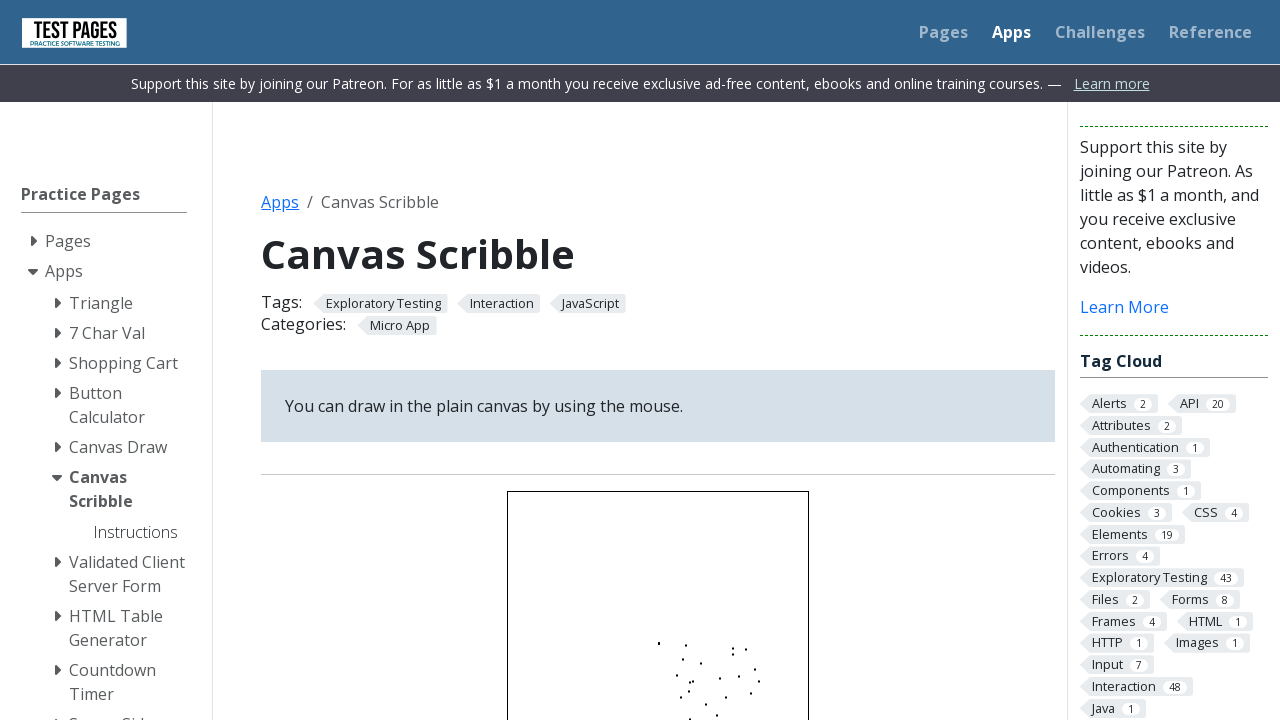

Drag operation 25/100: Moved mouse to offset (84, 62) at (742, 704)
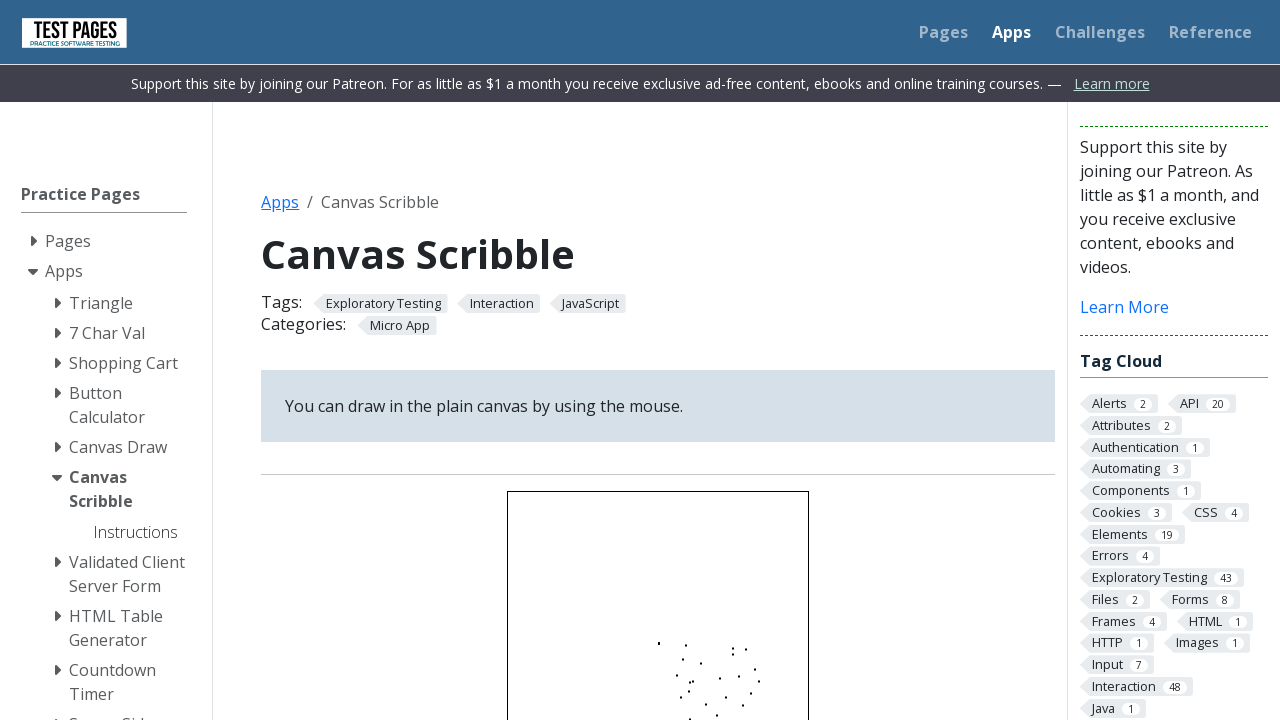

Drag operation 25/100: Mouse button released at (742, 704)
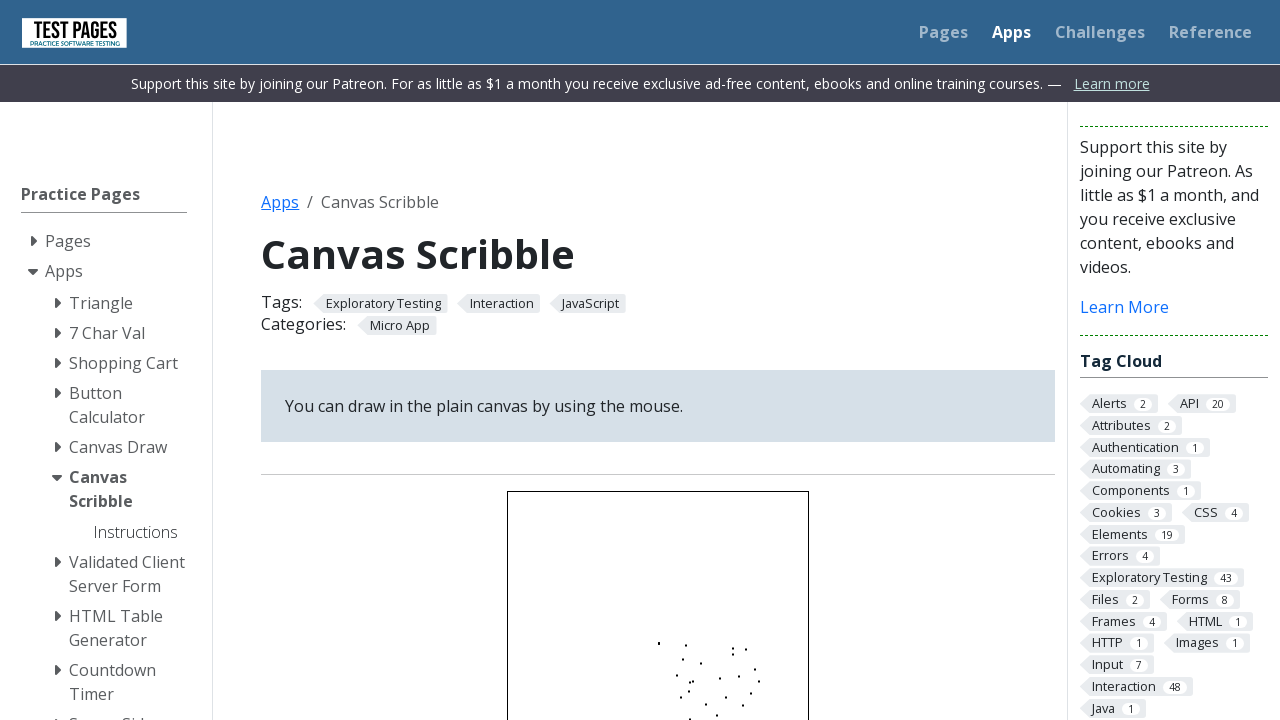

Drag operation 26/100: Moved mouse to canvas center at (658, 642)
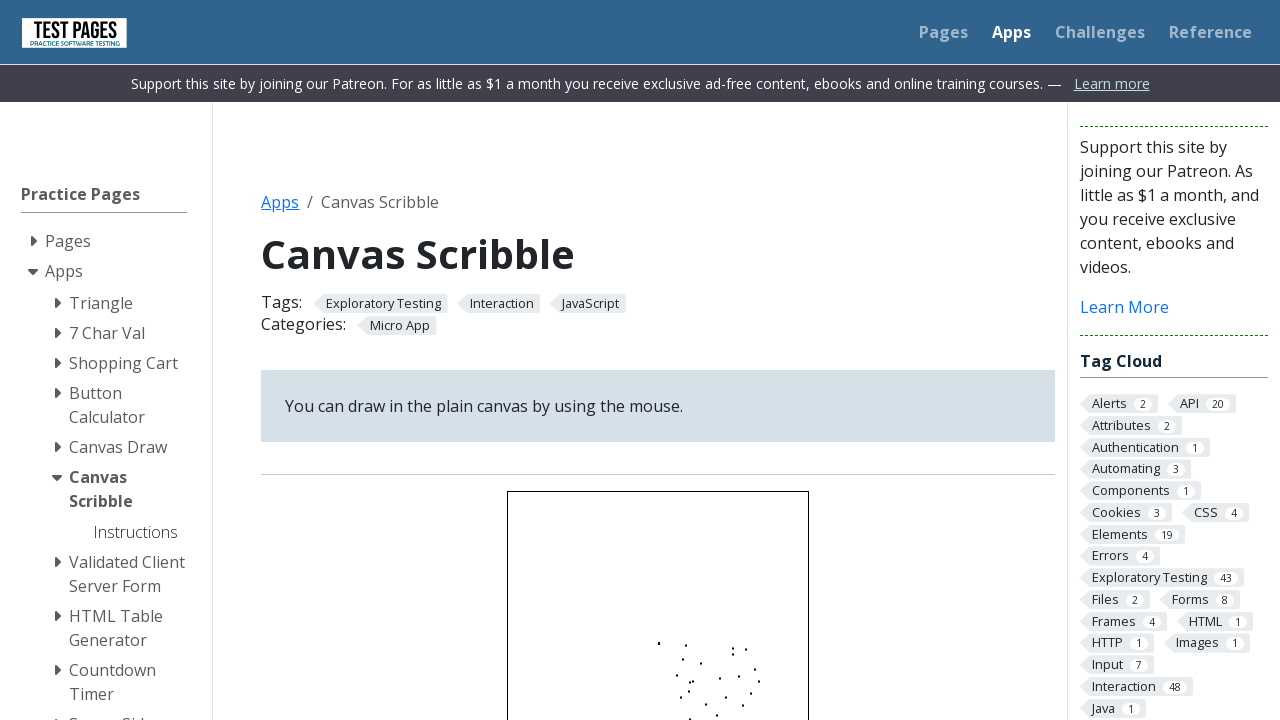

Drag operation 26/100: Mouse button pressed down at (658, 642)
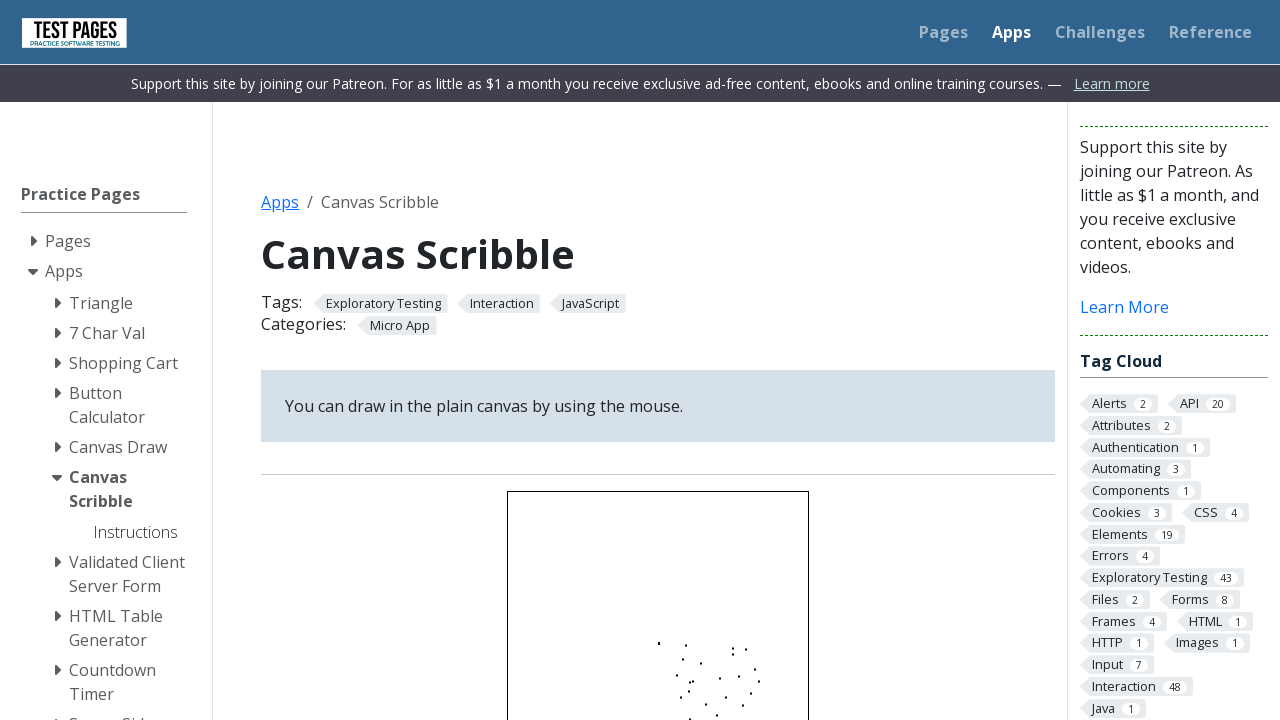

Drag operation 26/100: Moved mouse to offset (15, 96) at (673, 738)
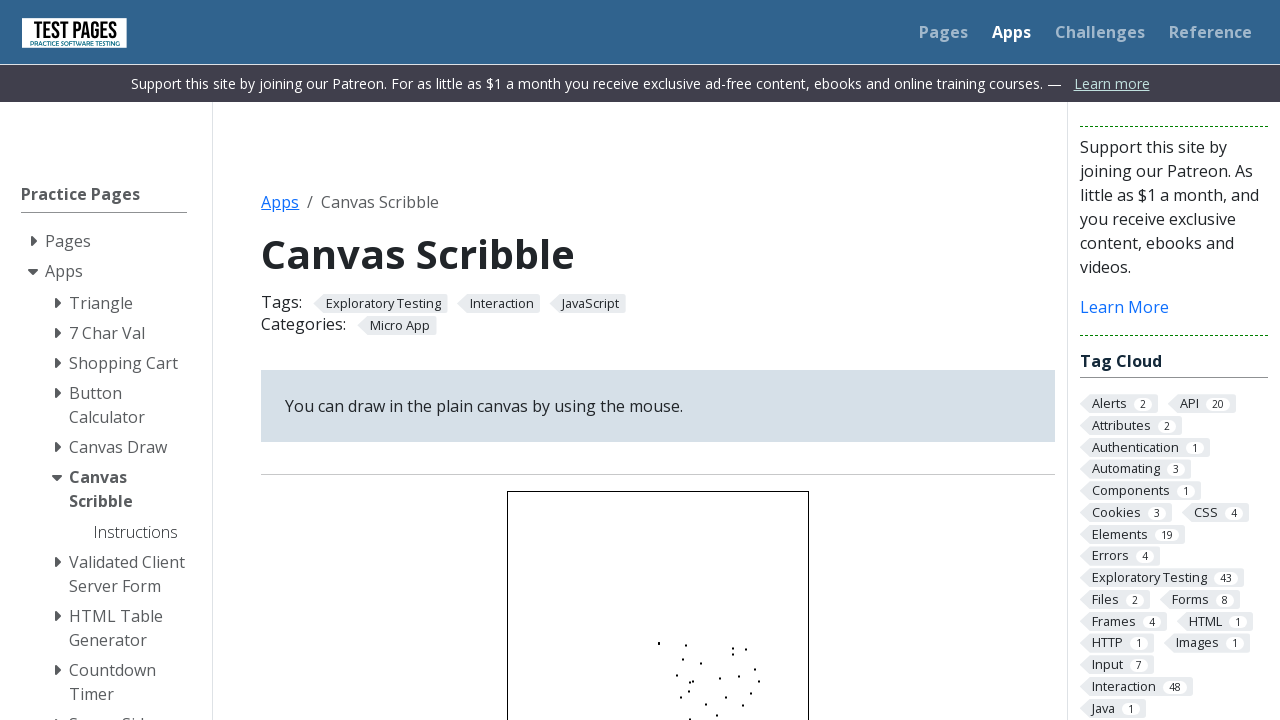

Drag operation 26/100: Mouse button released at (673, 738)
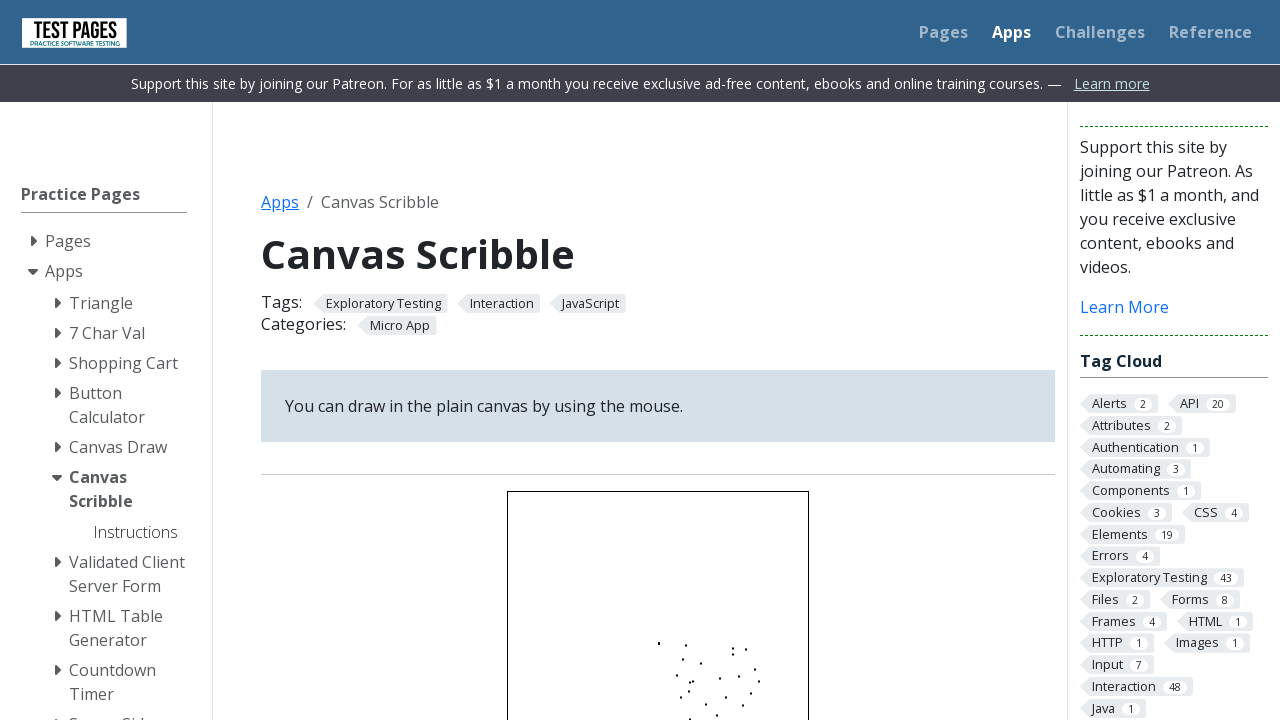

Drag operation 27/100: Moved mouse to canvas center at (658, 642)
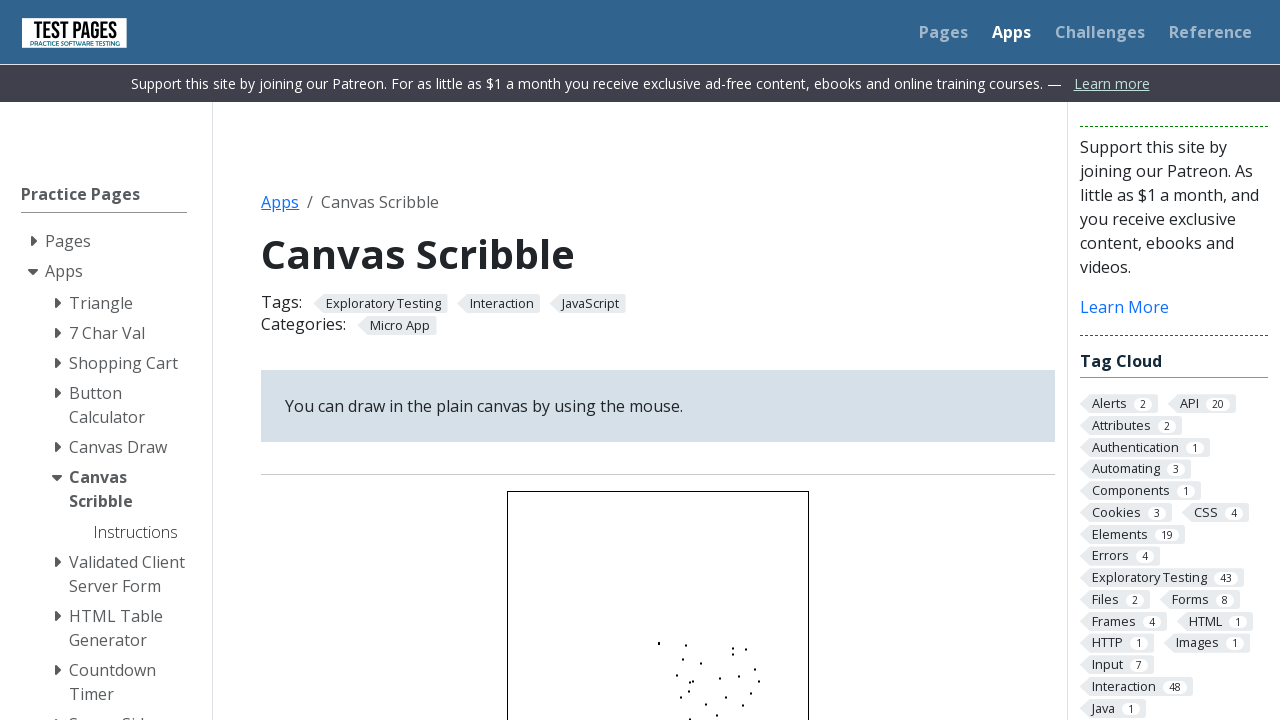

Drag operation 27/100: Mouse button pressed down at (658, 642)
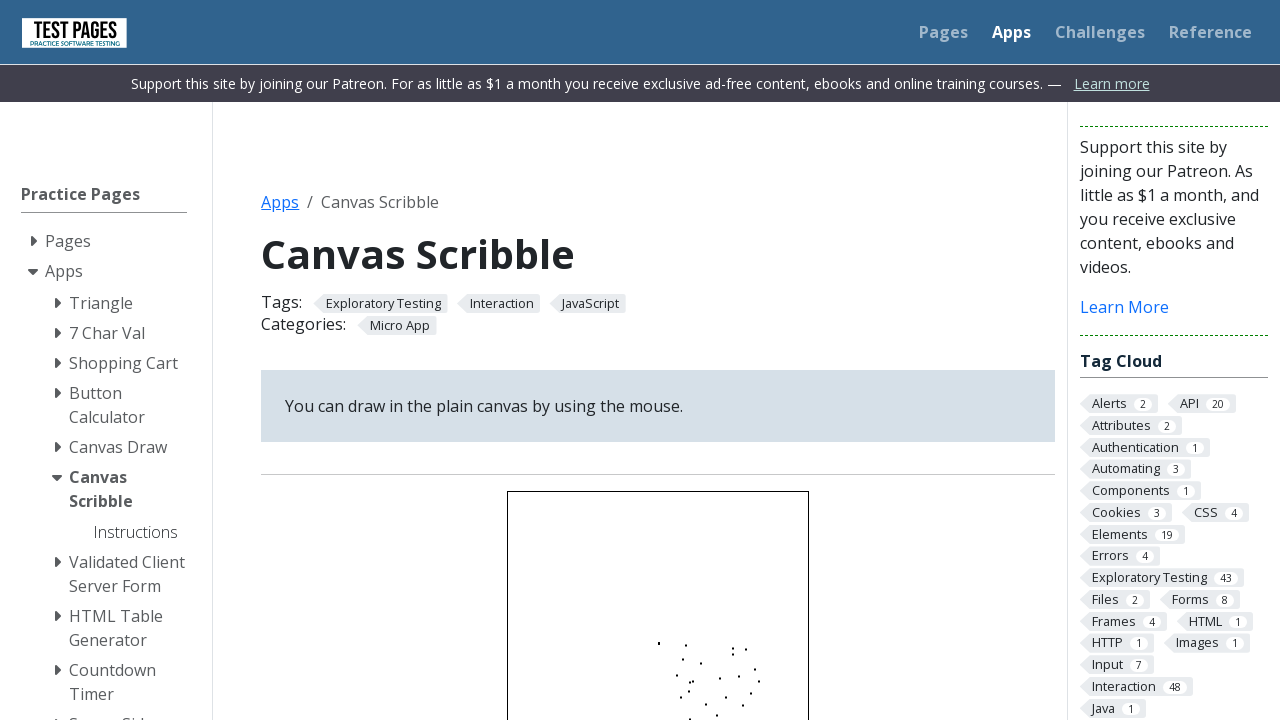

Drag operation 27/100: Moved mouse to offset (71, 10) at (729, 652)
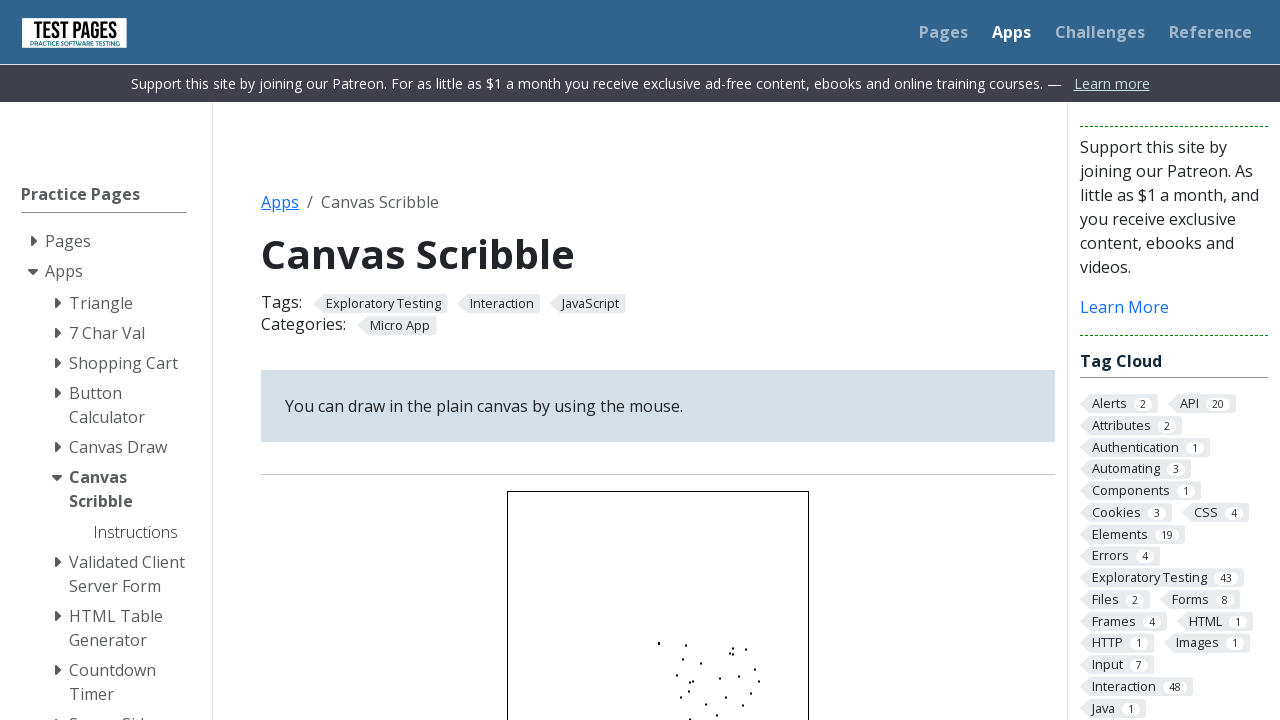

Drag operation 27/100: Mouse button released at (729, 652)
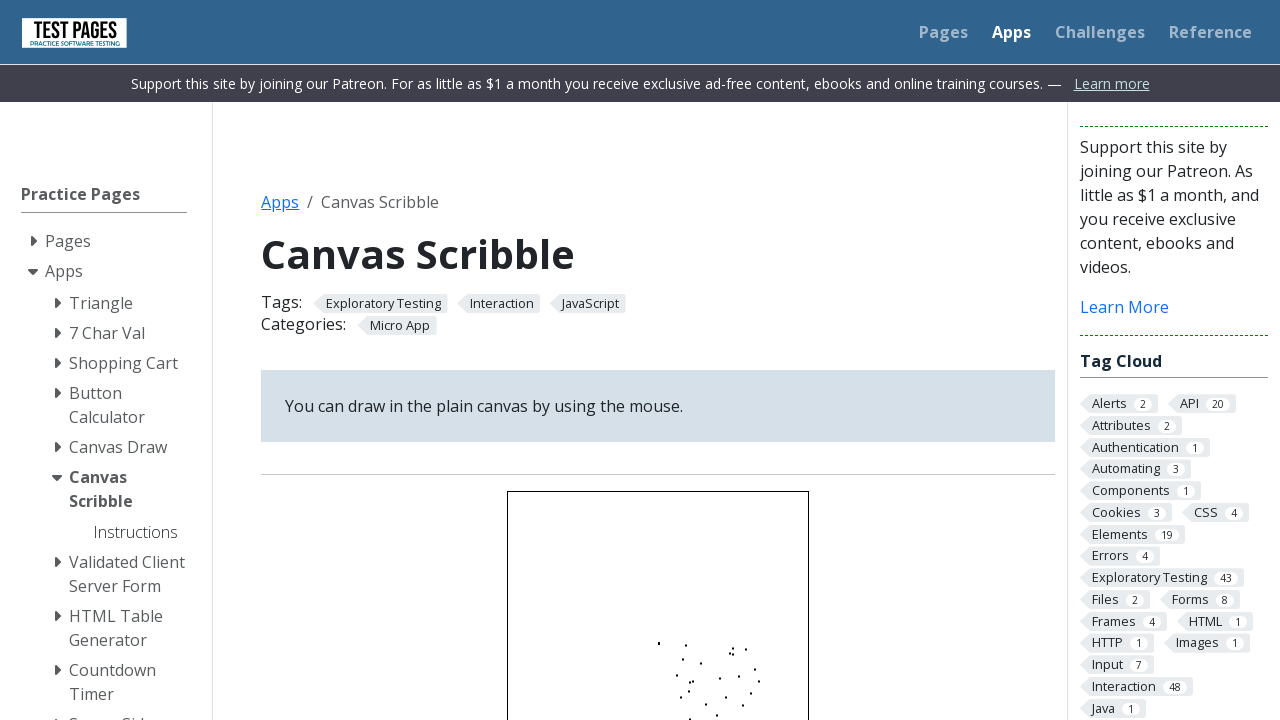

Drag operation 28/100: Moved mouse to canvas center at (658, 642)
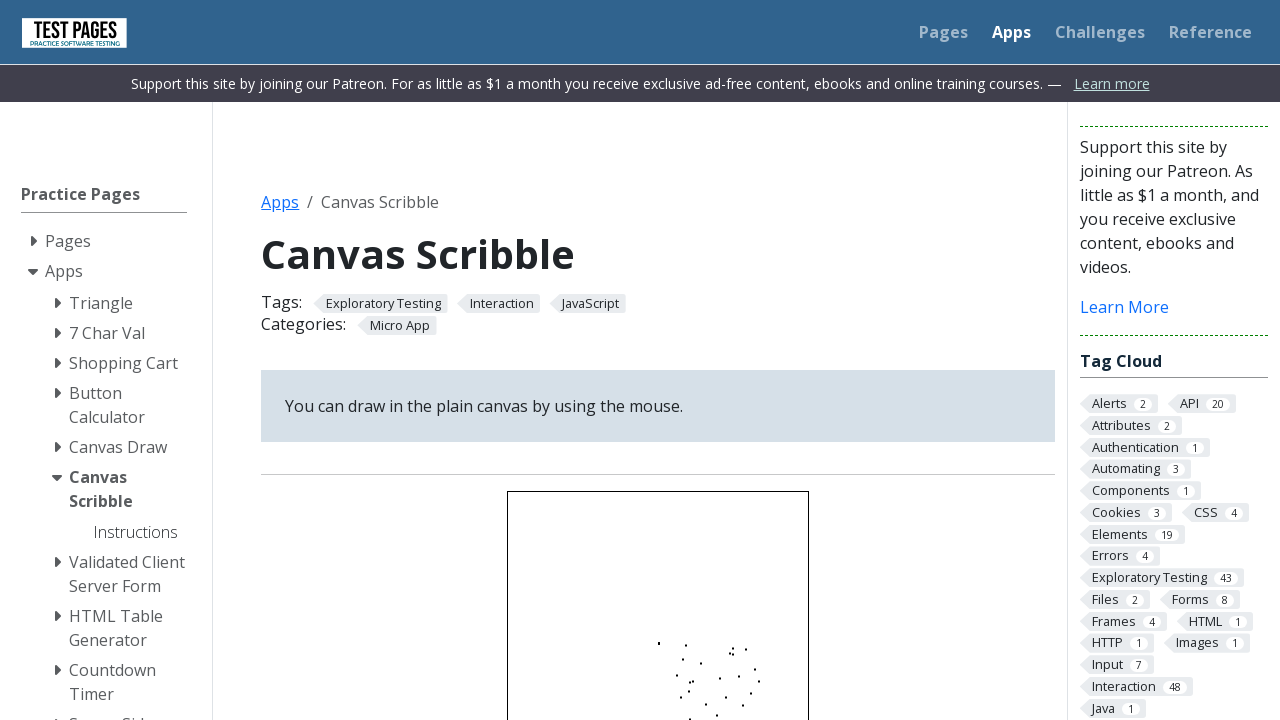

Drag operation 28/100: Mouse button pressed down at (658, 642)
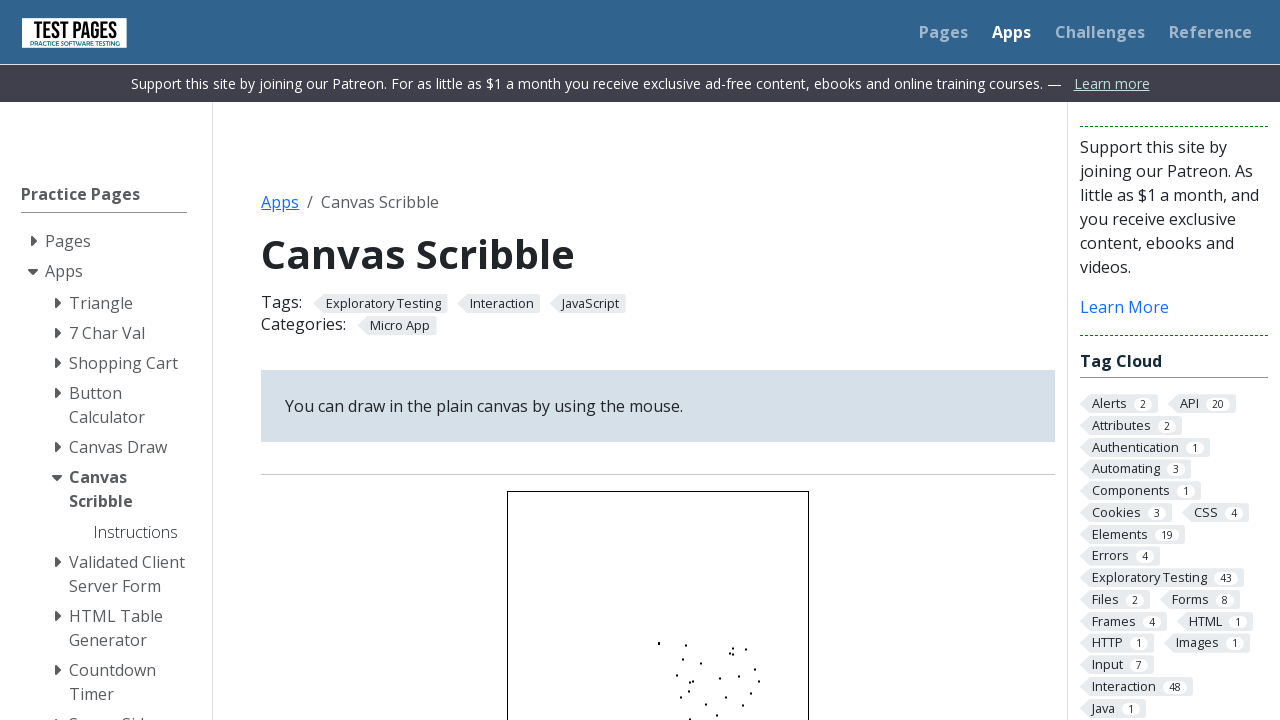

Drag operation 28/100: Moved mouse to offset (70, 38) at (728, 680)
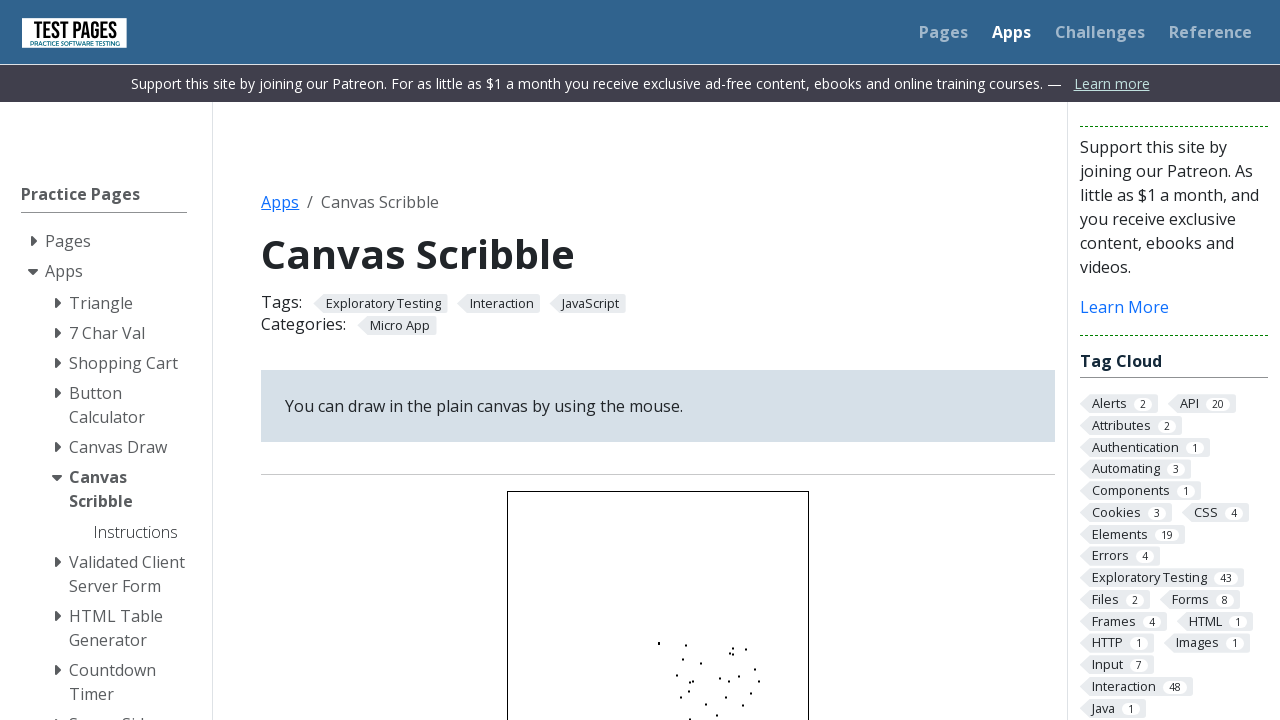

Drag operation 28/100: Mouse button released at (728, 680)
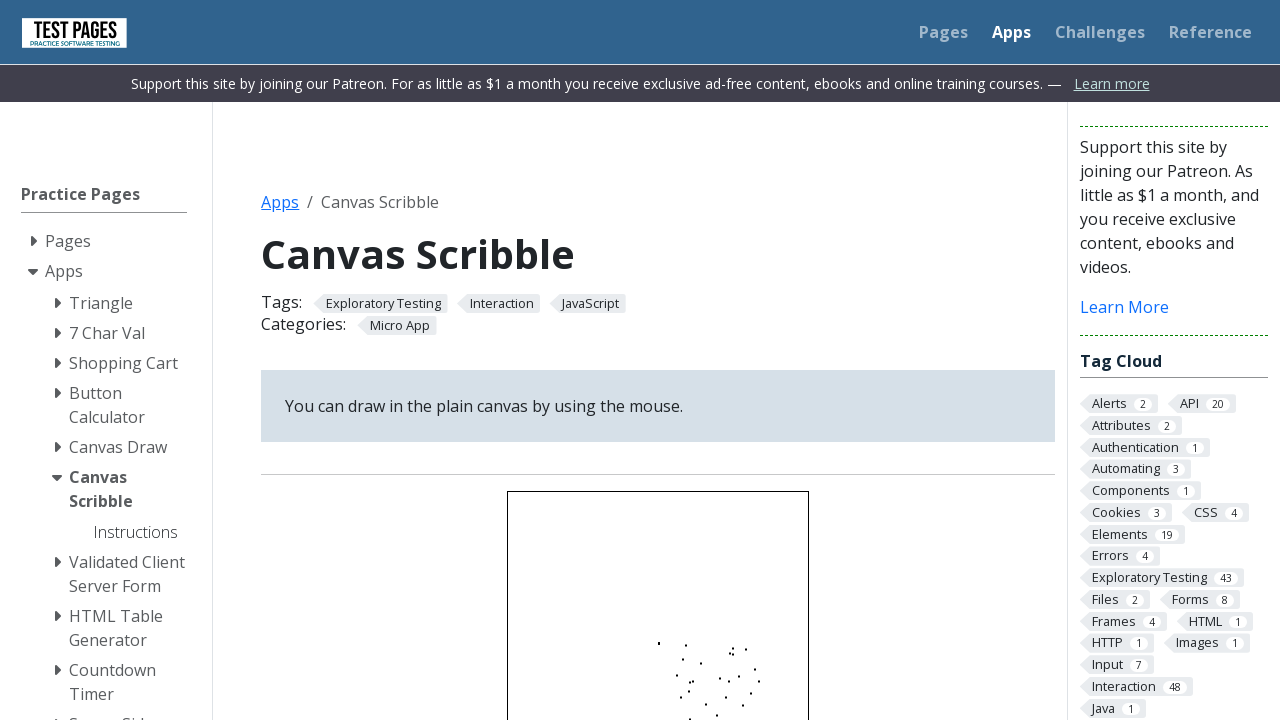

Drag operation 29/100: Moved mouse to canvas center at (658, 642)
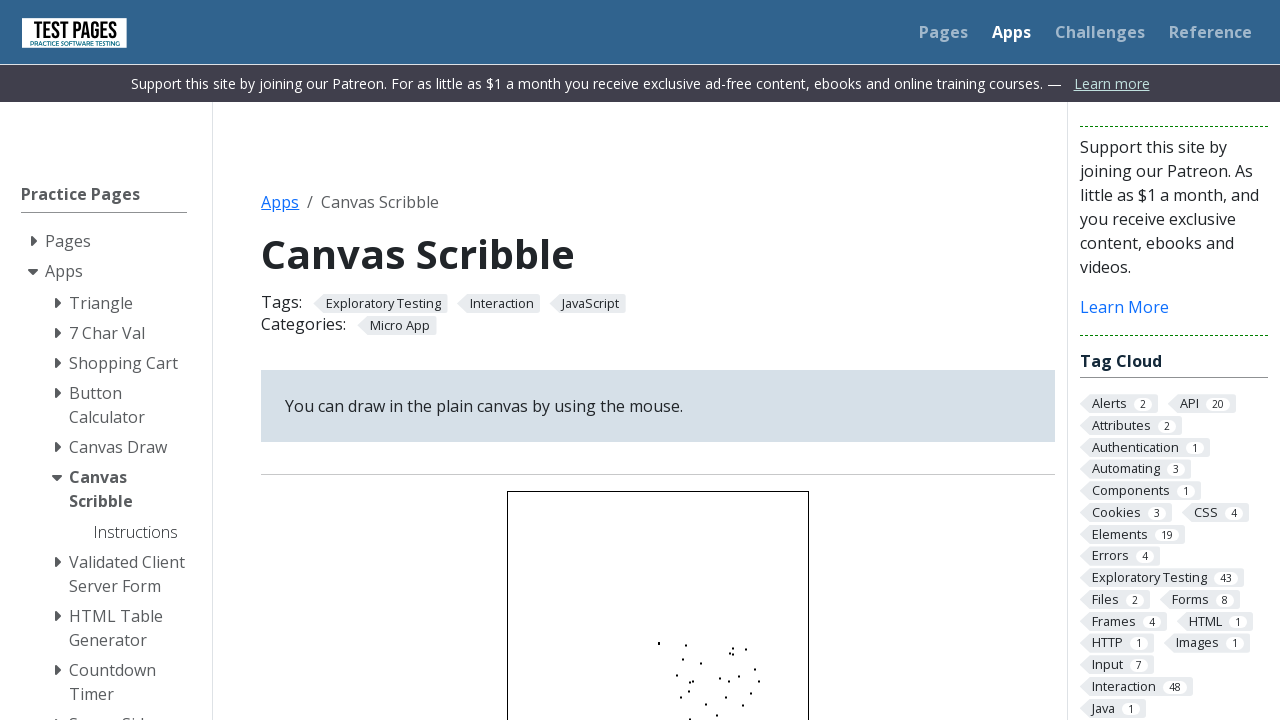

Drag operation 29/100: Mouse button pressed down at (658, 642)
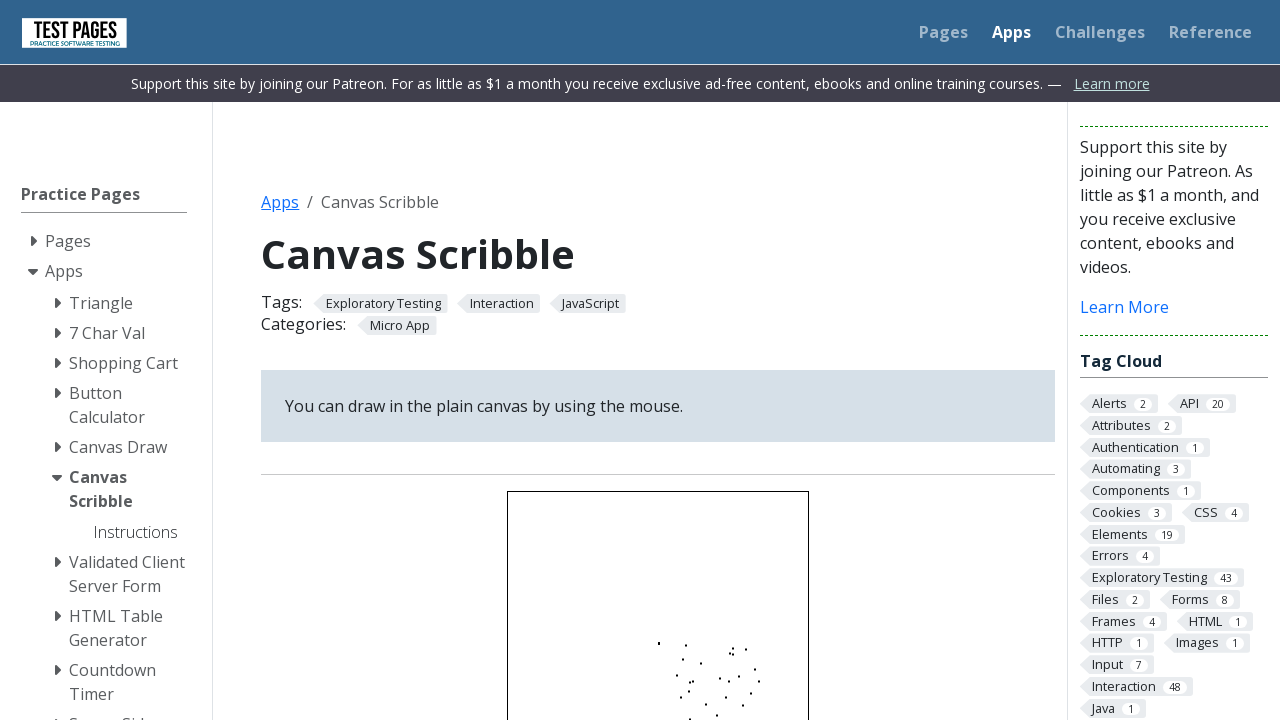

Drag operation 29/100: Moved mouse to offset (2, 61) at (660, 702)
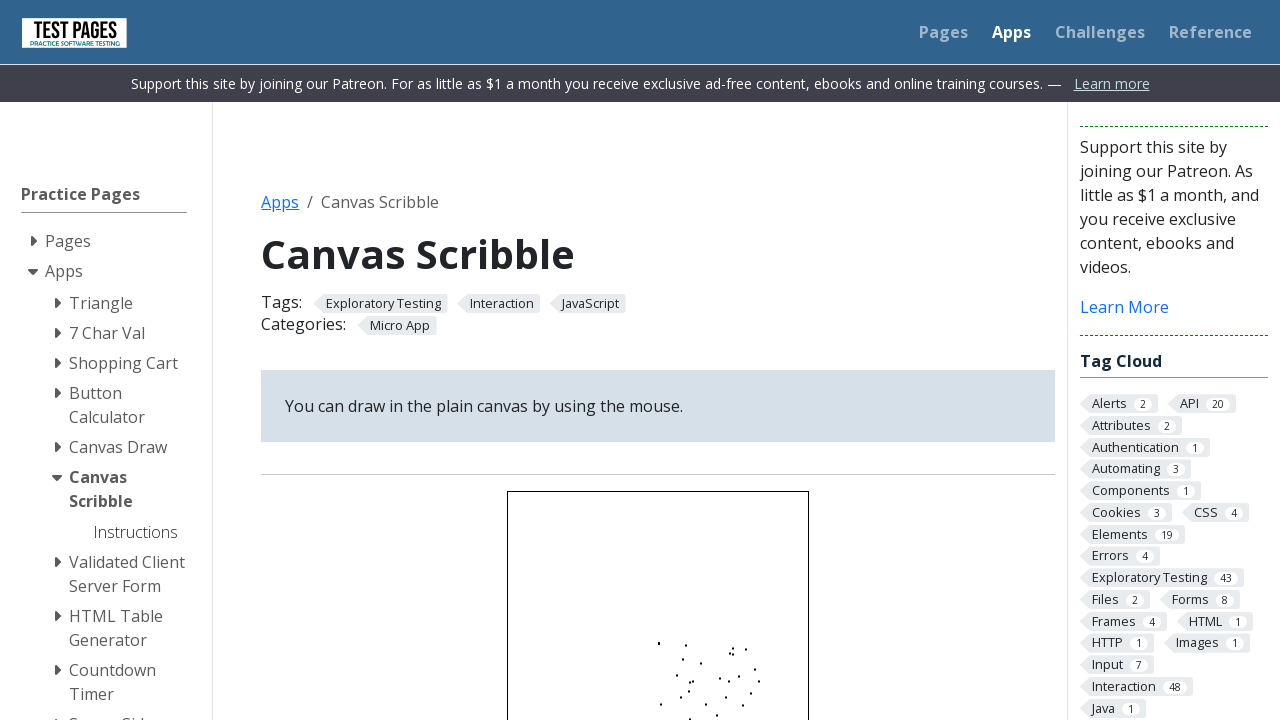

Drag operation 29/100: Mouse button released at (660, 702)
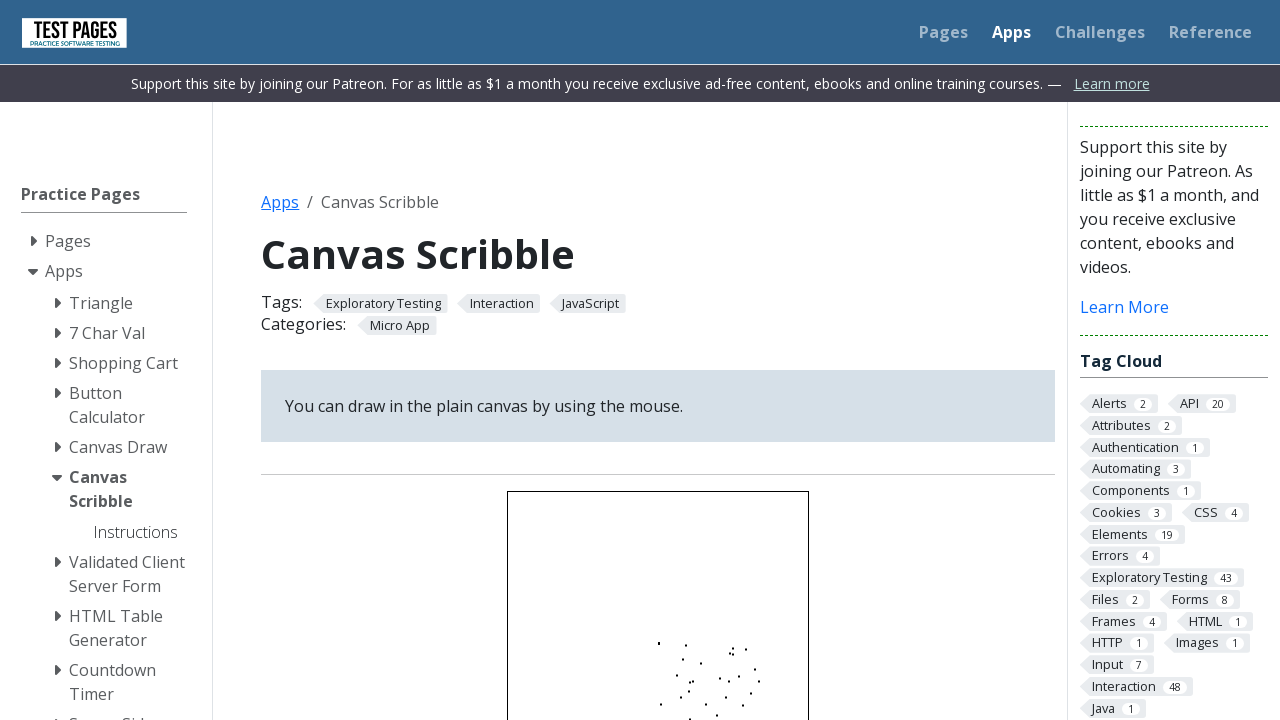

Drag operation 30/100: Moved mouse to canvas center at (658, 642)
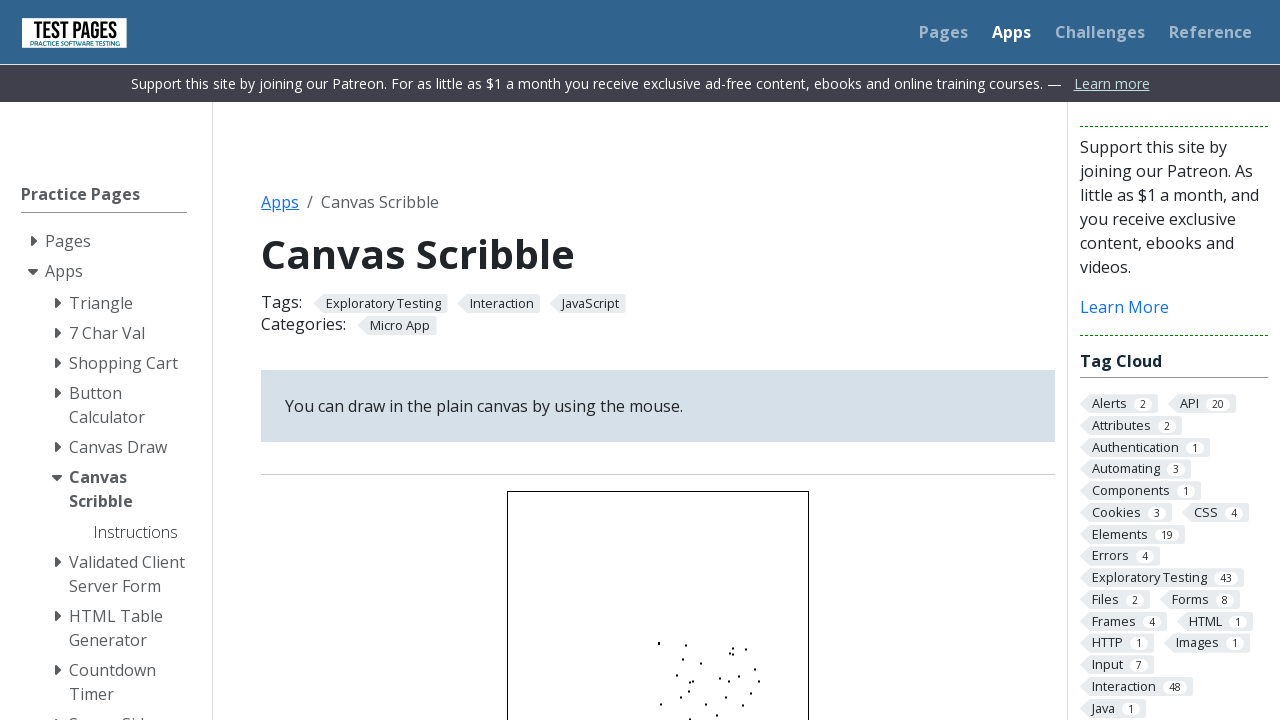

Drag operation 30/100: Mouse button pressed down at (658, 642)
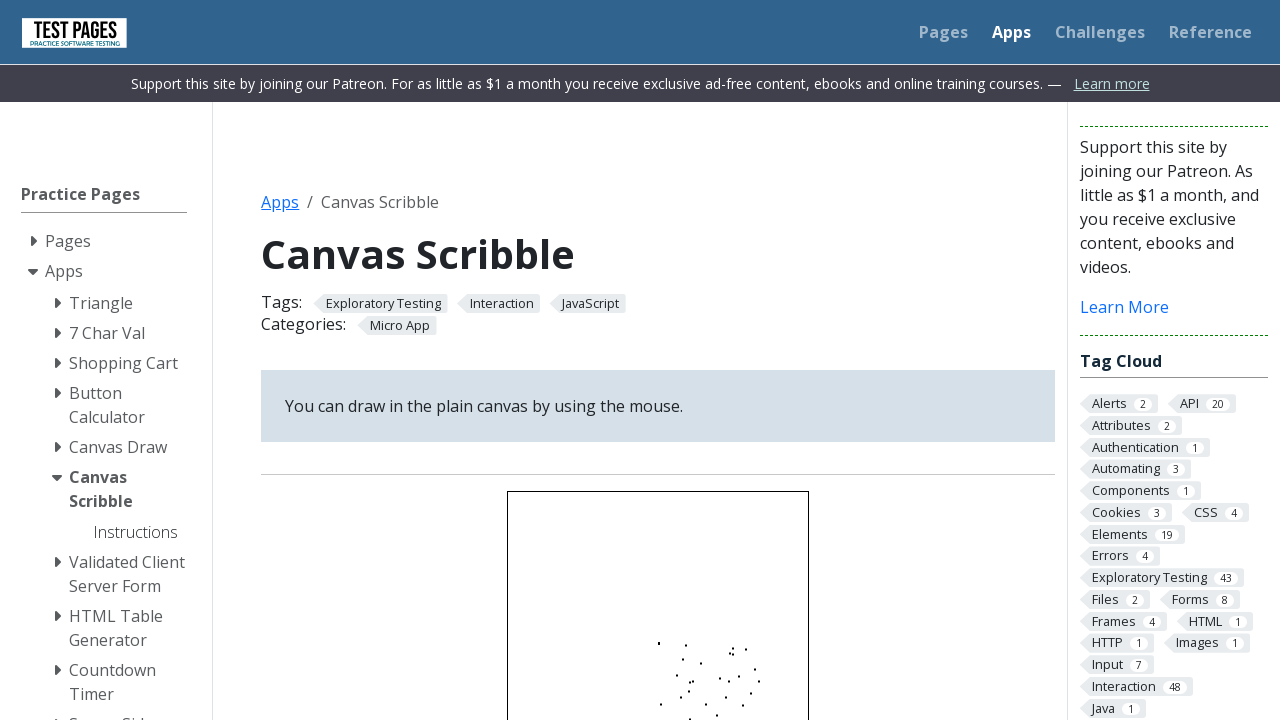

Drag operation 30/100: Moved mouse to offset (10, 28) at (668, 670)
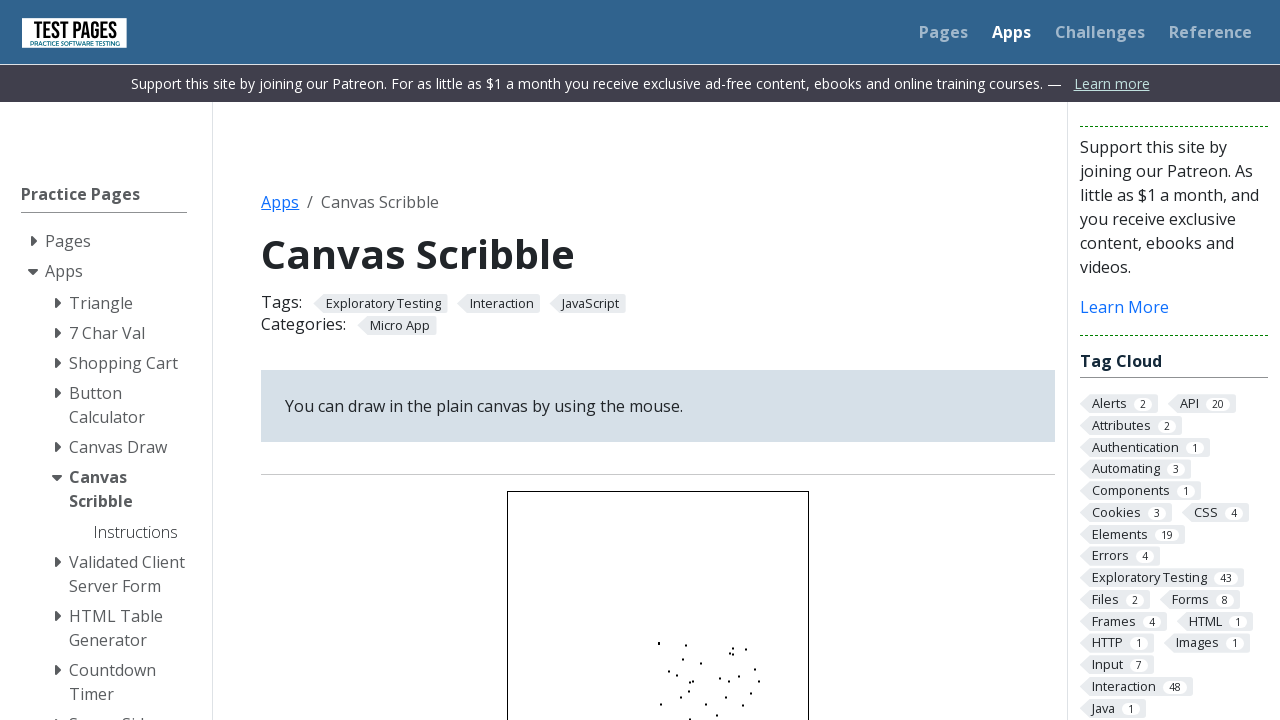

Drag operation 30/100: Mouse button released at (668, 670)
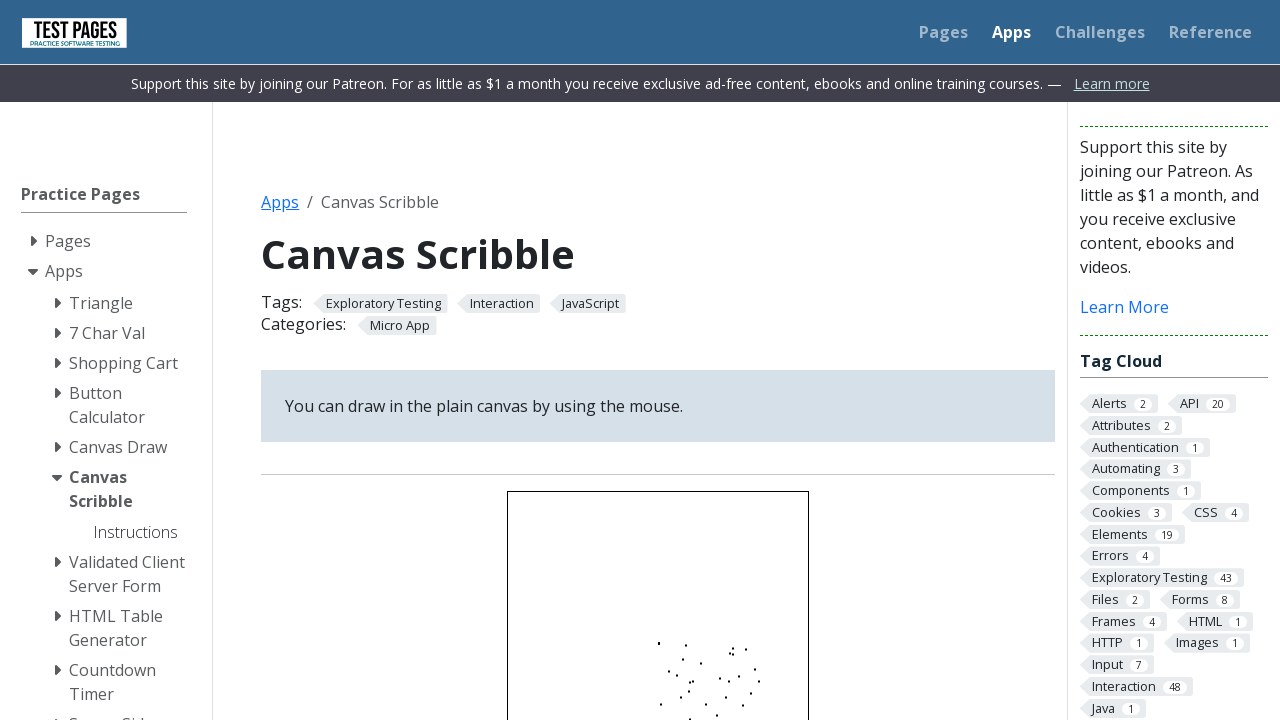

Drag operation 31/100: Moved mouse to canvas center at (658, 642)
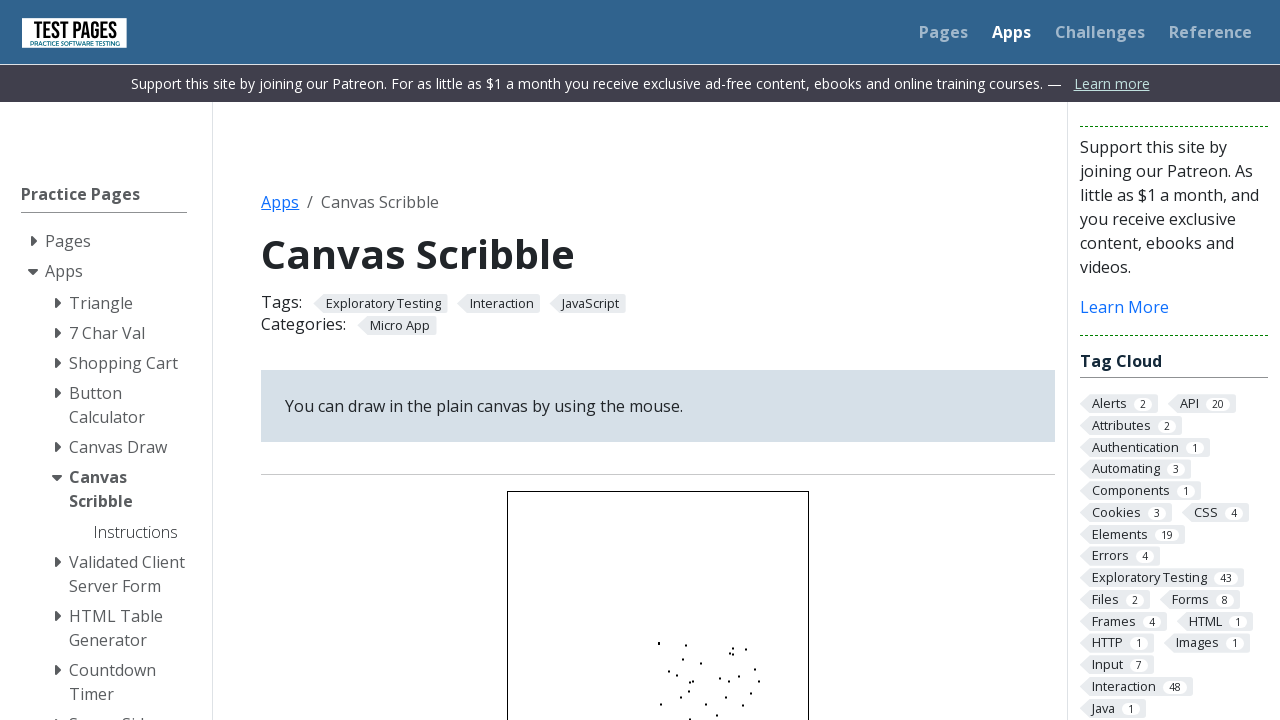

Drag operation 31/100: Mouse button pressed down at (658, 642)
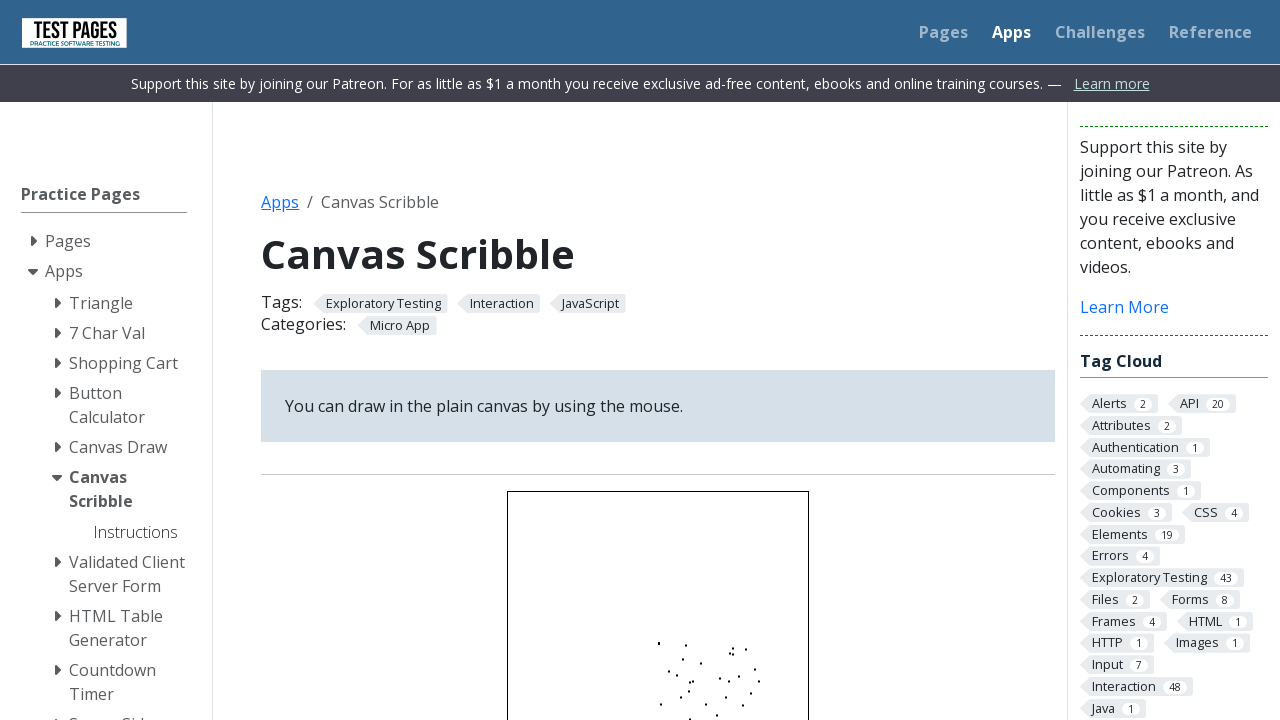

Drag operation 31/100: Moved mouse to offset (74, 22) at (732, 664)
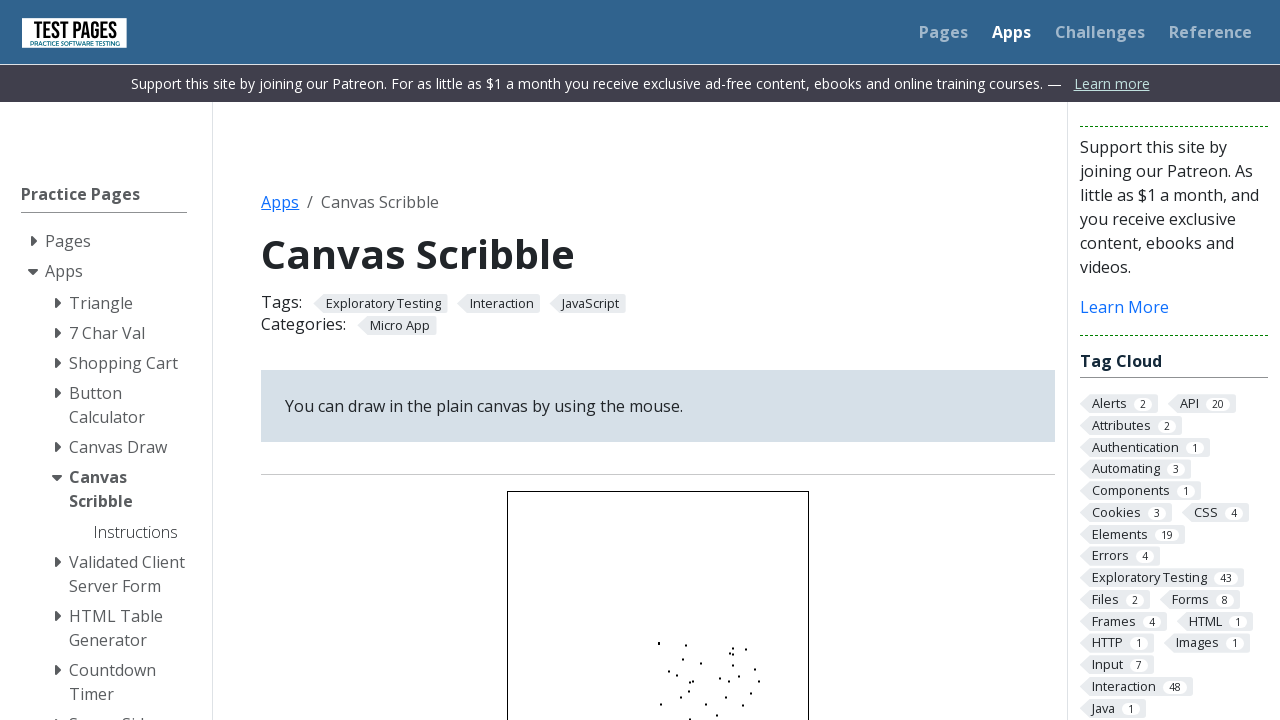

Drag operation 31/100: Mouse button released at (732, 664)
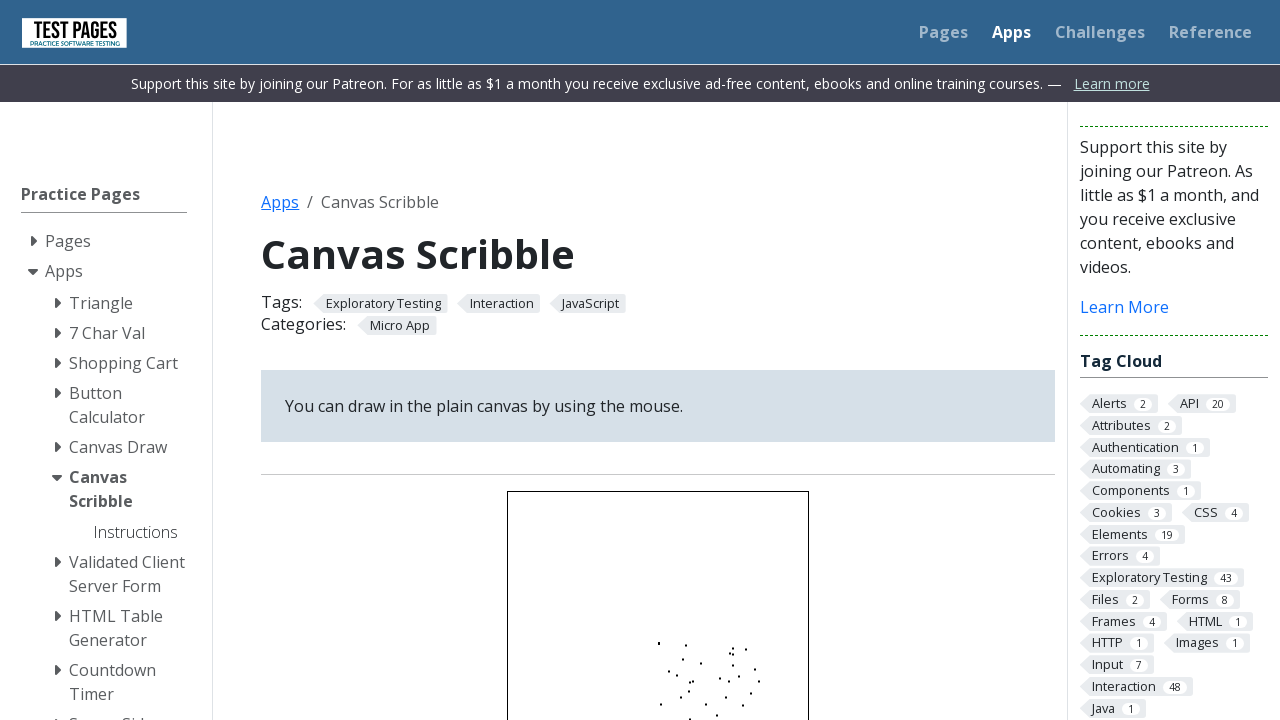

Drag operation 32/100: Moved mouse to canvas center at (658, 642)
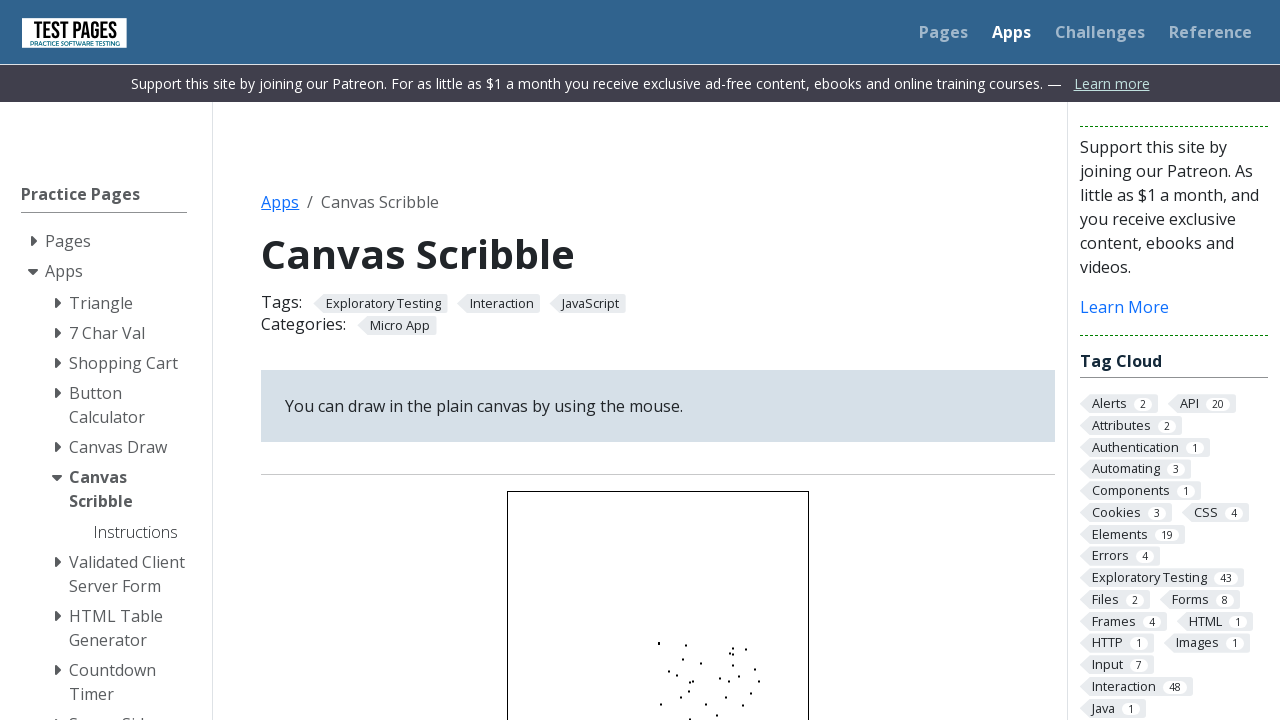

Drag operation 32/100: Mouse button pressed down at (658, 642)
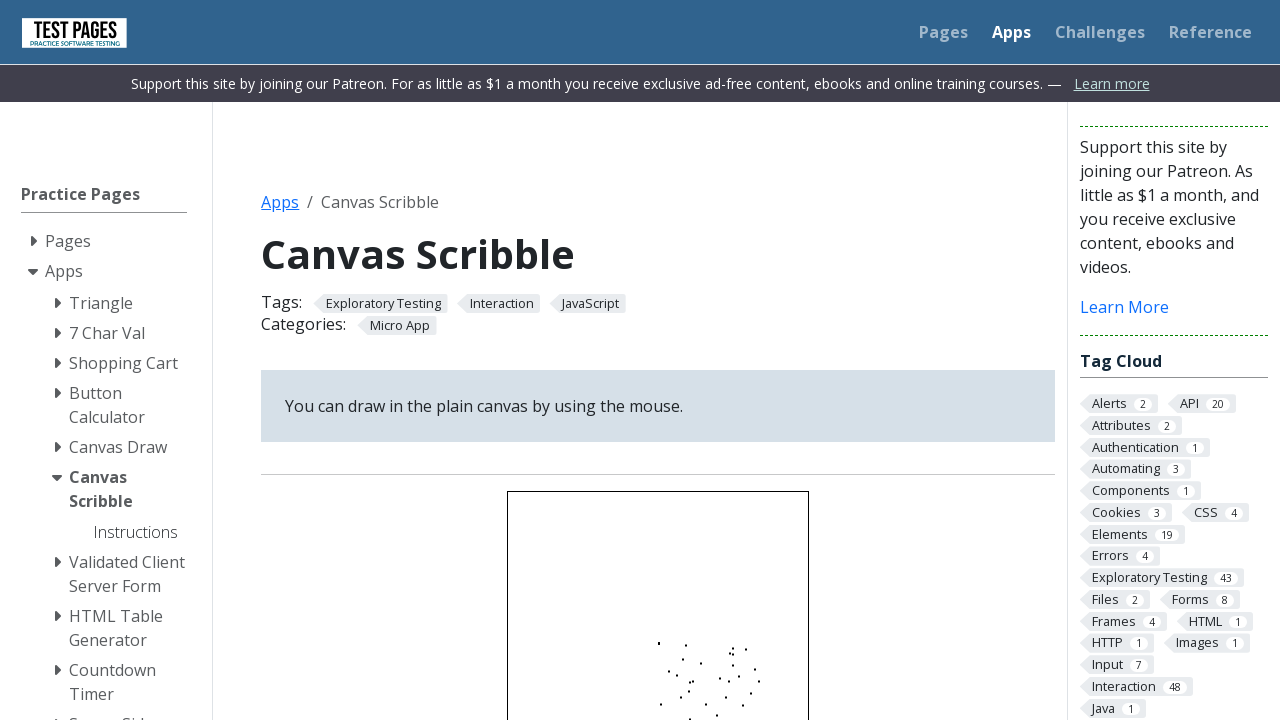

Drag operation 32/100: Moved mouse to offset (68, 46) at (726, 688)
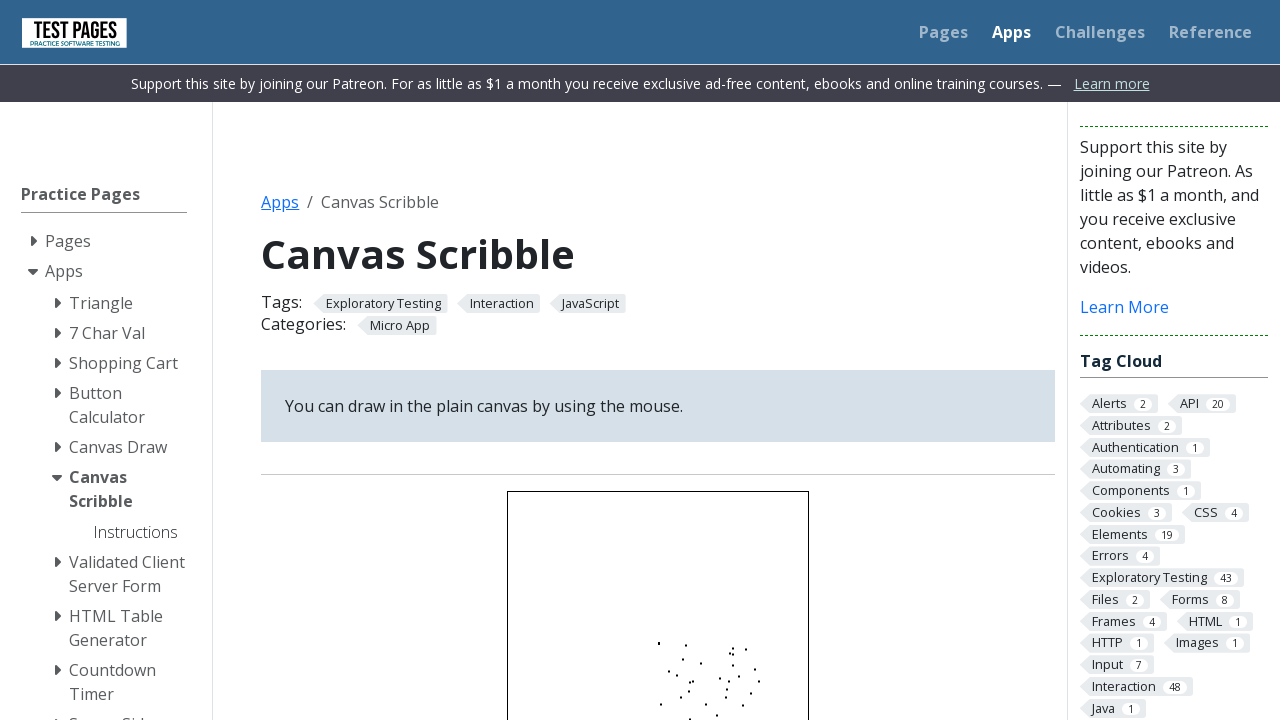

Drag operation 32/100: Mouse button released at (726, 688)
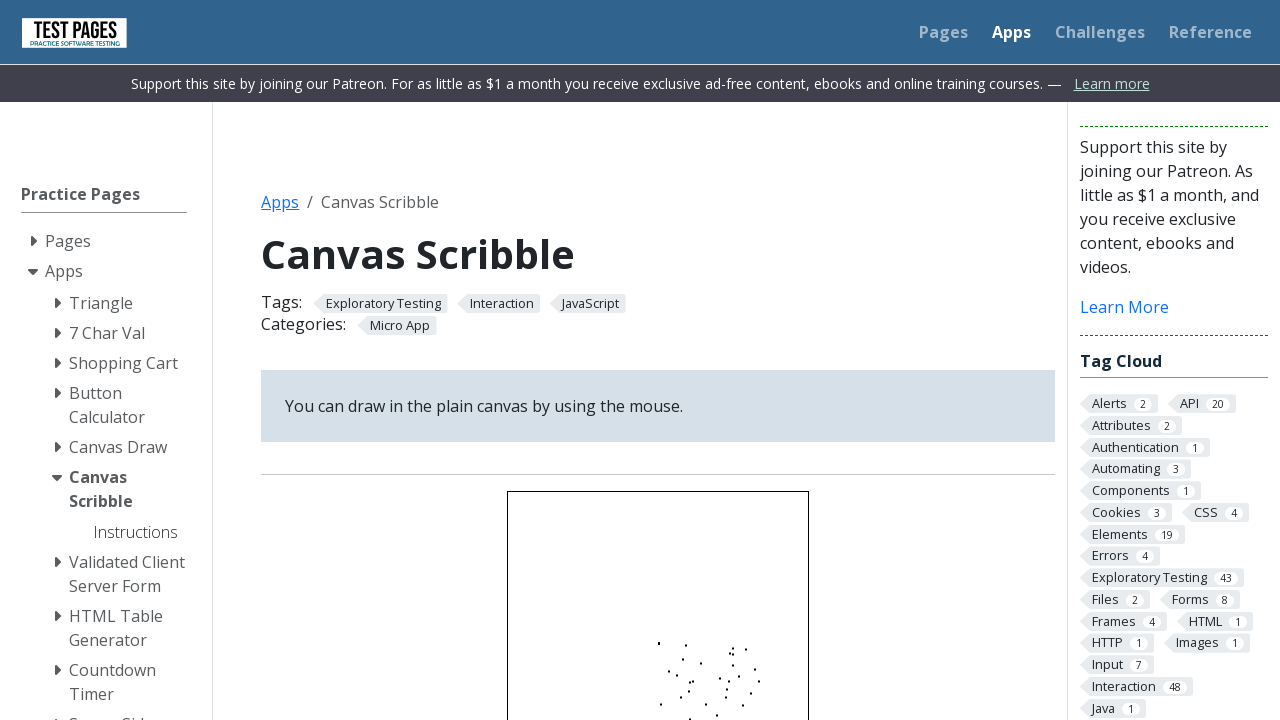

Drag operation 33/100: Moved mouse to canvas center at (658, 642)
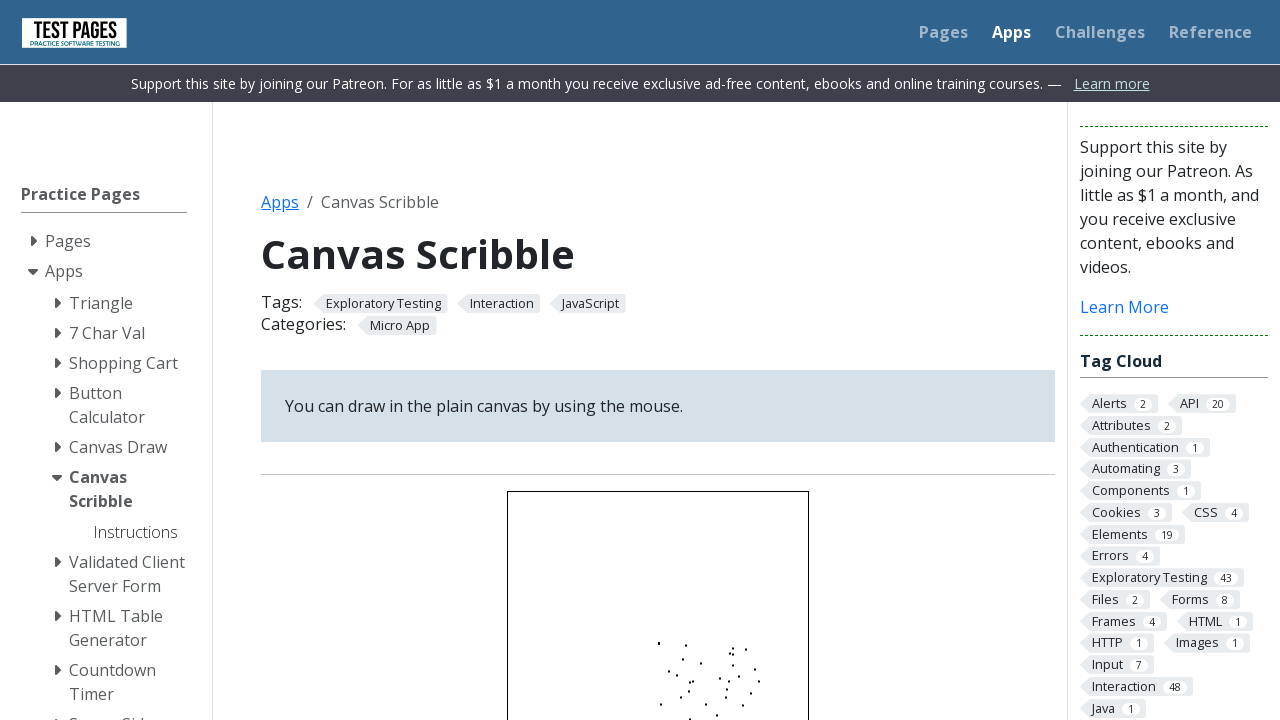

Drag operation 33/100: Mouse button pressed down at (658, 642)
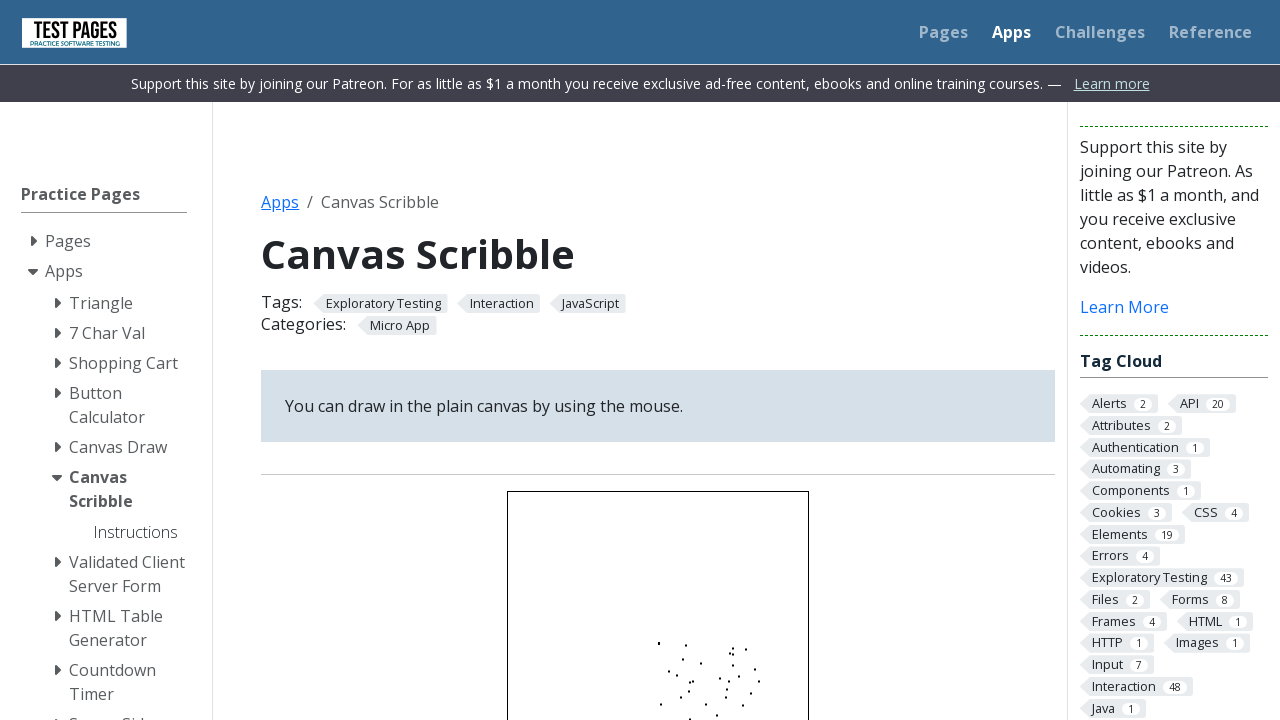

Drag operation 33/100: Moved mouse to offset (71, 43) at (729, 684)
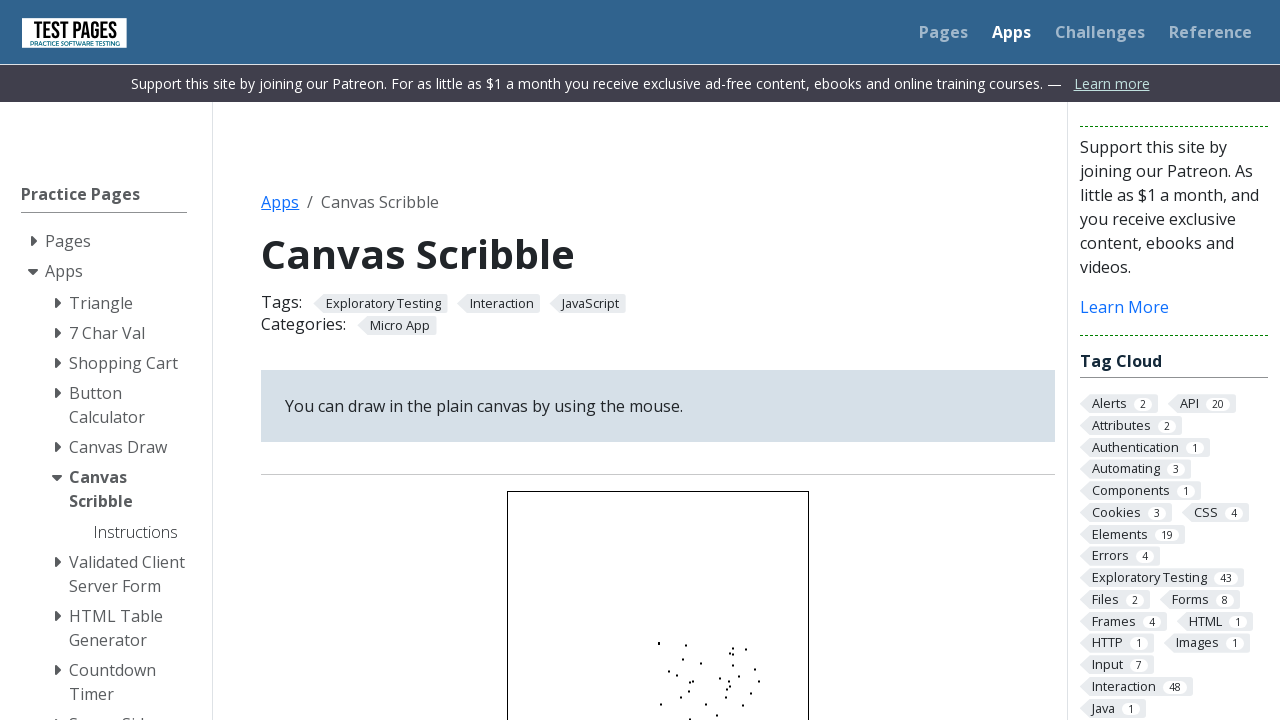

Drag operation 33/100: Mouse button released at (729, 684)
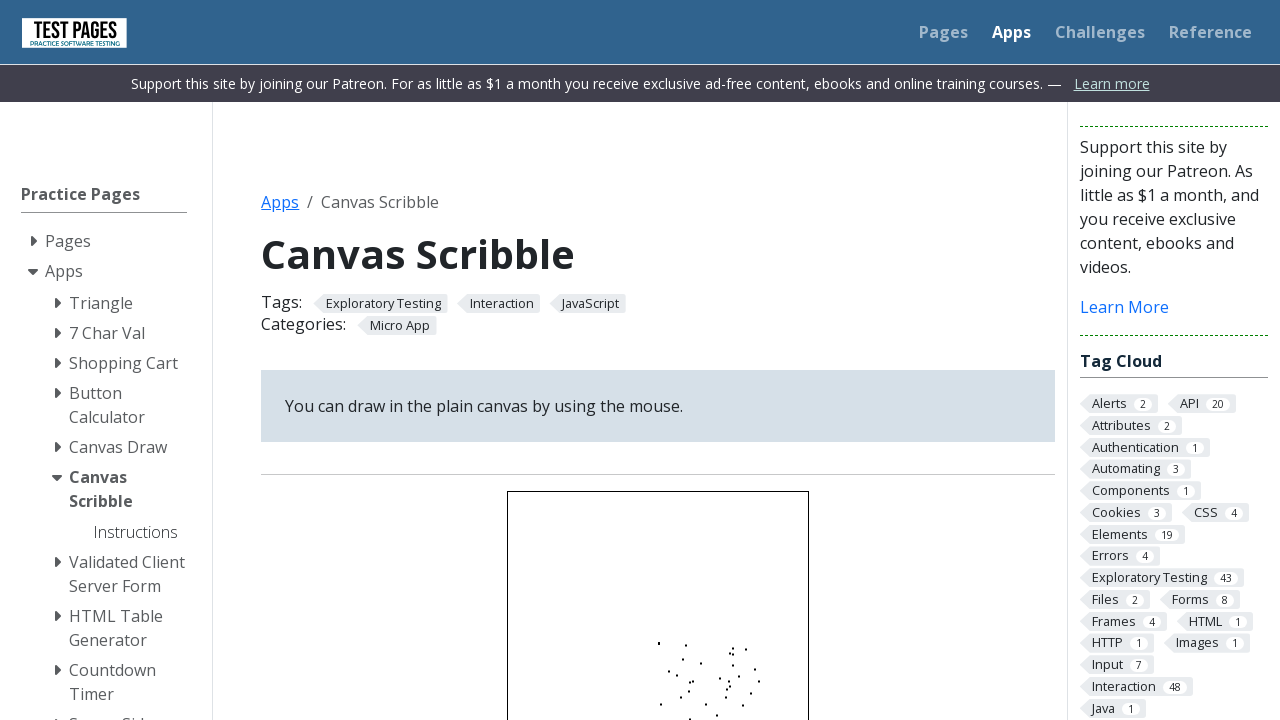

Drag operation 34/100: Moved mouse to canvas center at (658, 642)
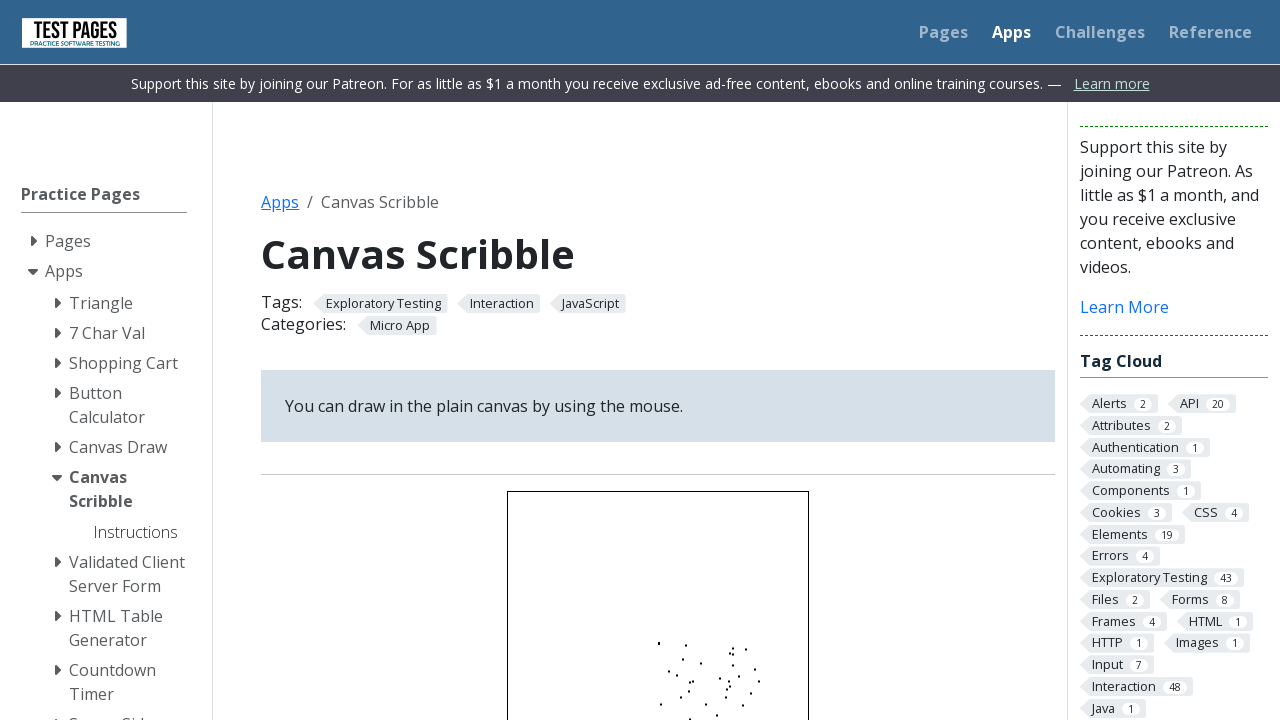

Drag operation 34/100: Mouse button pressed down at (658, 642)
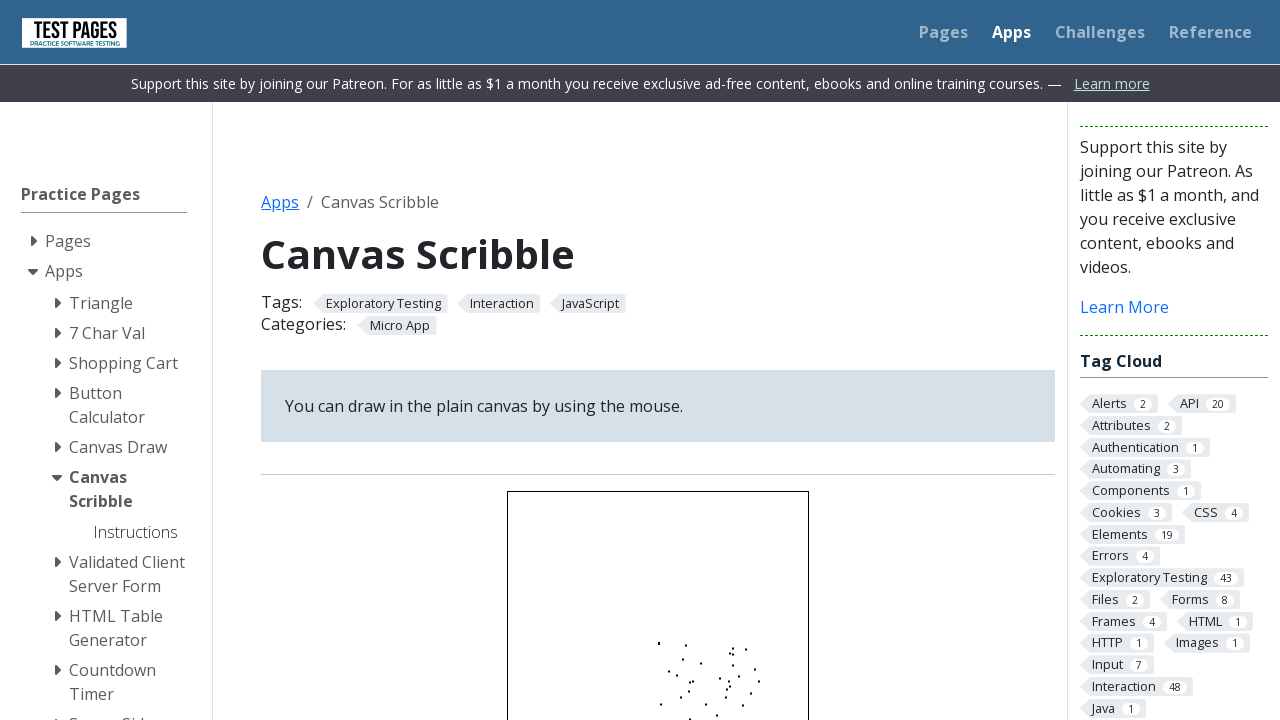

Drag operation 34/100: Moved mouse to offset (43, 8) at (701, 650)
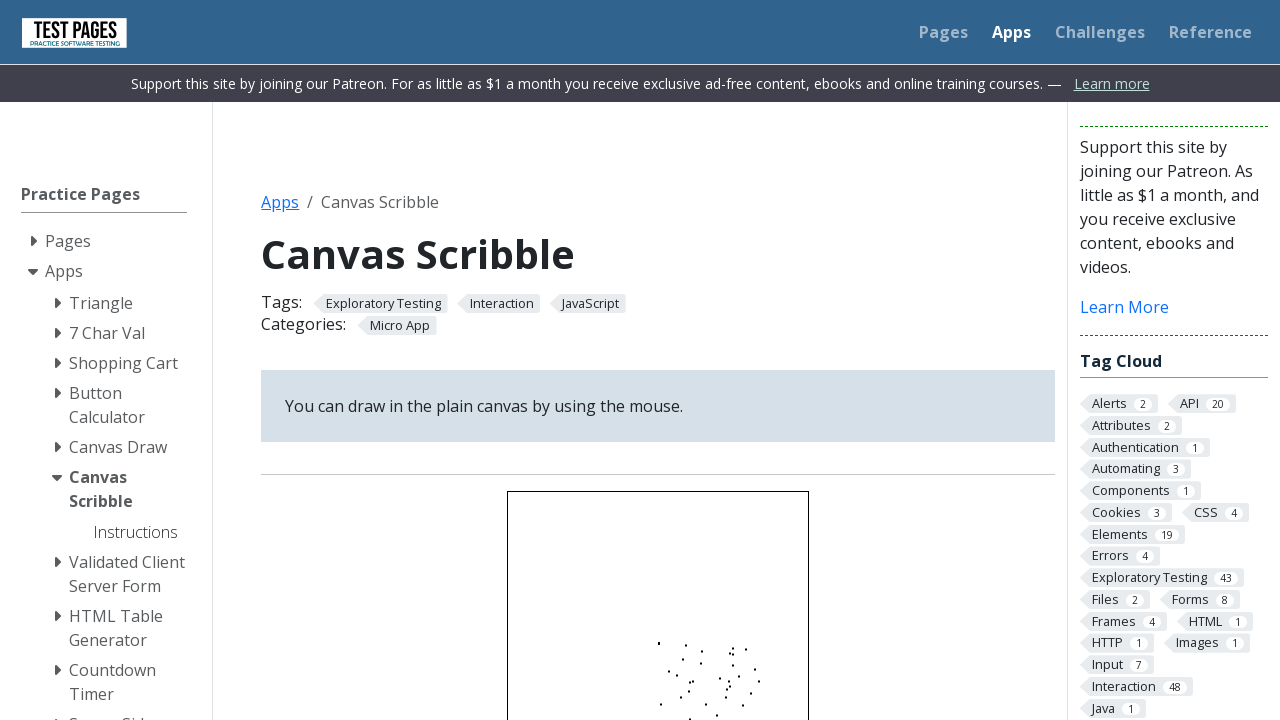

Drag operation 34/100: Mouse button released at (701, 650)
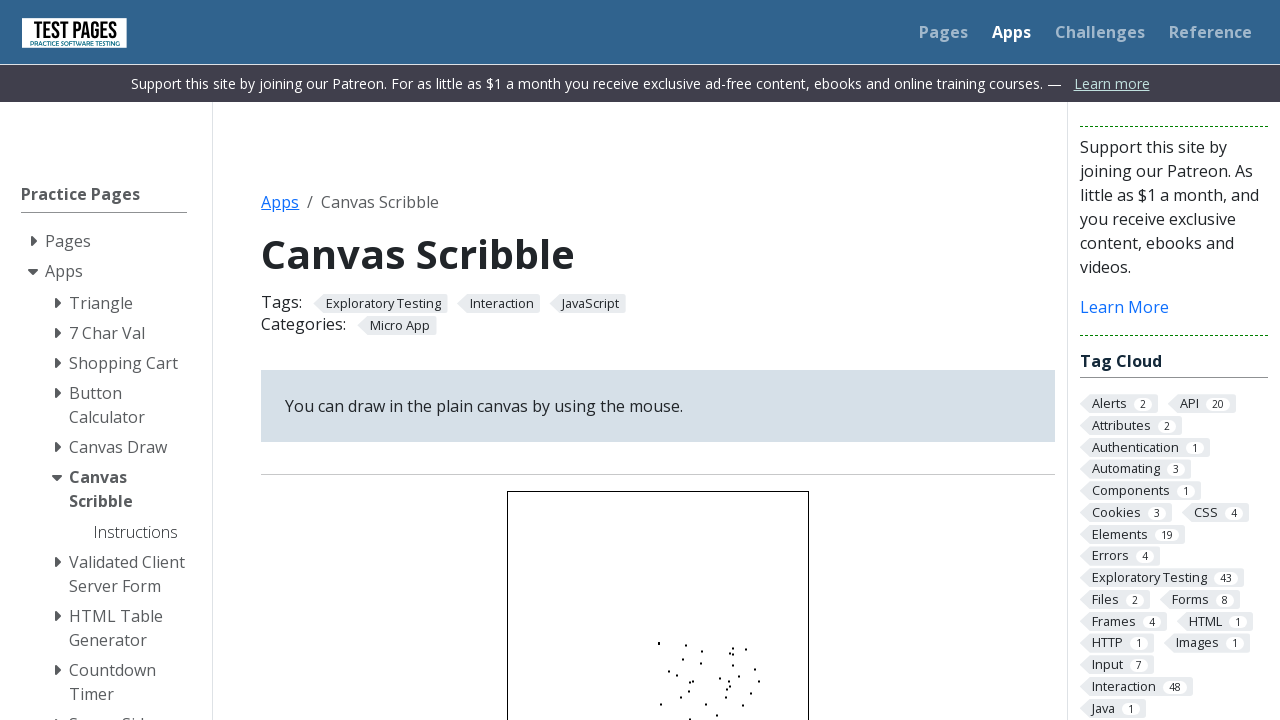

Drag operation 35/100: Moved mouse to canvas center at (658, 642)
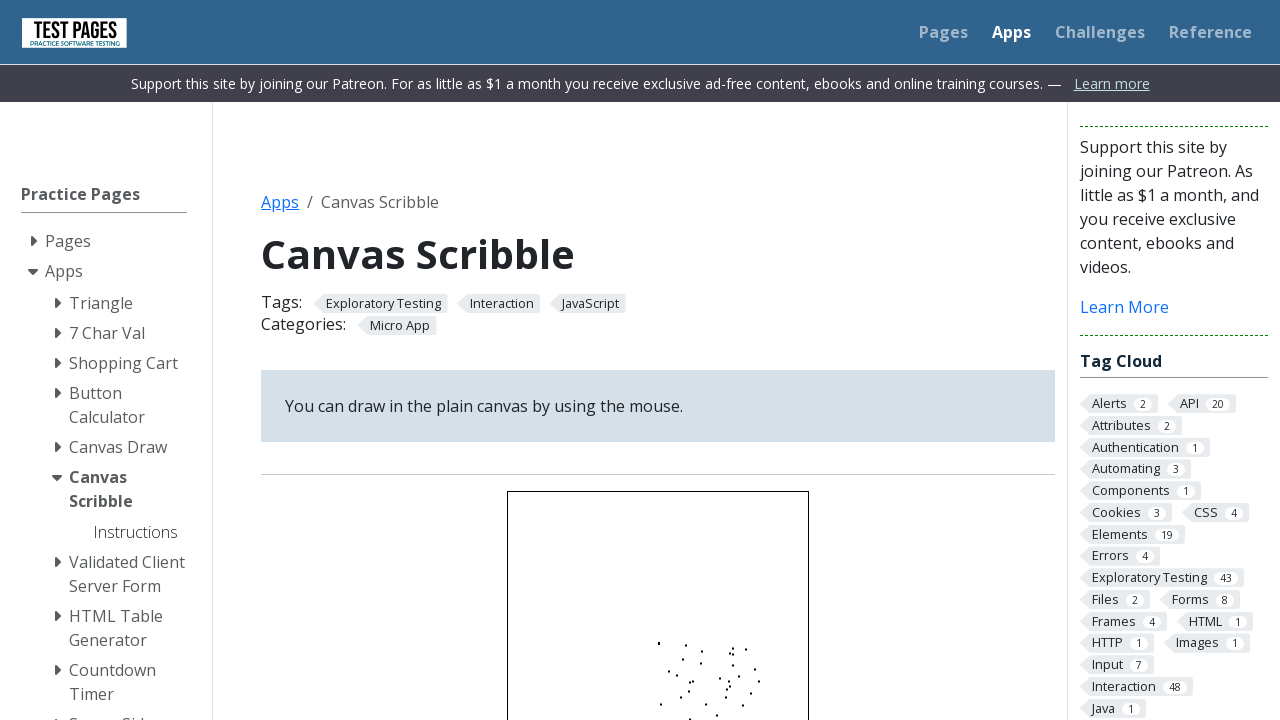

Drag operation 35/100: Mouse button pressed down at (658, 642)
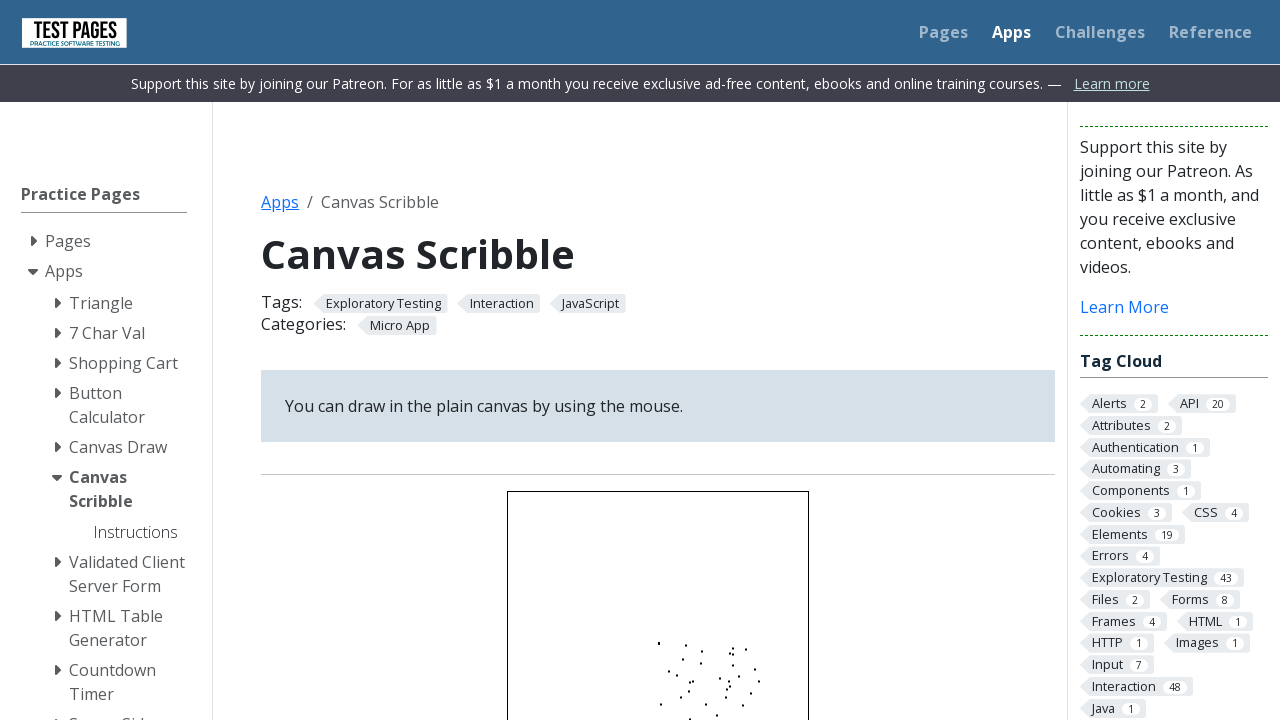

Drag operation 35/100: Moved mouse to offset (88, 78) at (746, 720)
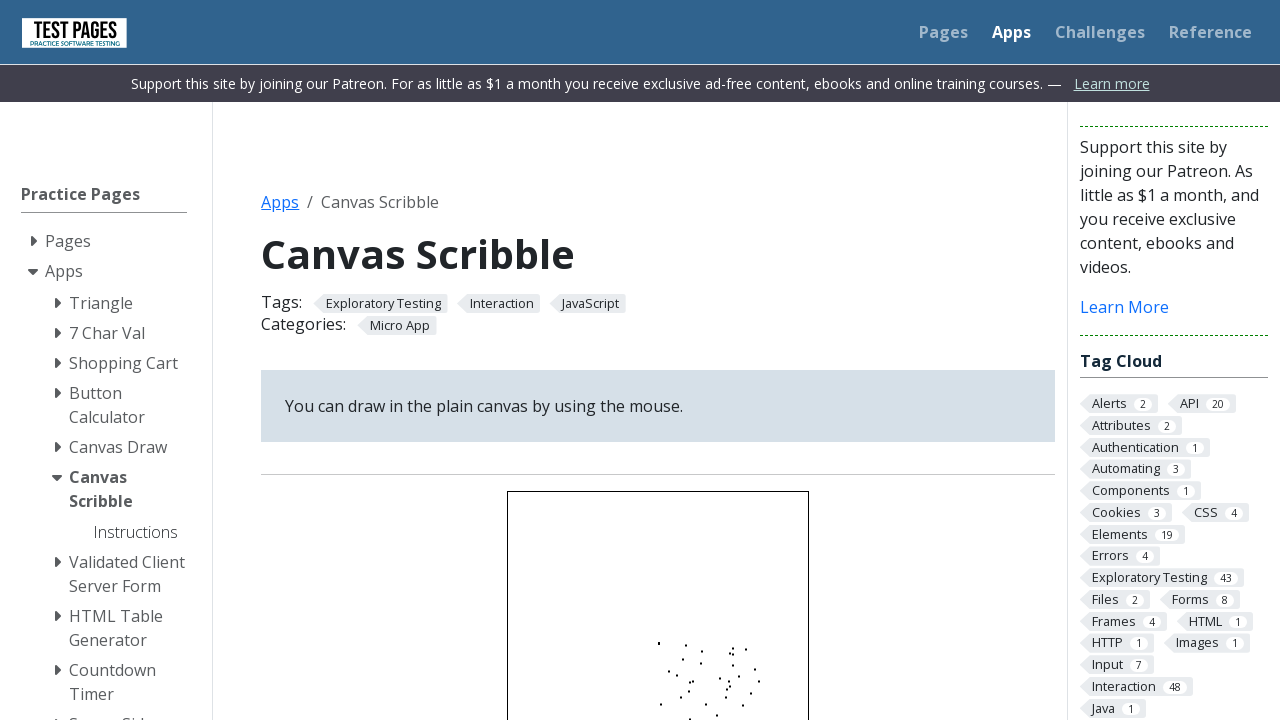

Drag operation 35/100: Mouse button released at (746, 720)
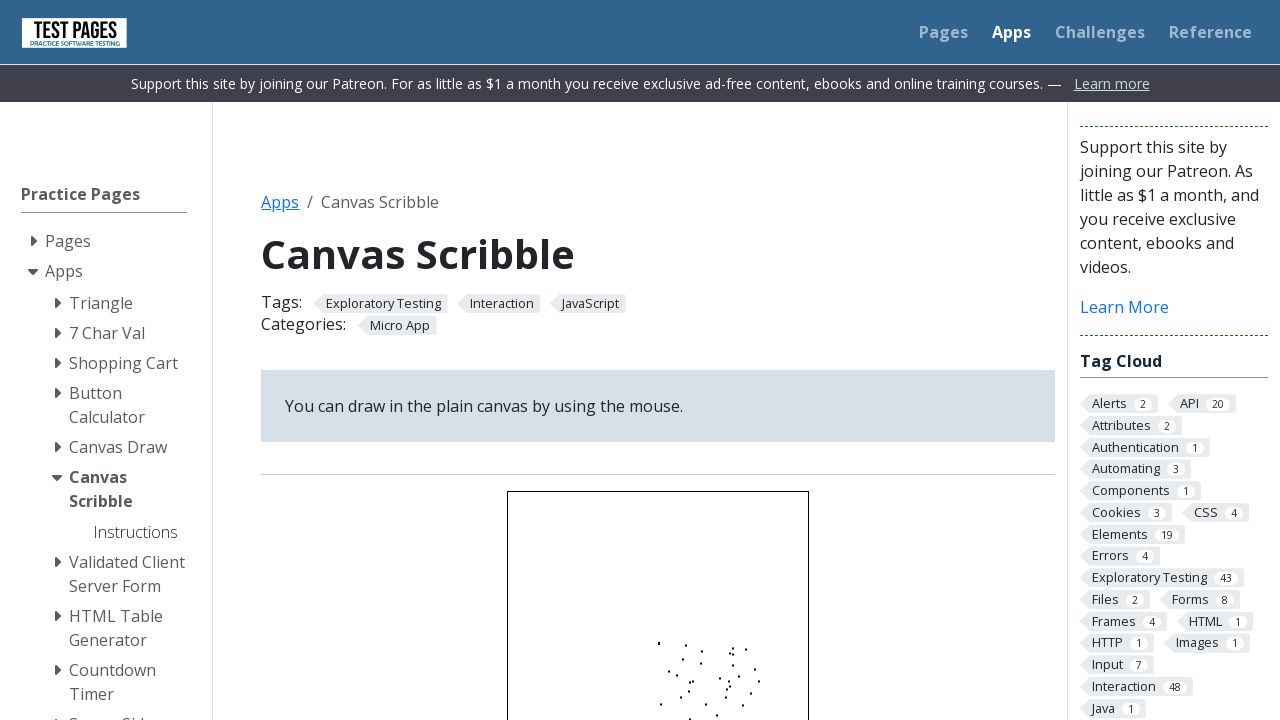

Drag operation 36/100: Moved mouse to canvas center at (658, 642)
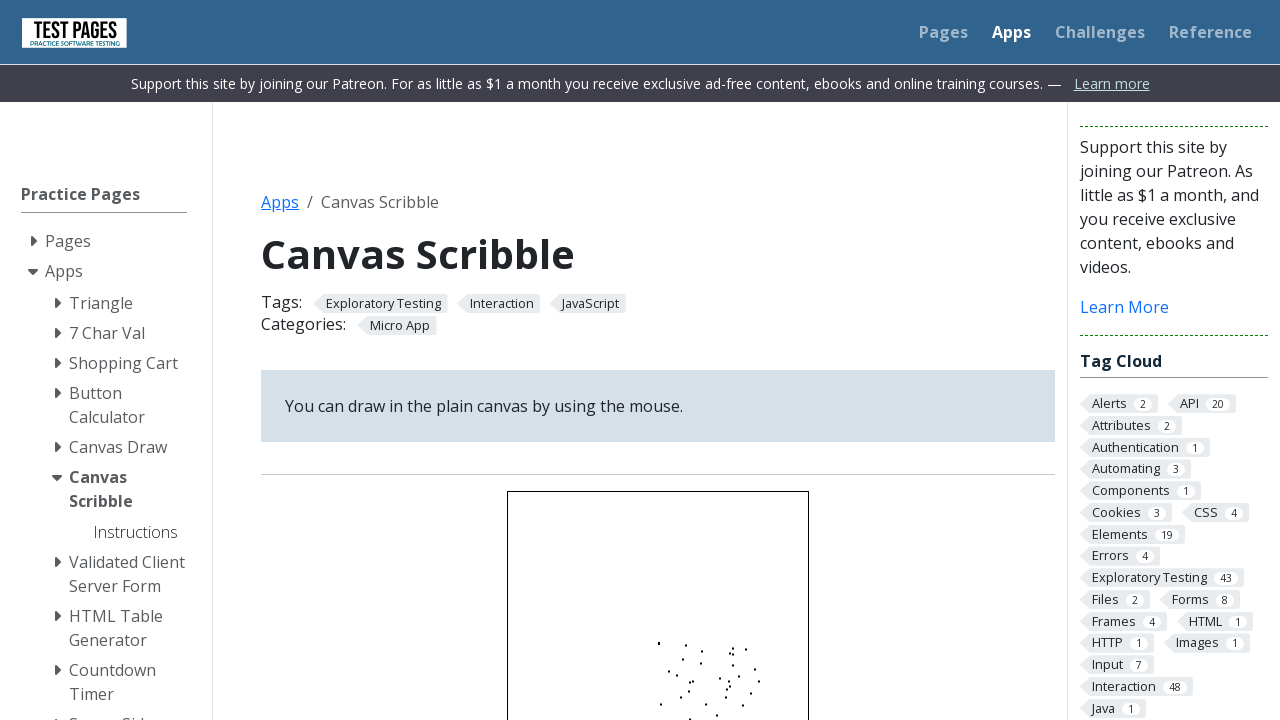

Drag operation 36/100: Mouse button pressed down at (658, 642)
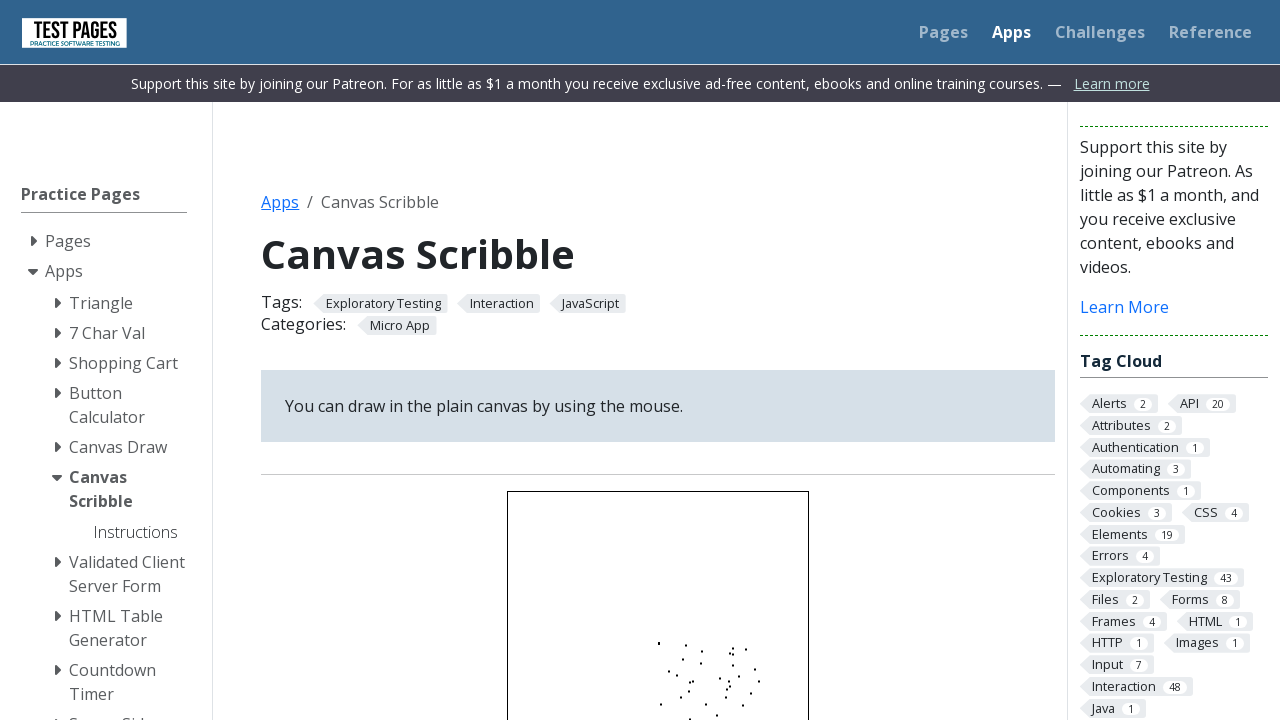

Drag operation 36/100: Moved mouse to offset (82, 54) at (740, 696)
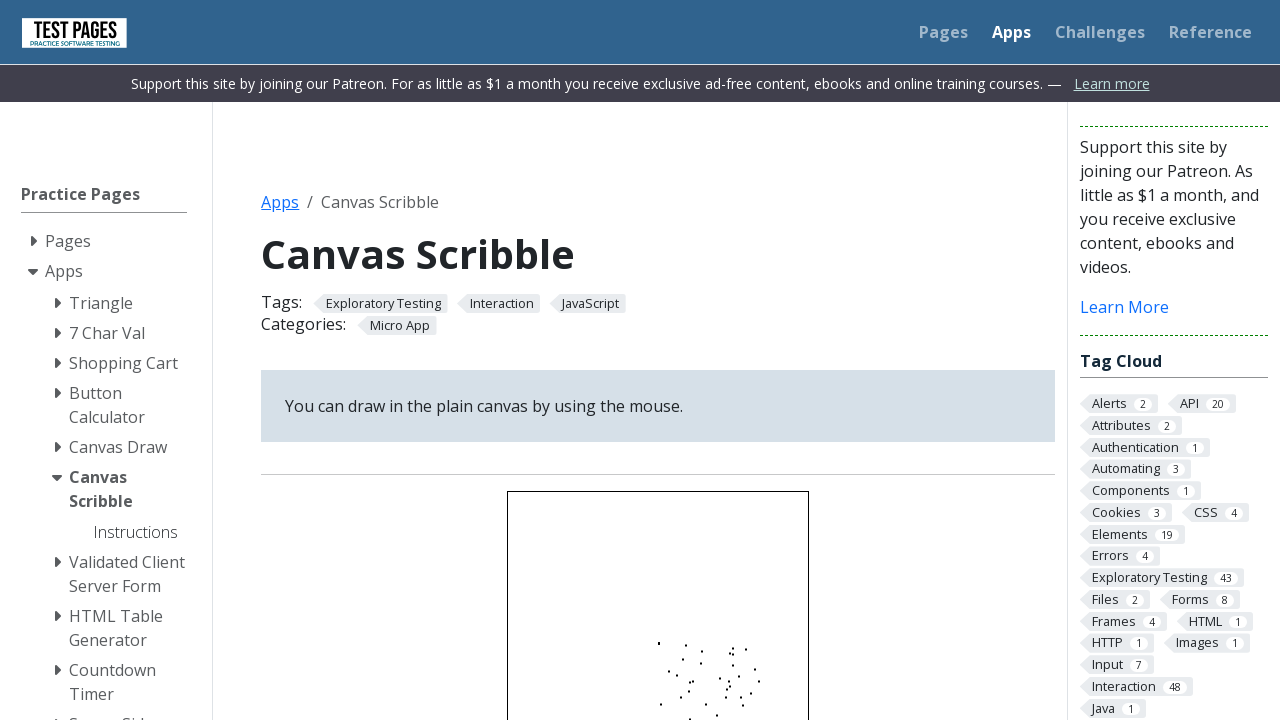

Drag operation 36/100: Mouse button released at (740, 696)
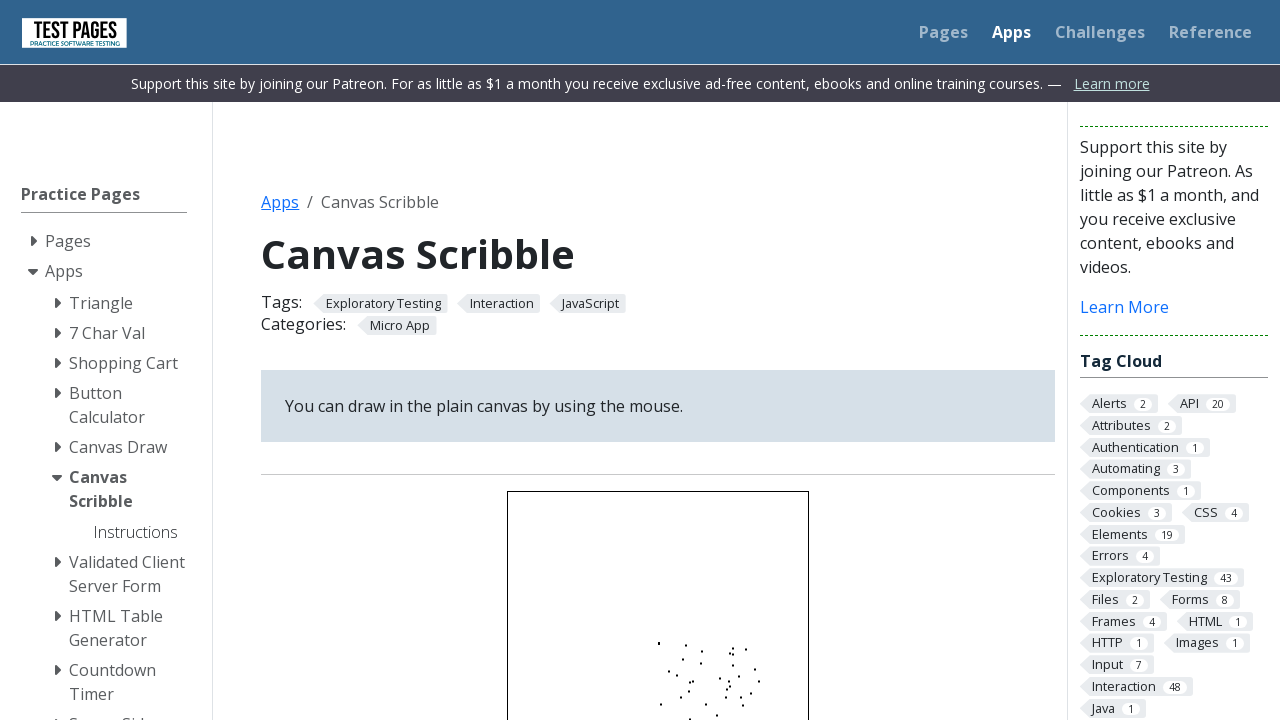

Drag operation 37/100: Moved mouse to canvas center at (658, 642)
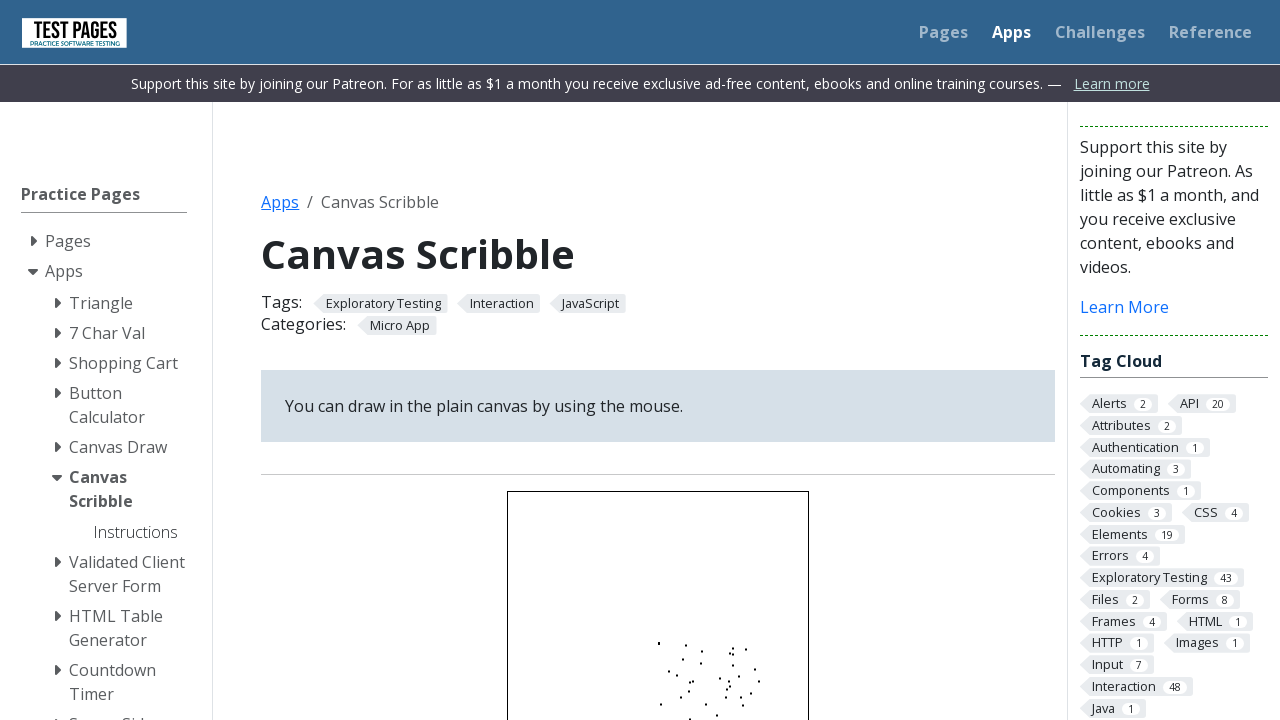

Drag operation 37/100: Mouse button pressed down at (658, 642)
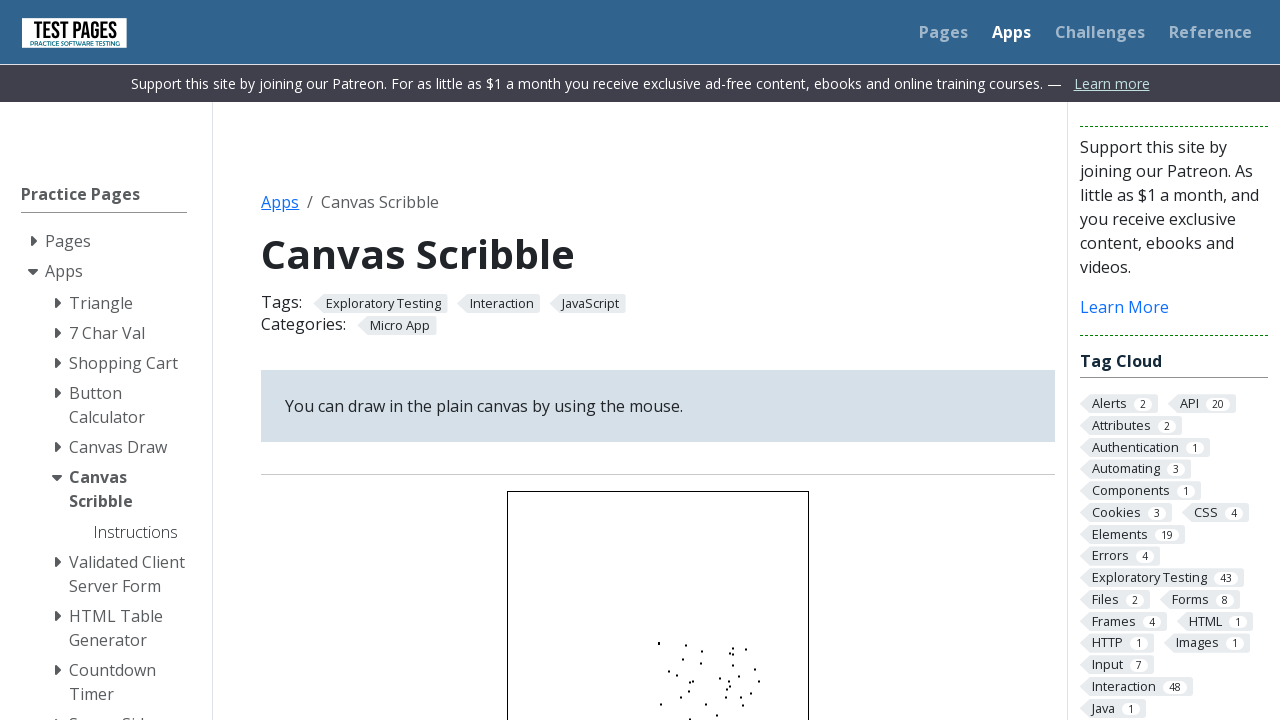

Drag operation 37/100: Moved mouse to offset (27, 34) at (685, 676)
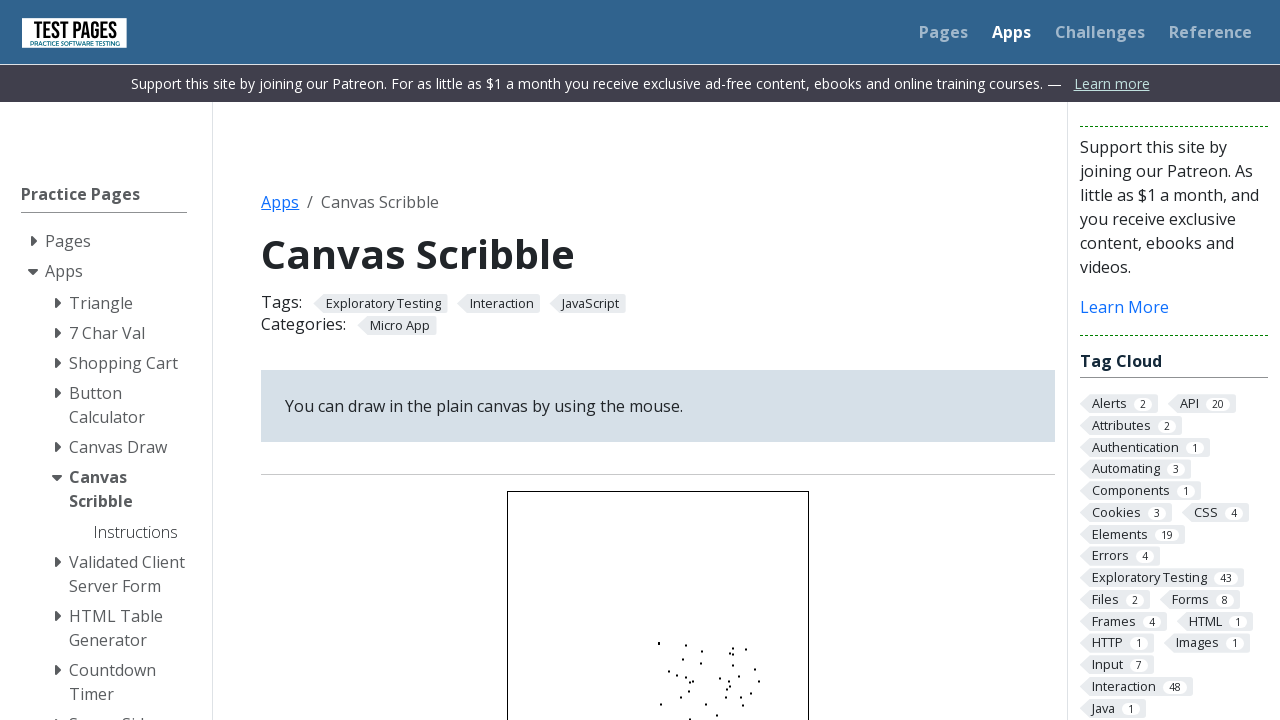

Drag operation 37/100: Mouse button released at (685, 676)
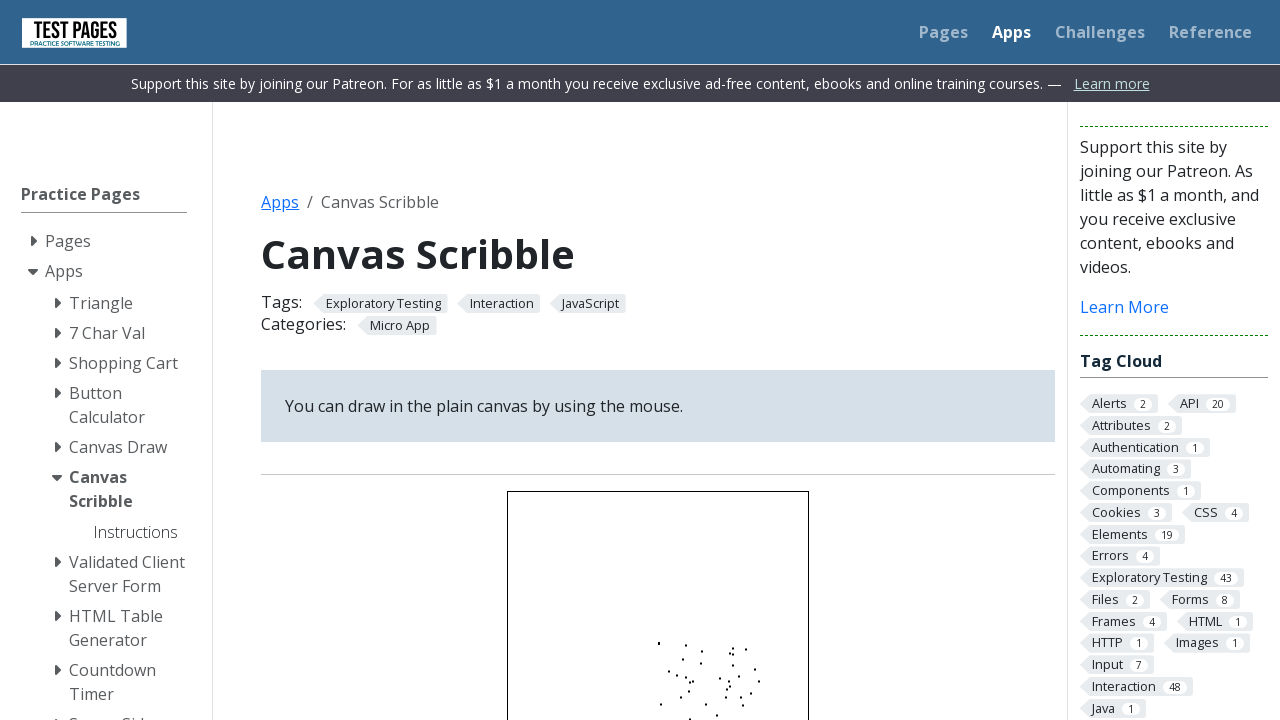

Drag operation 38/100: Moved mouse to canvas center at (658, 642)
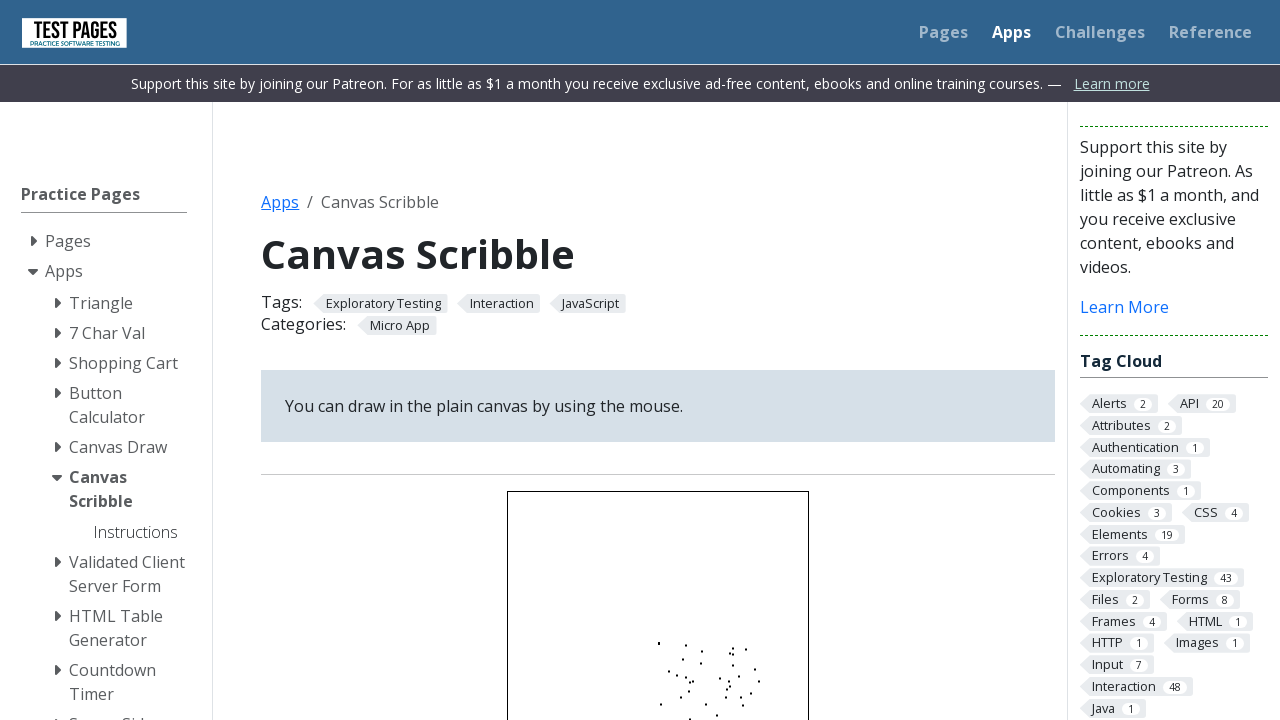

Drag operation 38/100: Mouse button pressed down at (658, 642)
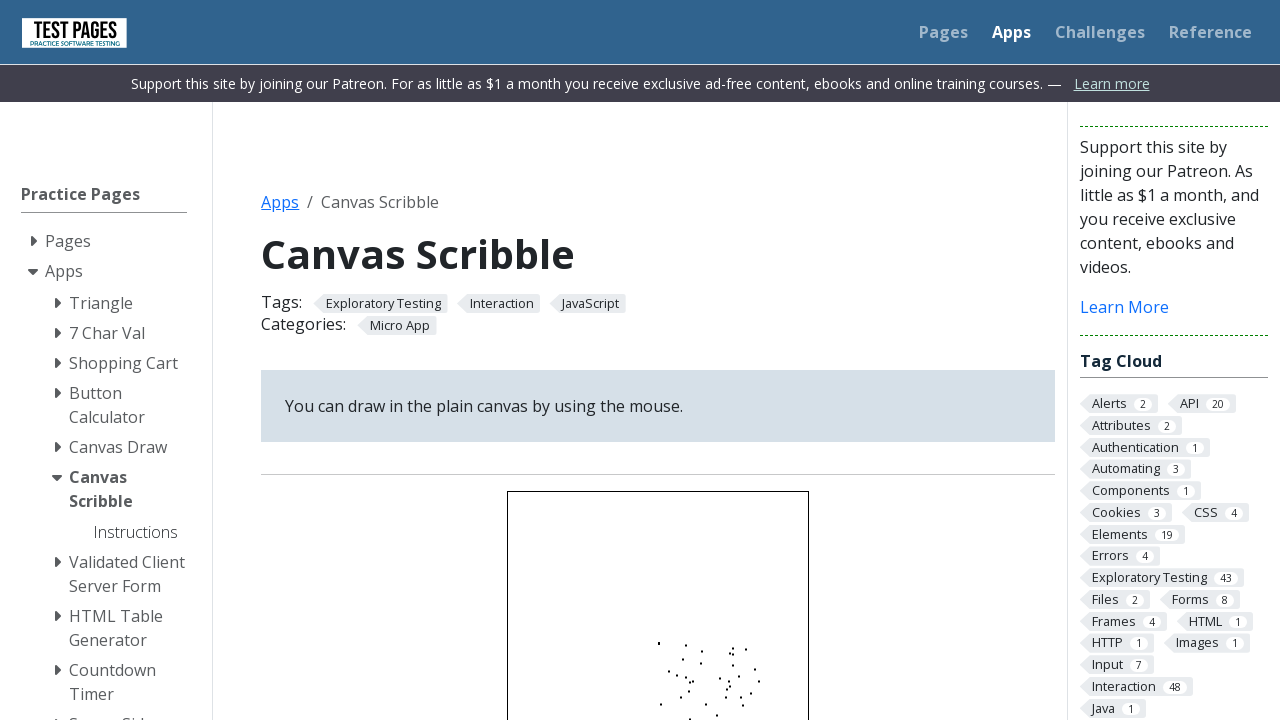

Drag operation 38/100: Moved mouse to offset (59, 75) at (717, 716)
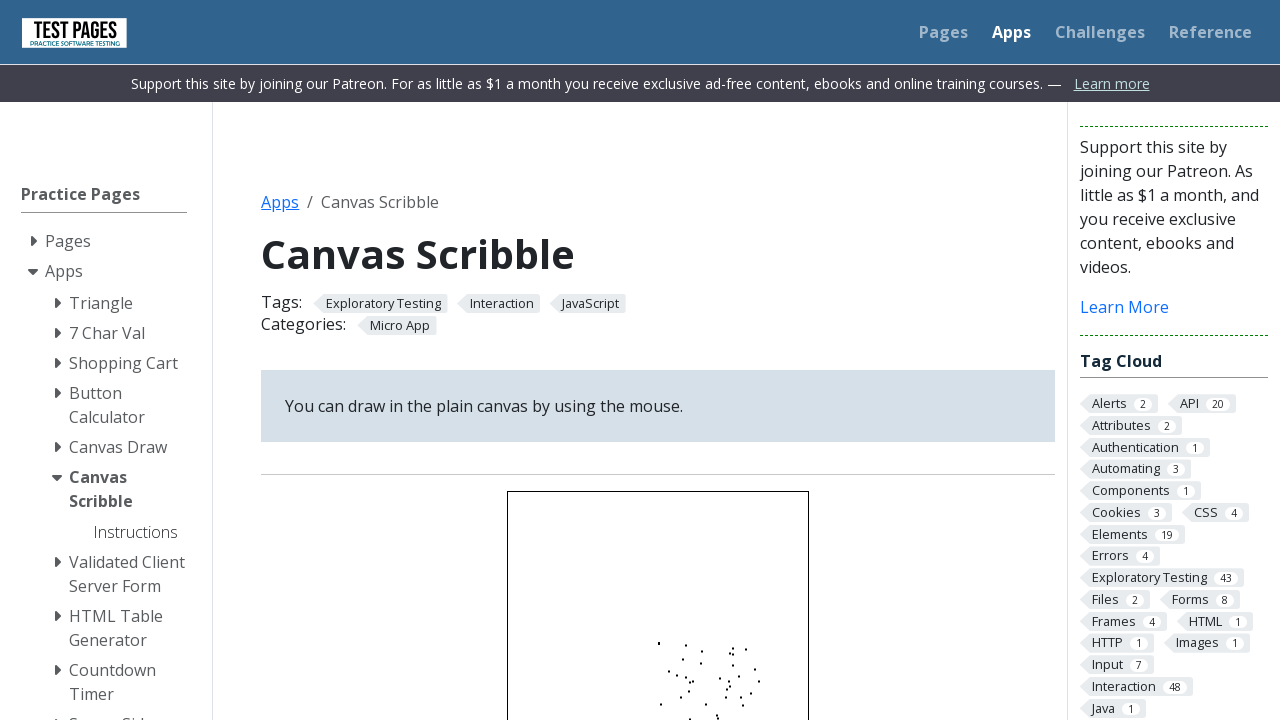

Drag operation 38/100: Mouse button released at (717, 716)
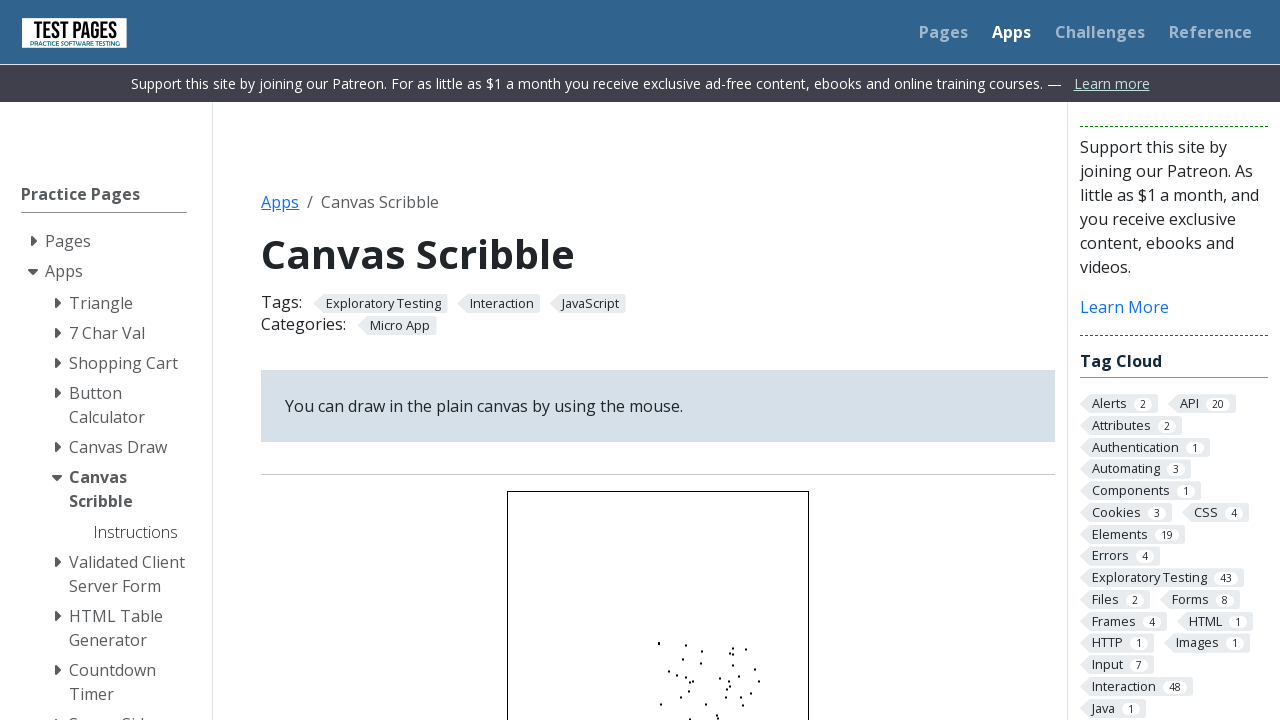

Drag operation 39/100: Moved mouse to canvas center at (658, 642)
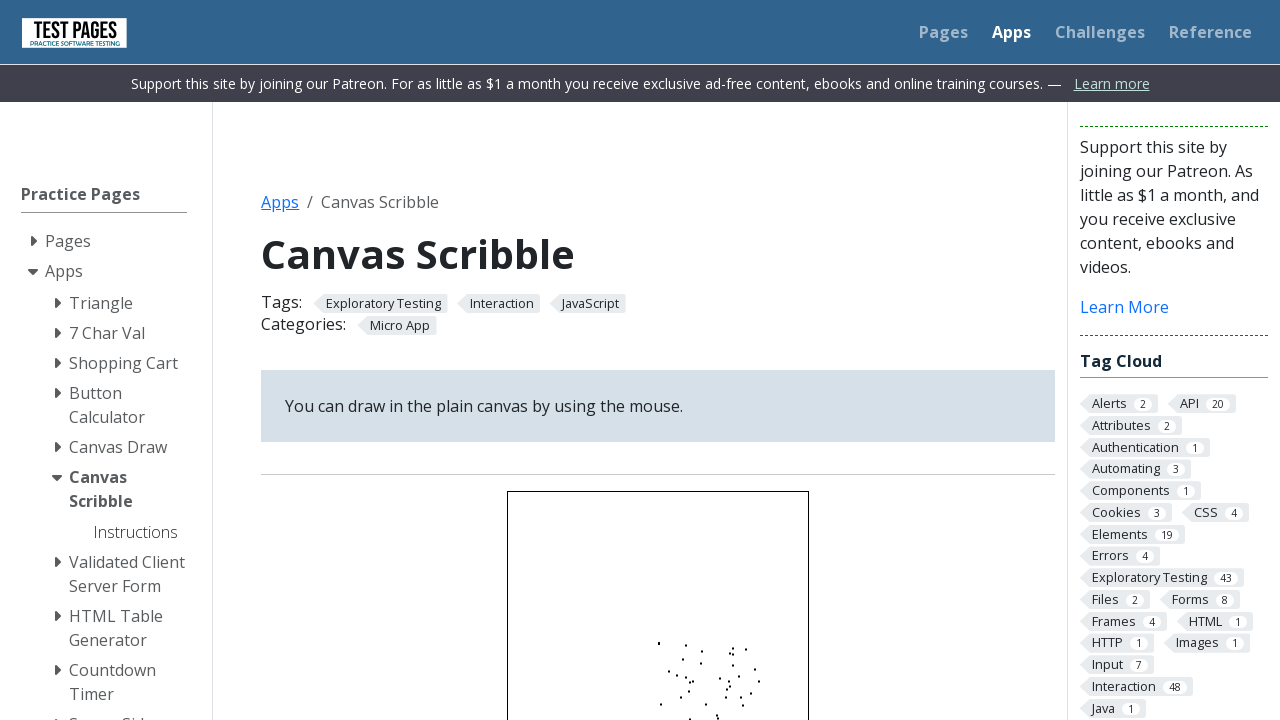

Drag operation 39/100: Mouse button pressed down at (658, 642)
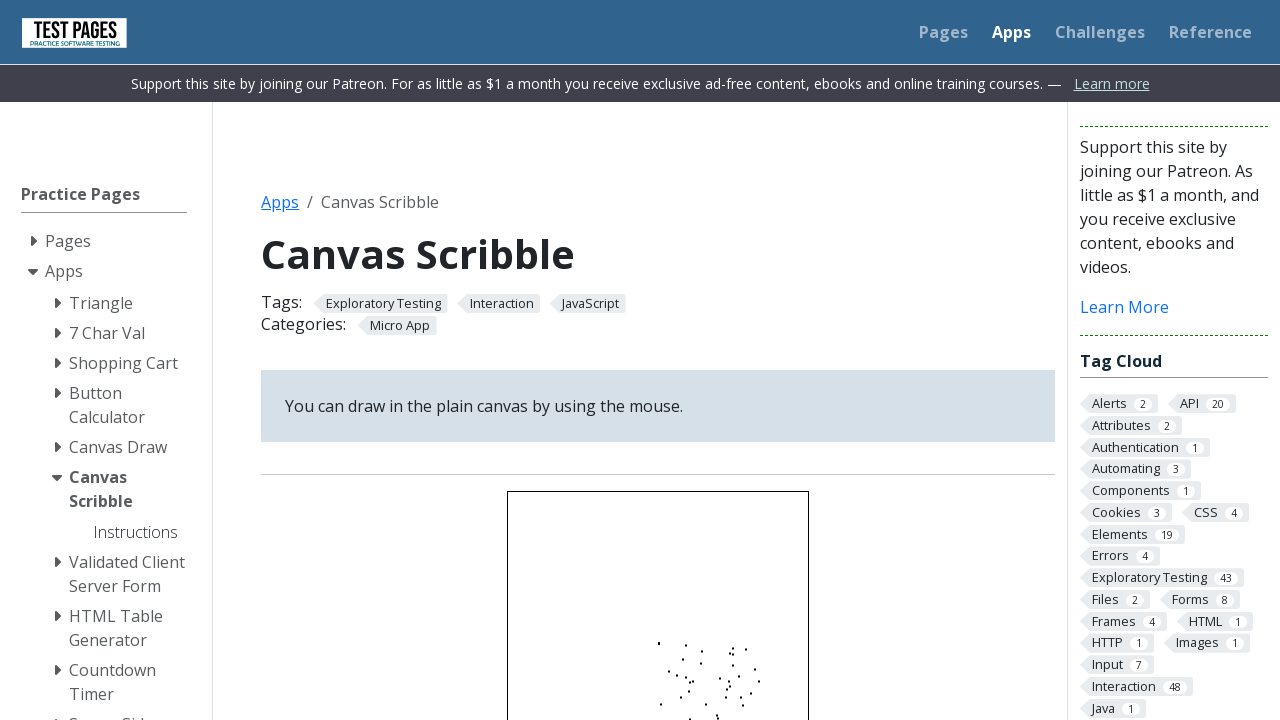

Drag operation 39/100: Moved mouse to offset (49, 43) at (707, 684)
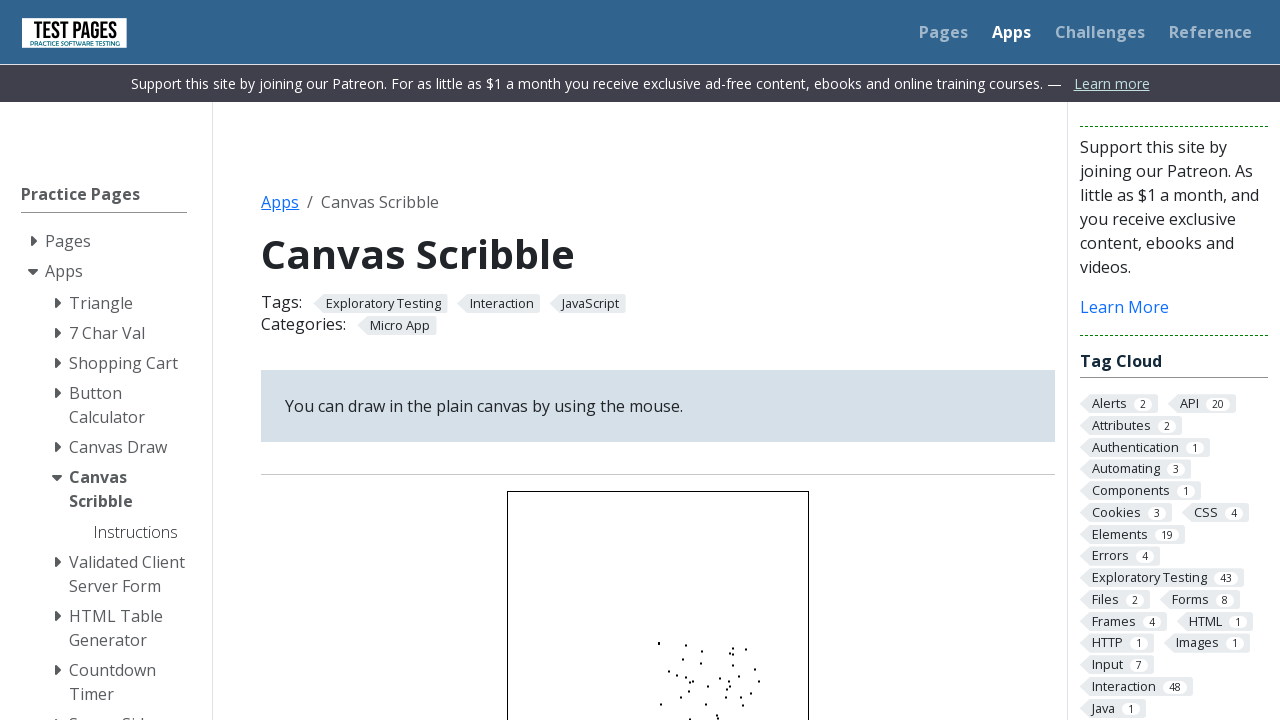

Drag operation 39/100: Mouse button released at (707, 684)
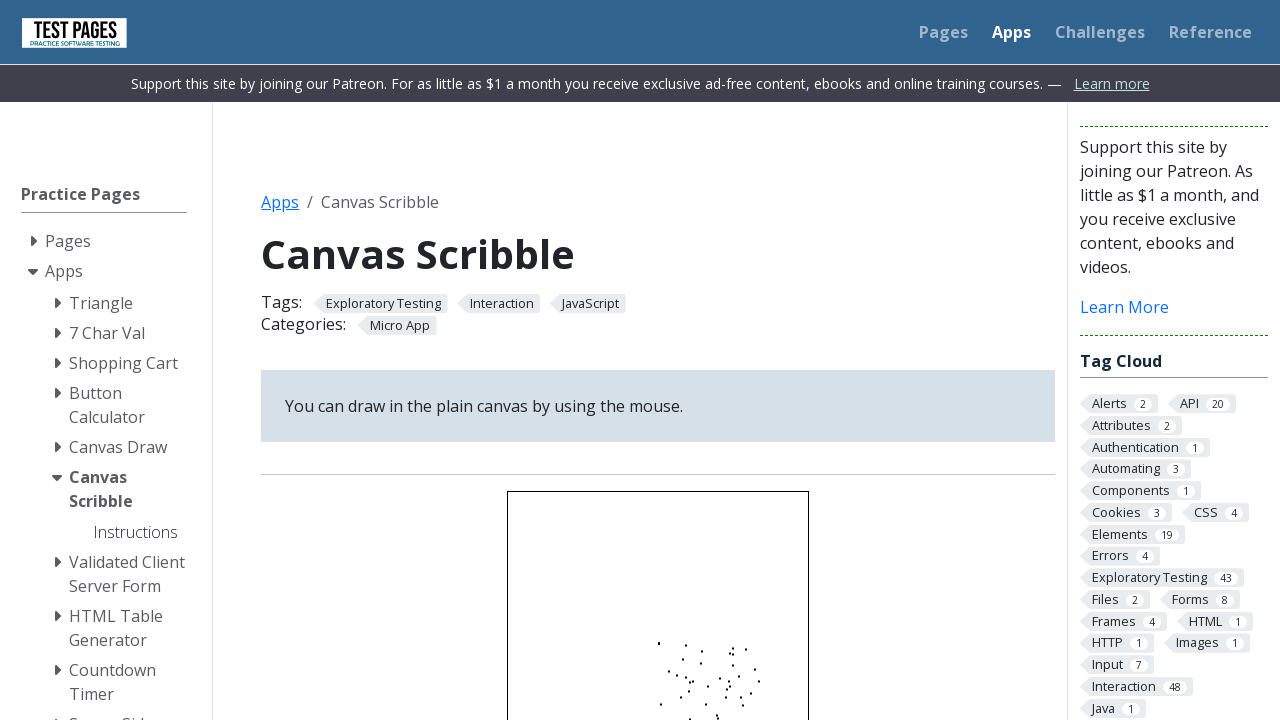

Drag operation 40/100: Moved mouse to canvas center at (658, 642)
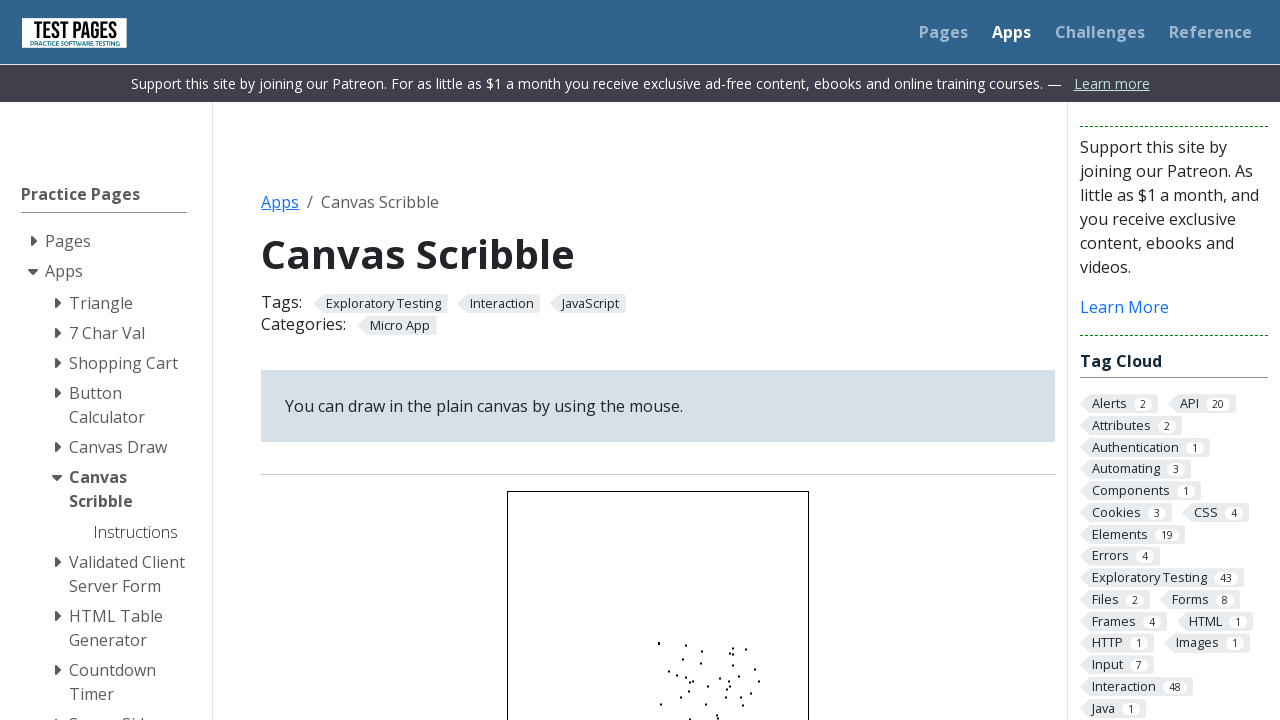

Drag operation 40/100: Mouse button pressed down at (658, 642)
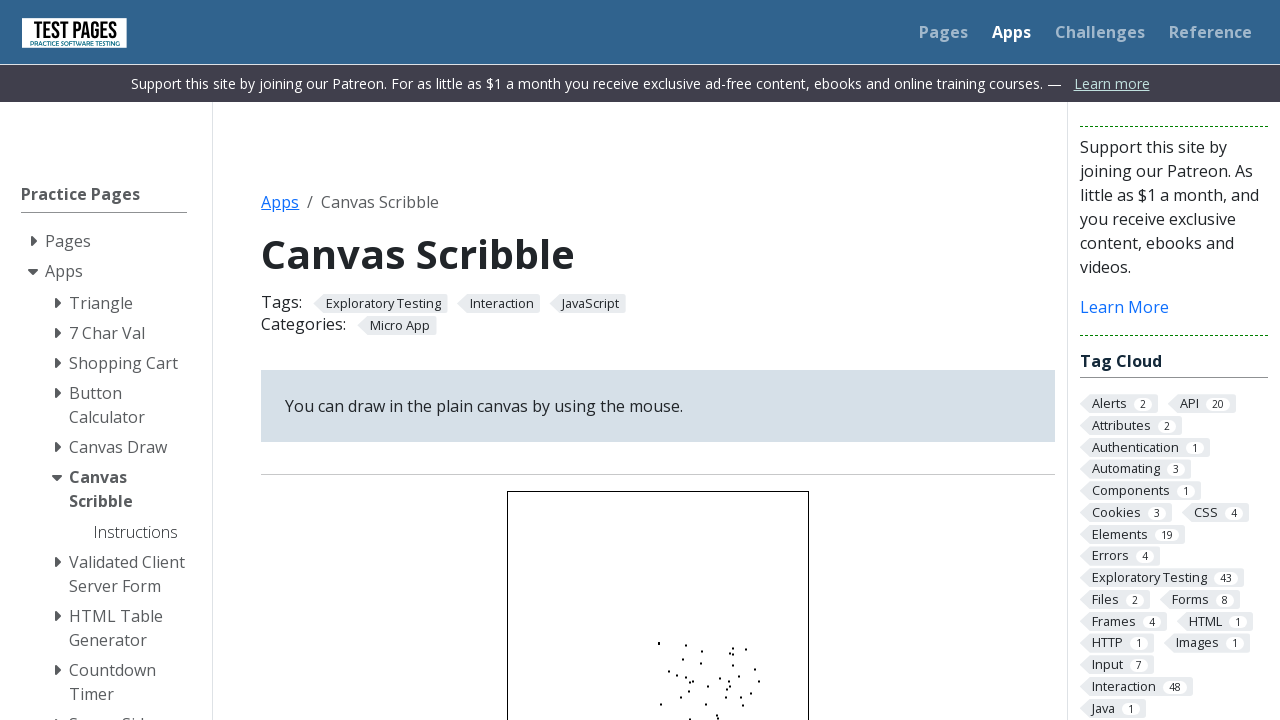

Drag operation 40/100: Moved mouse to offset (82, 15) at (740, 656)
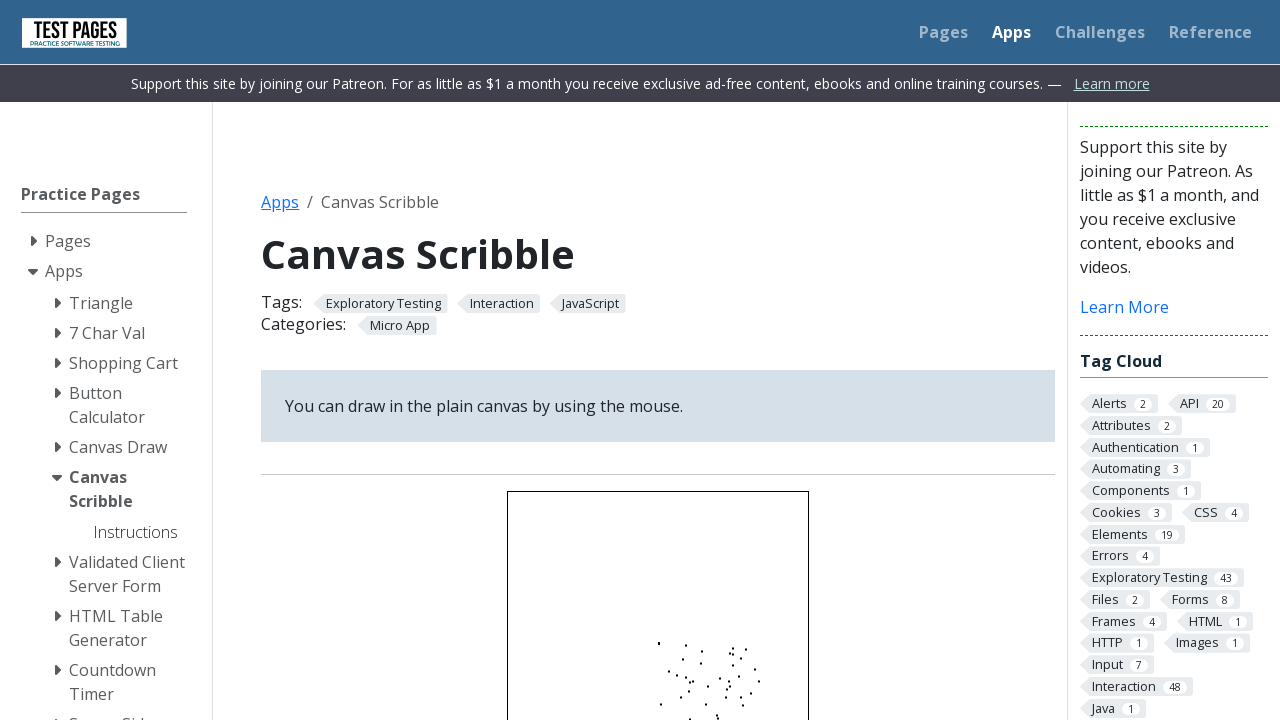

Drag operation 40/100: Mouse button released at (740, 656)
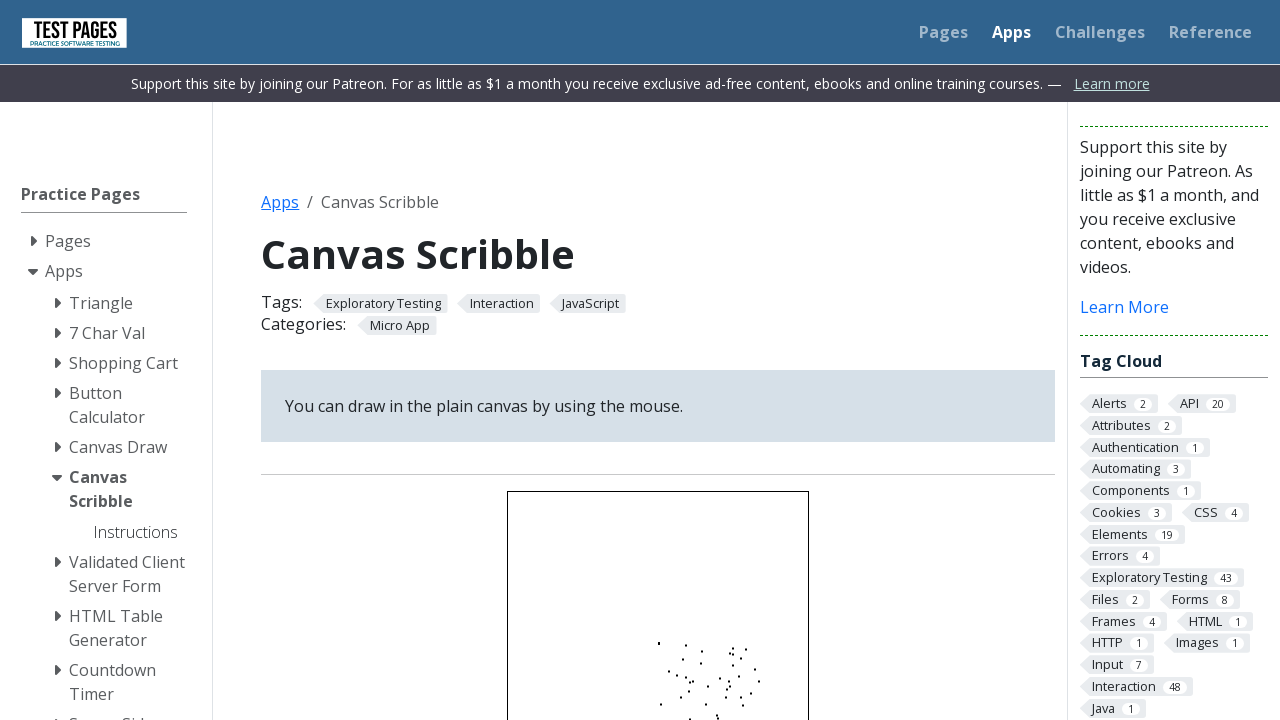

Drag operation 41/100: Moved mouse to canvas center at (658, 642)
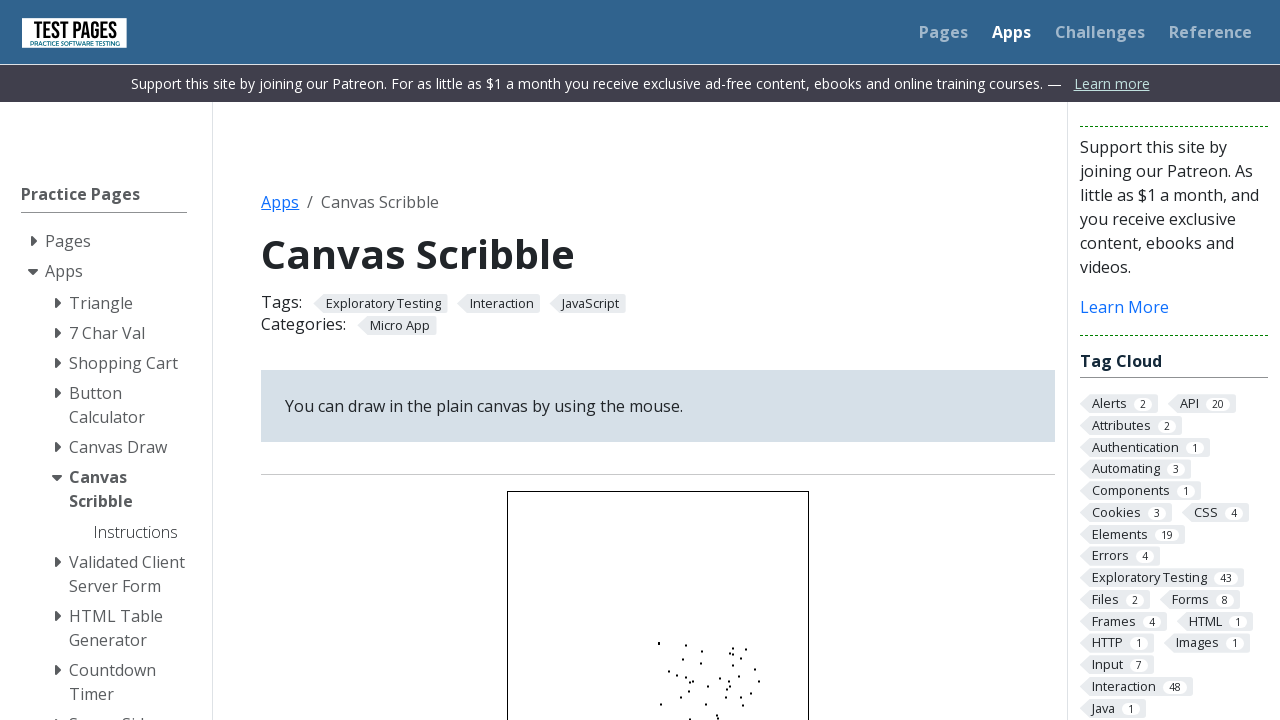

Drag operation 41/100: Mouse button pressed down at (658, 642)
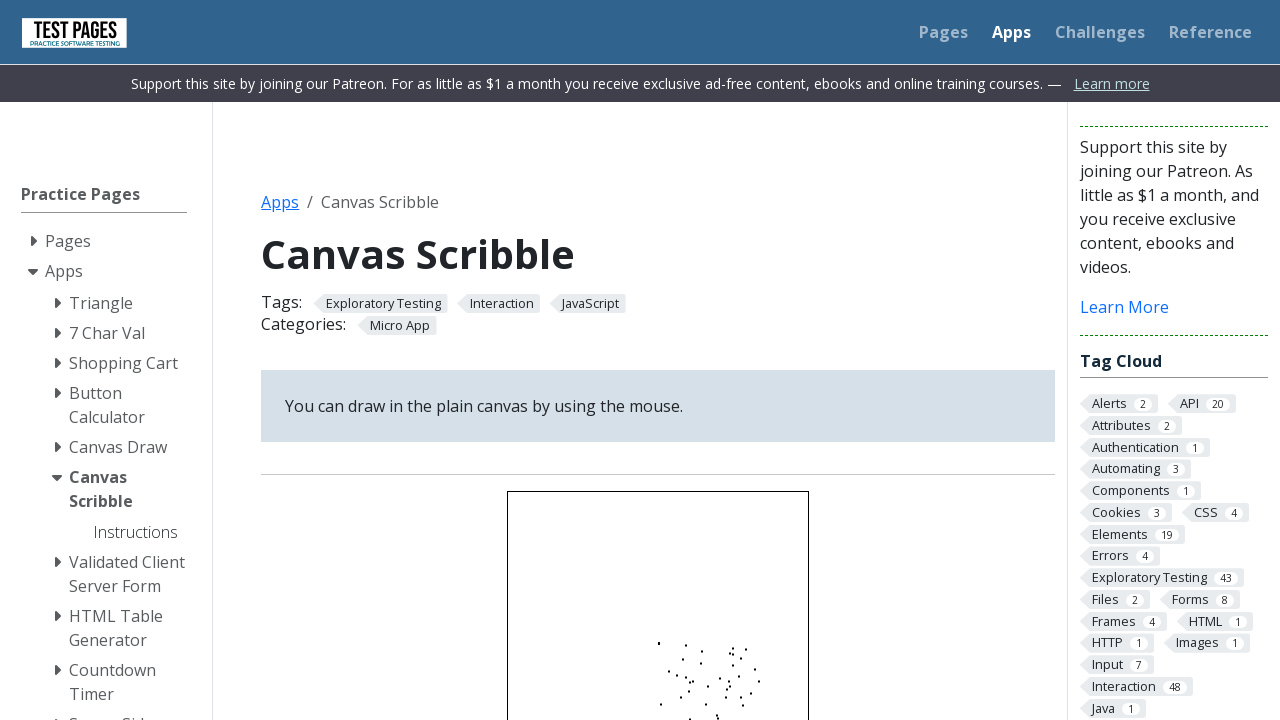

Drag operation 41/100: Moved mouse to offset (5, 37) at (663, 678)
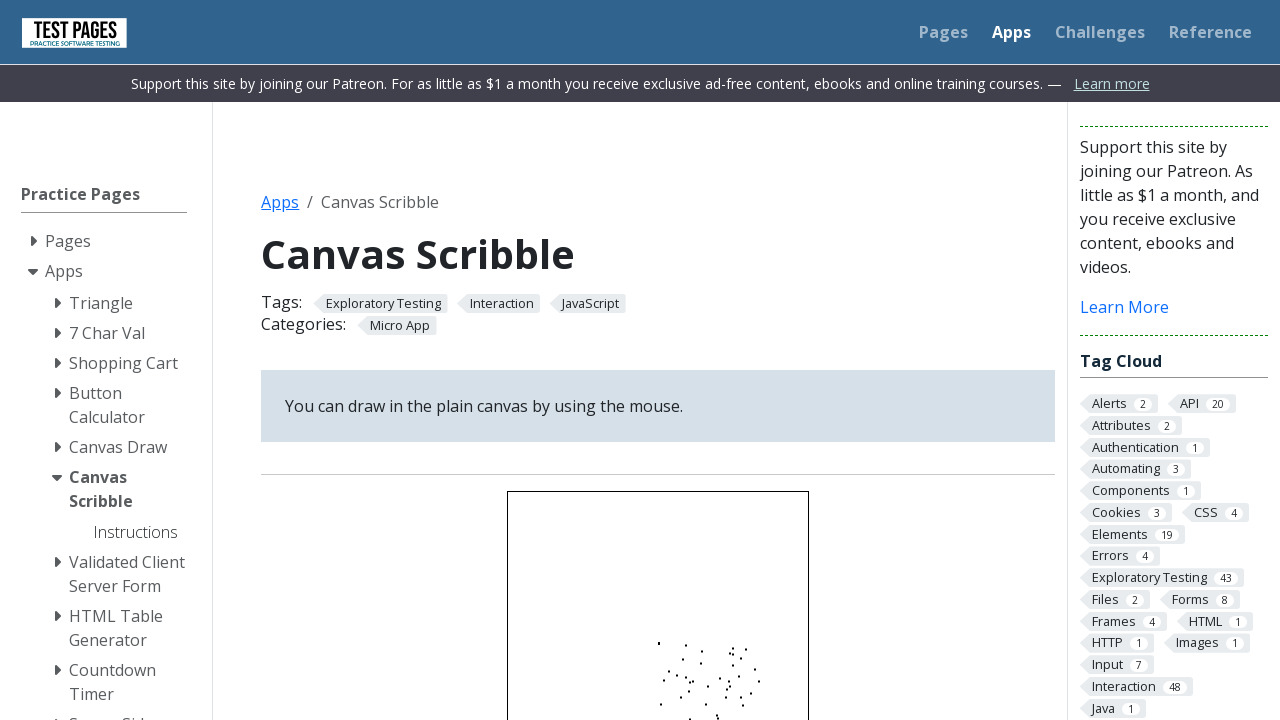

Drag operation 41/100: Mouse button released at (663, 678)
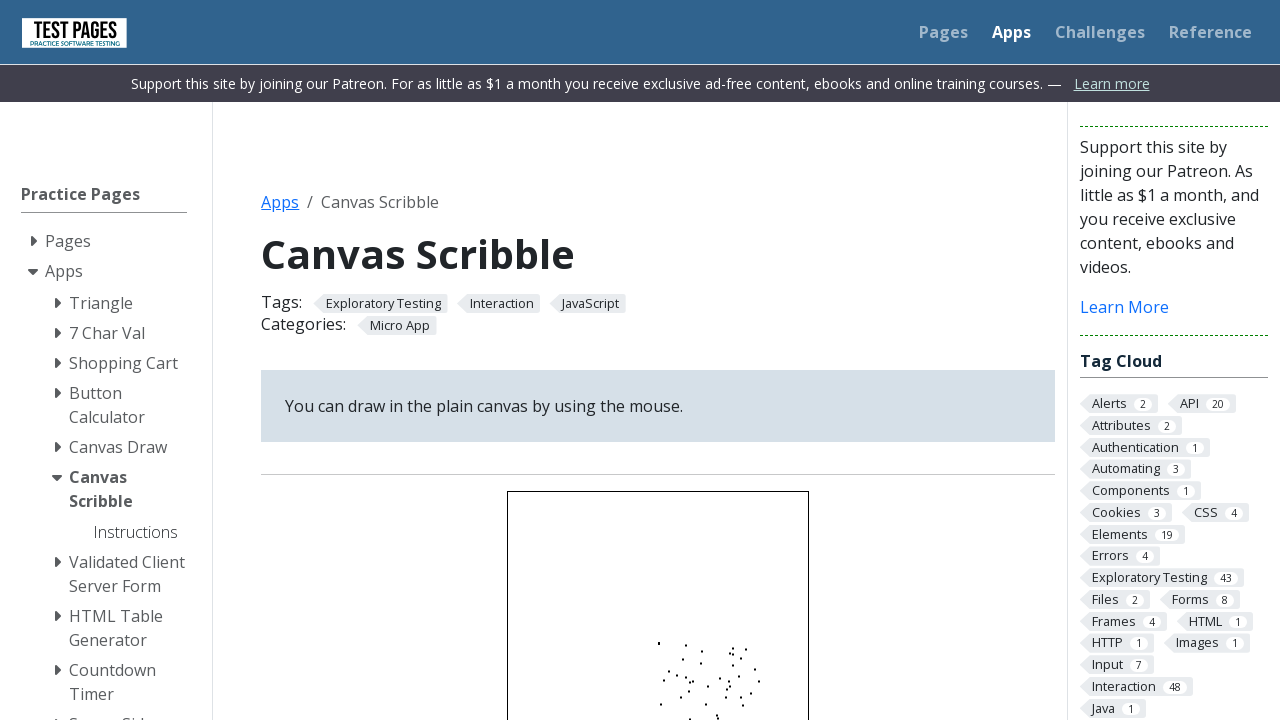

Drag operation 42/100: Moved mouse to canvas center at (658, 642)
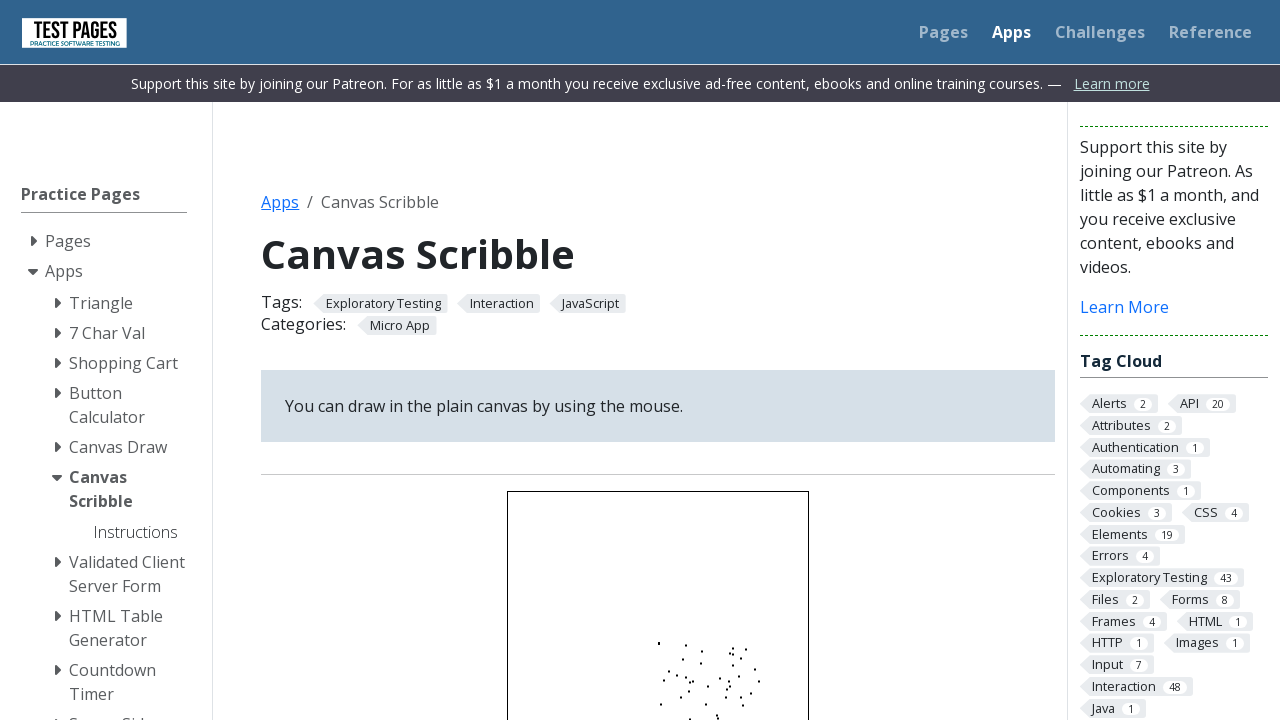

Drag operation 42/100: Mouse button pressed down at (658, 642)
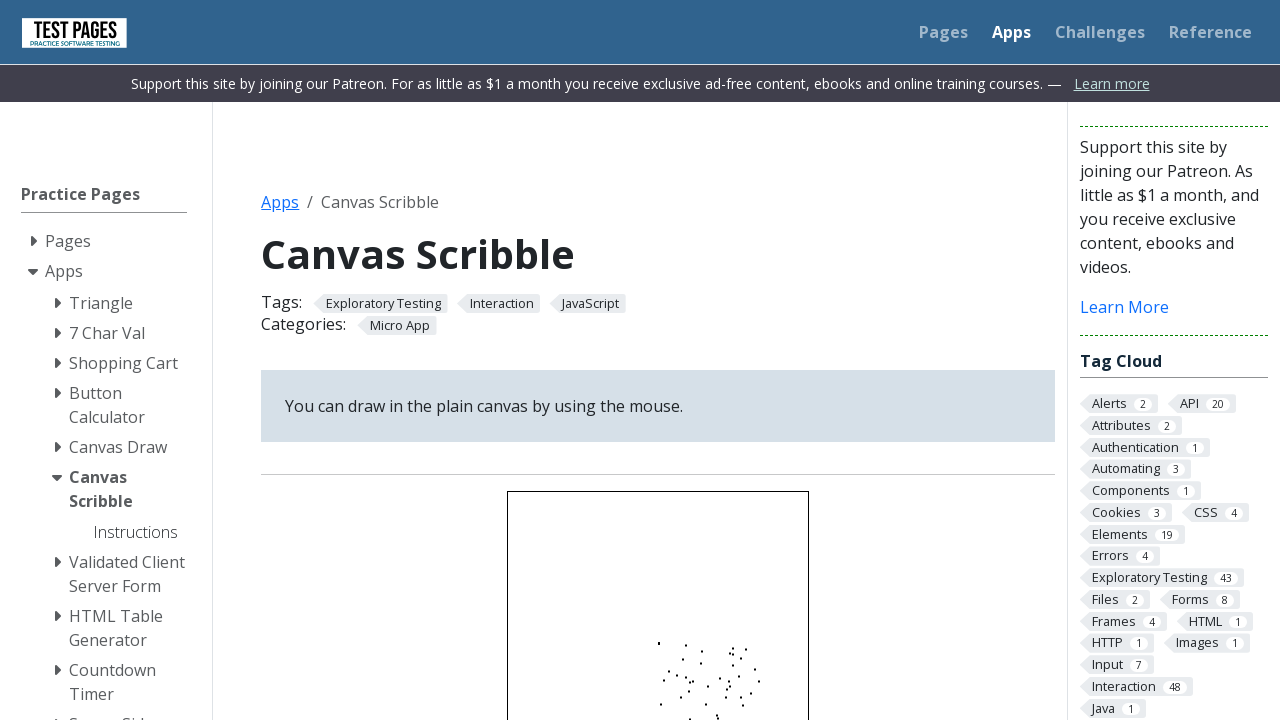

Drag operation 42/100: Moved mouse to offset (53, 67) at (711, 708)
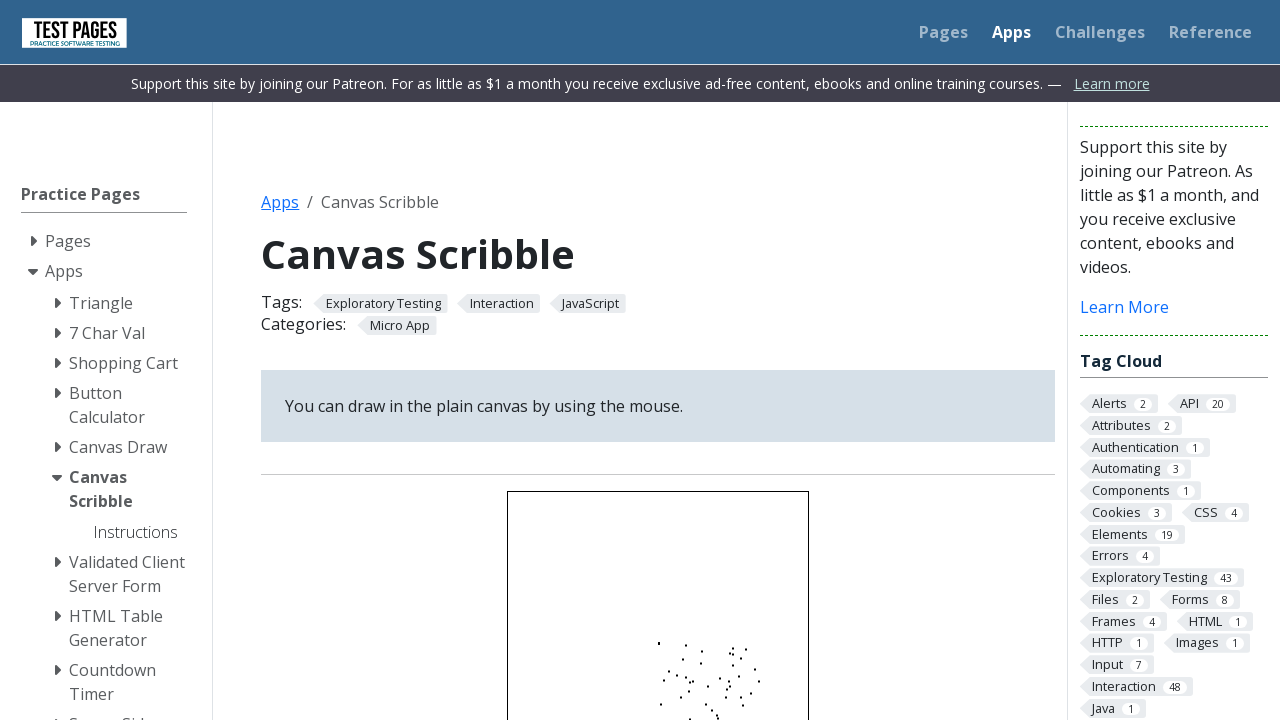

Drag operation 42/100: Mouse button released at (711, 708)
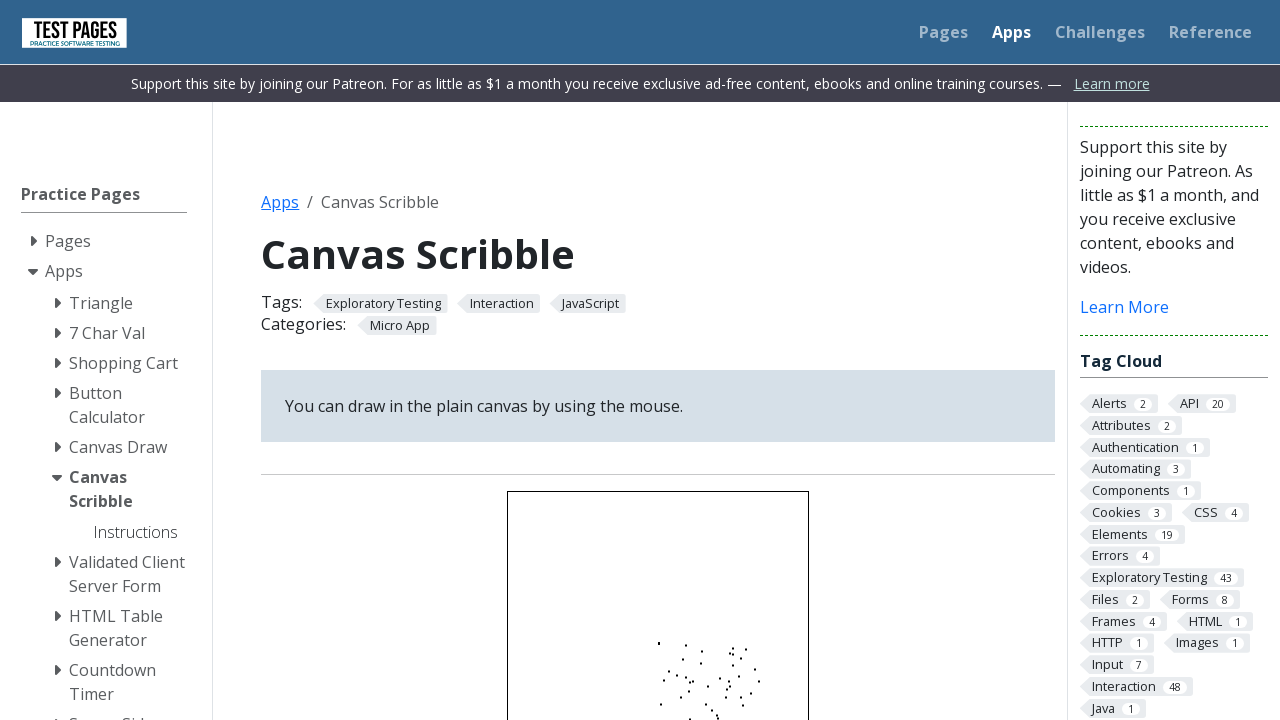

Drag operation 43/100: Moved mouse to canvas center at (658, 642)
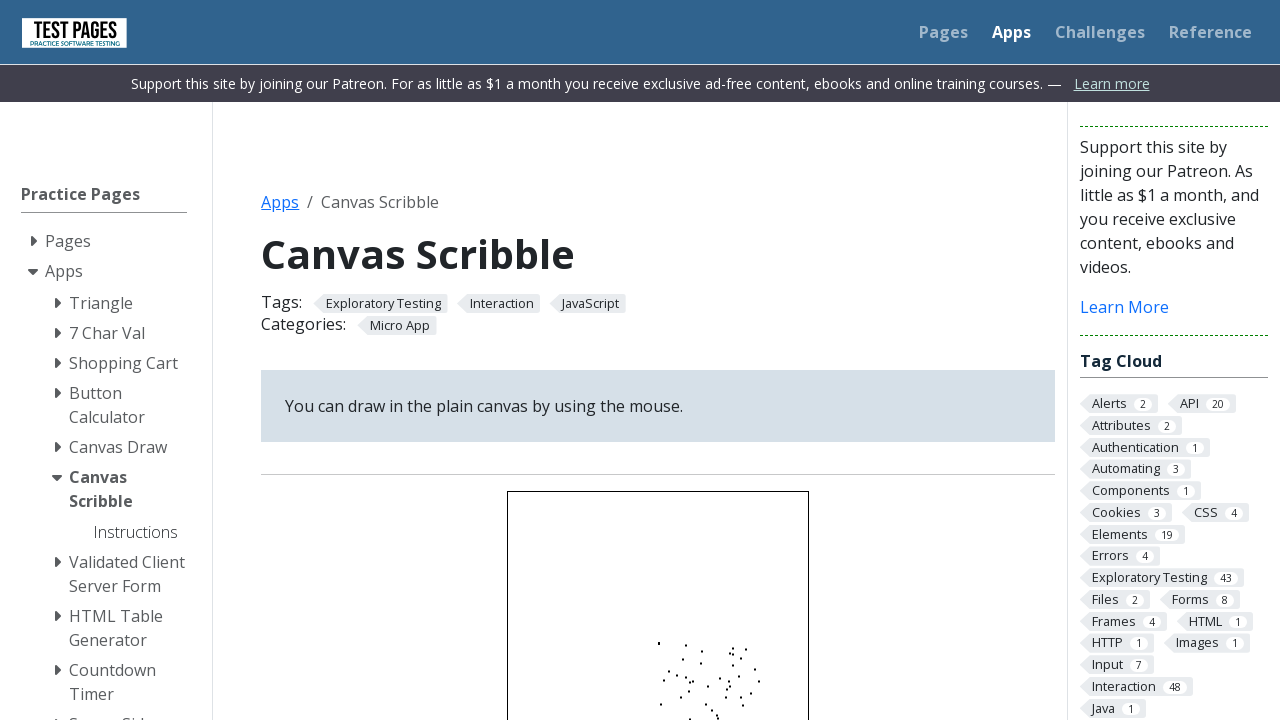

Drag operation 43/100: Mouse button pressed down at (658, 642)
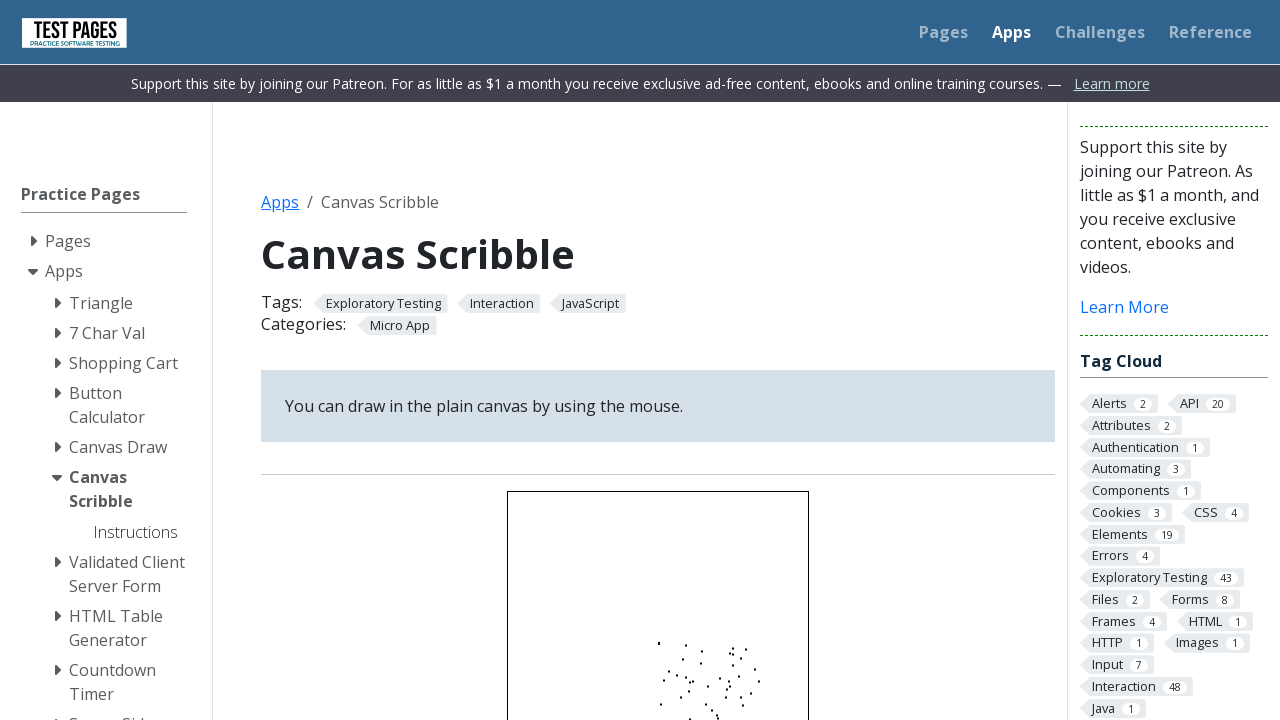

Drag operation 43/100: Moved mouse to offset (35, 54) at (693, 696)
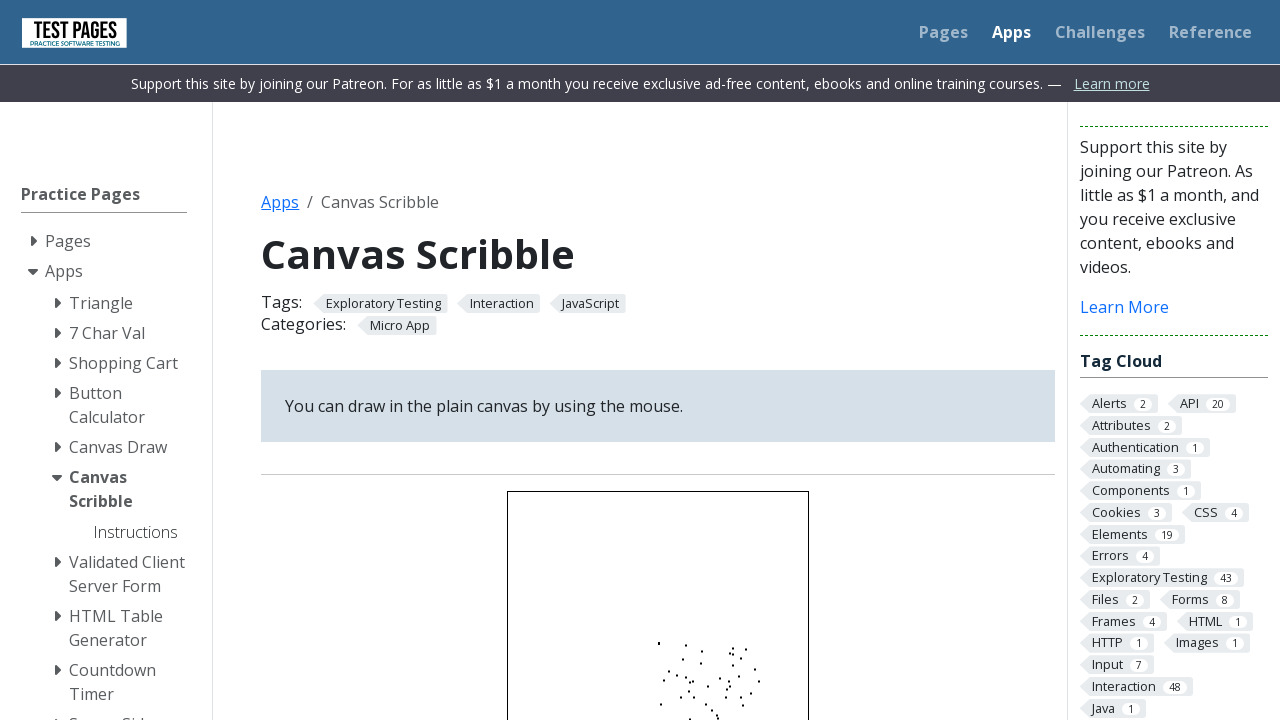

Drag operation 43/100: Mouse button released at (693, 696)
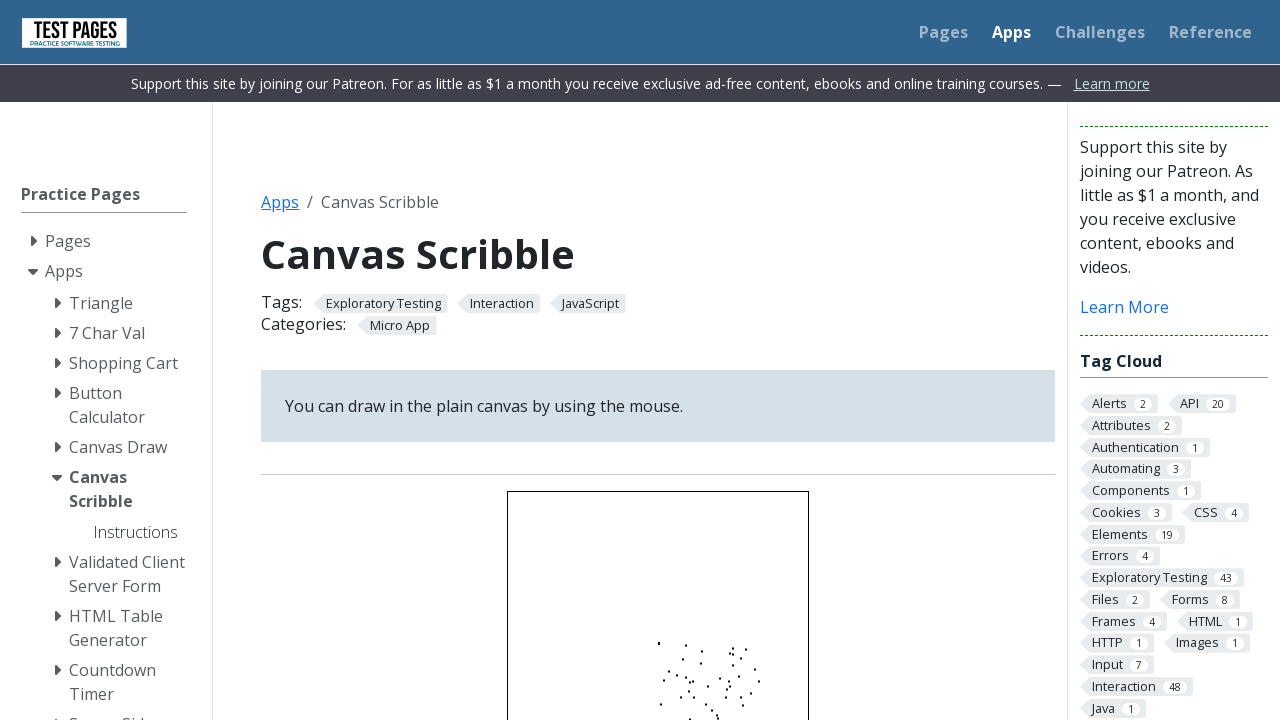

Drag operation 44/100: Moved mouse to canvas center at (658, 642)
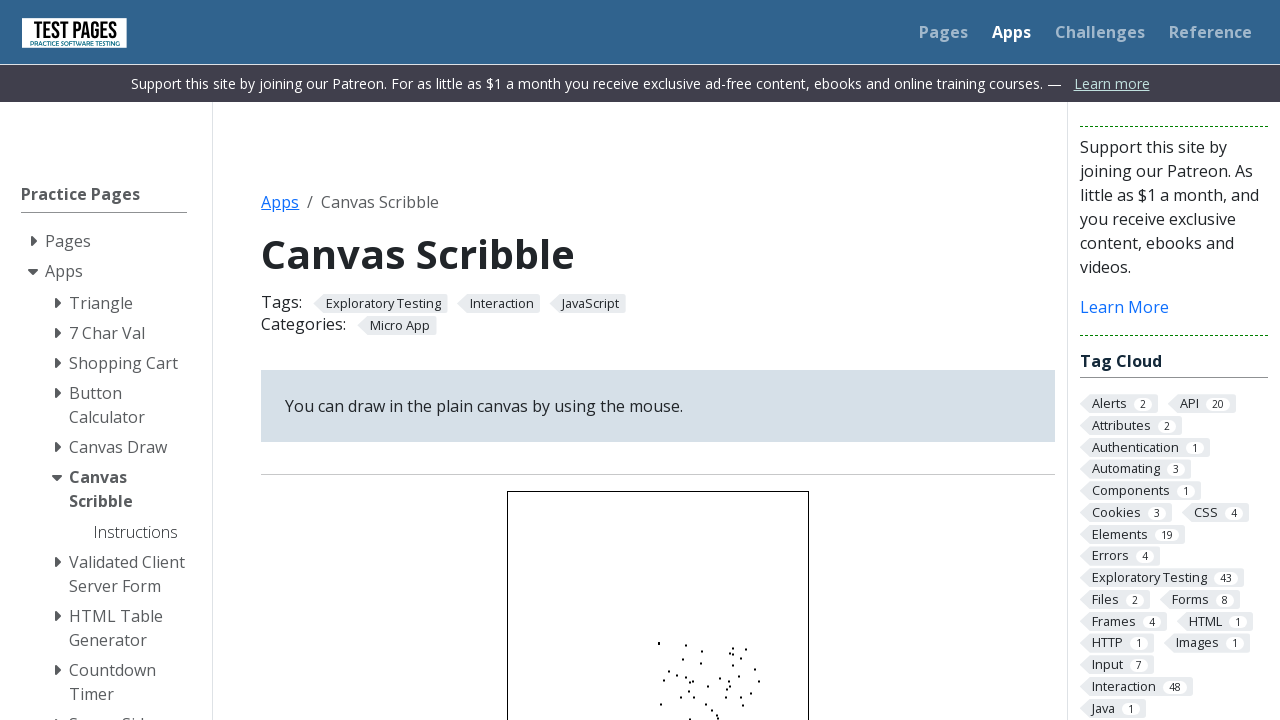

Drag operation 44/100: Mouse button pressed down at (658, 642)
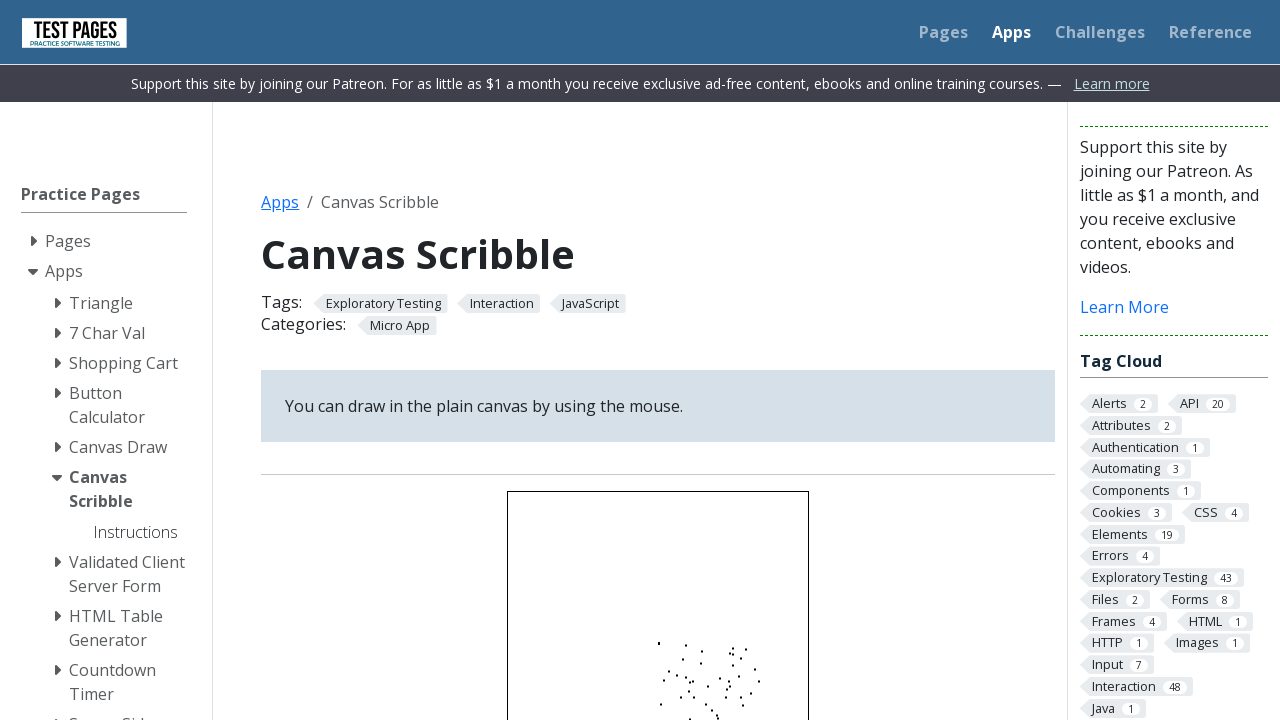

Drag operation 44/100: Moved mouse to offset (10, 52) at (668, 694)
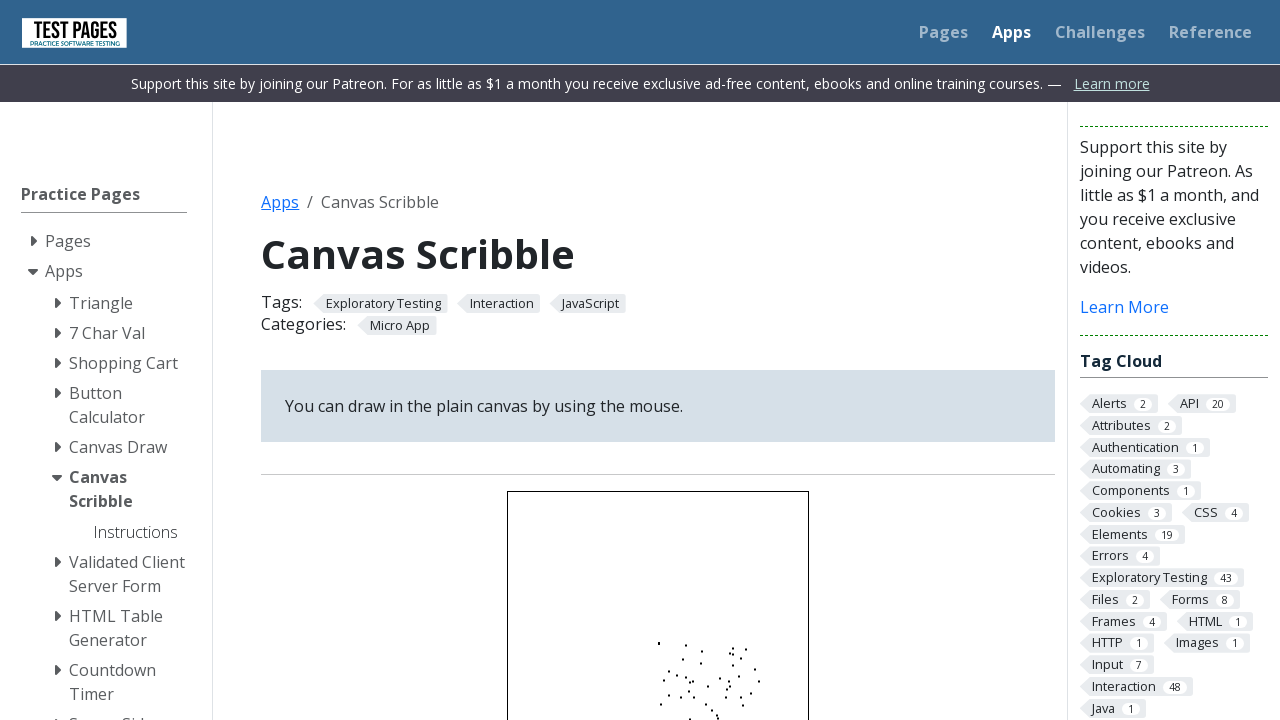

Drag operation 44/100: Mouse button released at (668, 694)
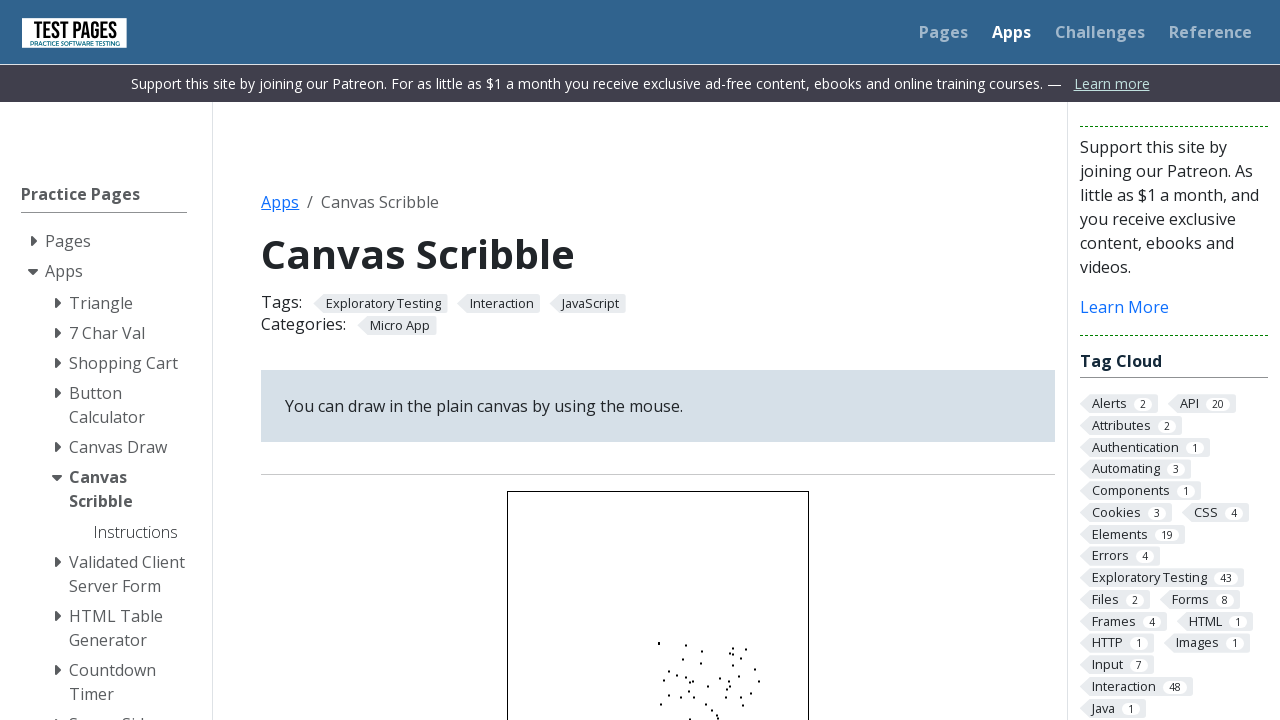

Drag operation 45/100: Moved mouse to canvas center at (658, 642)
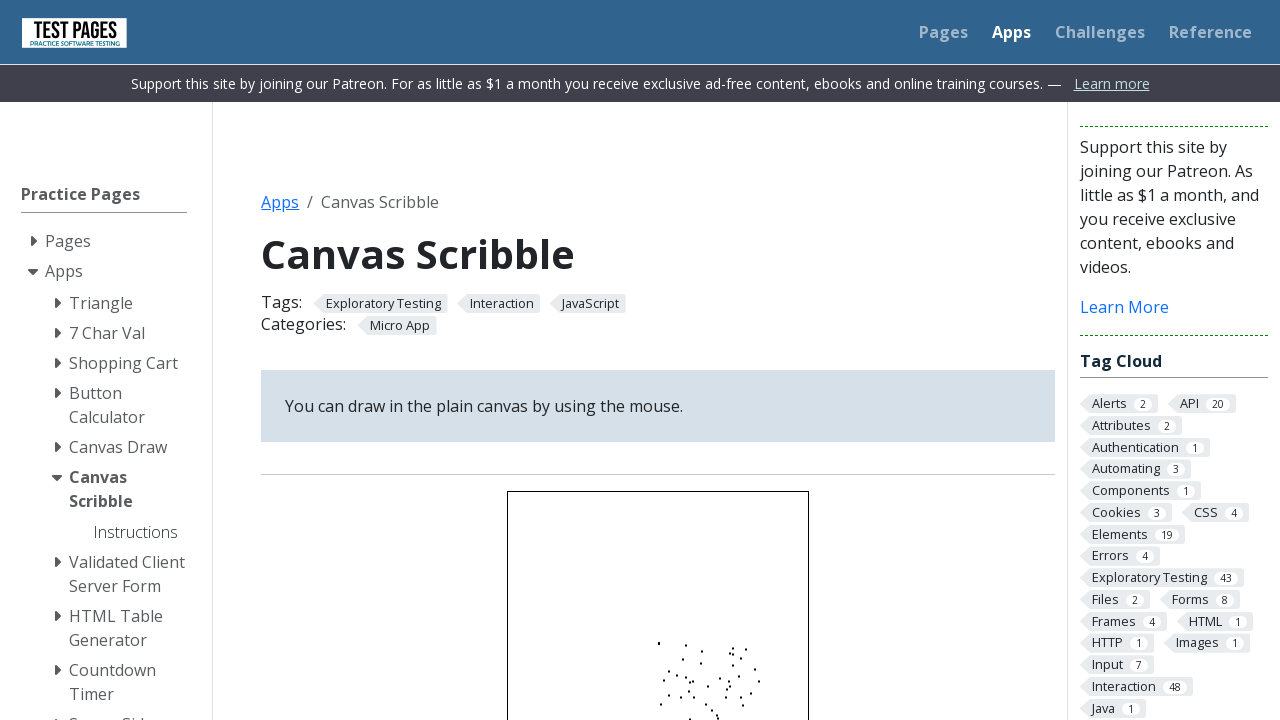

Drag operation 45/100: Mouse button pressed down at (658, 642)
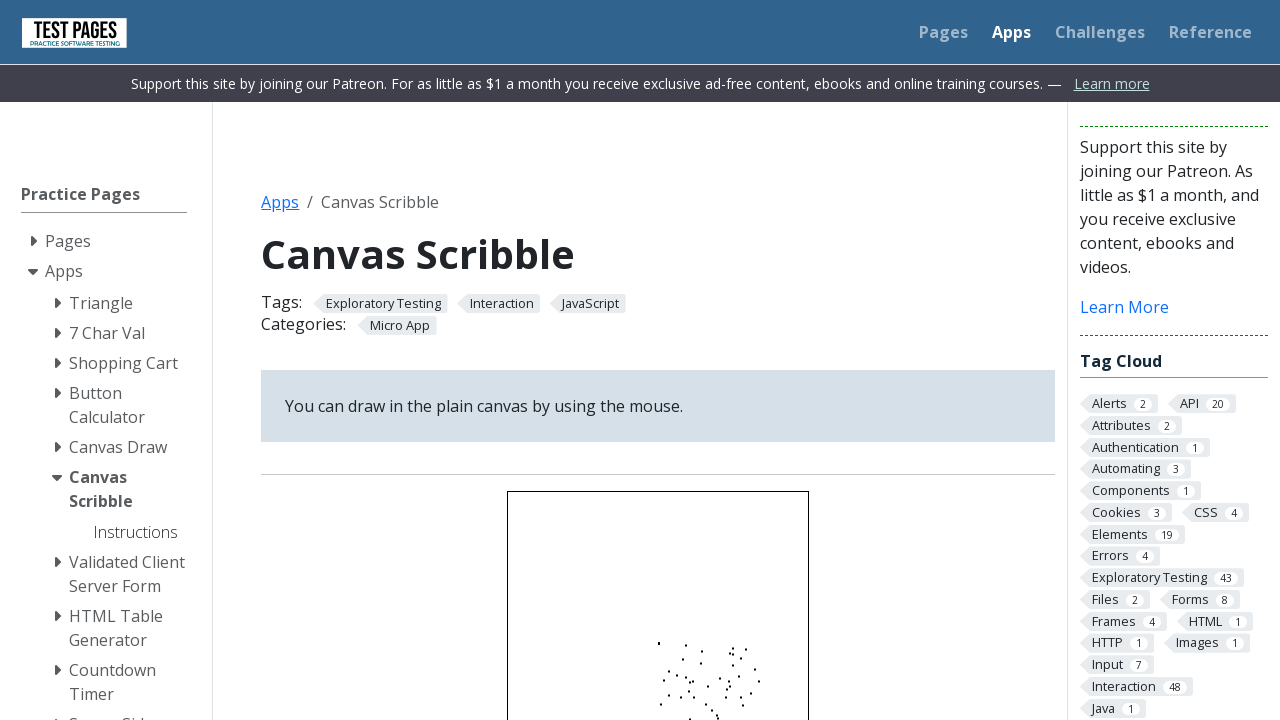

Drag operation 45/100: Moved mouse to offset (46, 9) at (704, 650)
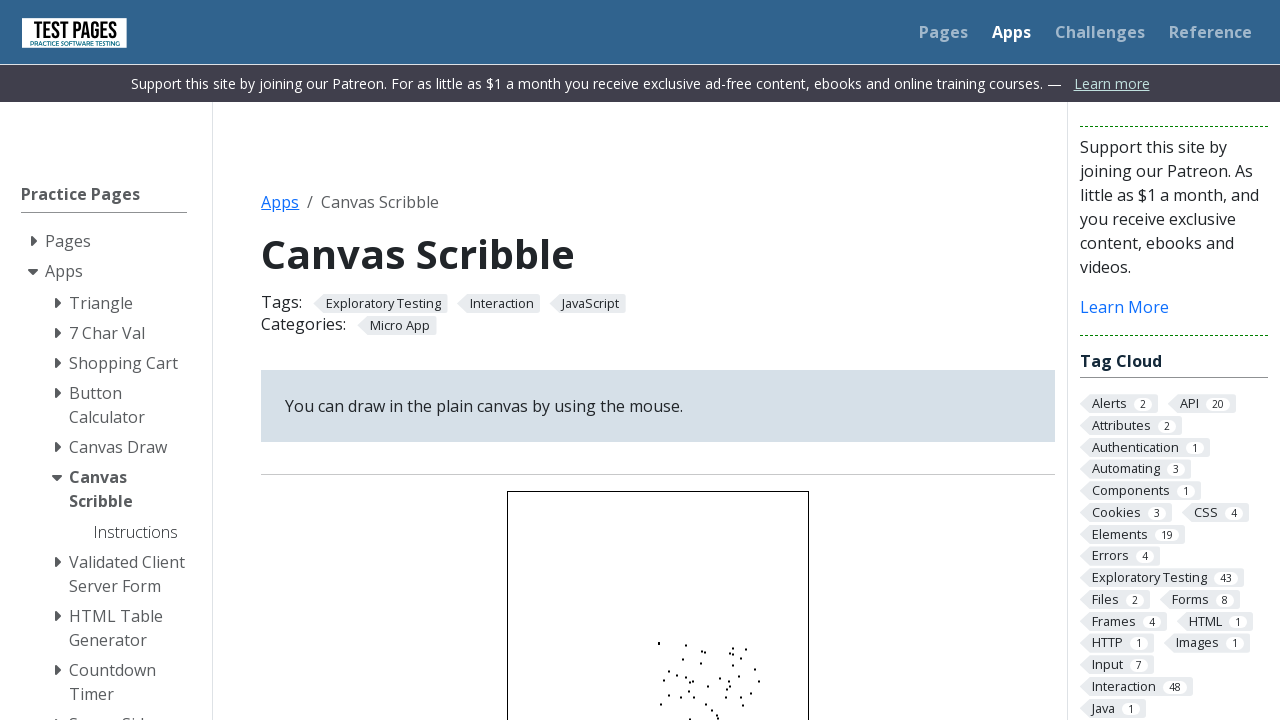

Drag operation 45/100: Mouse button released at (704, 650)
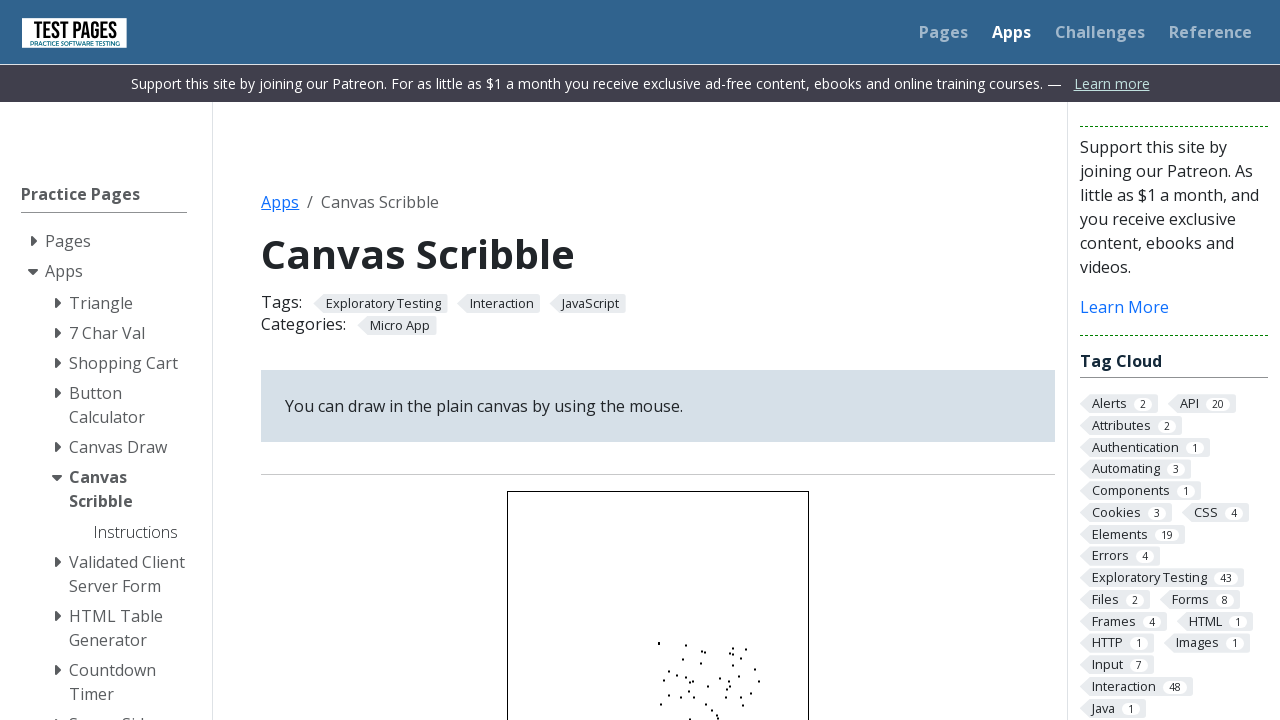

Drag operation 46/100: Moved mouse to canvas center at (658, 642)
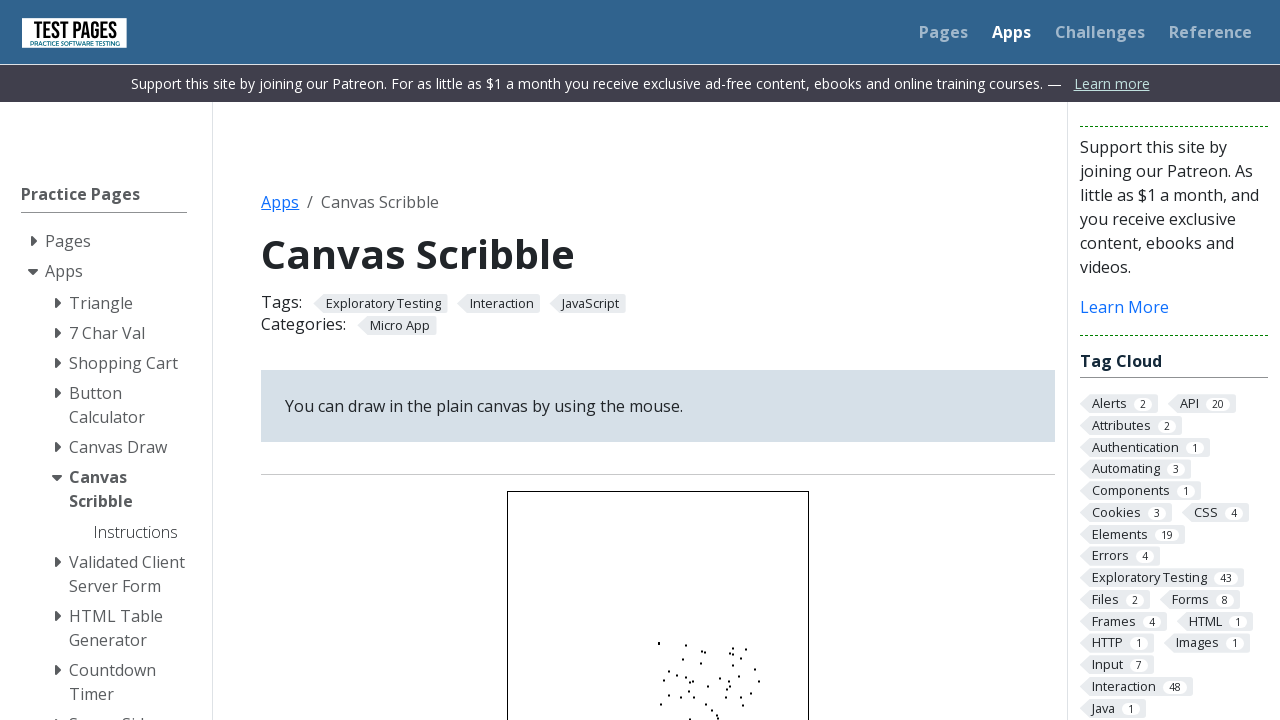

Drag operation 46/100: Mouse button pressed down at (658, 642)
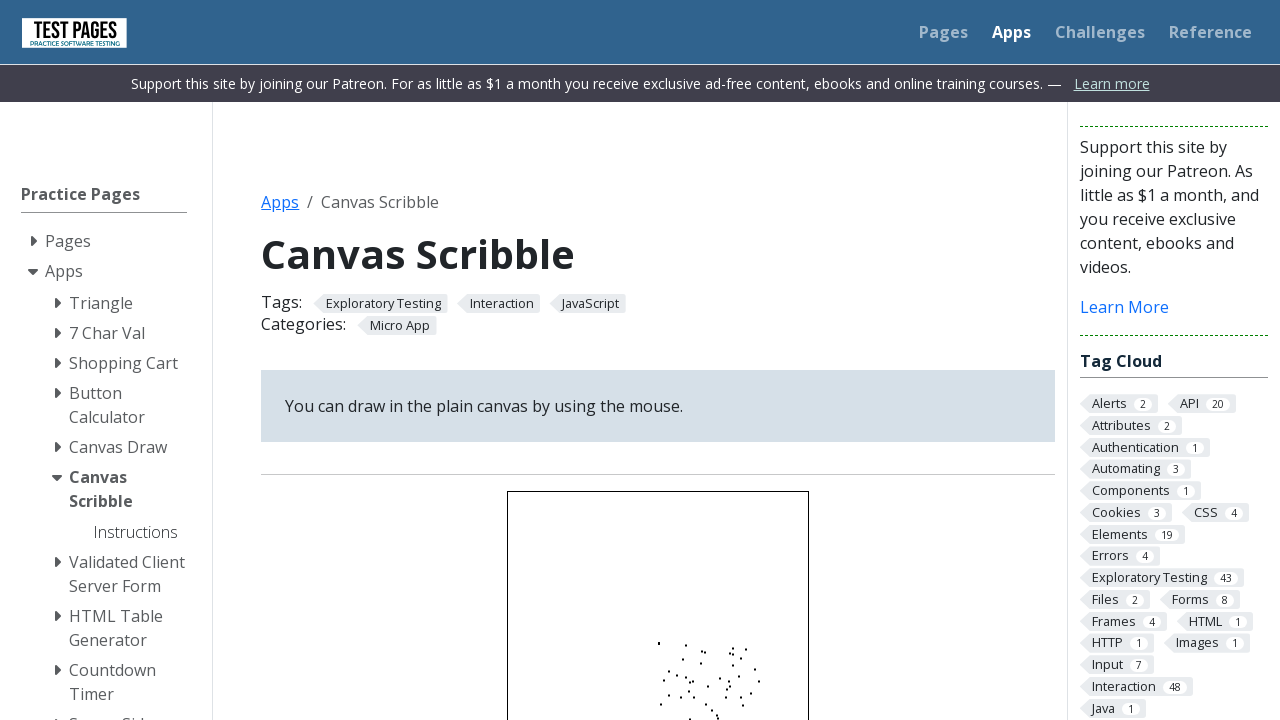

Drag operation 46/100: Moved mouse to offset (71, 41) at (729, 682)
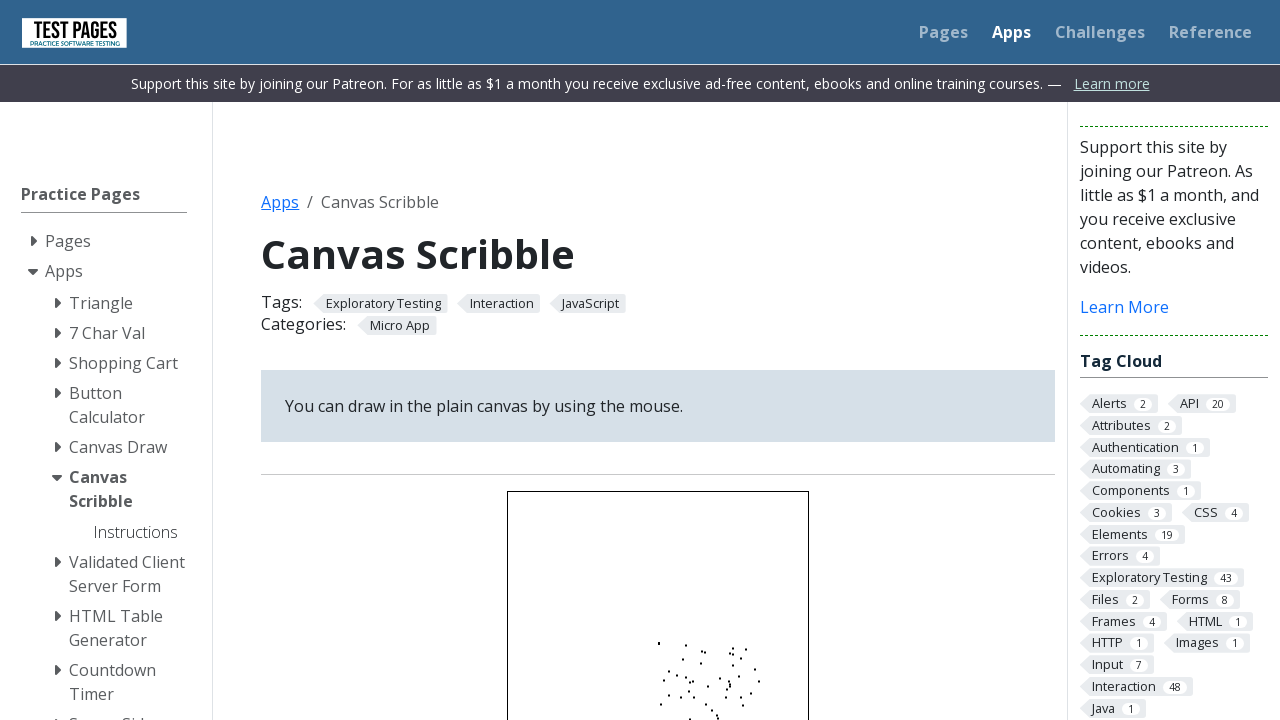

Drag operation 46/100: Mouse button released at (729, 682)
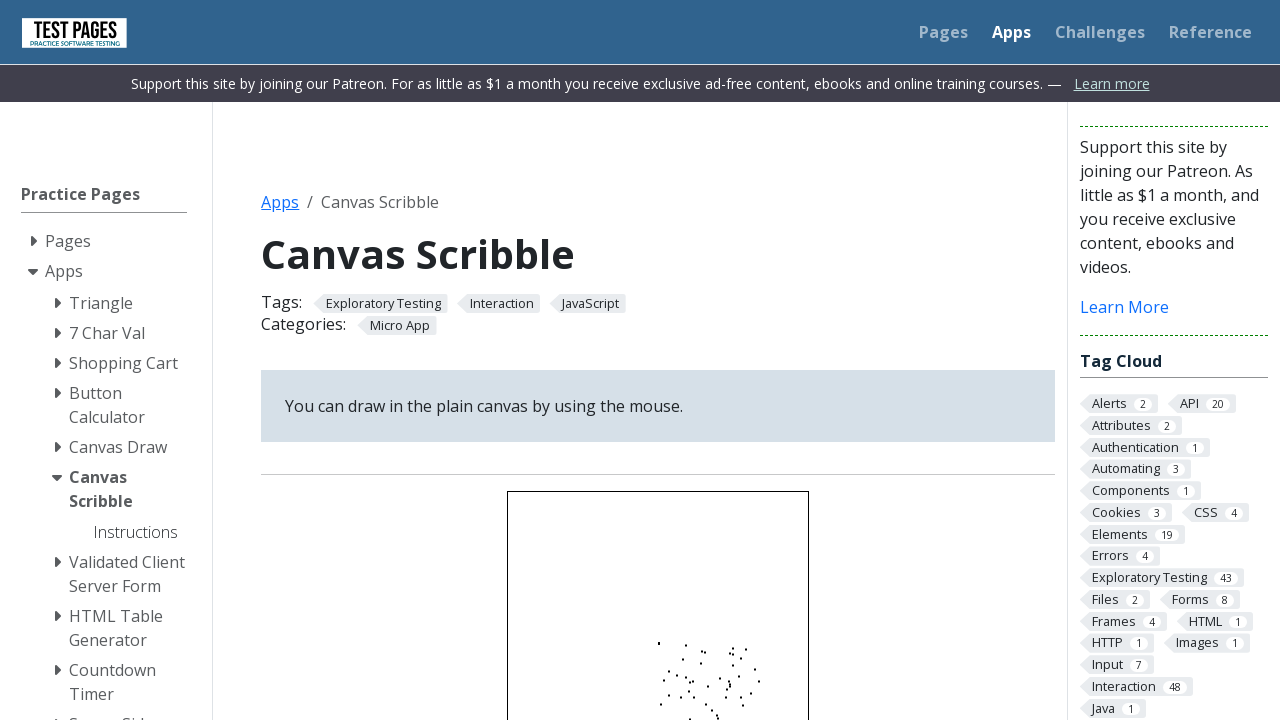

Drag operation 47/100: Moved mouse to canvas center at (658, 642)
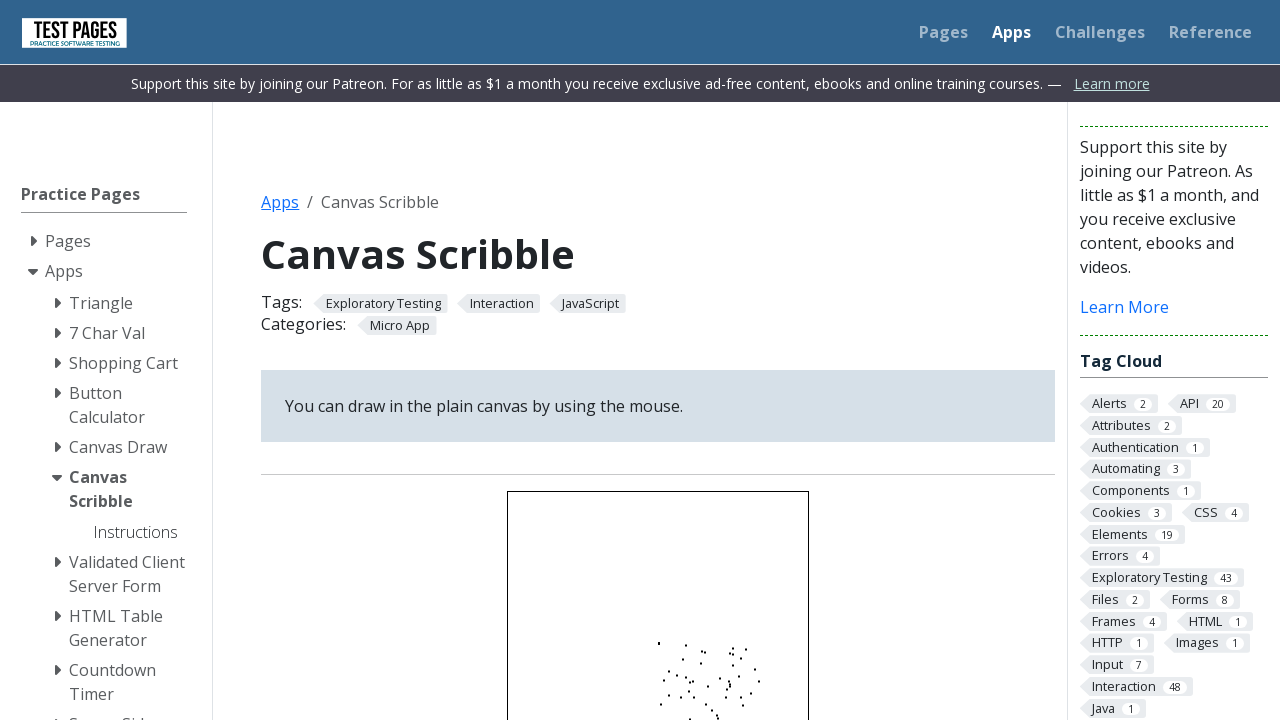

Drag operation 47/100: Mouse button pressed down at (658, 642)
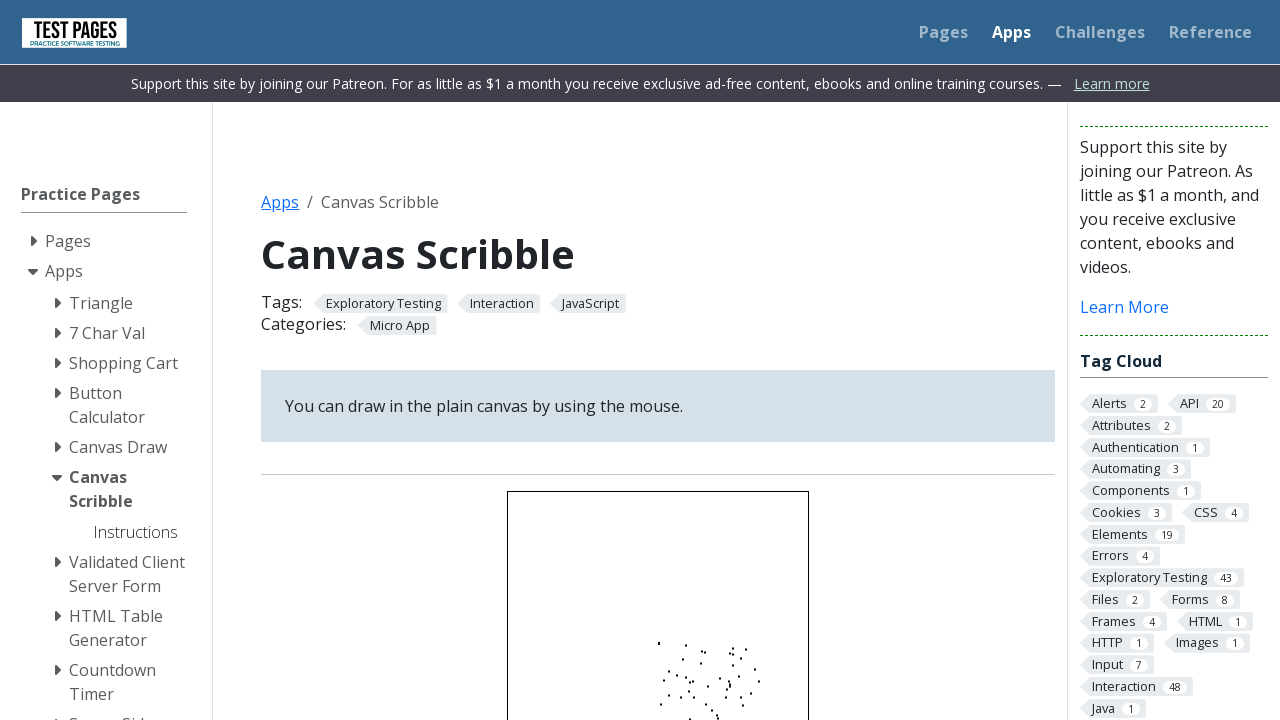

Drag operation 47/100: Moved mouse to offset (9, 45) at (667, 686)
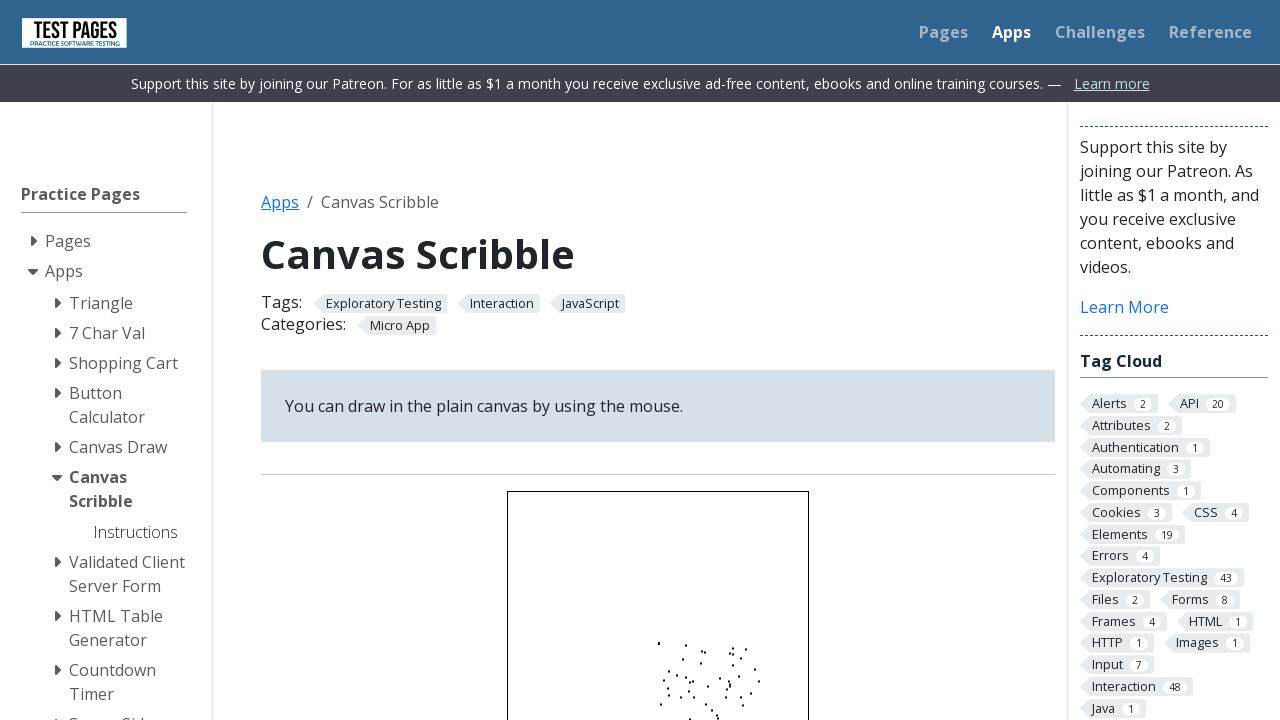

Drag operation 47/100: Mouse button released at (667, 686)
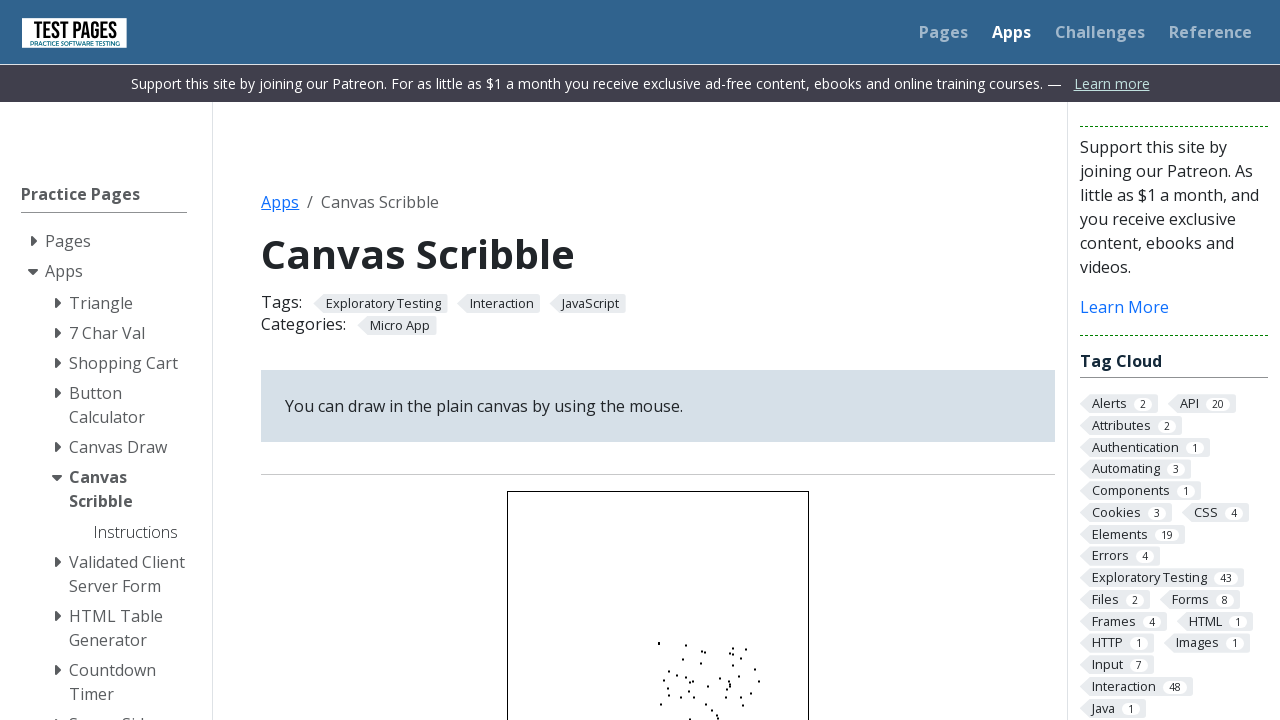

Drag operation 48/100: Moved mouse to canvas center at (658, 642)
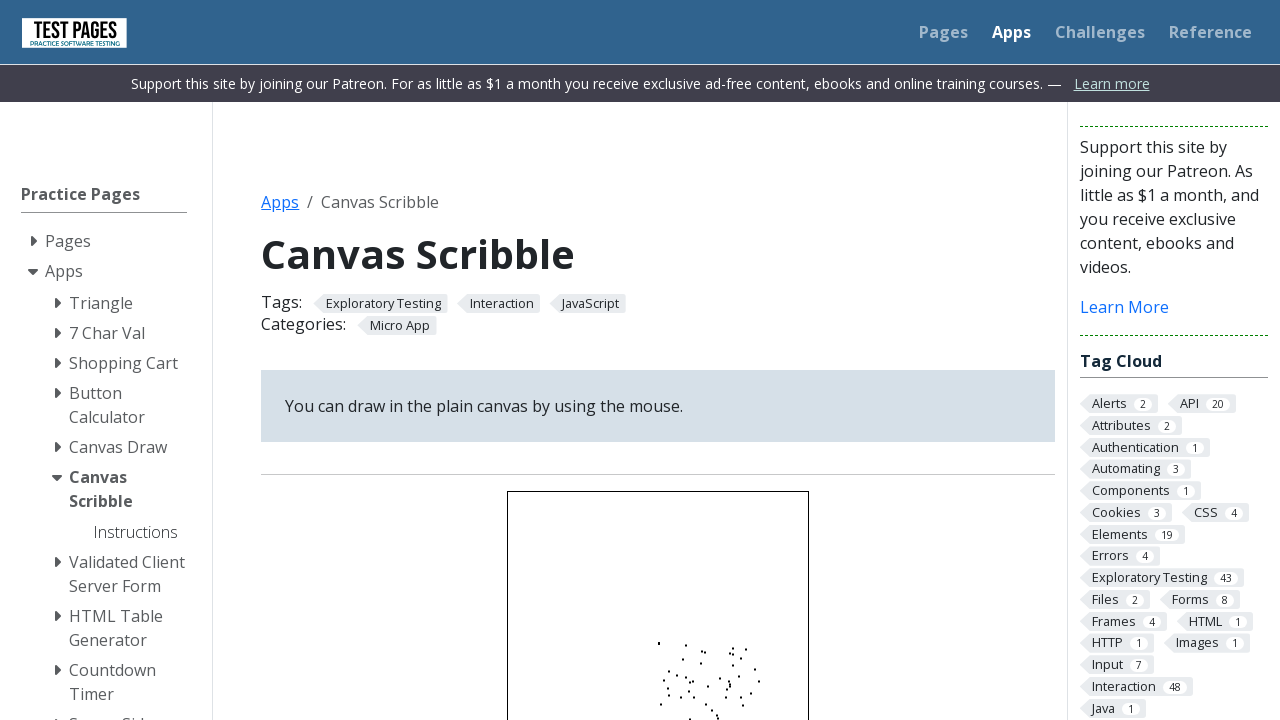

Drag operation 48/100: Mouse button pressed down at (658, 642)
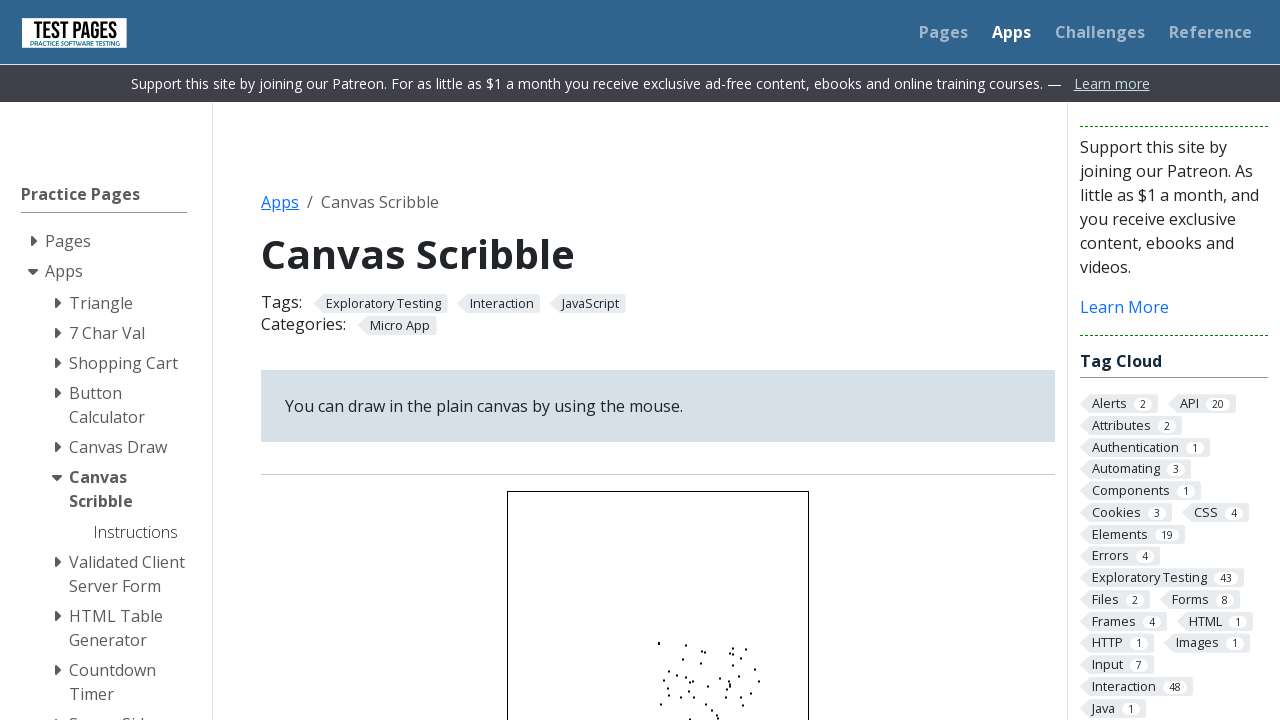

Drag operation 48/100: Moved mouse to offset (64, 35) at (722, 676)
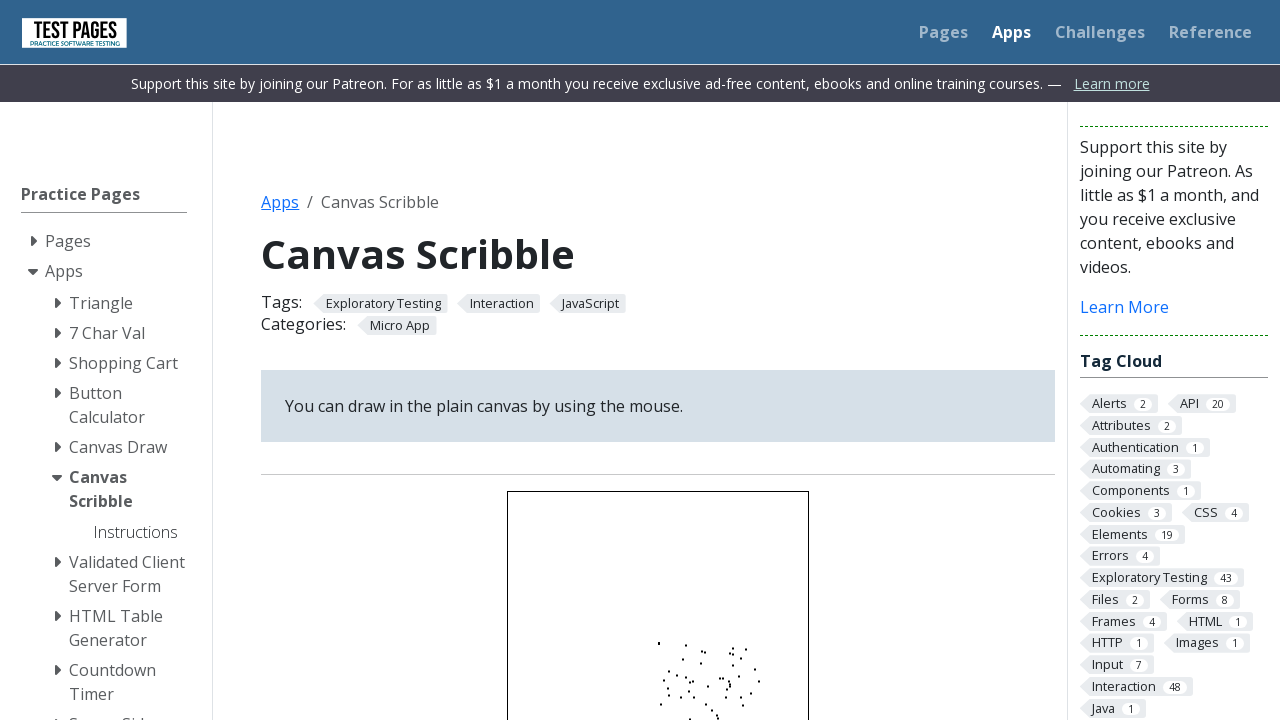

Drag operation 48/100: Mouse button released at (722, 676)
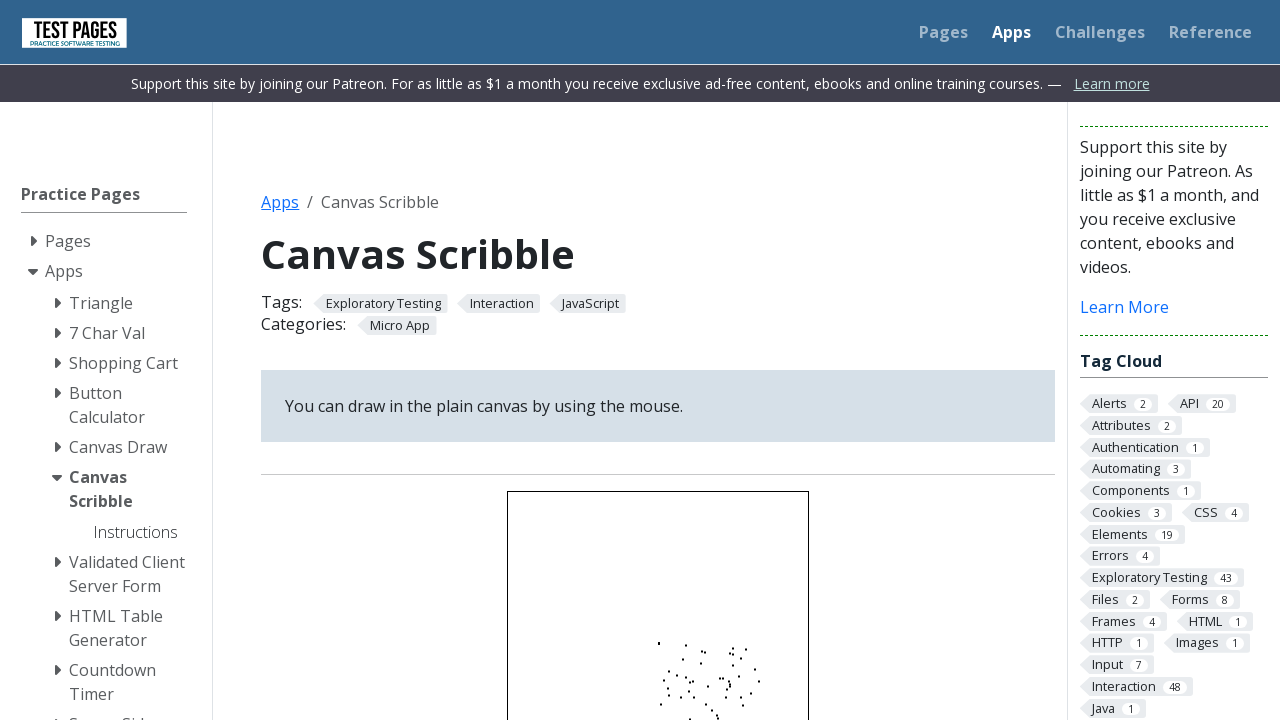

Drag operation 49/100: Moved mouse to canvas center at (658, 642)
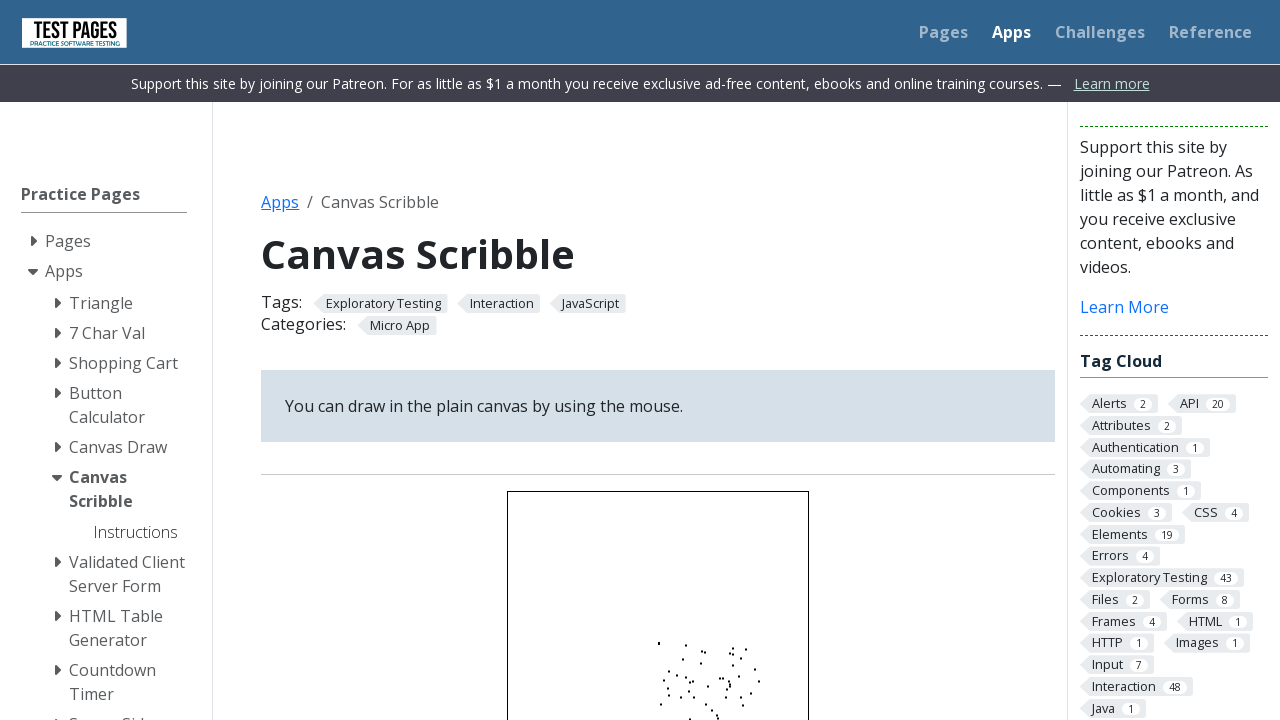

Drag operation 49/100: Mouse button pressed down at (658, 642)
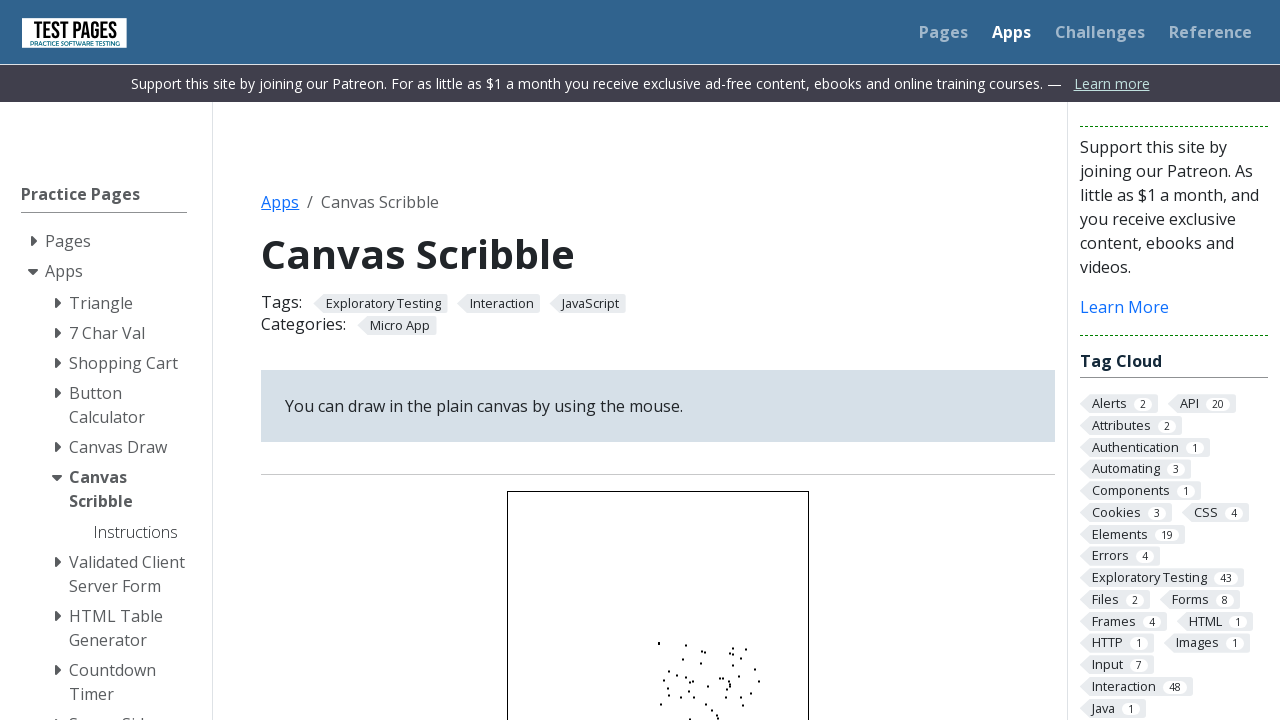

Drag operation 49/100: Moved mouse to offset (32, 65) at (690, 706)
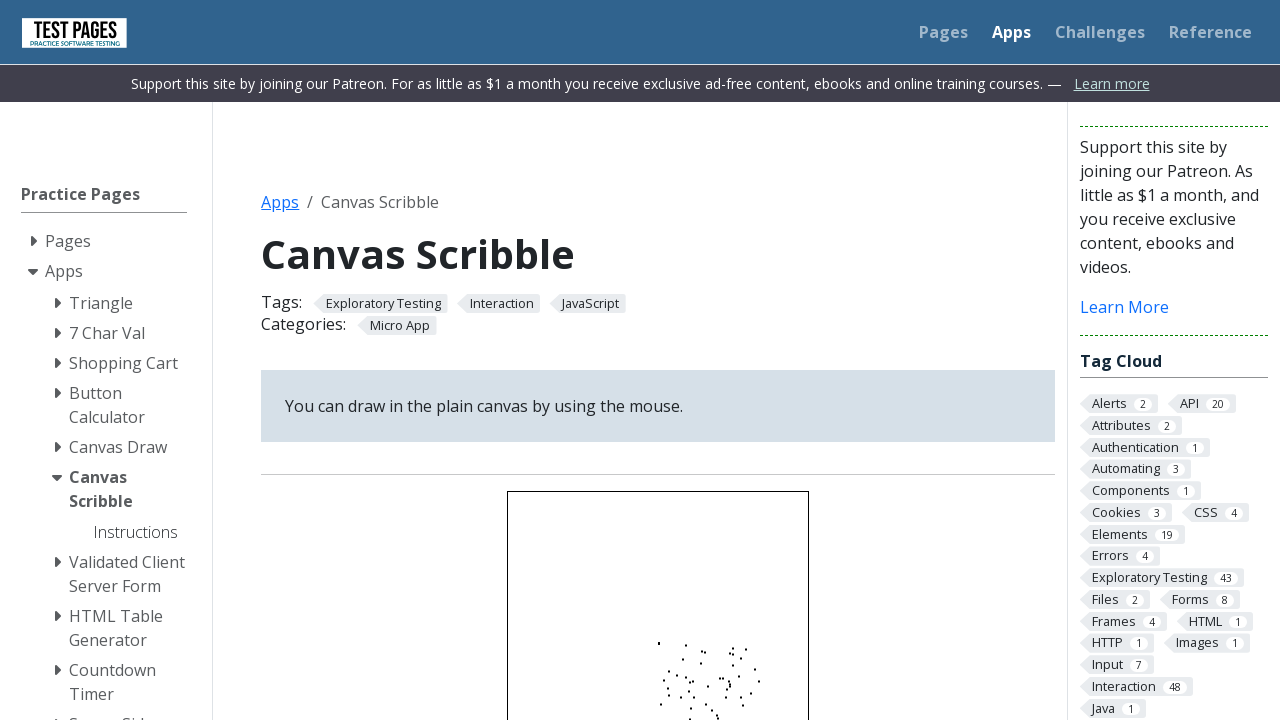

Drag operation 49/100: Mouse button released at (690, 706)
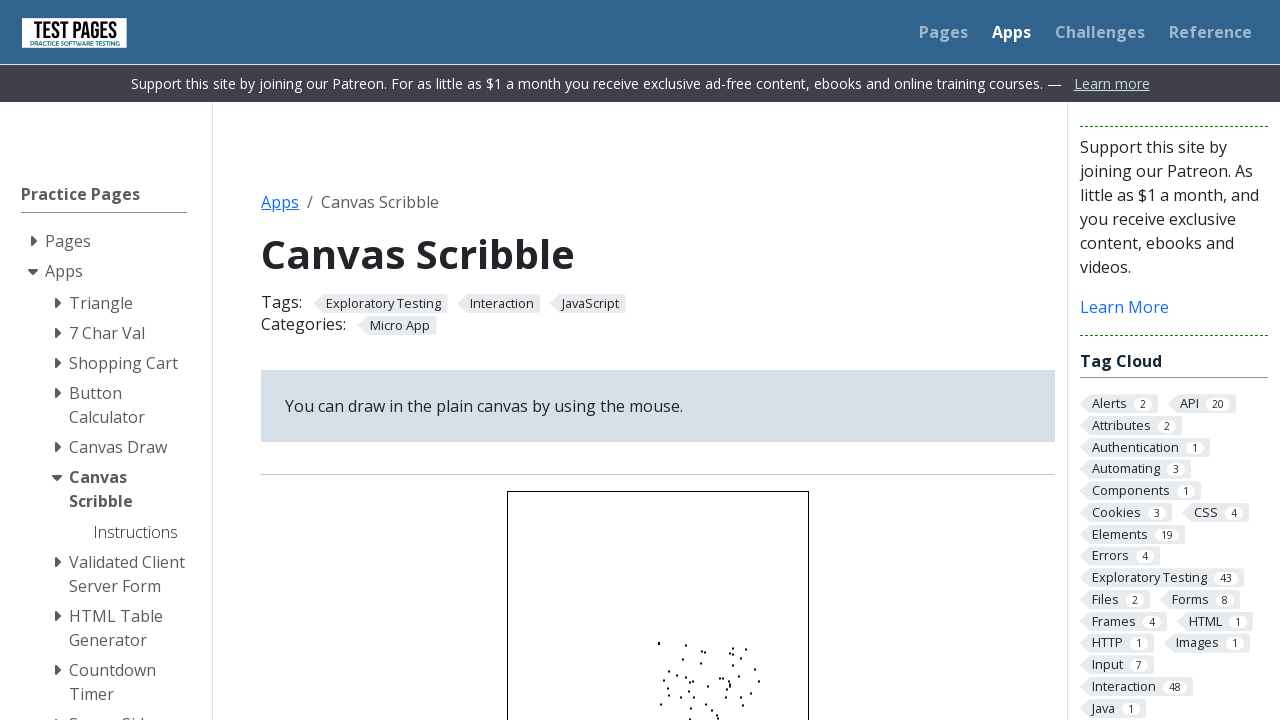

Drag operation 50/100: Moved mouse to canvas center at (658, 642)
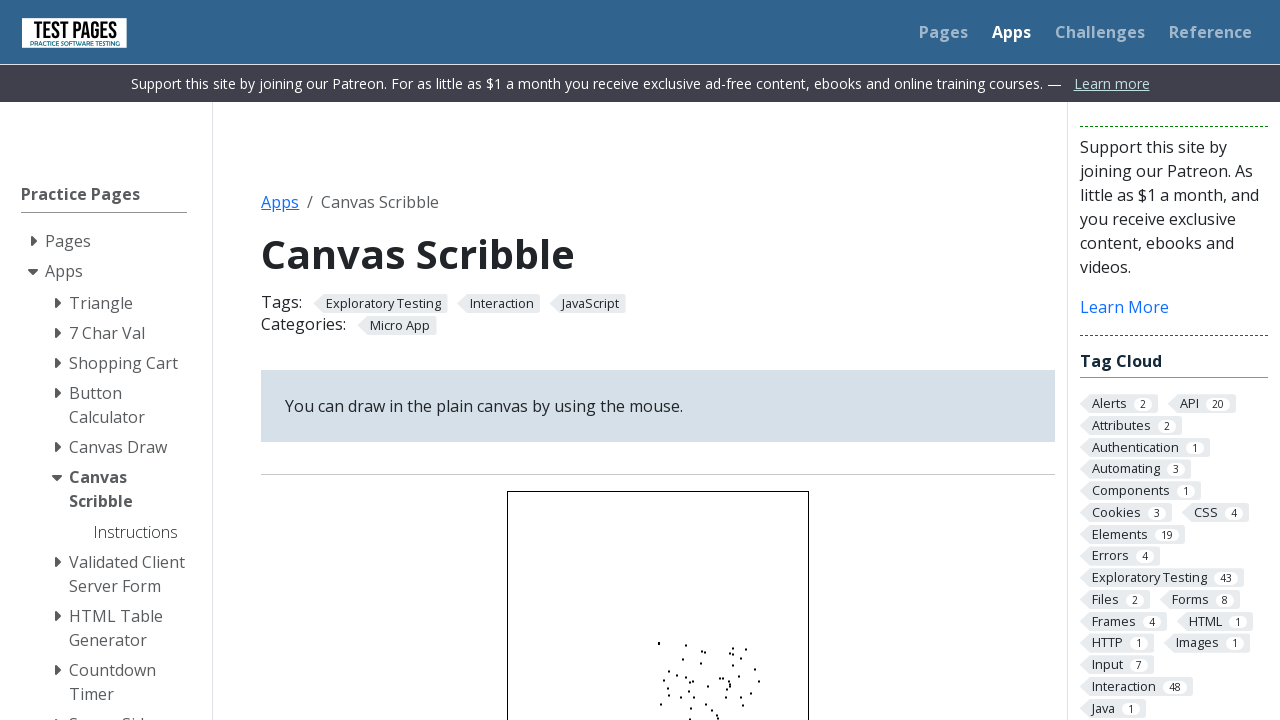

Drag operation 50/100: Mouse button pressed down at (658, 642)
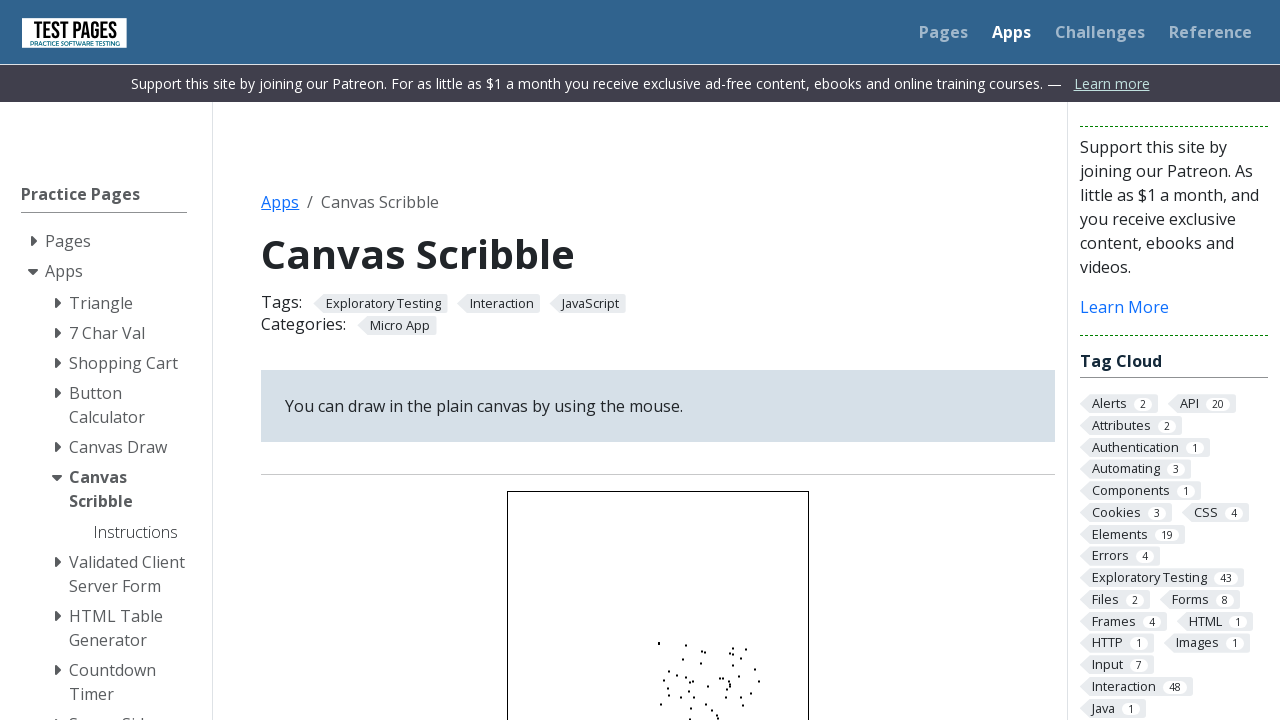

Drag operation 50/100: Moved mouse to offset (35, 7) at (693, 648)
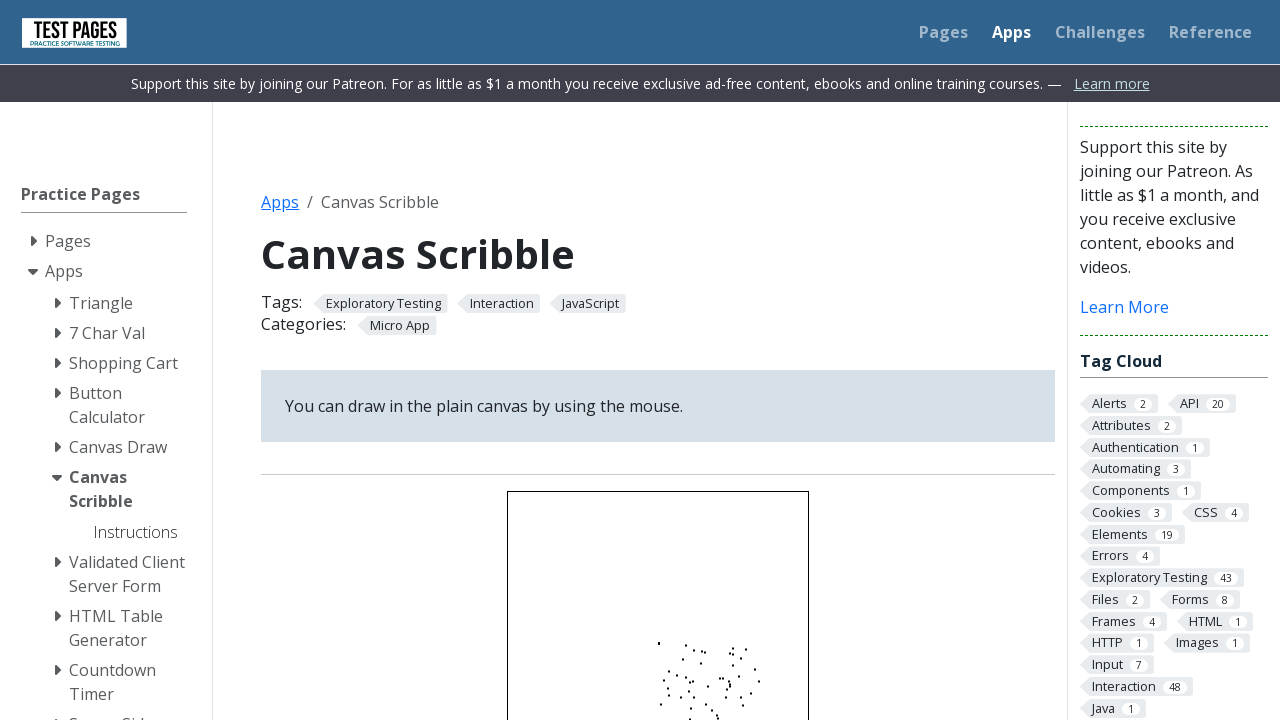

Drag operation 50/100: Mouse button released at (693, 648)
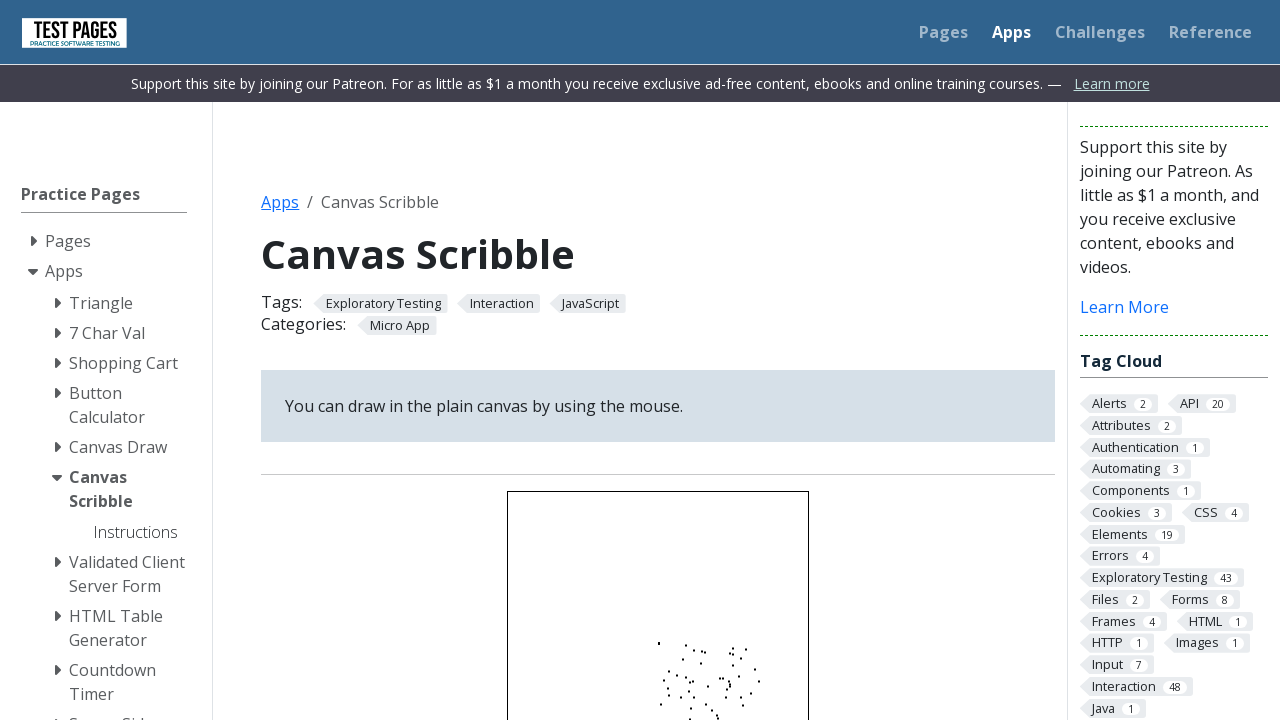

Drag operation 51/100: Moved mouse to canvas center at (658, 642)
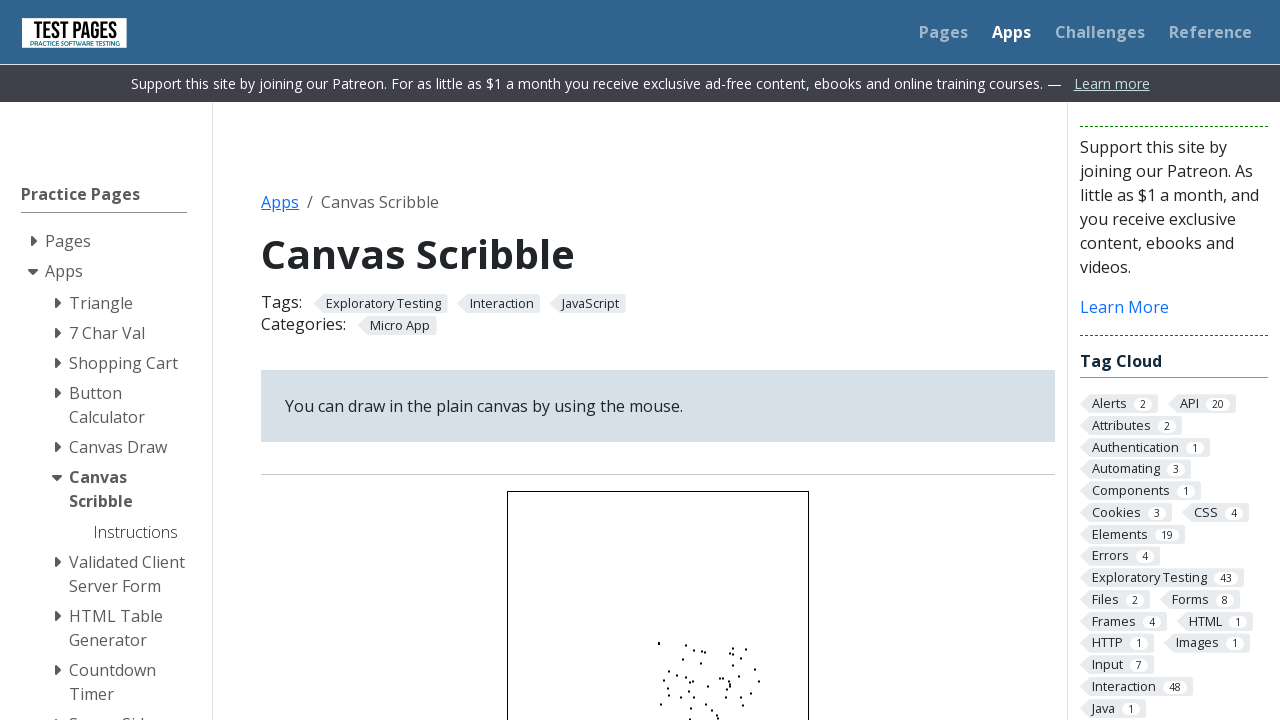

Drag operation 51/100: Mouse button pressed down at (658, 642)
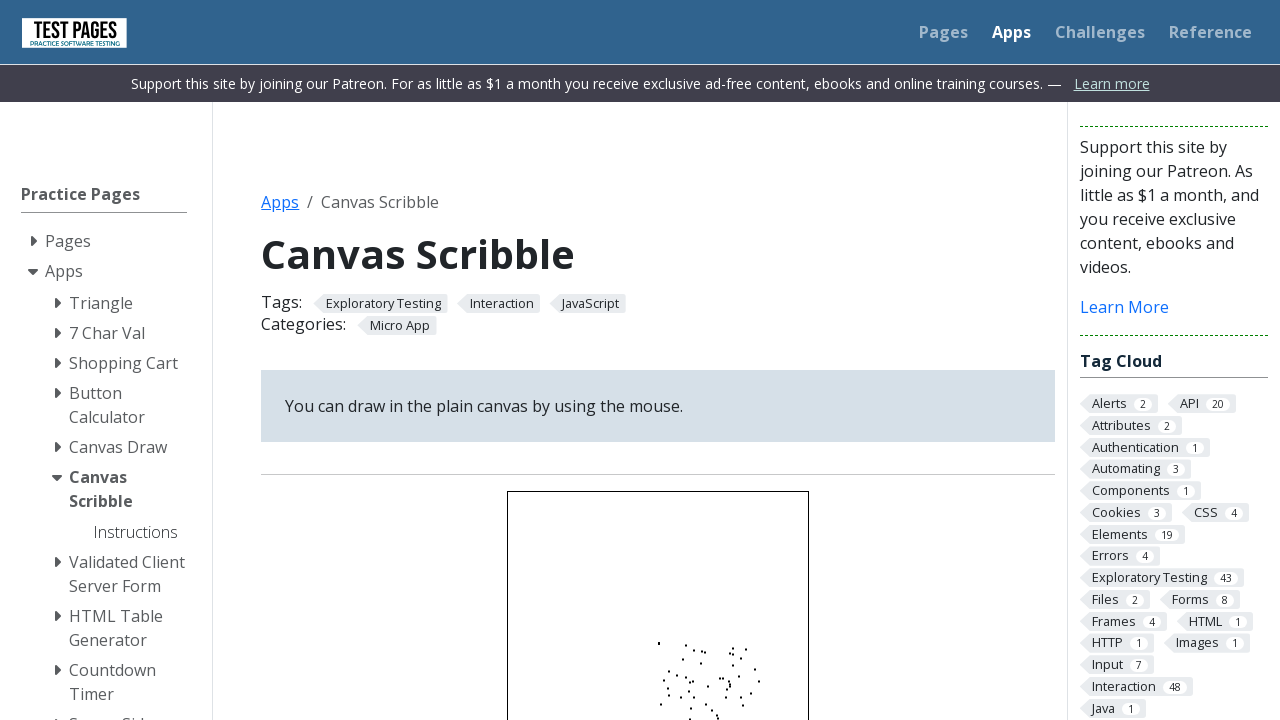

Drag operation 51/100: Moved mouse to offset (79, 28) at (737, 670)
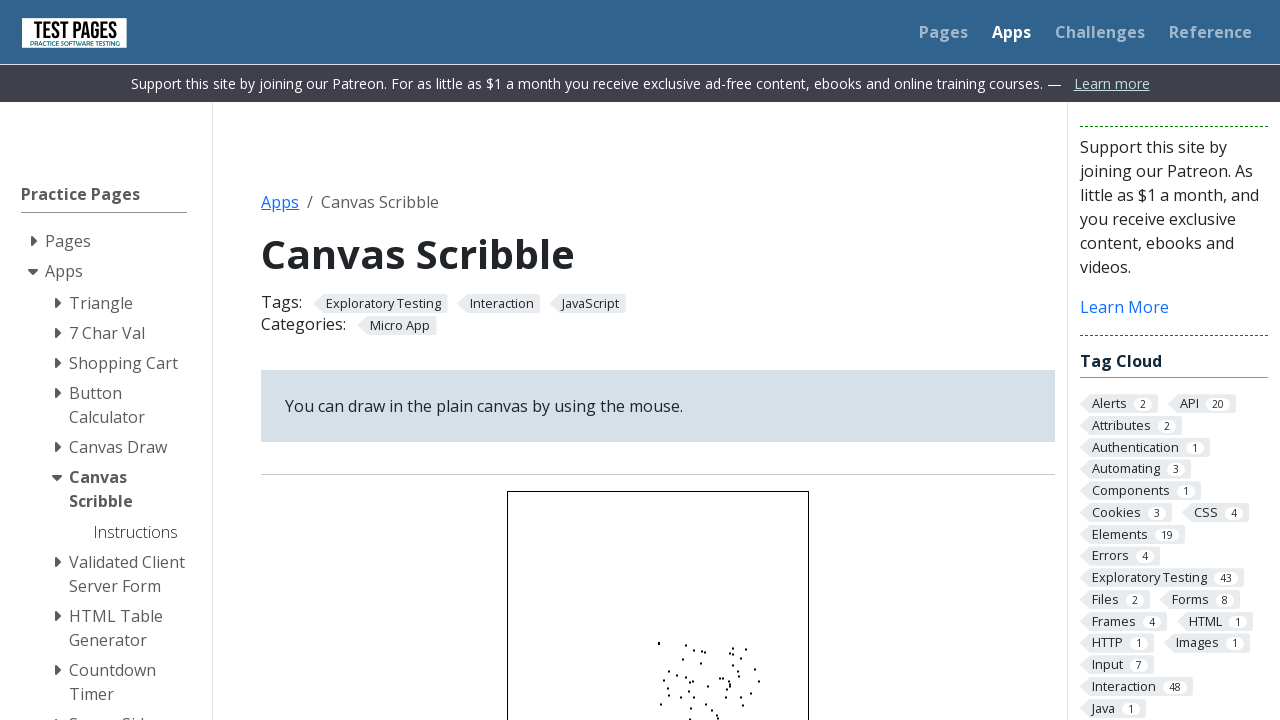

Drag operation 51/100: Mouse button released at (737, 670)
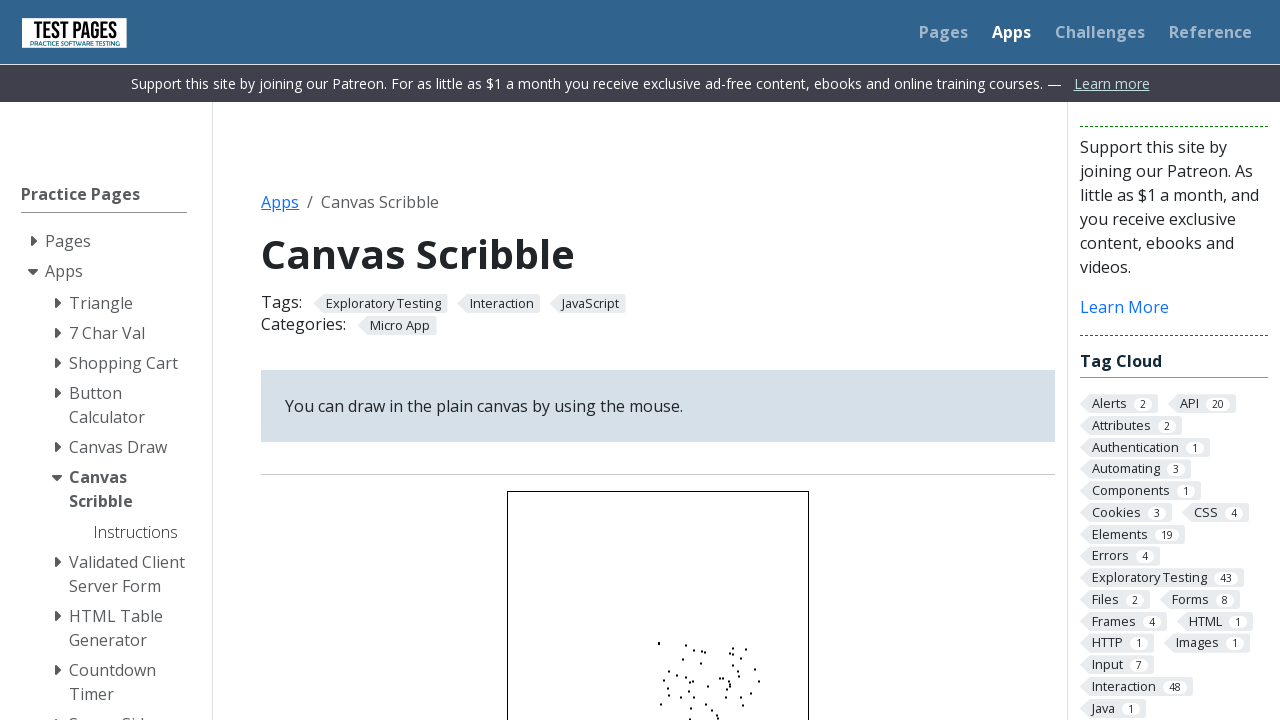

Drag operation 52/100: Moved mouse to canvas center at (658, 642)
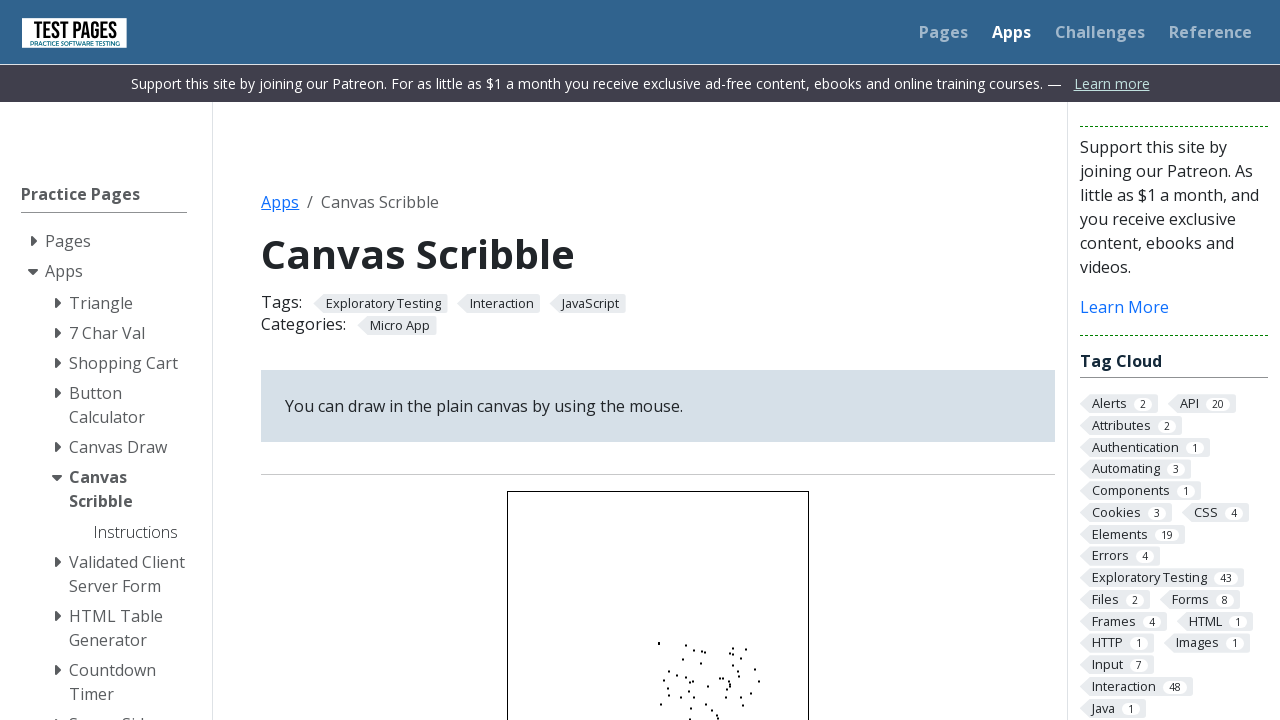

Drag operation 52/100: Mouse button pressed down at (658, 642)
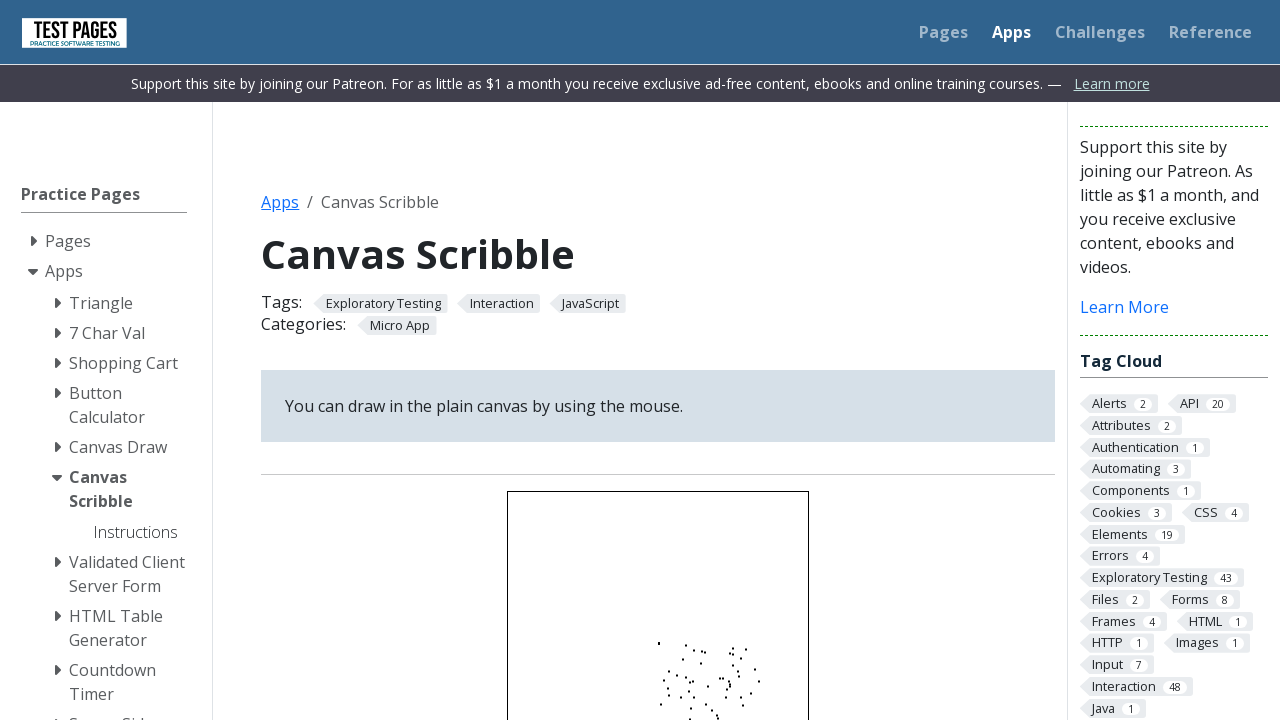

Drag operation 52/100: Moved mouse to offset (18, 57) at (676, 698)
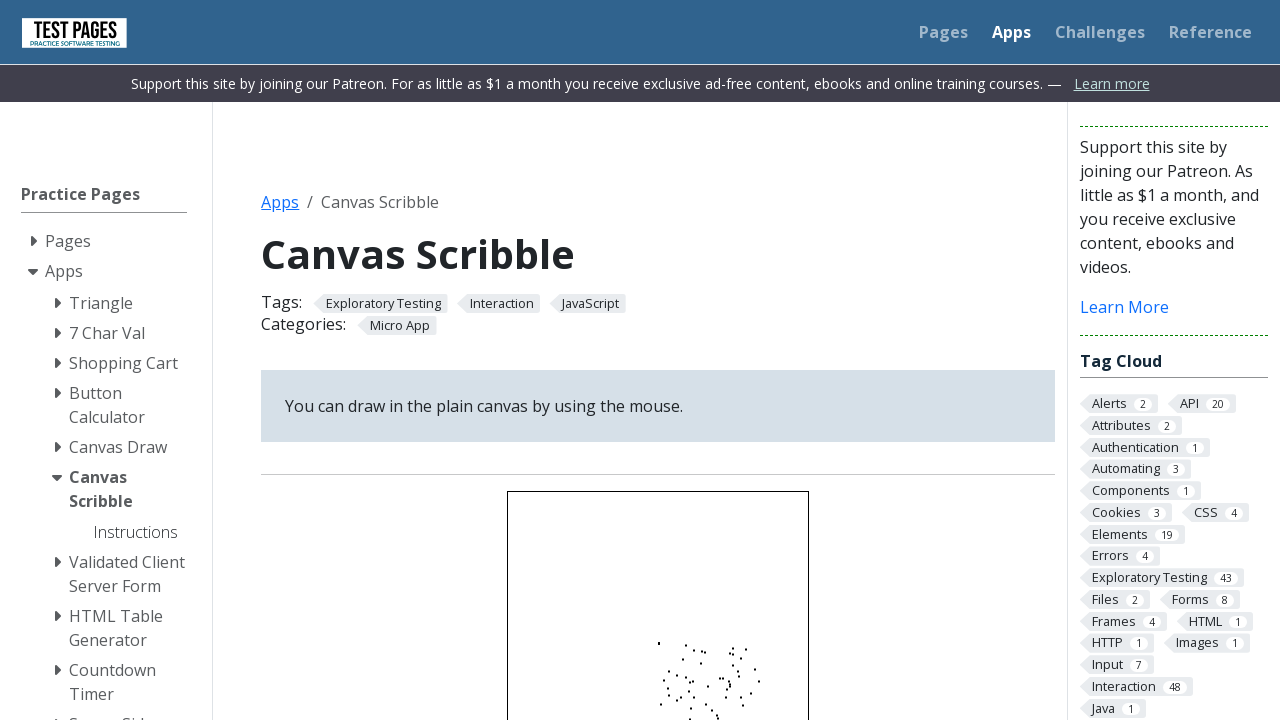

Drag operation 52/100: Mouse button released at (676, 698)
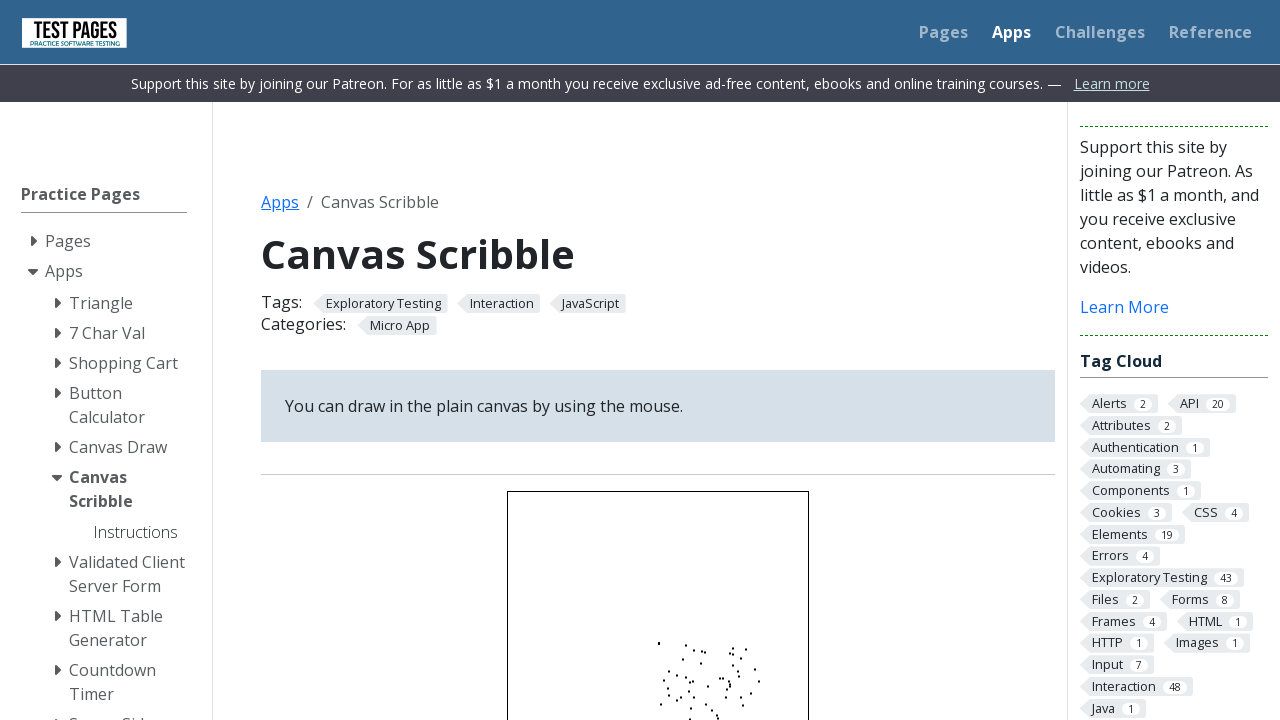

Drag operation 53/100: Moved mouse to canvas center at (658, 642)
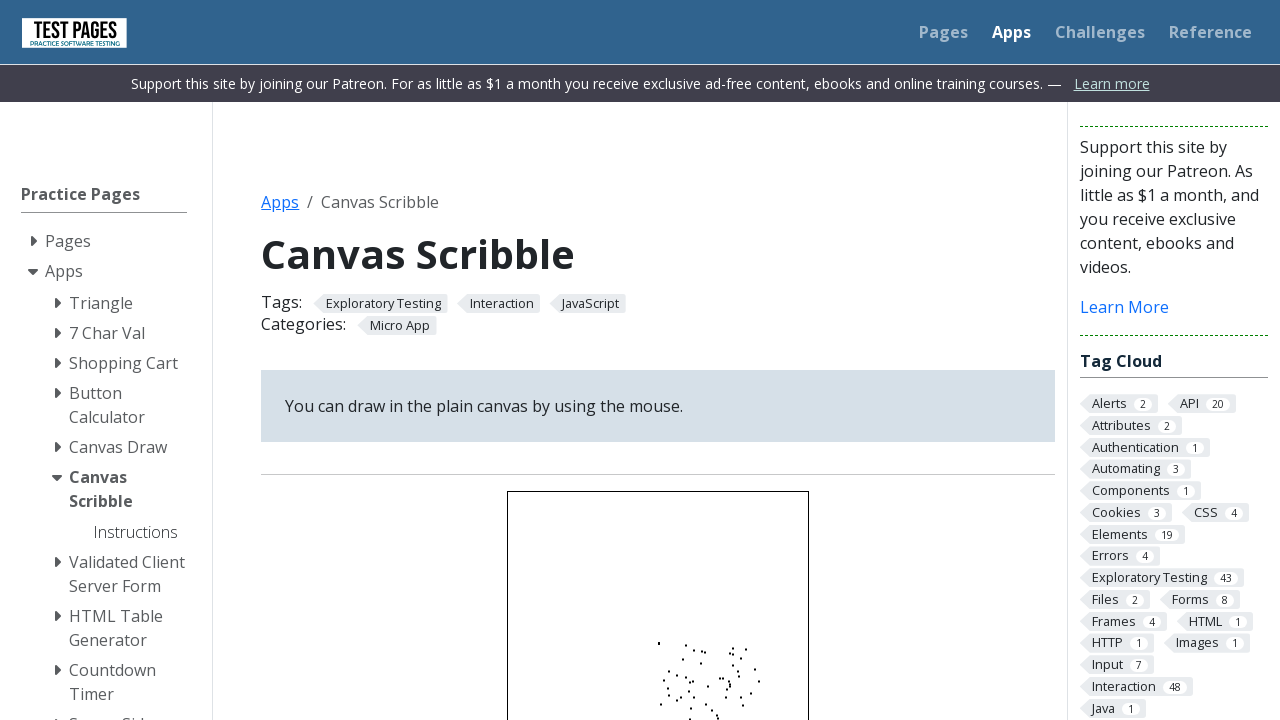

Drag operation 53/100: Mouse button pressed down at (658, 642)
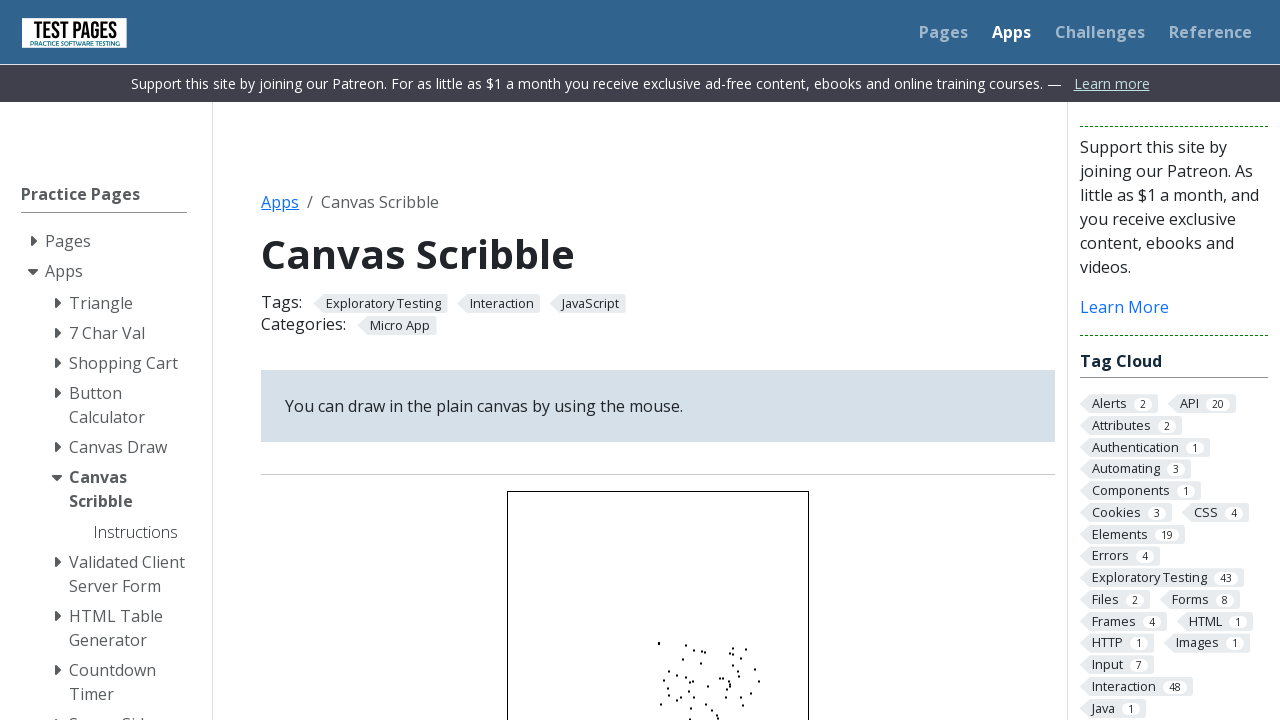

Drag operation 53/100: Moved mouse to offset (12, 26) at (670, 668)
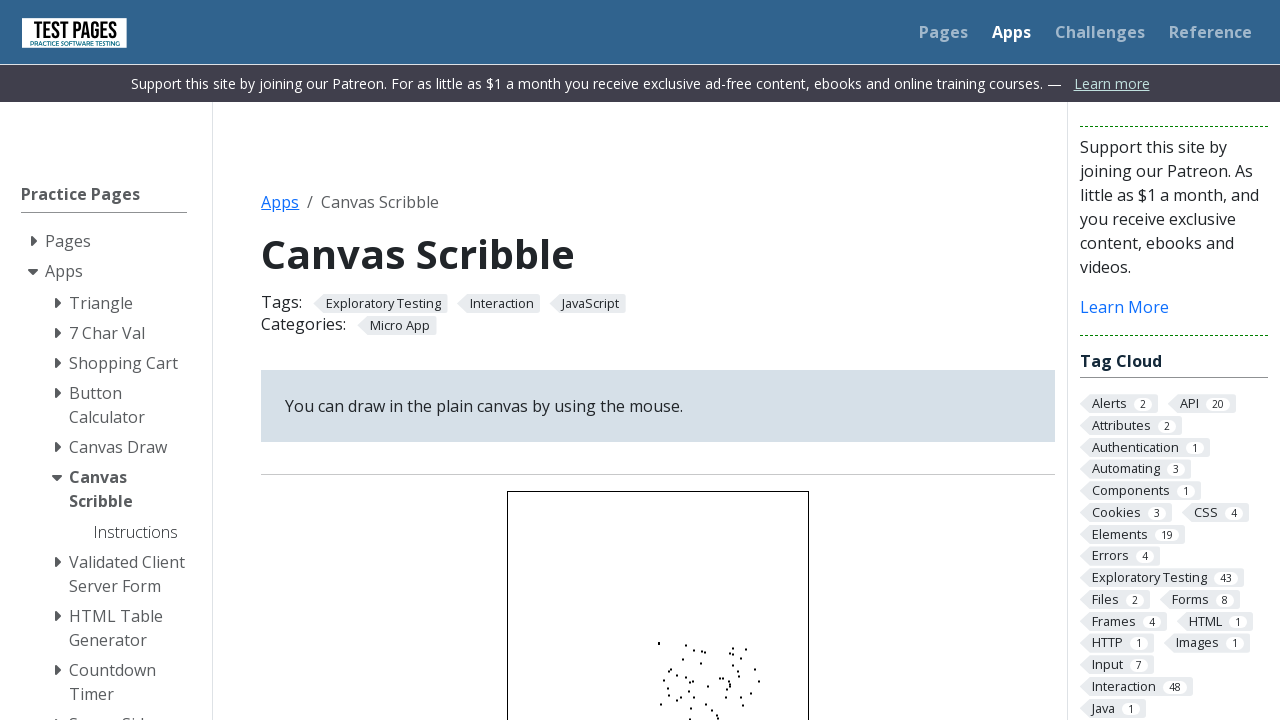

Drag operation 53/100: Mouse button released at (670, 668)
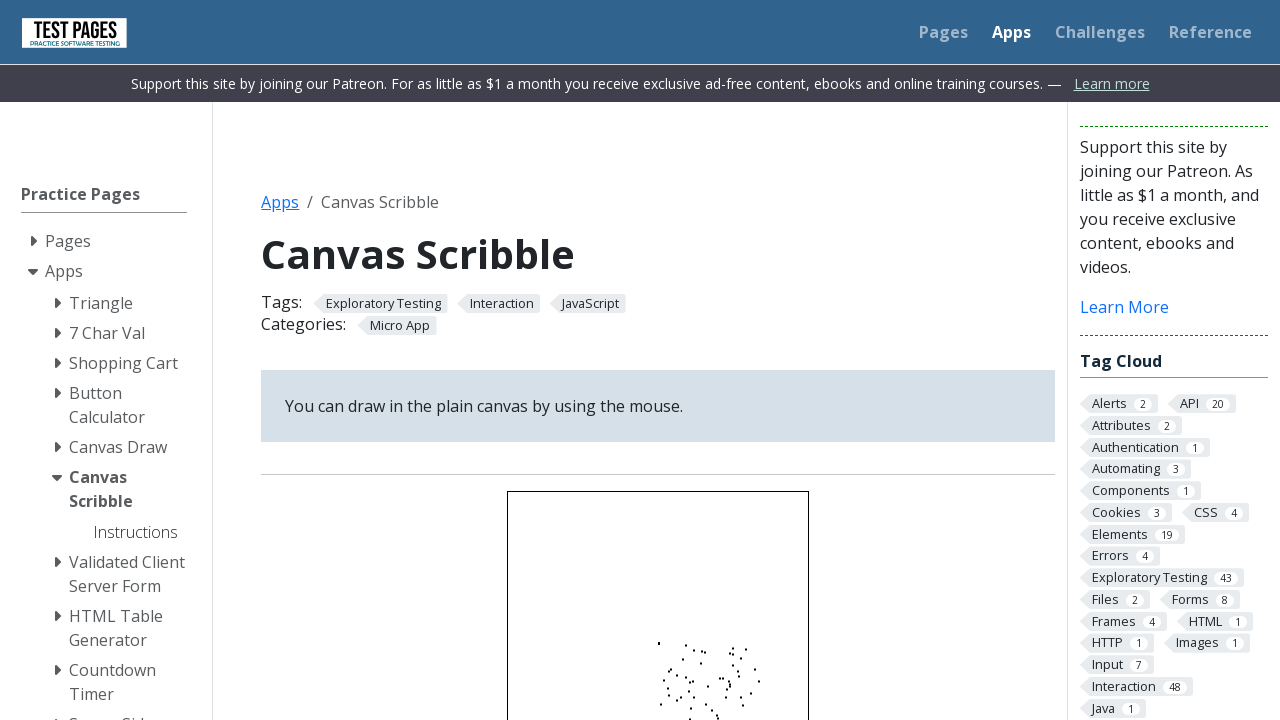

Drag operation 54/100: Moved mouse to canvas center at (658, 642)
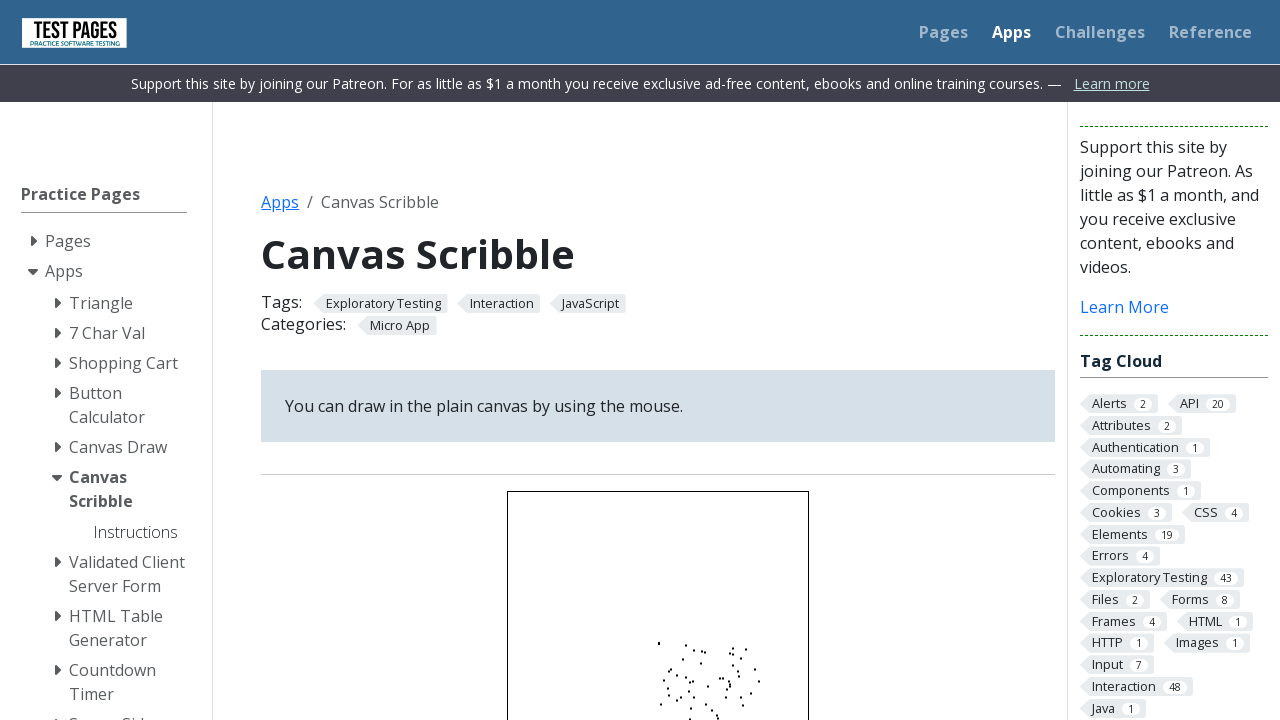

Drag operation 54/100: Mouse button pressed down at (658, 642)
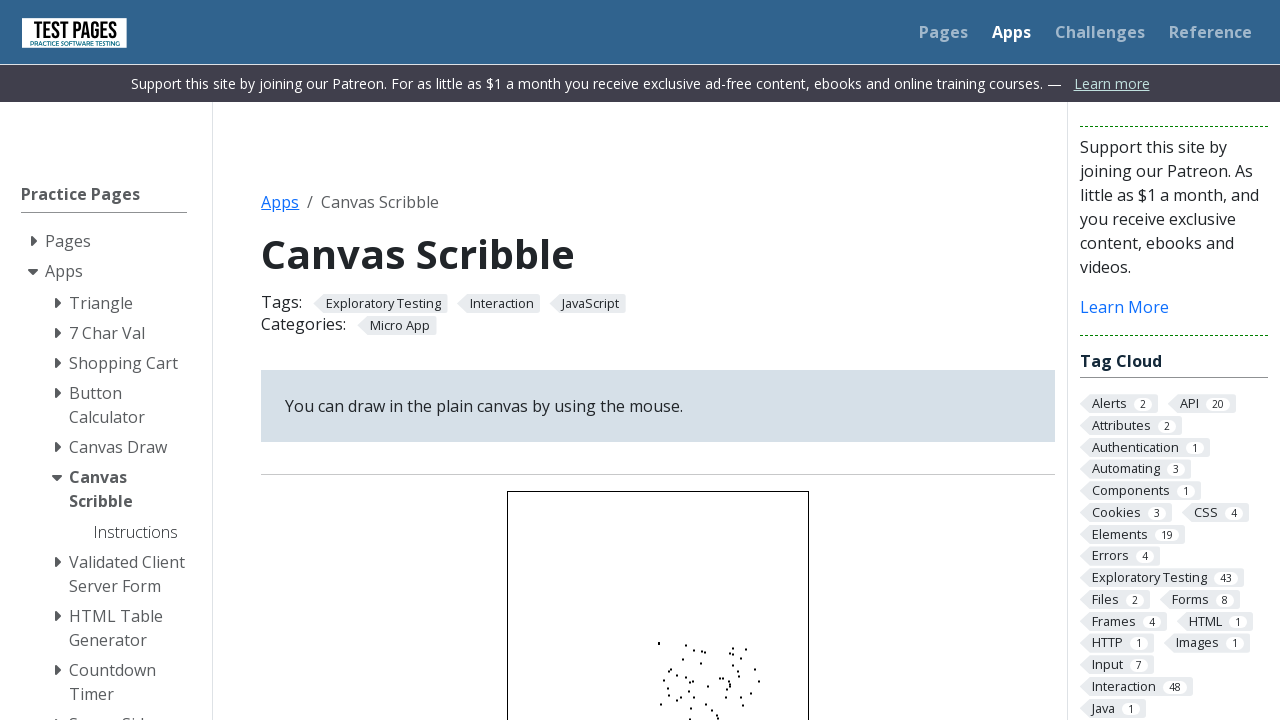

Drag operation 54/100: Moved mouse to offset (72, 2) at (730, 644)
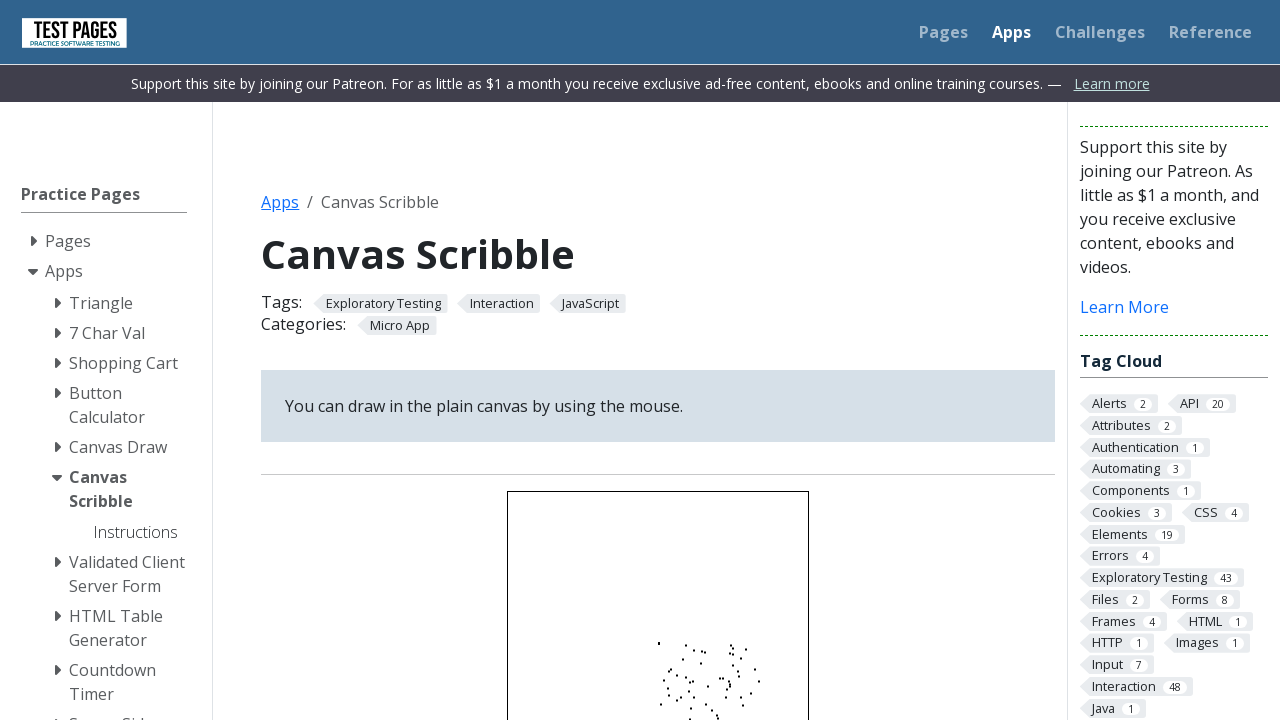

Drag operation 54/100: Mouse button released at (730, 644)
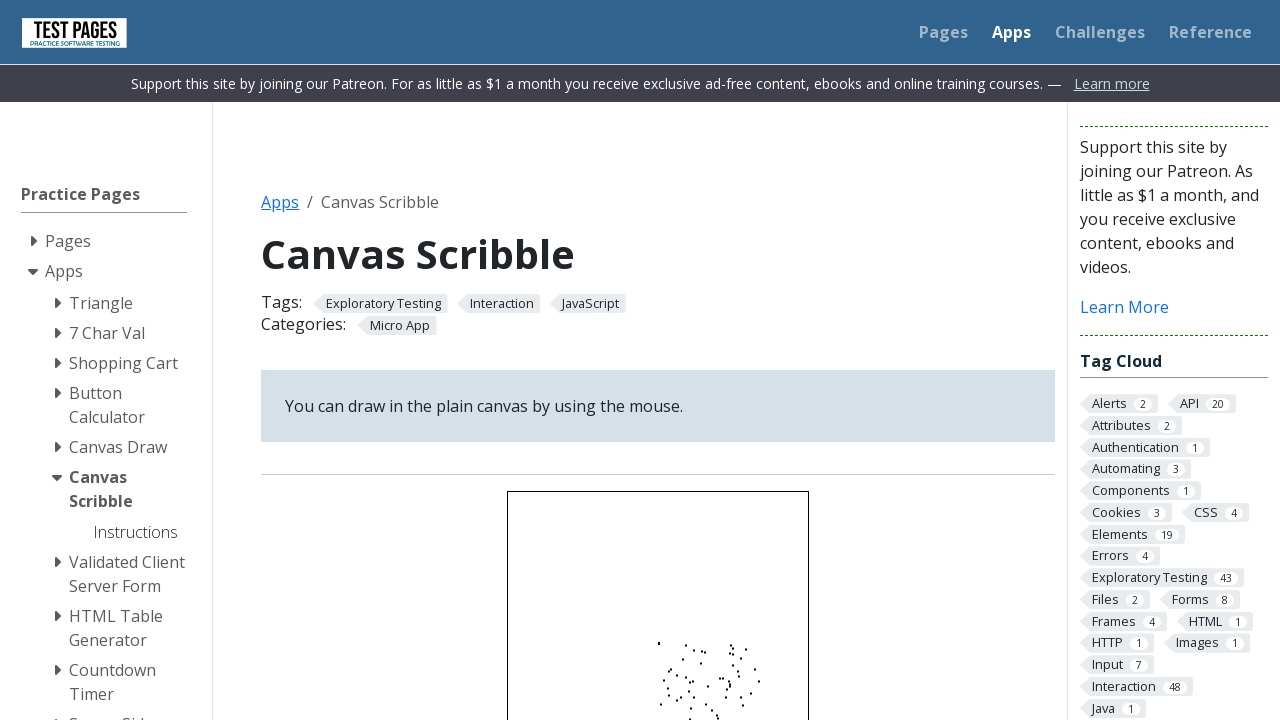

Drag operation 55/100: Moved mouse to canvas center at (658, 642)
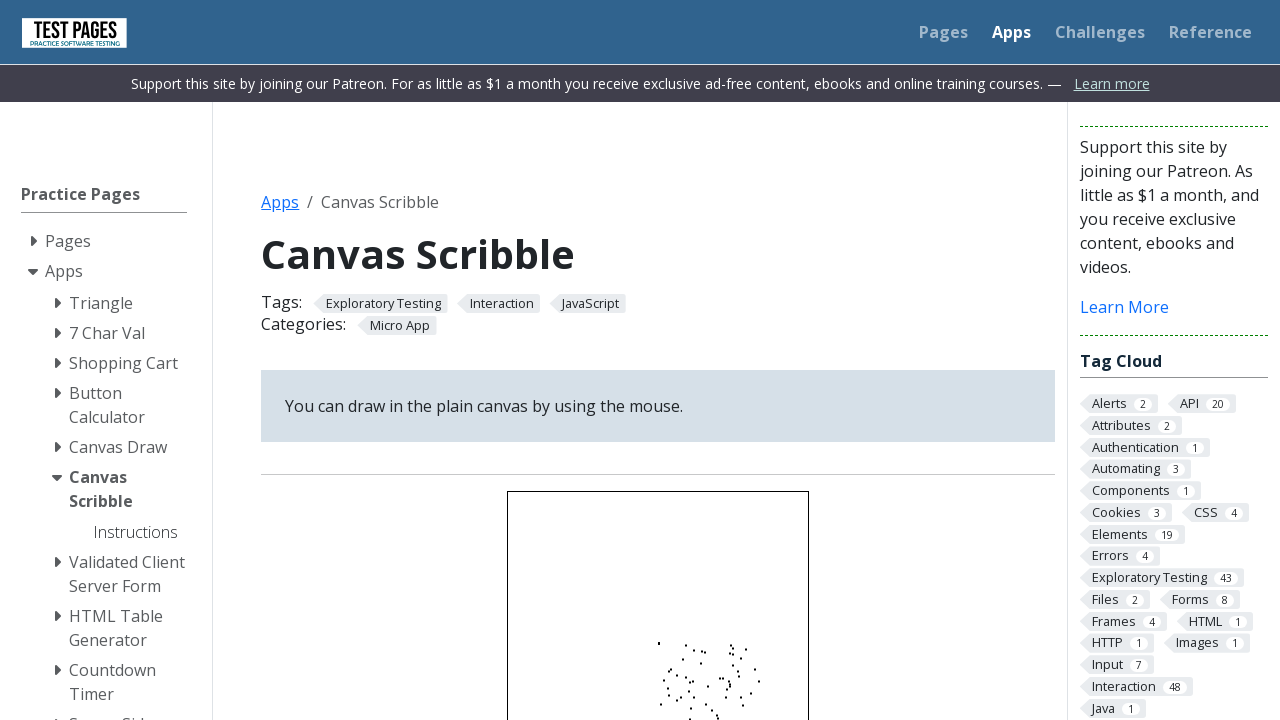

Drag operation 55/100: Mouse button pressed down at (658, 642)
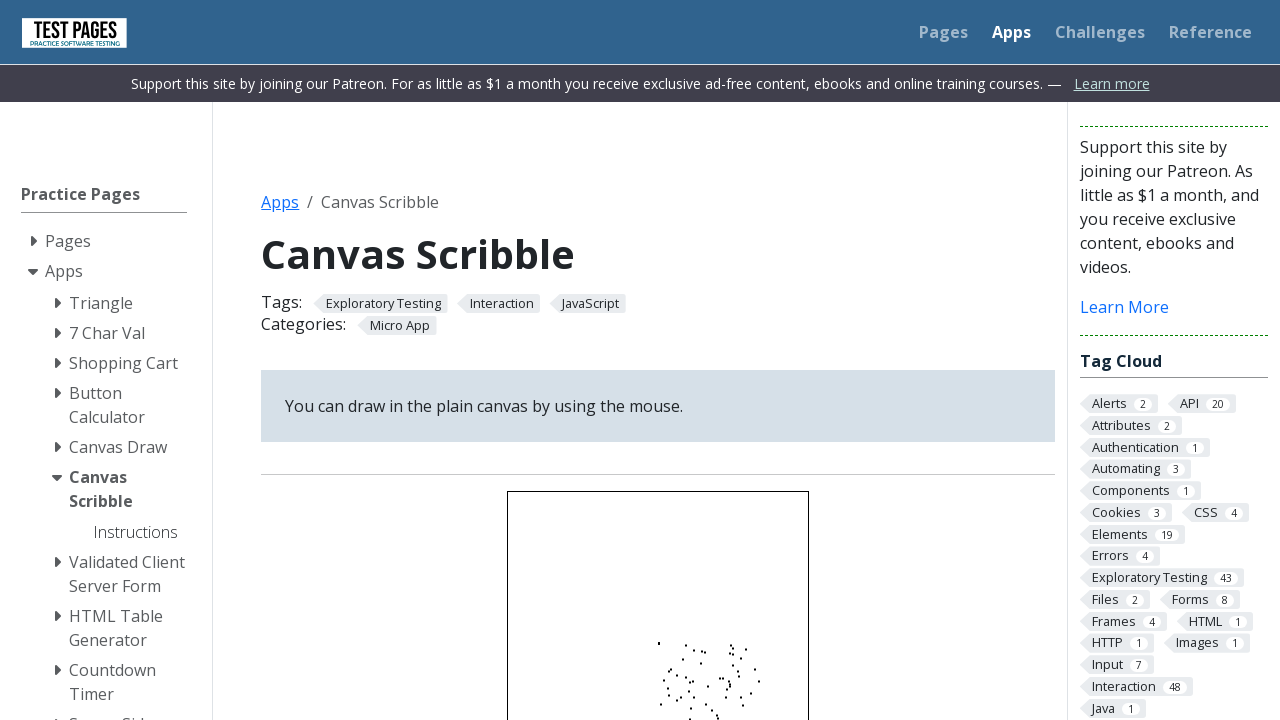

Drag operation 55/100: Moved mouse to offset (6, 48) at (664, 690)
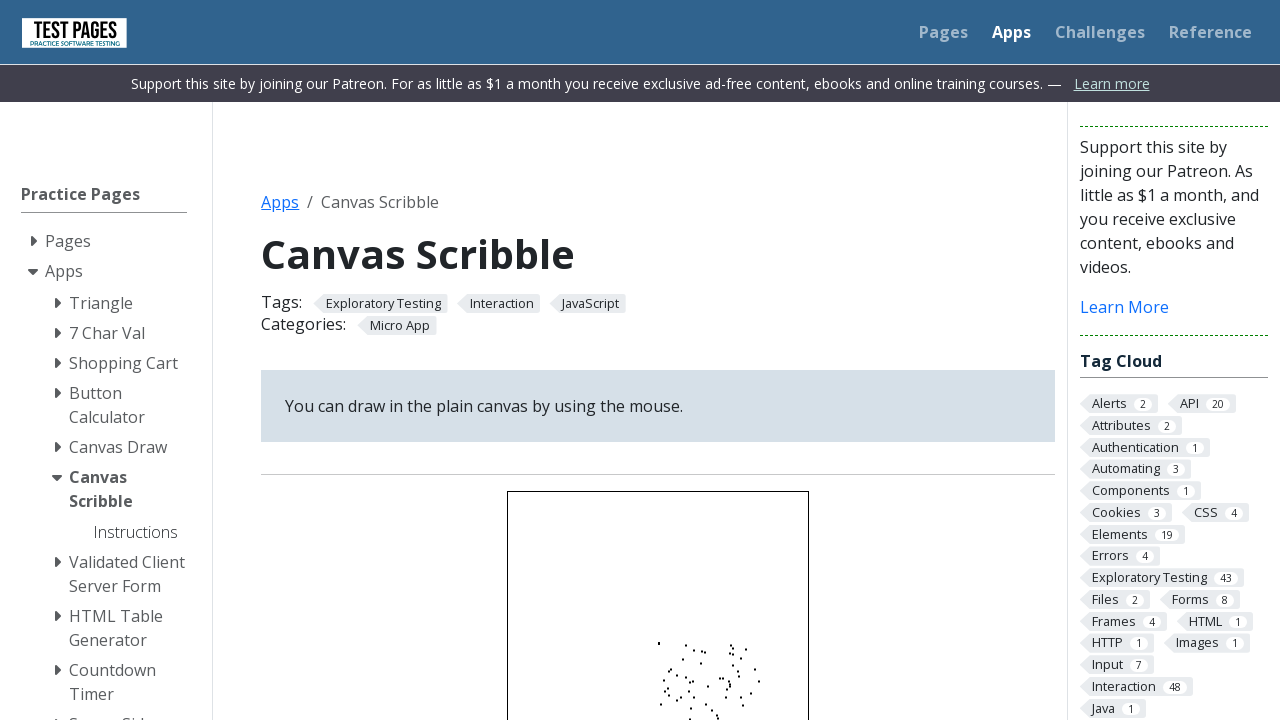

Drag operation 55/100: Mouse button released at (664, 690)
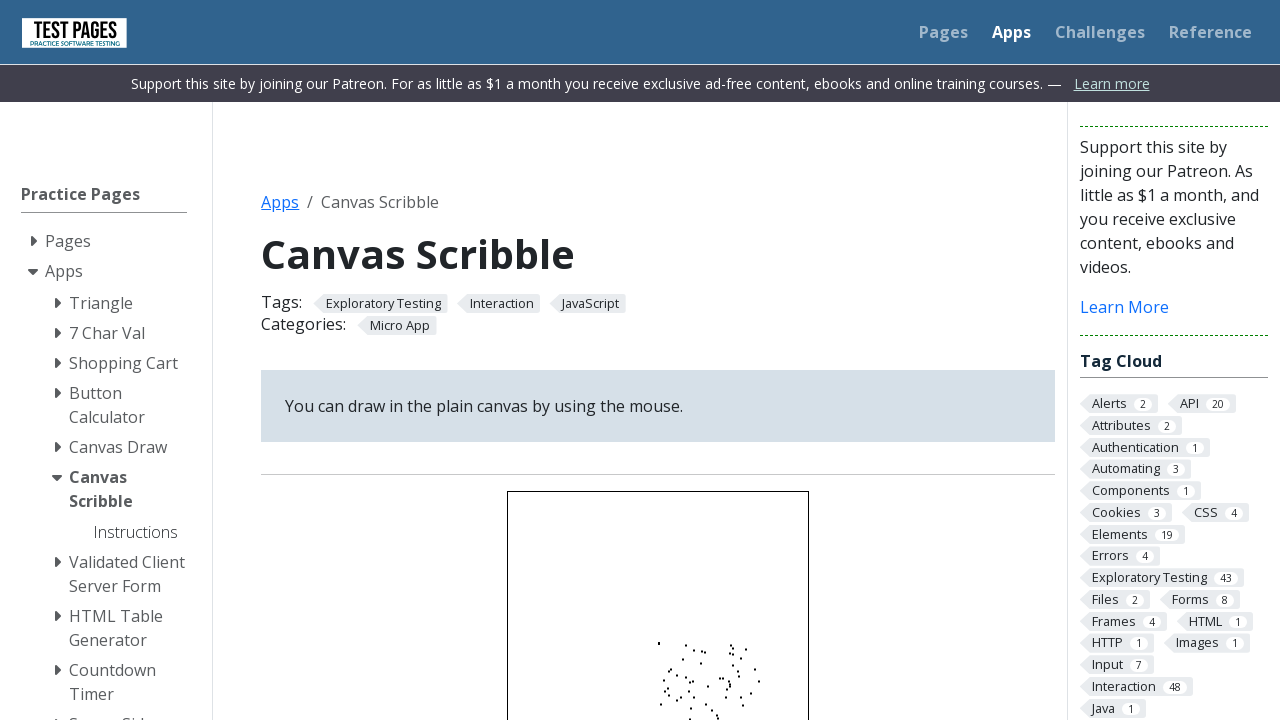

Drag operation 56/100: Moved mouse to canvas center at (658, 642)
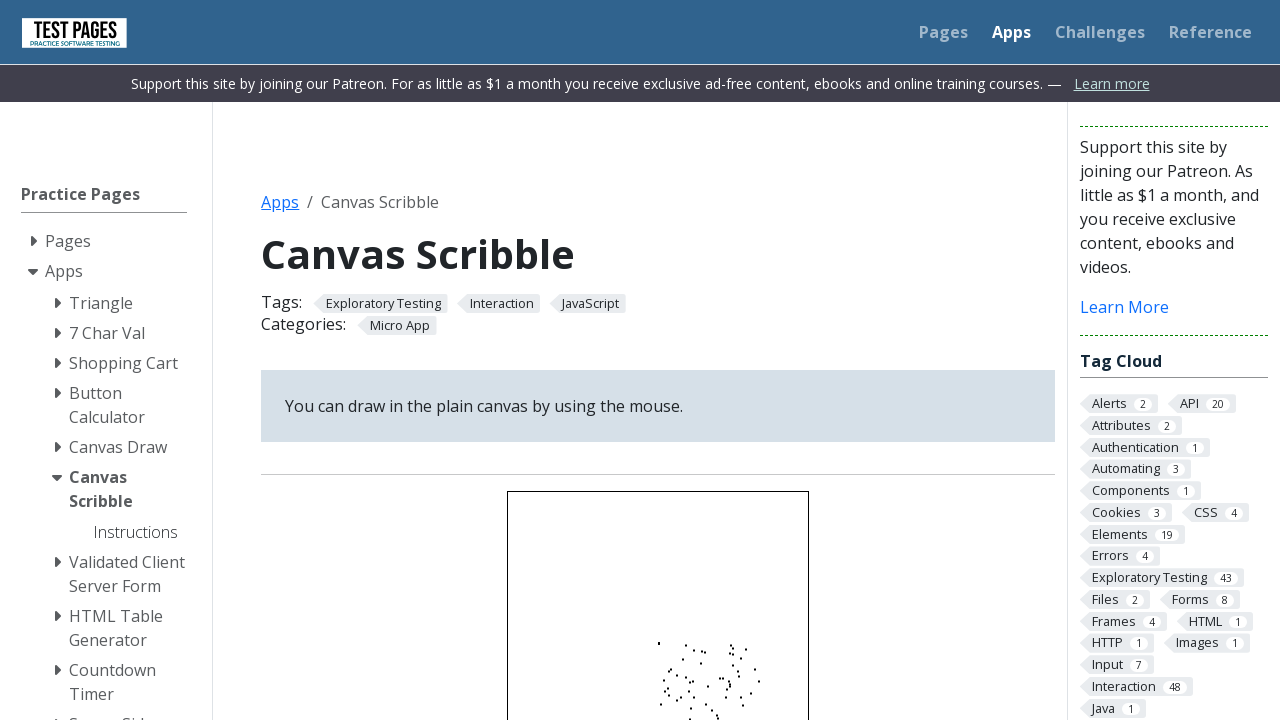

Drag operation 56/100: Mouse button pressed down at (658, 642)
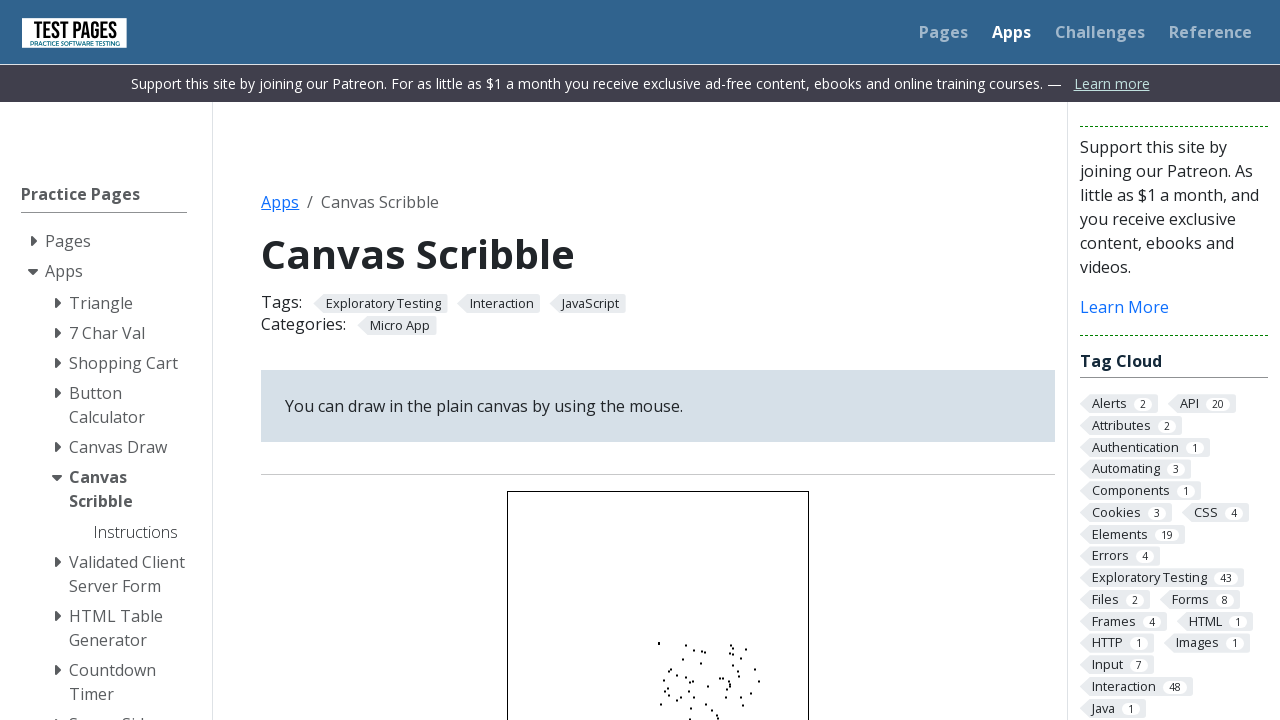

Drag operation 56/100: Moved mouse to offset (75, 26) at (733, 668)
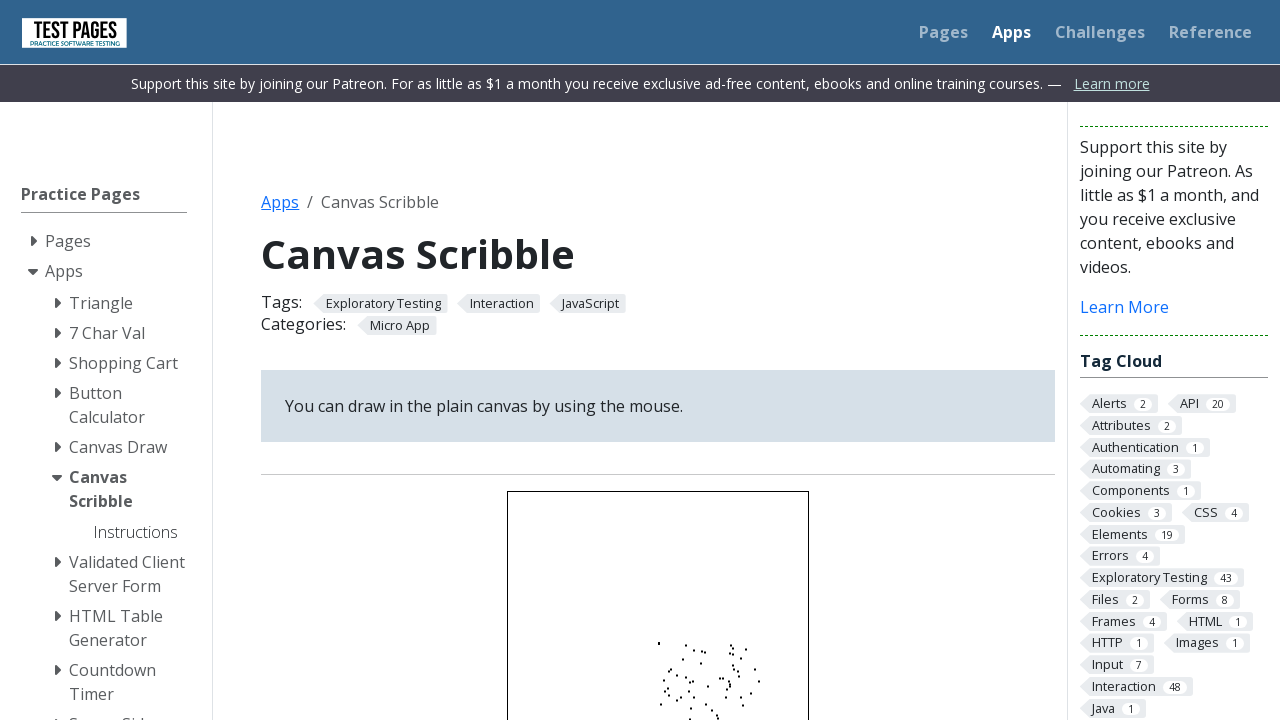

Drag operation 56/100: Mouse button released at (733, 668)
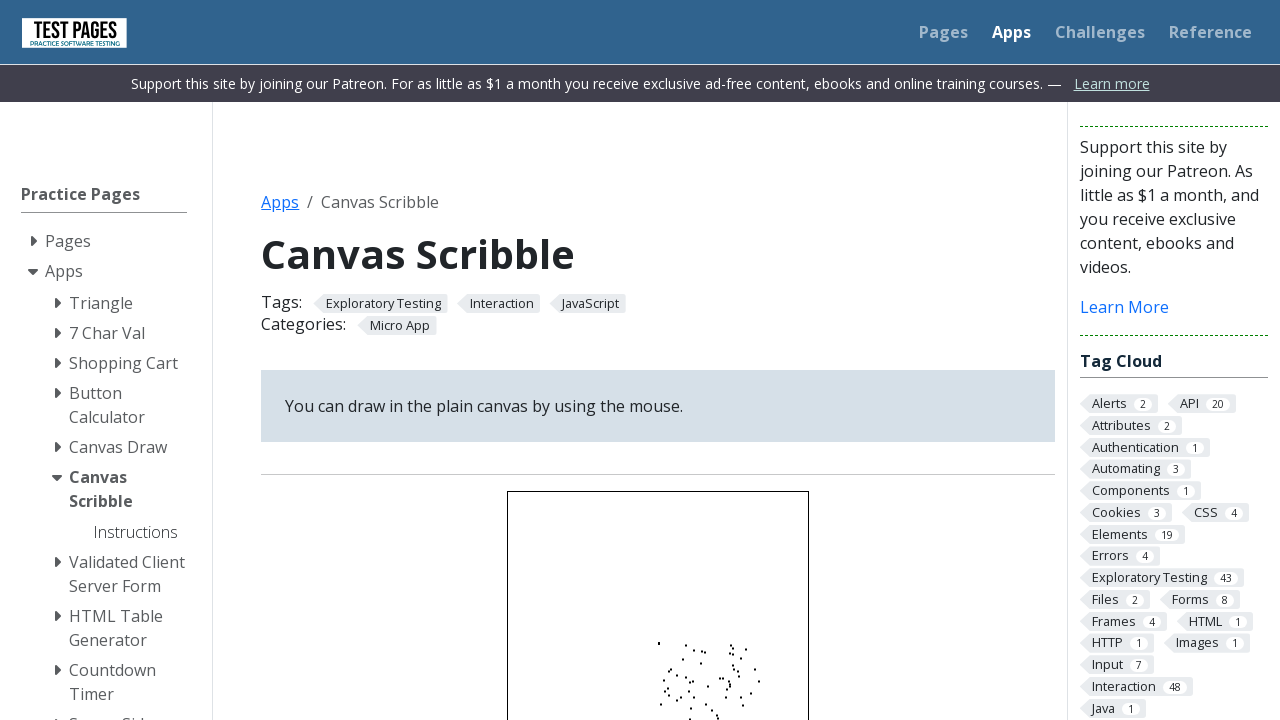

Drag operation 57/100: Moved mouse to canvas center at (658, 642)
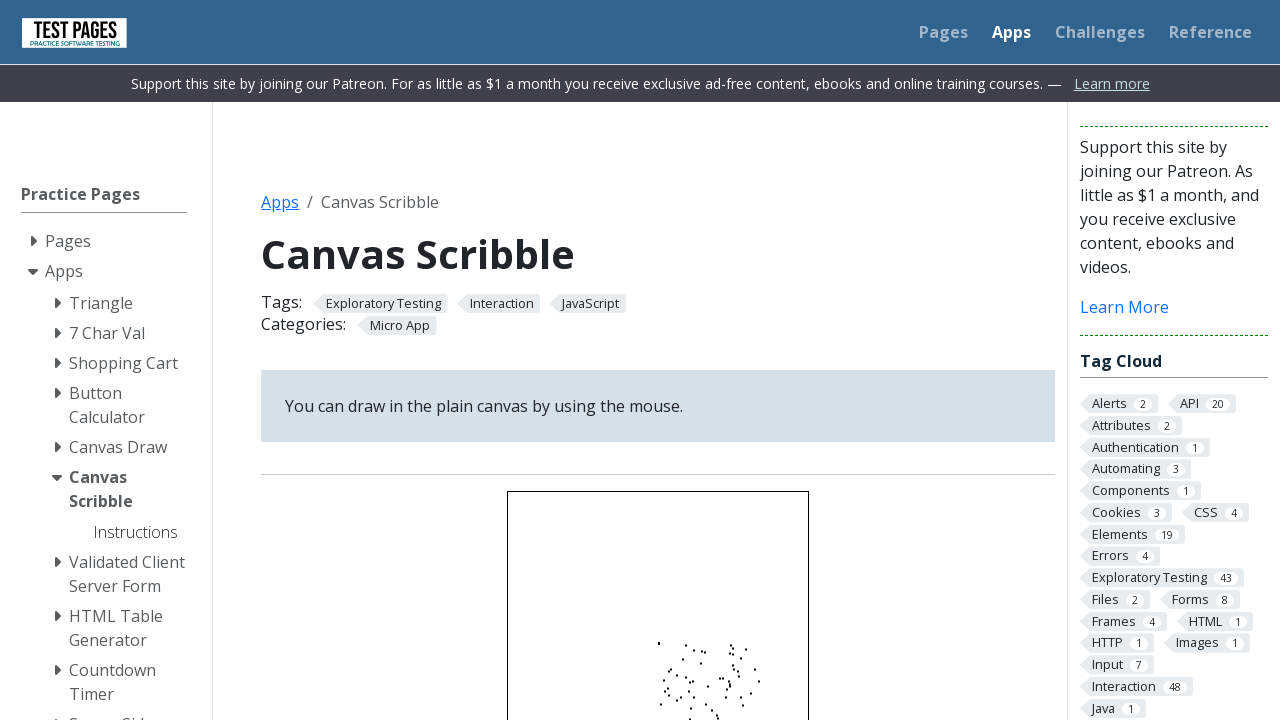

Drag operation 57/100: Mouse button pressed down at (658, 642)
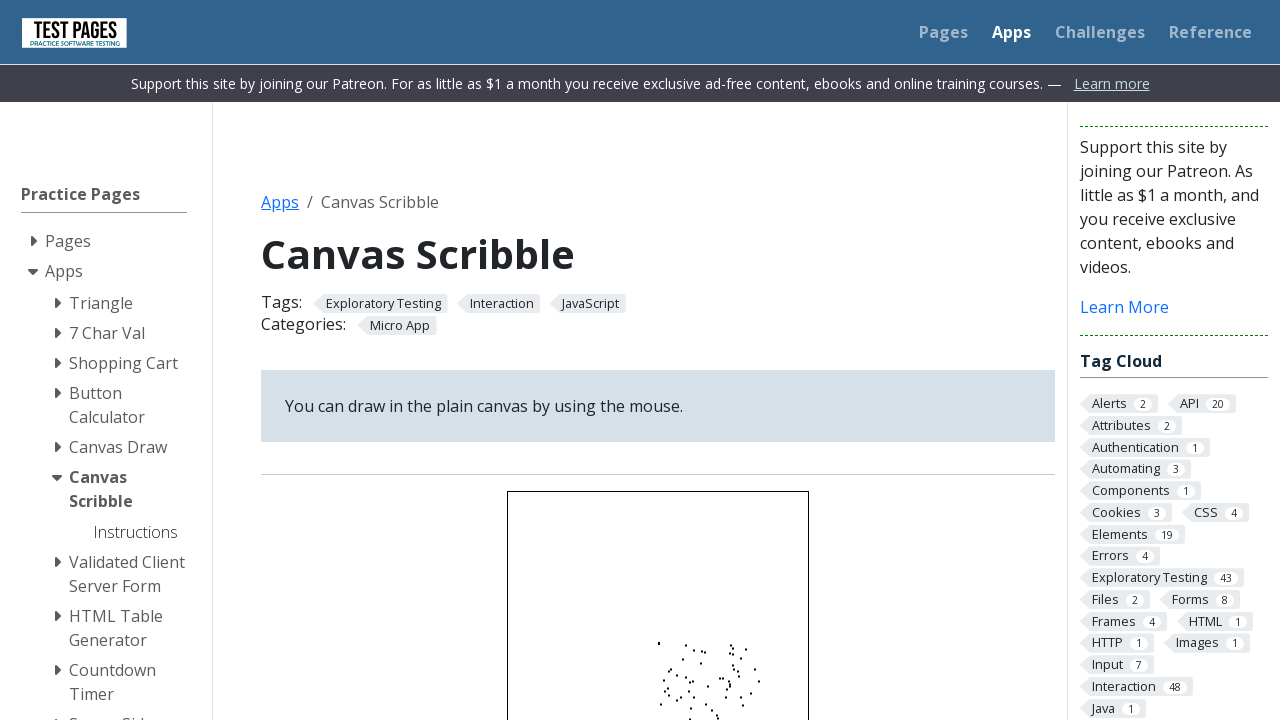

Drag operation 57/100: Moved mouse to offset (29, 11) at (687, 652)
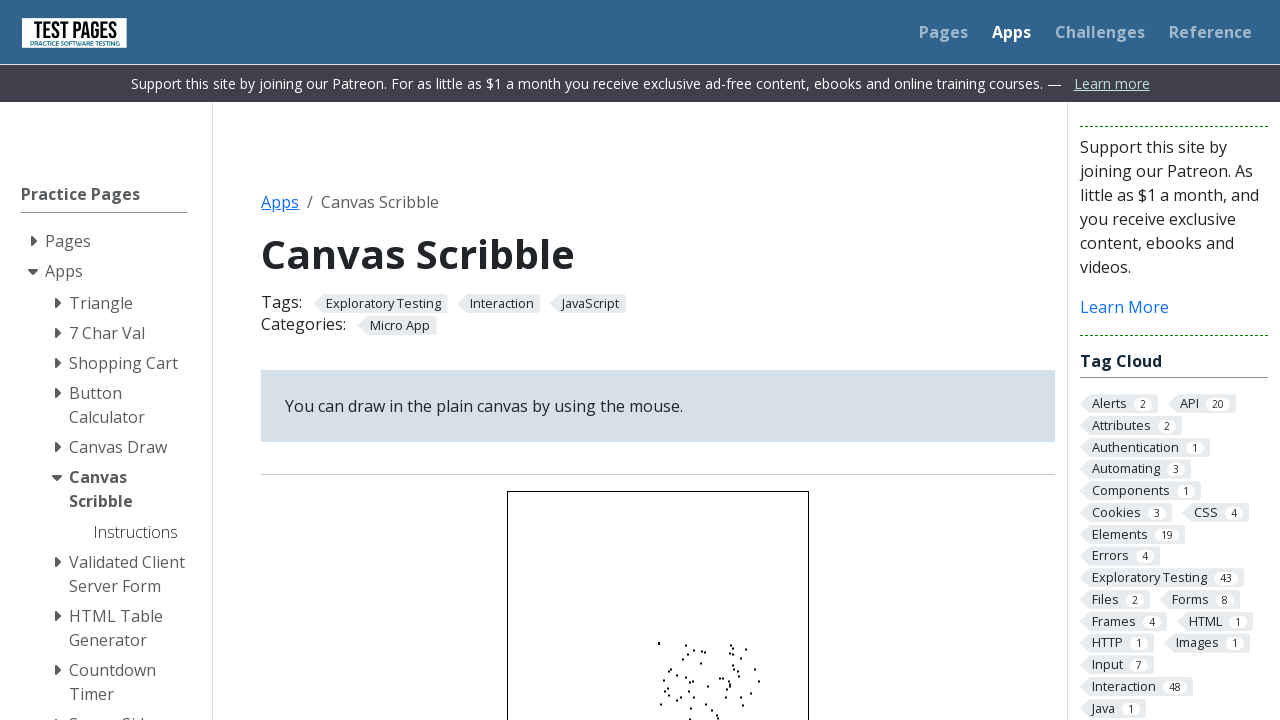

Drag operation 57/100: Mouse button released at (687, 652)
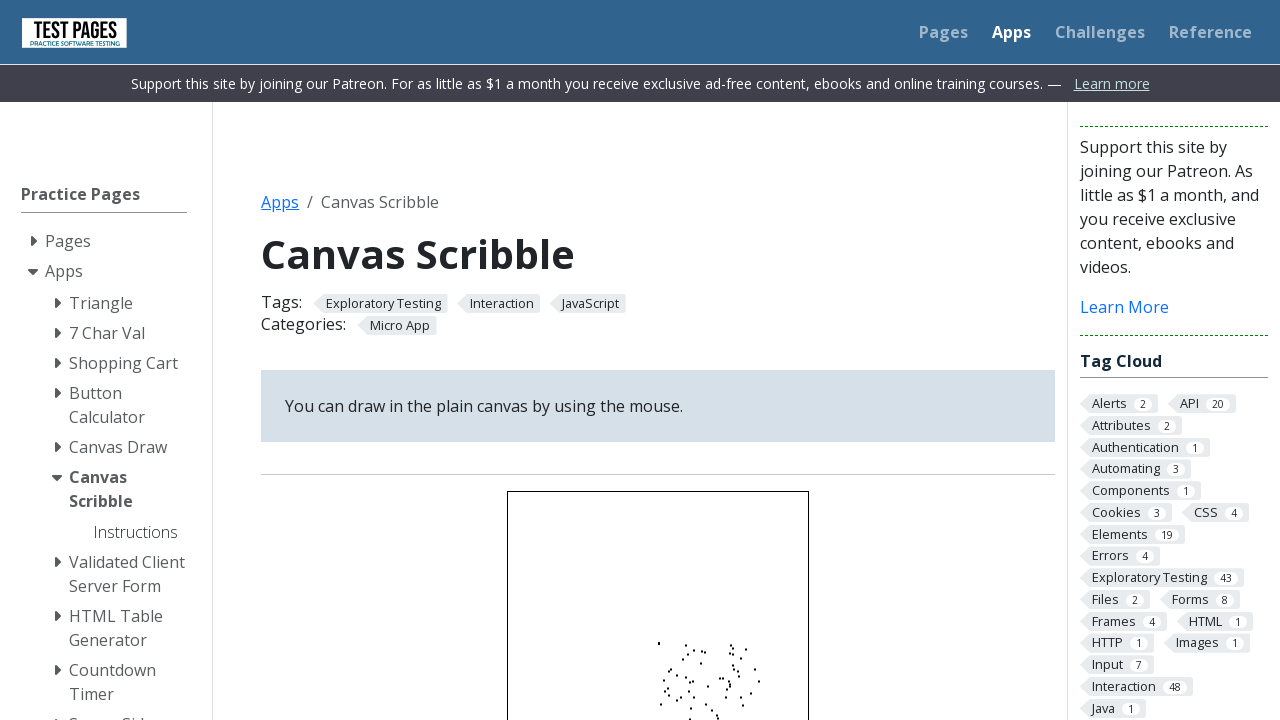

Drag operation 58/100: Moved mouse to canvas center at (658, 642)
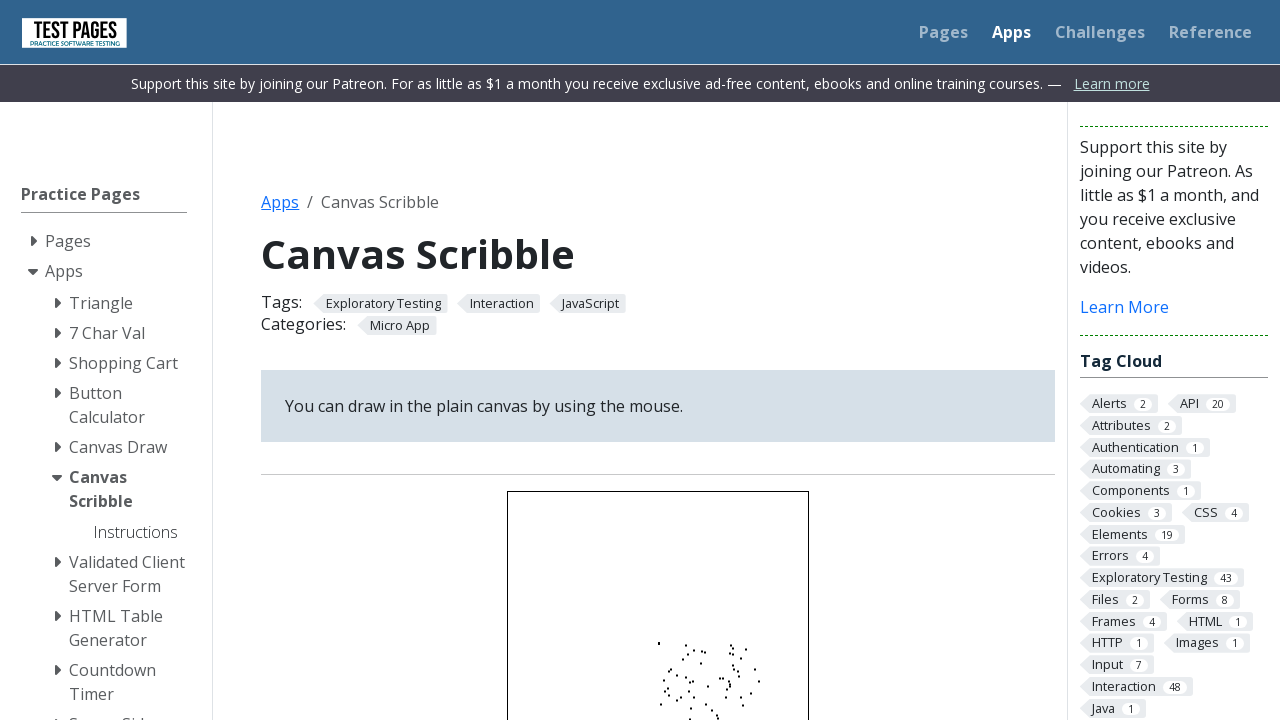

Drag operation 58/100: Mouse button pressed down at (658, 642)
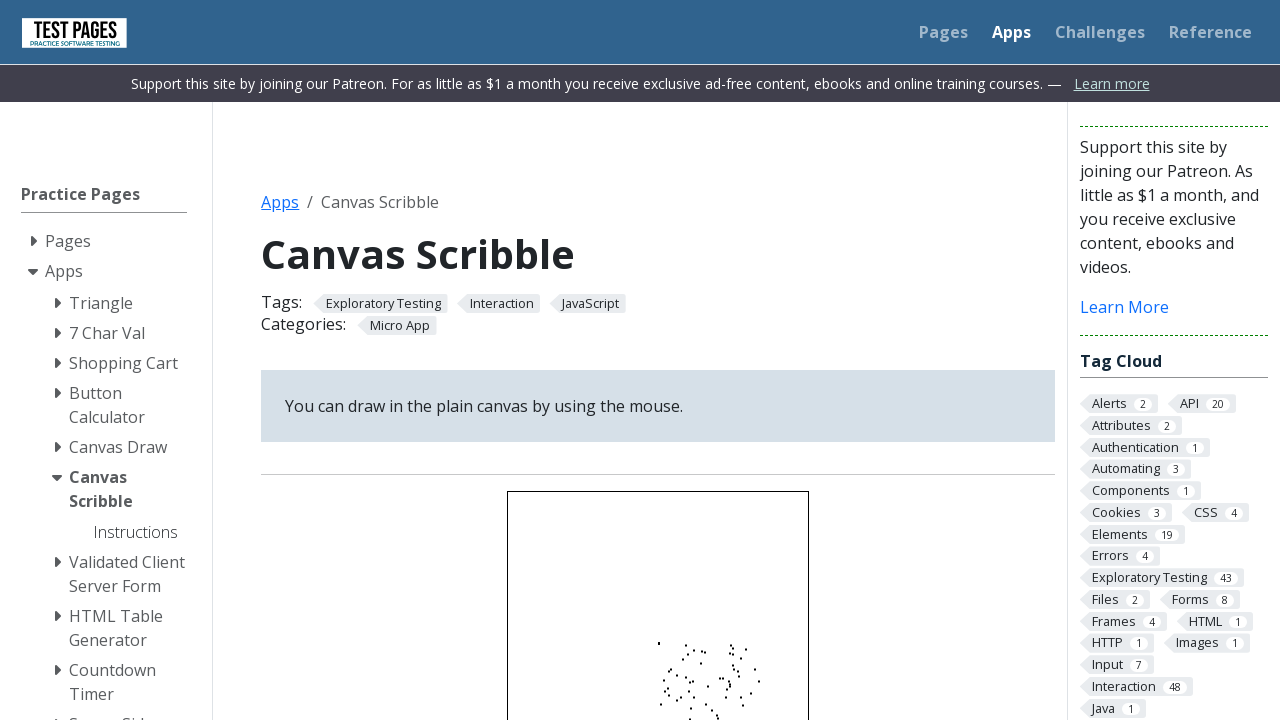

Drag operation 58/100: Moved mouse to offset (40, 37) at (698, 678)
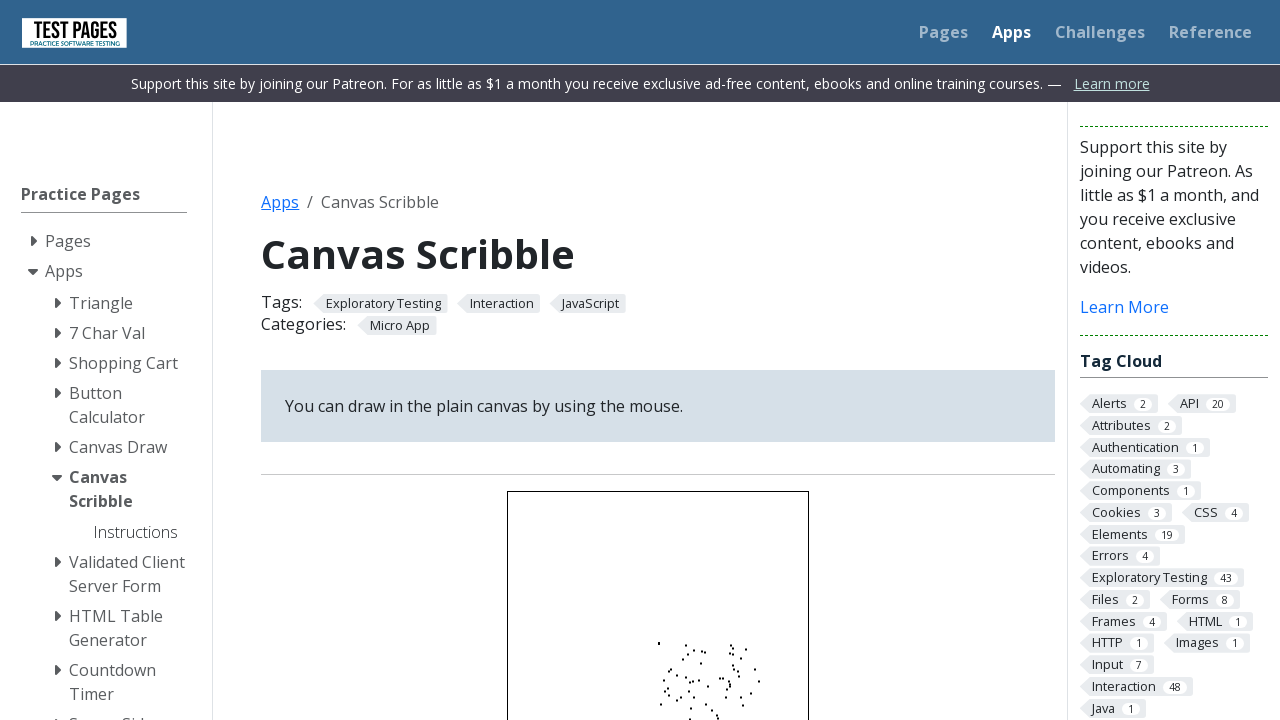

Drag operation 58/100: Mouse button released at (698, 678)
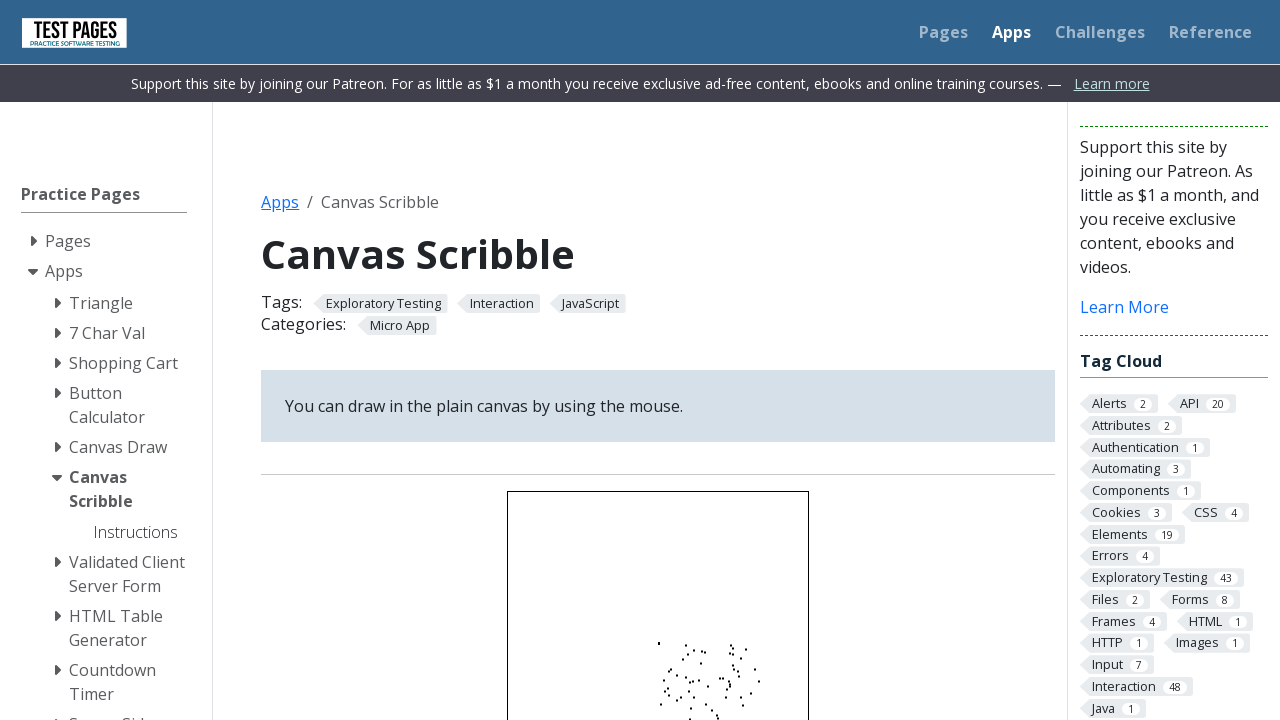

Drag operation 59/100: Moved mouse to canvas center at (658, 642)
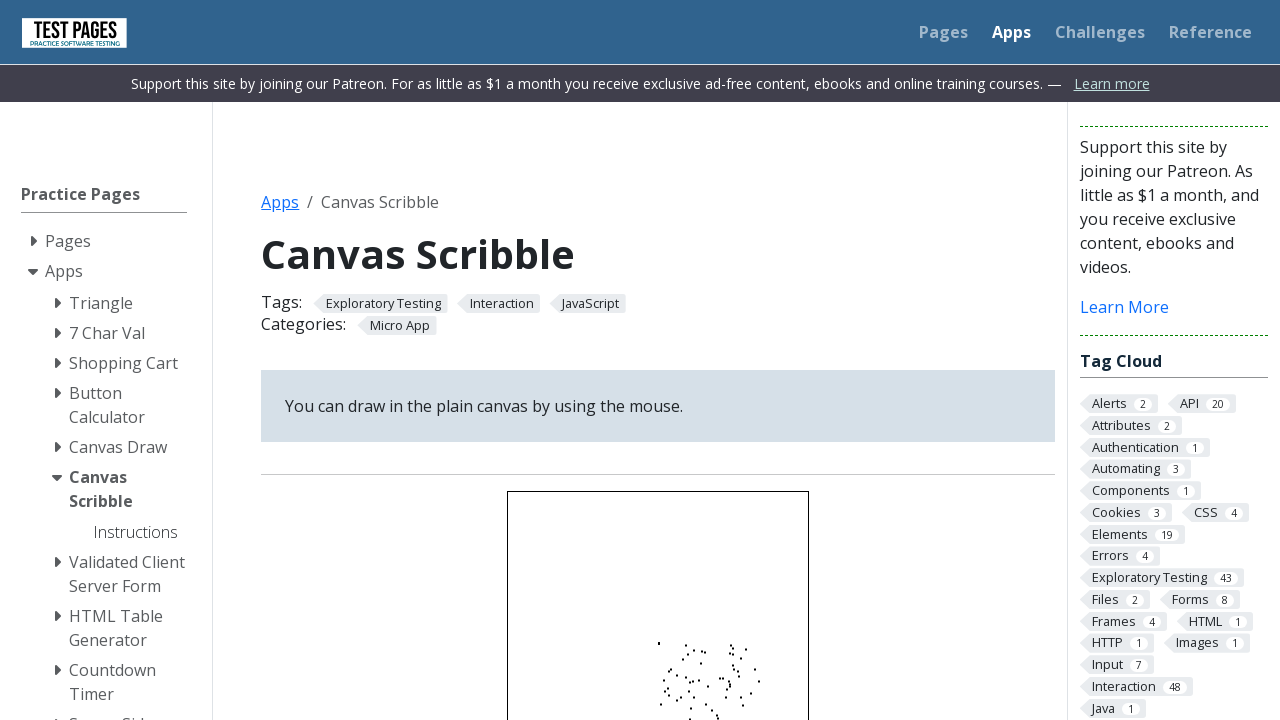

Drag operation 59/100: Mouse button pressed down at (658, 642)
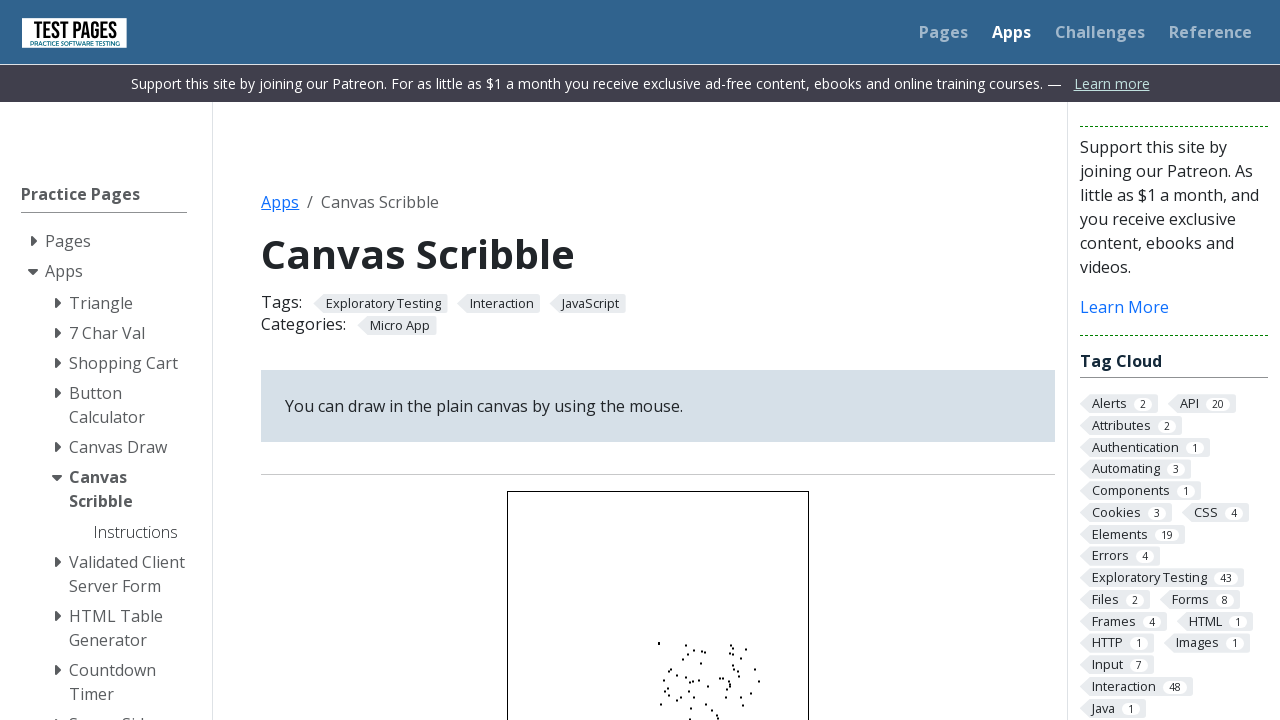

Drag operation 59/100: Moved mouse to offset (64, 24) at (722, 666)
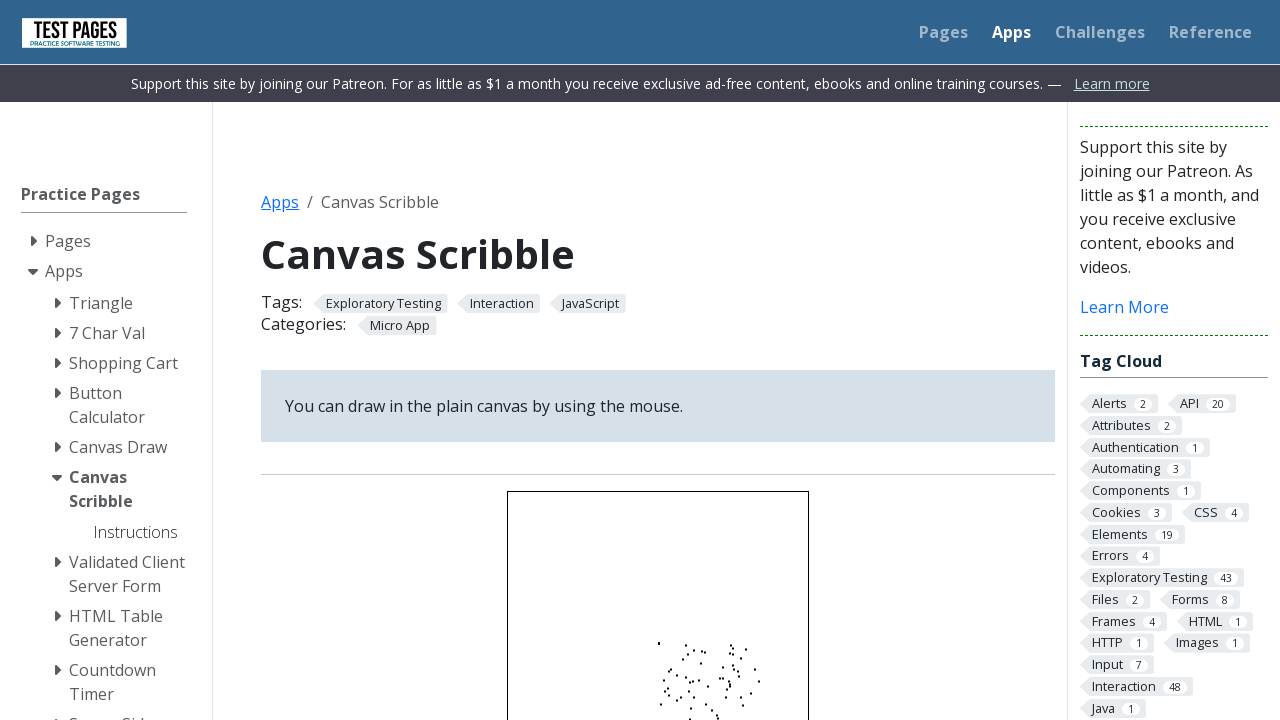

Drag operation 59/100: Mouse button released at (722, 666)
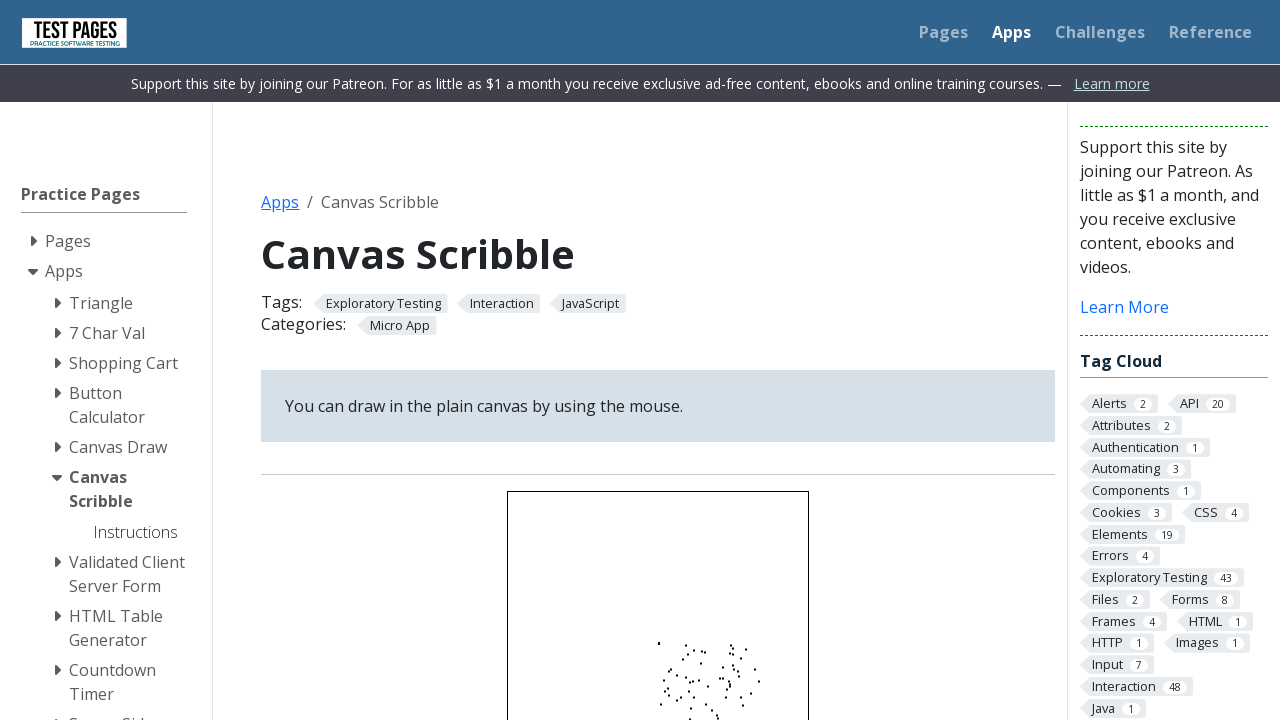

Drag operation 60/100: Moved mouse to canvas center at (658, 642)
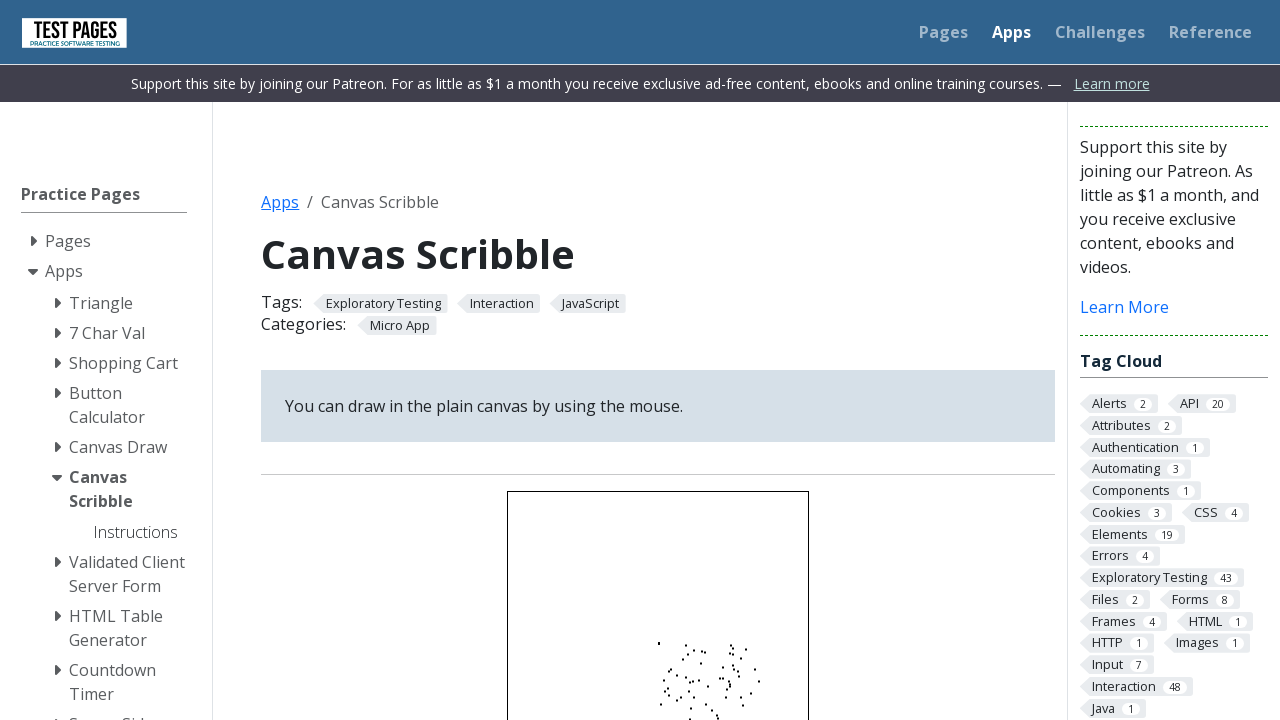

Drag operation 60/100: Mouse button pressed down at (658, 642)
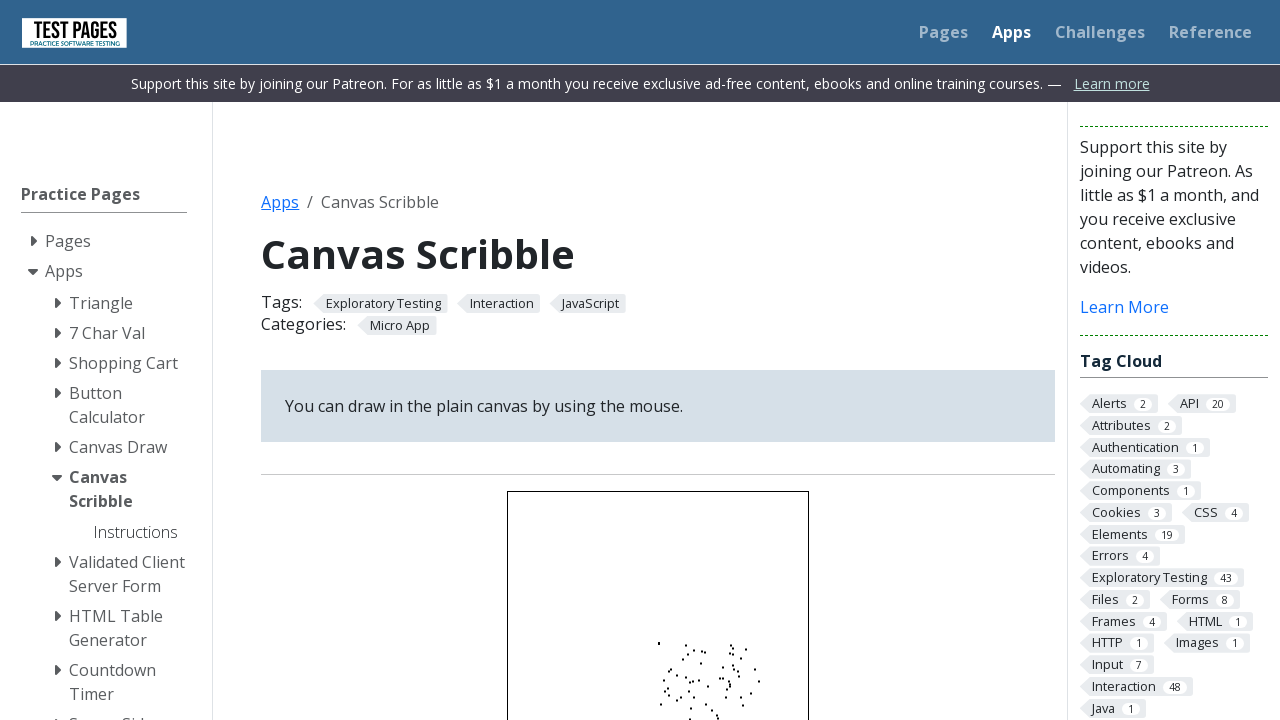

Drag operation 60/100: Moved mouse to offset (74, 23) at (732, 664)
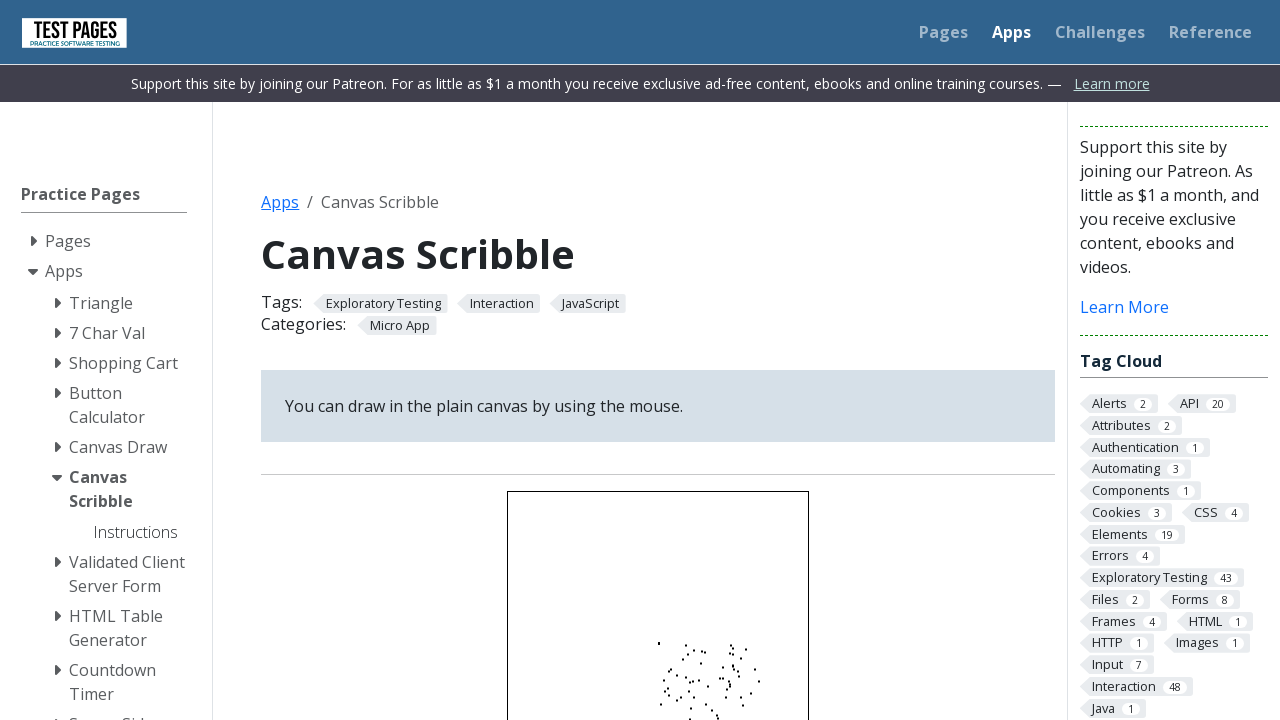

Drag operation 60/100: Mouse button released at (732, 664)
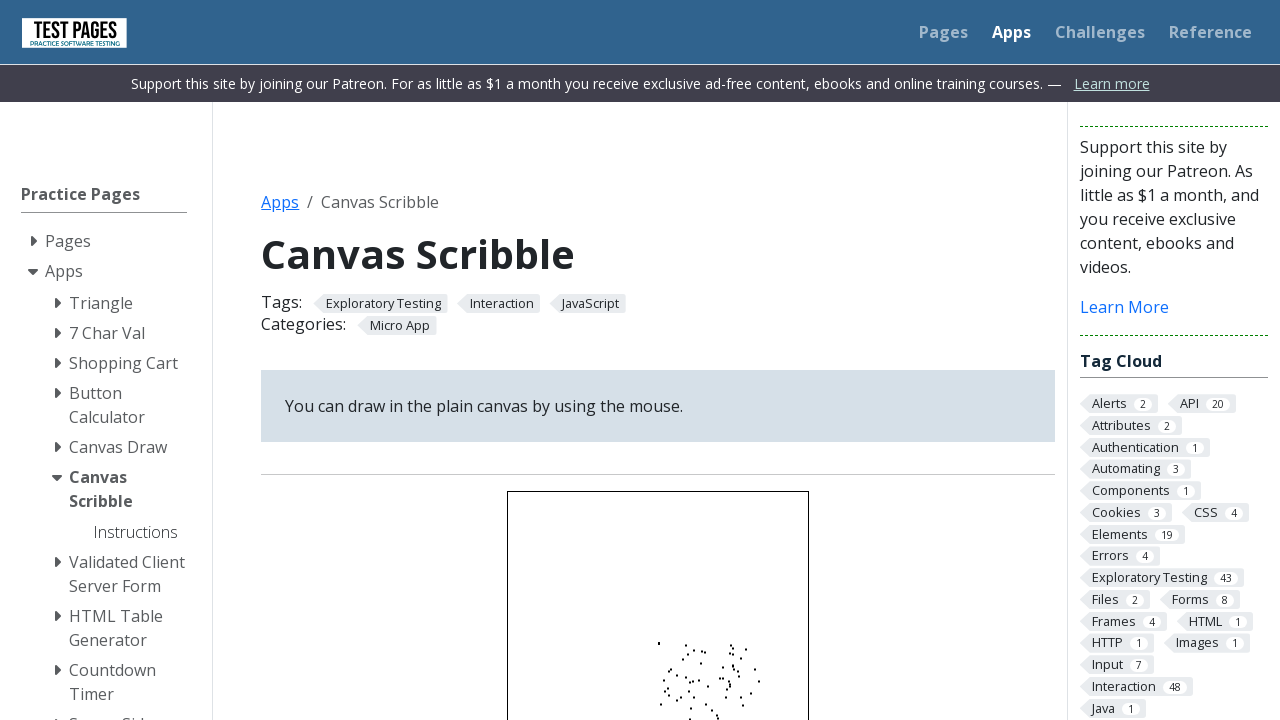

Drag operation 61/100: Moved mouse to canvas center at (658, 642)
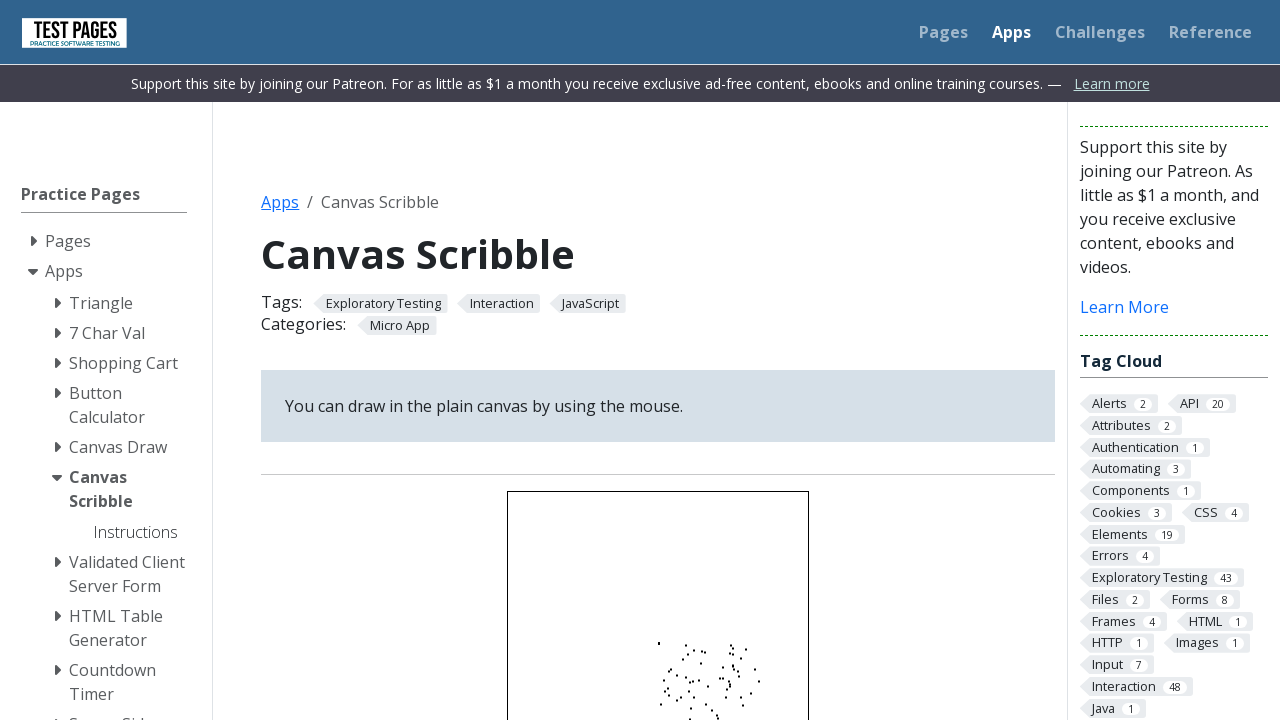

Drag operation 61/100: Mouse button pressed down at (658, 642)
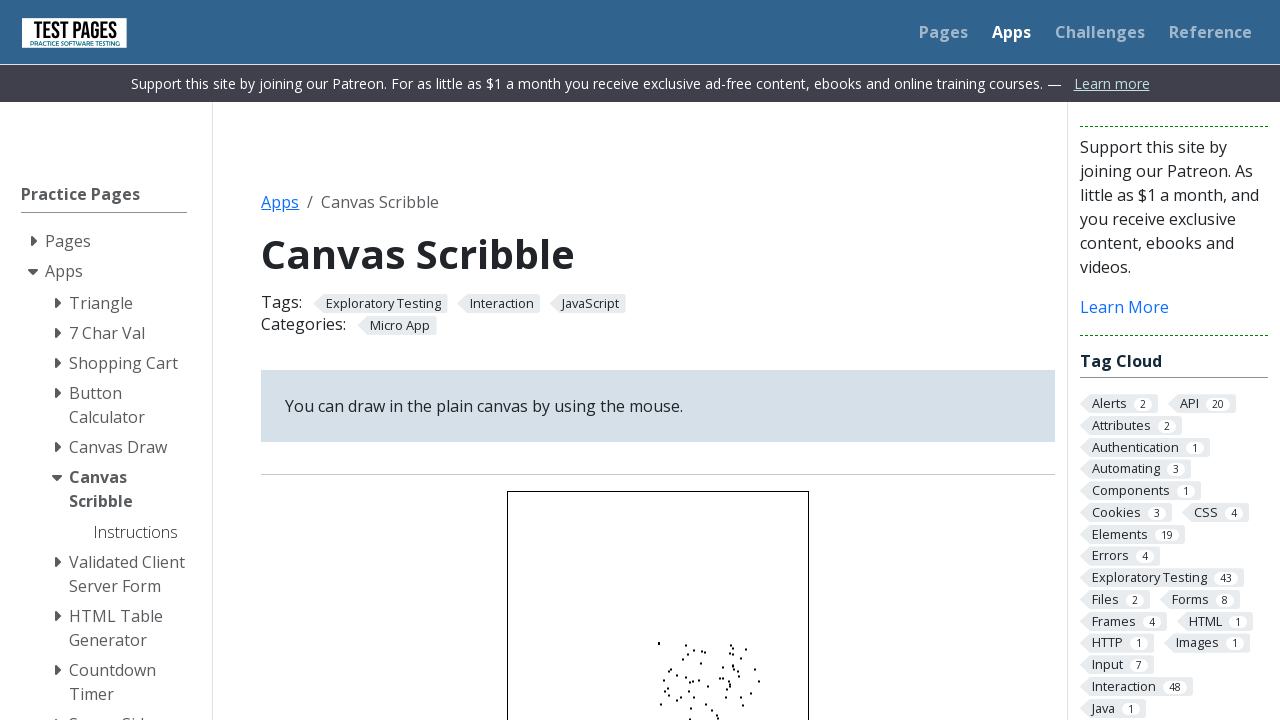

Drag operation 61/100: Moved mouse to offset (57, 57) at (715, 698)
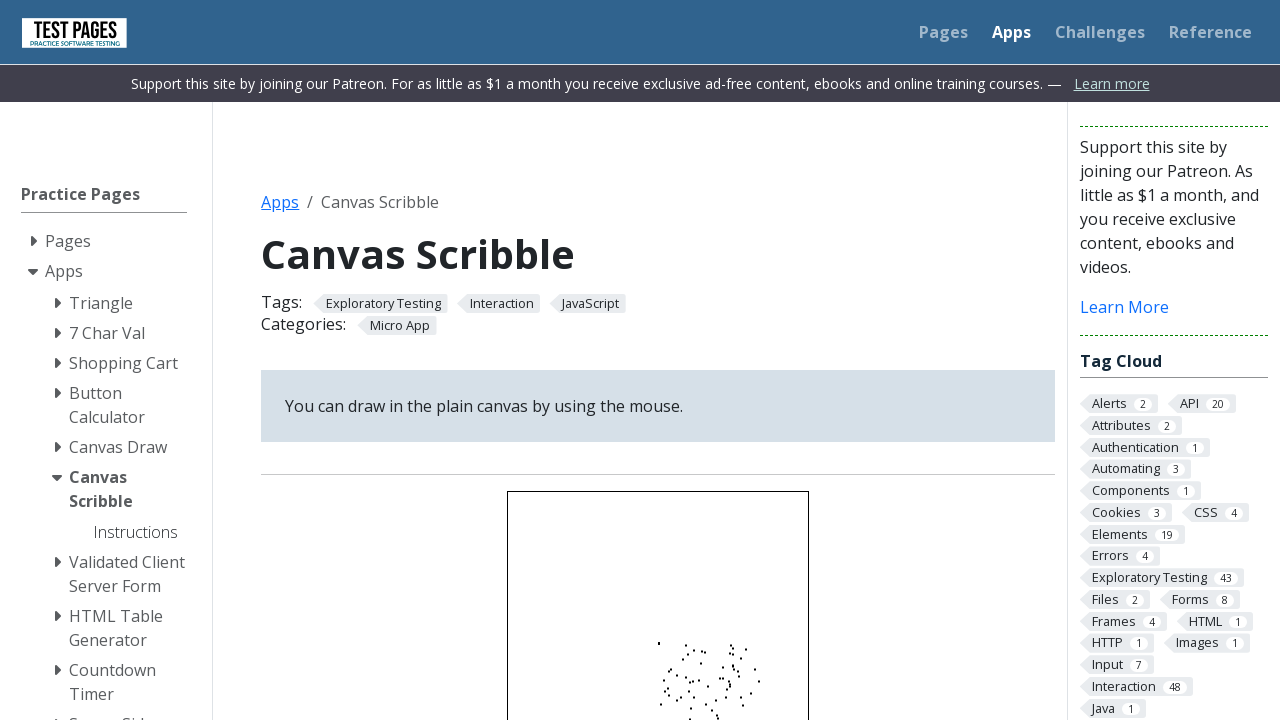

Drag operation 61/100: Mouse button released at (715, 698)
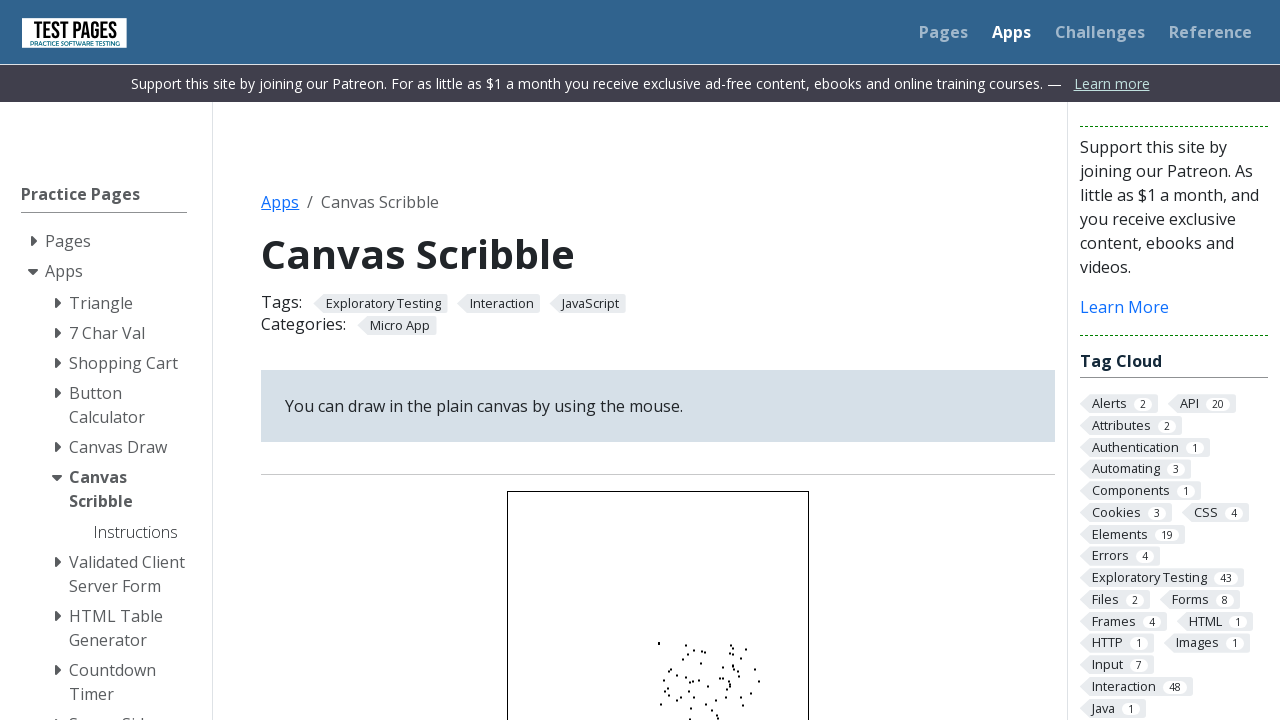

Drag operation 62/100: Moved mouse to canvas center at (658, 642)
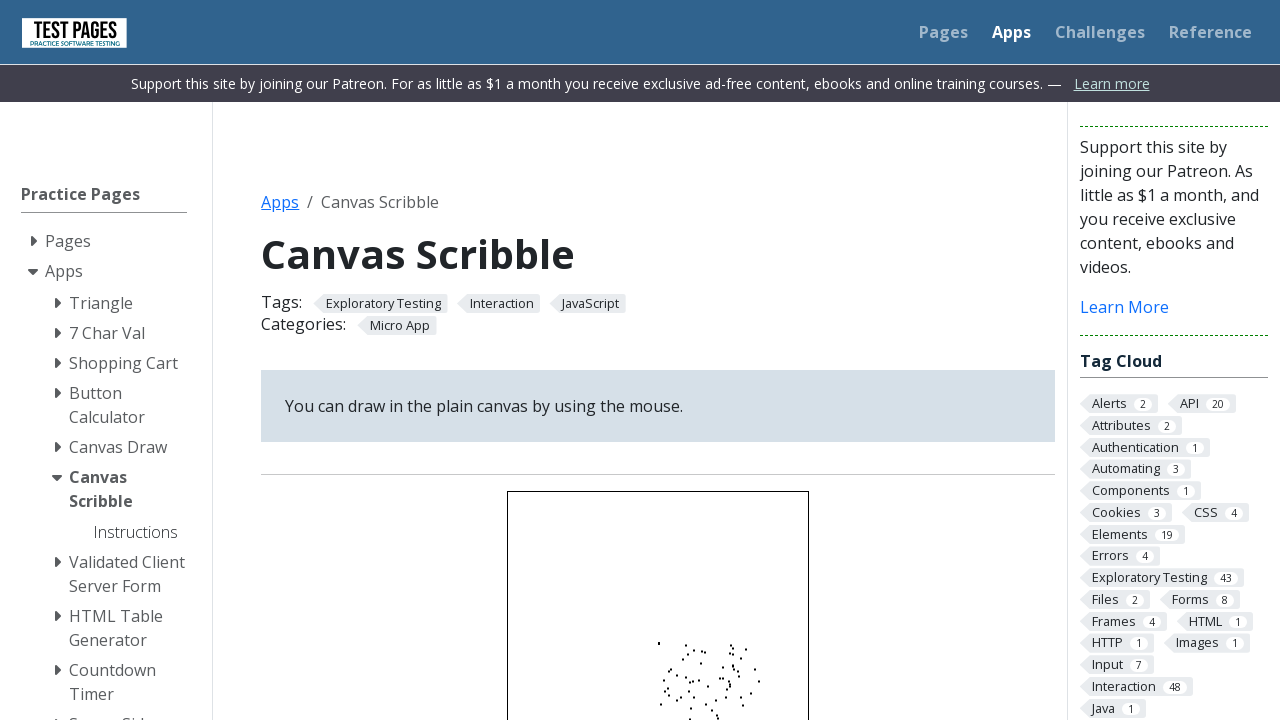

Drag operation 62/100: Mouse button pressed down at (658, 642)
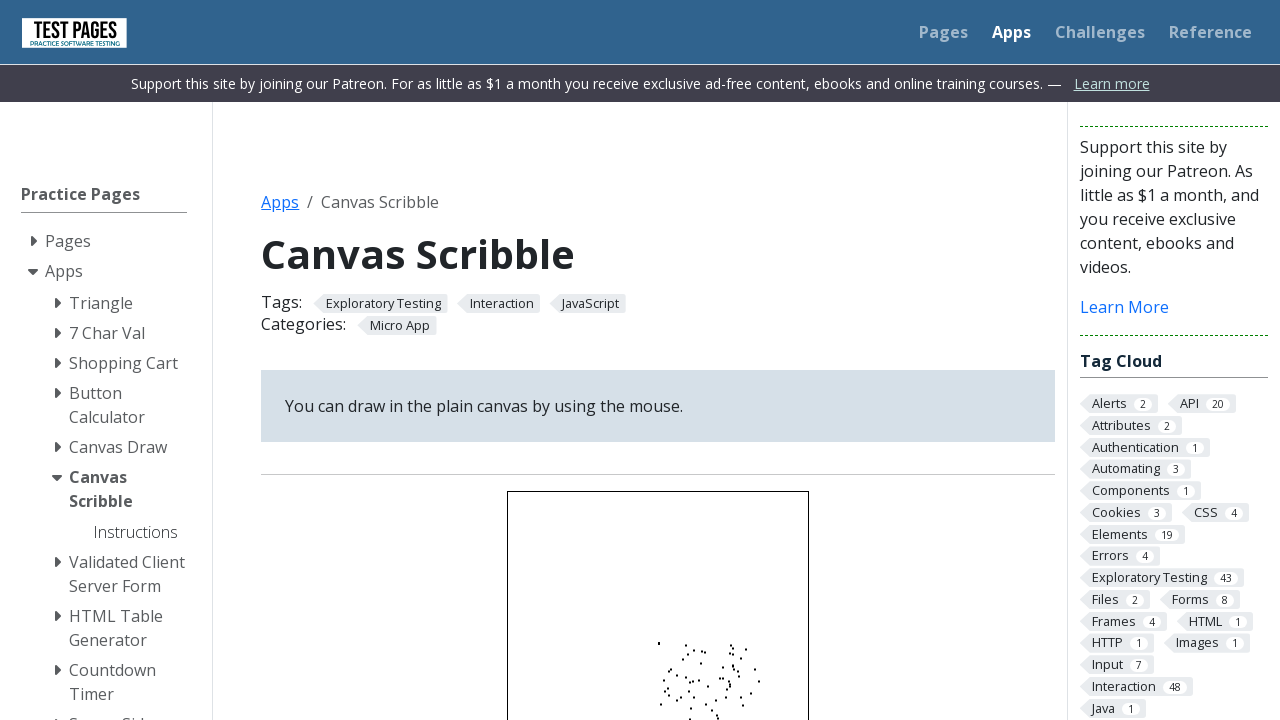

Drag operation 62/100: Moved mouse to offset (61, 16) at (719, 658)
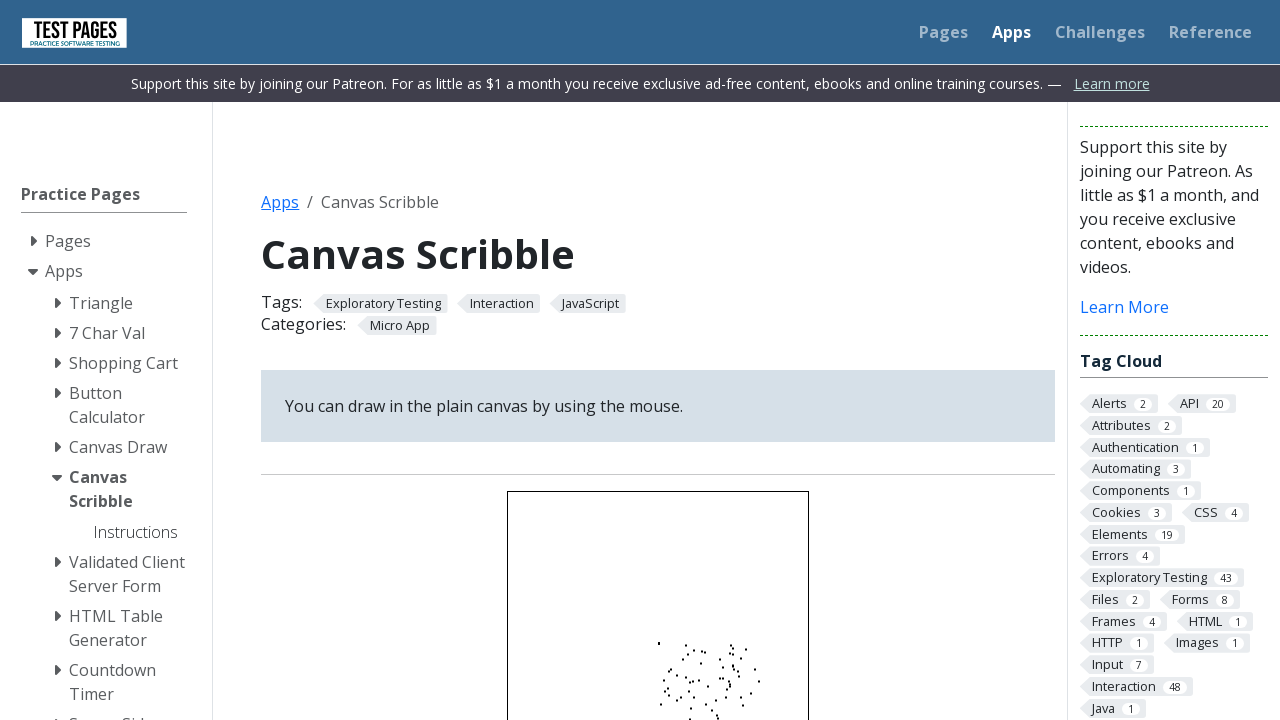

Drag operation 62/100: Mouse button released at (719, 658)
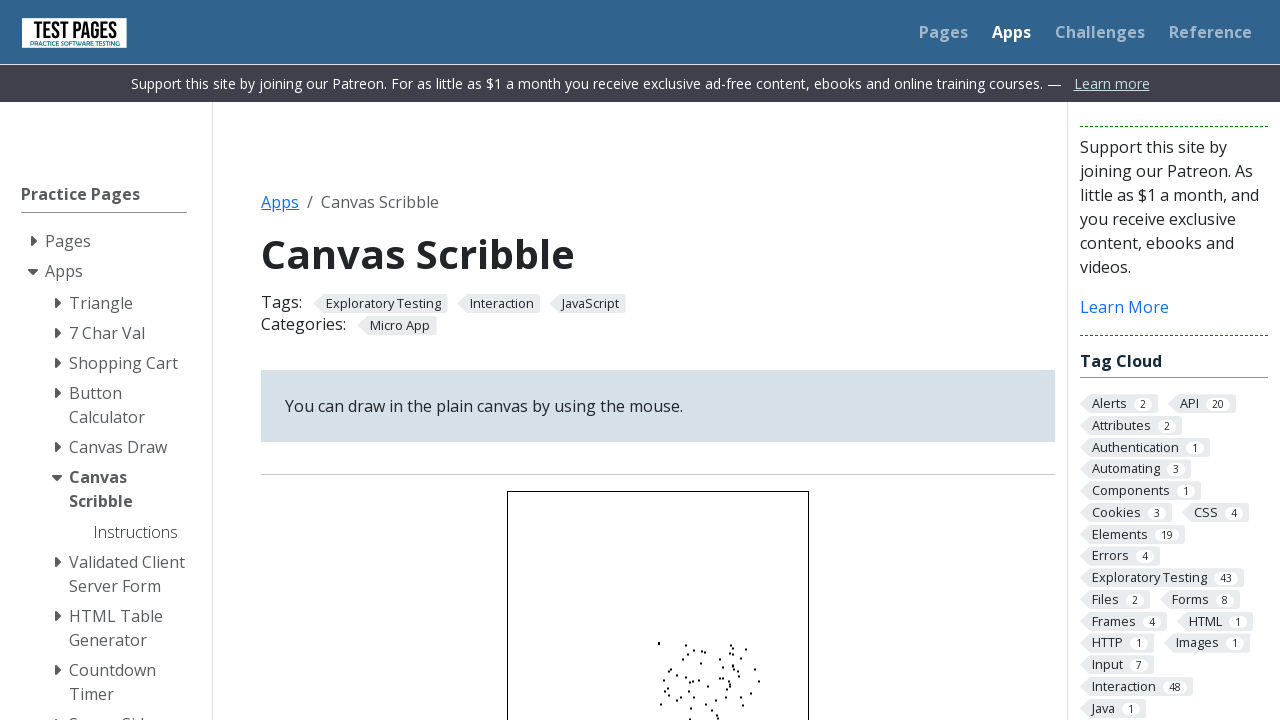

Drag operation 63/100: Moved mouse to canvas center at (658, 642)
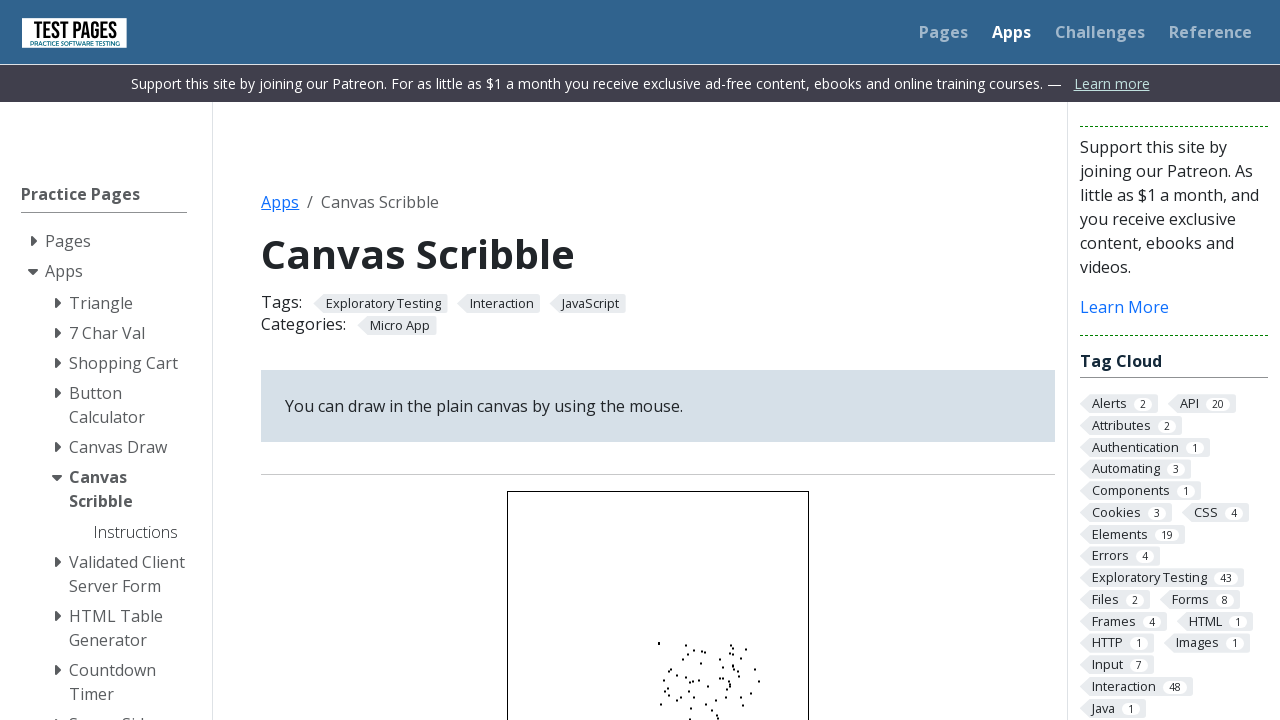

Drag operation 63/100: Mouse button pressed down at (658, 642)
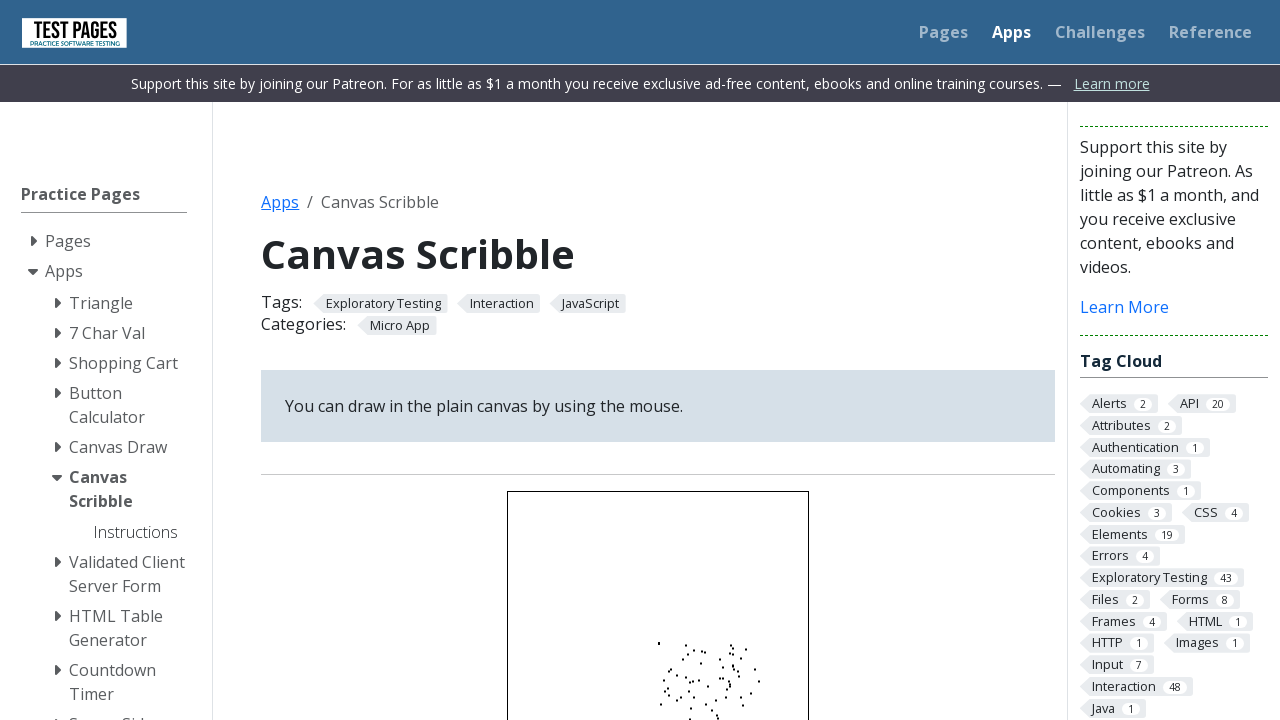

Drag operation 63/100: Moved mouse to offset (54, 37) at (712, 678)
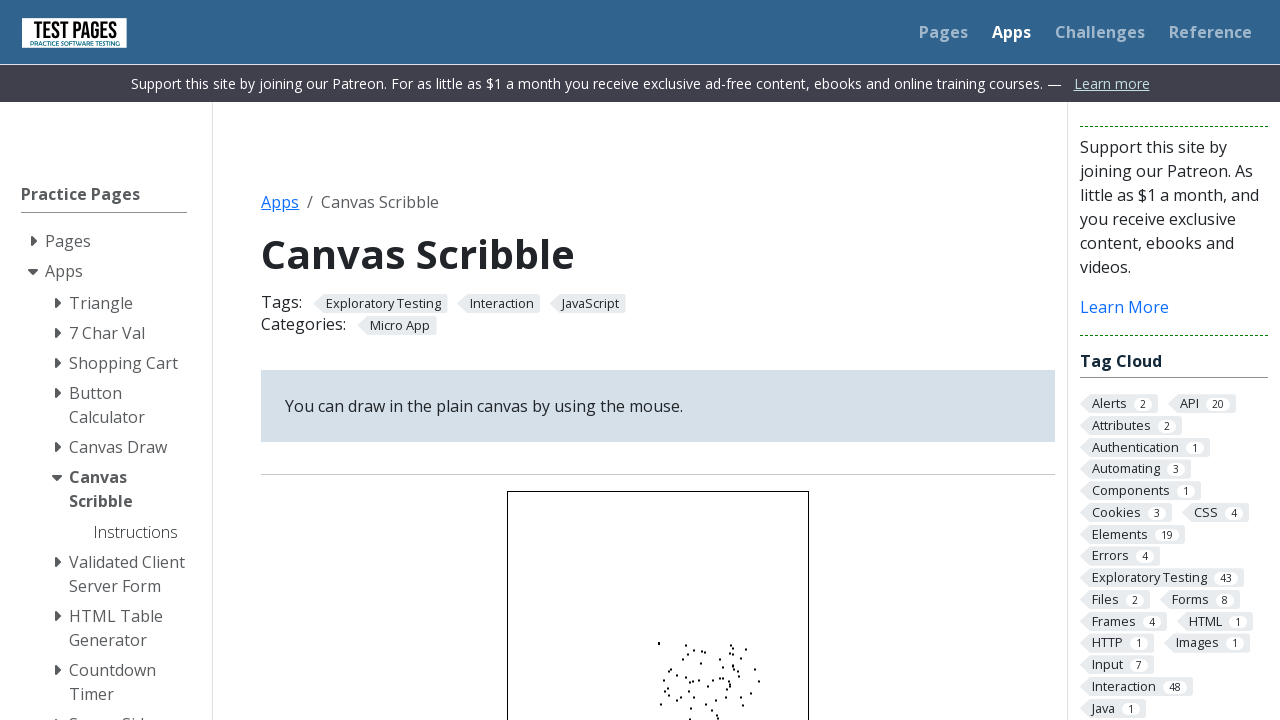

Drag operation 63/100: Mouse button released at (712, 678)
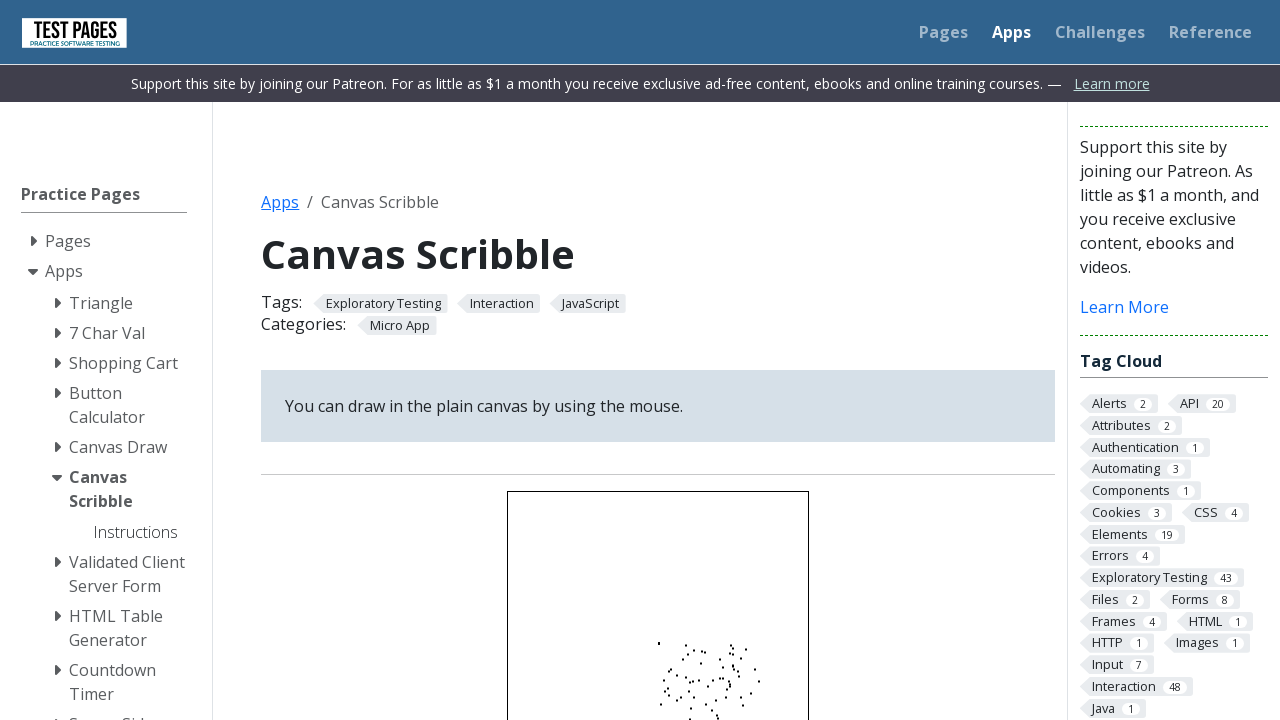

Drag operation 64/100: Moved mouse to canvas center at (658, 642)
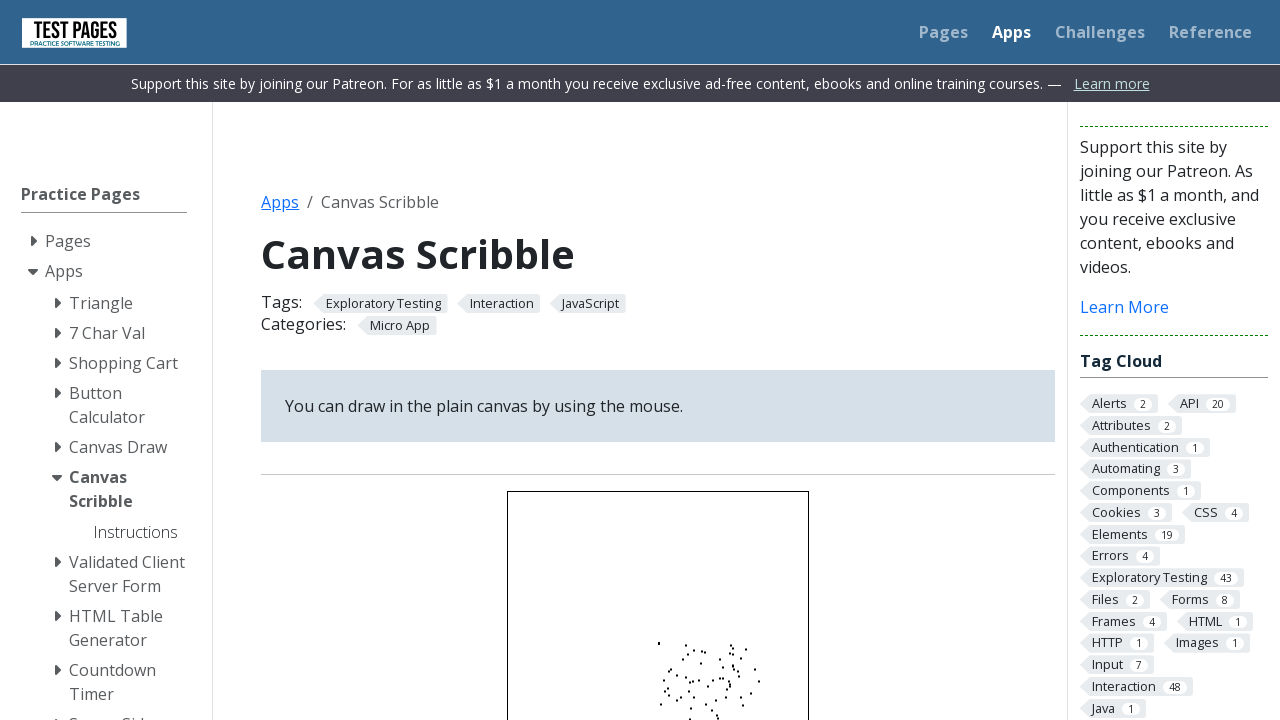

Drag operation 64/100: Mouse button pressed down at (658, 642)
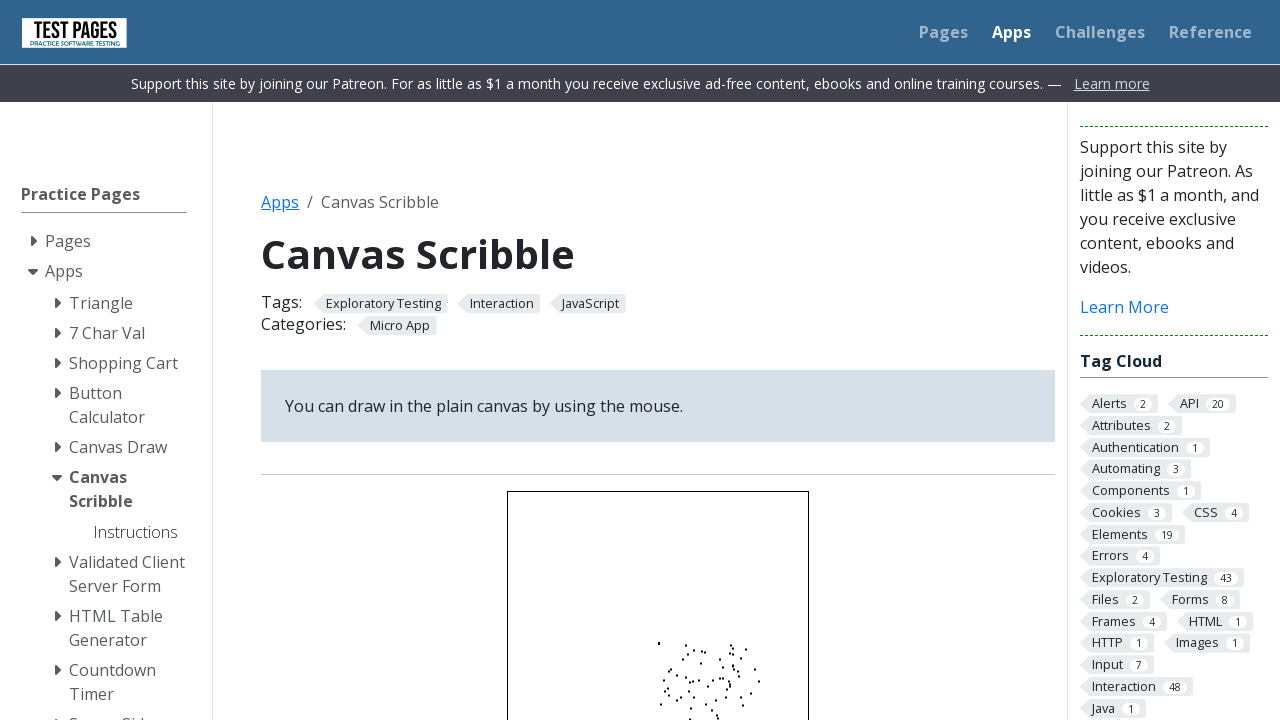

Drag operation 64/100: Moved mouse to offset (10, 40) at (668, 682)
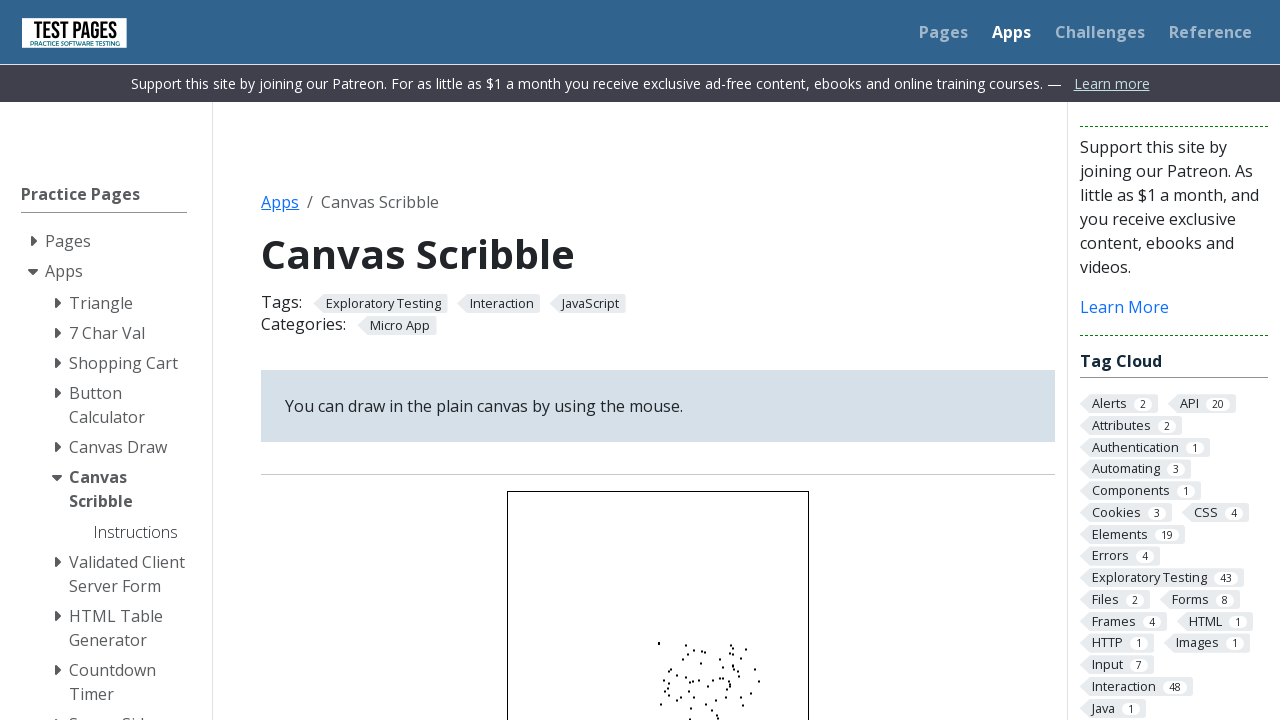

Drag operation 64/100: Mouse button released at (668, 682)
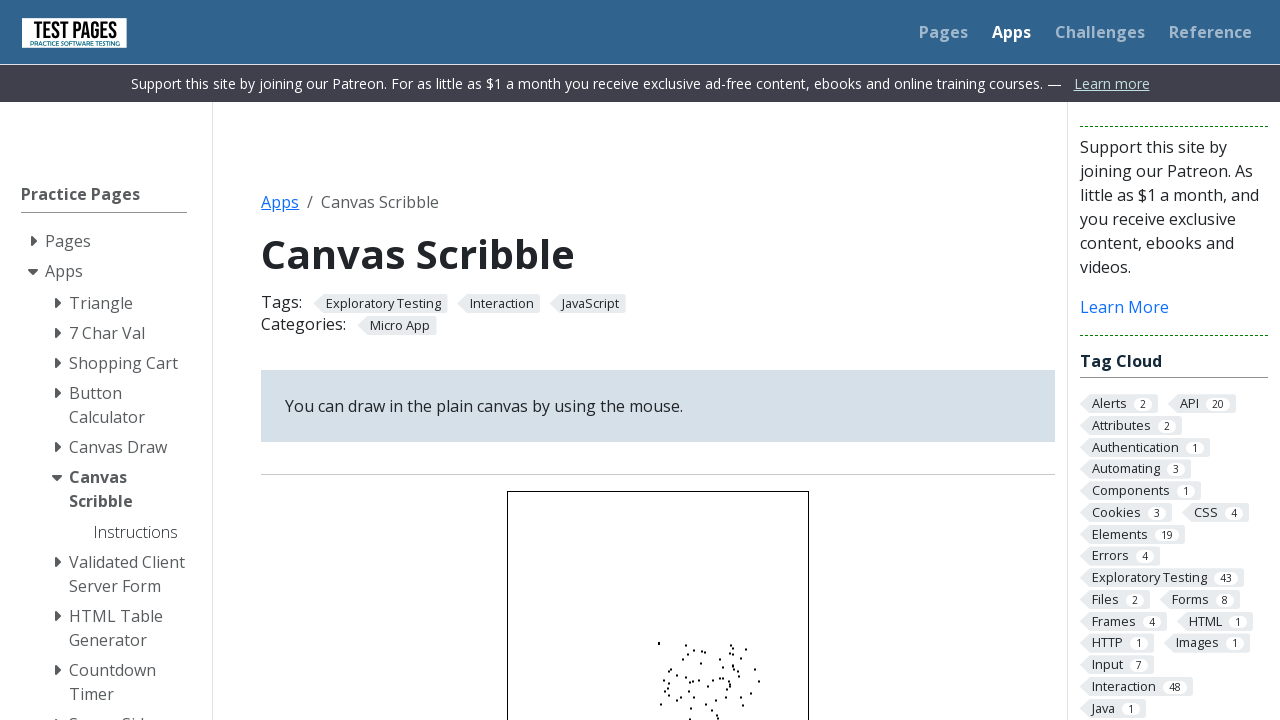

Drag operation 65/100: Moved mouse to canvas center at (658, 642)
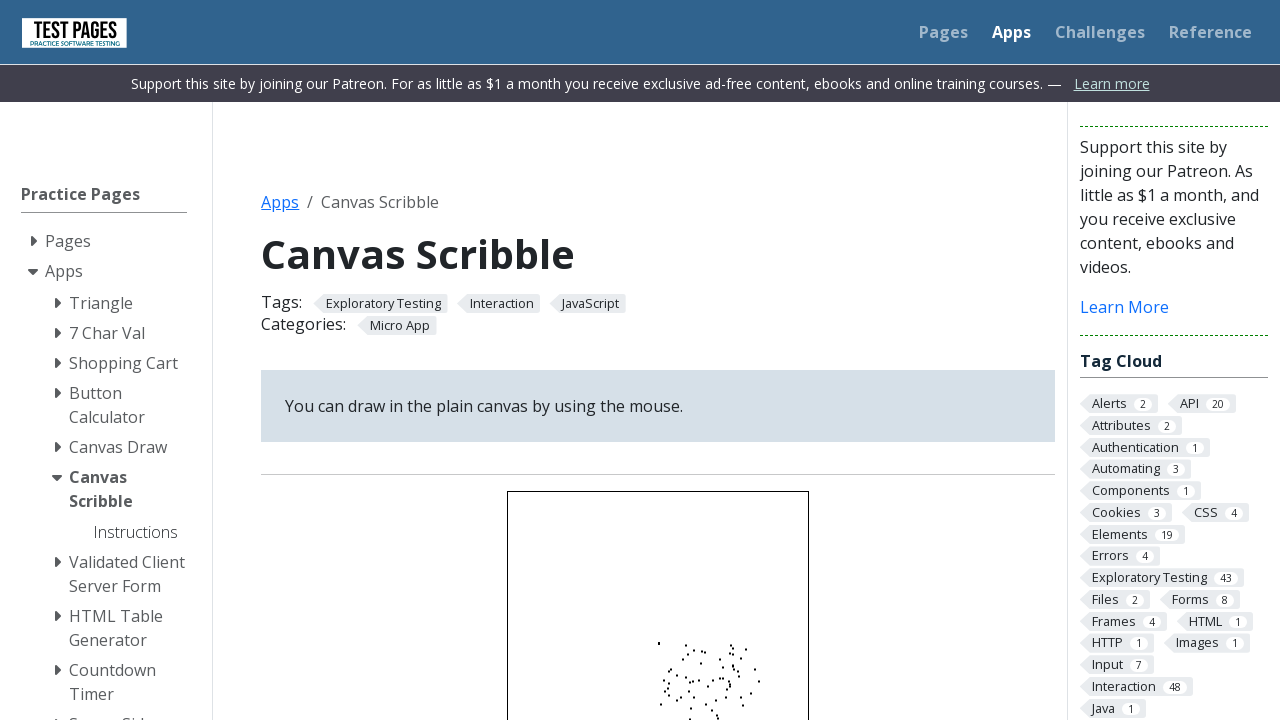

Drag operation 65/100: Mouse button pressed down at (658, 642)
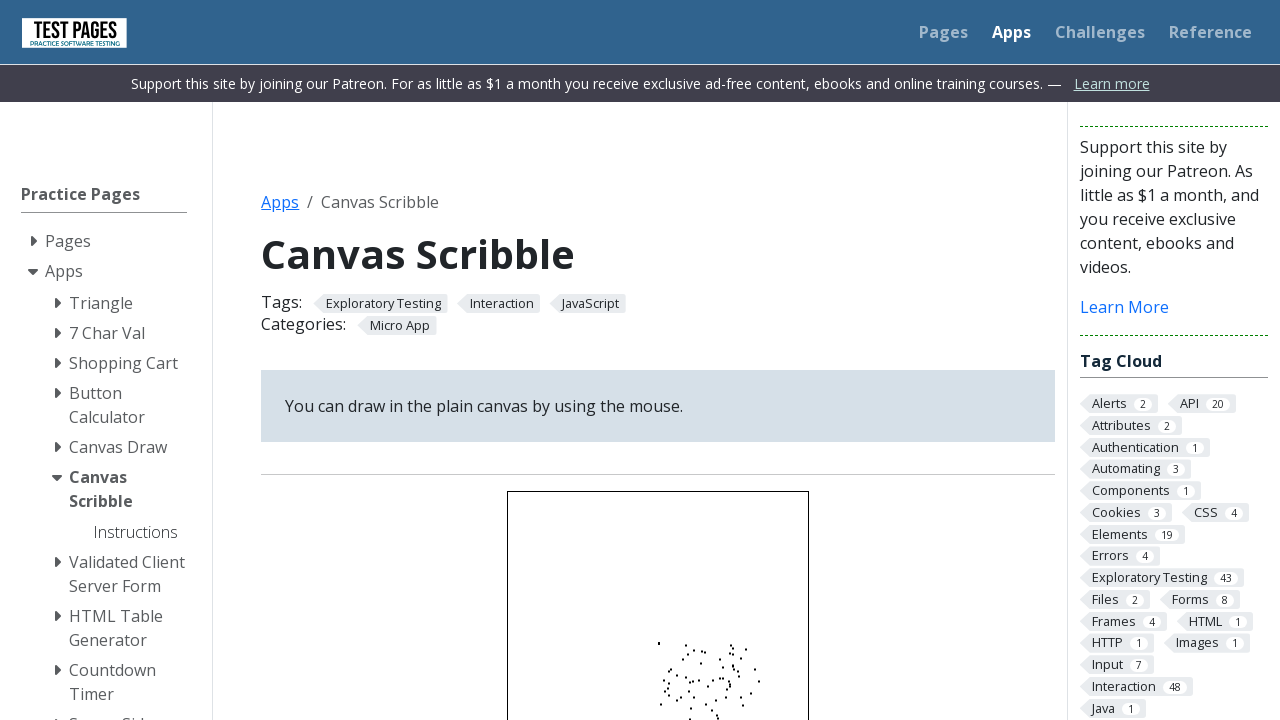

Drag operation 65/100: Moved mouse to offset (10, 15) at (668, 656)
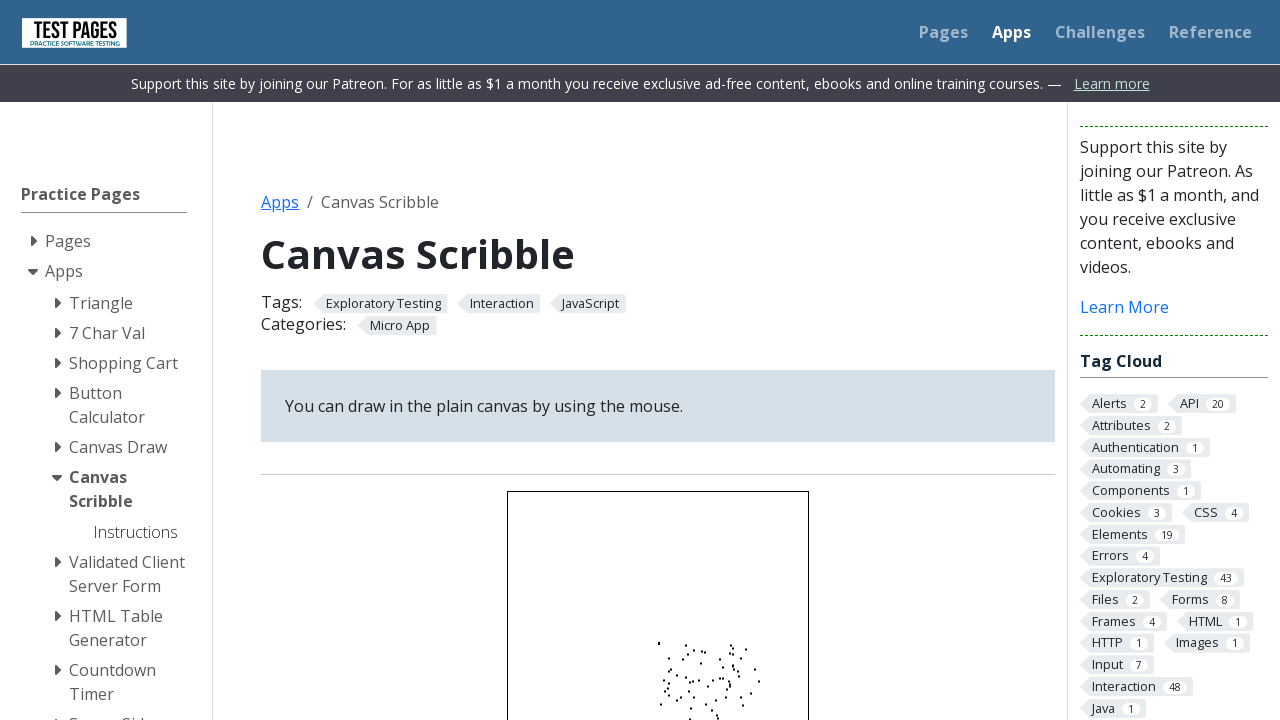

Drag operation 65/100: Mouse button released at (668, 656)
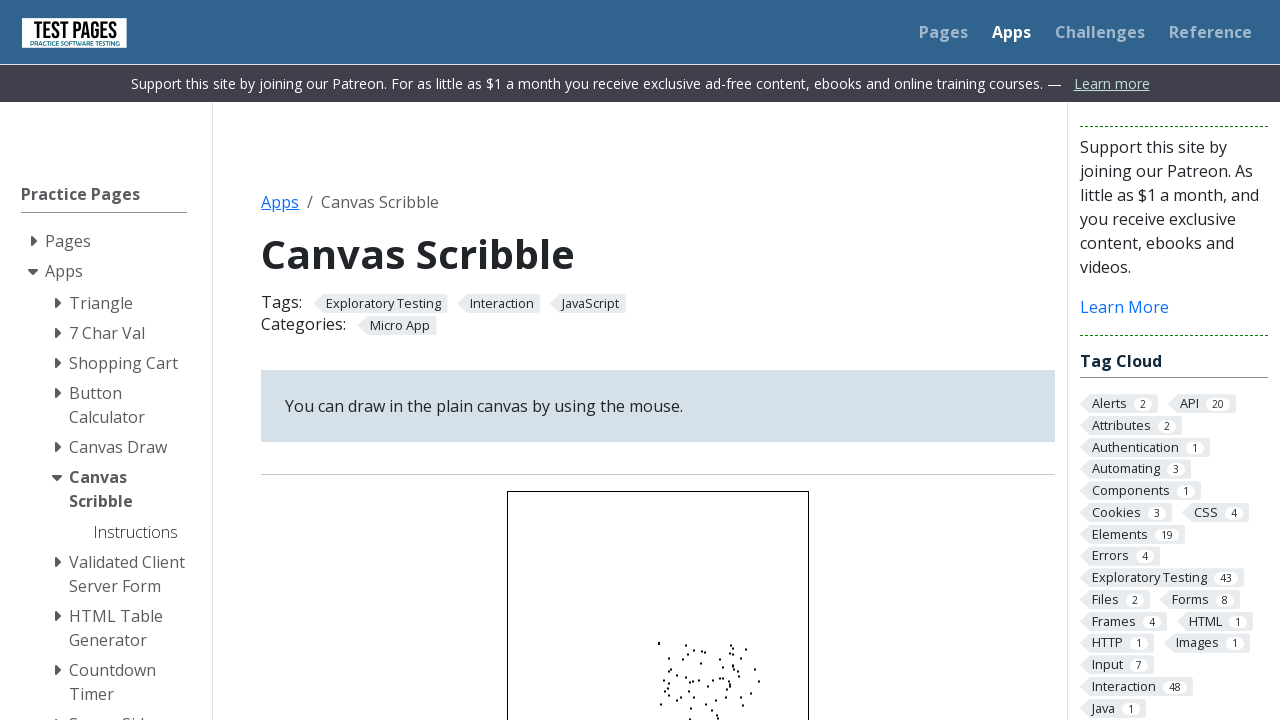

Drag operation 66/100: Moved mouse to canvas center at (658, 642)
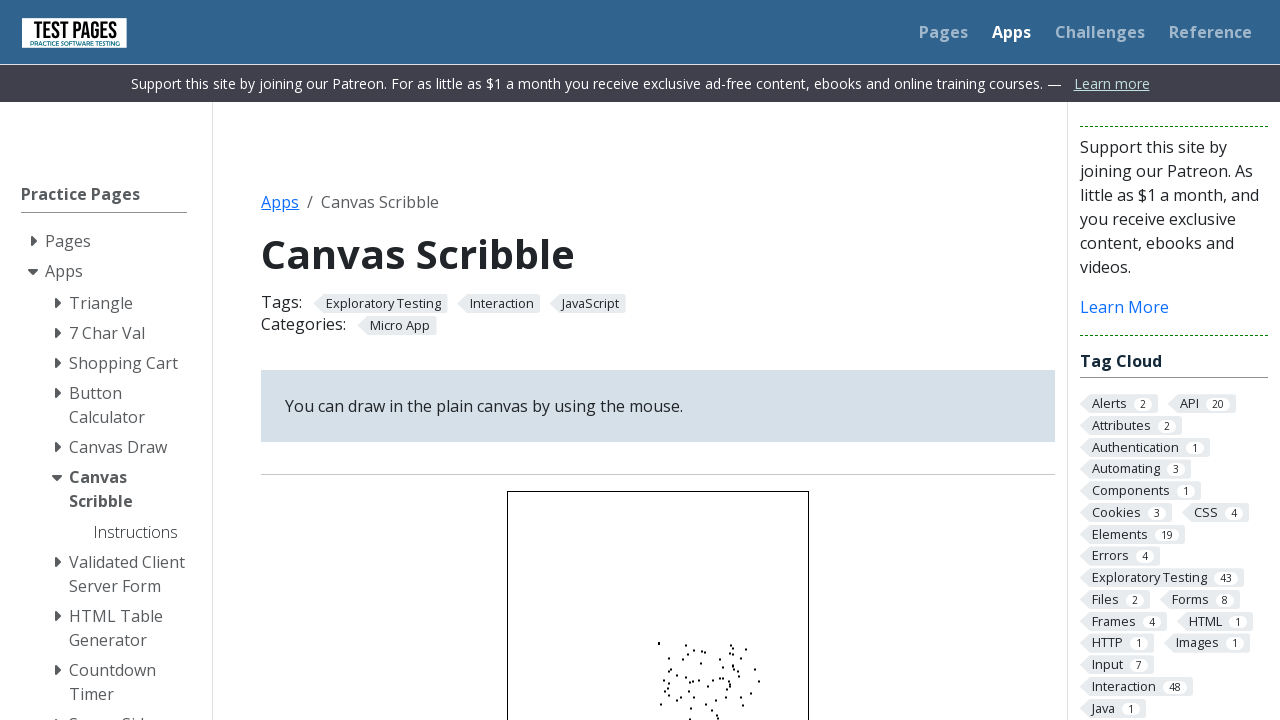

Drag operation 66/100: Mouse button pressed down at (658, 642)
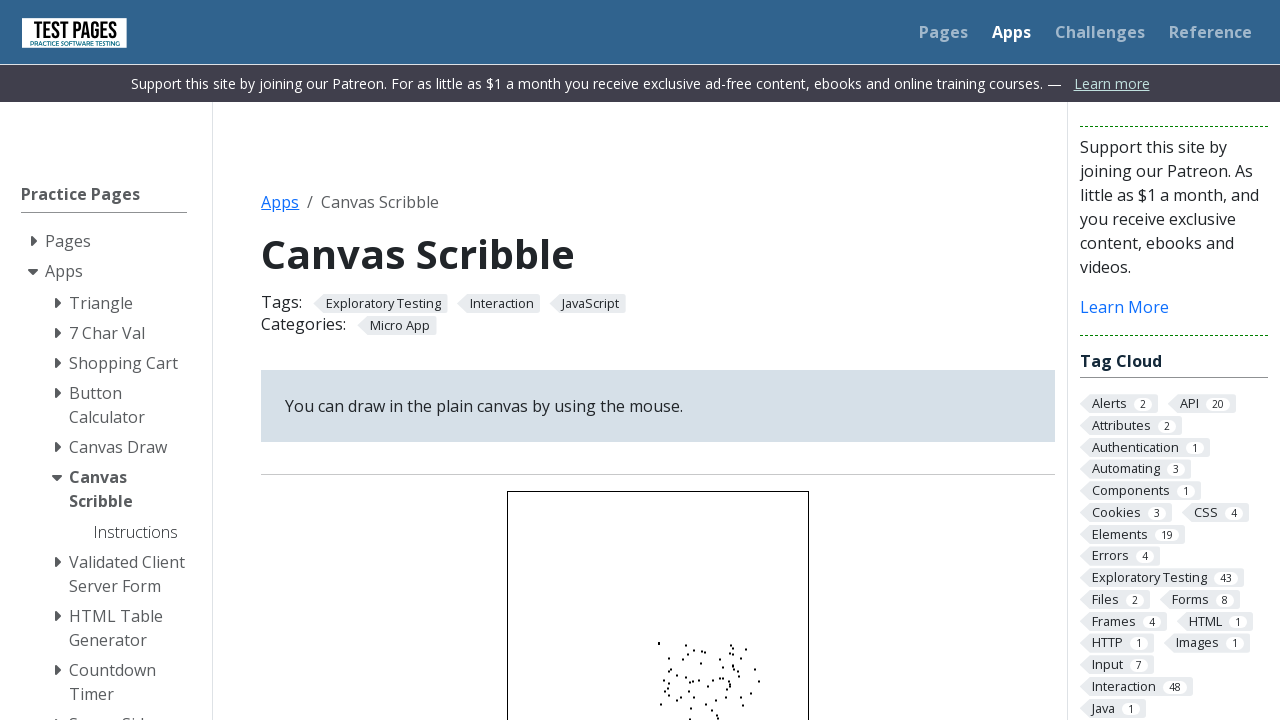

Drag operation 66/100: Moved mouse to offset (95, 60) at (753, 702)
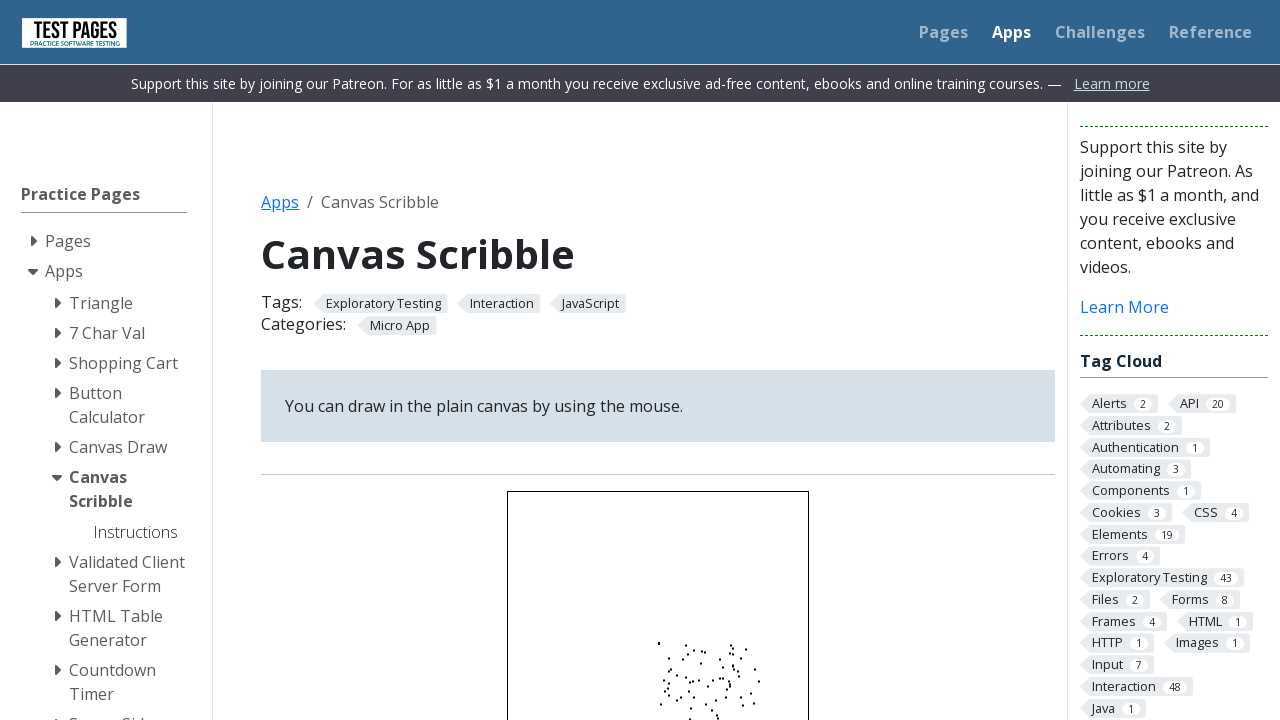

Drag operation 66/100: Mouse button released at (753, 702)
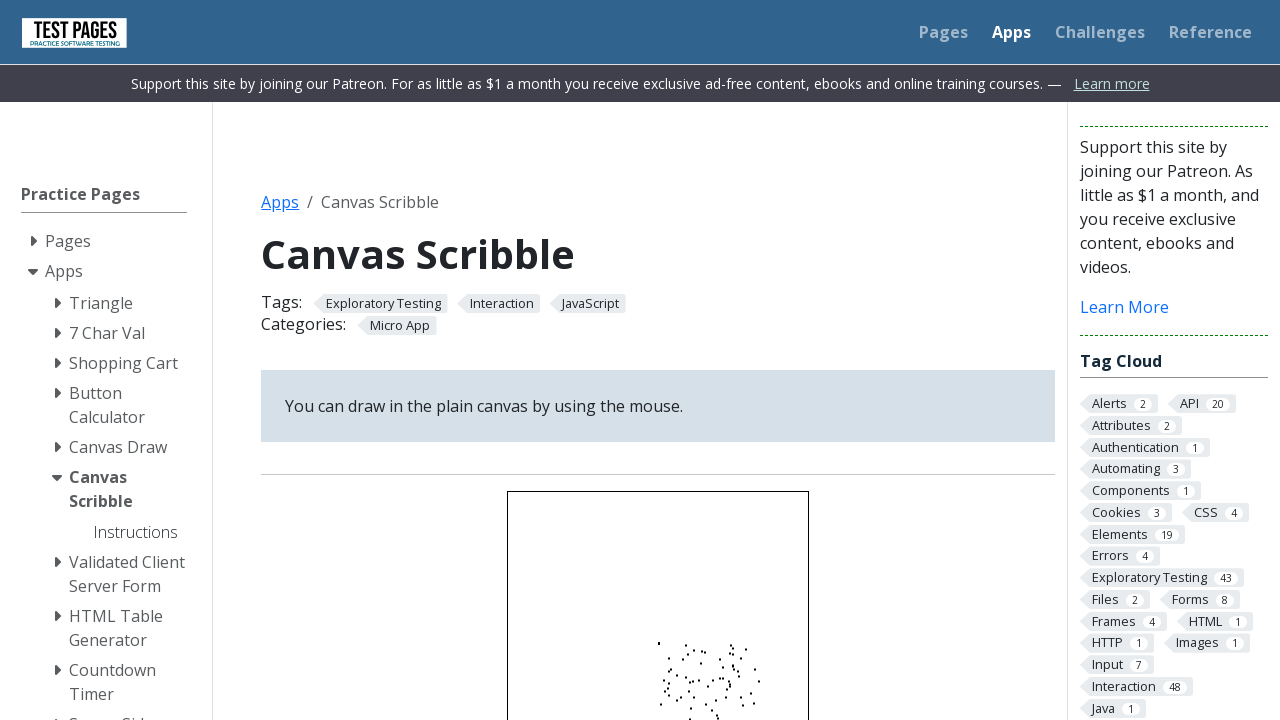

Drag operation 67/100: Moved mouse to canvas center at (658, 642)
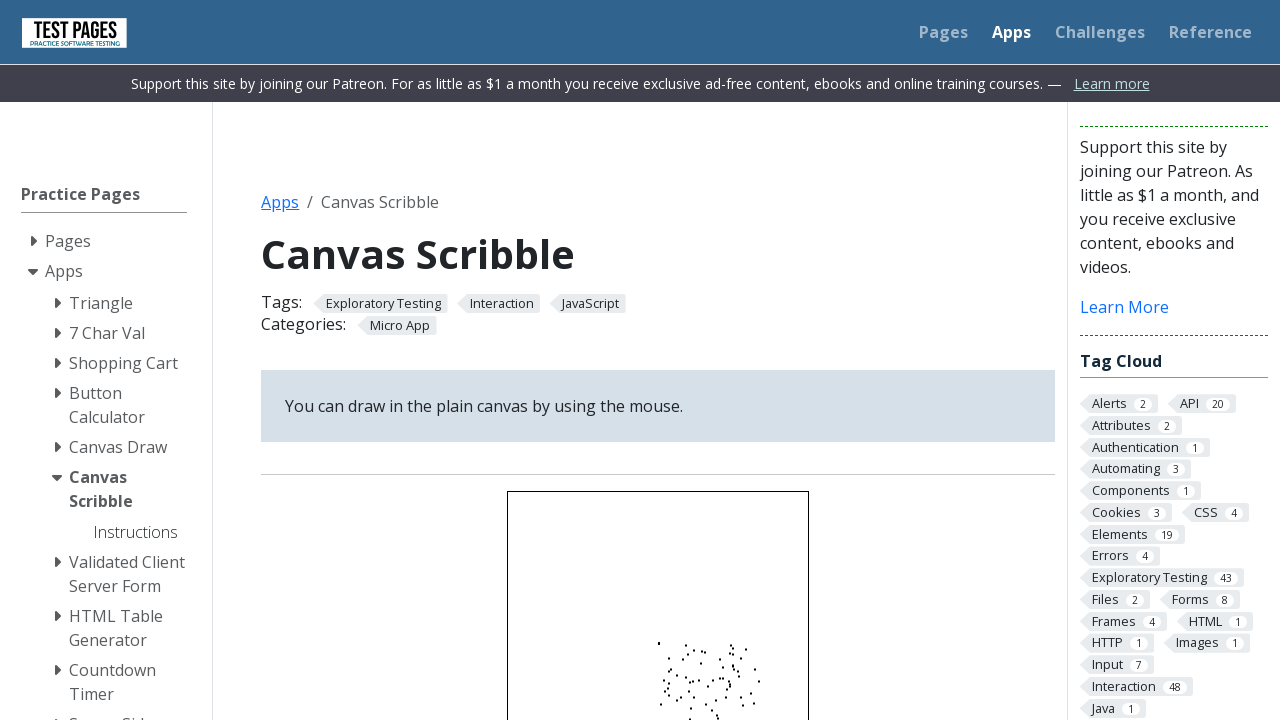

Drag operation 67/100: Mouse button pressed down at (658, 642)
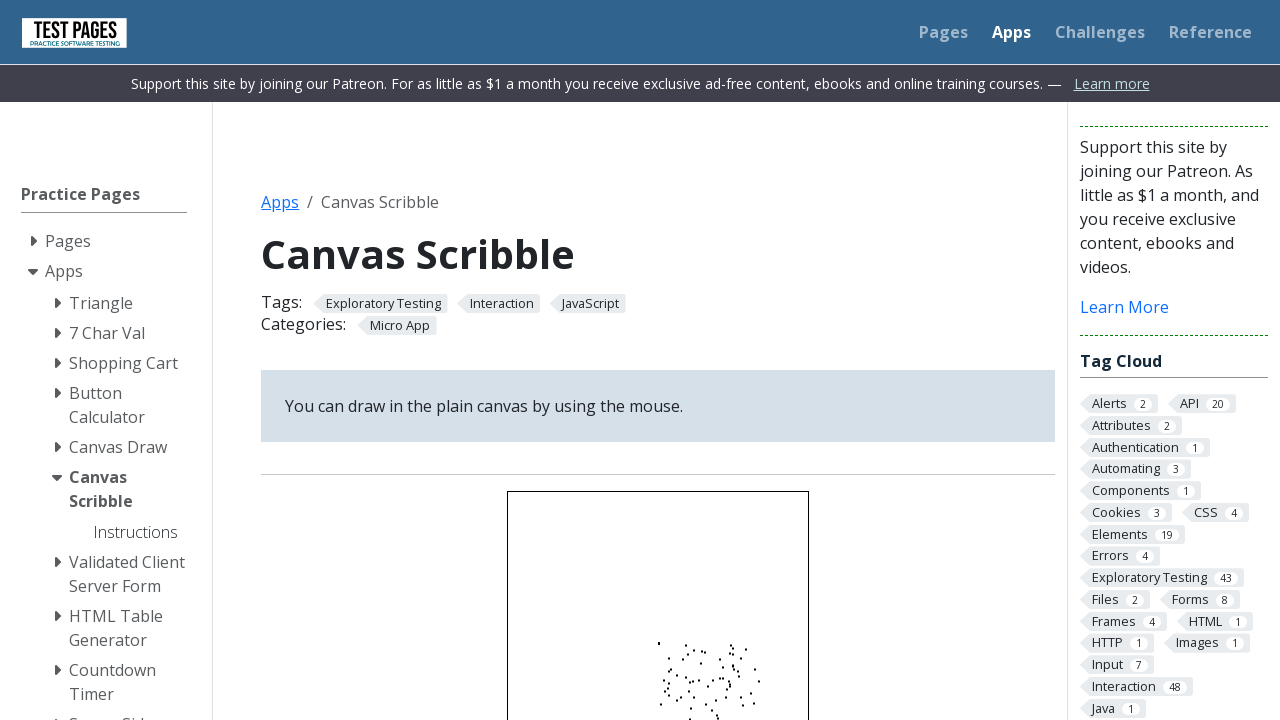

Drag operation 67/100: Moved mouse to offset (88, 5) at (746, 646)
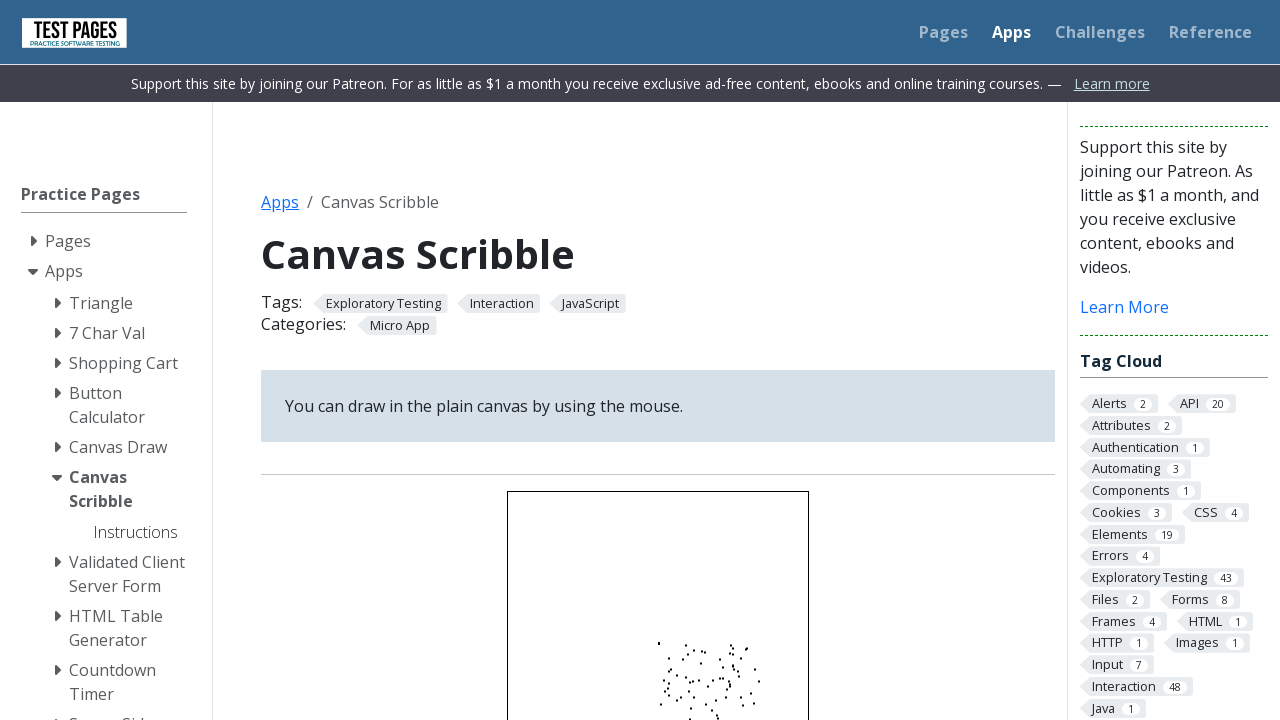

Drag operation 67/100: Mouse button released at (746, 646)
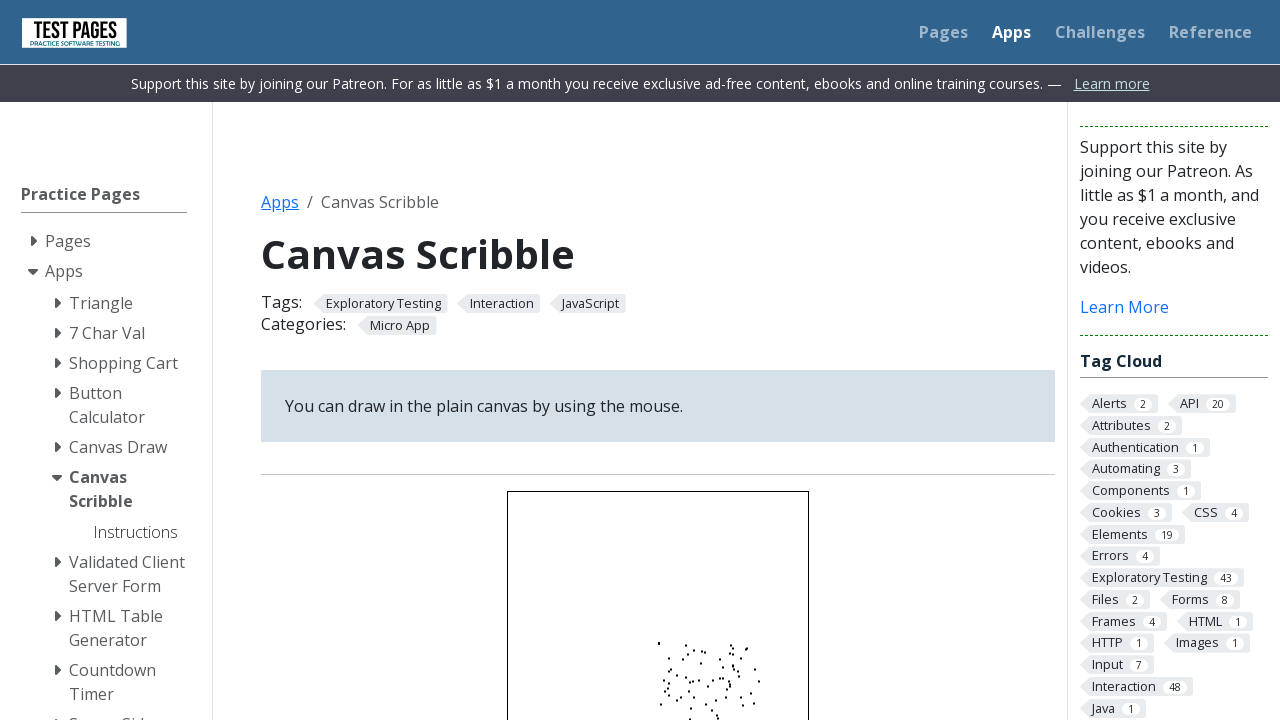

Drag operation 68/100: Moved mouse to canvas center at (658, 642)
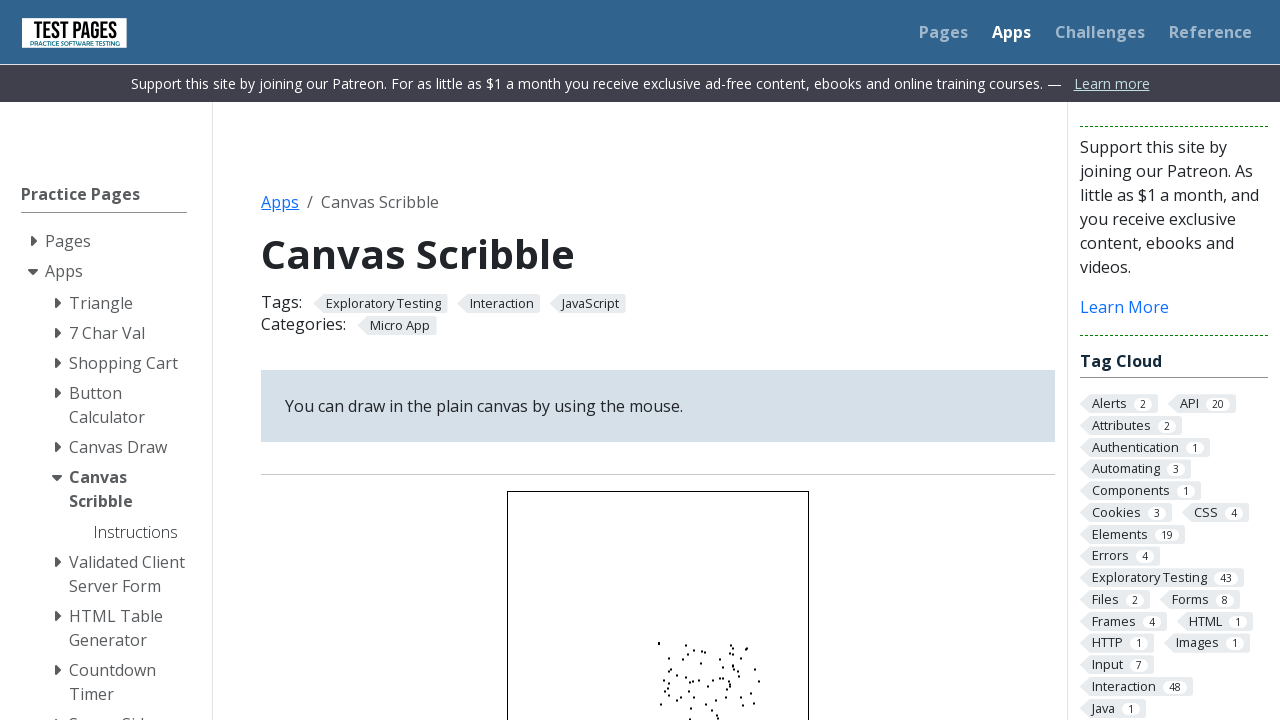

Drag operation 68/100: Mouse button pressed down at (658, 642)
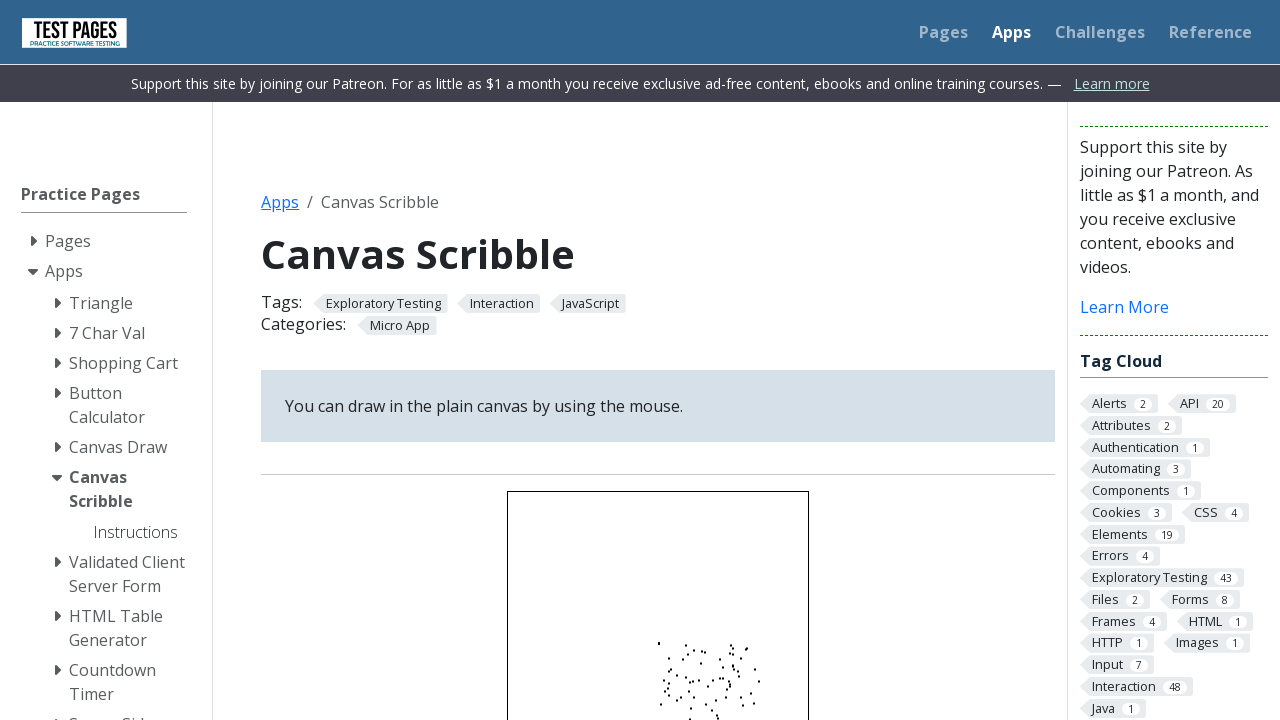

Drag operation 68/100: Moved mouse to offset (16, 38) at (674, 680)
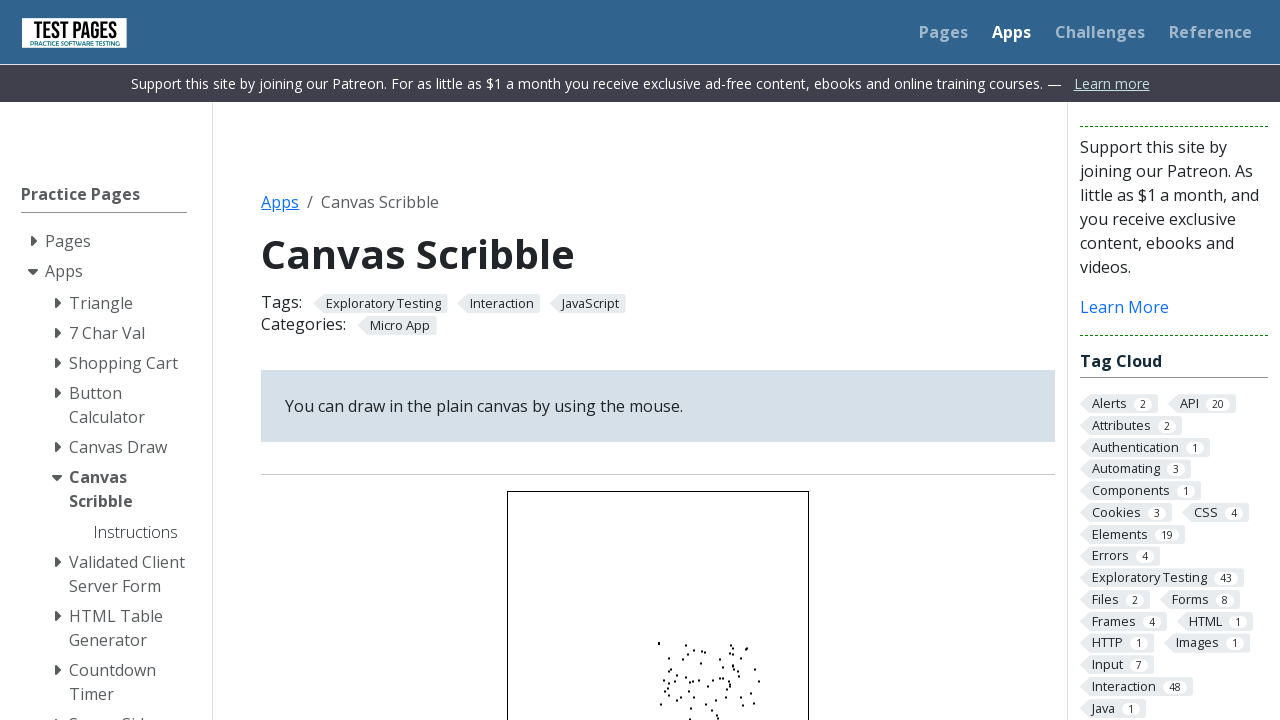

Drag operation 68/100: Mouse button released at (674, 680)
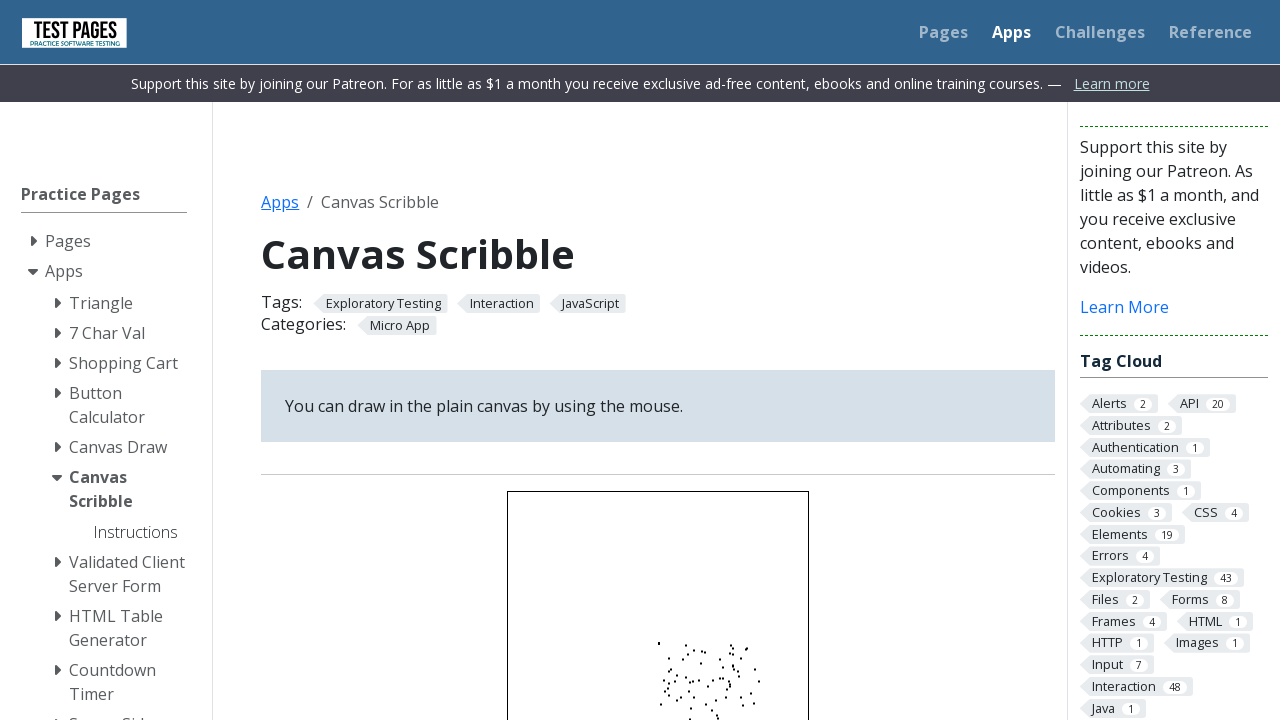

Drag operation 69/100: Moved mouse to canvas center at (658, 642)
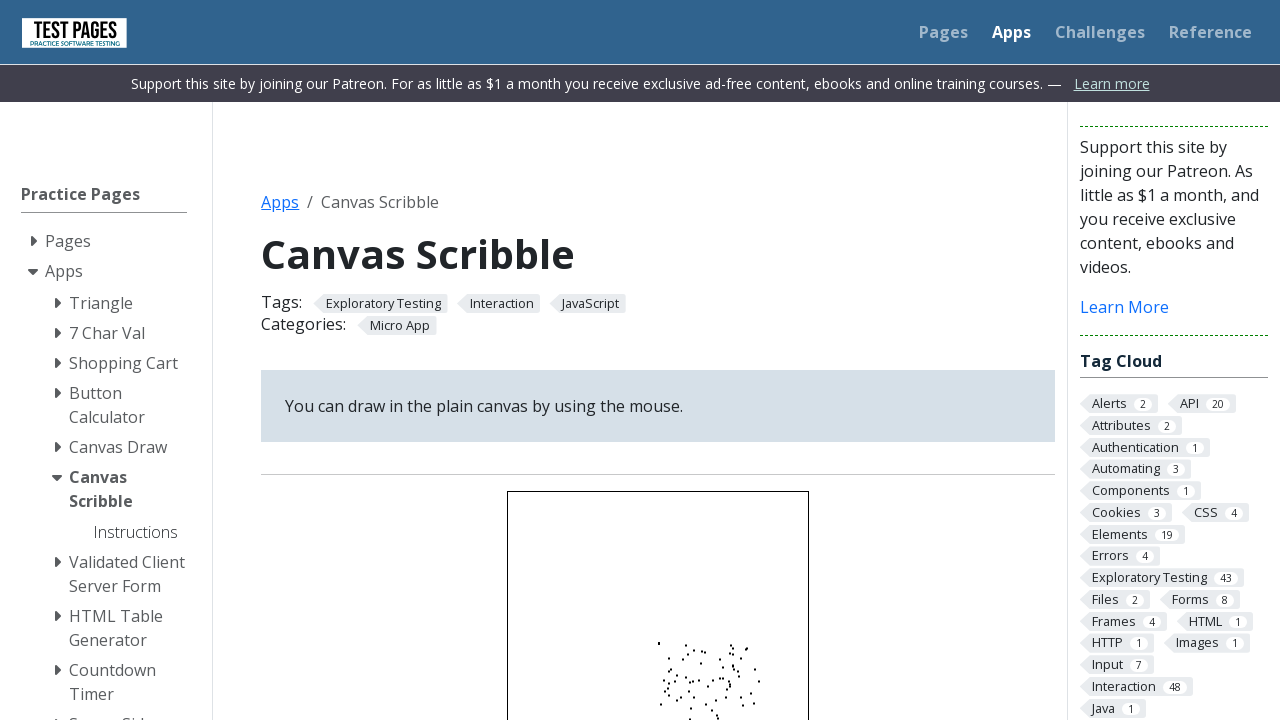

Drag operation 69/100: Mouse button pressed down at (658, 642)
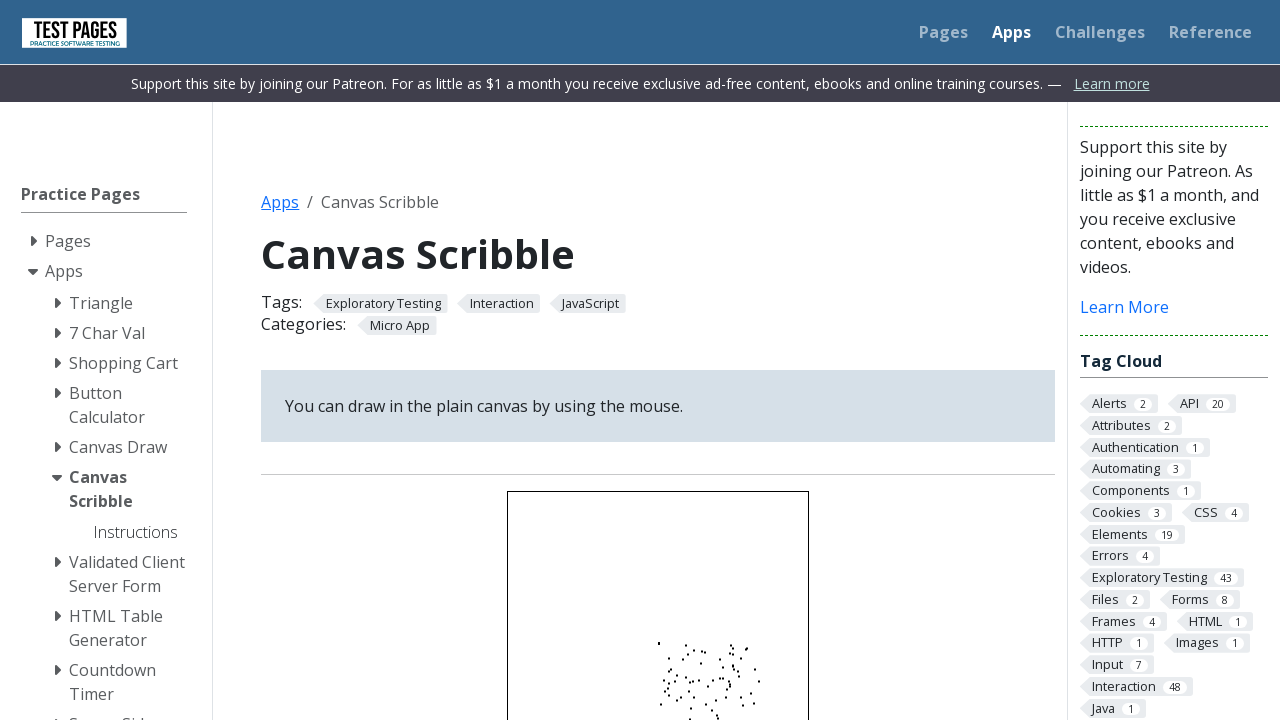

Drag operation 69/100: Moved mouse to offset (42, 66) at (700, 708)
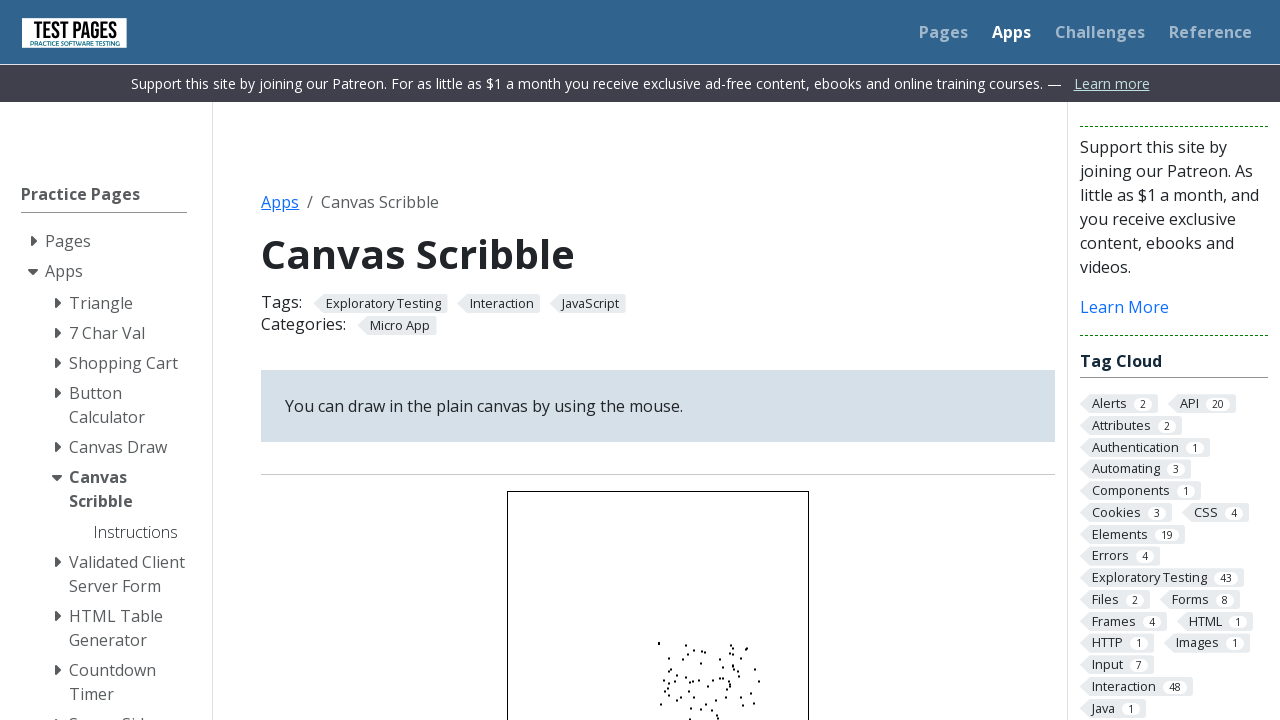

Drag operation 69/100: Mouse button released at (700, 708)
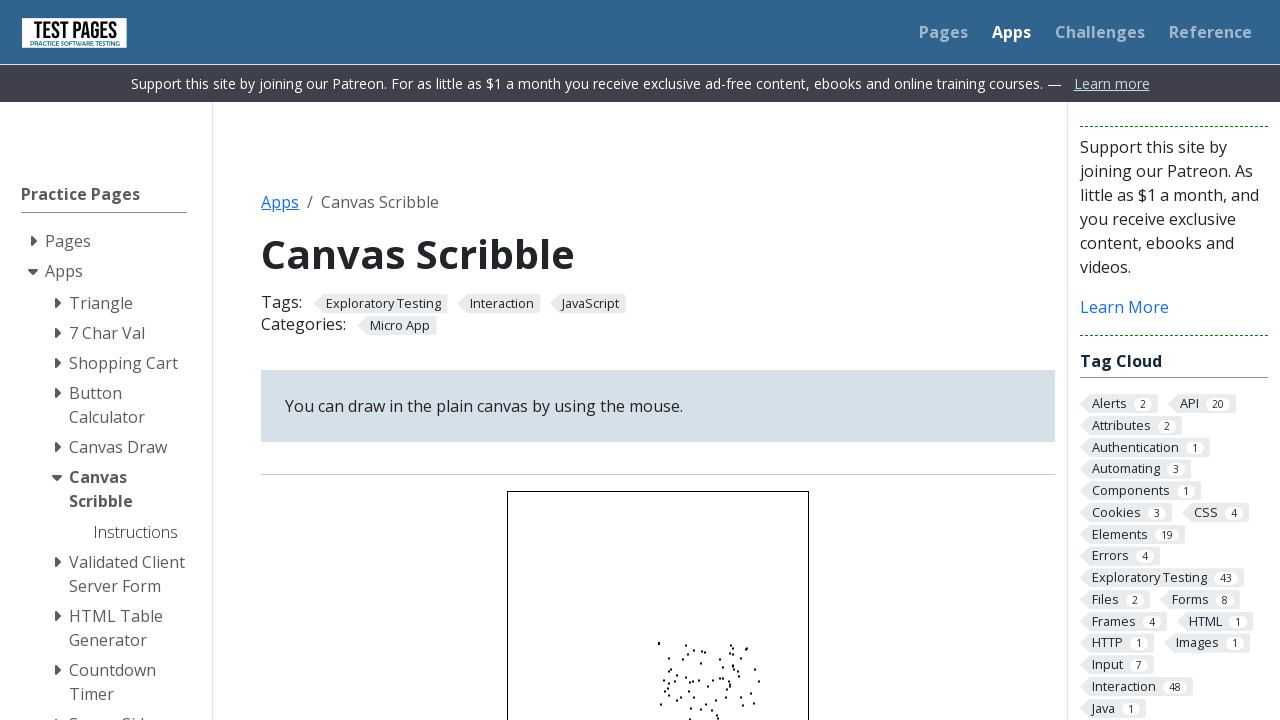

Drag operation 70/100: Moved mouse to canvas center at (658, 642)
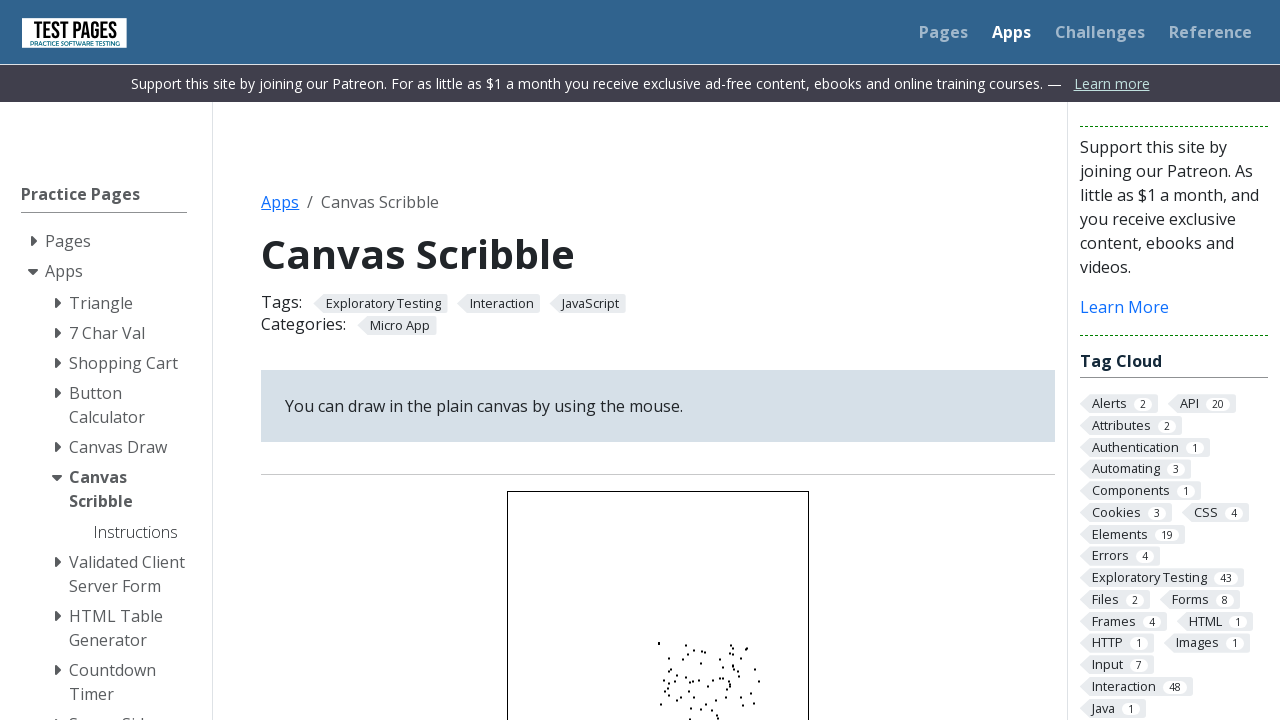

Drag operation 70/100: Mouse button pressed down at (658, 642)
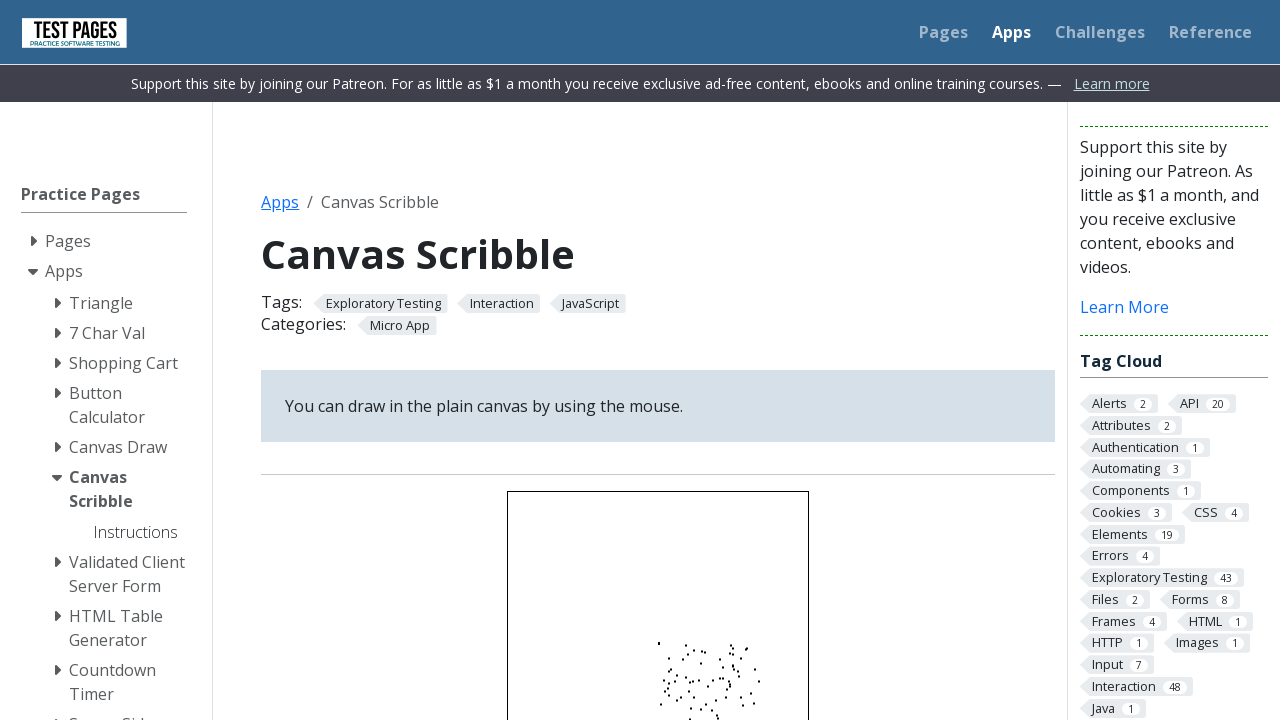

Drag operation 70/100: Moved mouse to offset (10, 77) at (668, 718)
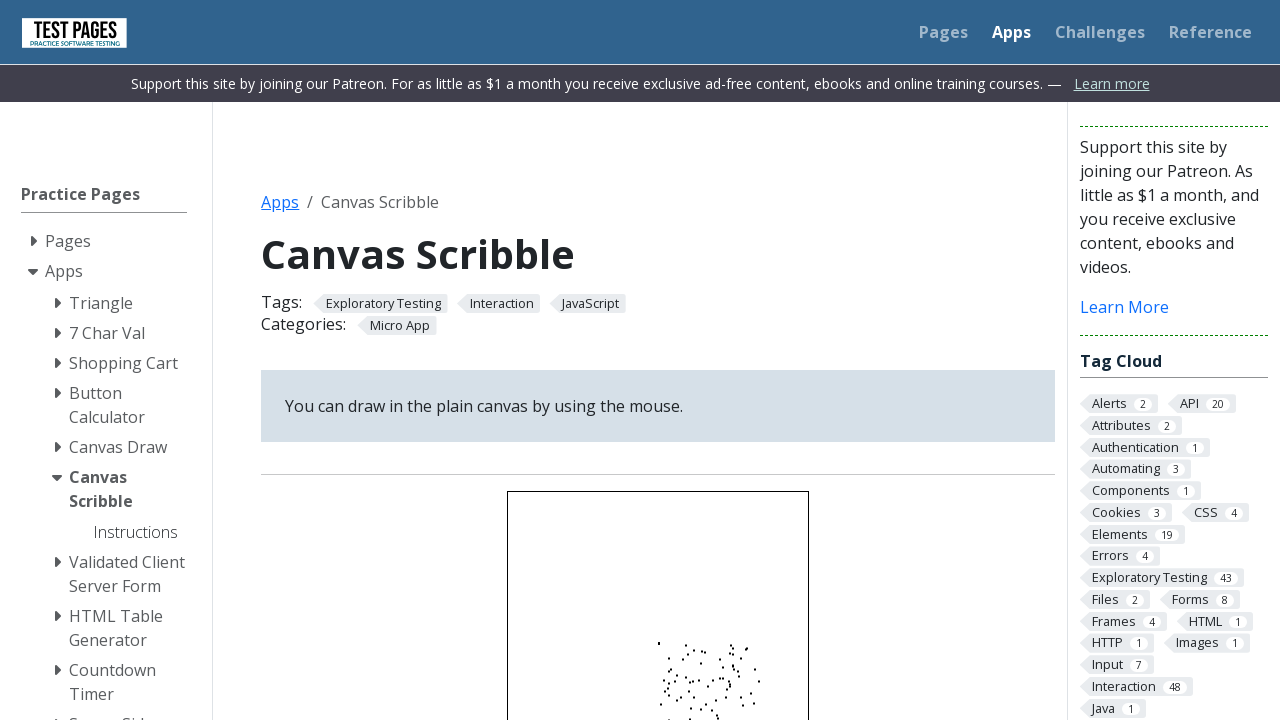

Drag operation 70/100: Mouse button released at (668, 718)
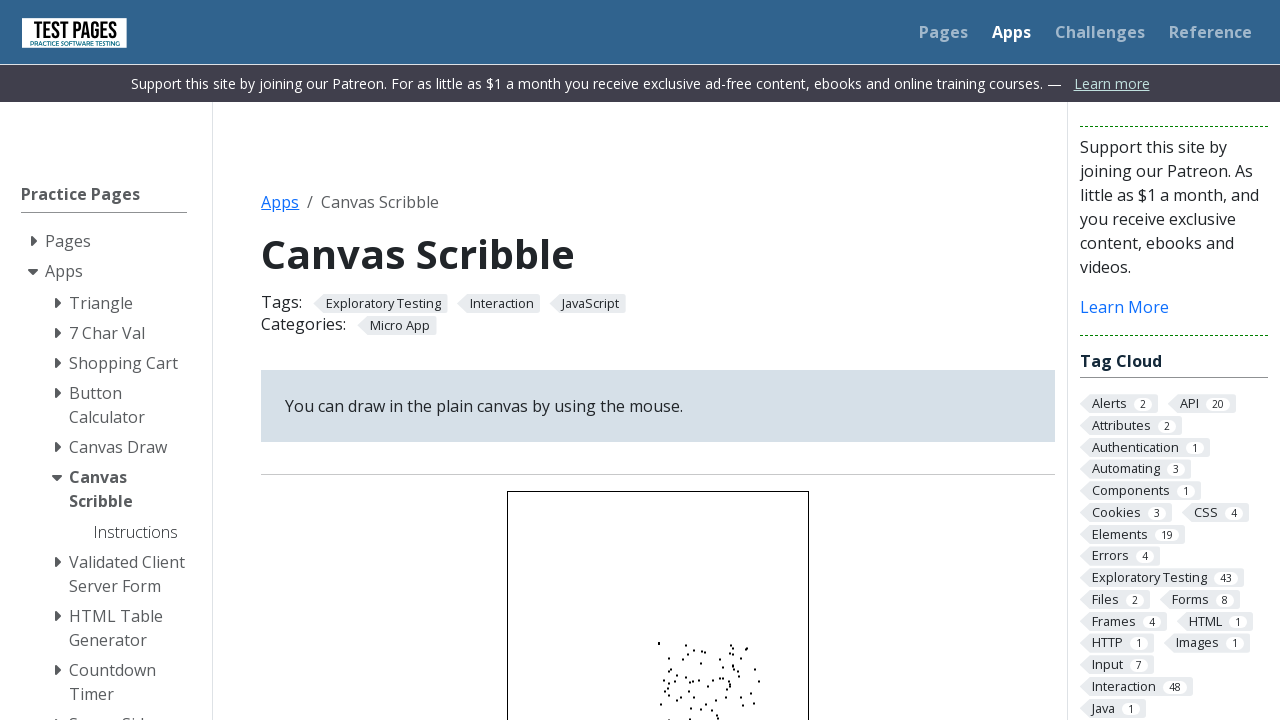

Drag operation 71/100: Moved mouse to canvas center at (658, 642)
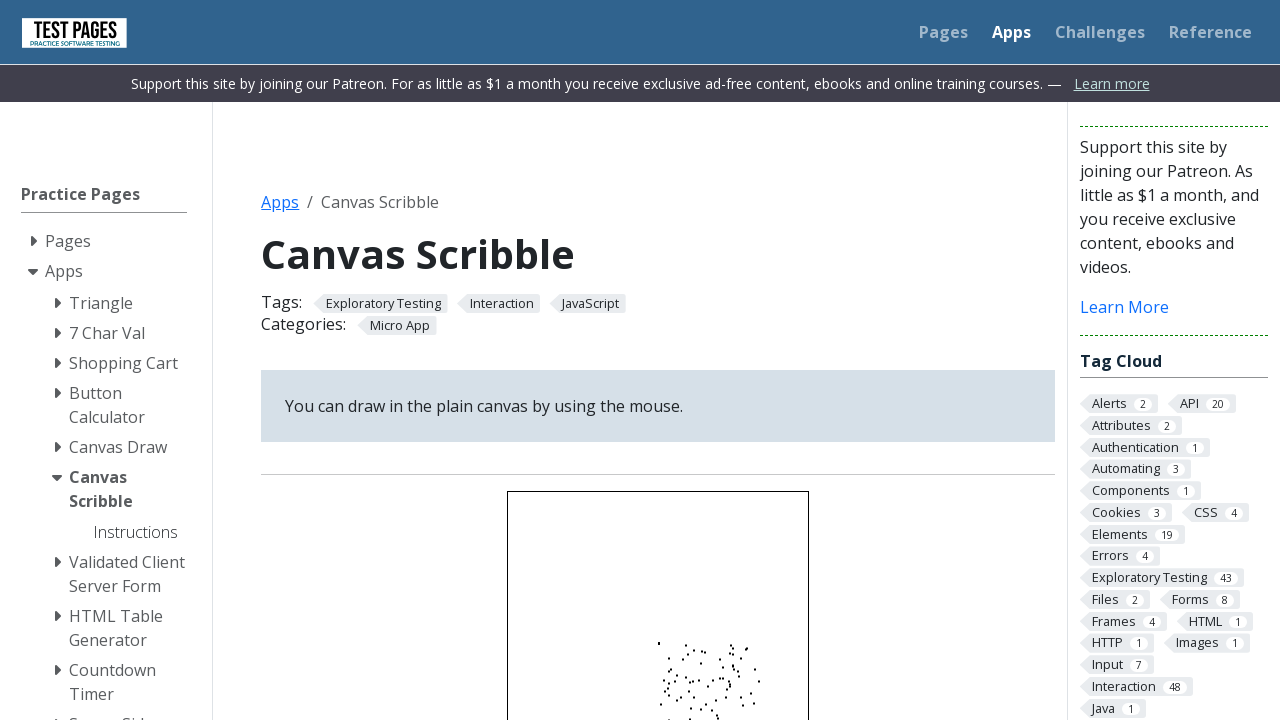

Drag operation 71/100: Mouse button pressed down at (658, 642)
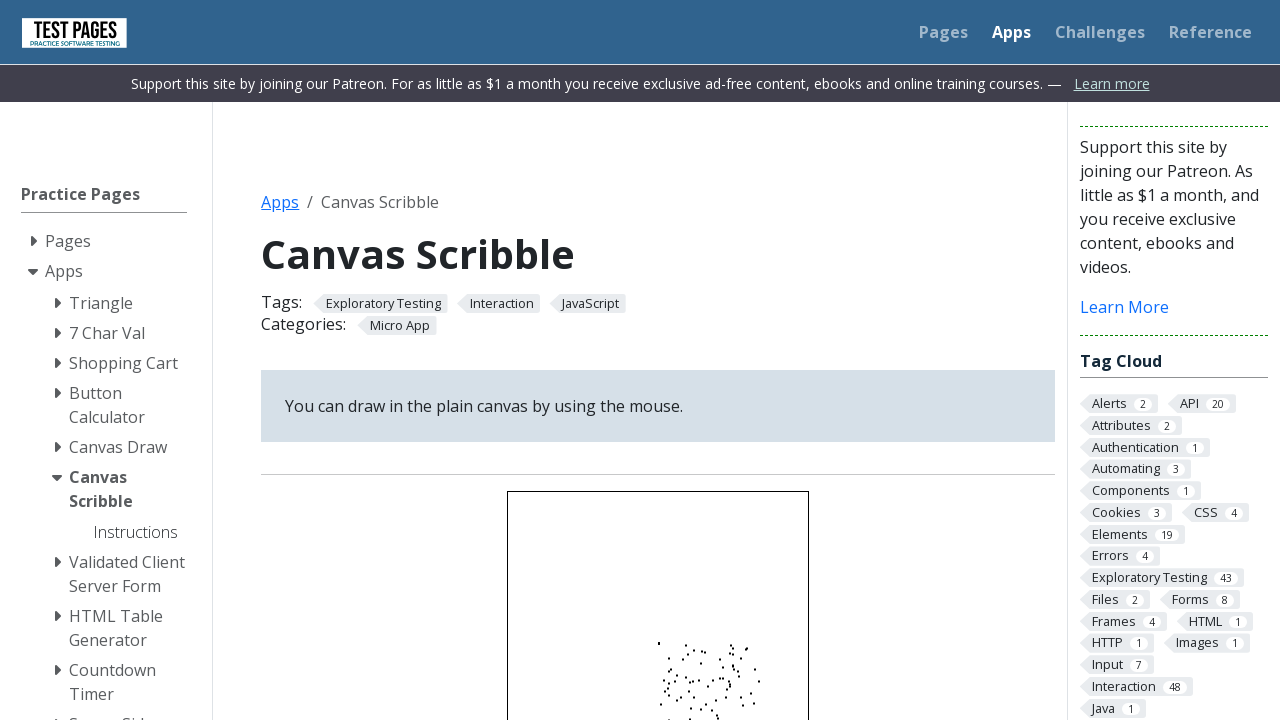

Drag operation 71/100: Moved mouse to offset (36, 16) at (694, 658)
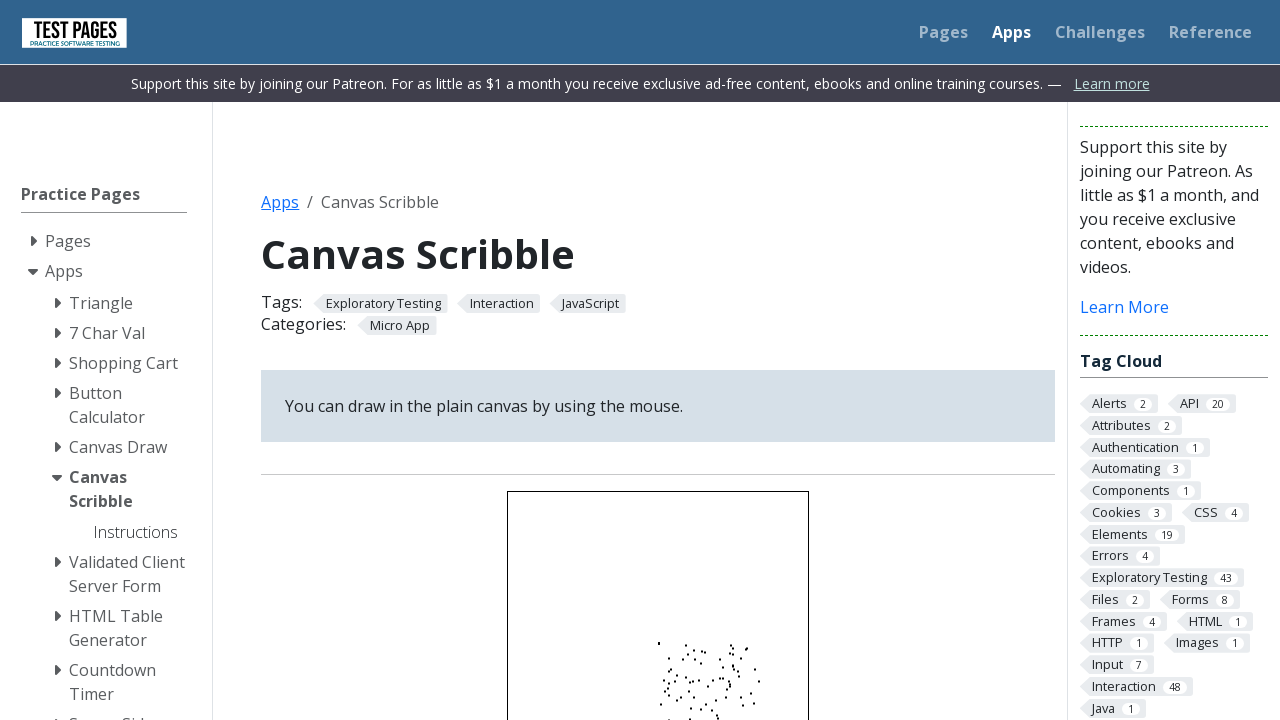

Drag operation 71/100: Mouse button released at (694, 658)
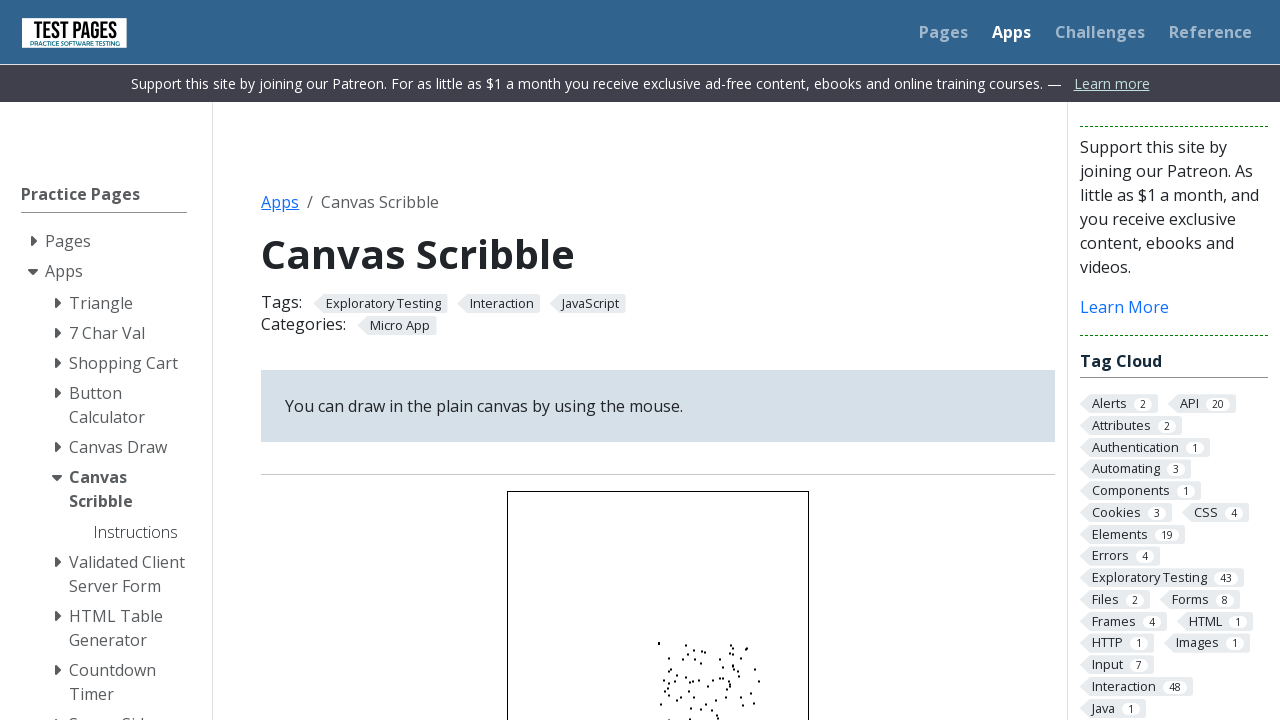

Drag operation 72/100: Moved mouse to canvas center at (658, 642)
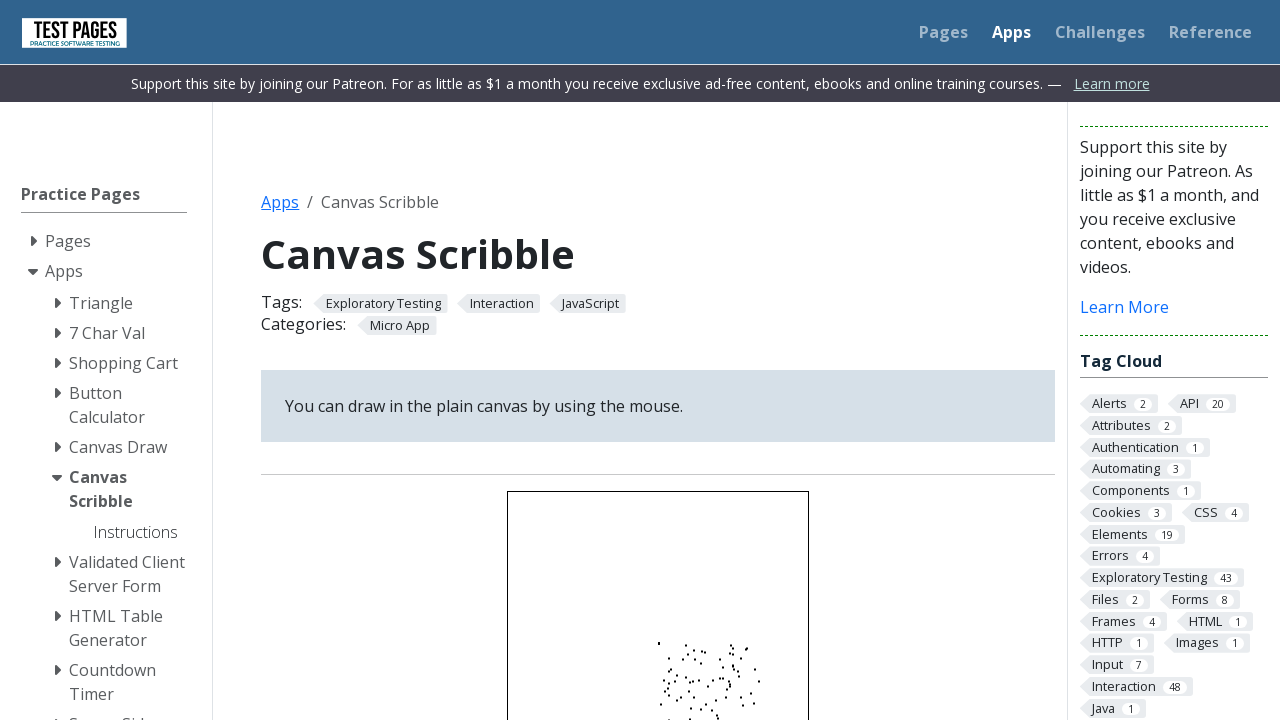

Drag operation 72/100: Mouse button pressed down at (658, 642)
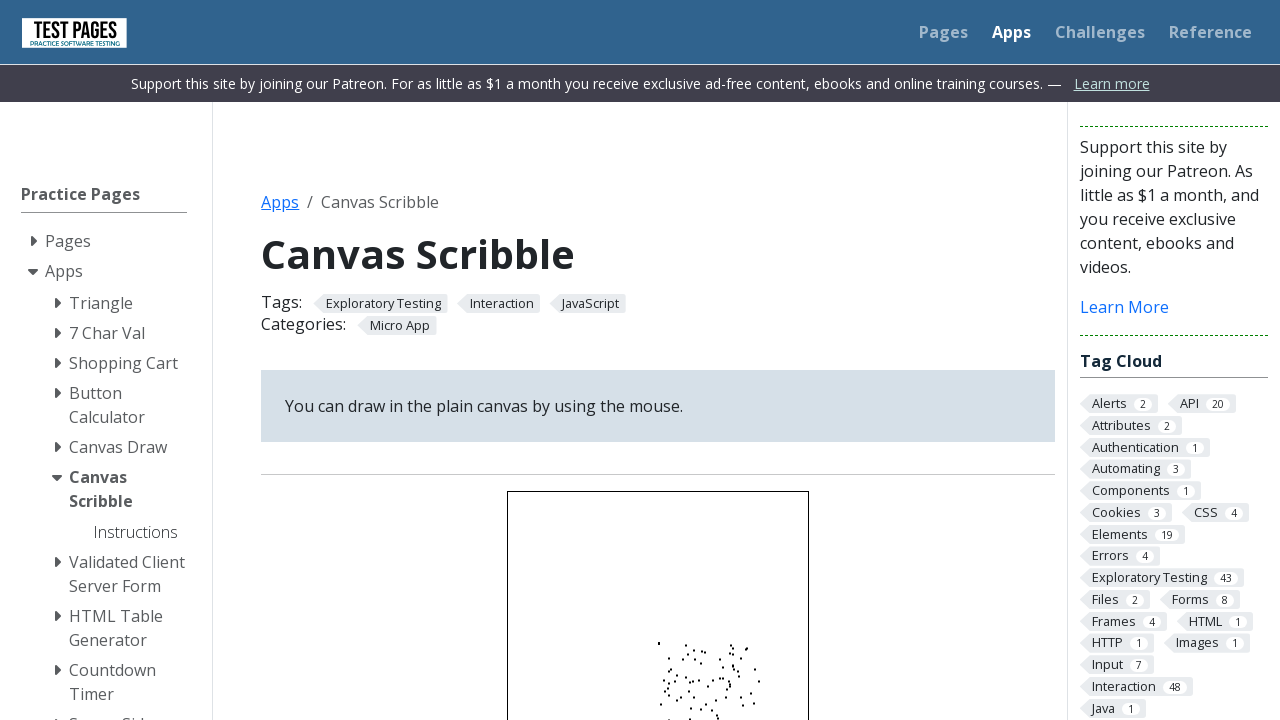

Drag operation 72/100: Moved mouse to offset (79, 66) at (737, 708)
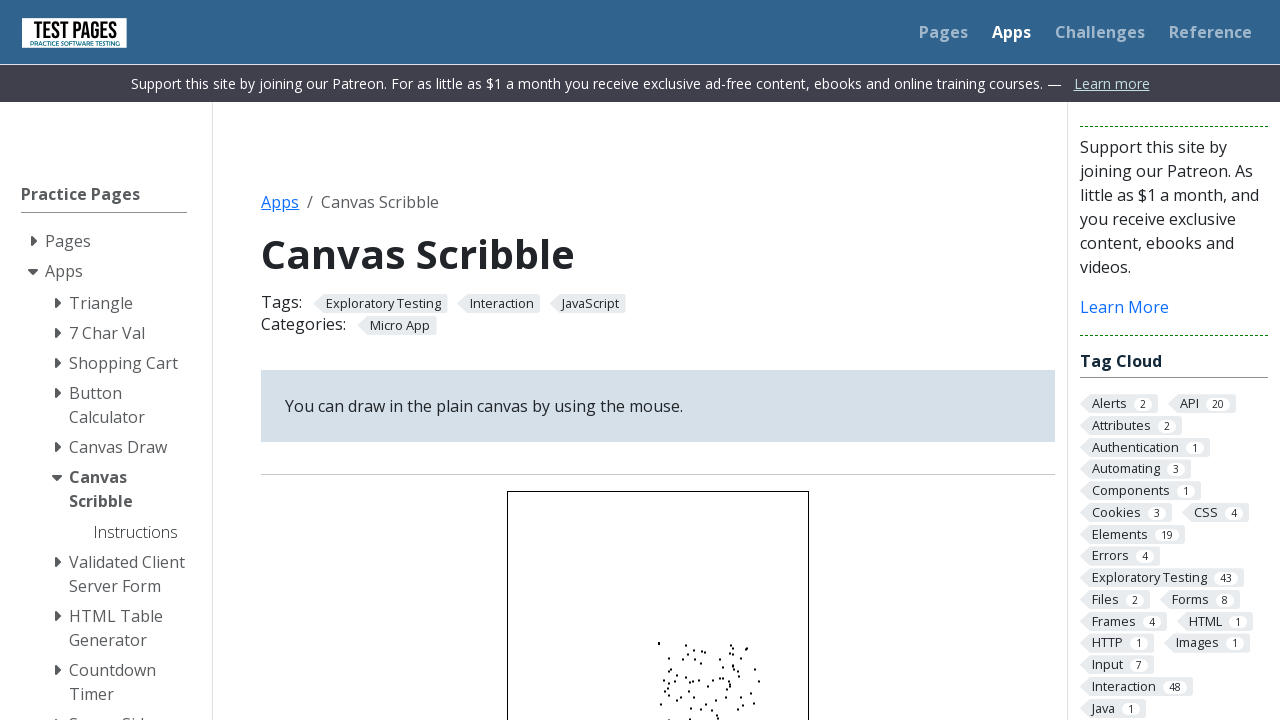

Drag operation 72/100: Mouse button released at (737, 708)
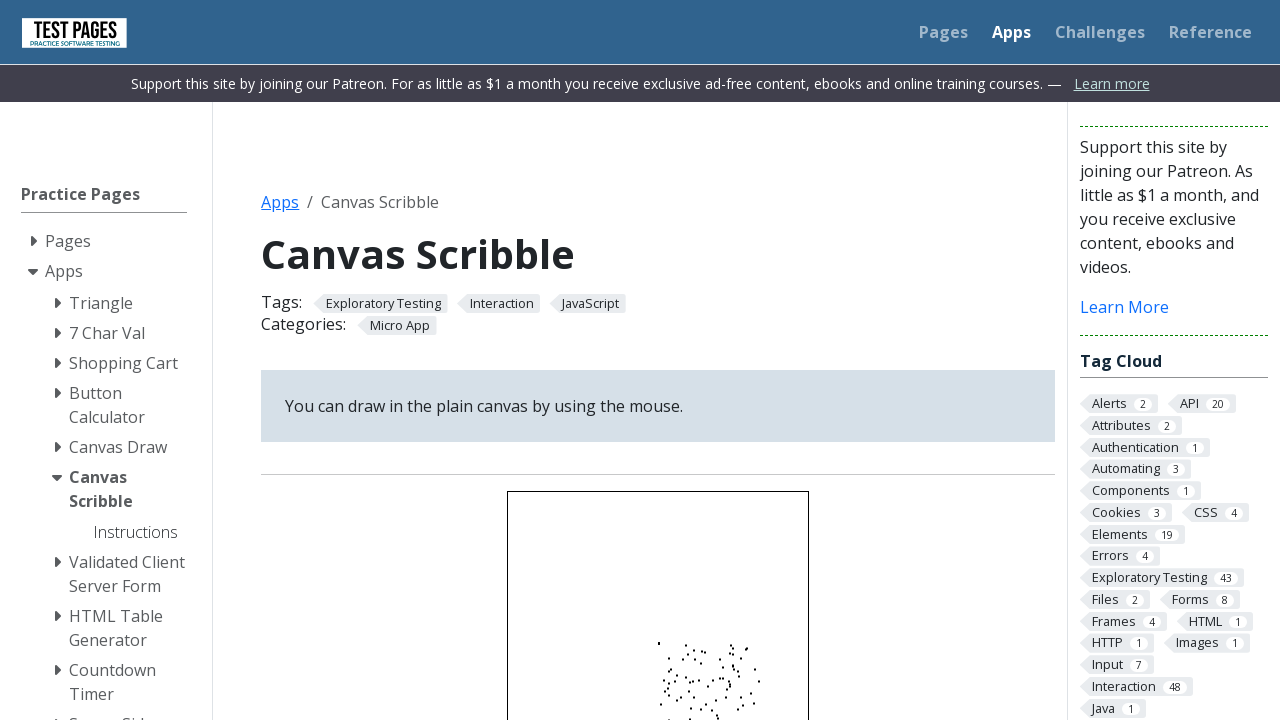

Drag operation 73/100: Moved mouse to canvas center at (658, 642)
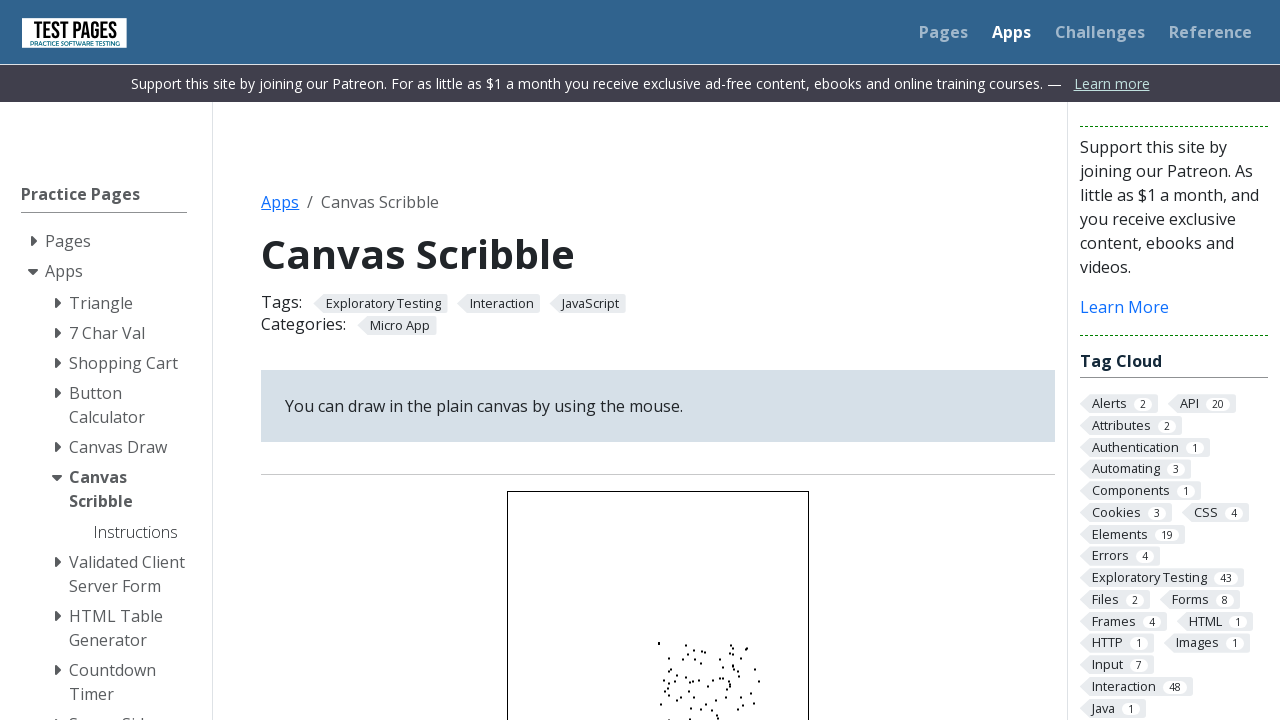

Drag operation 73/100: Mouse button pressed down at (658, 642)
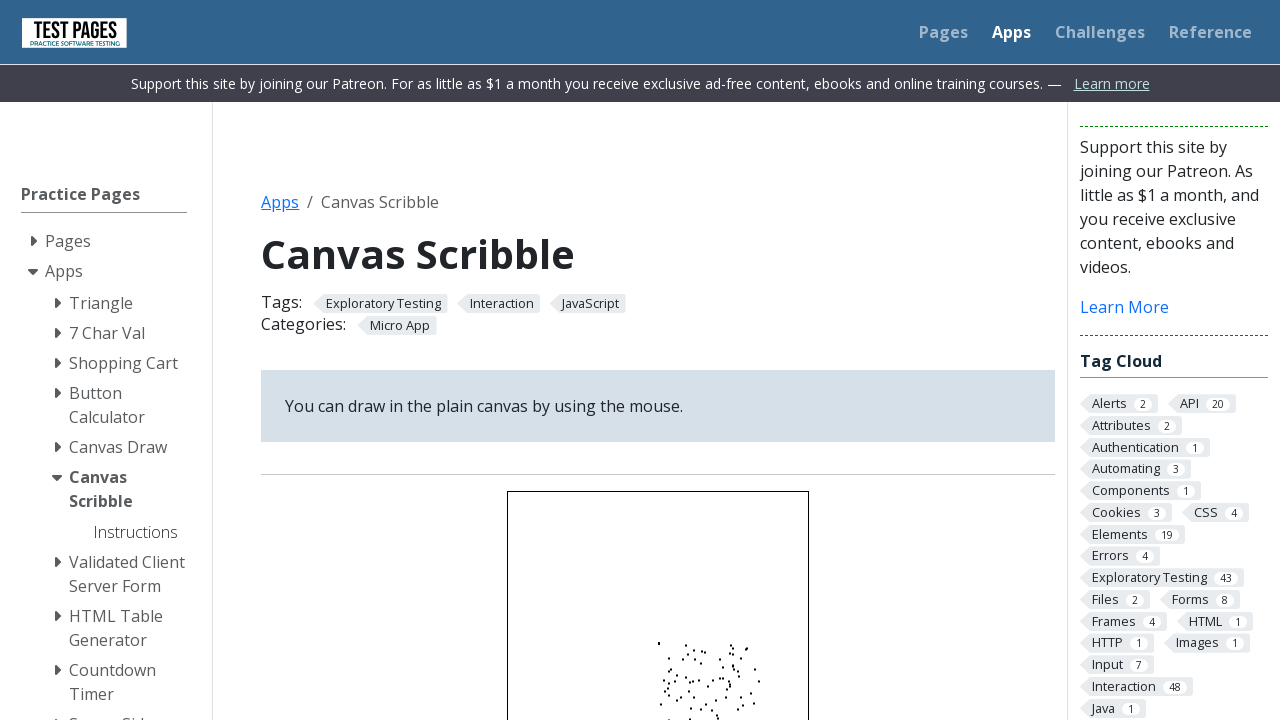

Drag operation 73/100: Moved mouse to offset (58, 75) at (716, 716)
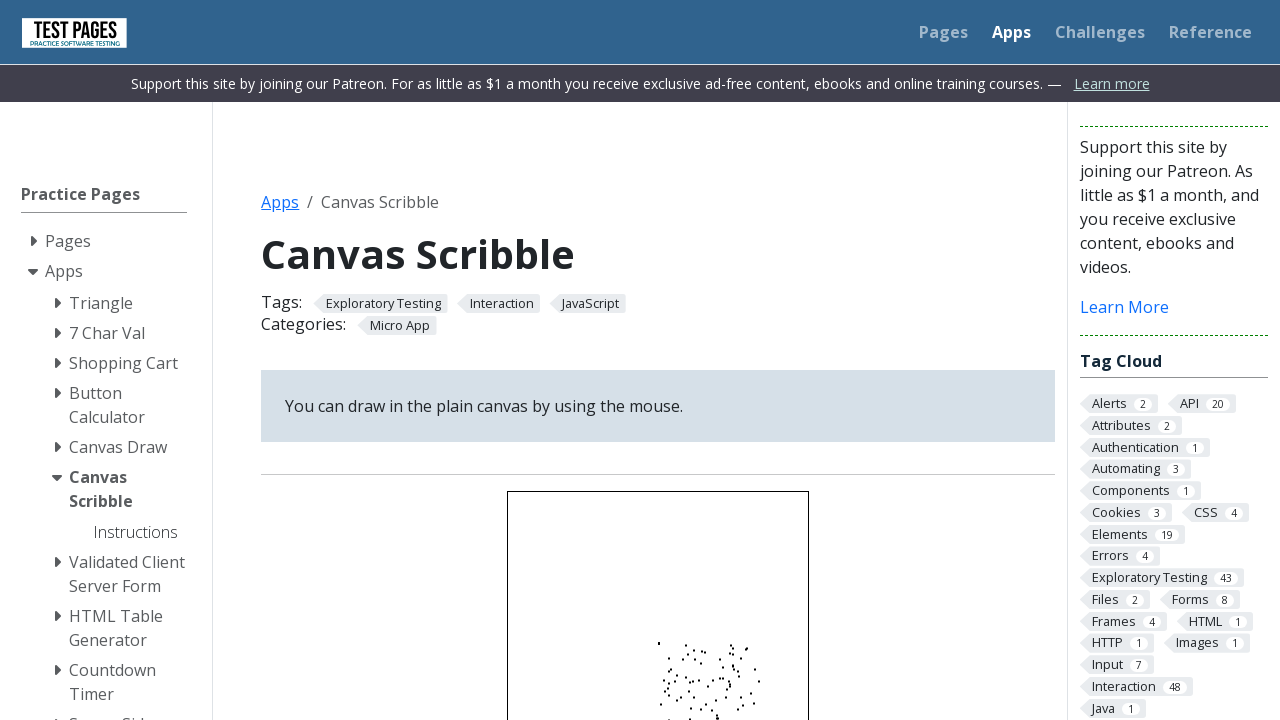

Drag operation 73/100: Mouse button released at (716, 716)
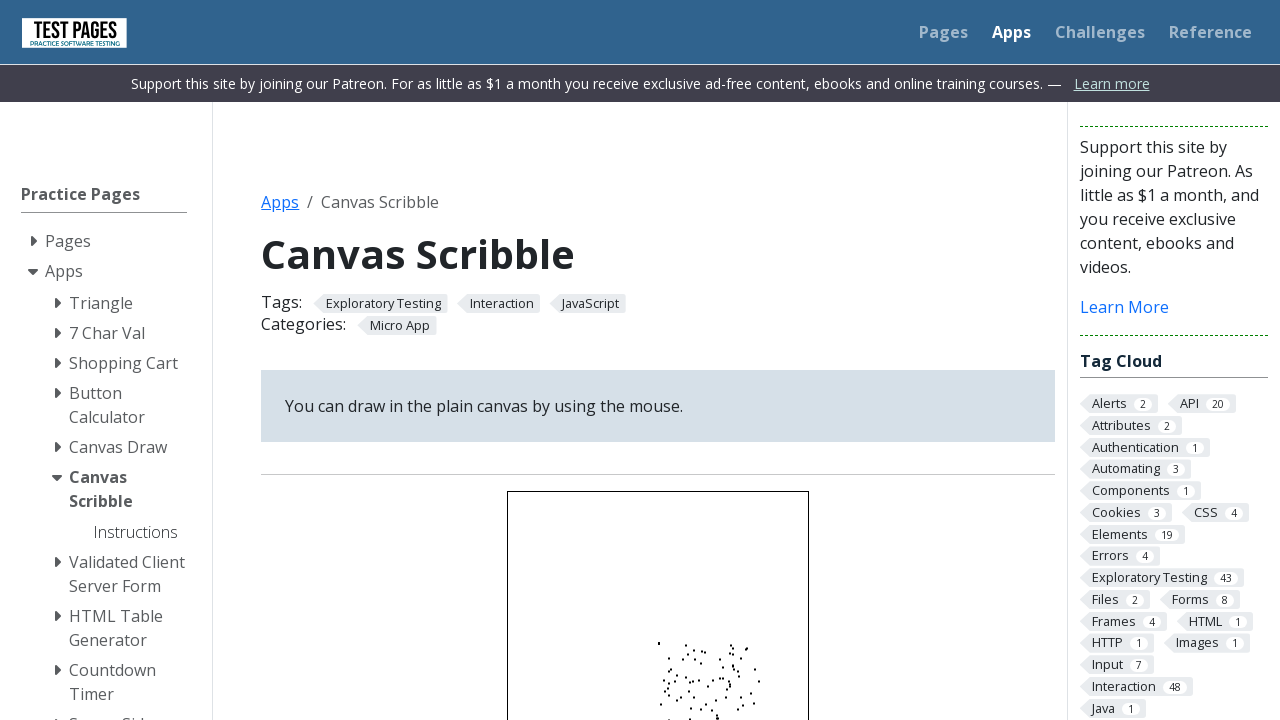

Drag operation 74/100: Moved mouse to canvas center at (658, 642)
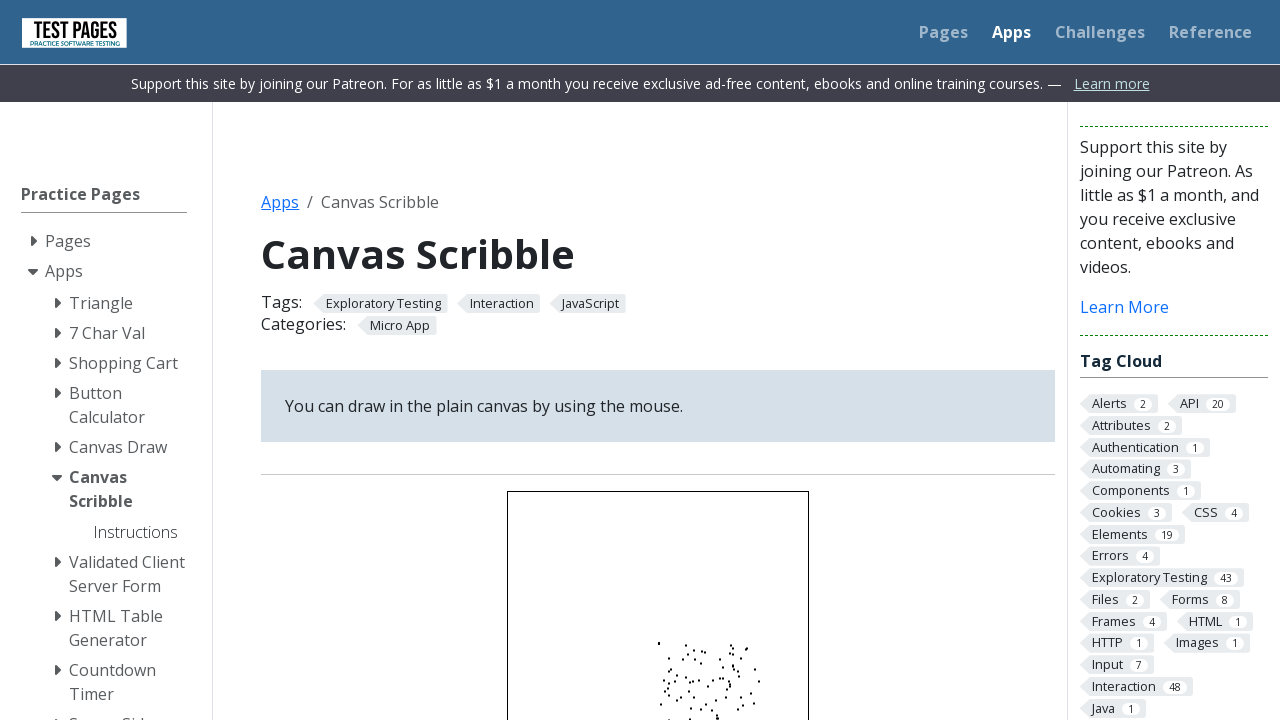

Drag operation 74/100: Mouse button pressed down at (658, 642)
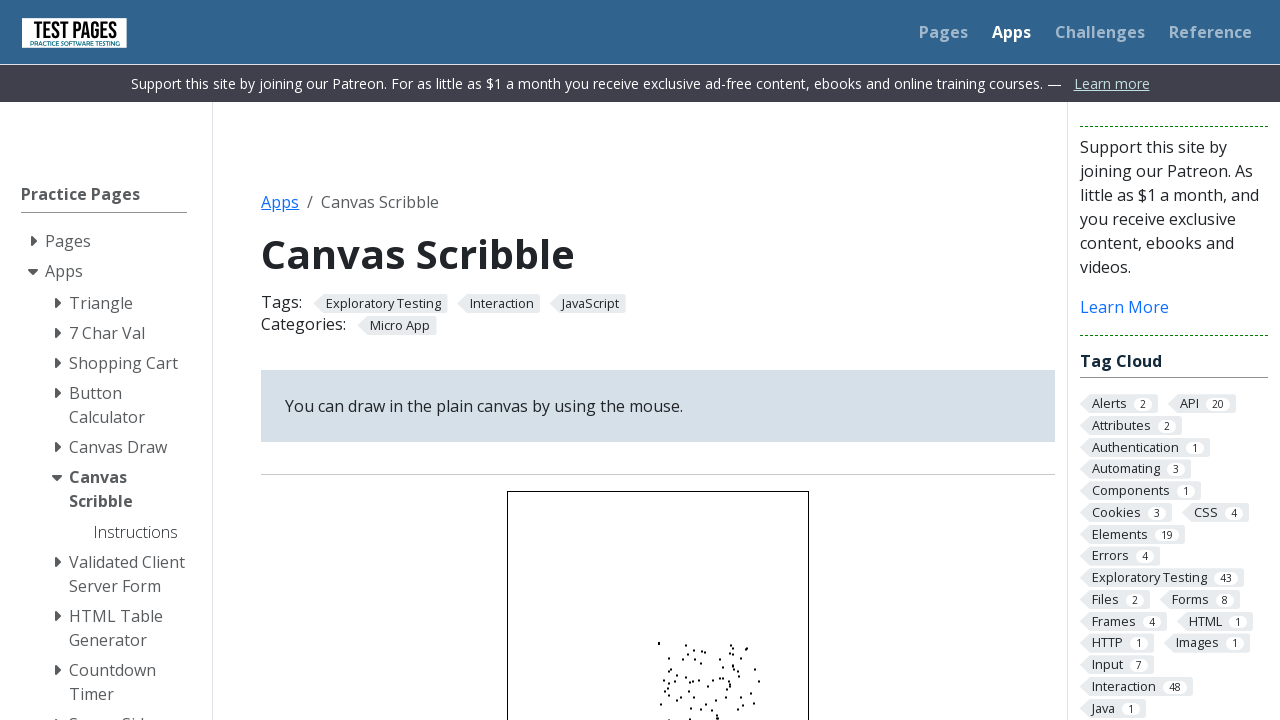

Drag operation 74/100: Moved mouse to offset (48, 60) at (706, 702)
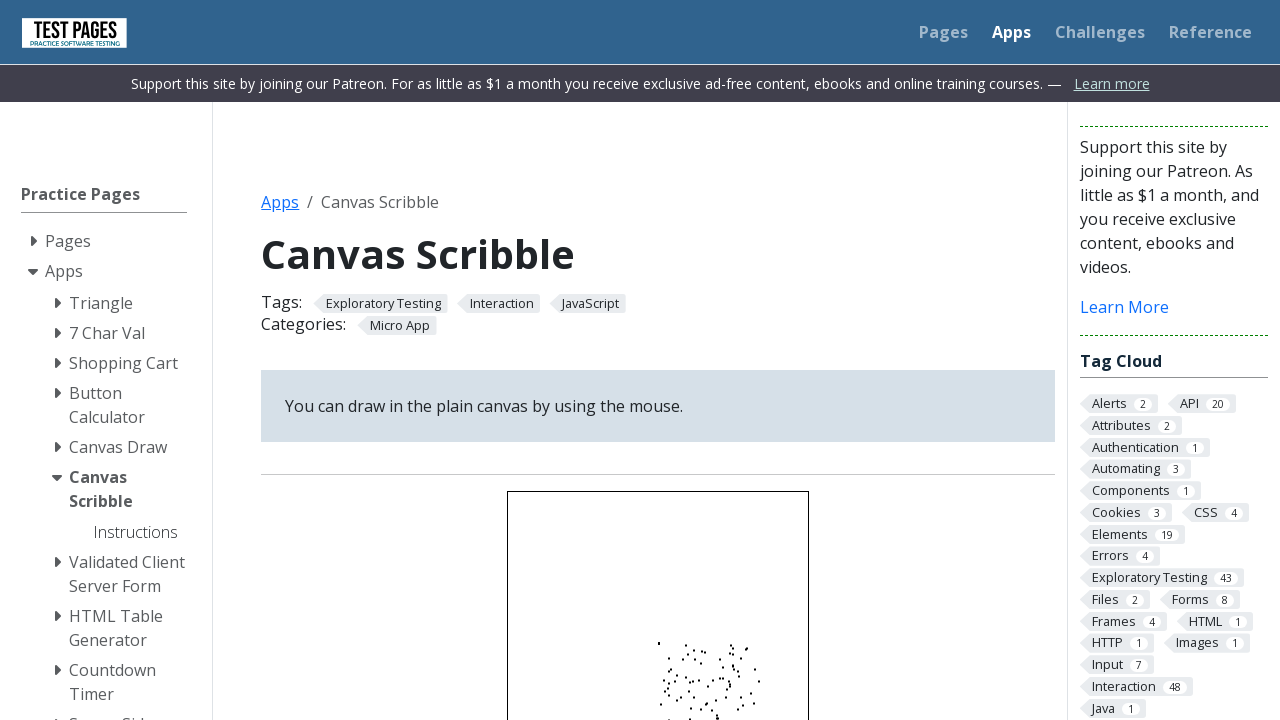

Drag operation 74/100: Mouse button released at (706, 702)
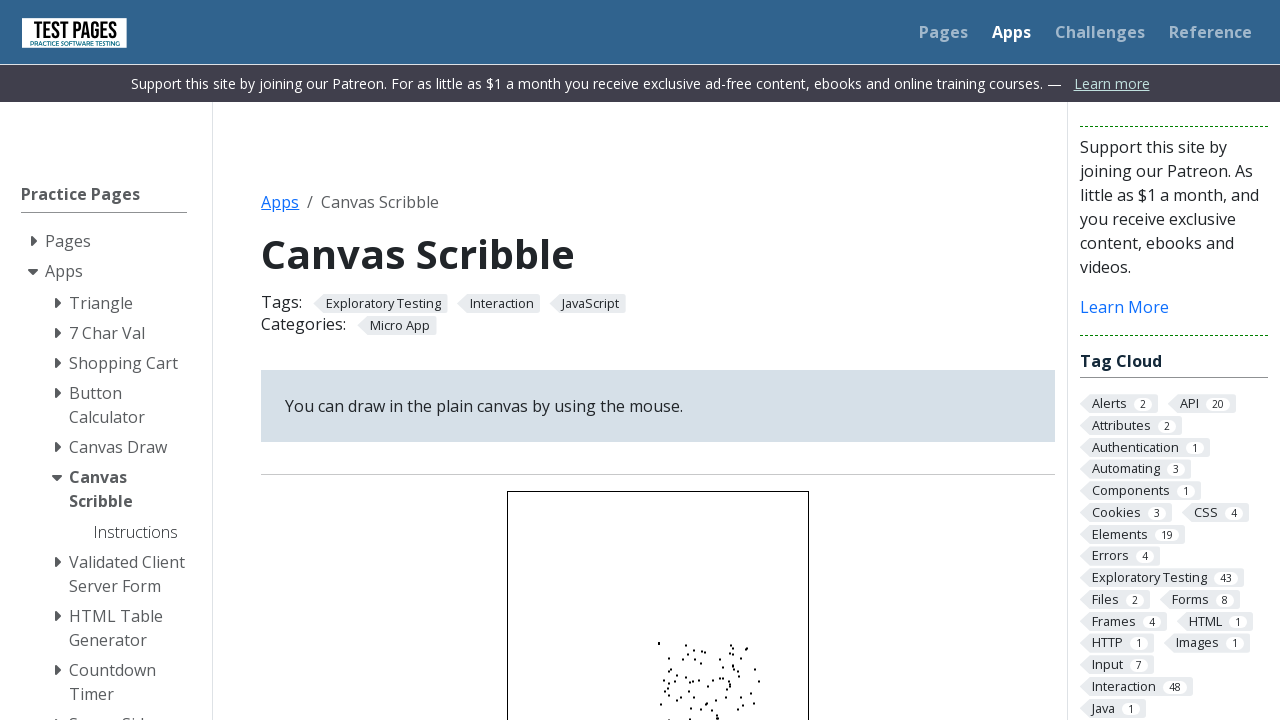

Drag operation 75/100: Moved mouse to canvas center at (658, 642)
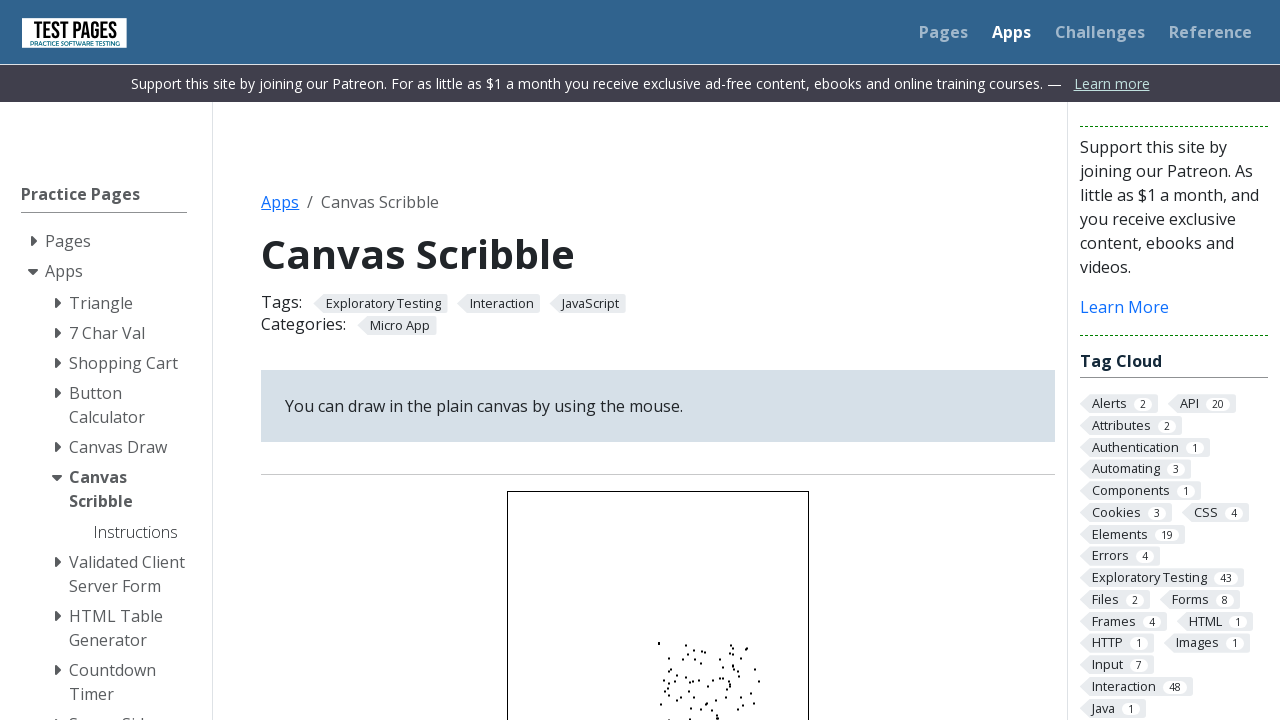

Drag operation 75/100: Mouse button pressed down at (658, 642)
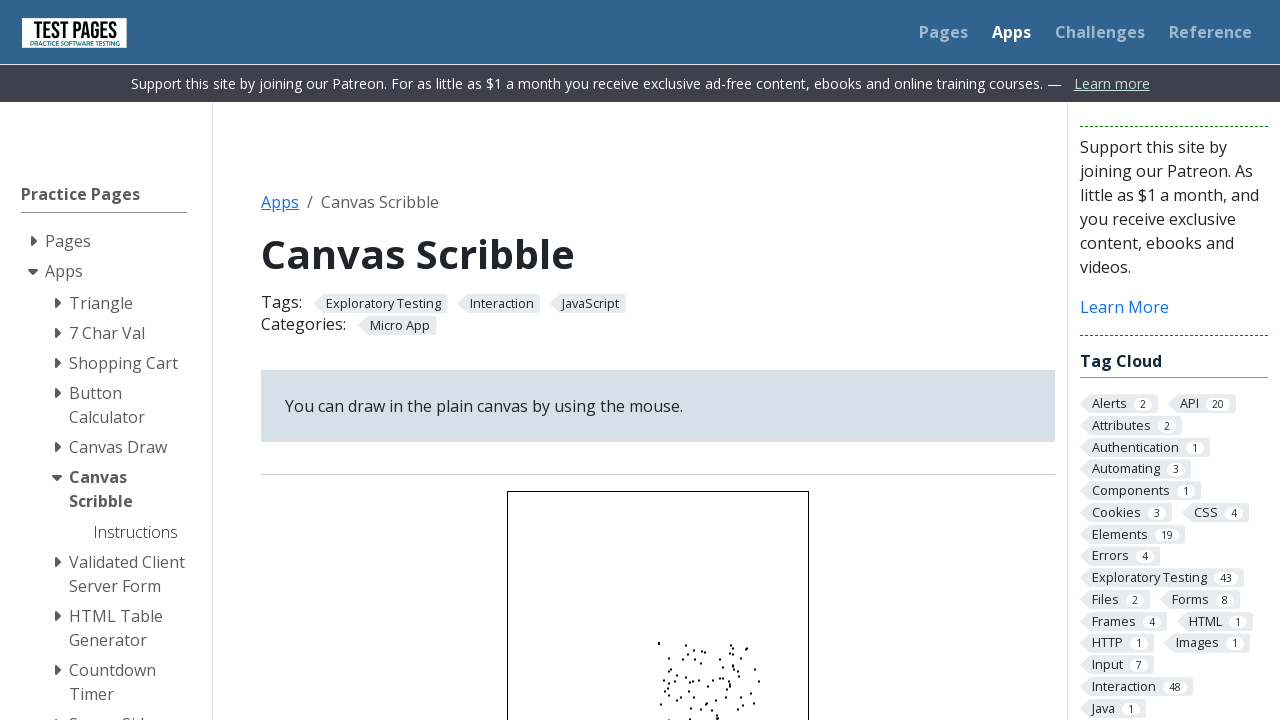

Drag operation 75/100: Moved mouse to offset (33, 42) at (691, 684)
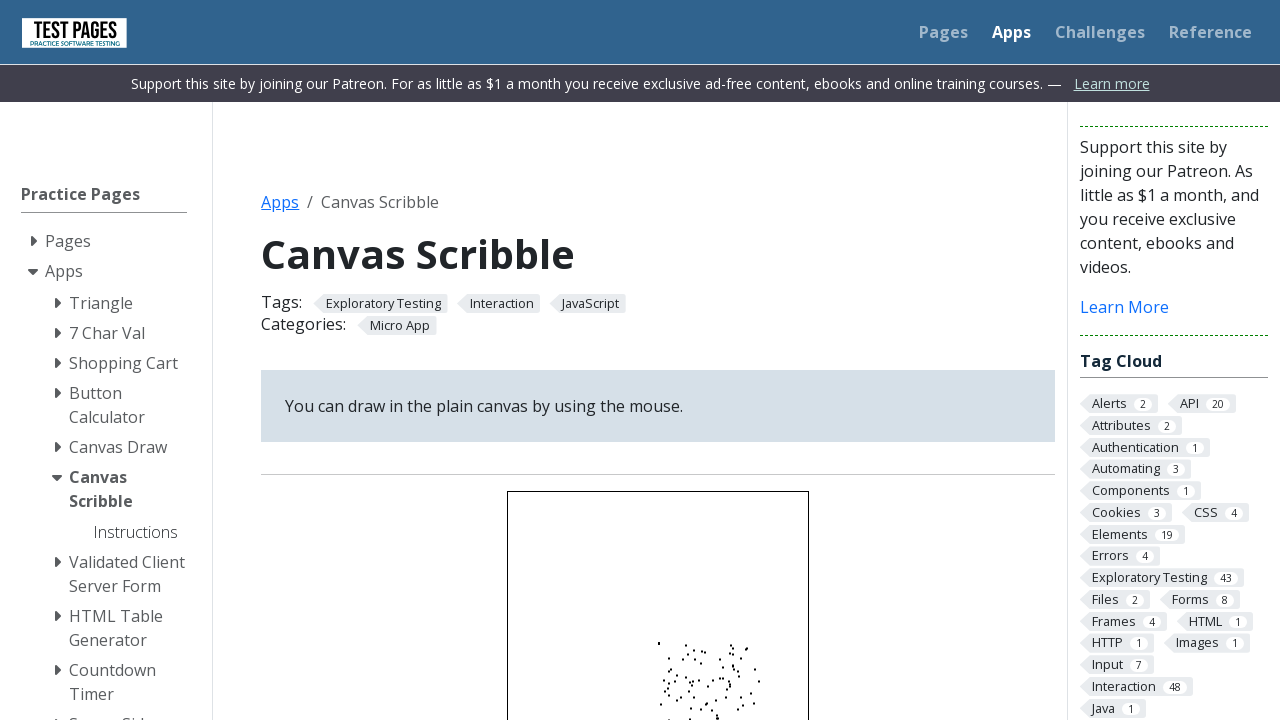

Drag operation 75/100: Mouse button released at (691, 684)
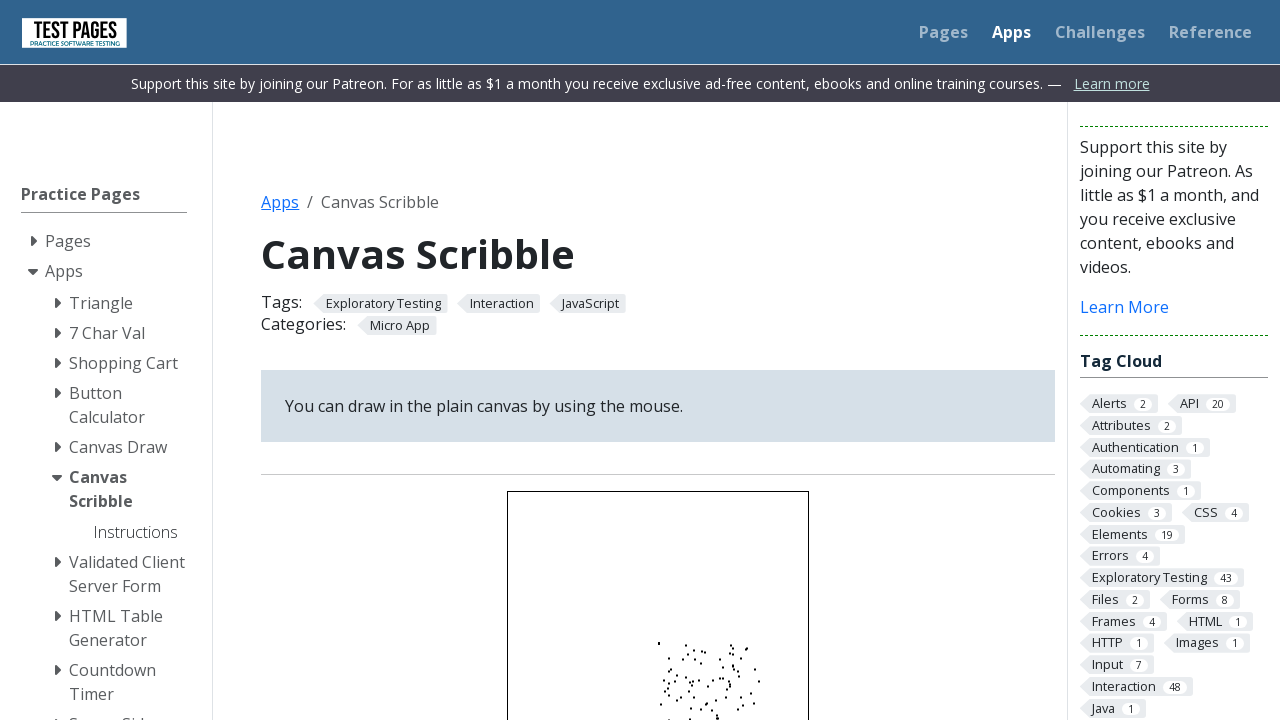

Drag operation 76/100: Moved mouse to canvas center at (658, 642)
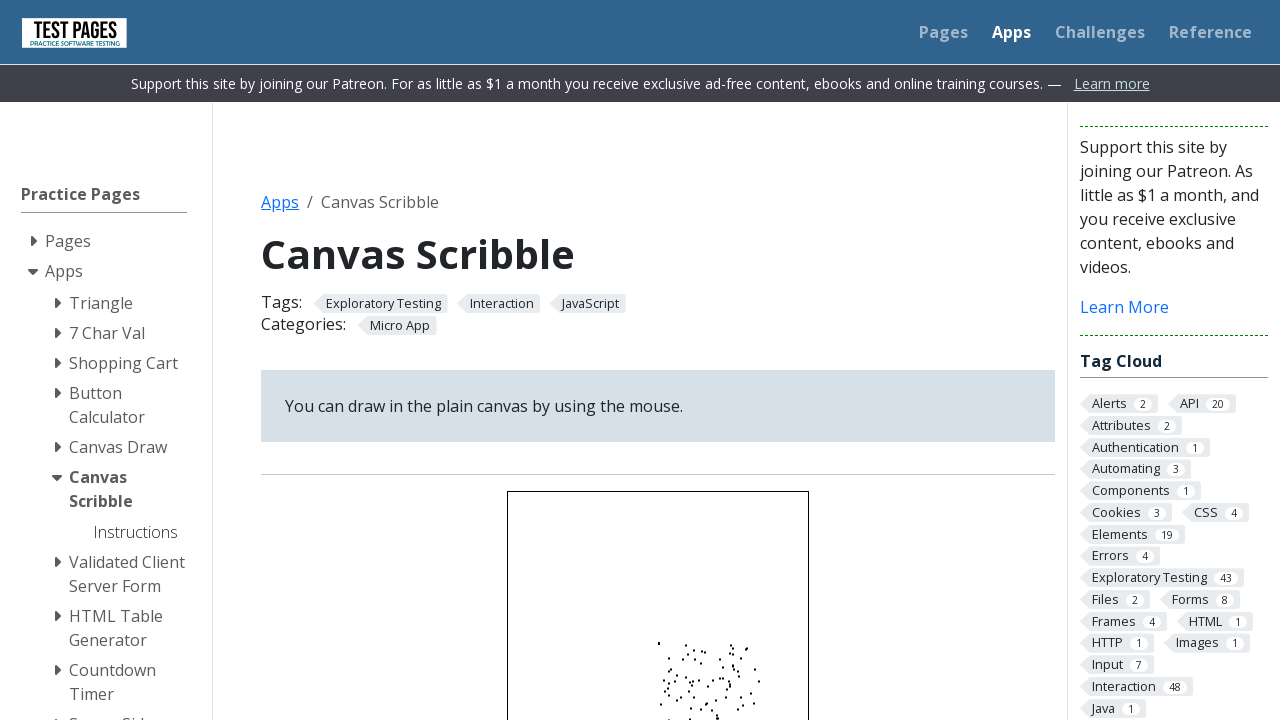

Drag operation 76/100: Mouse button pressed down at (658, 642)
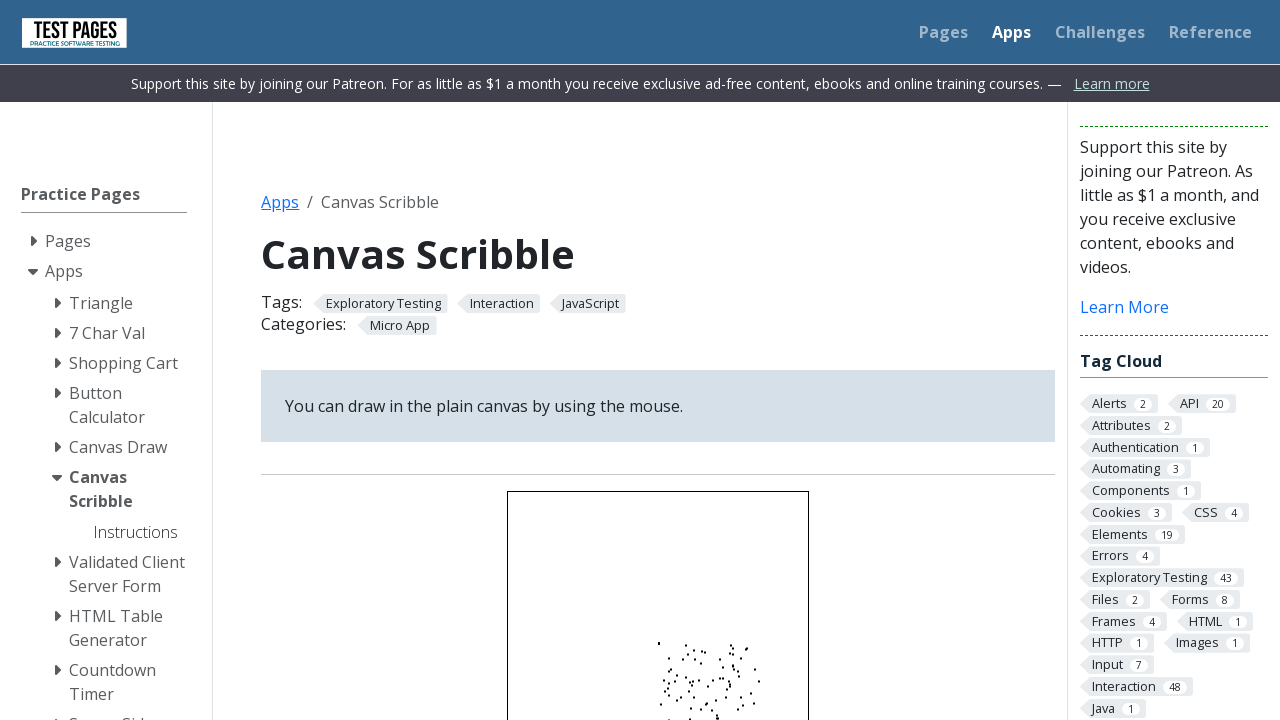

Drag operation 76/100: Moved mouse to offset (25, 13) at (683, 654)
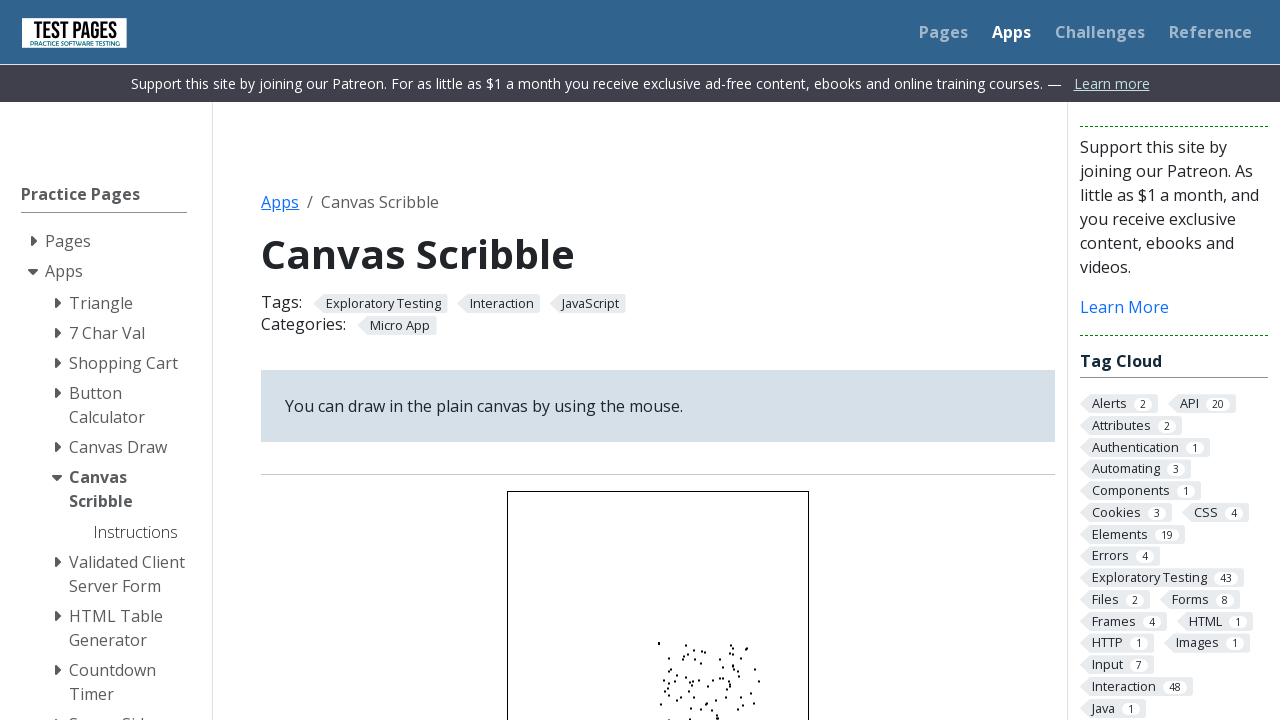

Drag operation 76/100: Mouse button released at (683, 654)
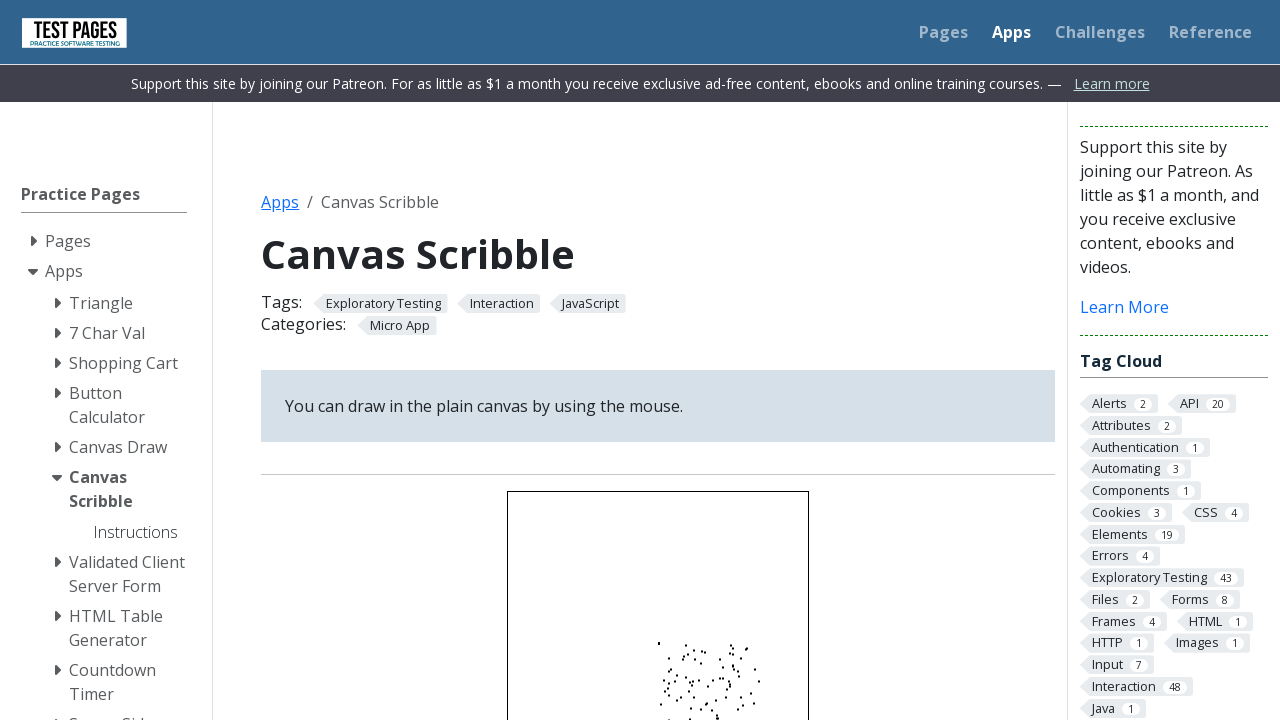

Drag operation 77/100: Moved mouse to canvas center at (658, 642)
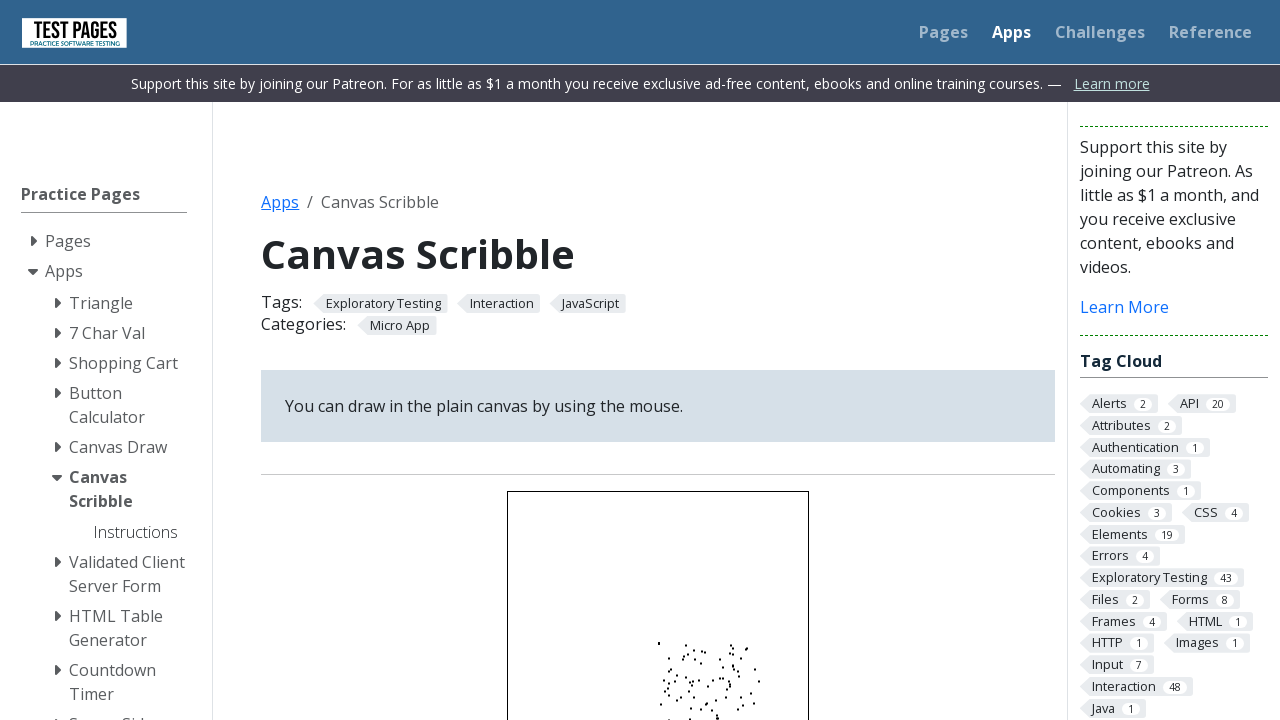

Drag operation 77/100: Mouse button pressed down at (658, 642)
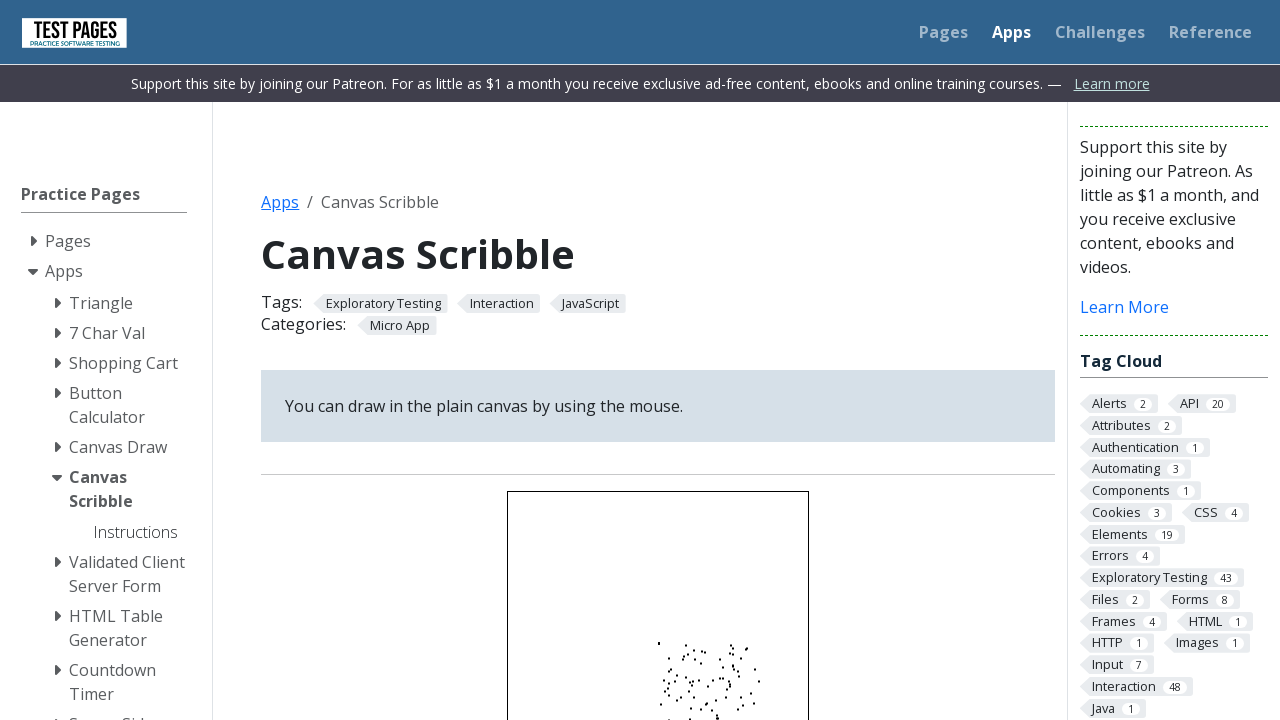

Drag operation 77/100: Moved mouse to offset (19, 57) at (677, 698)
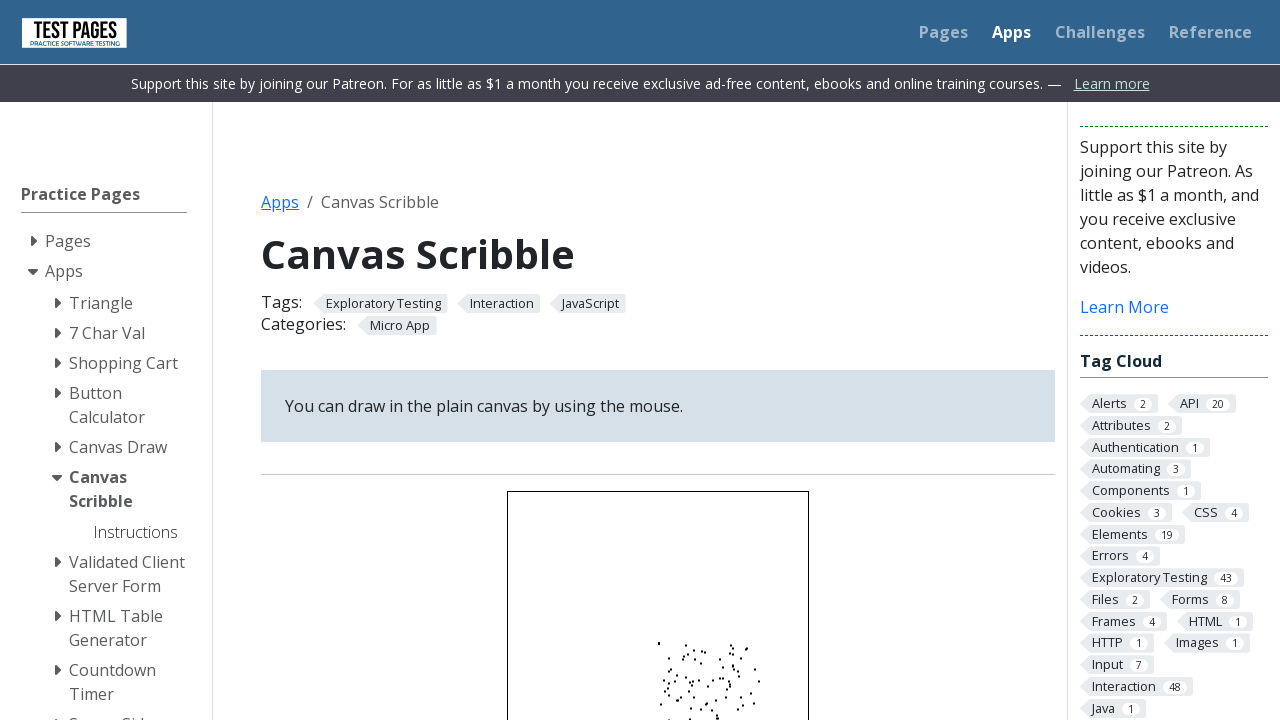

Drag operation 77/100: Mouse button released at (677, 698)
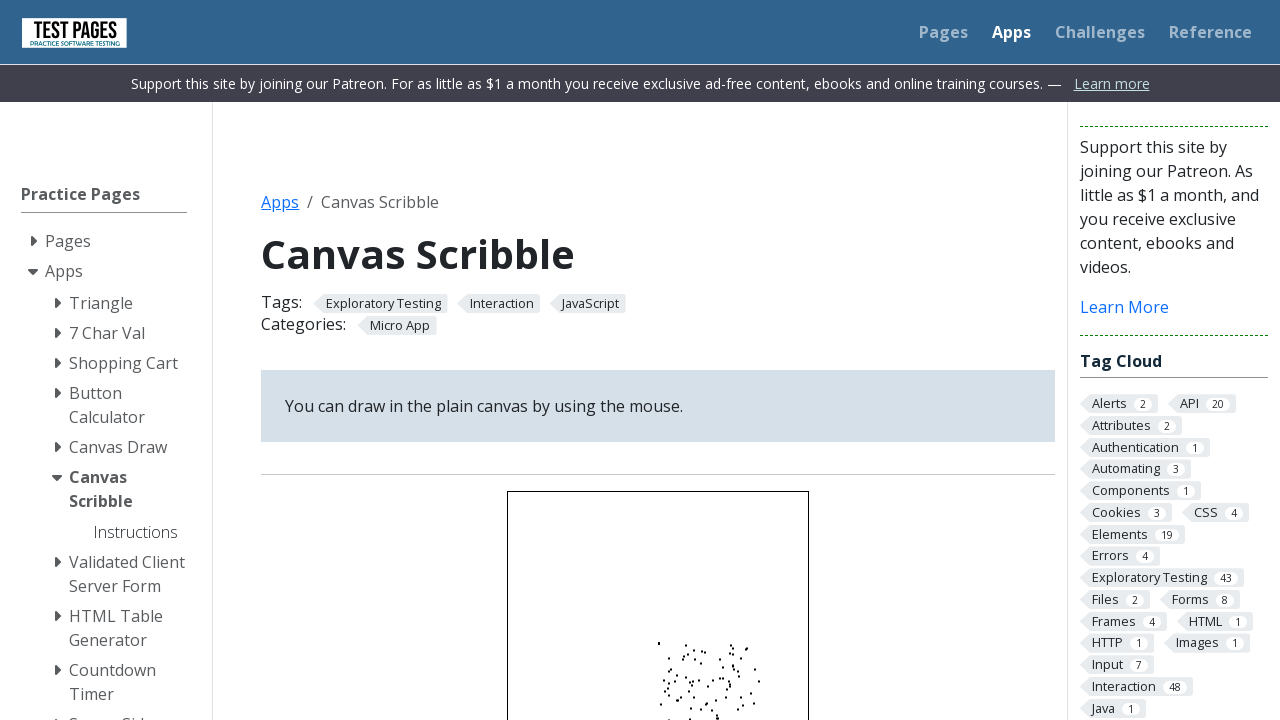

Drag operation 78/100: Moved mouse to canvas center at (658, 642)
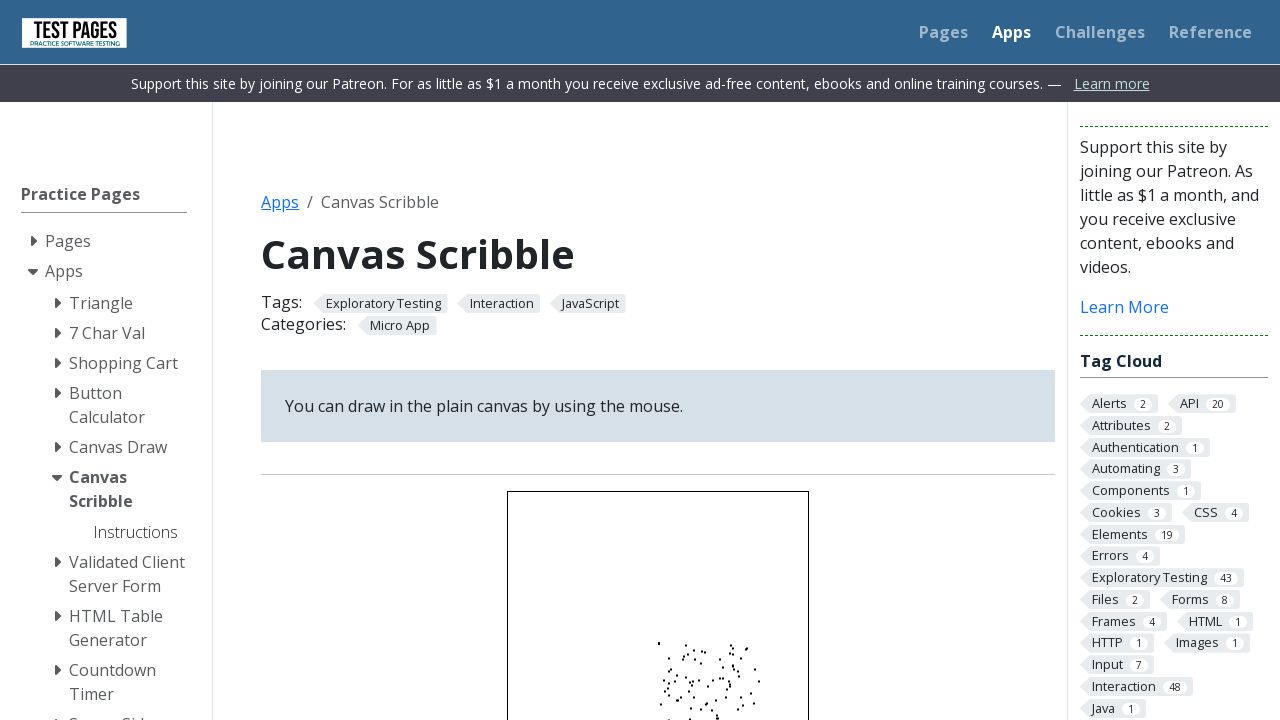

Drag operation 78/100: Mouse button pressed down at (658, 642)
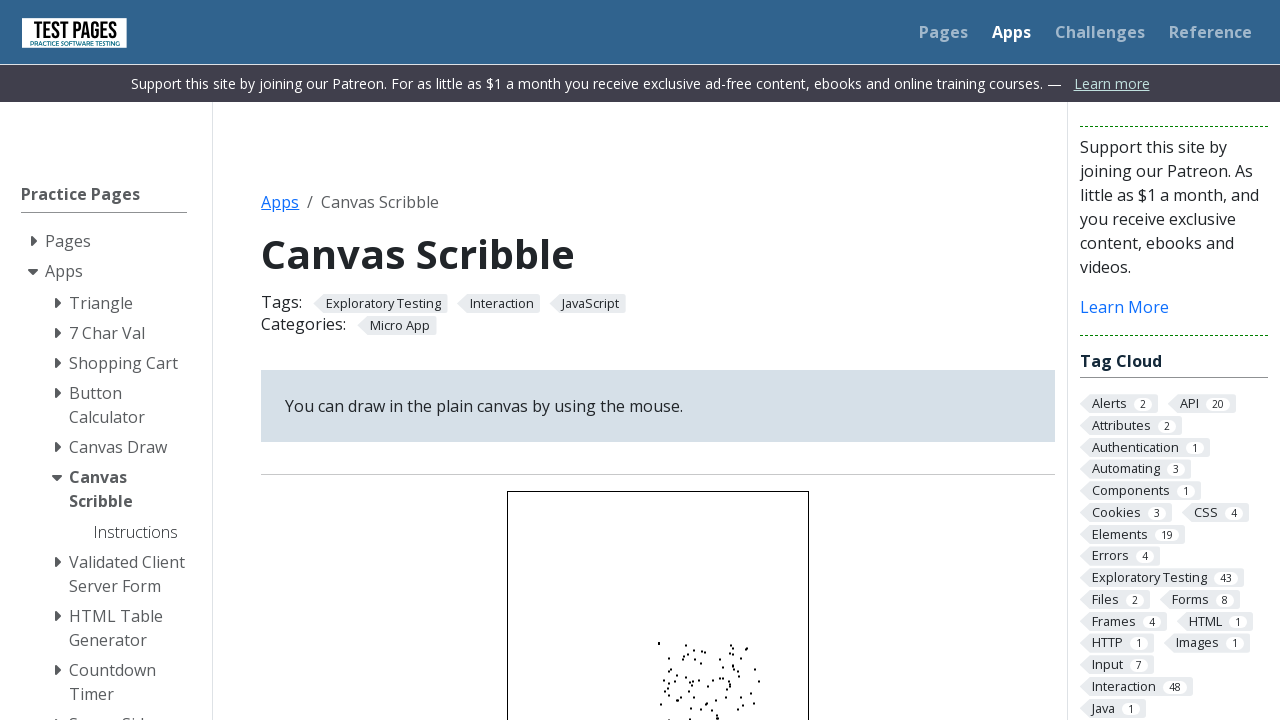

Drag operation 78/100: Moved mouse to offset (35, 51) at (693, 692)
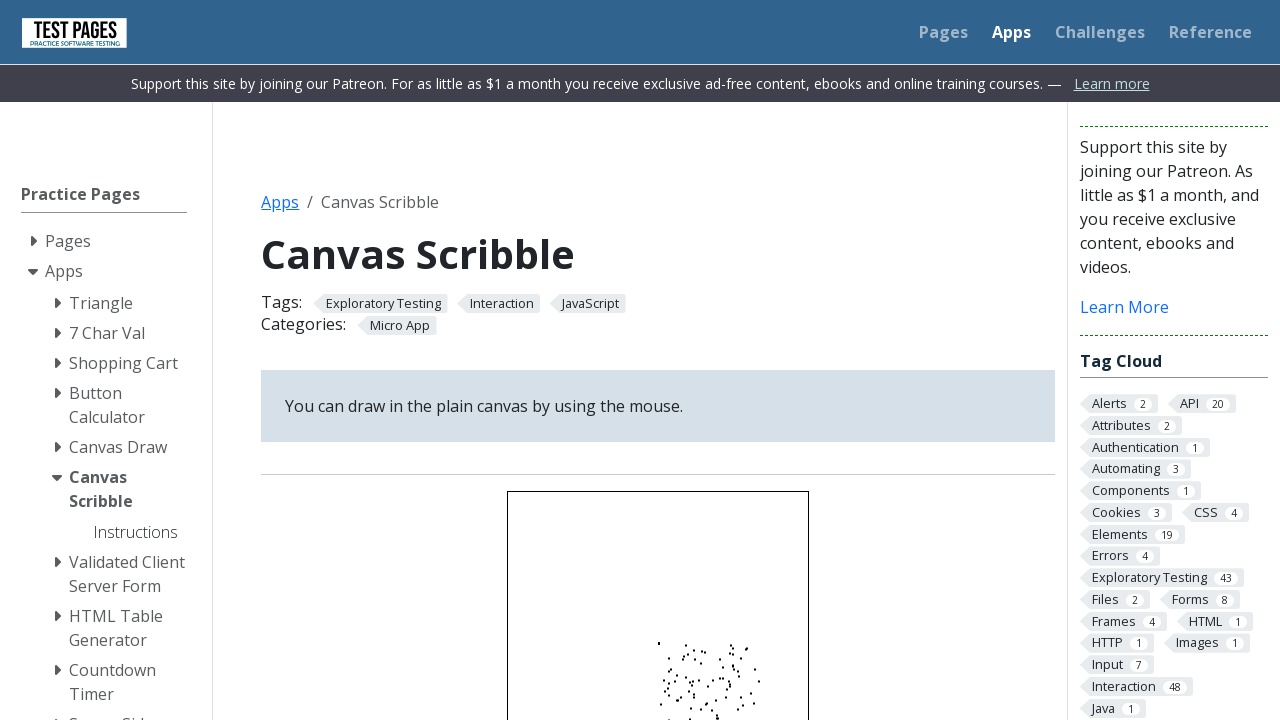

Drag operation 78/100: Mouse button released at (693, 692)
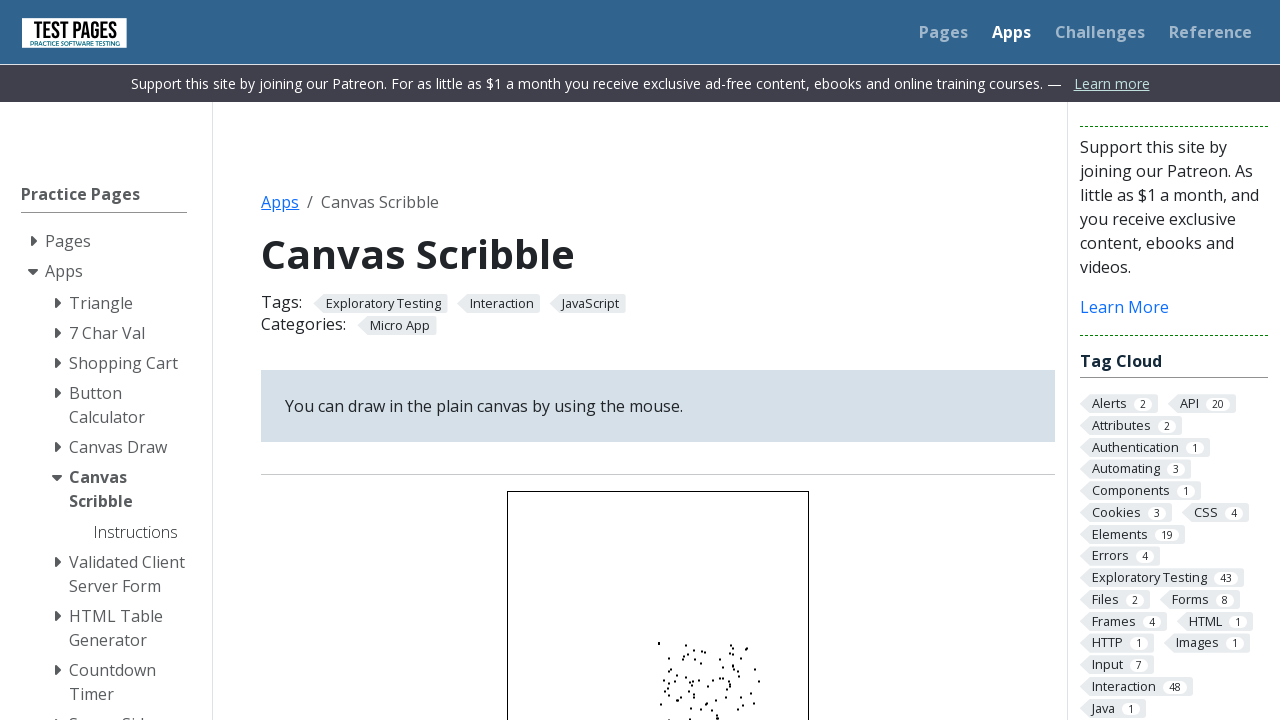

Drag operation 79/100: Moved mouse to canvas center at (658, 642)
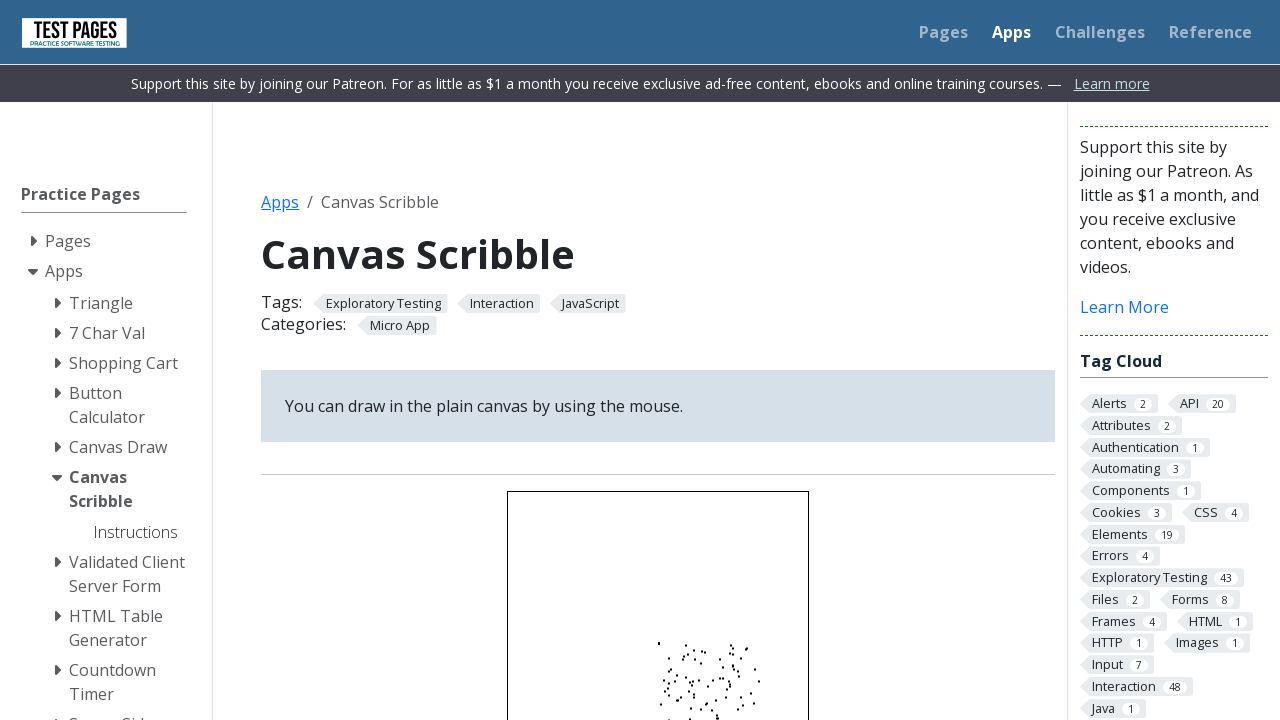

Drag operation 79/100: Mouse button pressed down at (658, 642)
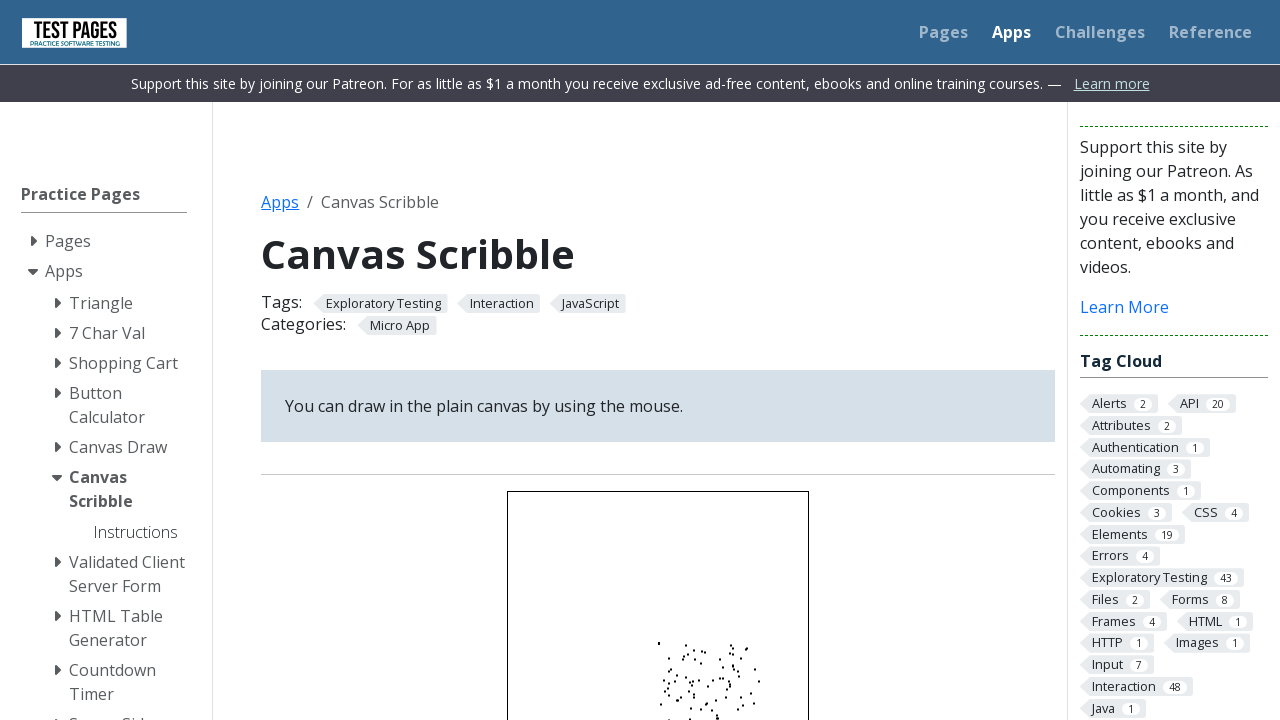

Drag operation 79/100: Moved mouse to offset (65, 59) at (723, 700)
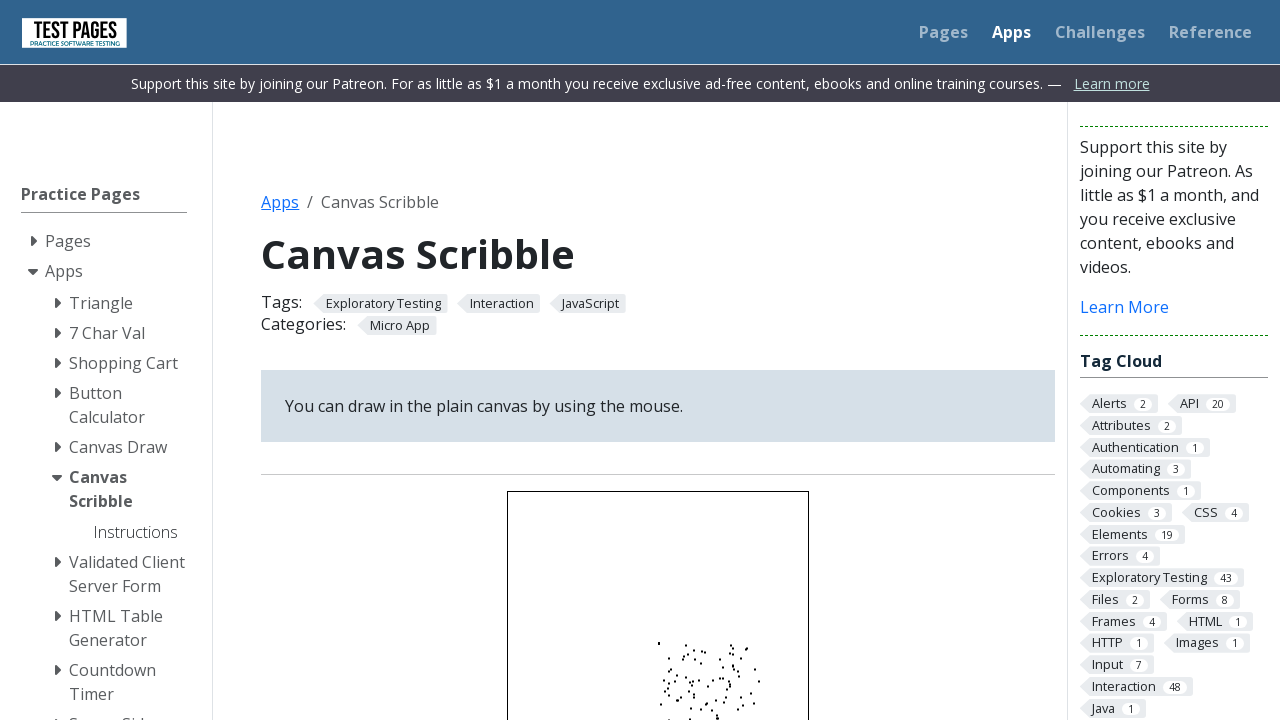

Drag operation 79/100: Mouse button released at (723, 700)
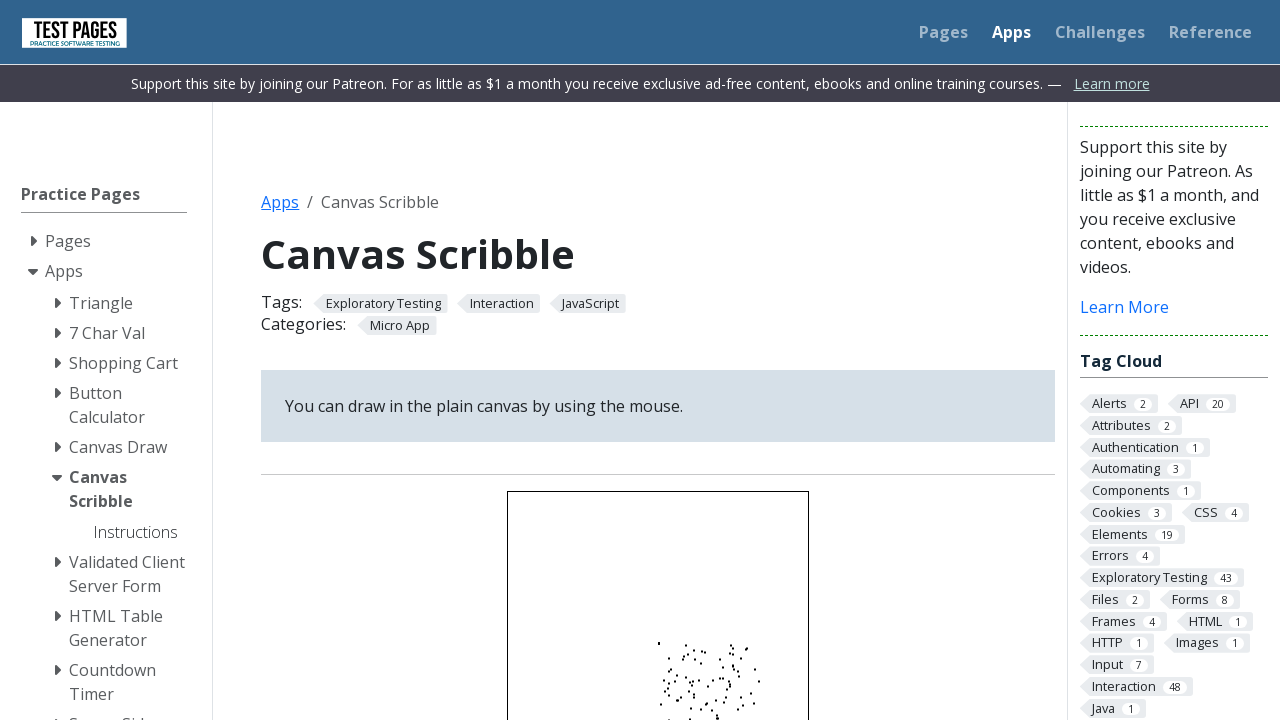

Drag operation 80/100: Moved mouse to canvas center at (658, 642)
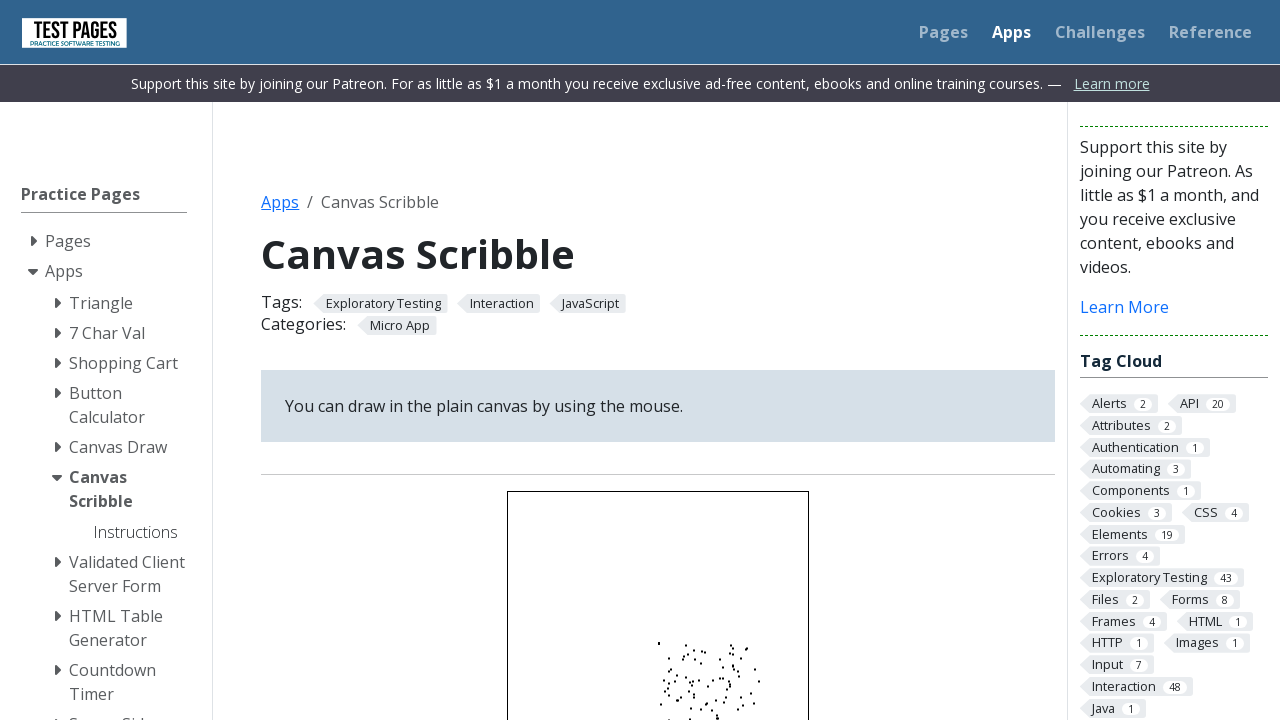

Drag operation 80/100: Mouse button pressed down at (658, 642)
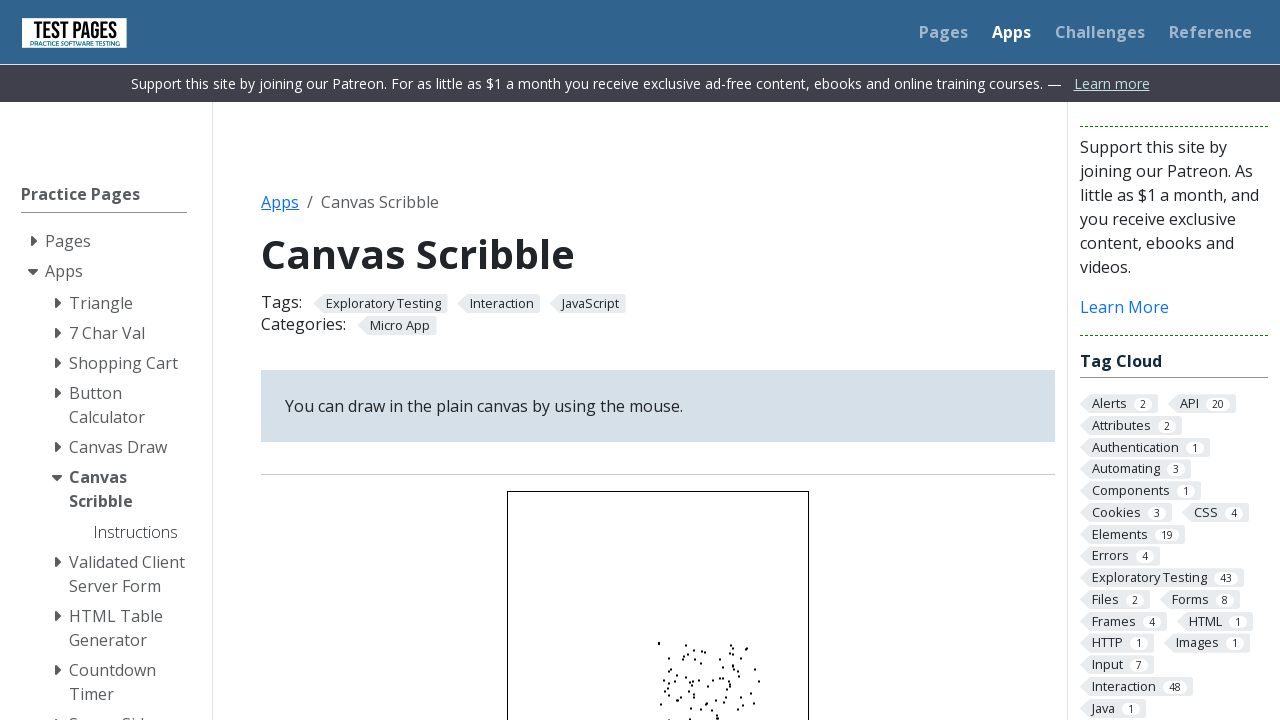

Drag operation 80/100: Moved mouse to offset (19, 99) at (677, 740)
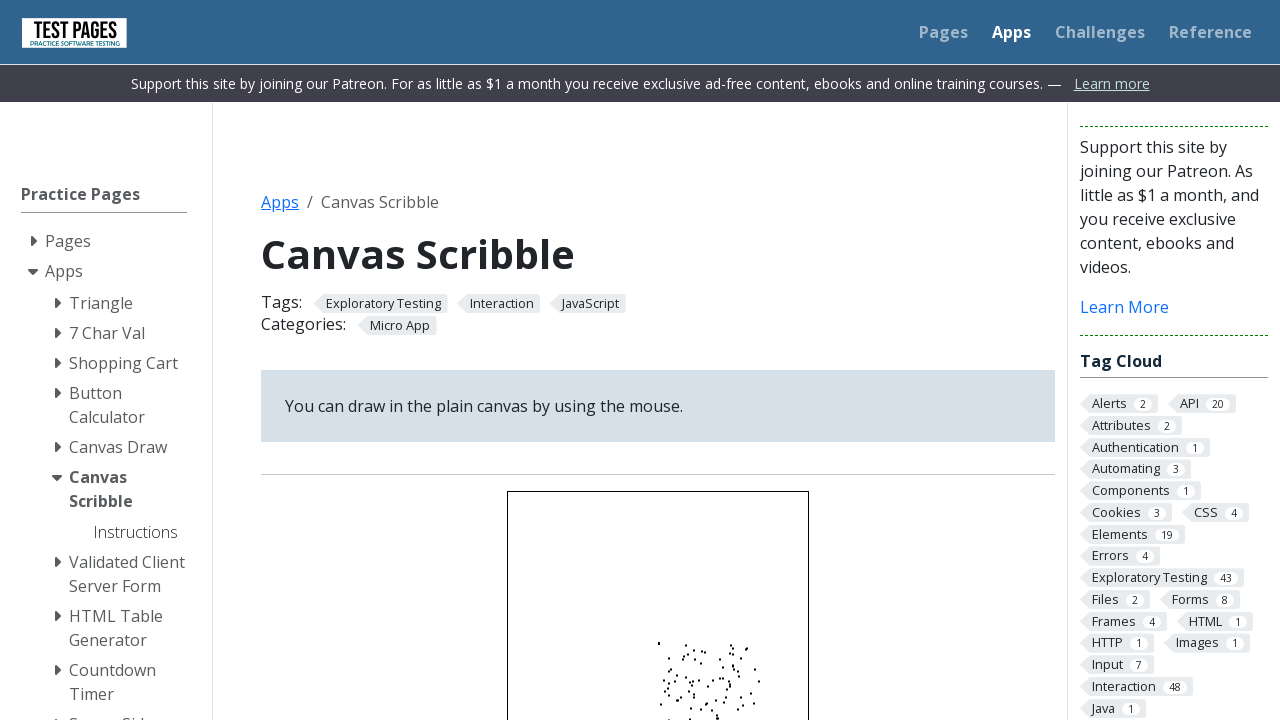

Drag operation 80/100: Mouse button released at (677, 740)
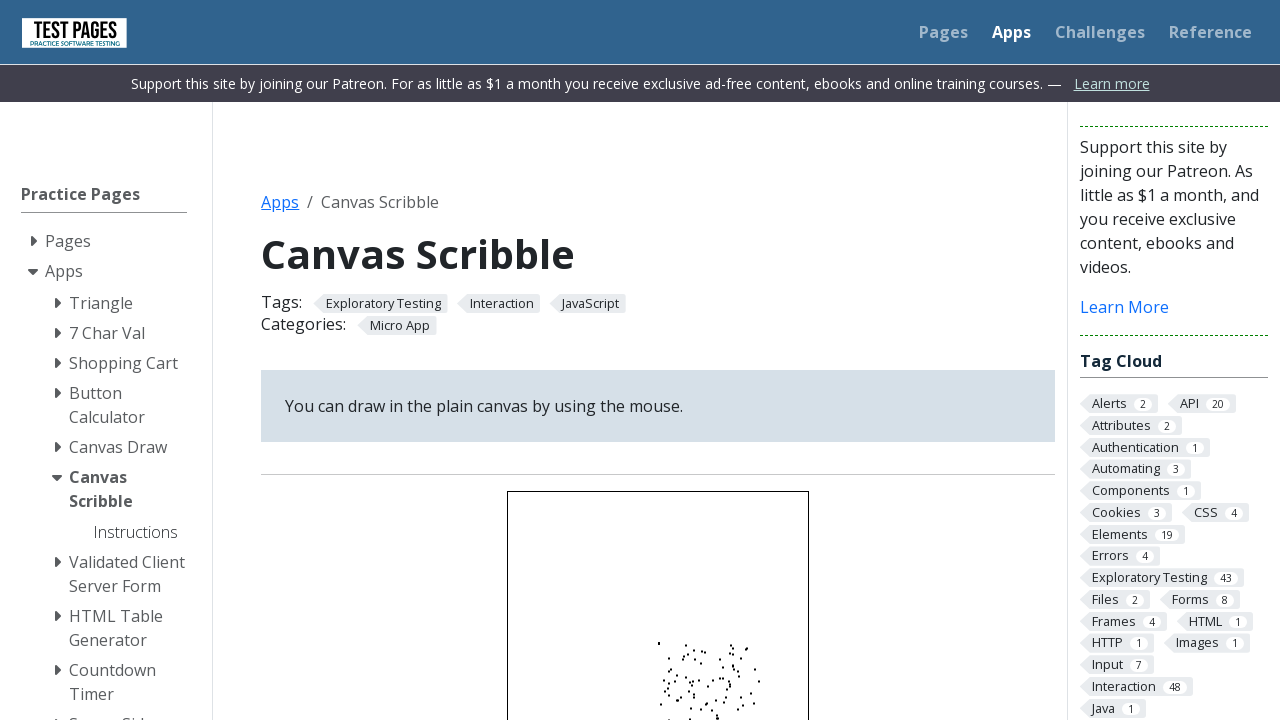

Drag operation 81/100: Moved mouse to canvas center at (658, 642)
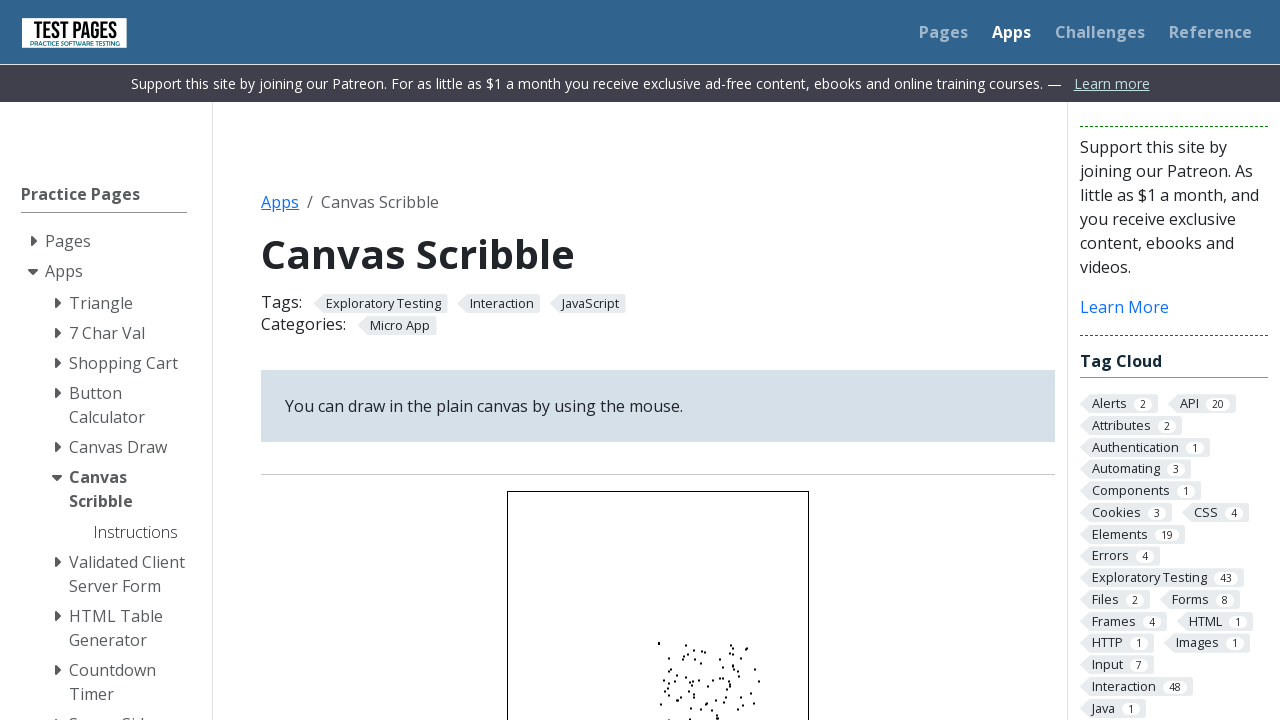

Drag operation 81/100: Mouse button pressed down at (658, 642)
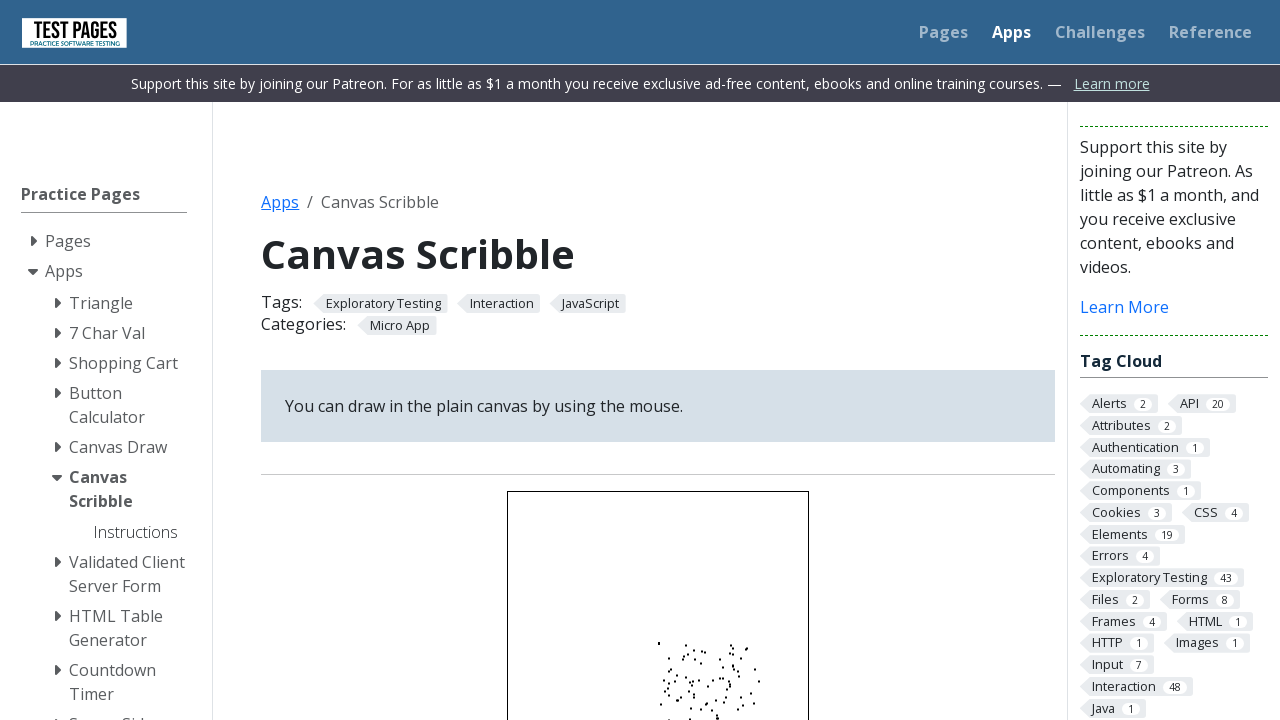

Drag operation 81/100: Moved mouse to offset (64, 59) at (722, 700)
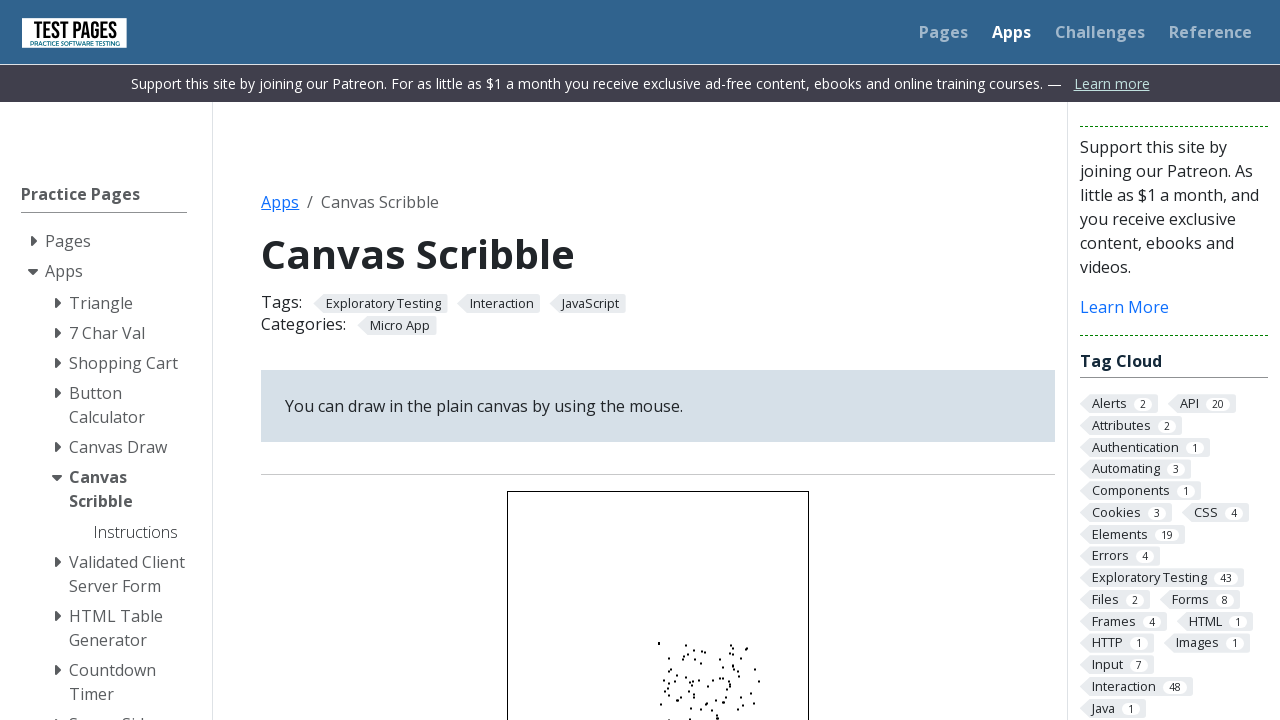

Drag operation 81/100: Mouse button released at (722, 700)
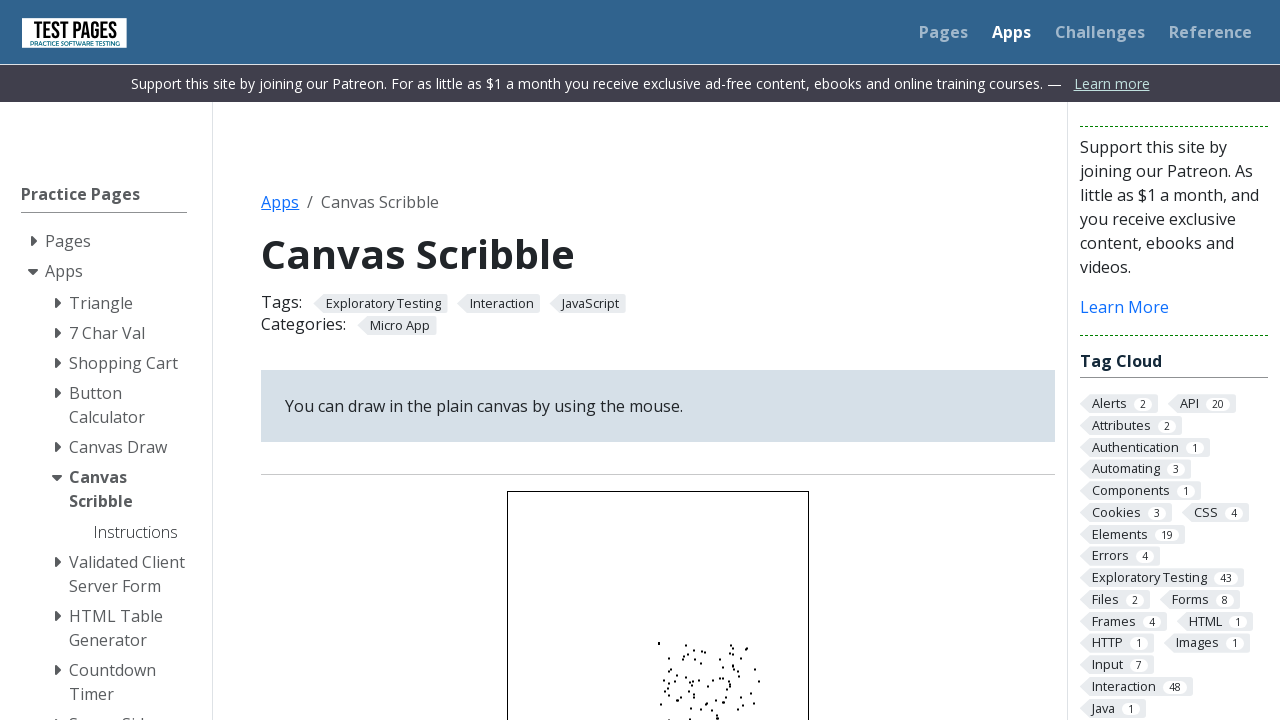

Drag operation 82/100: Moved mouse to canvas center at (658, 642)
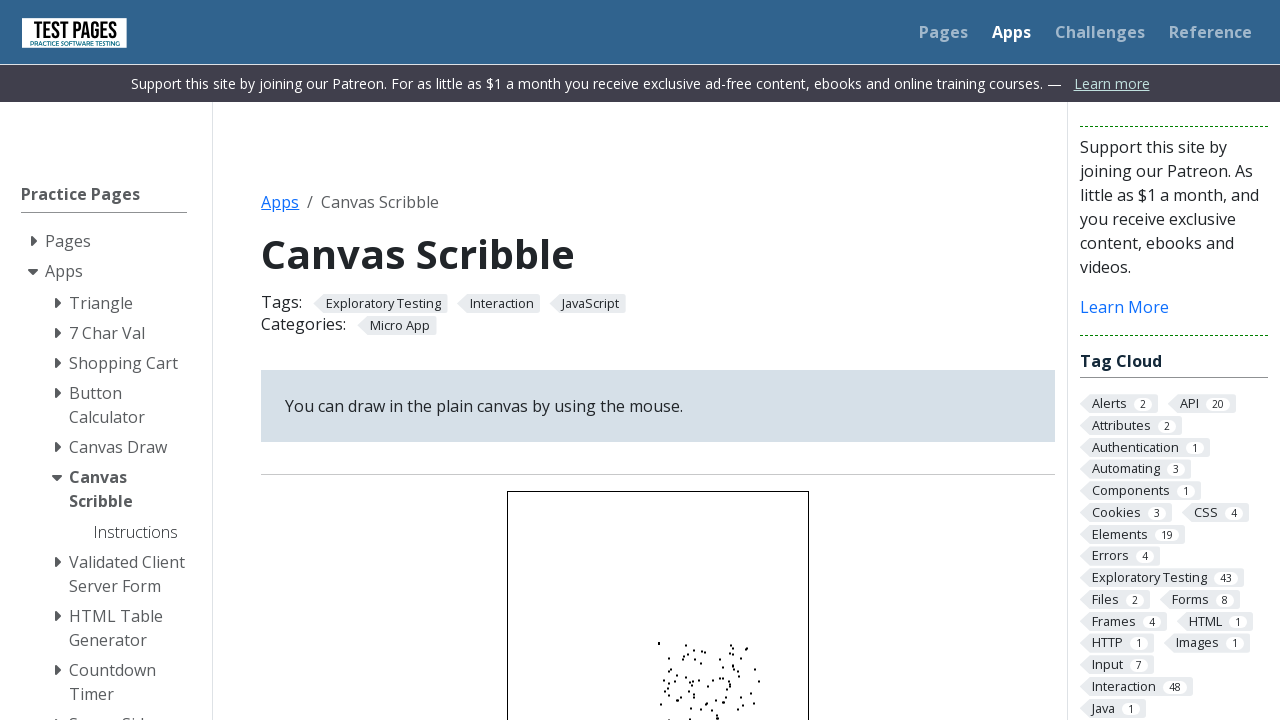

Drag operation 82/100: Mouse button pressed down at (658, 642)
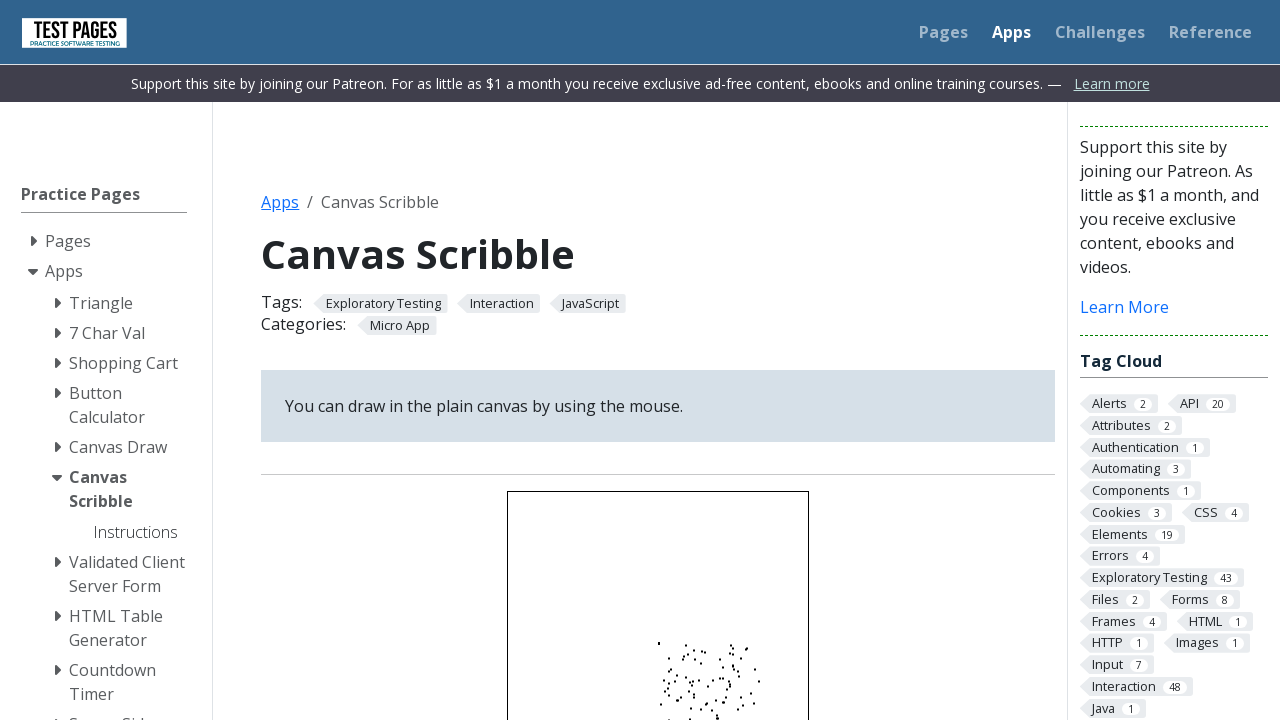

Drag operation 82/100: Moved mouse to offset (94, 37) at (752, 678)
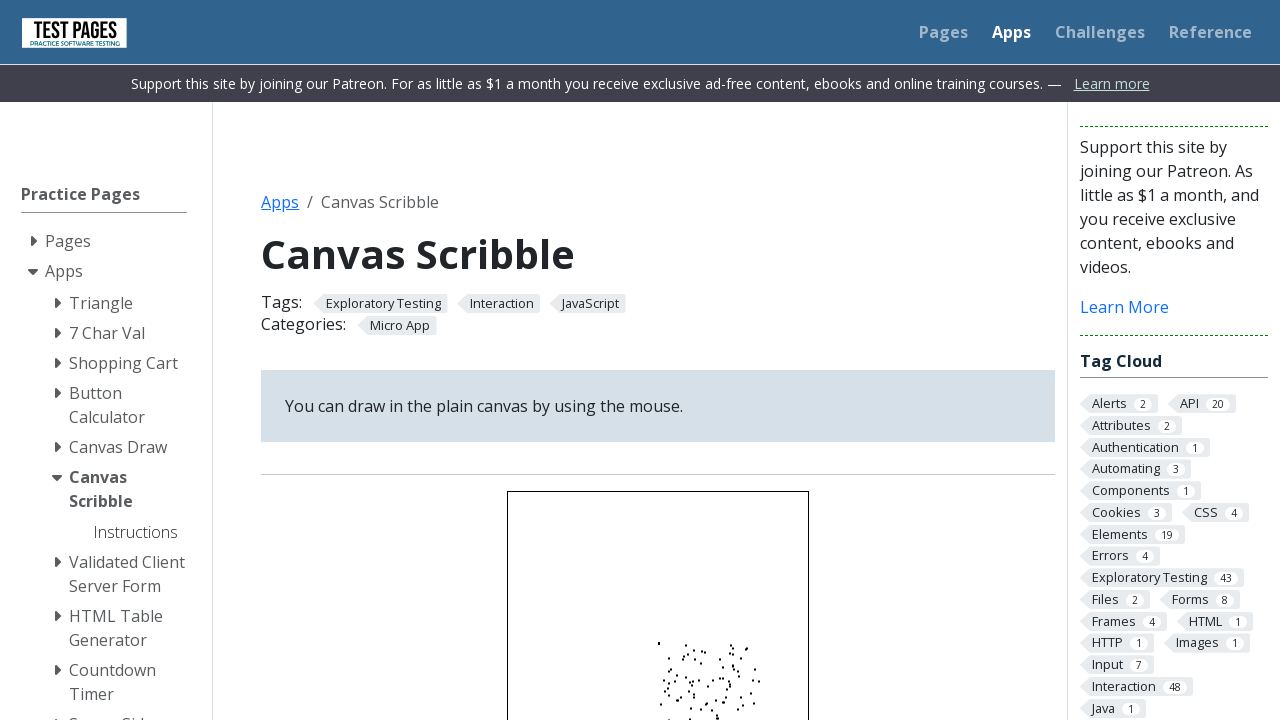

Drag operation 82/100: Mouse button released at (752, 678)
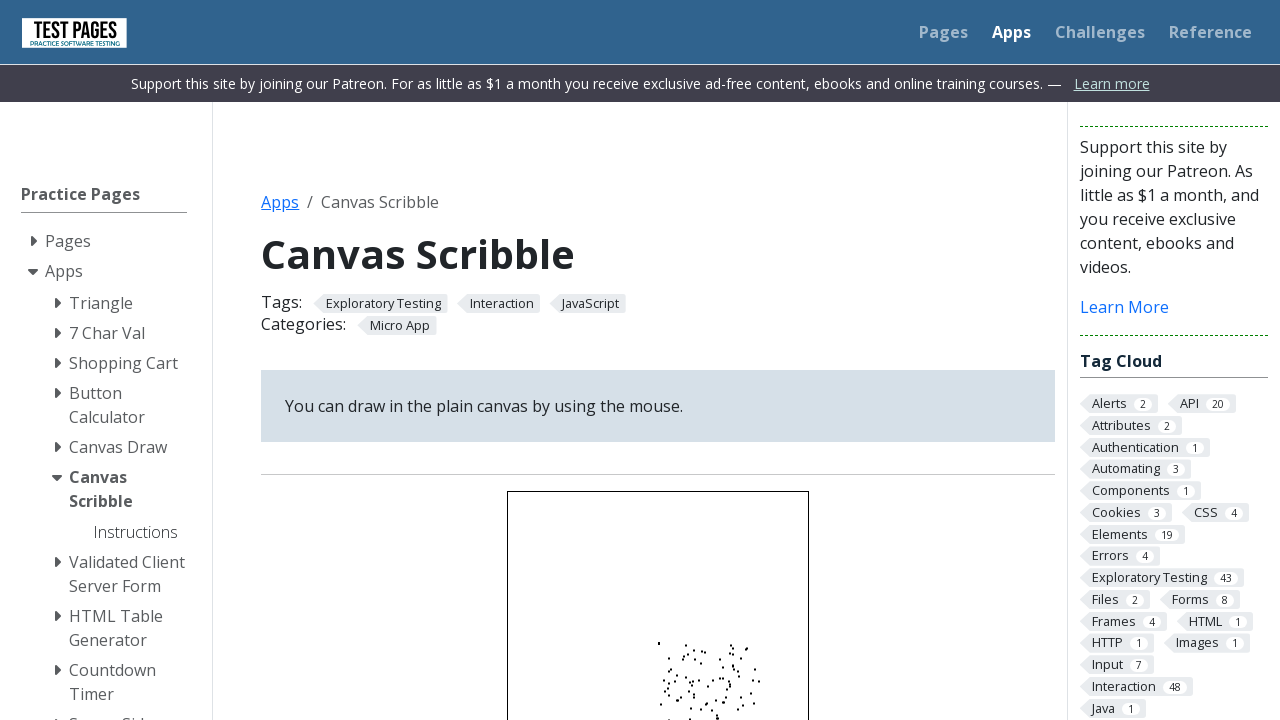

Drag operation 83/100: Moved mouse to canvas center at (658, 642)
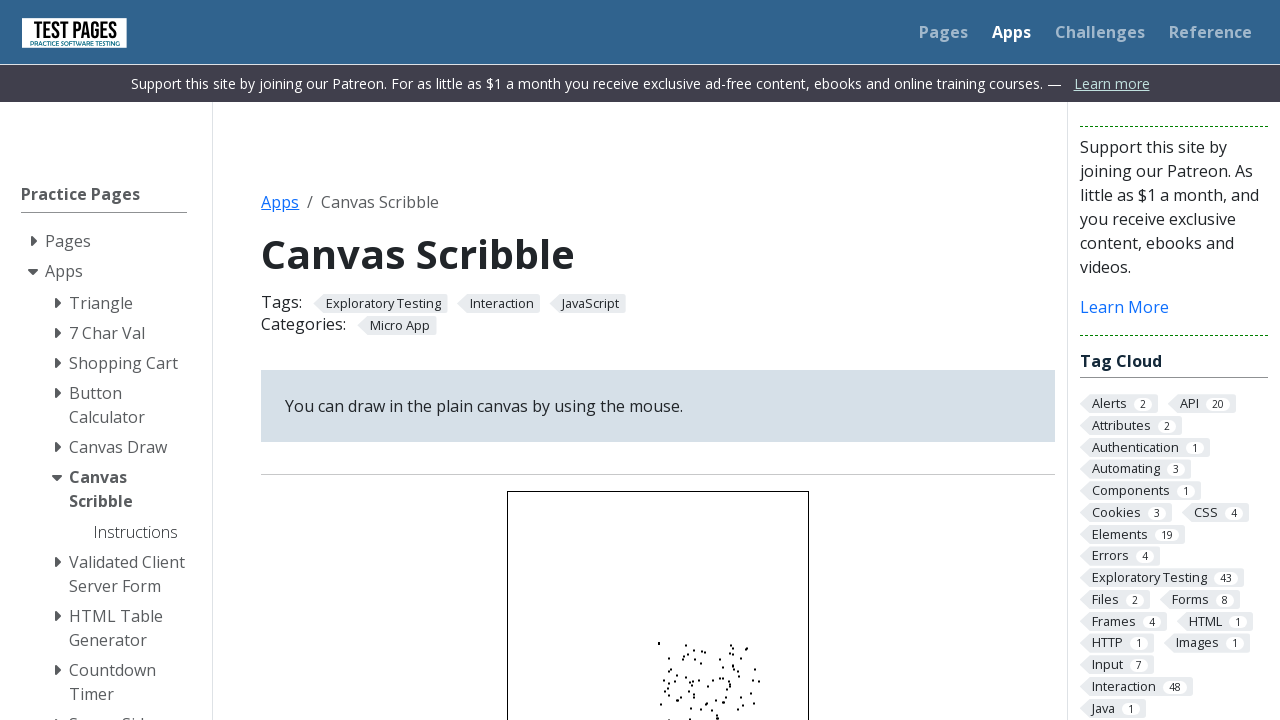

Drag operation 83/100: Mouse button pressed down at (658, 642)
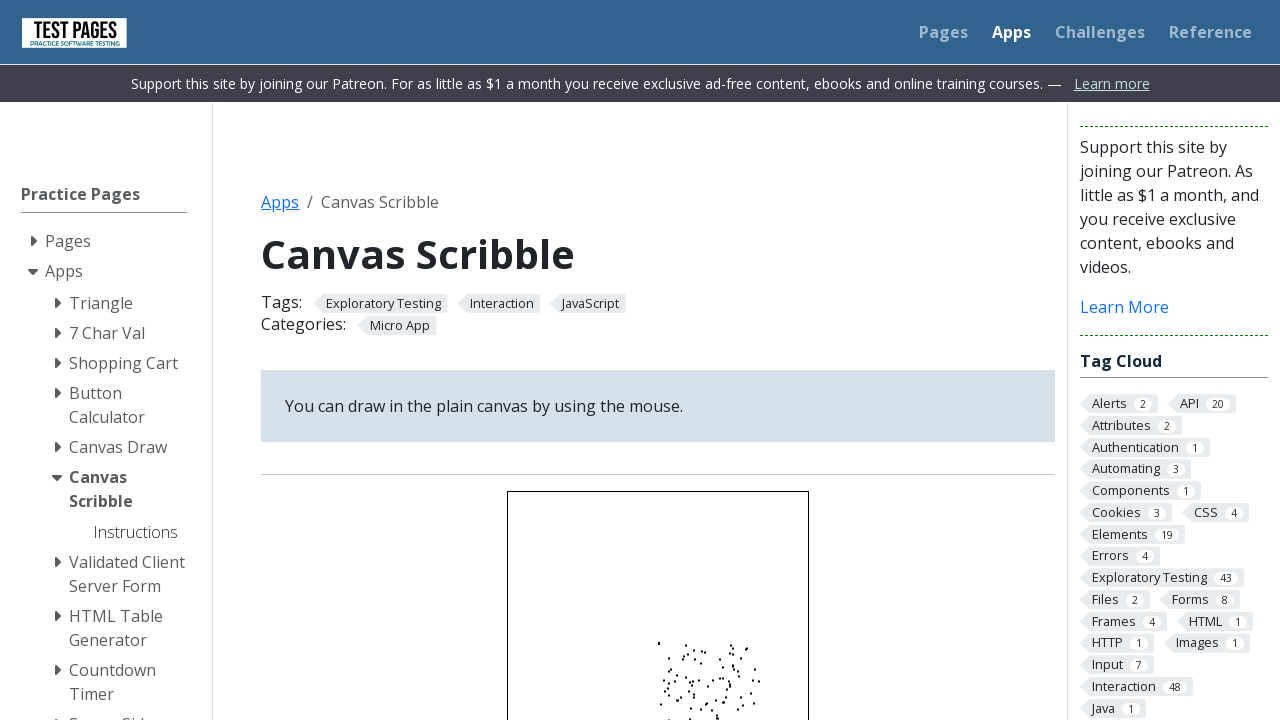

Drag operation 83/100: Moved mouse to offset (26, 90) at (684, 732)
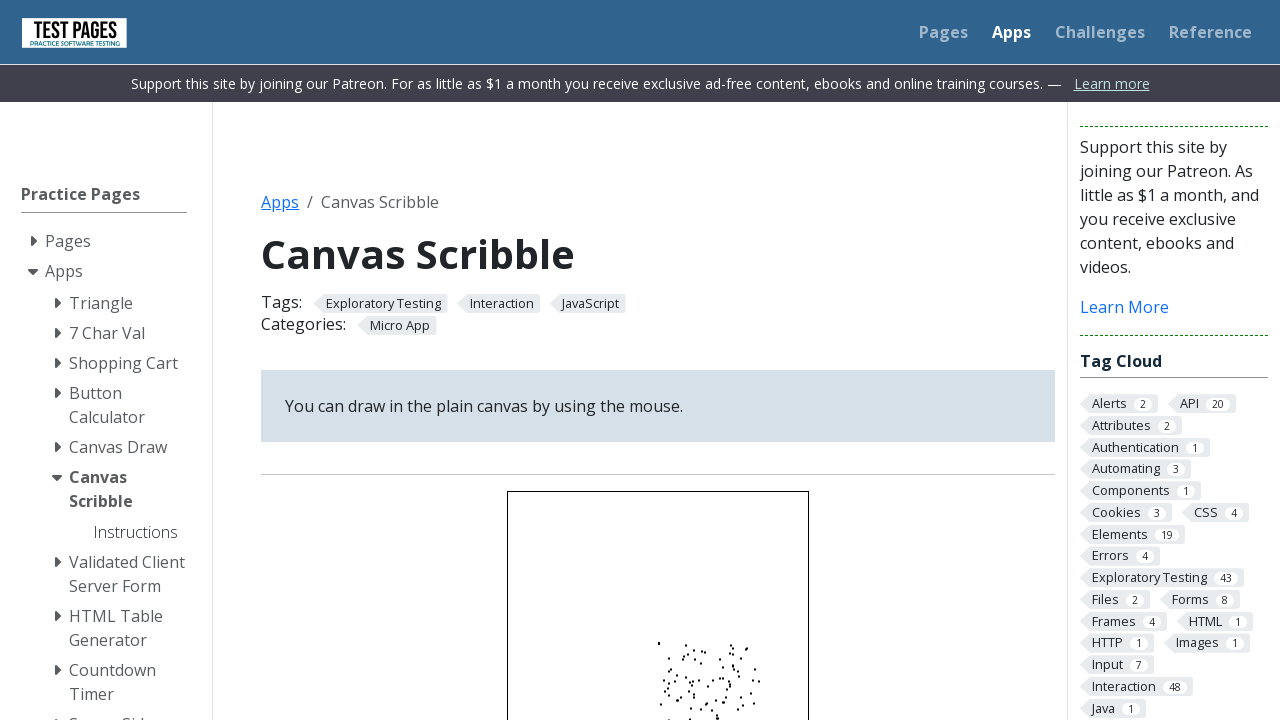

Drag operation 83/100: Mouse button released at (684, 732)
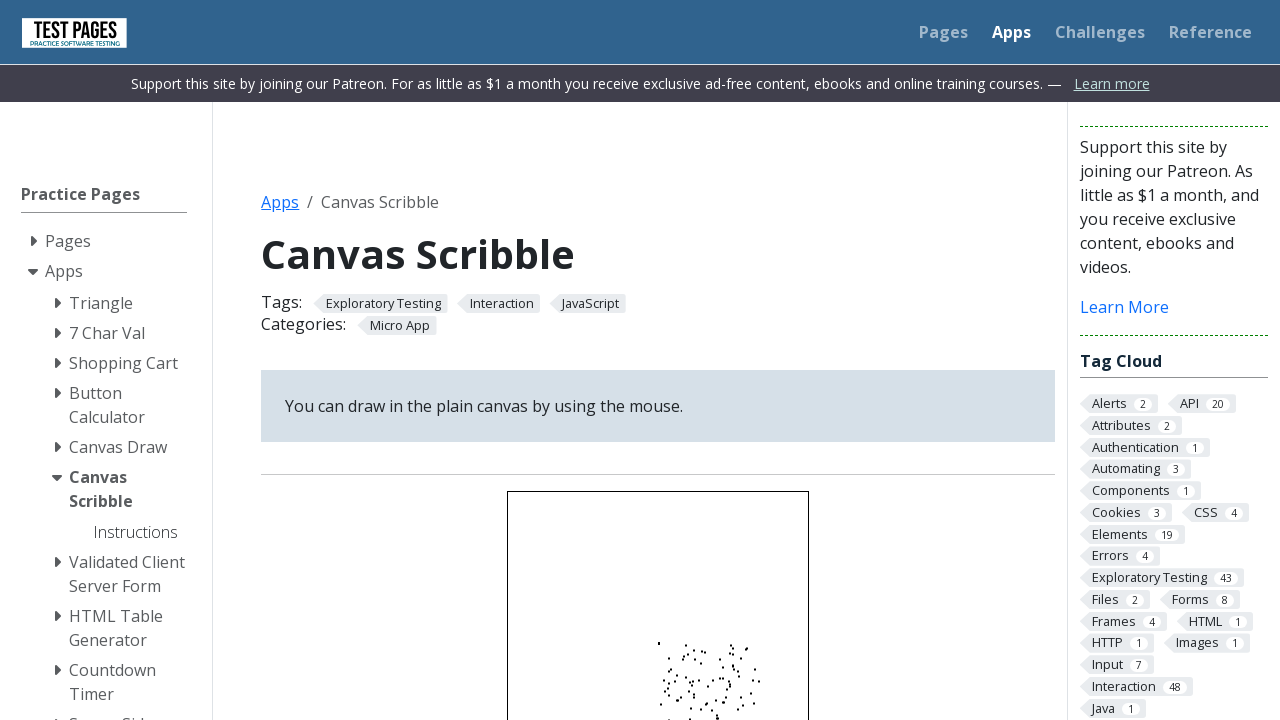

Drag operation 84/100: Moved mouse to canvas center at (658, 642)
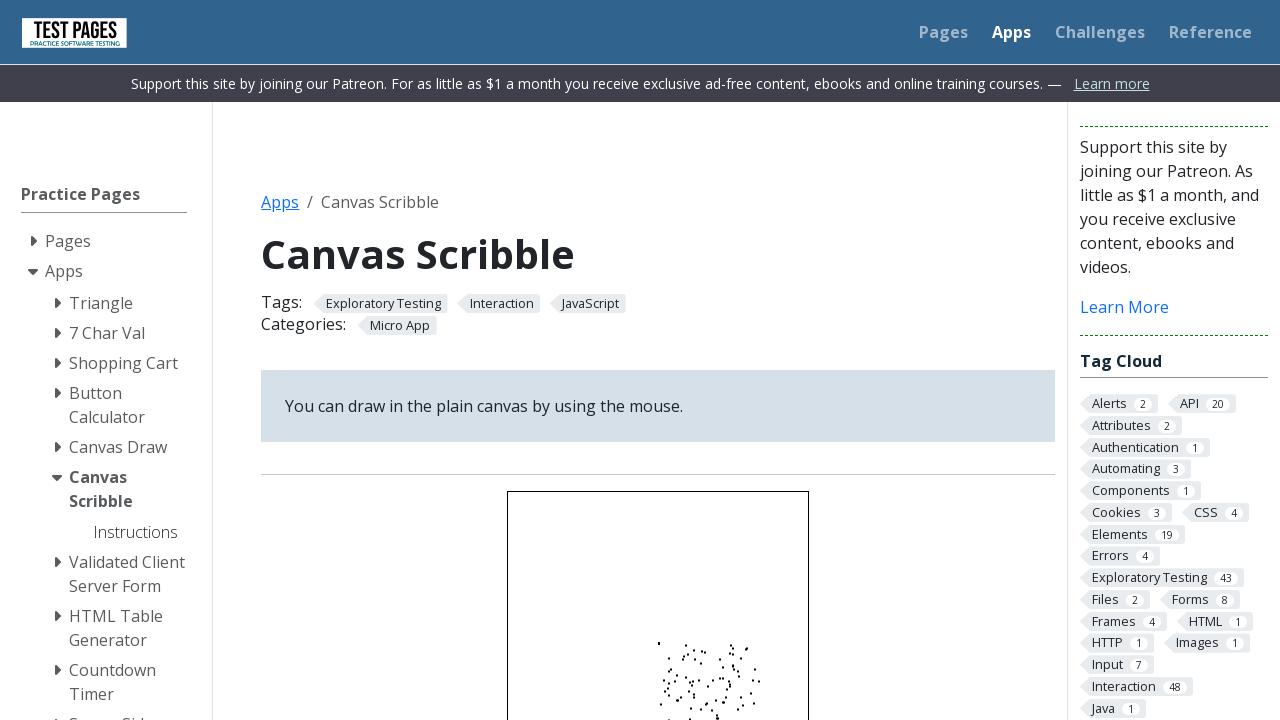

Drag operation 84/100: Mouse button pressed down at (658, 642)
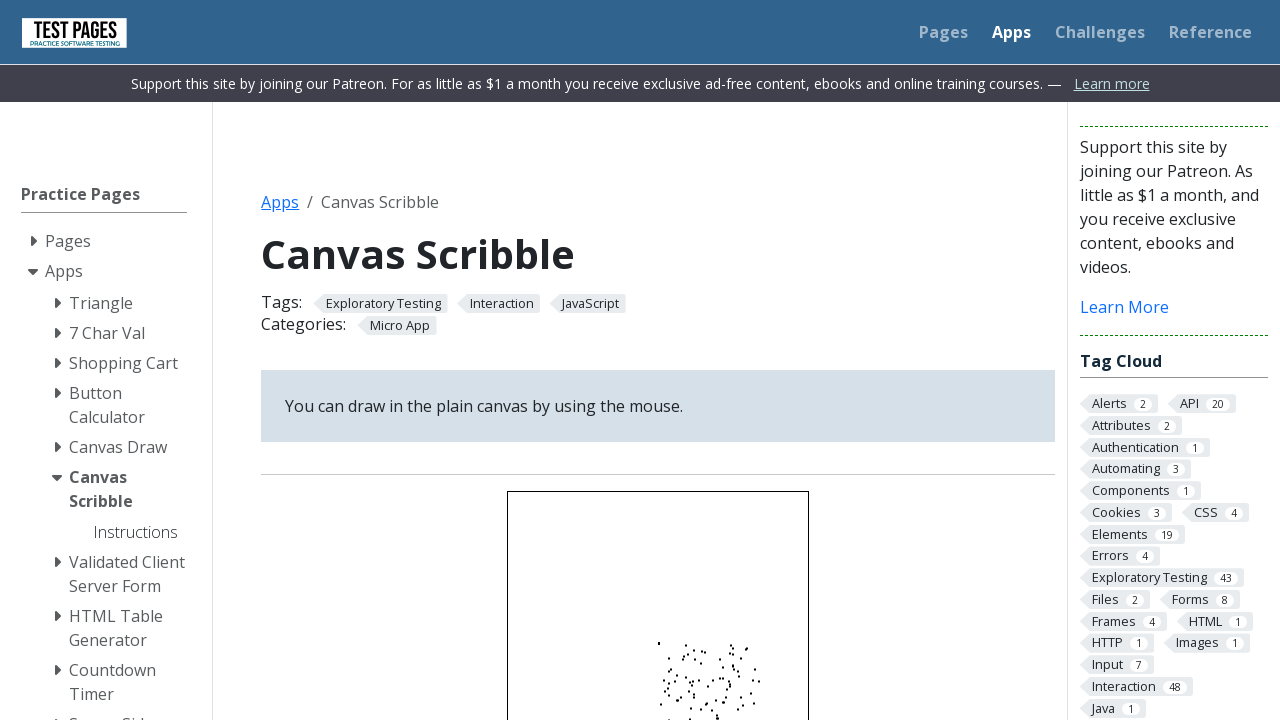

Drag operation 84/100: Moved mouse to offset (100, 4) at (758, 646)
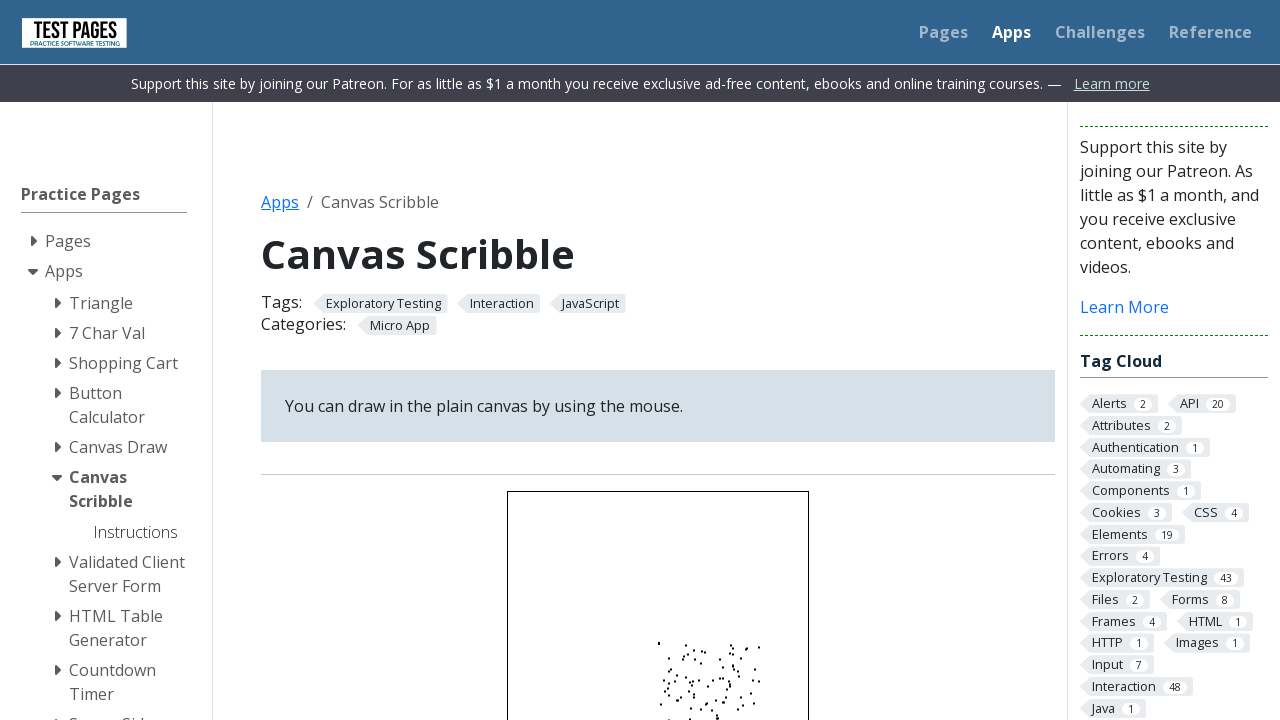

Drag operation 84/100: Mouse button released at (758, 646)
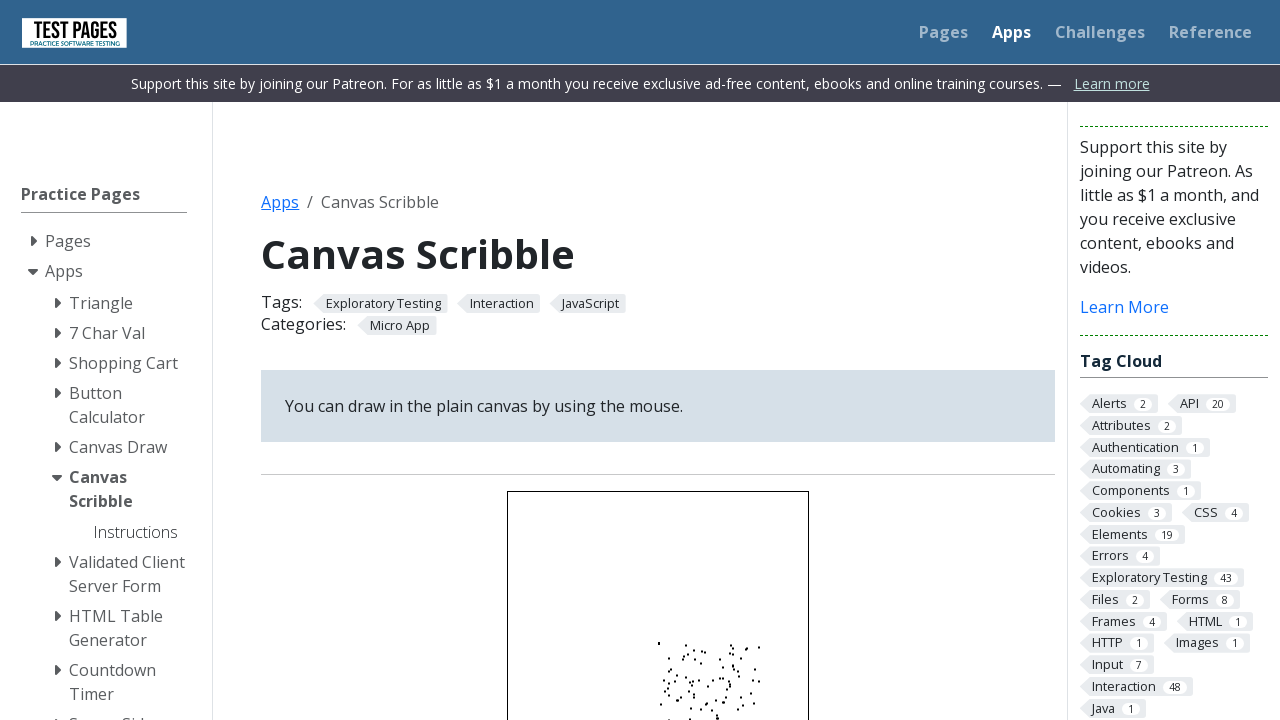

Drag operation 85/100: Moved mouse to canvas center at (658, 642)
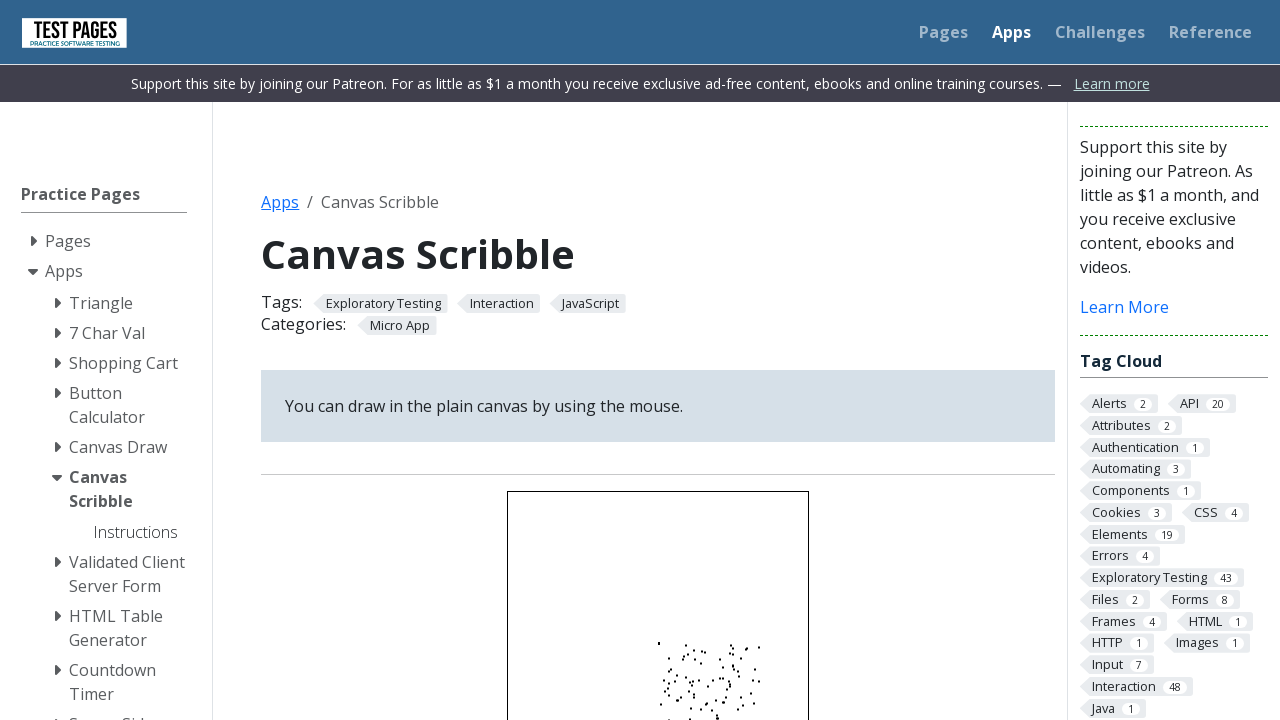

Drag operation 85/100: Mouse button pressed down at (658, 642)
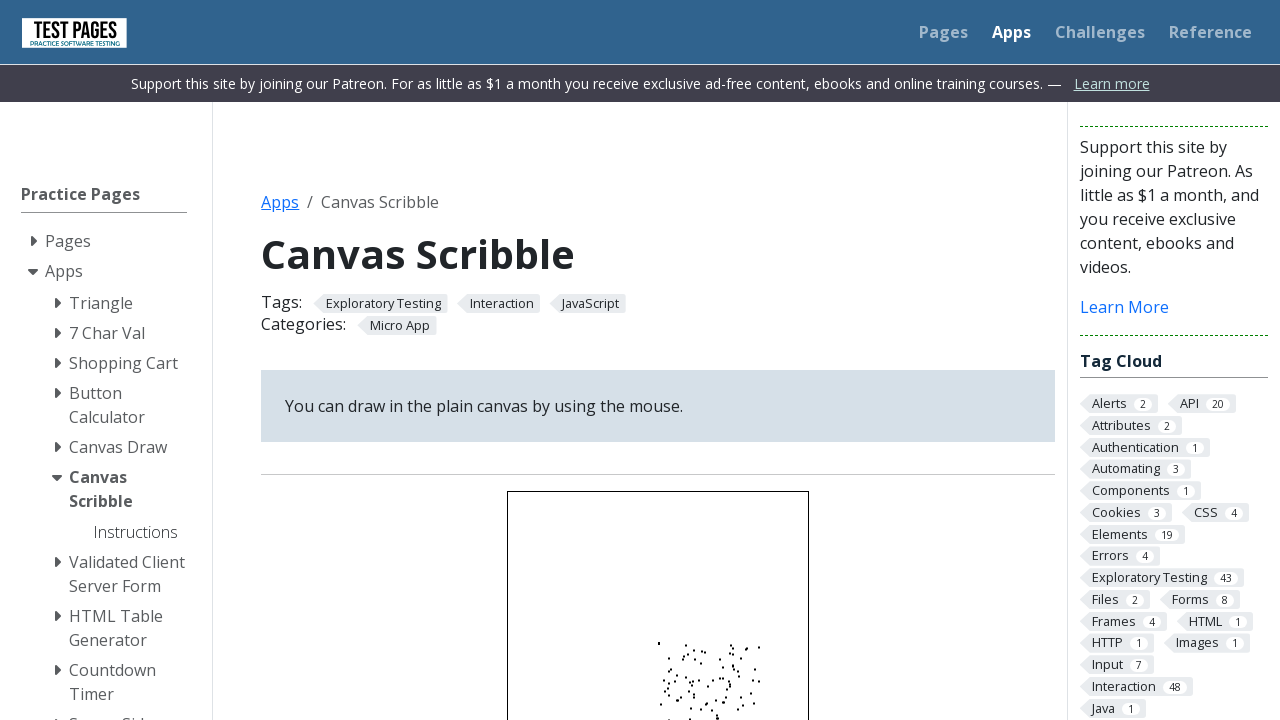

Drag operation 85/100: Moved mouse to offset (19, 95) at (677, 736)
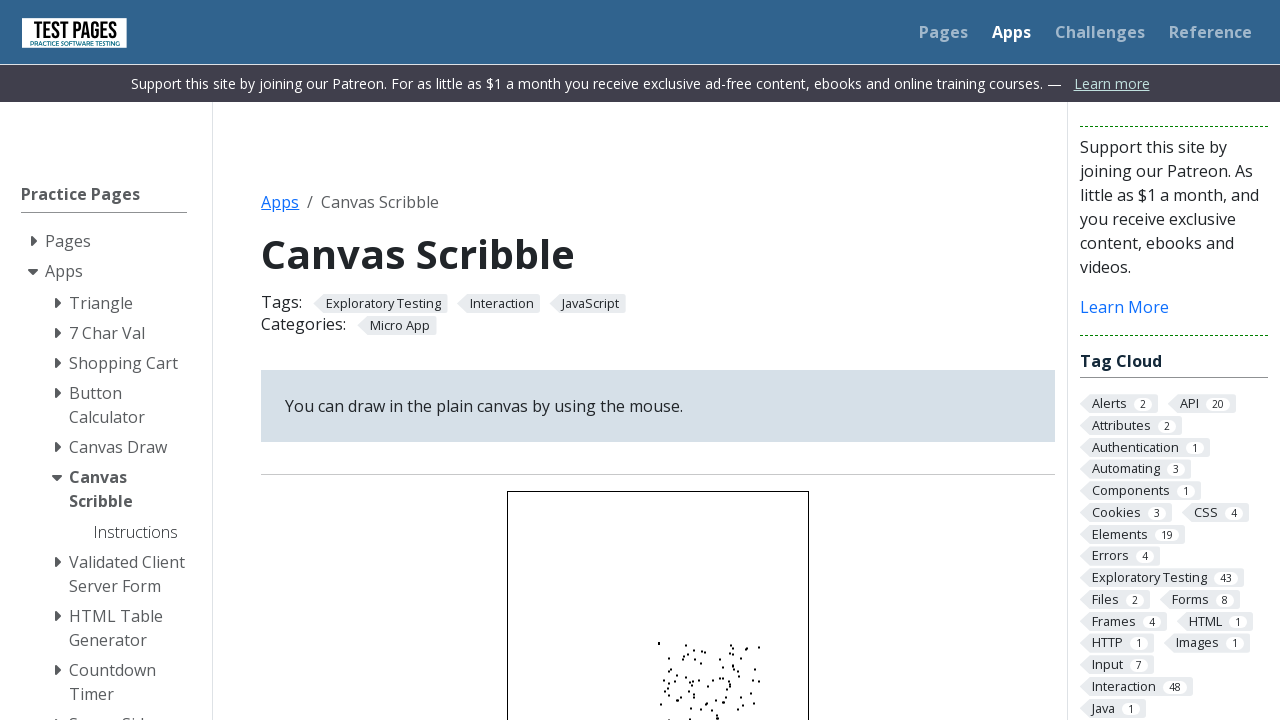

Drag operation 85/100: Mouse button released at (677, 736)
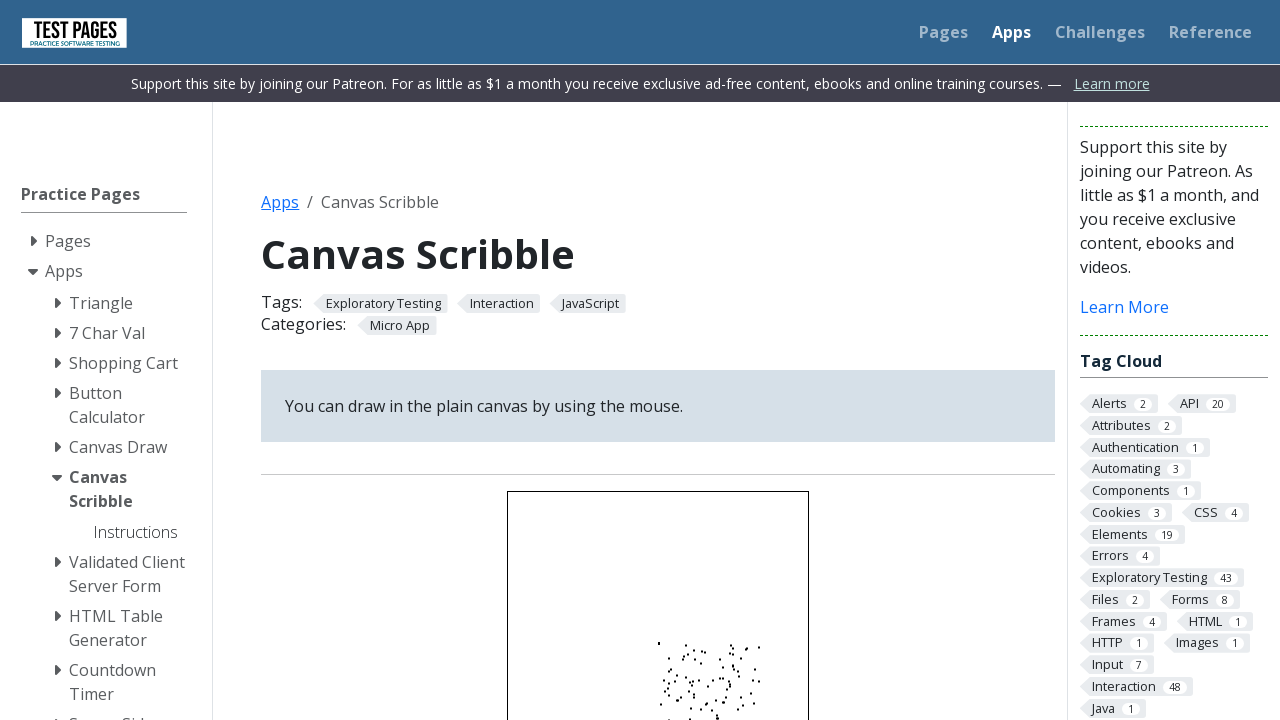

Drag operation 86/100: Moved mouse to canvas center at (658, 642)
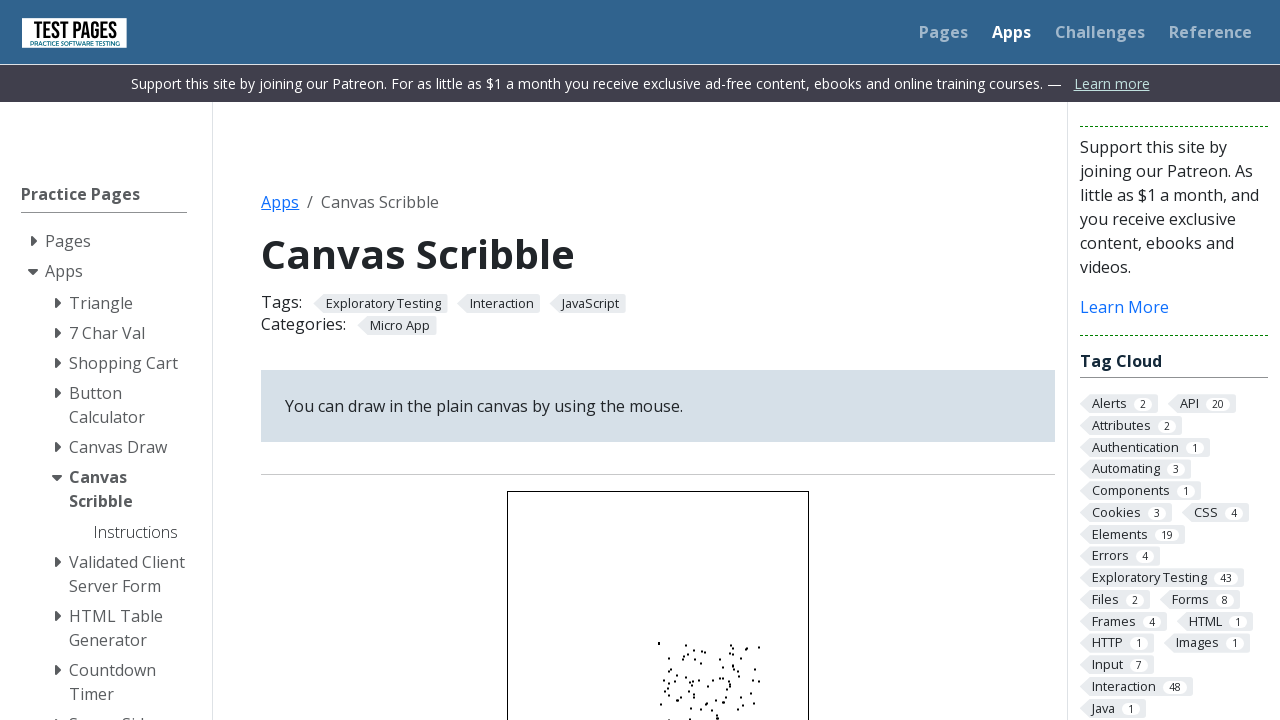

Drag operation 86/100: Mouse button pressed down at (658, 642)
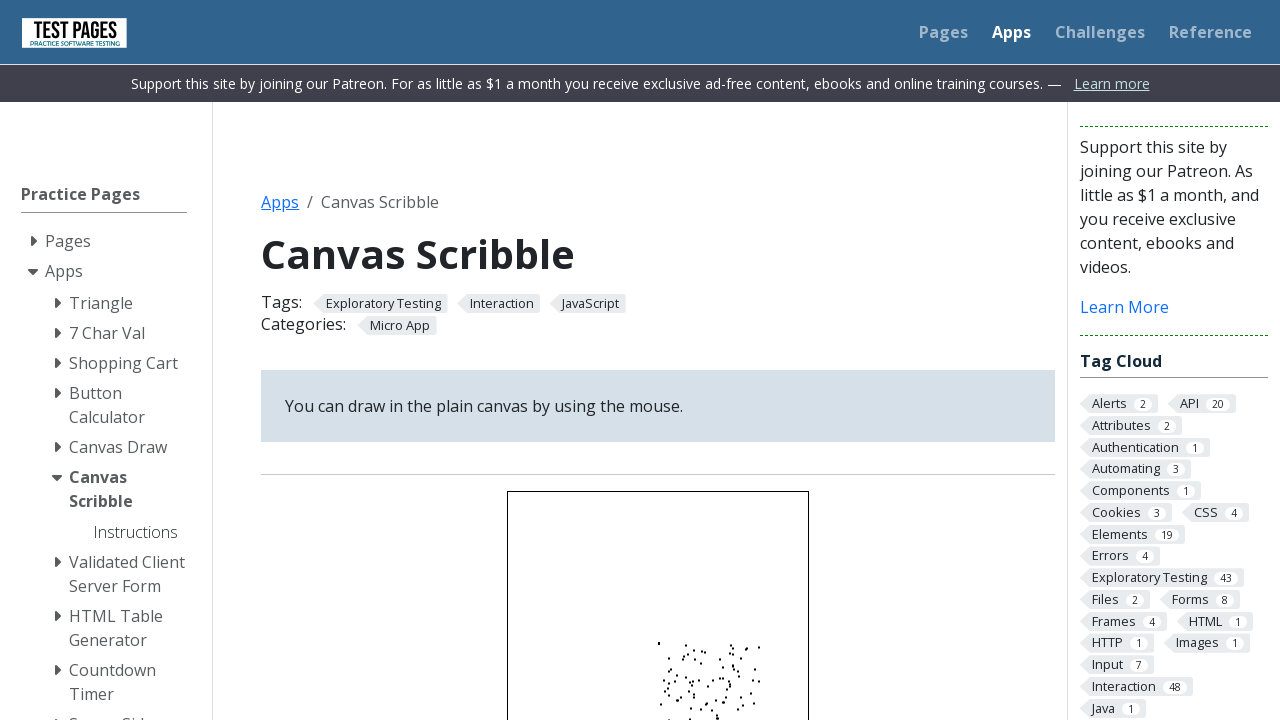

Drag operation 86/100: Moved mouse to offset (51, 25) at (709, 666)
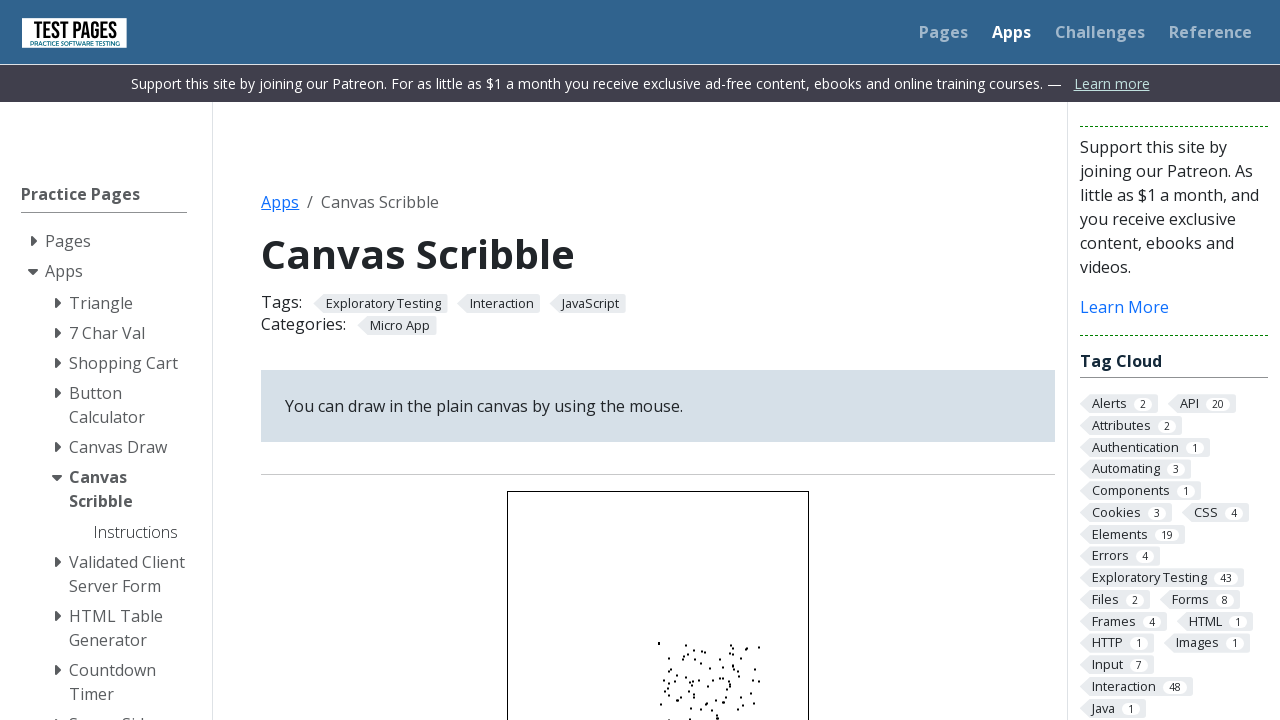

Drag operation 86/100: Mouse button released at (709, 666)
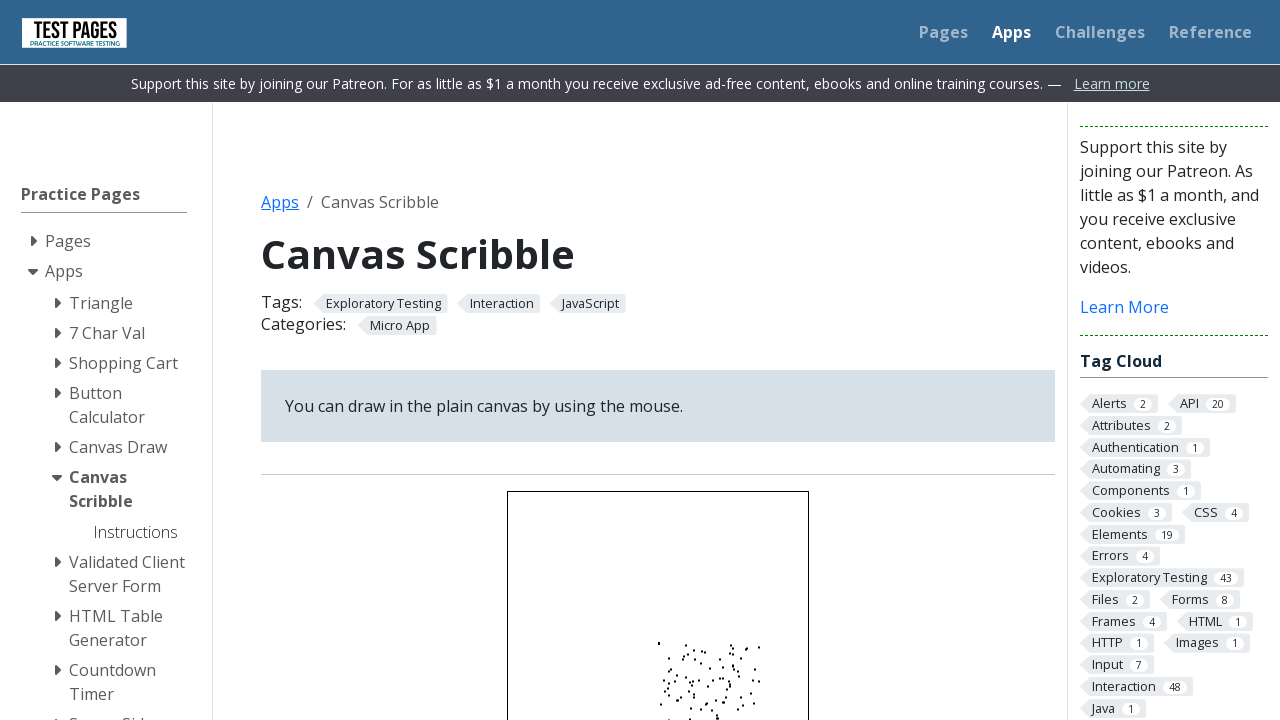

Drag operation 87/100: Moved mouse to canvas center at (658, 642)
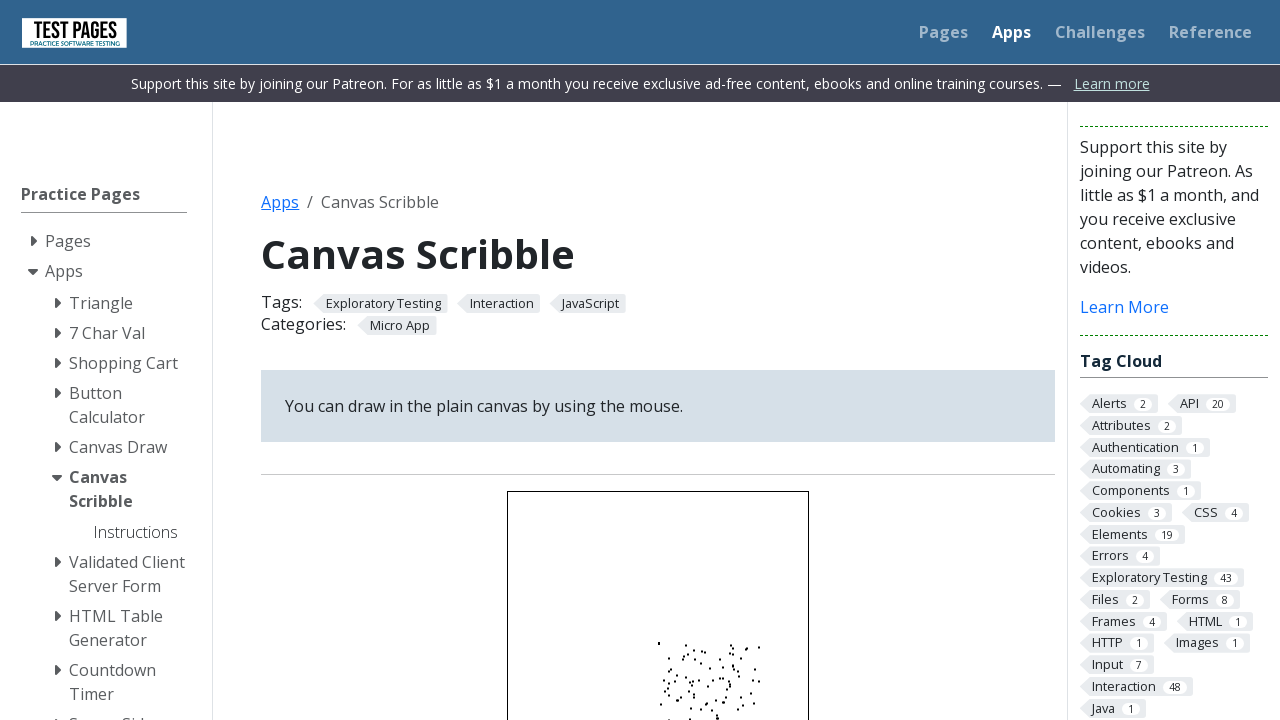

Drag operation 87/100: Mouse button pressed down at (658, 642)
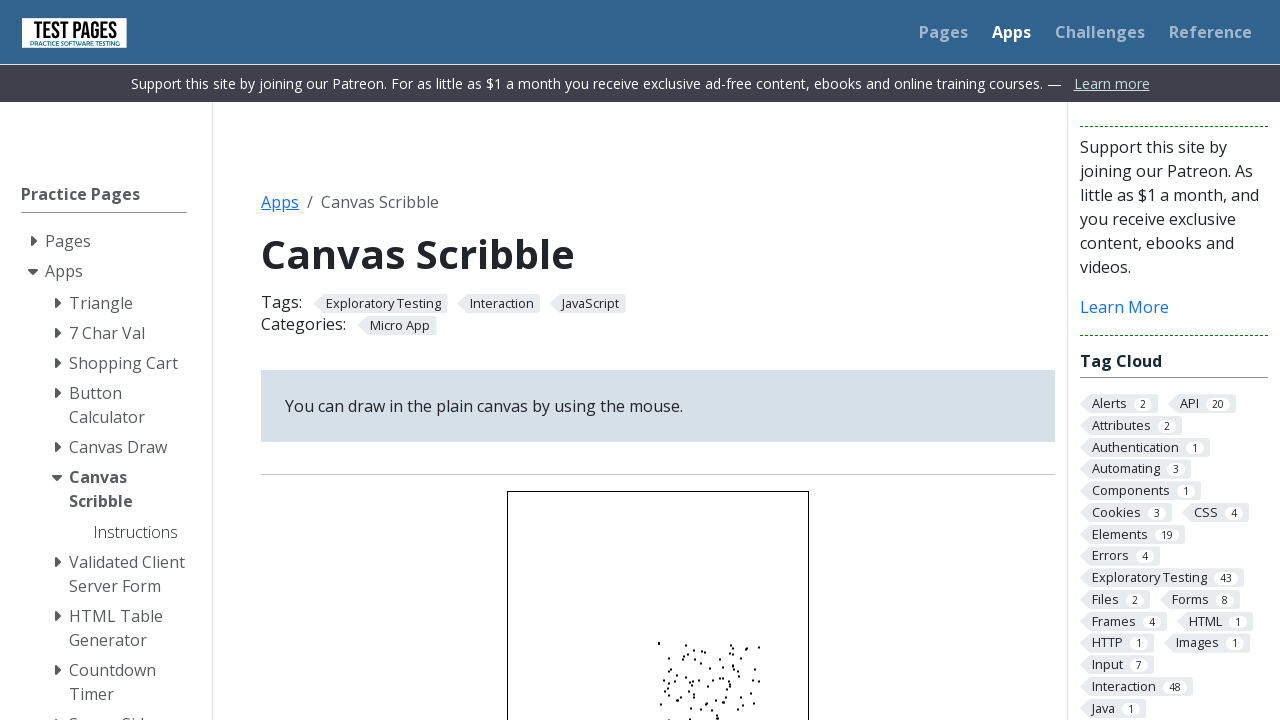

Drag operation 87/100: Moved mouse to offset (11, 99) at (669, 740)
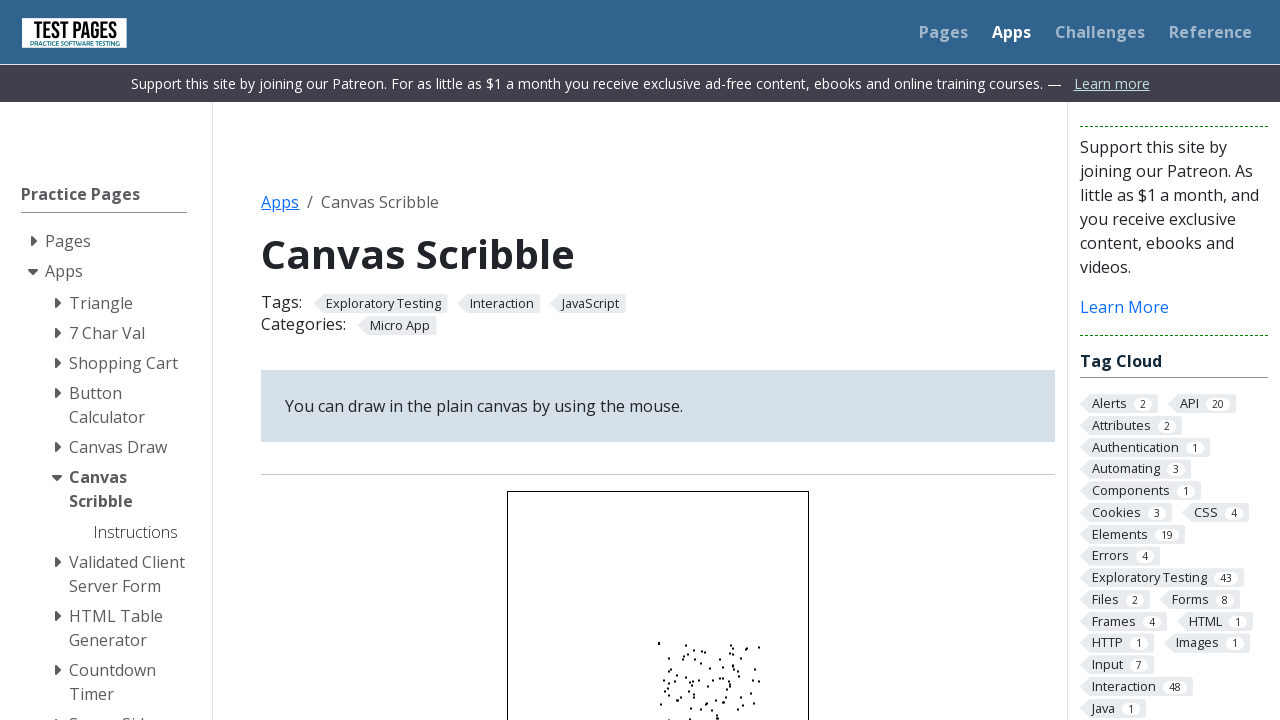

Drag operation 87/100: Mouse button released at (669, 740)
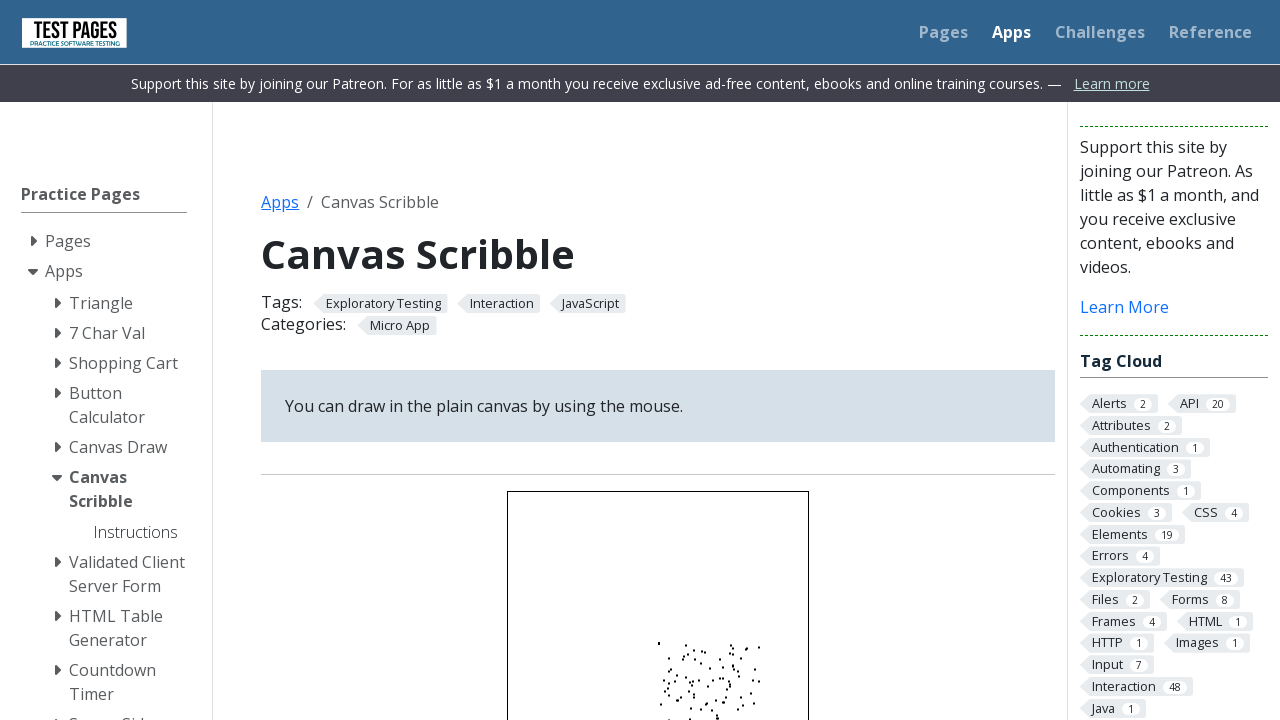

Drag operation 88/100: Moved mouse to canvas center at (658, 642)
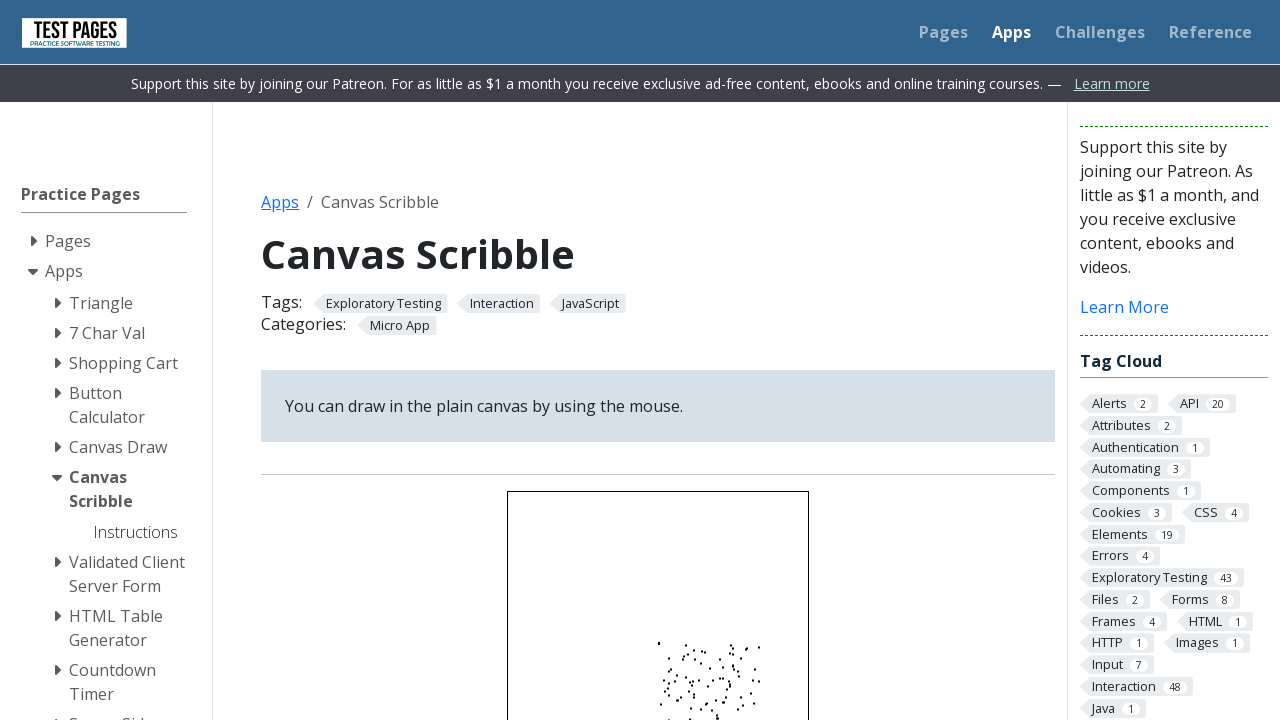

Drag operation 88/100: Mouse button pressed down at (658, 642)
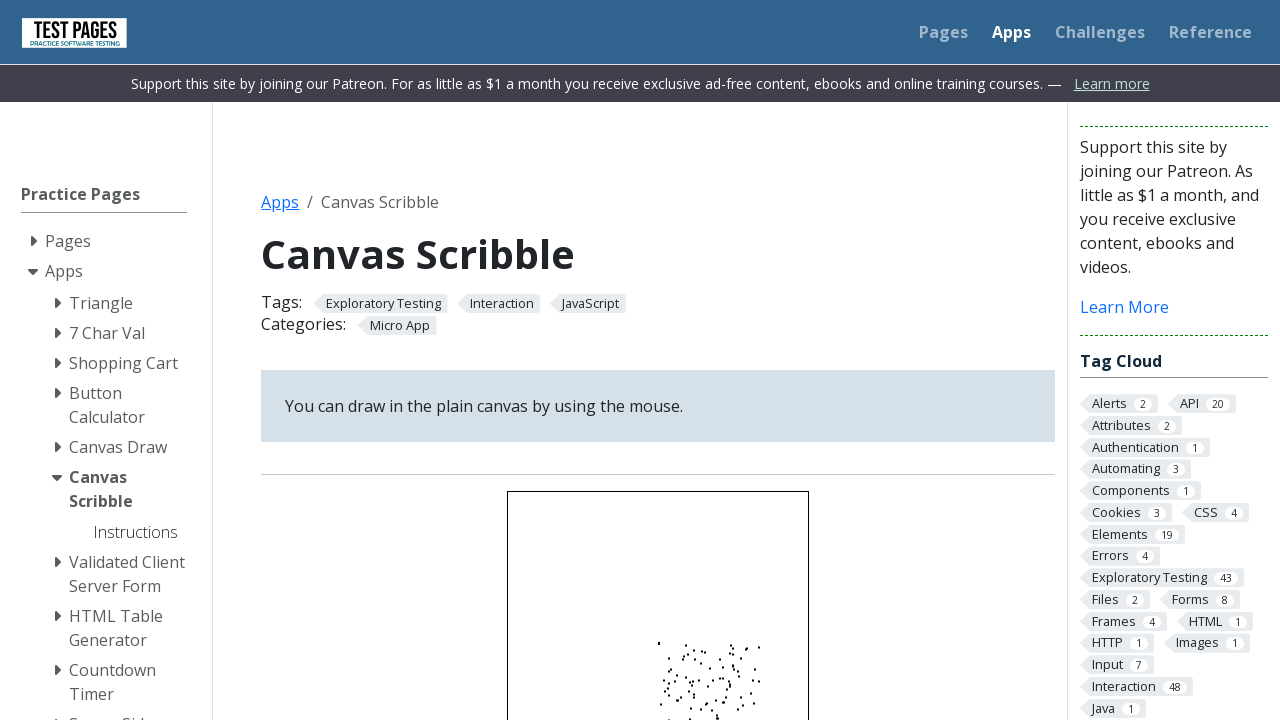

Drag operation 88/100: Moved mouse to offset (27, 92) at (685, 734)
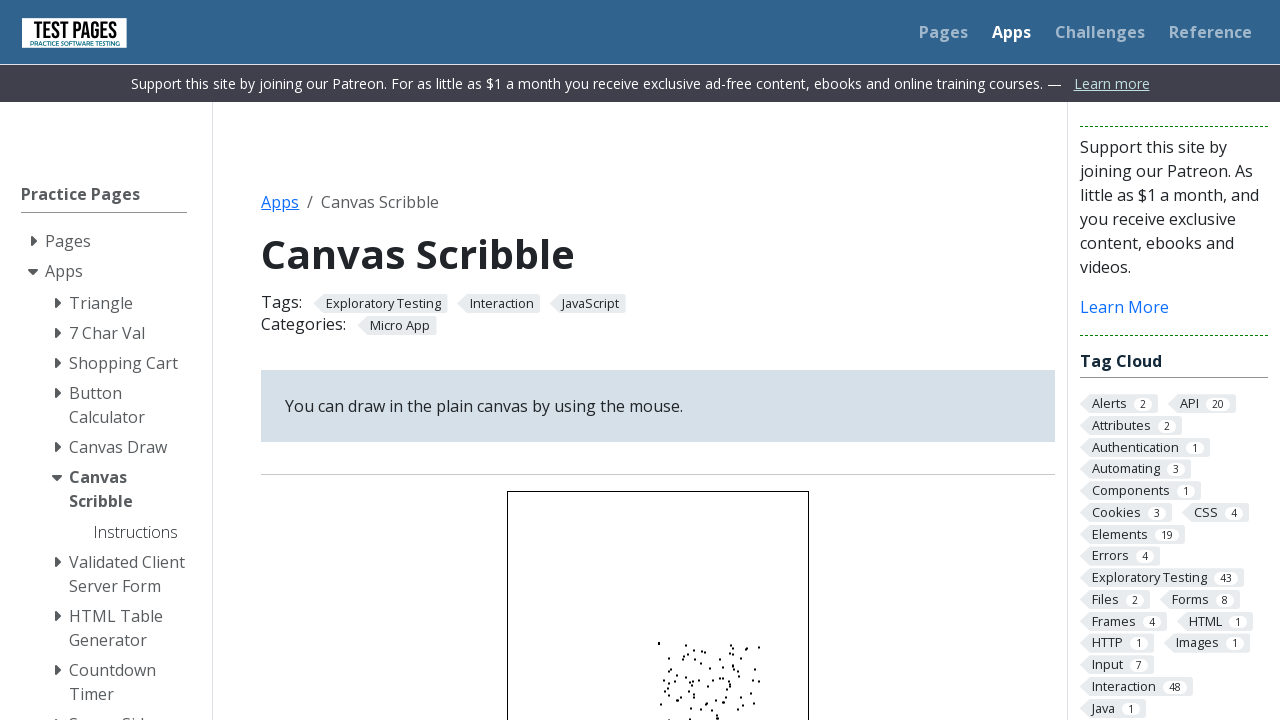

Drag operation 88/100: Mouse button released at (685, 734)
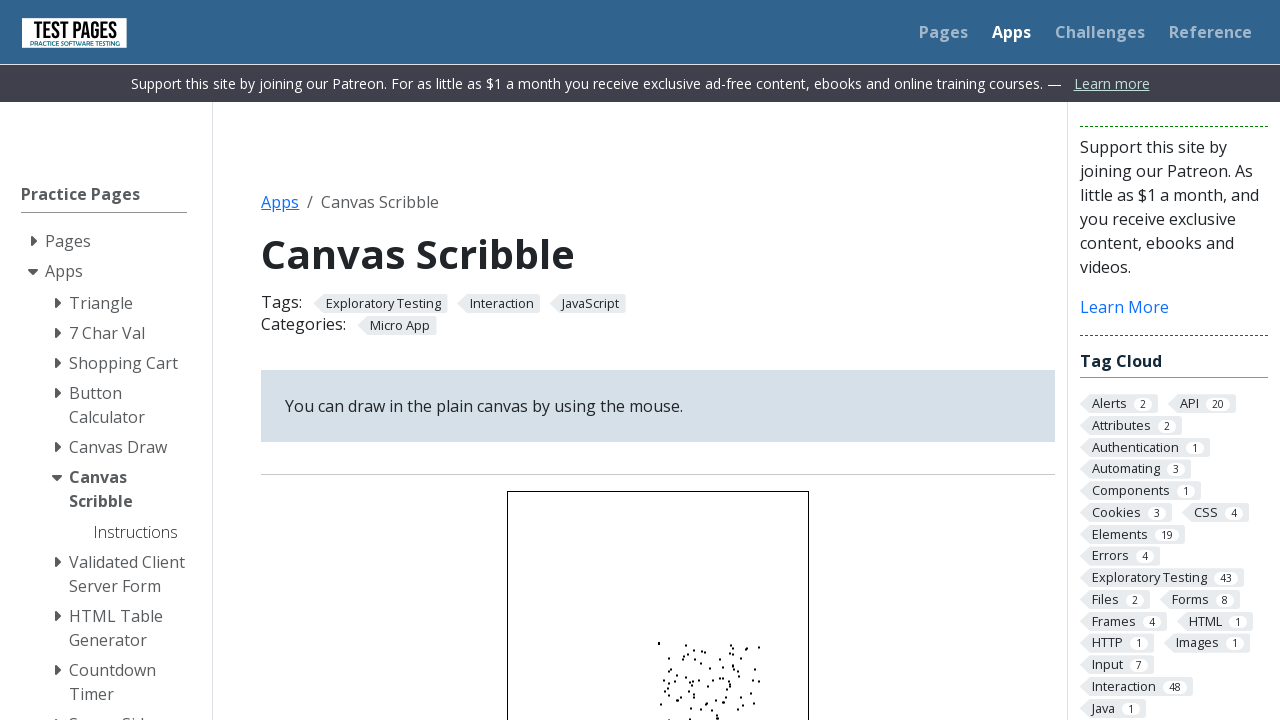

Drag operation 89/100: Moved mouse to canvas center at (658, 642)
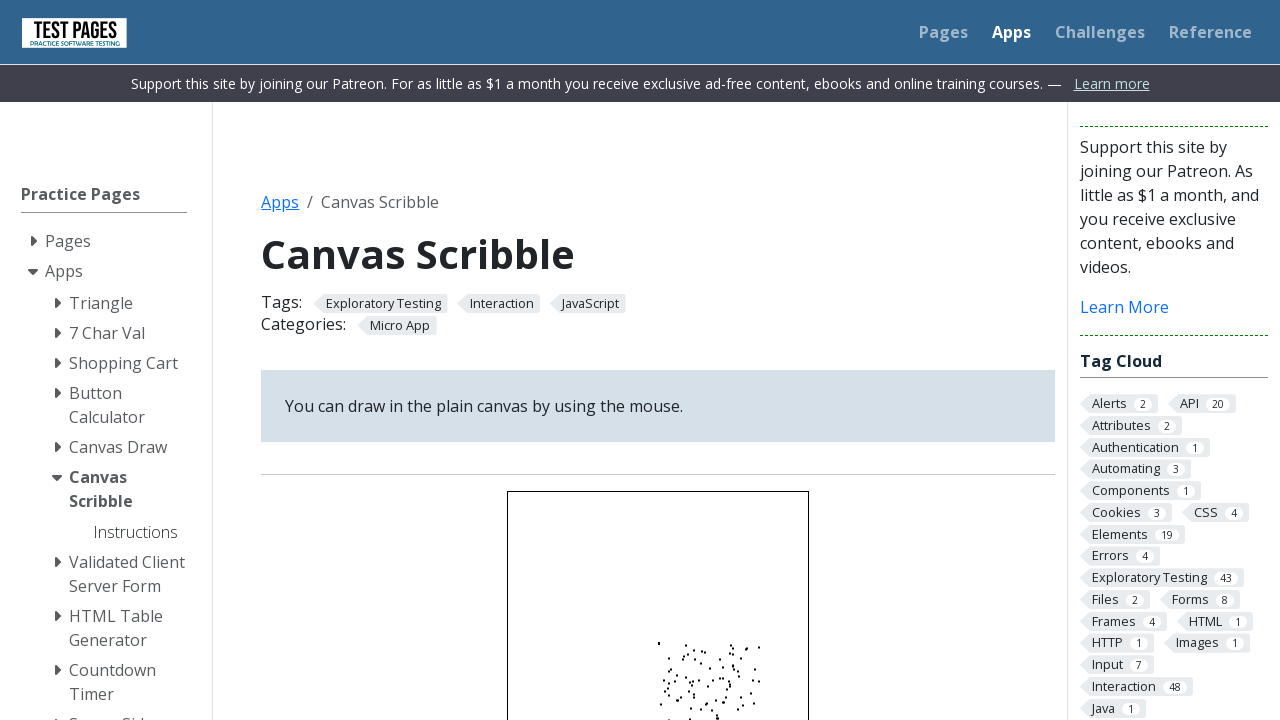

Drag operation 89/100: Mouse button pressed down at (658, 642)
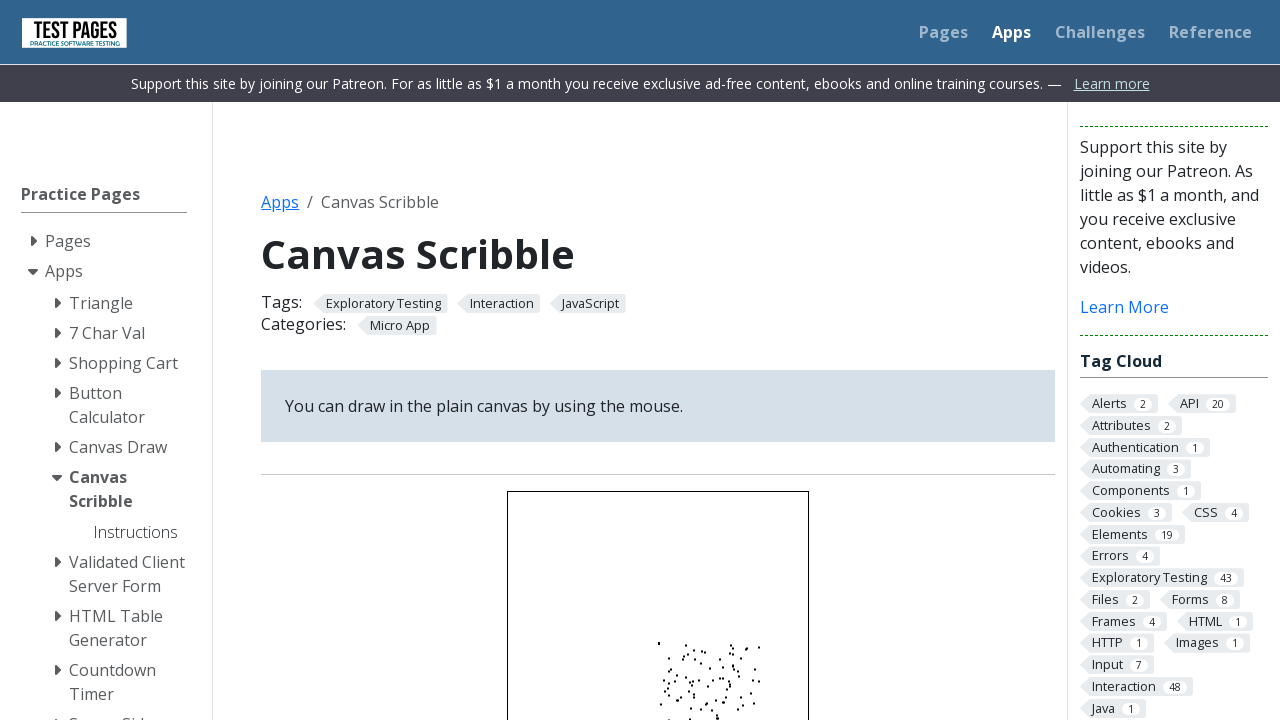

Drag operation 89/100: Moved mouse to offset (11, 76) at (669, 718)
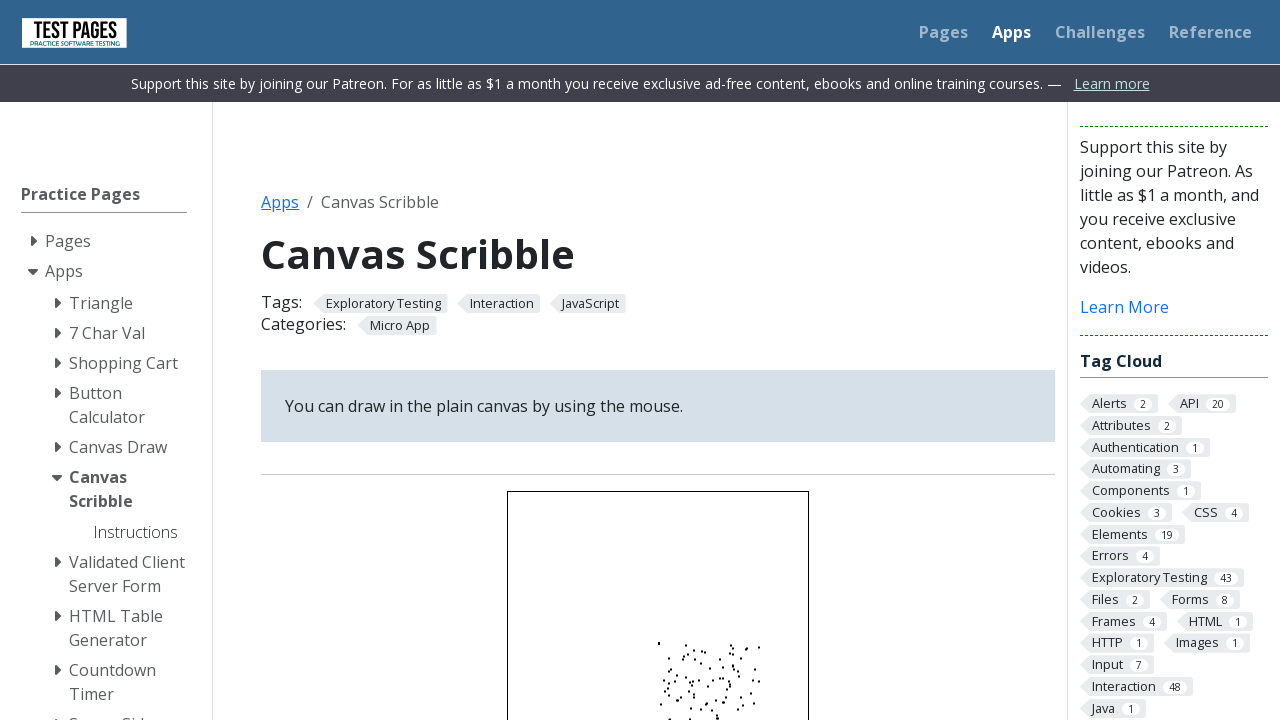

Drag operation 89/100: Mouse button released at (669, 718)
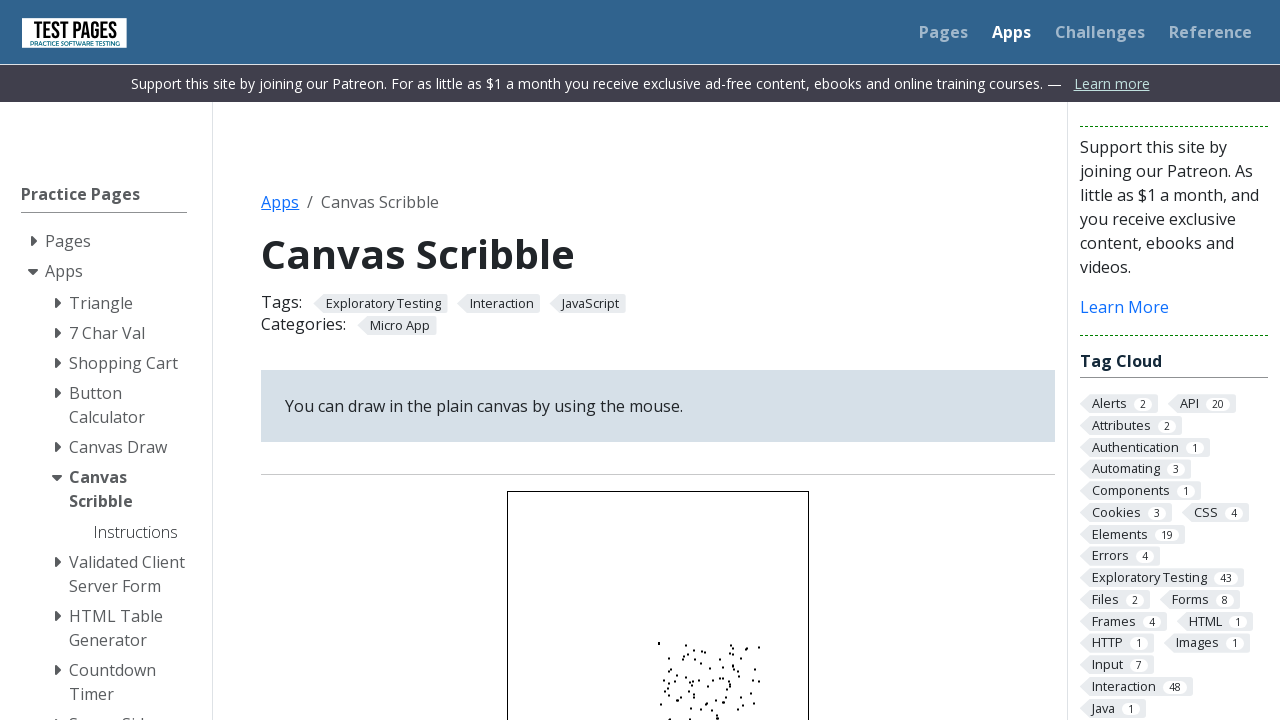

Drag operation 90/100: Moved mouse to canvas center at (658, 642)
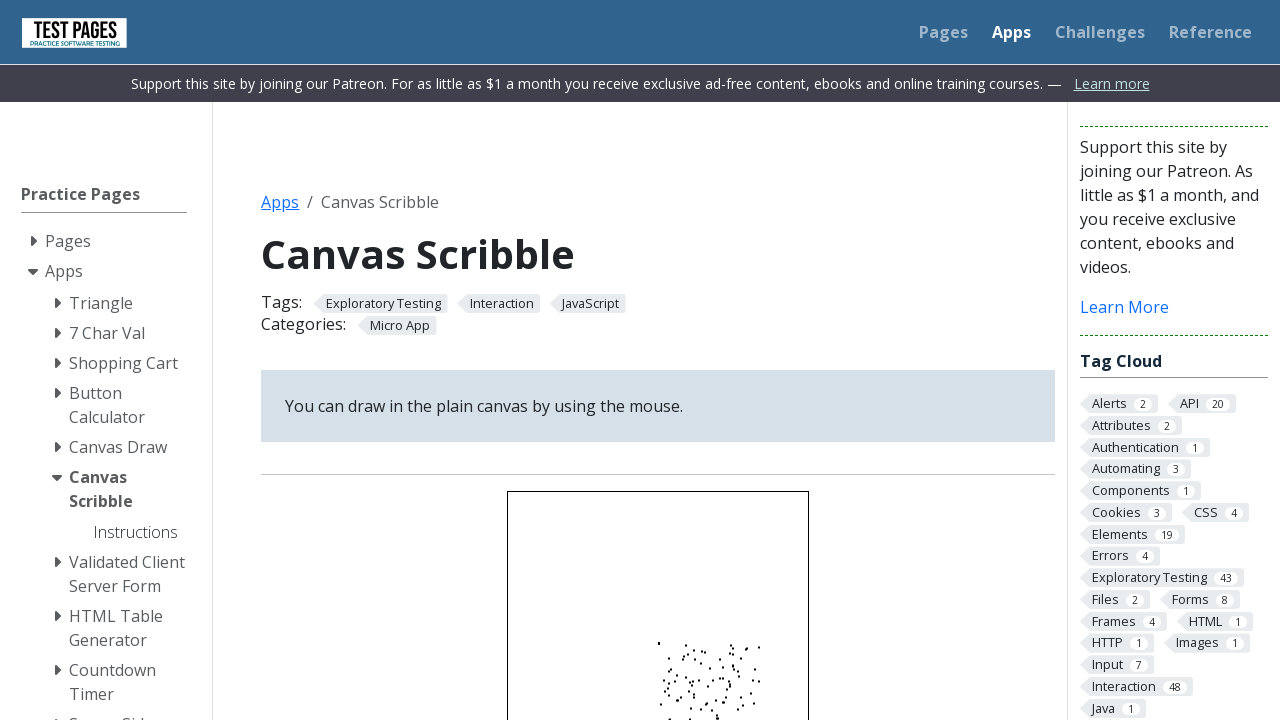

Drag operation 90/100: Mouse button pressed down at (658, 642)
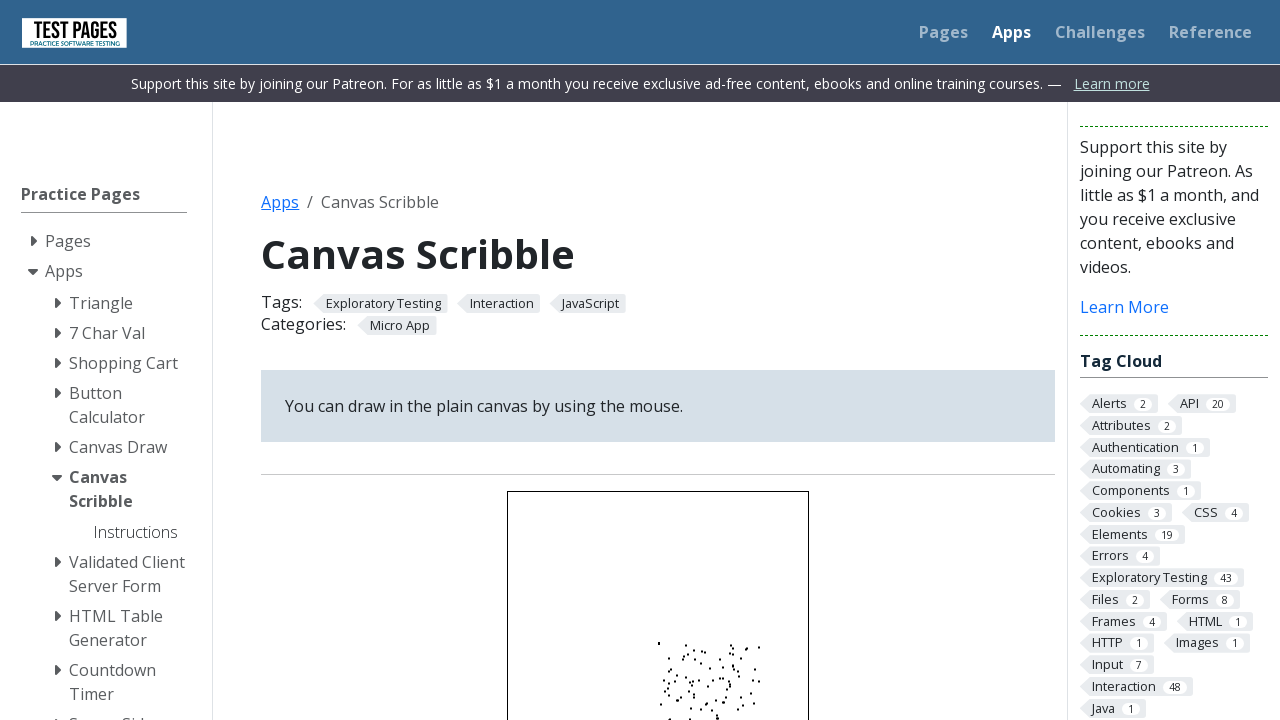

Drag operation 90/100: Moved mouse to offset (54, 67) at (712, 708)
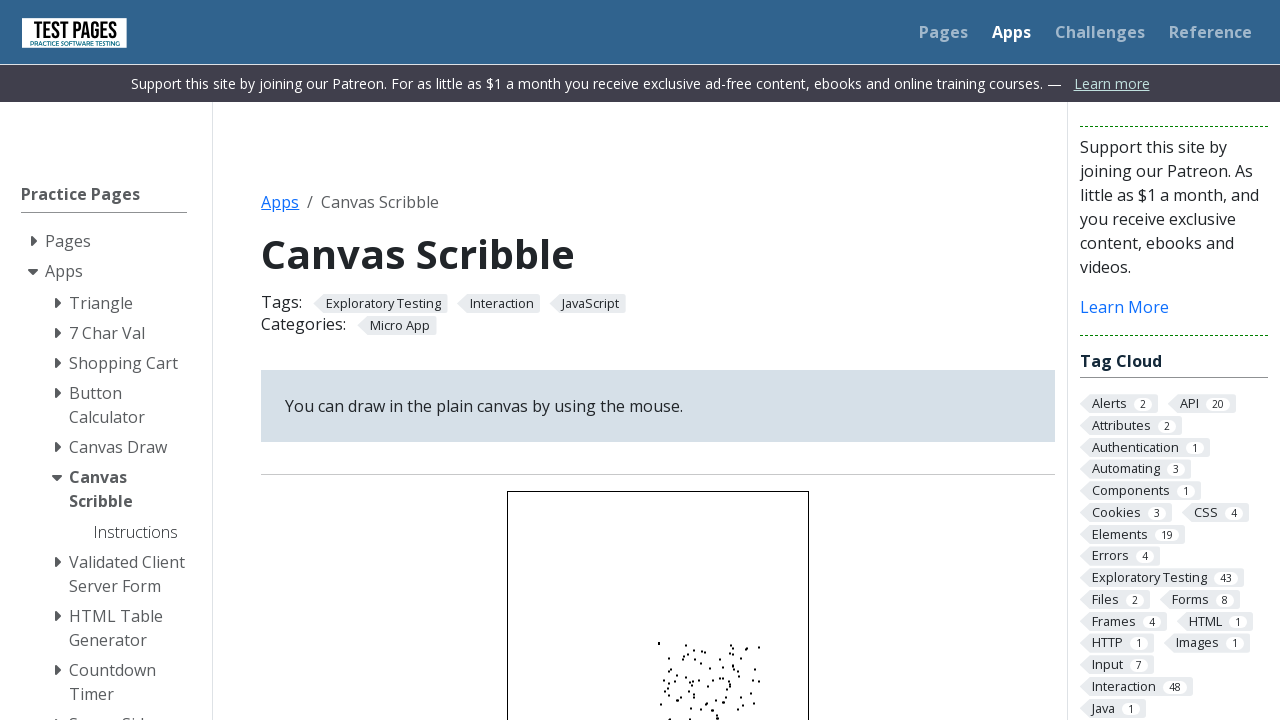

Drag operation 90/100: Mouse button released at (712, 708)
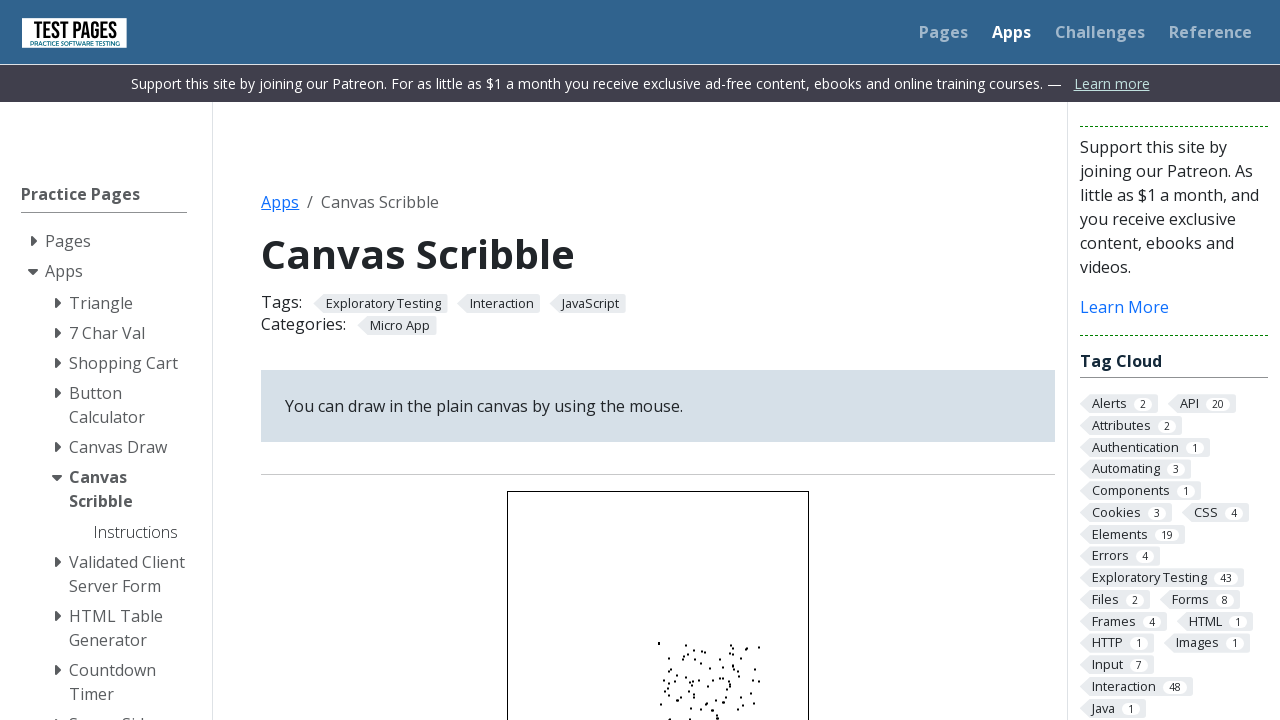

Drag operation 91/100: Moved mouse to canvas center at (658, 642)
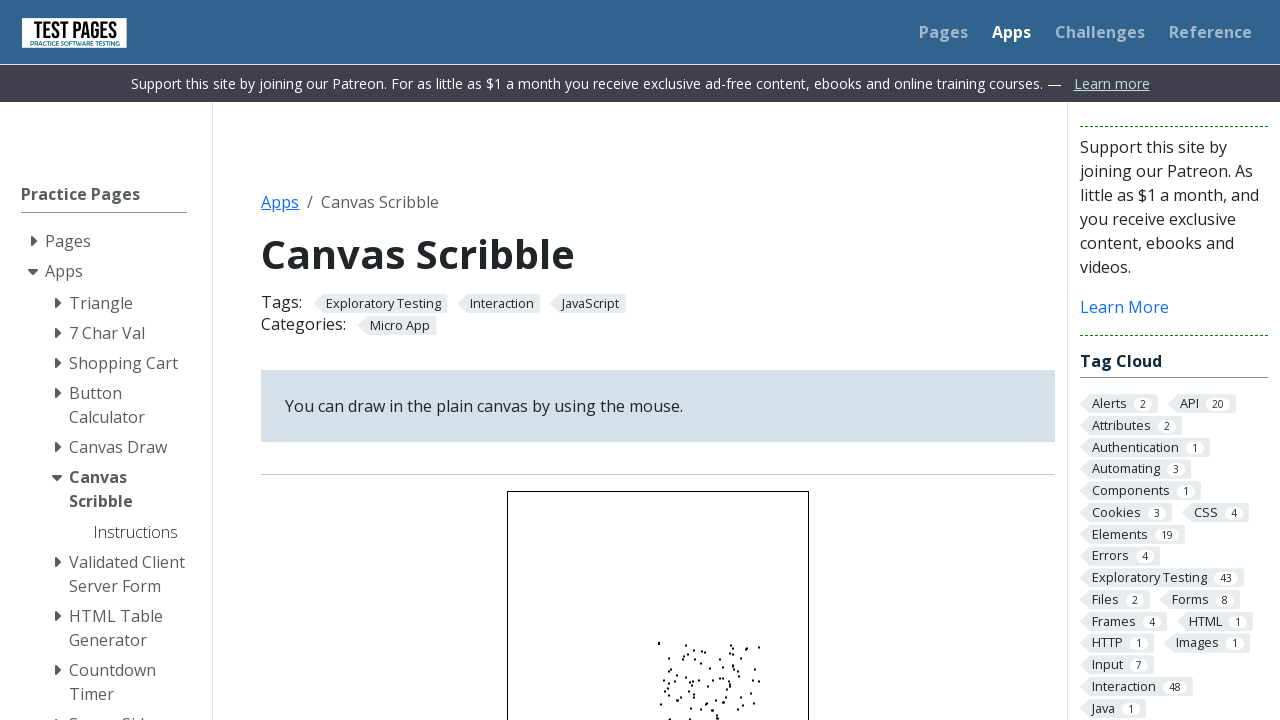

Drag operation 91/100: Mouse button pressed down at (658, 642)
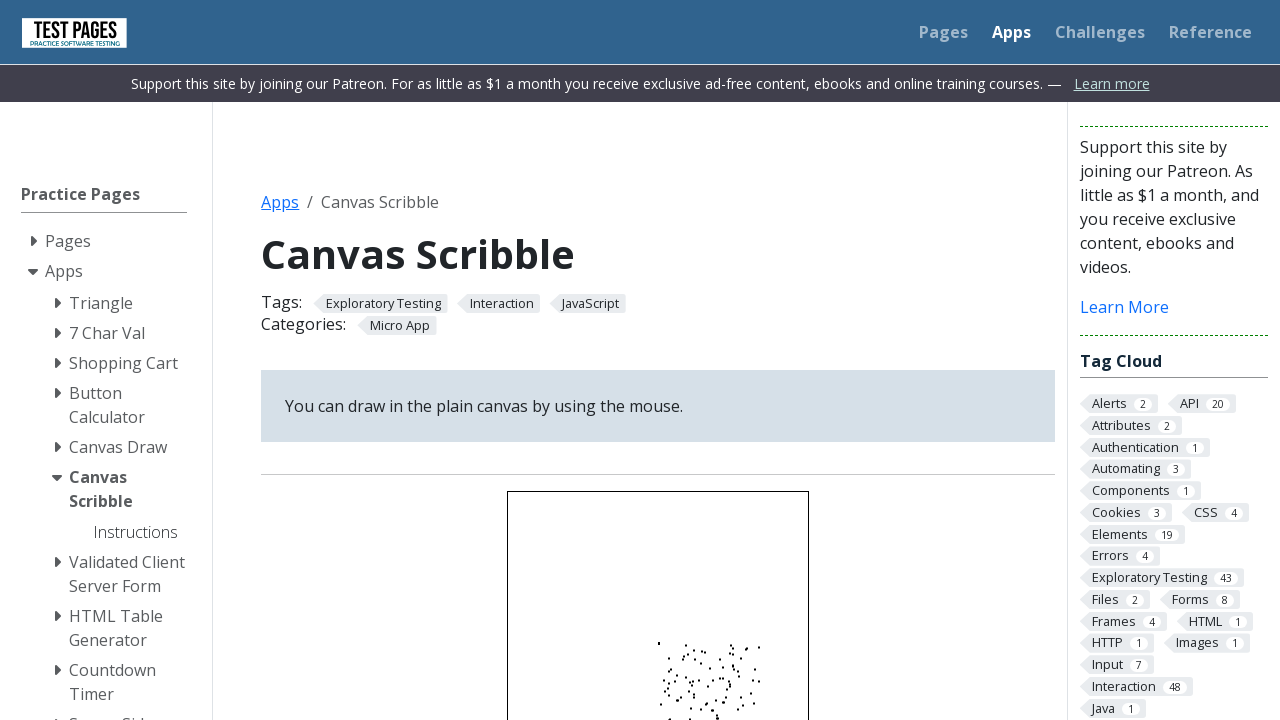

Drag operation 91/100: Moved mouse to offset (64, 73) at (722, 714)
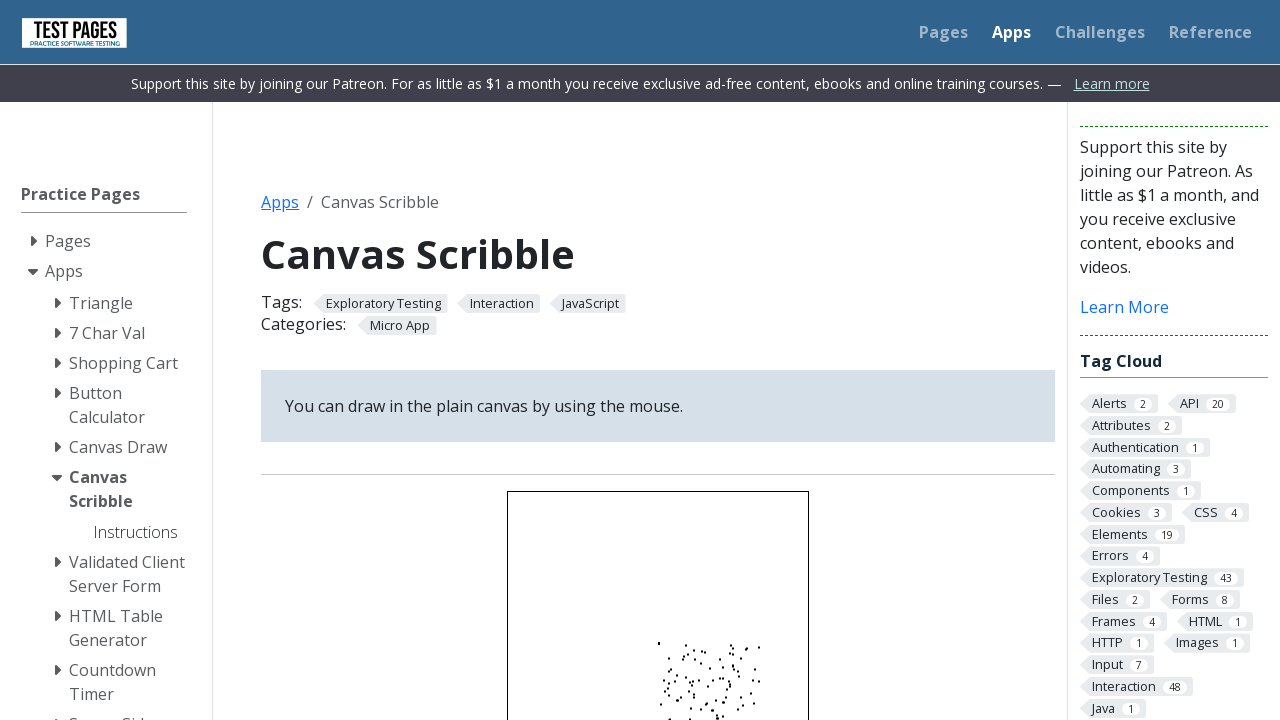

Drag operation 91/100: Mouse button released at (722, 714)
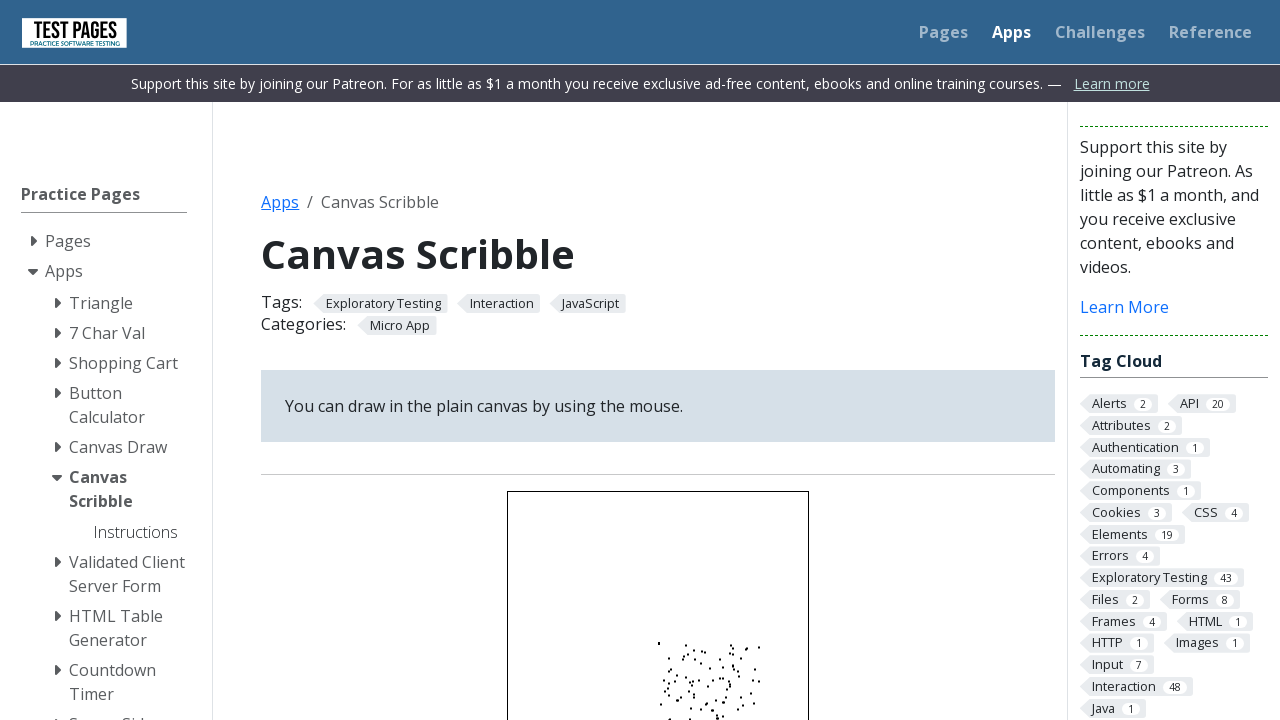

Drag operation 92/100: Moved mouse to canvas center at (658, 642)
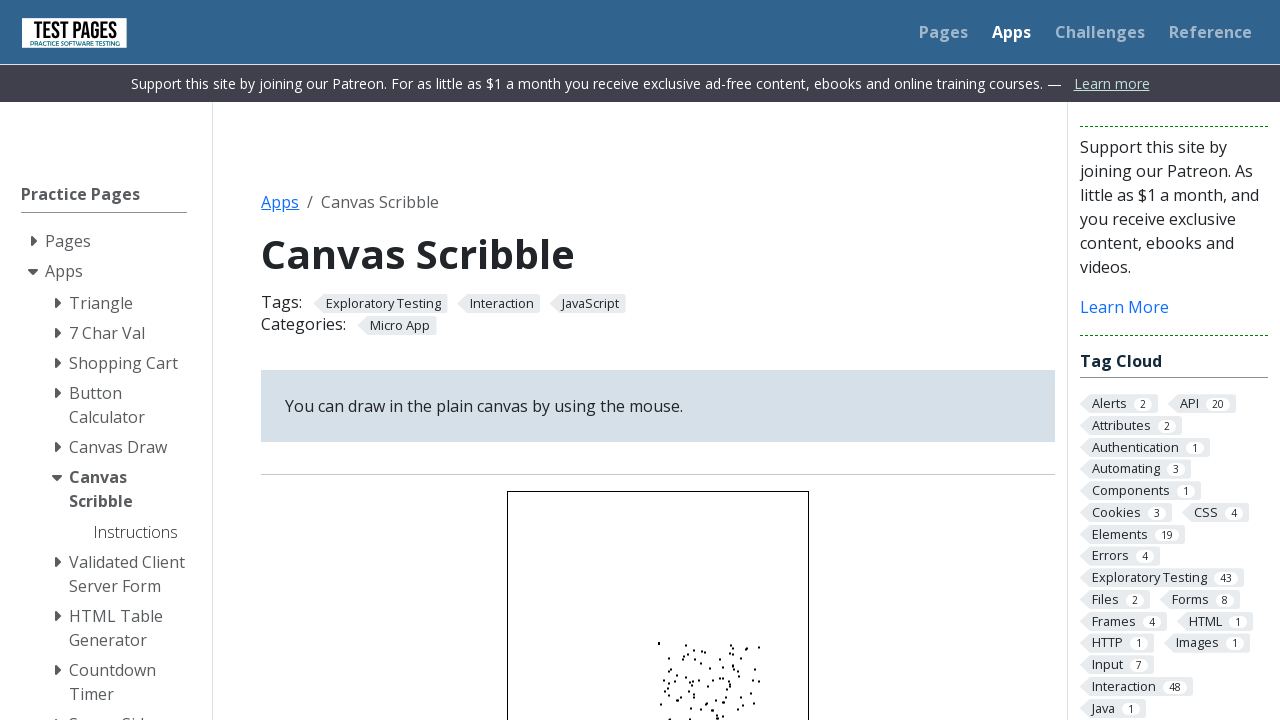

Drag operation 92/100: Mouse button pressed down at (658, 642)
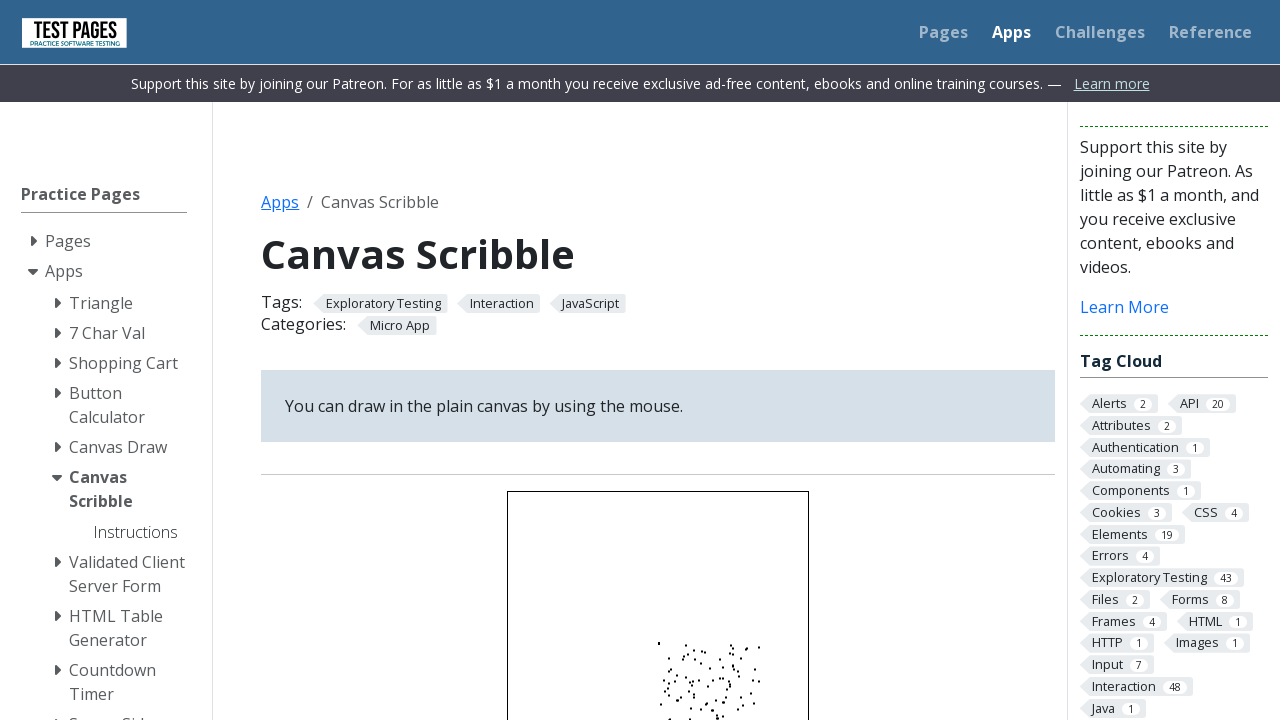

Drag operation 92/100: Moved mouse to offset (70, 24) at (728, 666)
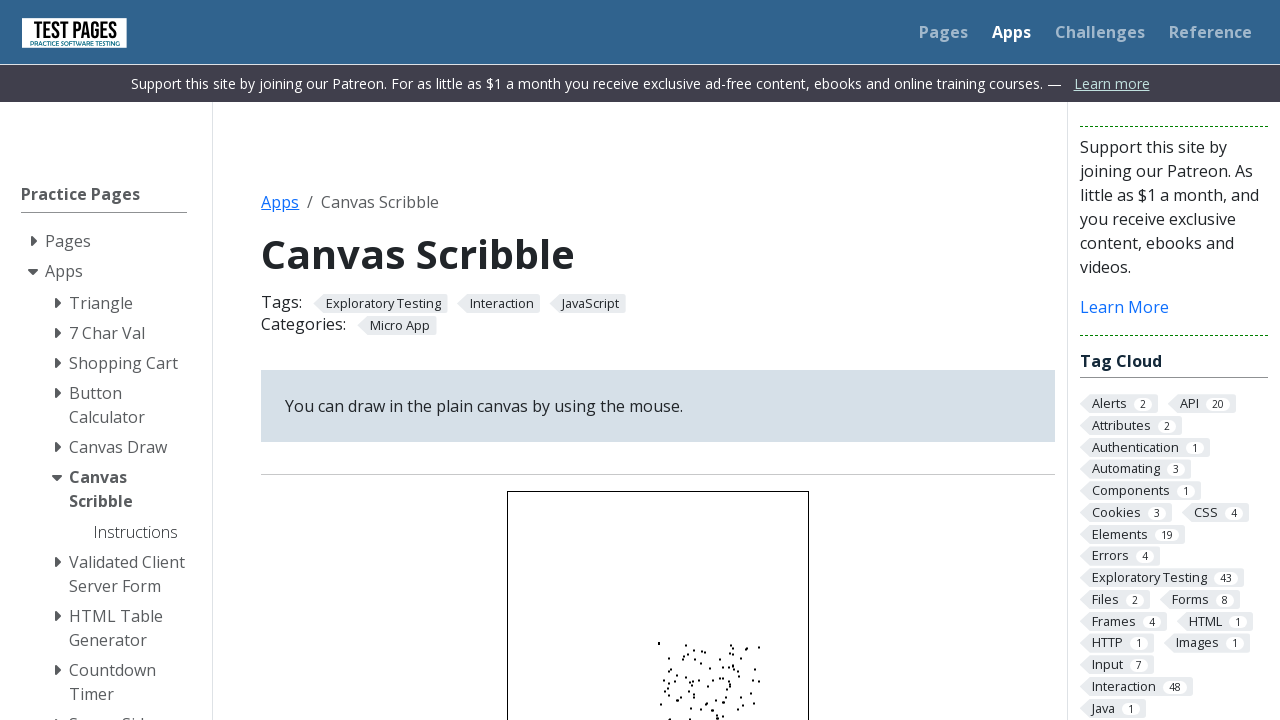

Drag operation 92/100: Mouse button released at (728, 666)
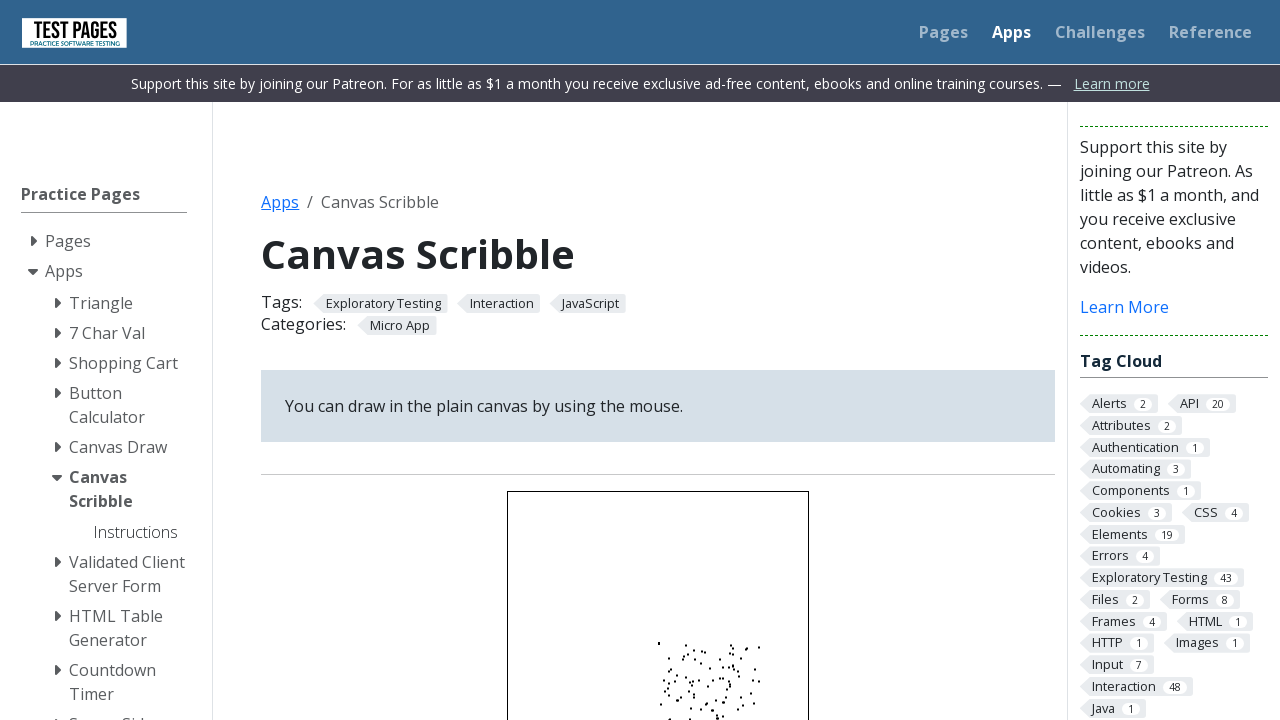

Drag operation 93/100: Moved mouse to canvas center at (658, 642)
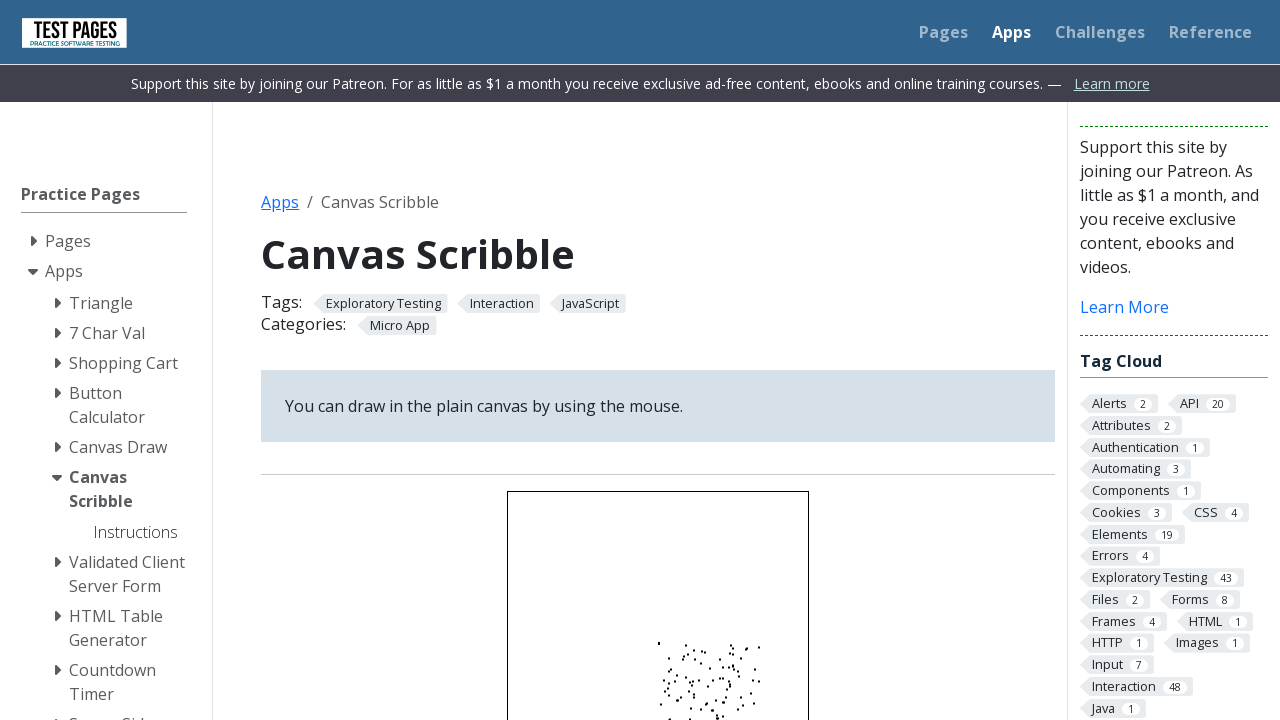

Drag operation 93/100: Mouse button pressed down at (658, 642)
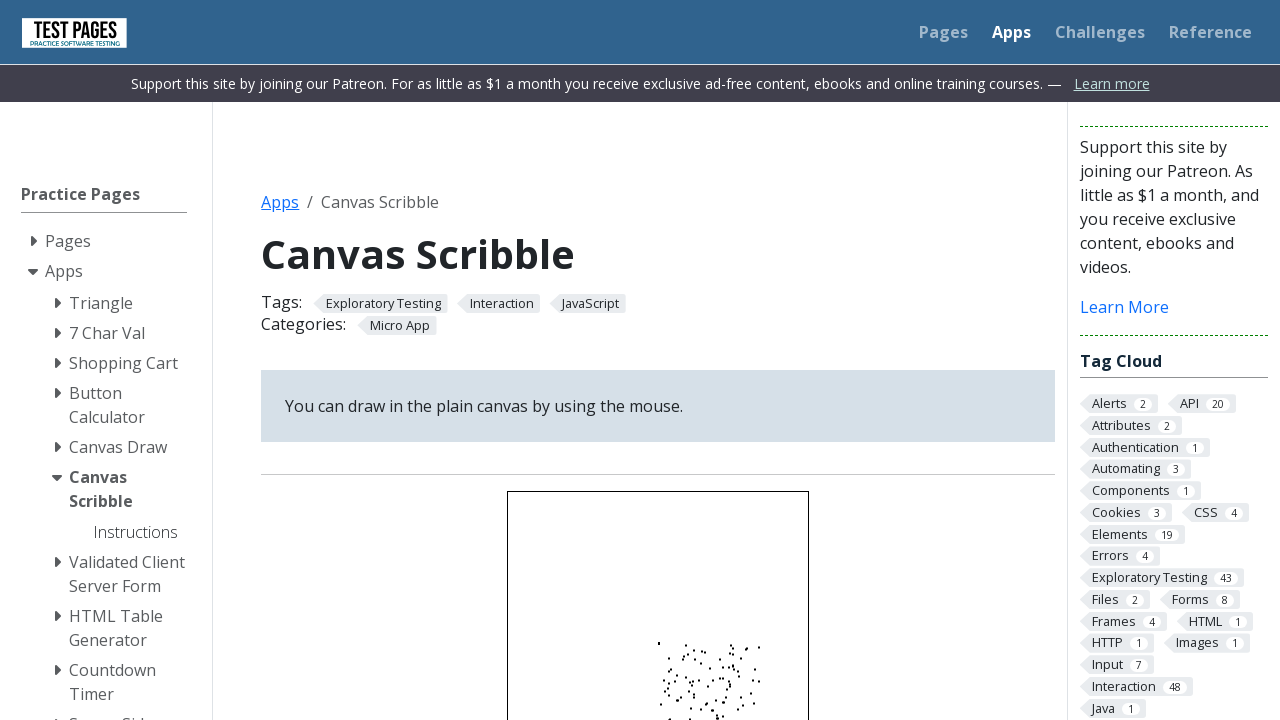

Drag operation 93/100: Moved mouse to offset (98, 69) at (756, 710)
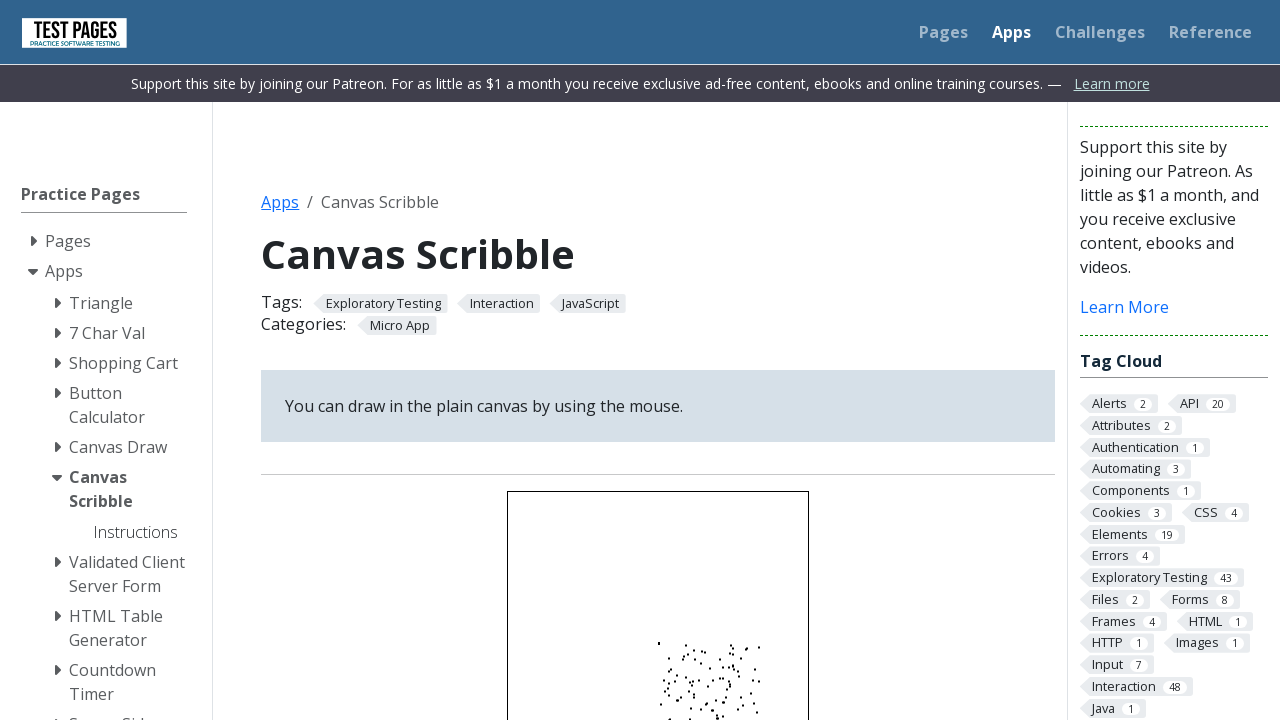

Drag operation 93/100: Mouse button released at (756, 710)
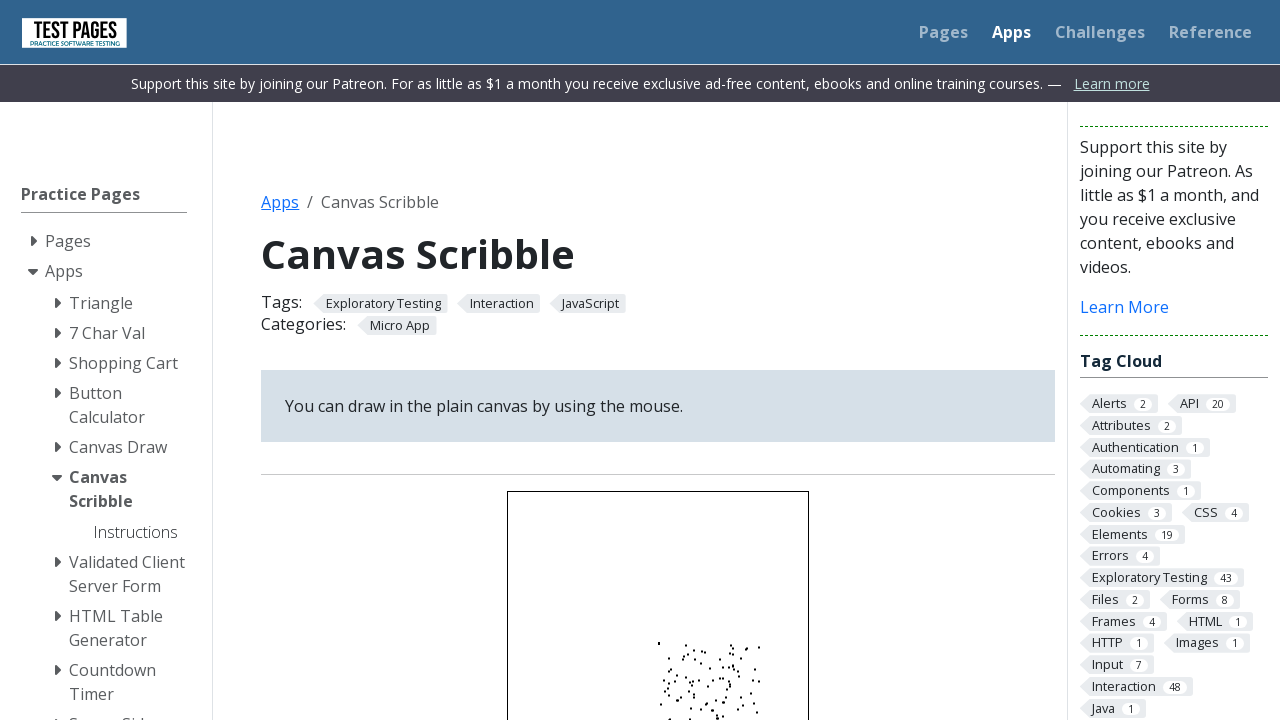

Drag operation 94/100: Moved mouse to canvas center at (658, 642)
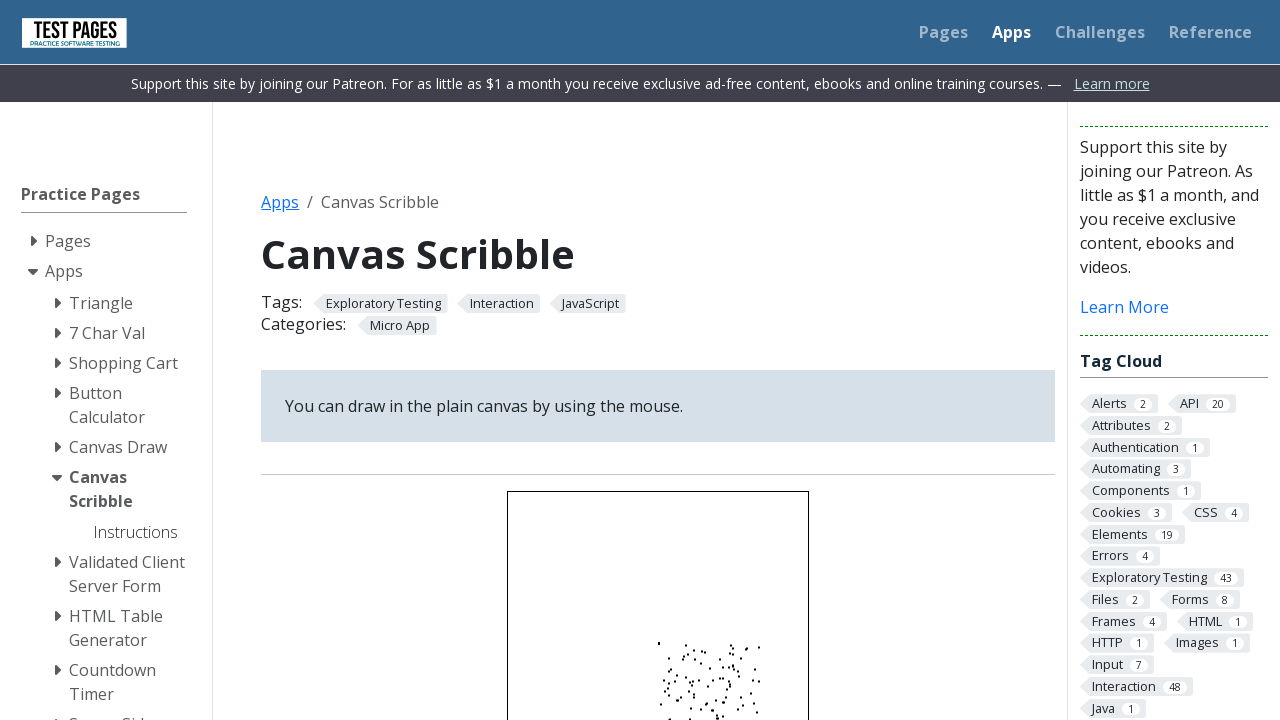

Drag operation 94/100: Mouse button pressed down at (658, 642)
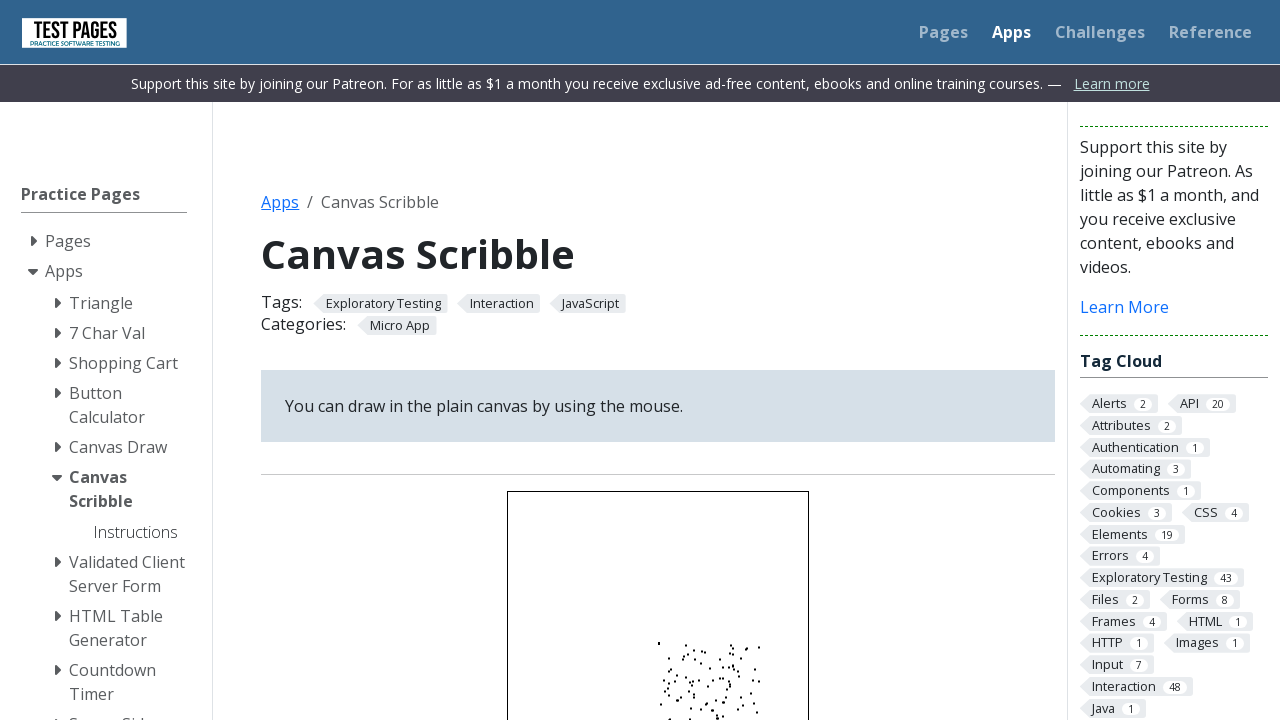

Drag operation 94/100: Moved mouse to offset (48, 41) at (706, 682)
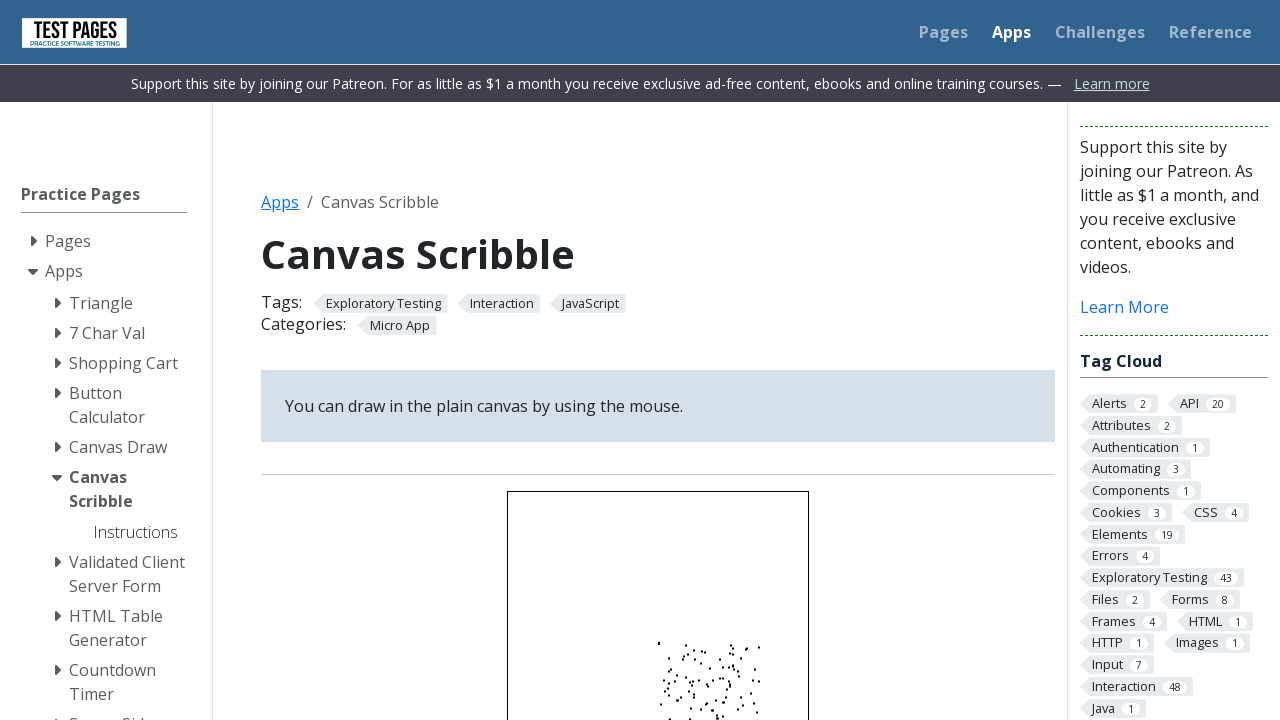

Drag operation 94/100: Mouse button released at (706, 682)
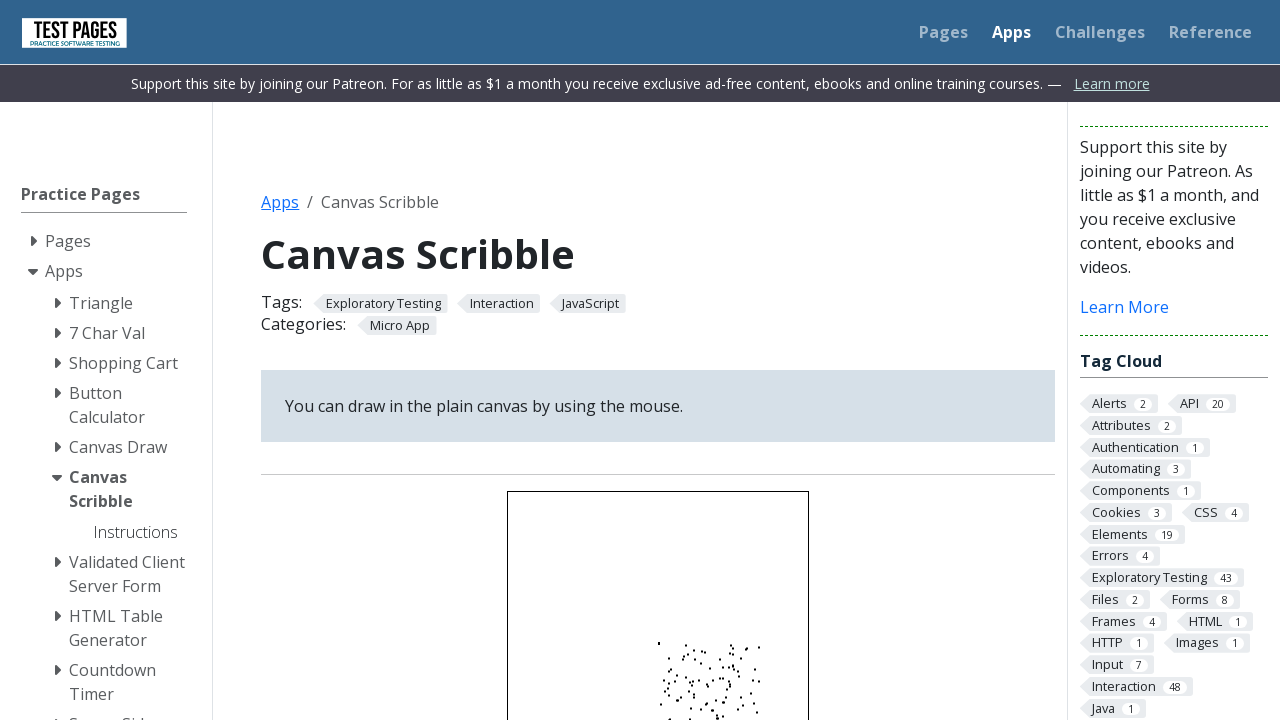

Drag operation 95/100: Moved mouse to canvas center at (658, 642)
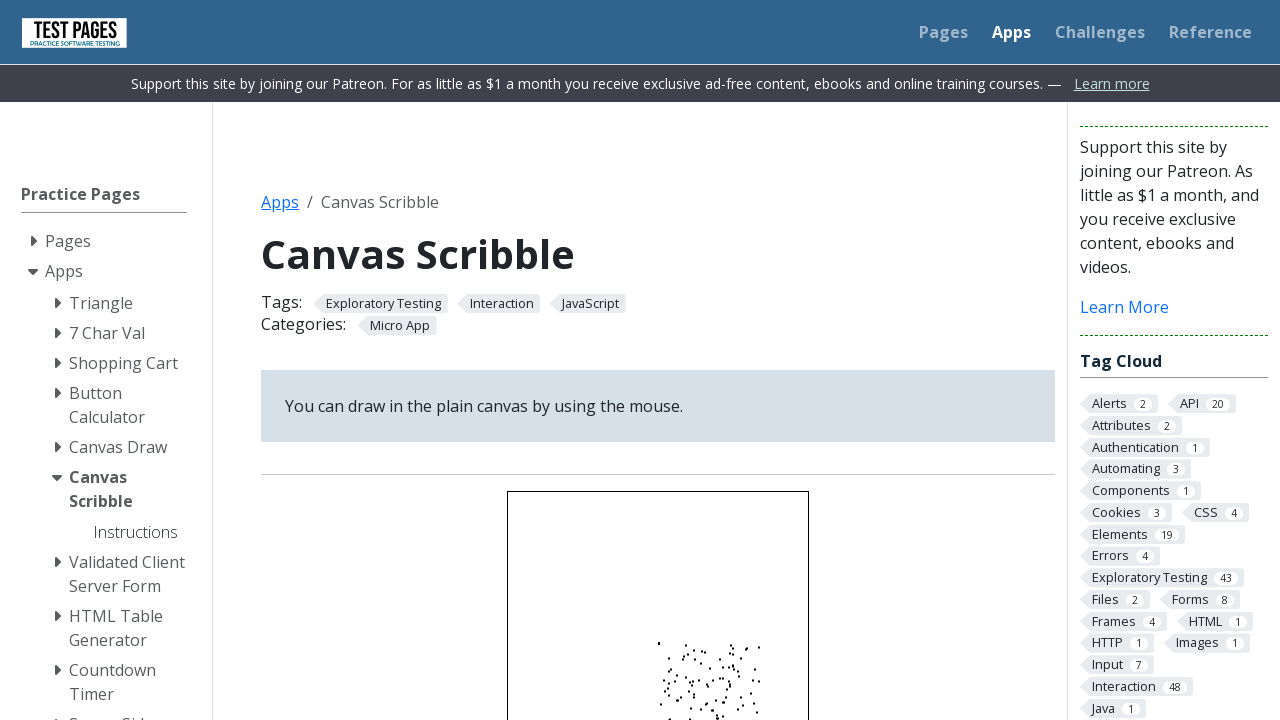

Drag operation 95/100: Mouse button pressed down at (658, 642)
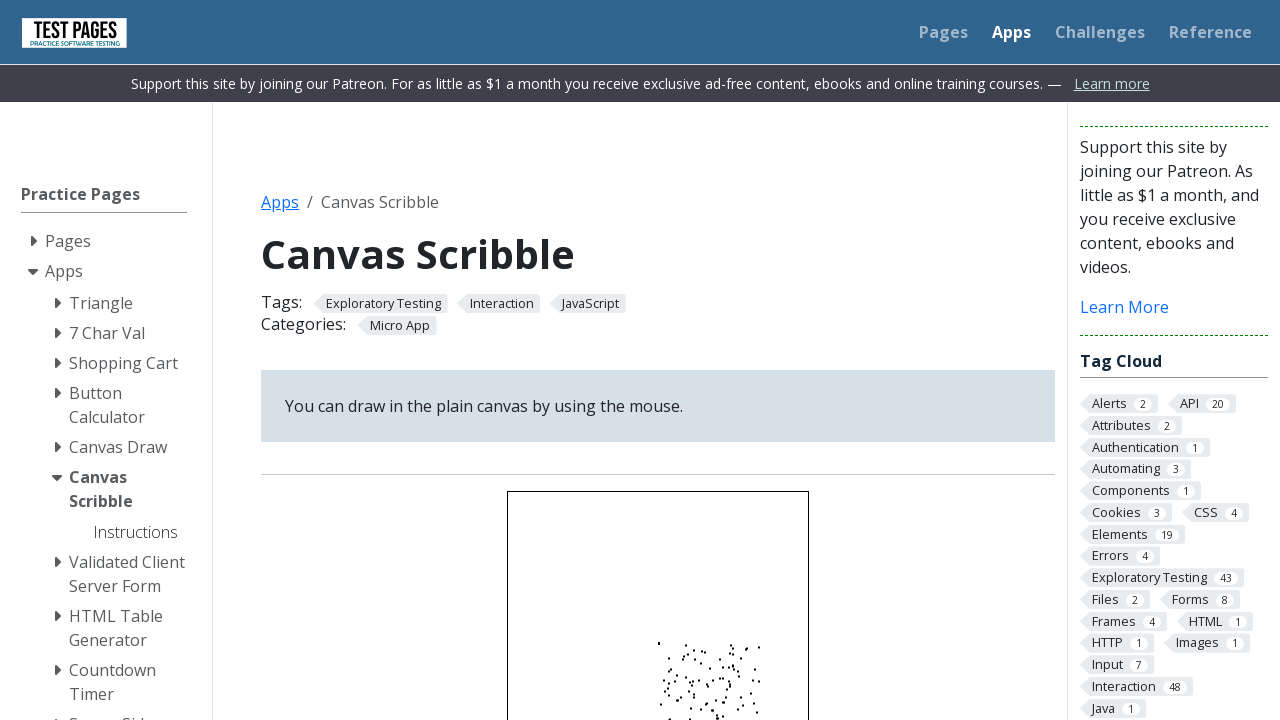

Drag operation 95/100: Moved mouse to offset (25, 55) at (683, 696)
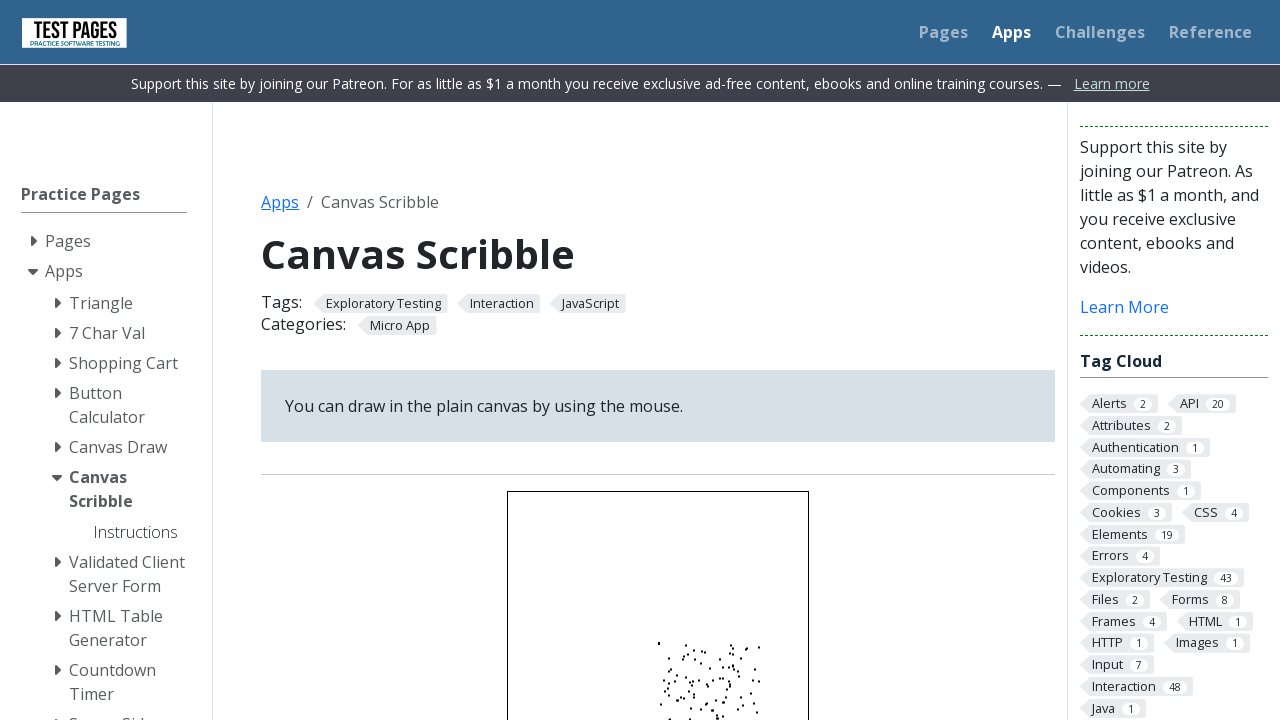

Drag operation 95/100: Mouse button released at (683, 696)
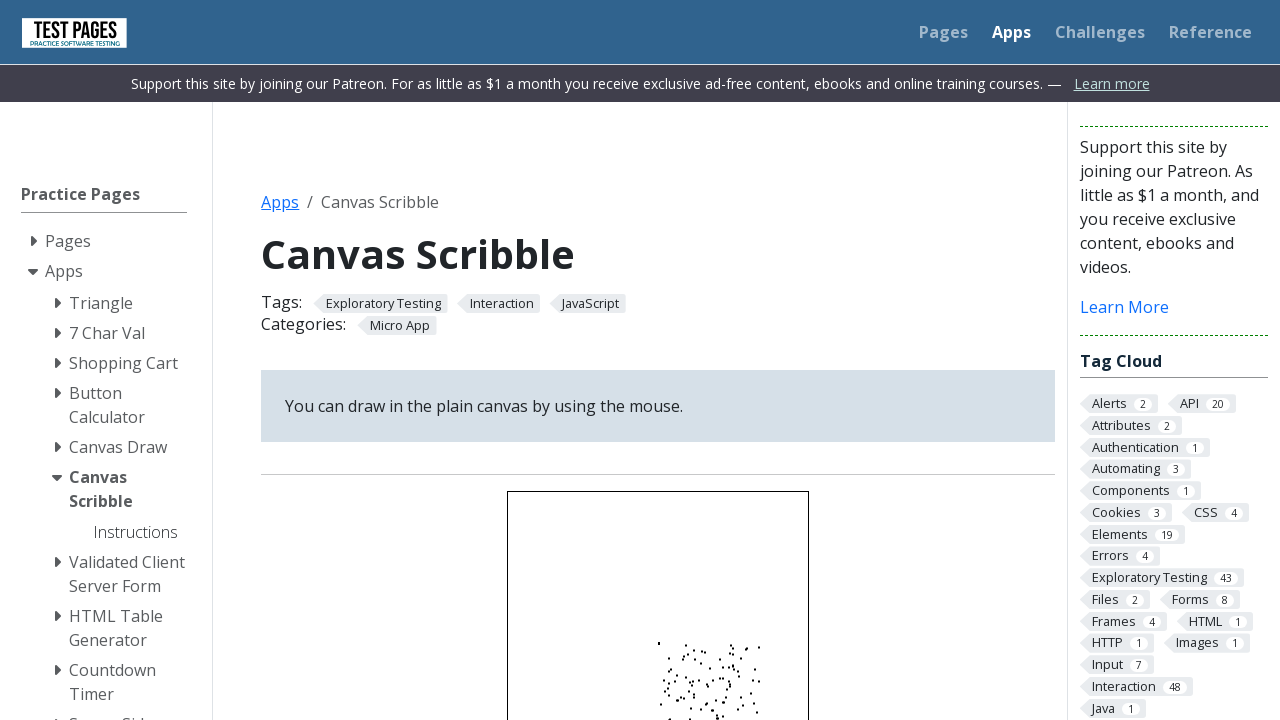

Drag operation 96/100: Moved mouse to canvas center at (658, 642)
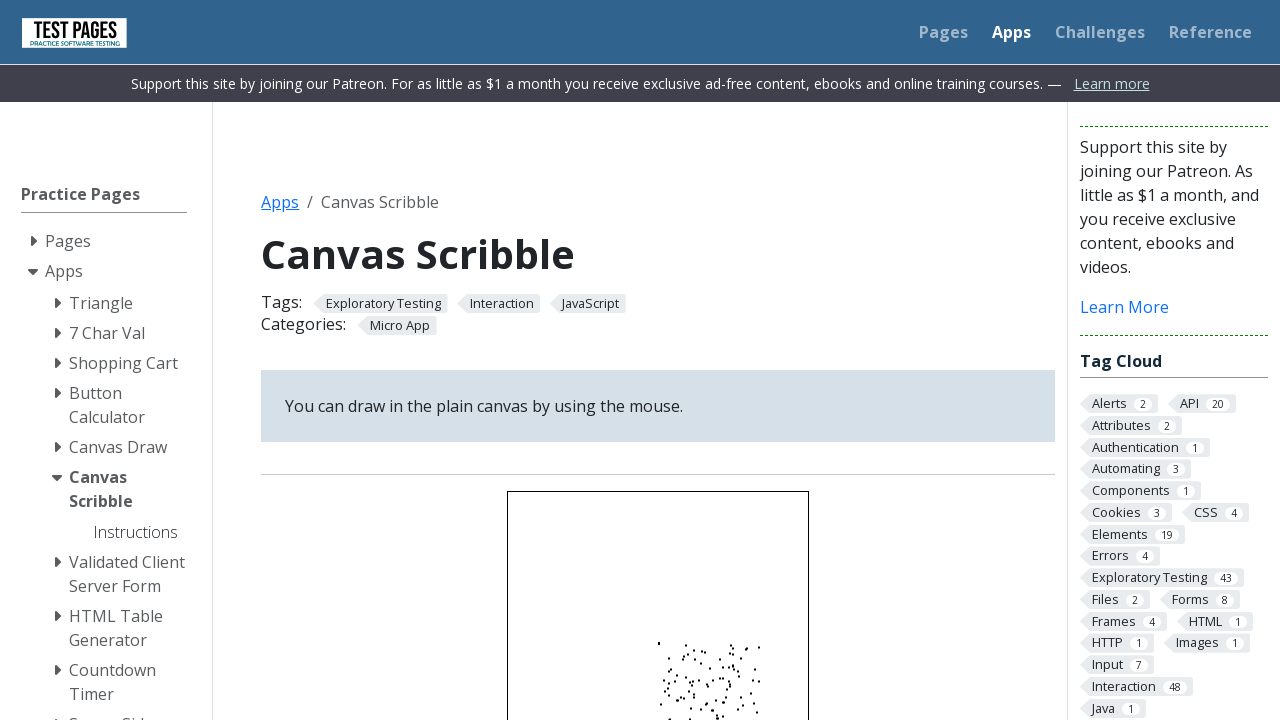

Drag operation 96/100: Mouse button pressed down at (658, 642)
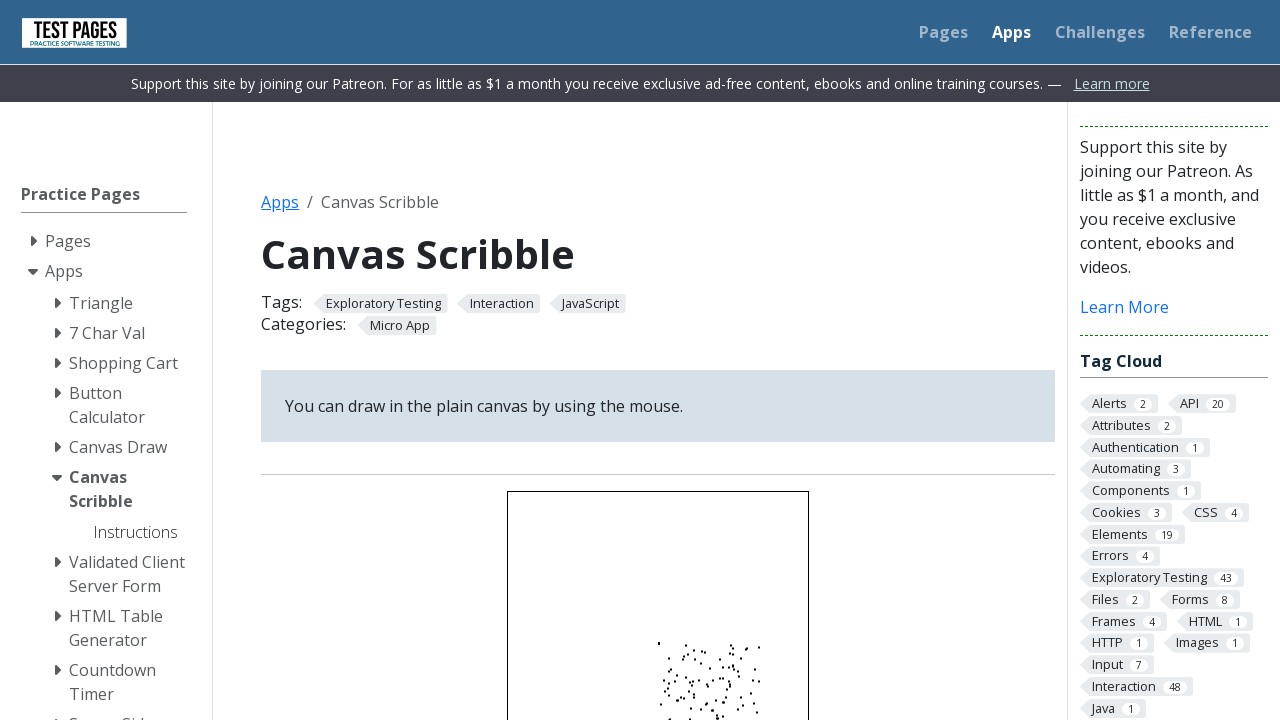

Drag operation 96/100: Moved mouse to offset (46, 74) at (704, 716)
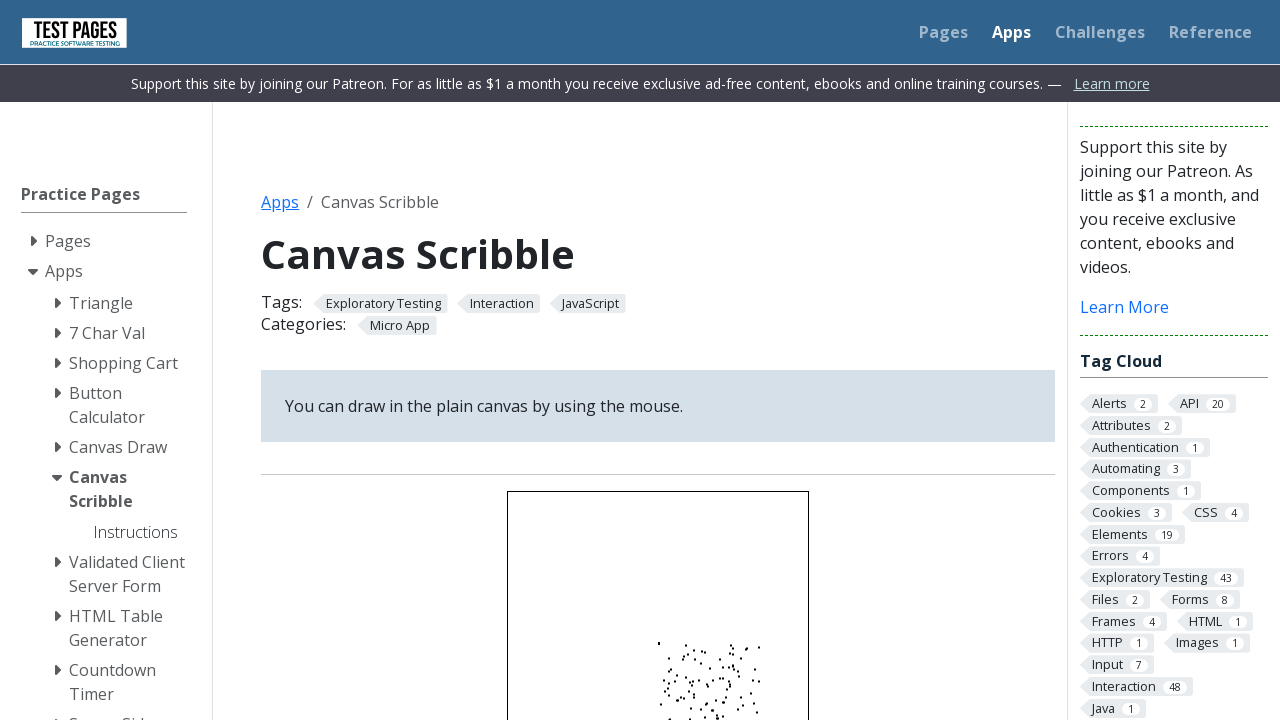

Drag operation 96/100: Mouse button released at (704, 716)
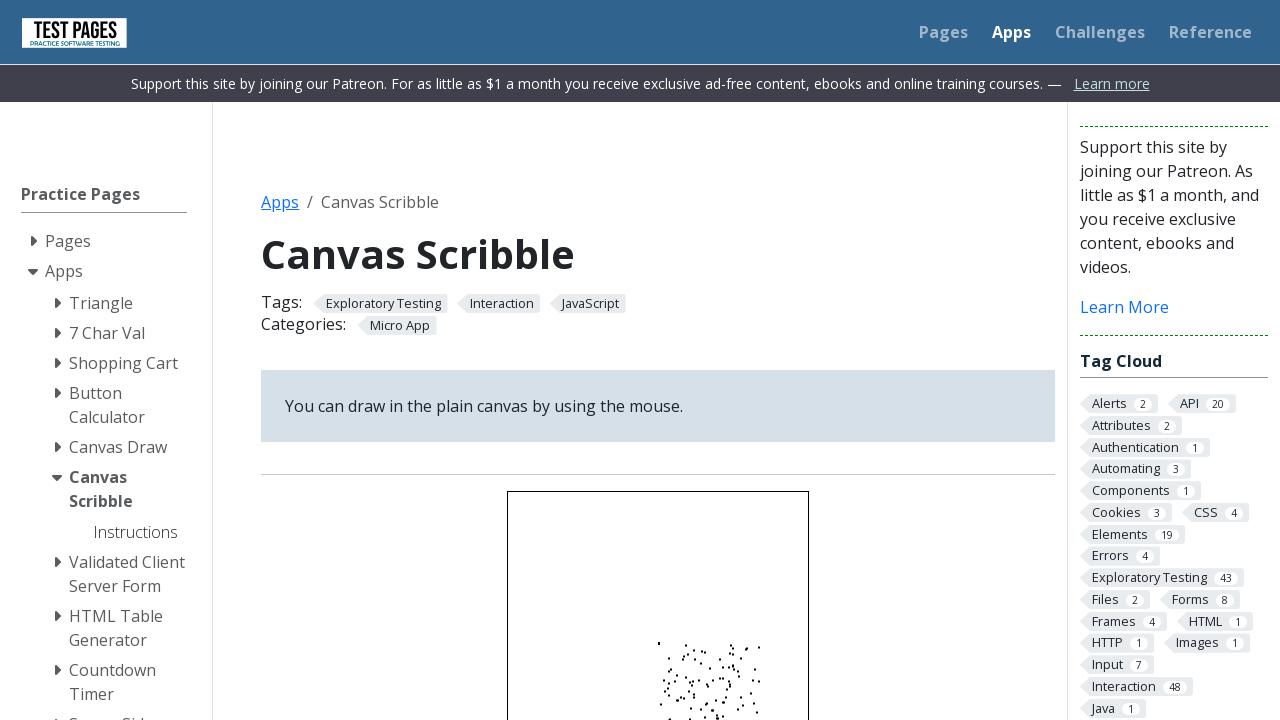

Drag operation 97/100: Moved mouse to canvas center at (658, 642)
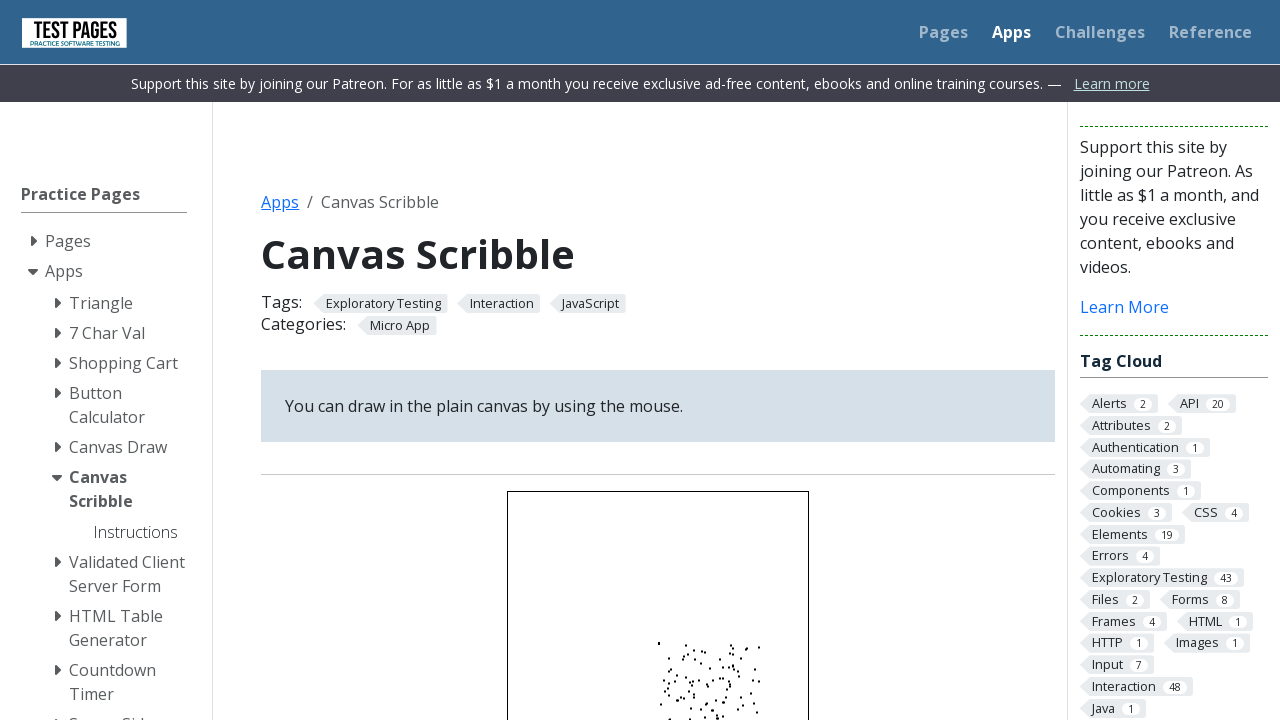

Drag operation 97/100: Mouse button pressed down at (658, 642)
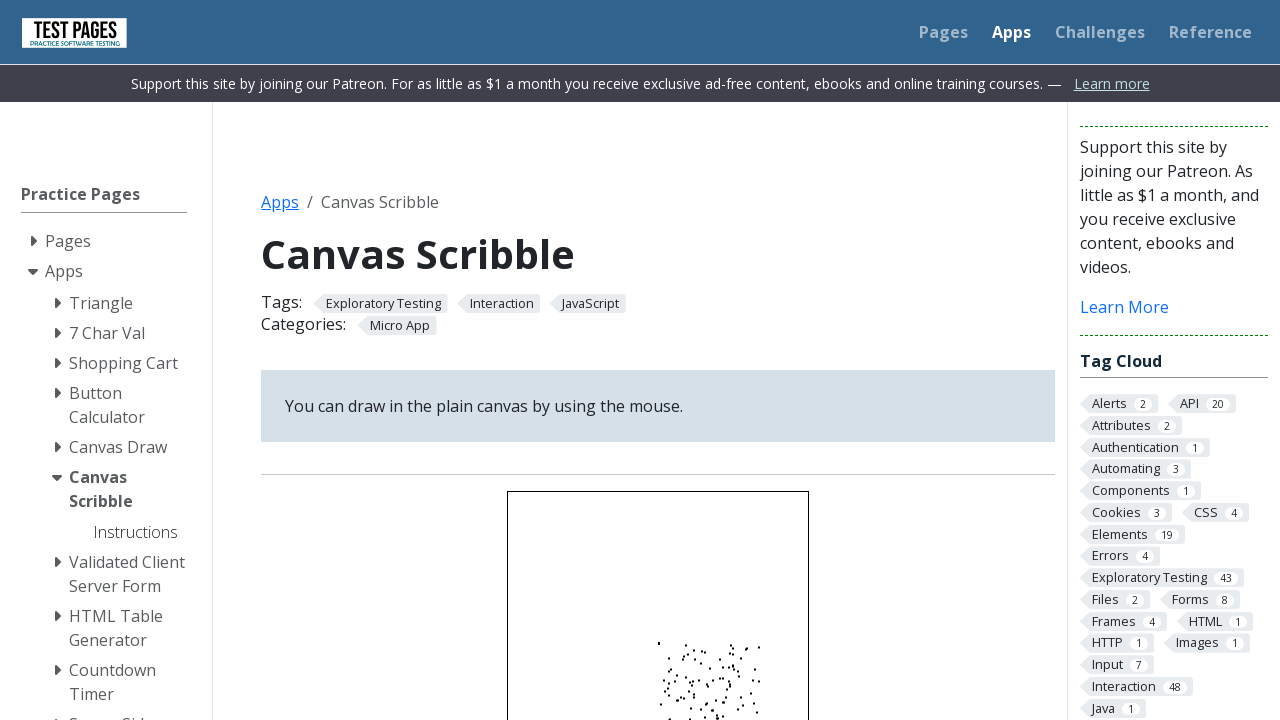

Drag operation 97/100: Moved mouse to offset (52, 49) at (710, 690)
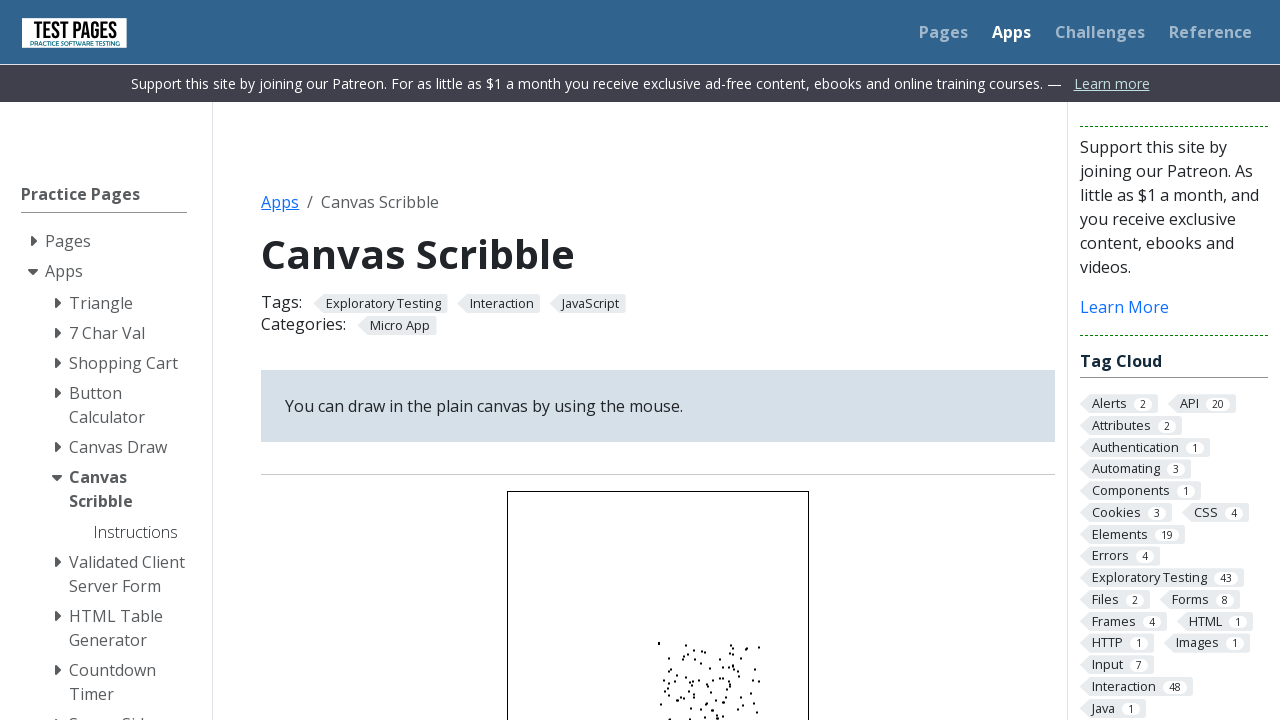

Drag operation 97/100: Mouse button released at (710, 690)
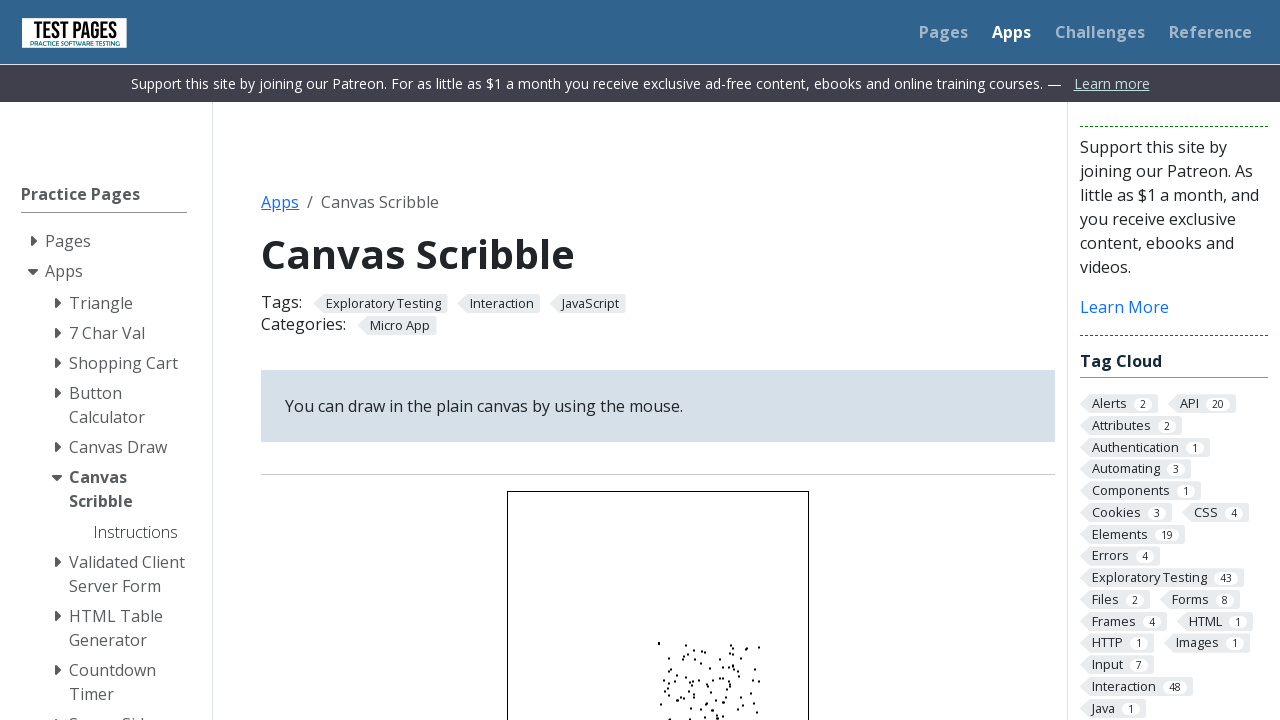

Drag operation 98/100: Moved mouse to canvas center at (658, 642)
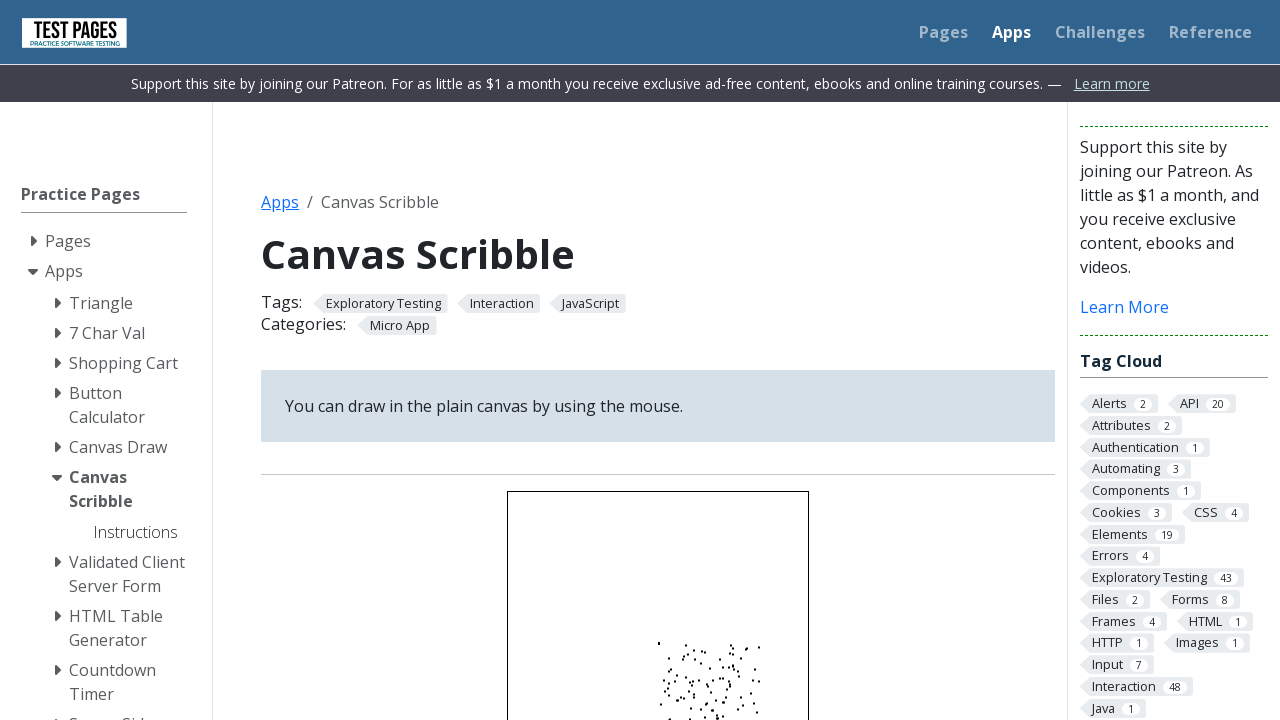

Drag operation 98/100: Mouse button pressed down at (658, 642)
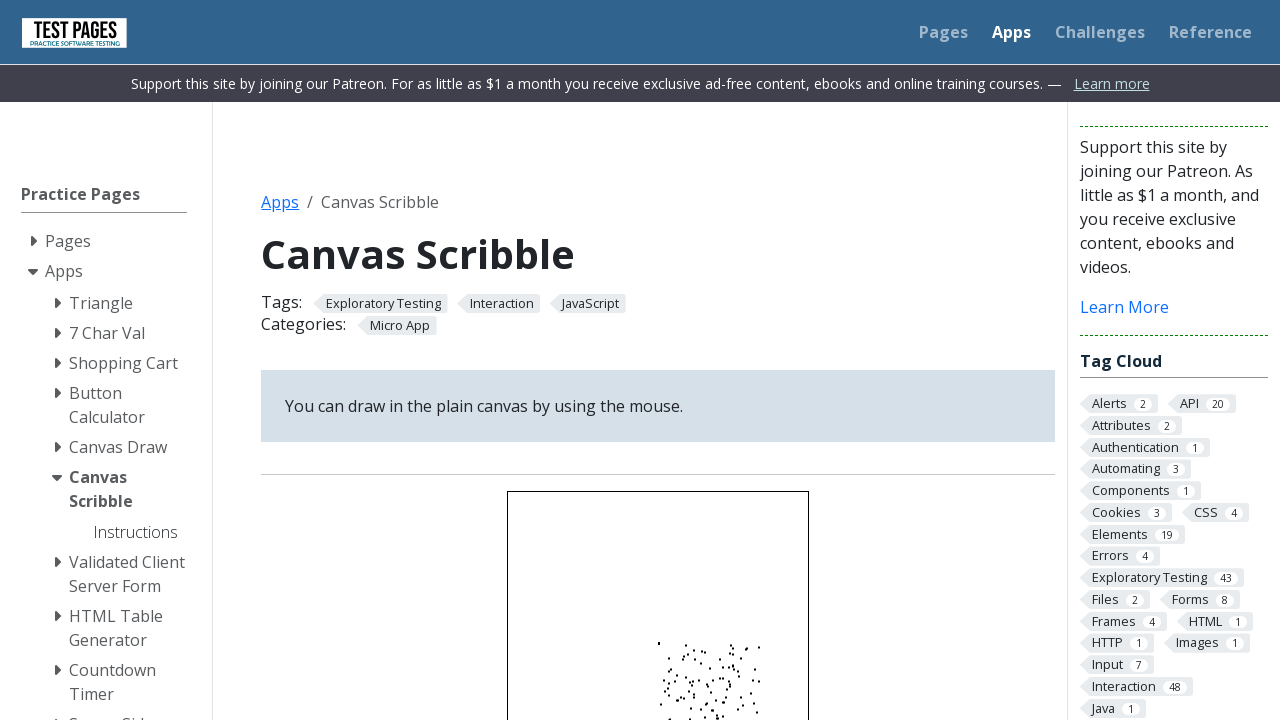

Drag operation 98/100: Moved mouse to offset (19, 59) at (677, 700)
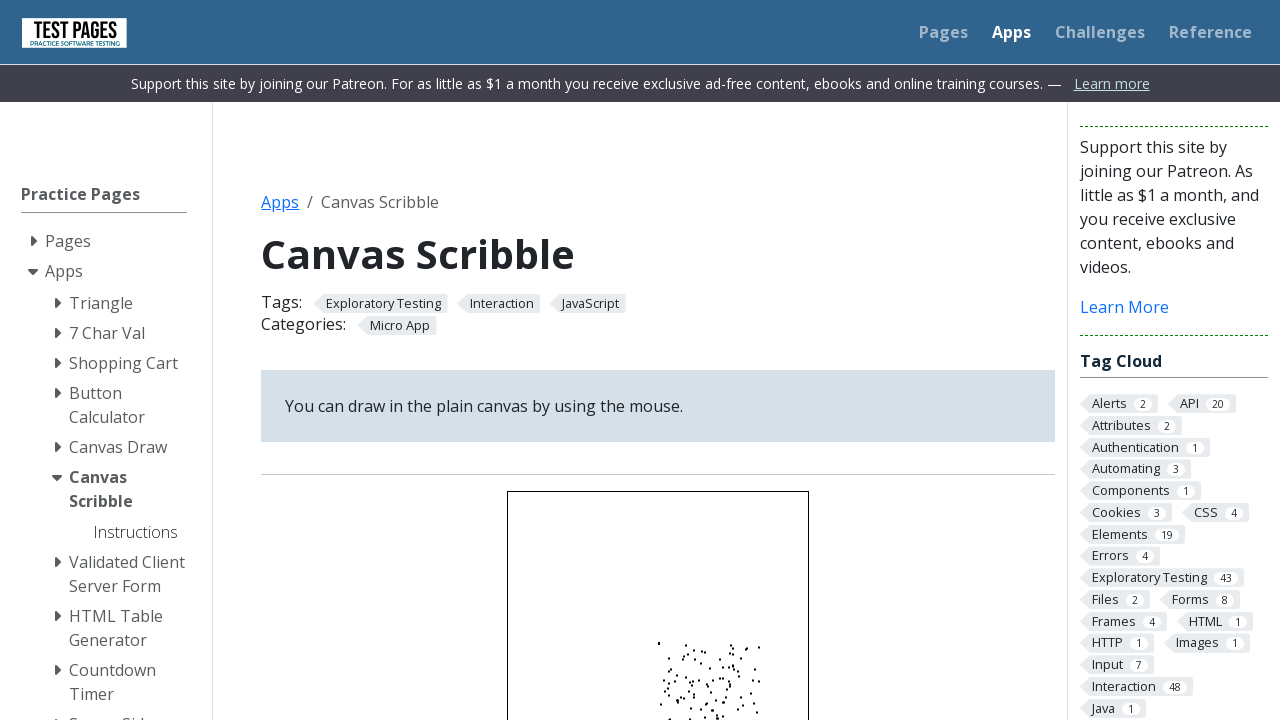

Drag operation 98/100: Mouse button released at (677, 700)
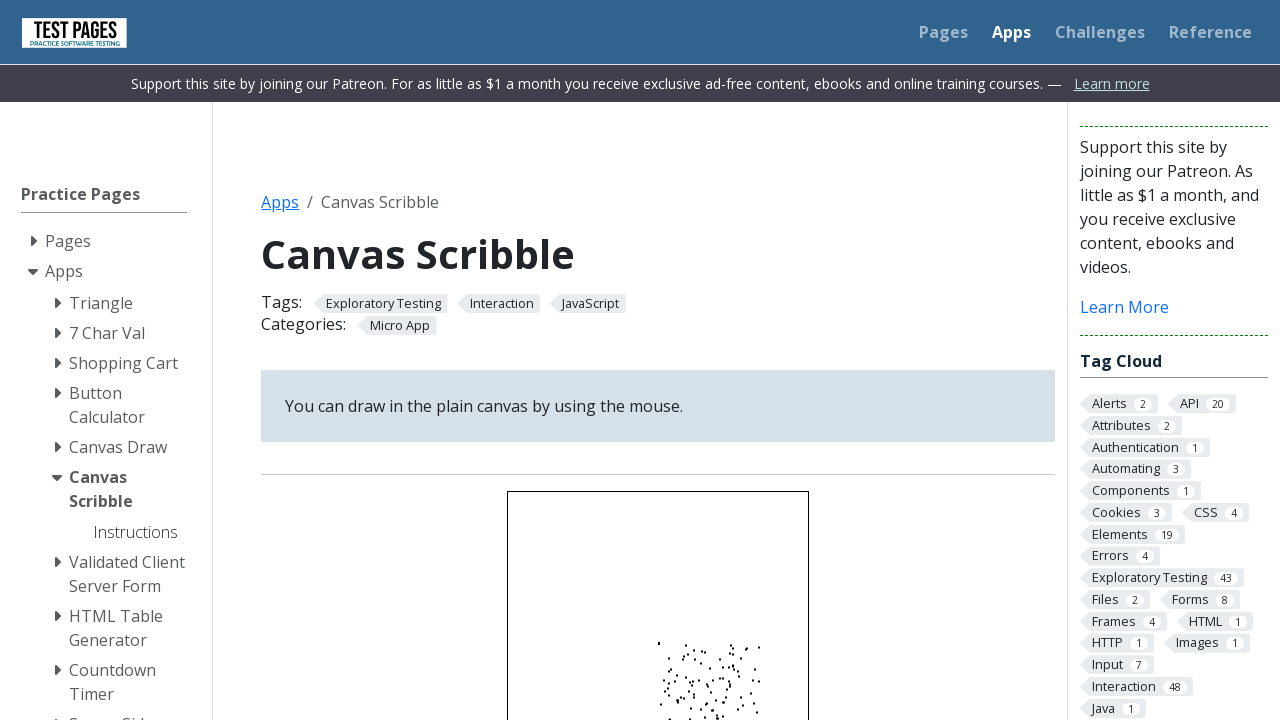

Drag operation 99/100: Moved mouse to canvas center at (658, 642)
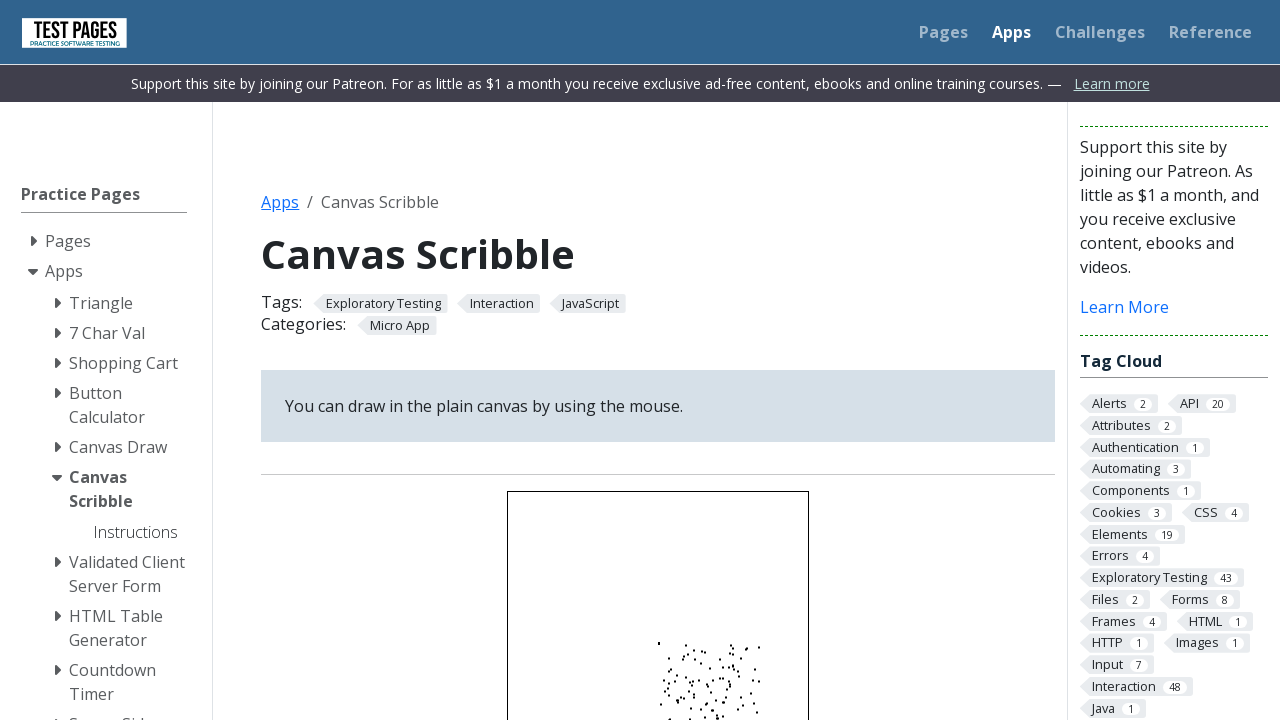

Drag operation 99/100: Mouse button pressed down at (658, 642)
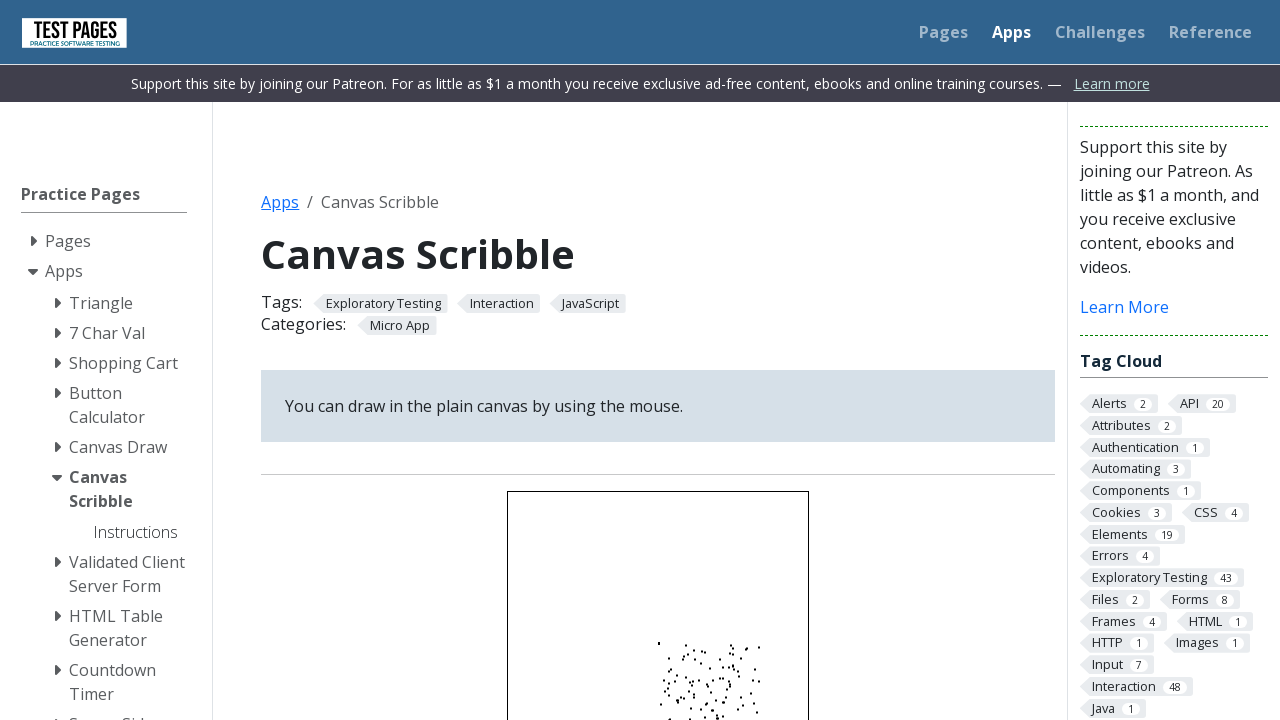

Drag operation 99/100: Moved mouse to offset (75, 25) at (733, 666)
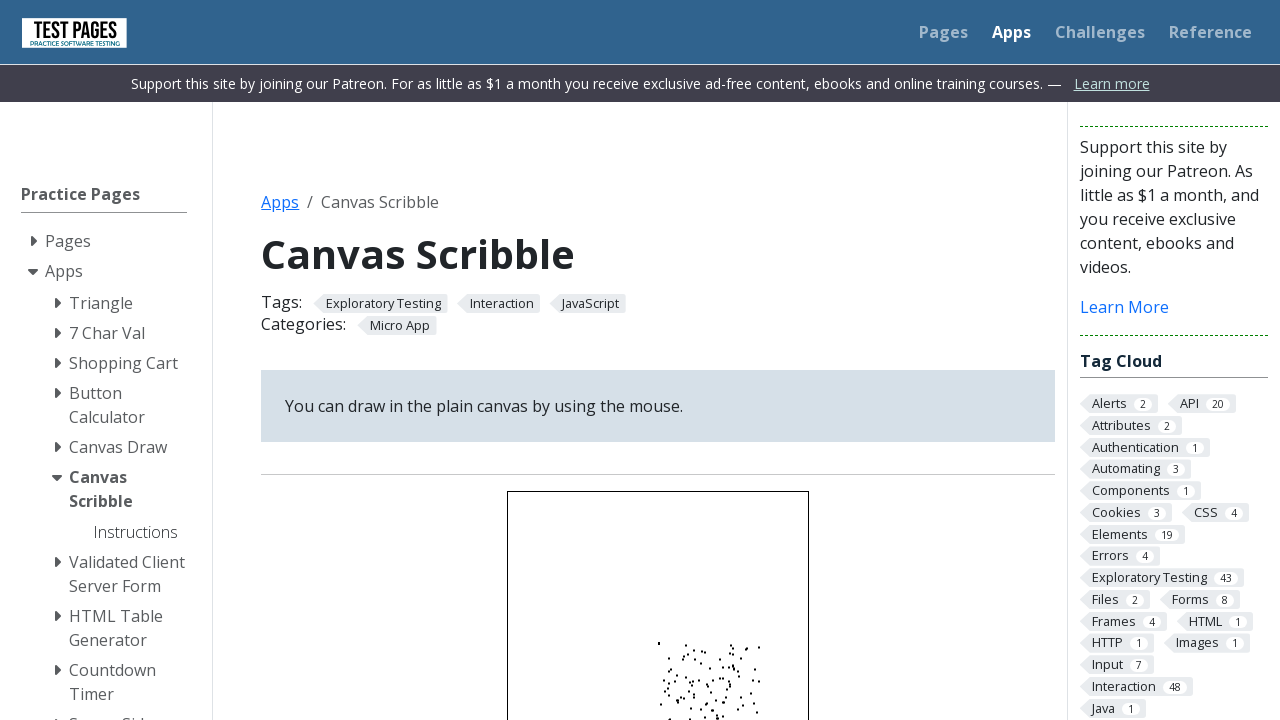

Drag operation 99/100: Mouse button released at (733, 666)
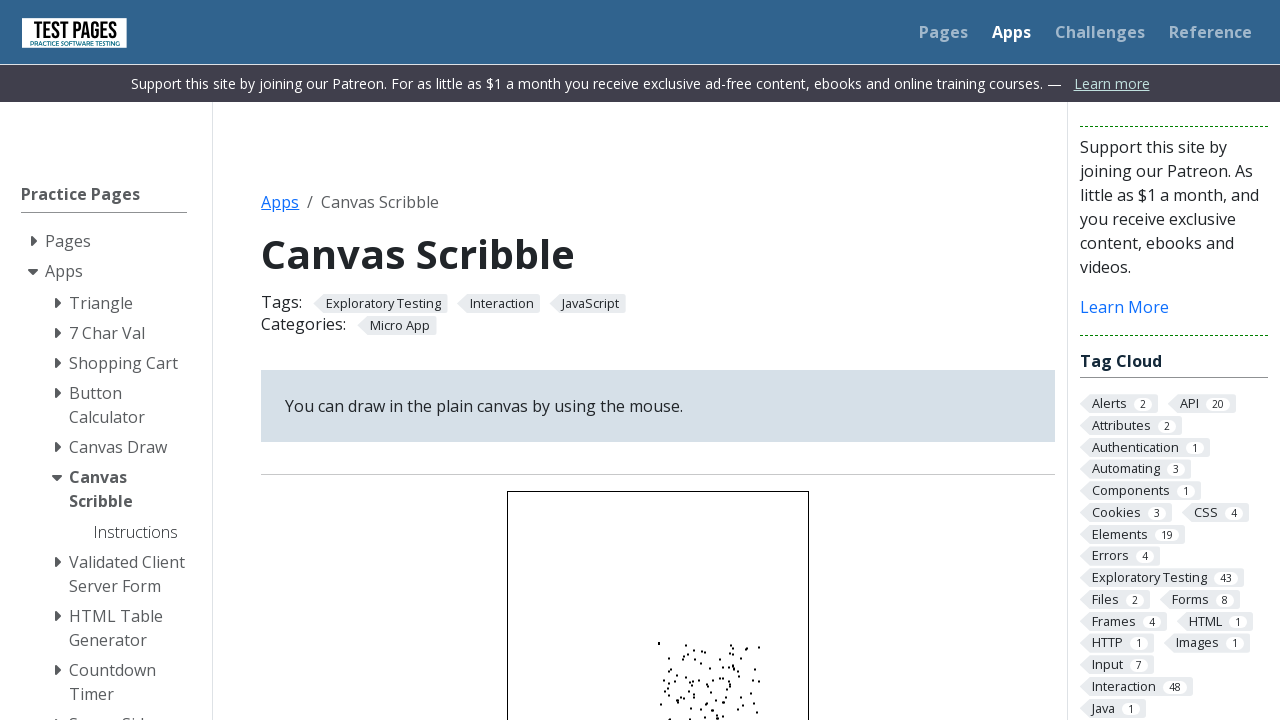

Drag operation 100/100: Moved mouse to canvas center at (658, 642)
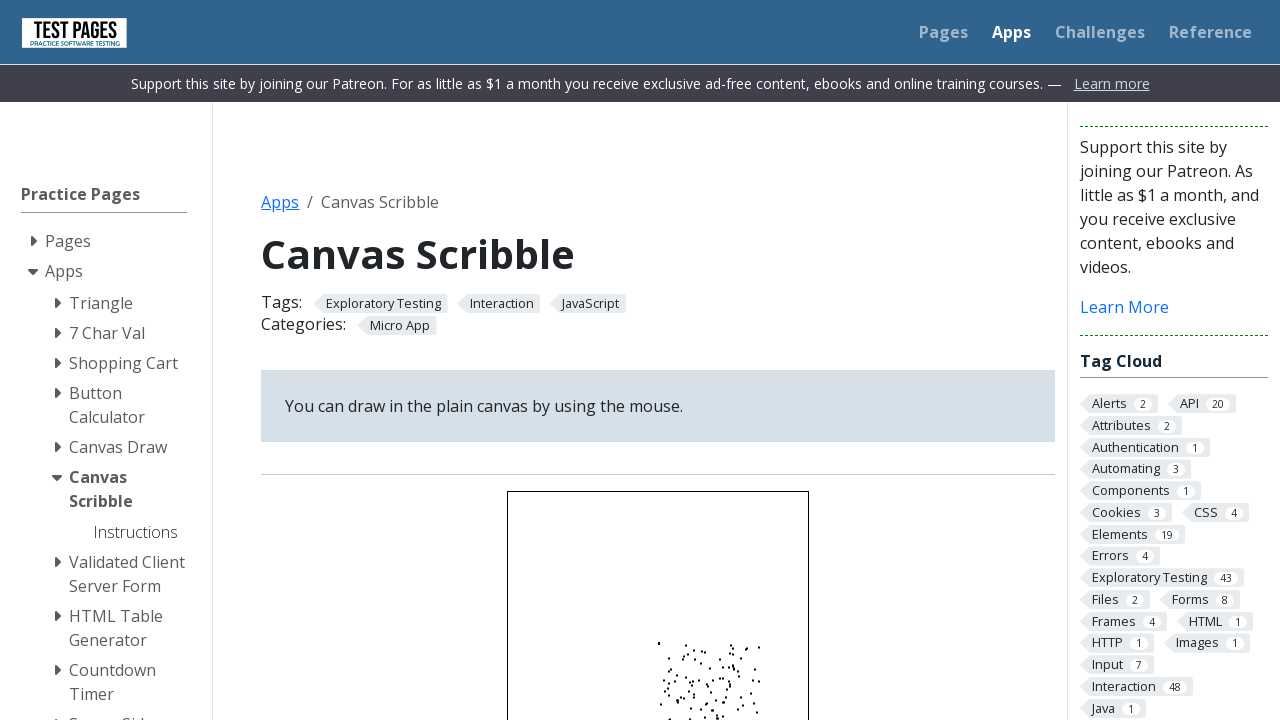

Drag operation 100/100: Mouse button pressed down at (658, 642)
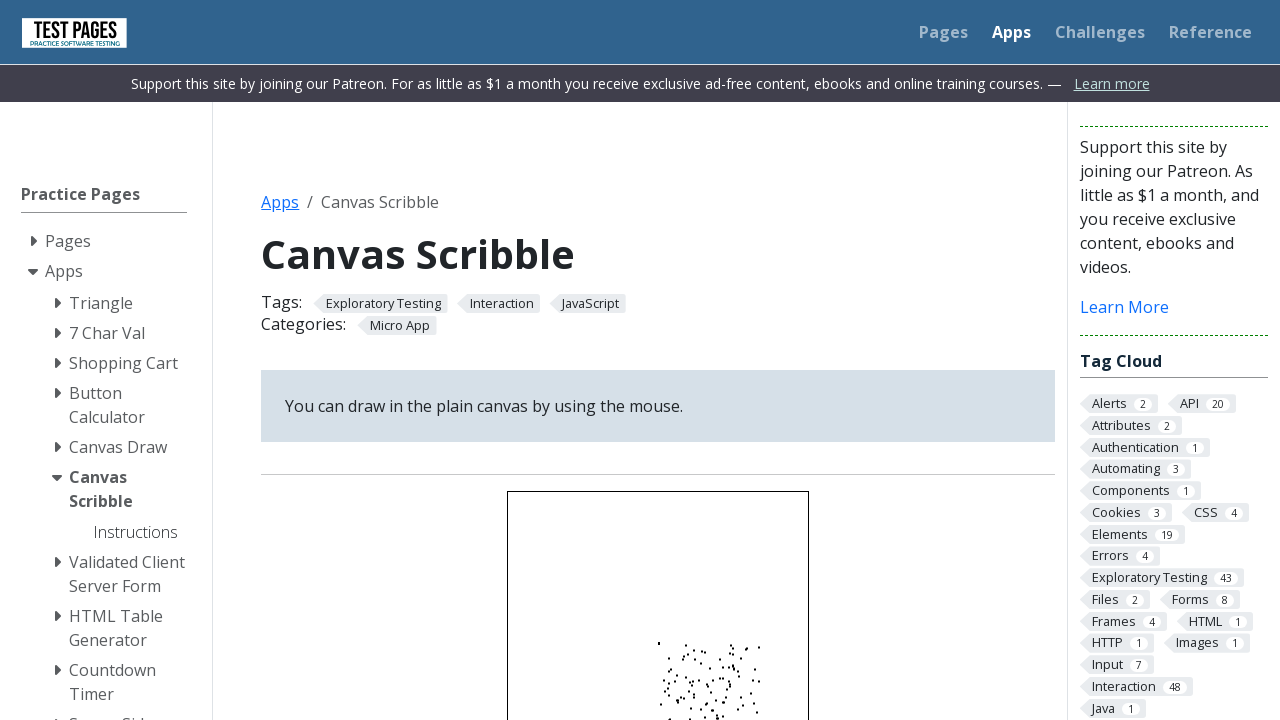

Drag operation 100/100: Moved mouse to offset (19, 87) at (677, 728)
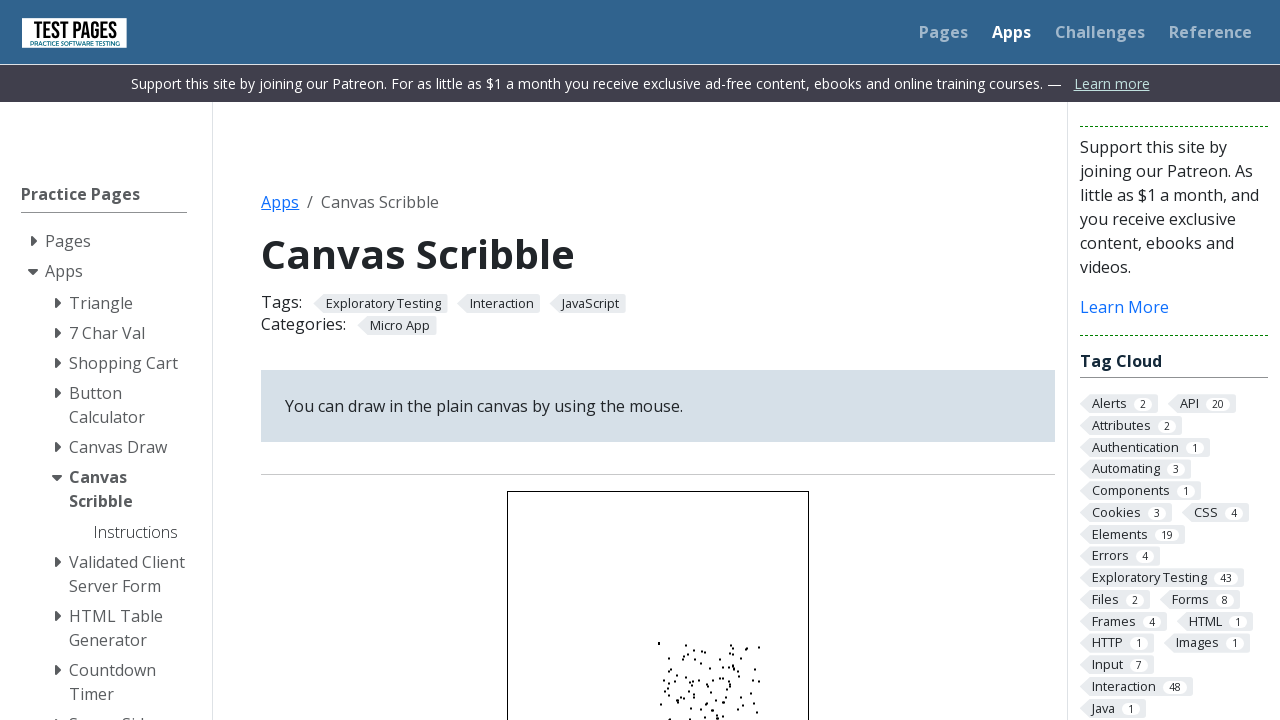

Drag operation 100/100: Mouse button released at (677, 728)
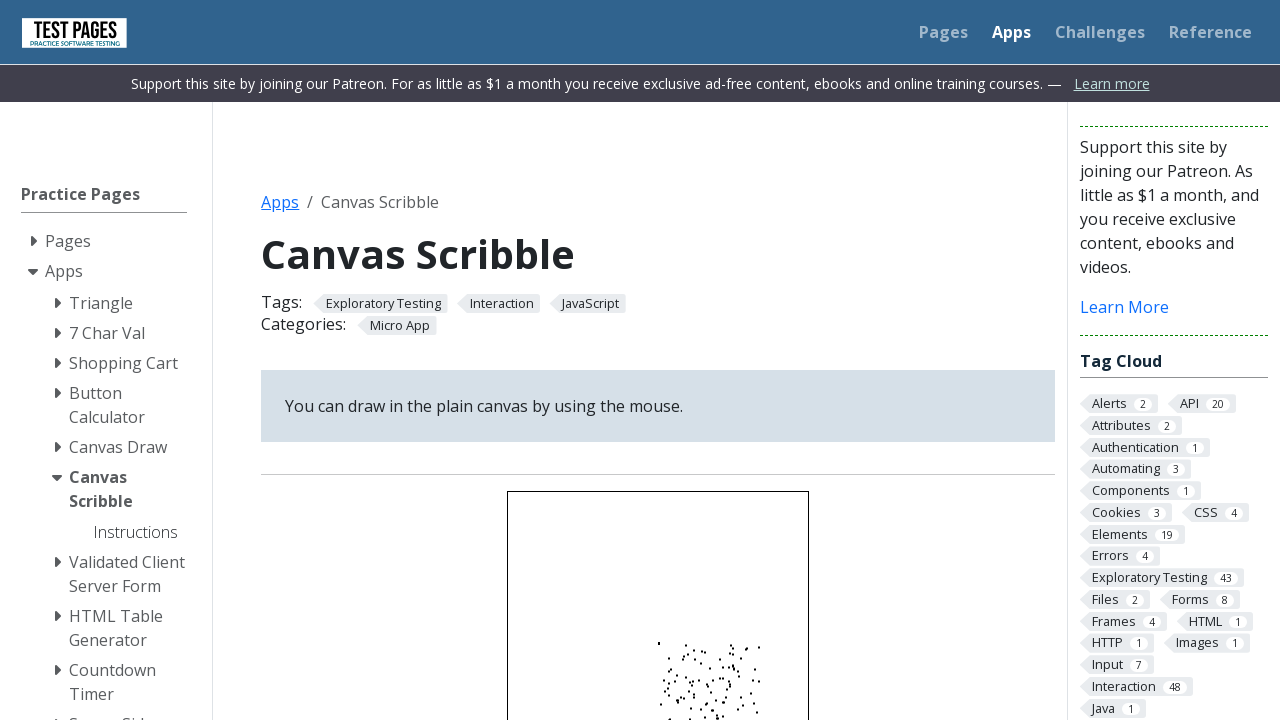

Counted final events: 99
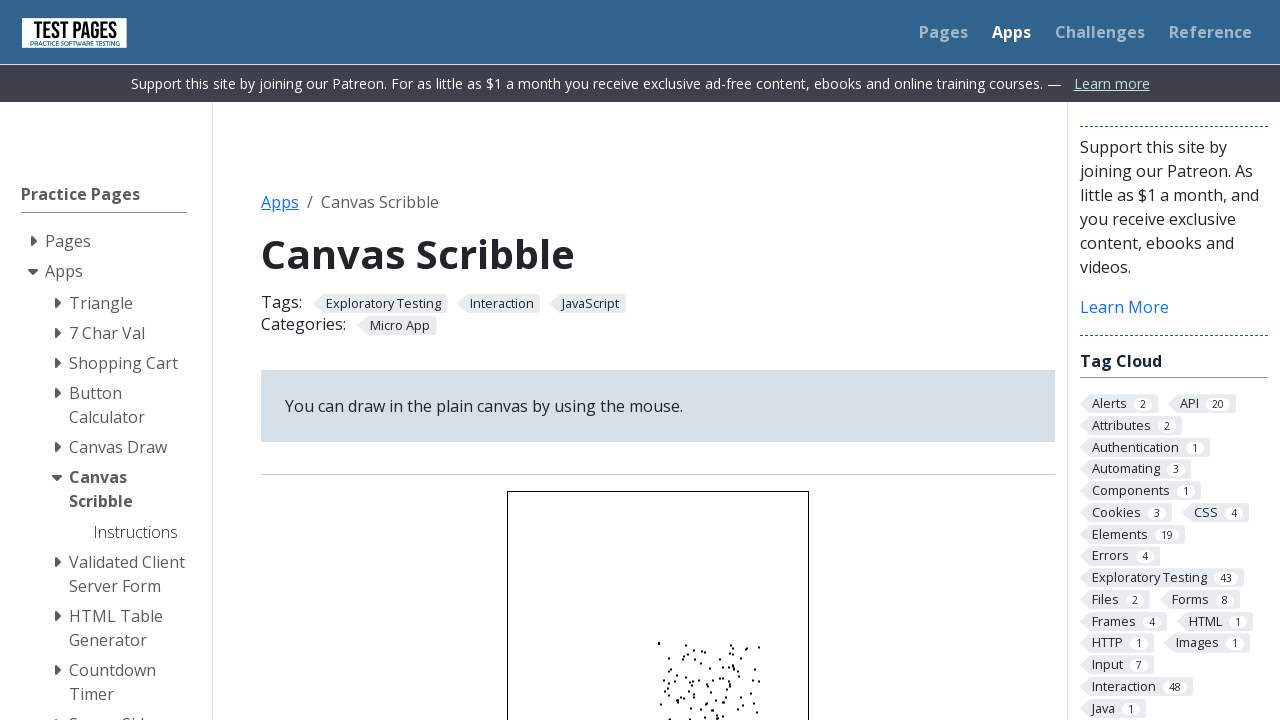

Assertion passed: final events (99) > initial events (0)
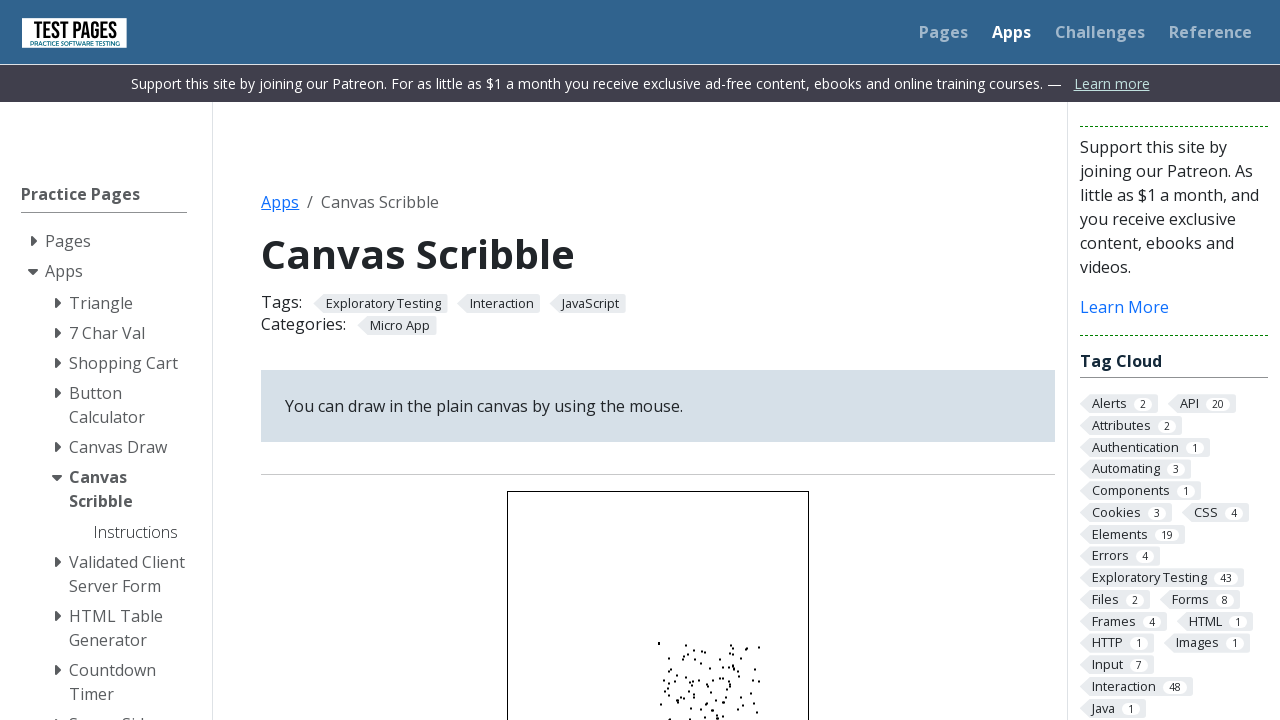

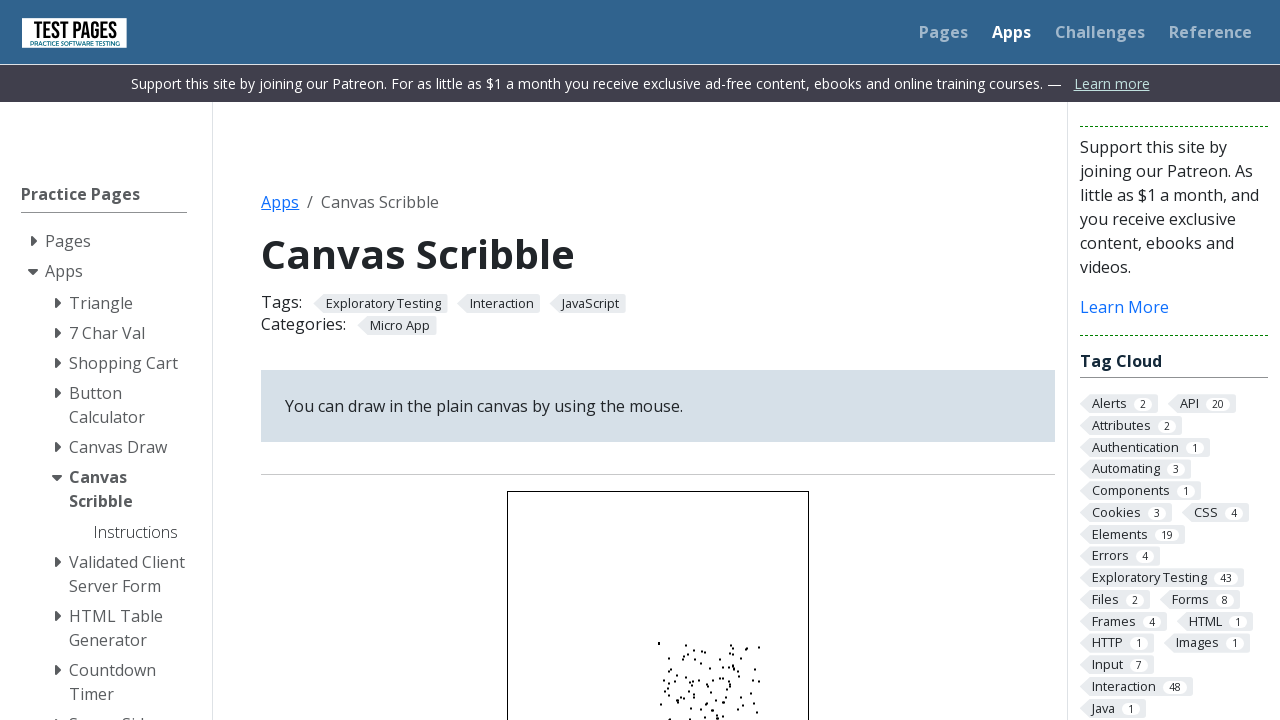